Tests a slider widget by moving it to specific target values (50, 80, 80, 20, 0) using arrow key presses and verifying each position is reached correctly.

Starting URL: https://seleniumui.moderntester.pl/slider.php

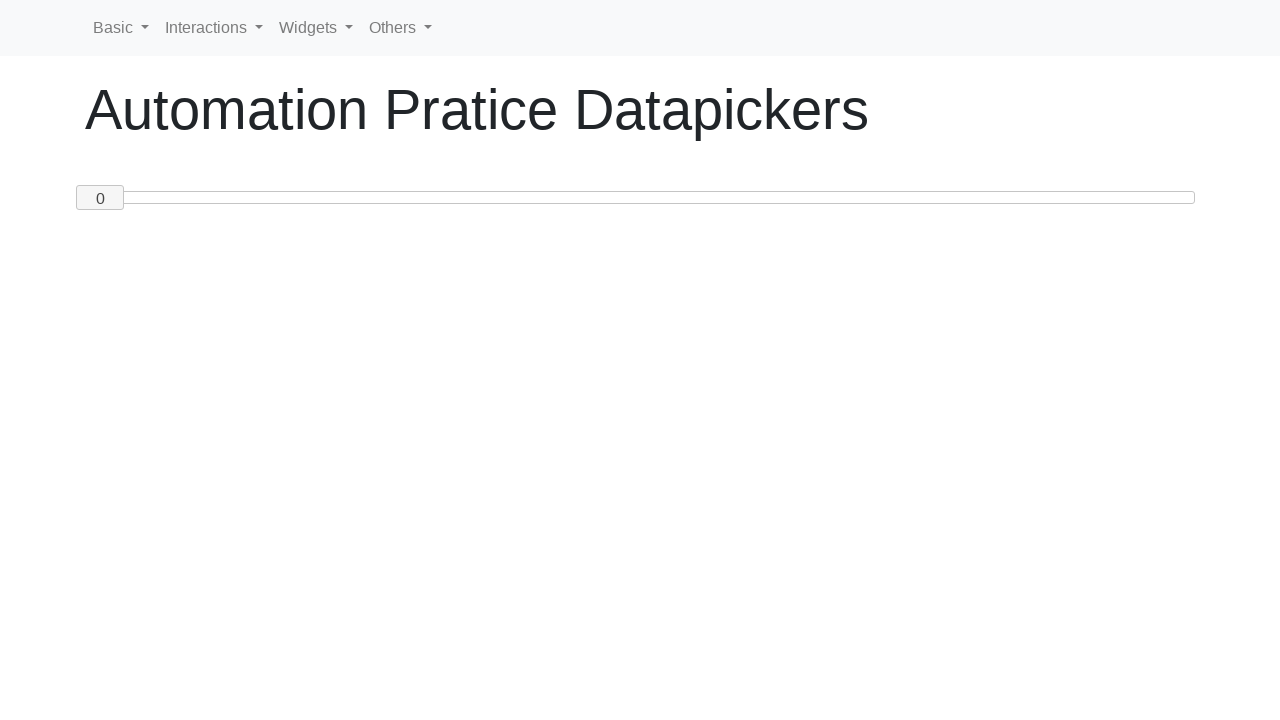

Navigated to slider test page
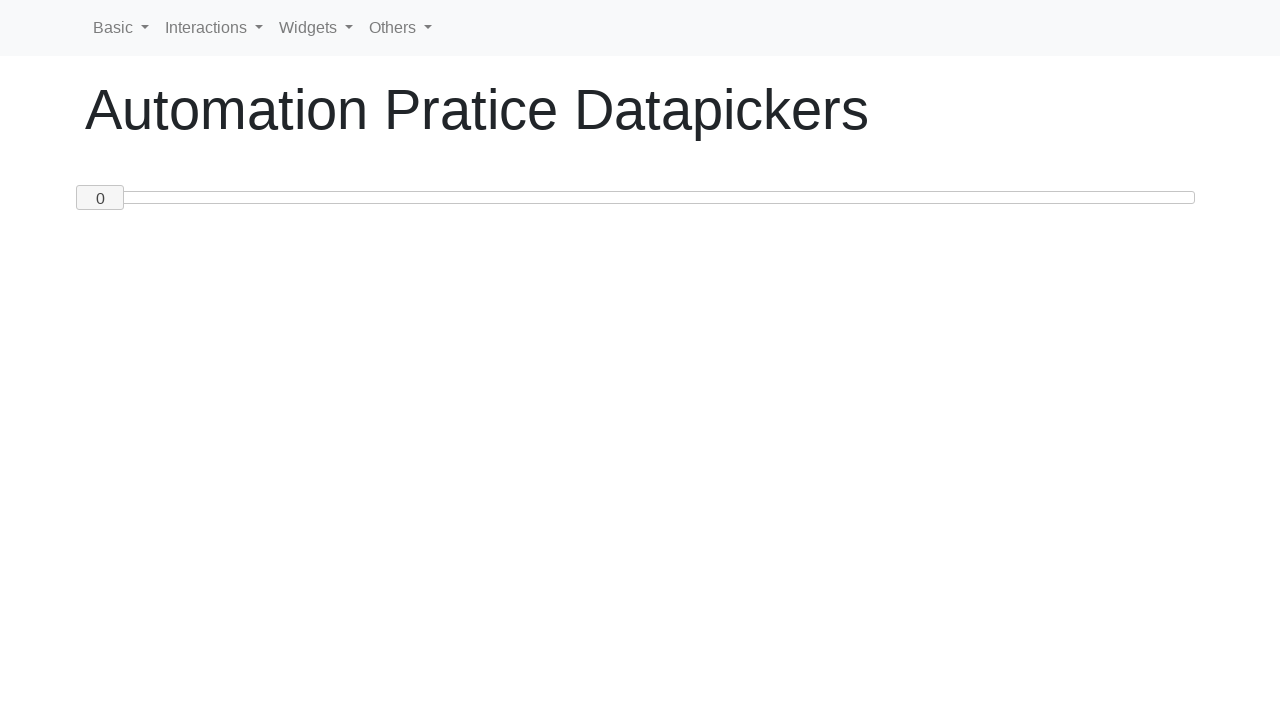

Read initial slider value: 0
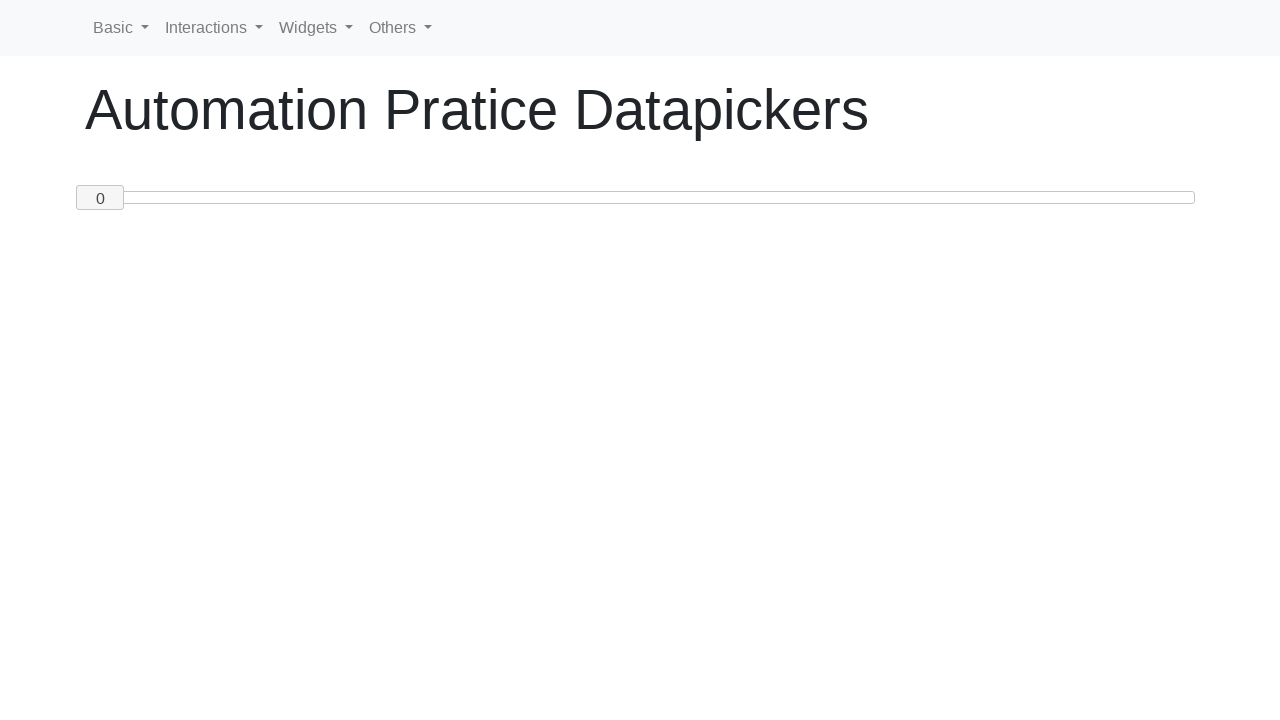

Pressed ArrowRight to move slider towards target 50 on #custom-handle
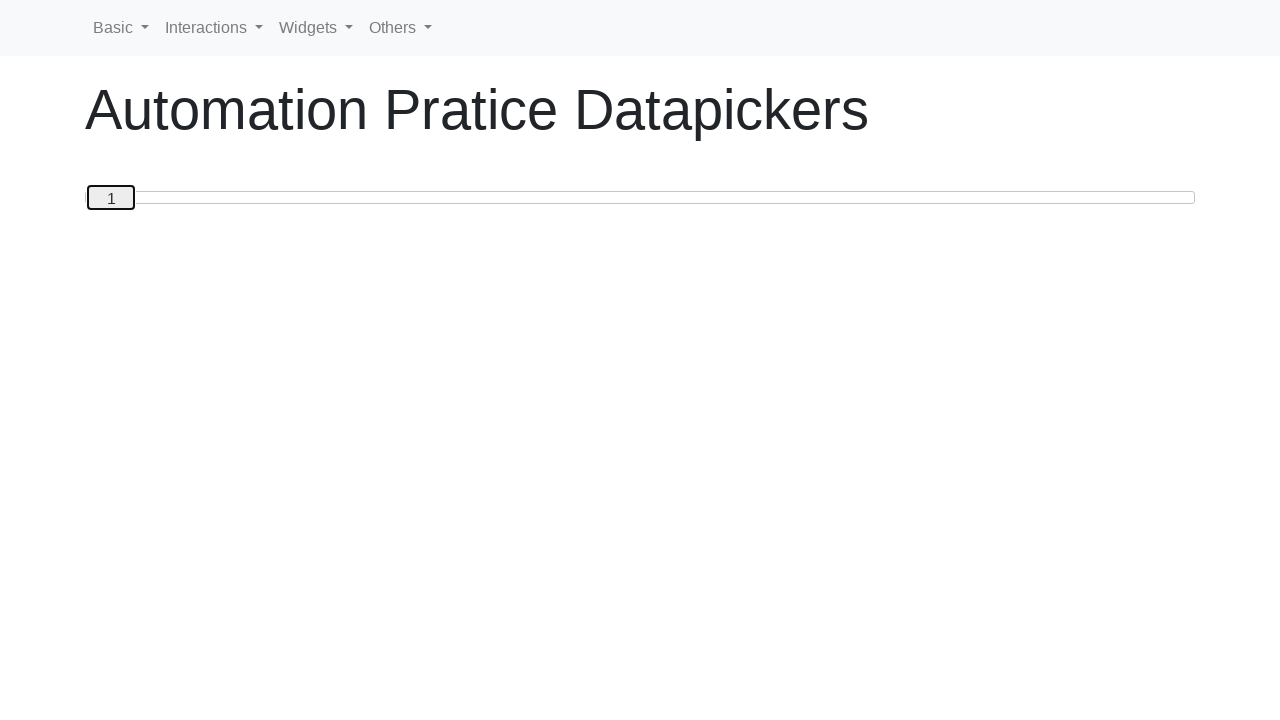

Updated slider value to: 1
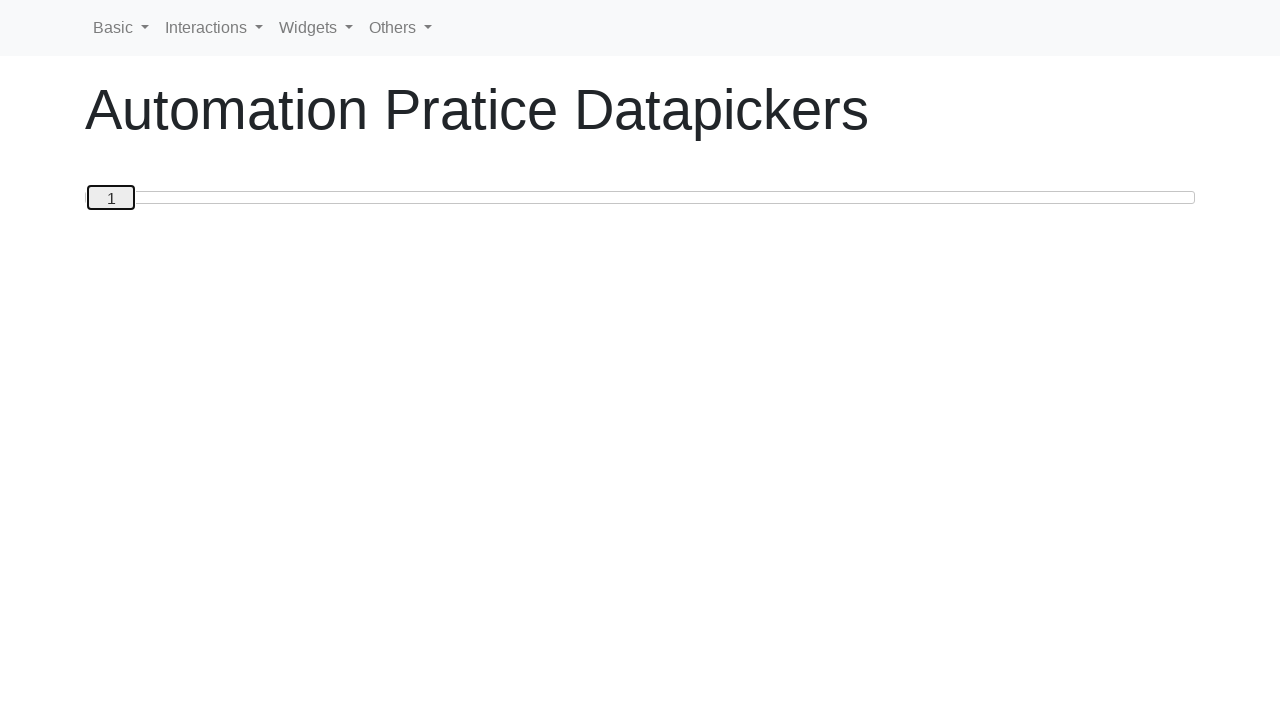

Pressed ArrowRight to move slider towards target 50 on #custom-handle
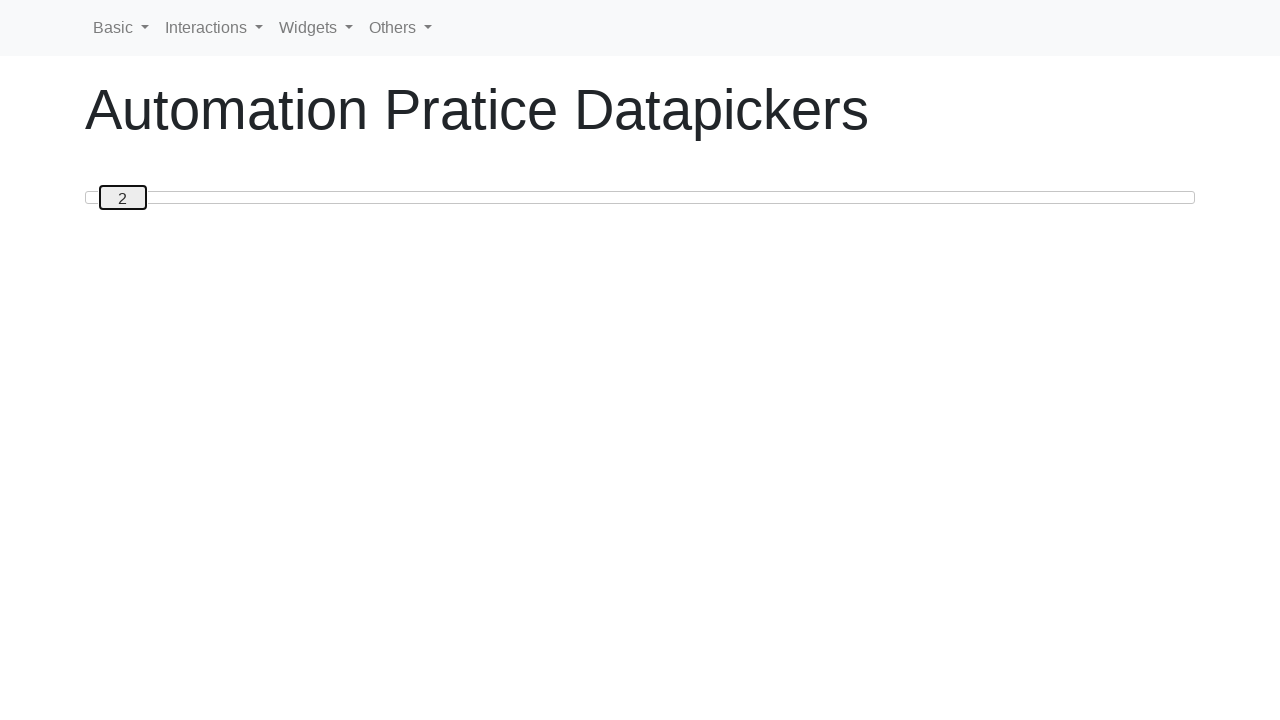

Updated slider value to: 2
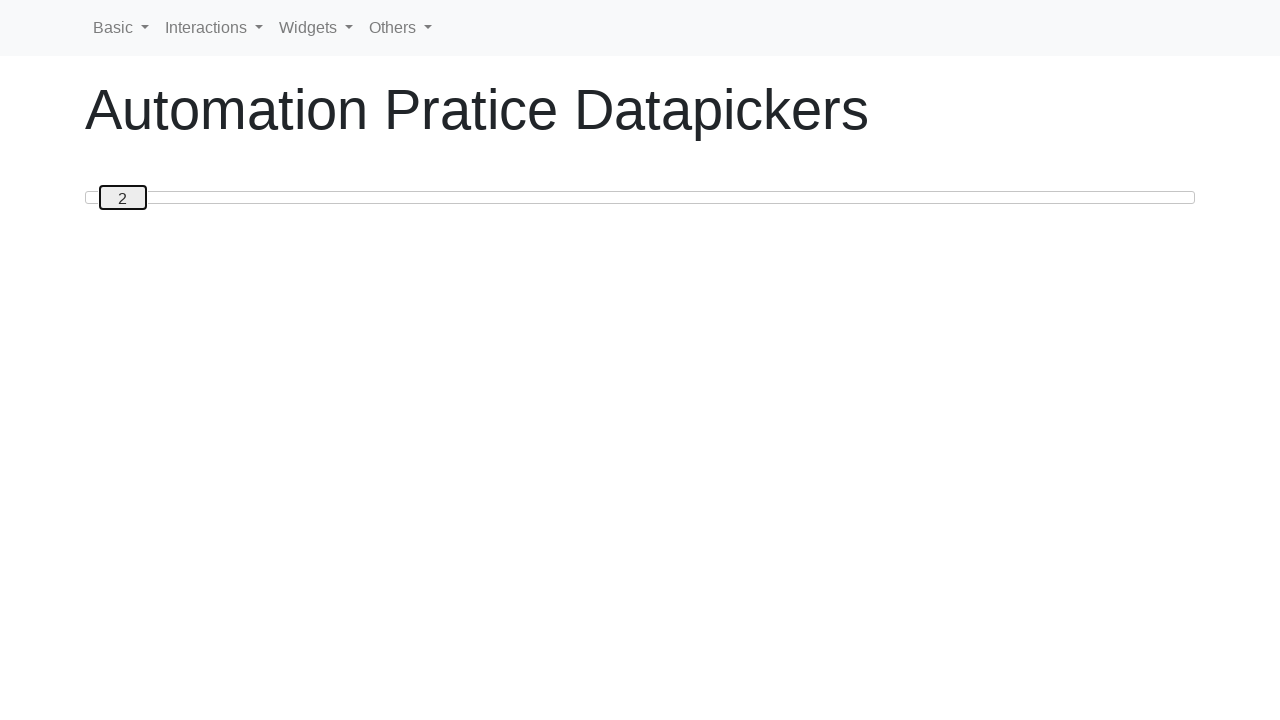

Pressed ArrowRight to move slider towards target 50 on #custom-handle
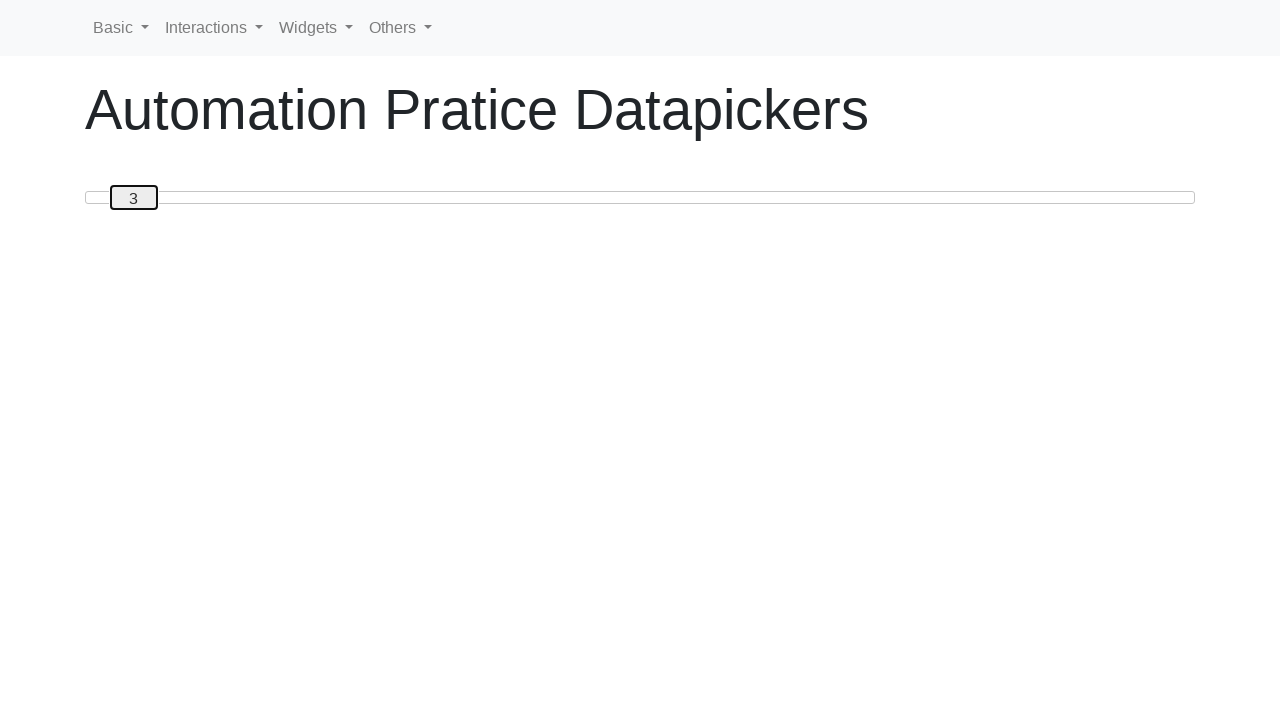

Updated slider value to: 3
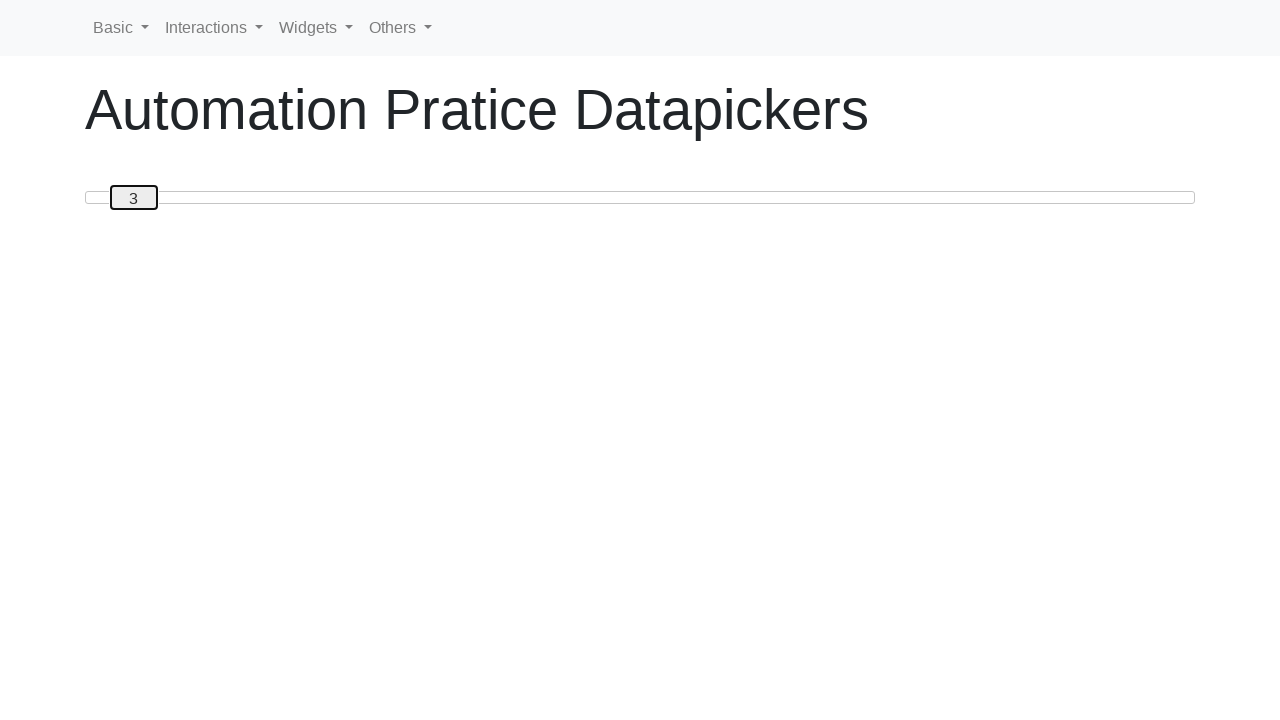

Pressed ArrowRight to move slider towards target 50 on #custom-handle
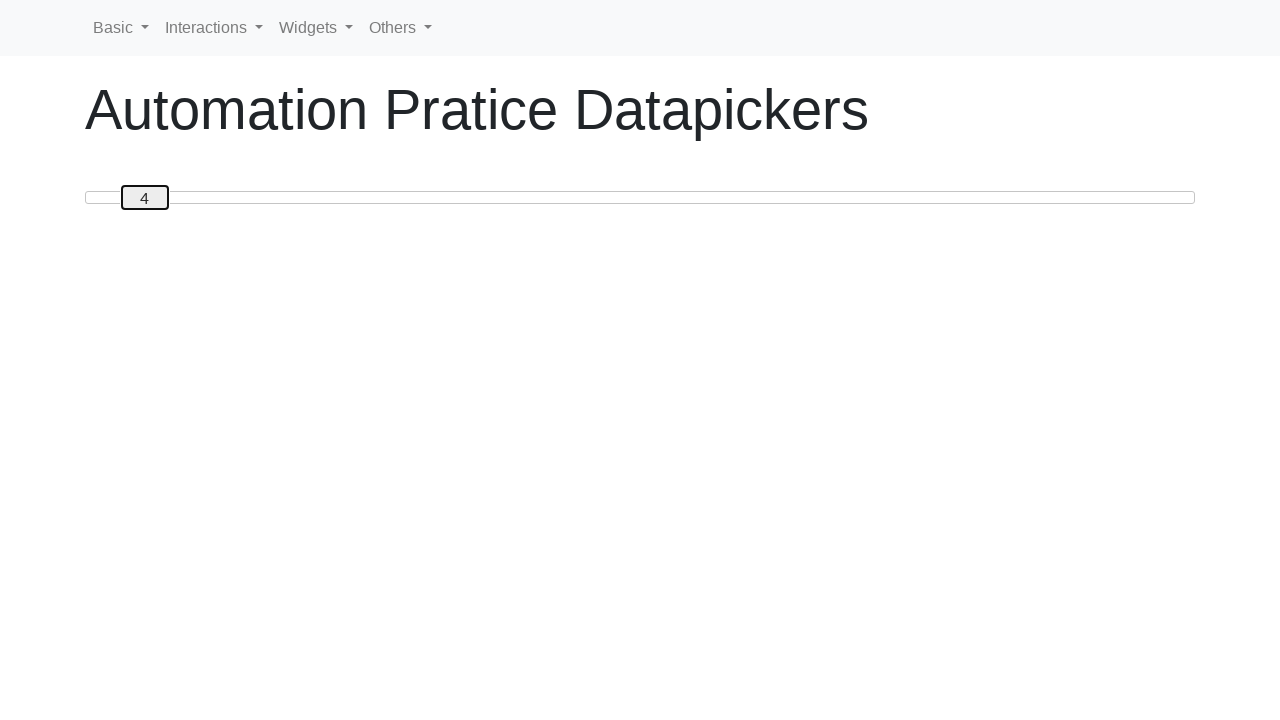

Updated slider value to: 4
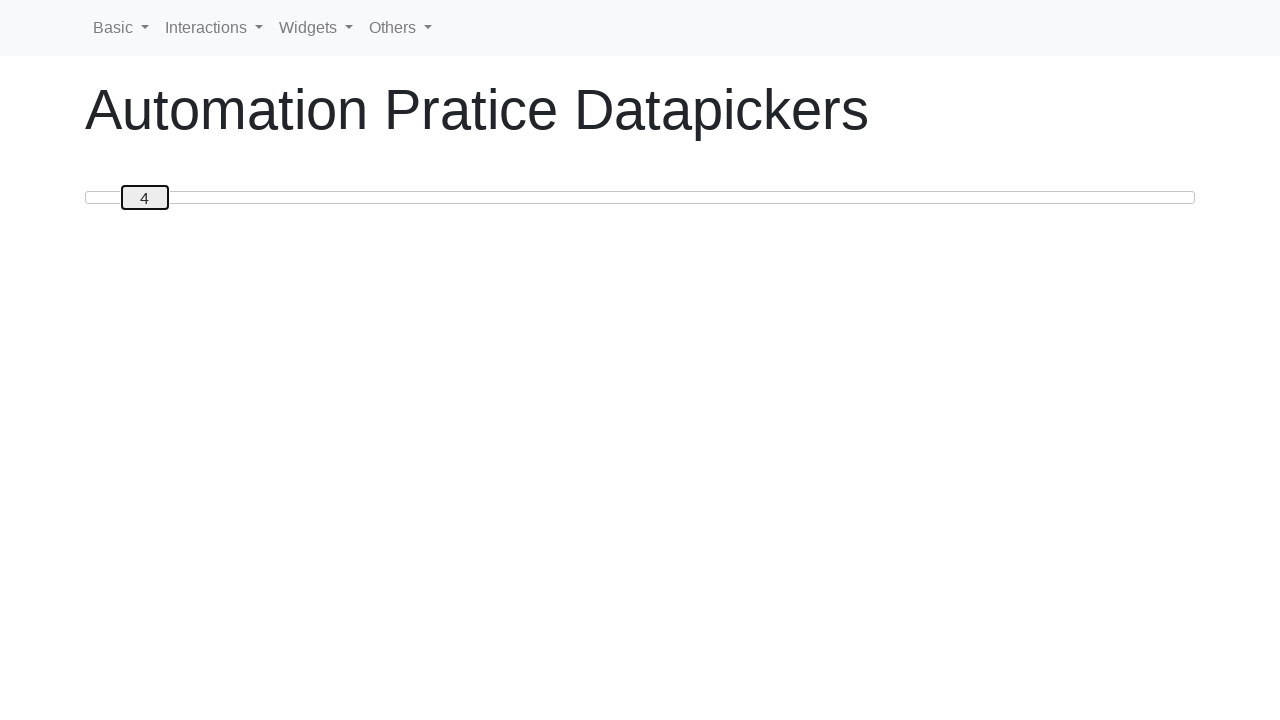

Pressed ArrowRight to move slider towards target 50 on #custom-handle
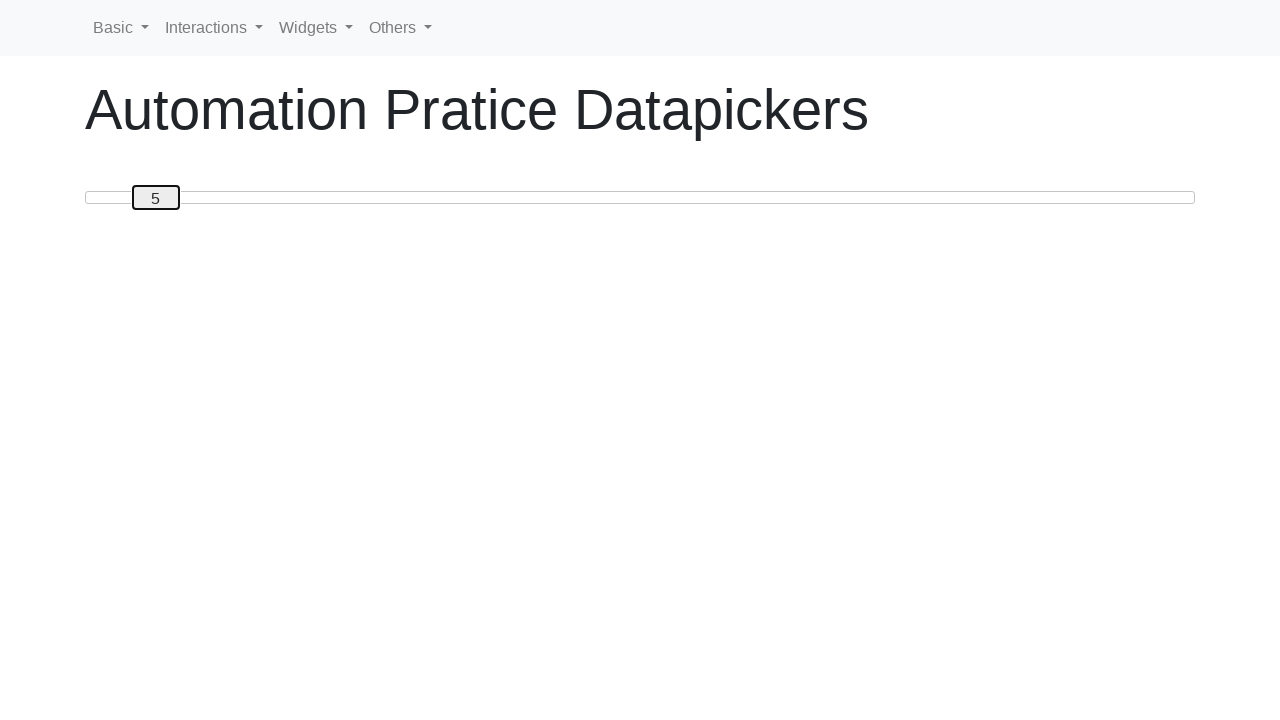

Updated slider value to: 5
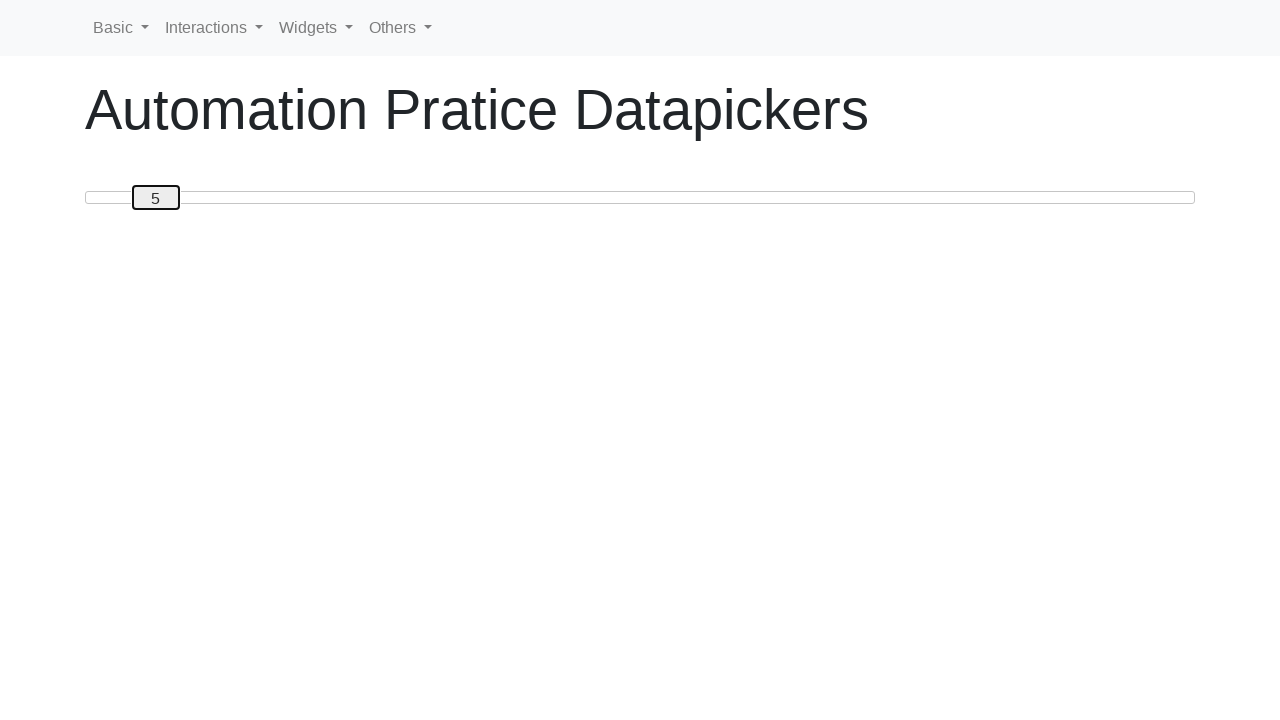

Pressed ArrowRight to move slider towards target 50 on #custom-handle
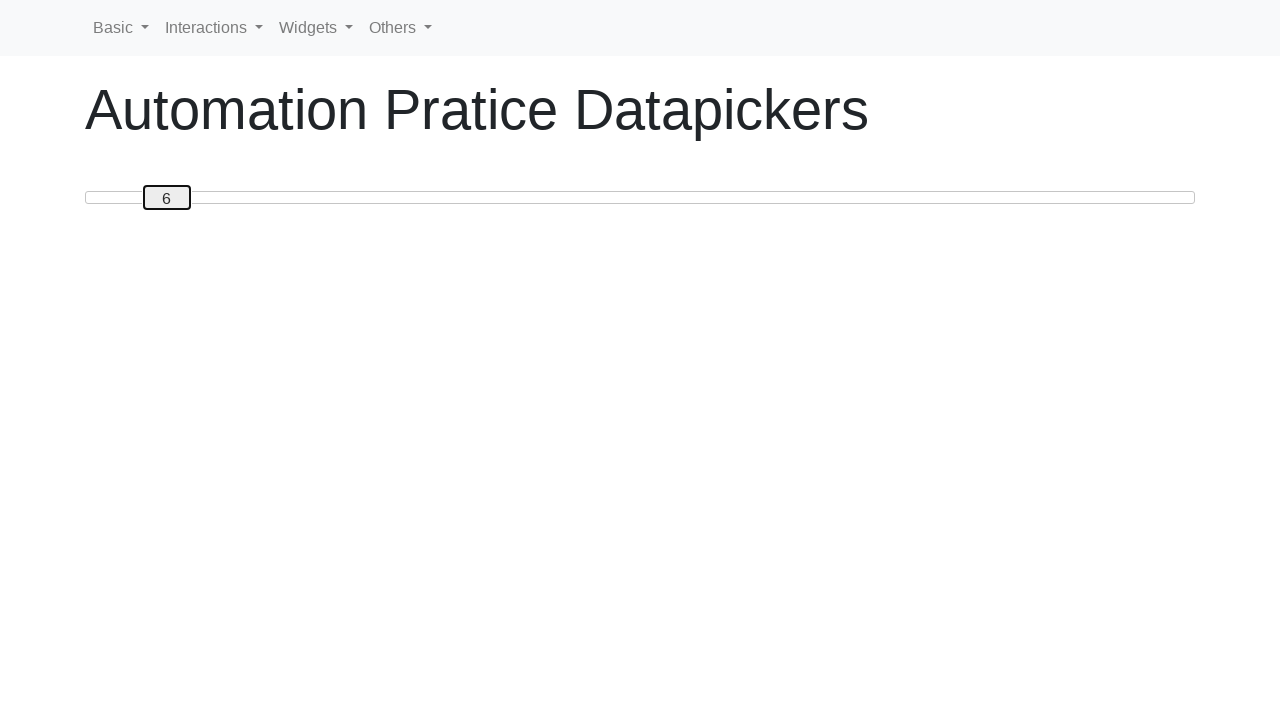

Updated slider value to: 6
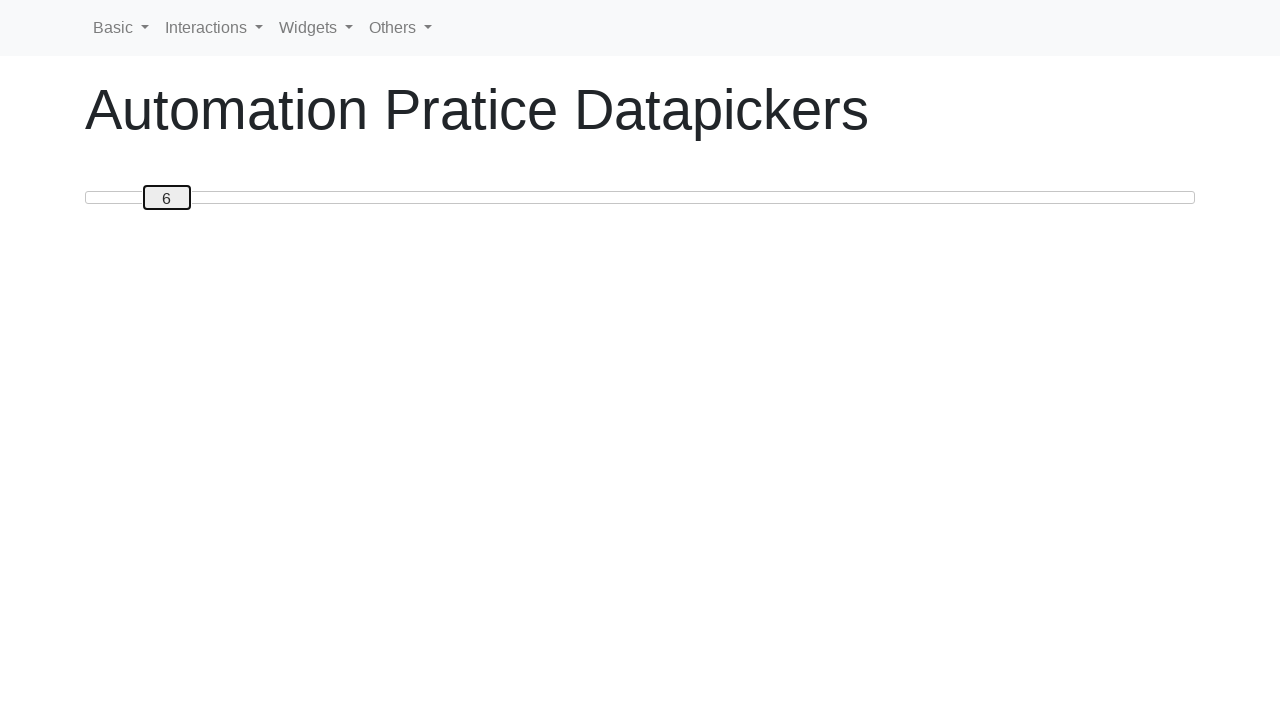

Pressed ArrowRight to move slider towards target 50 on #custom-handle
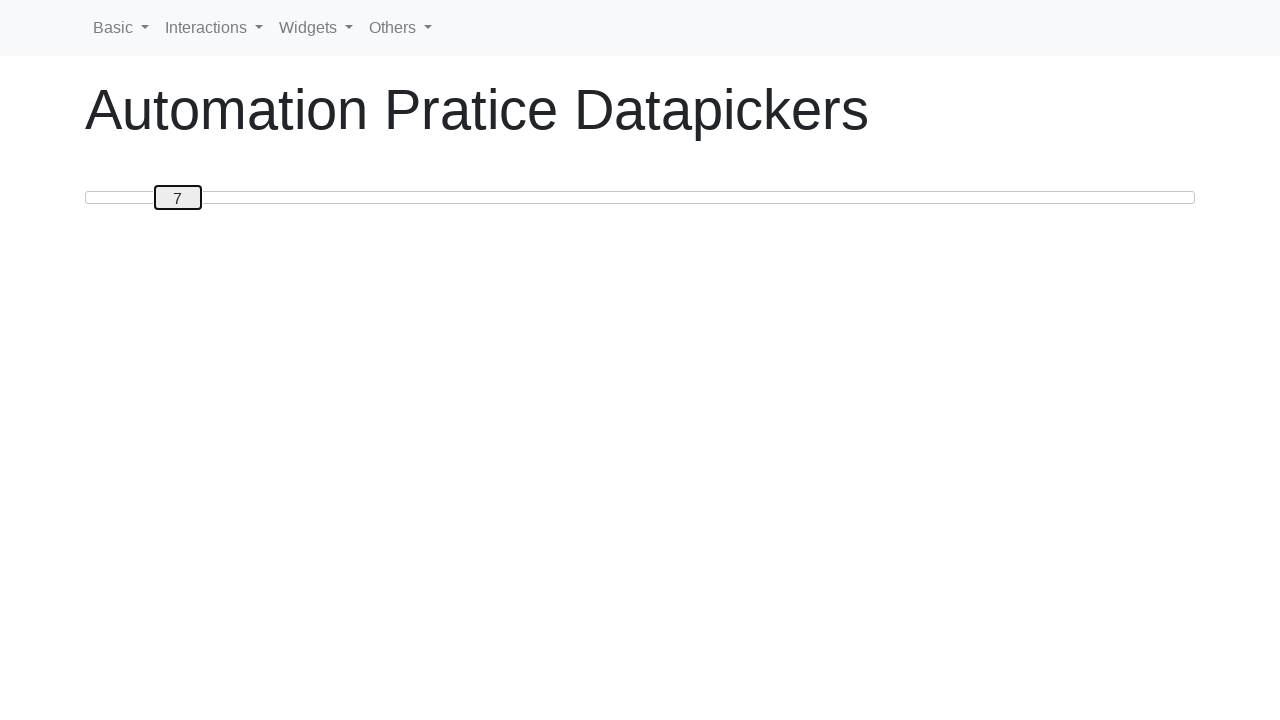

Updated slider value to: 7
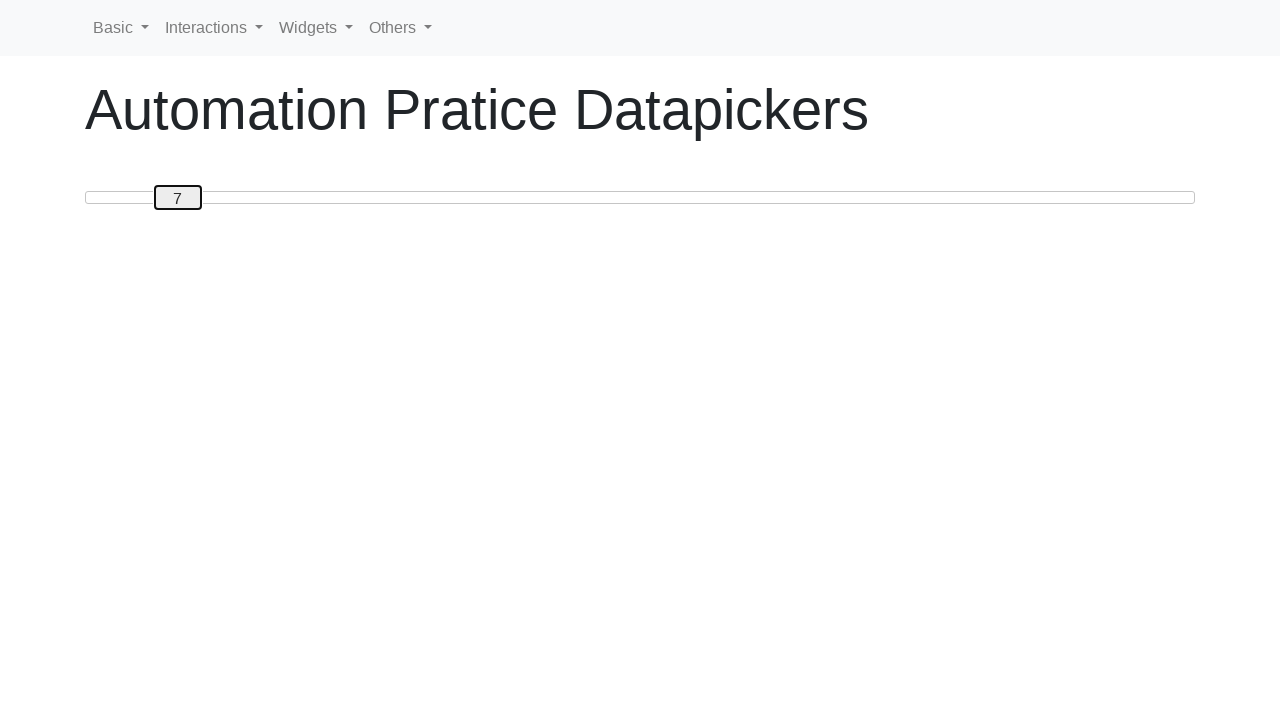

Pressed ArrowRight to move slider towards target 50 on #custom-handle
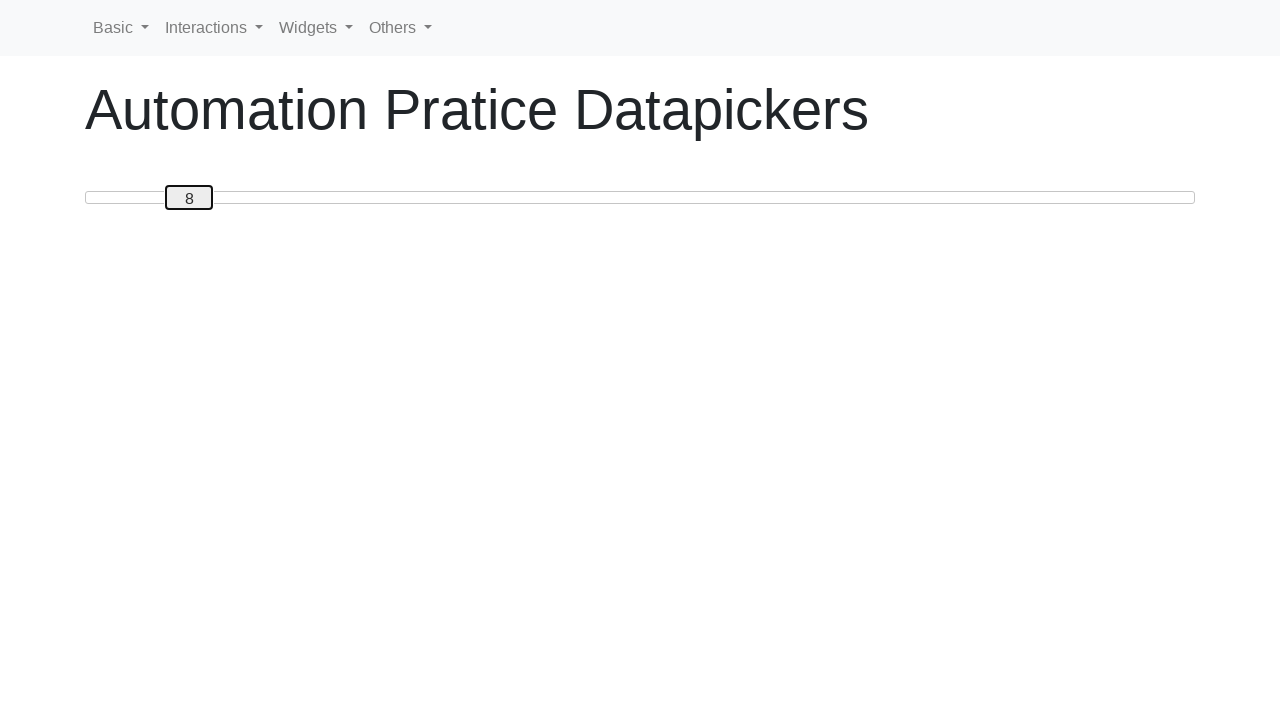

Updated slider value to: 8
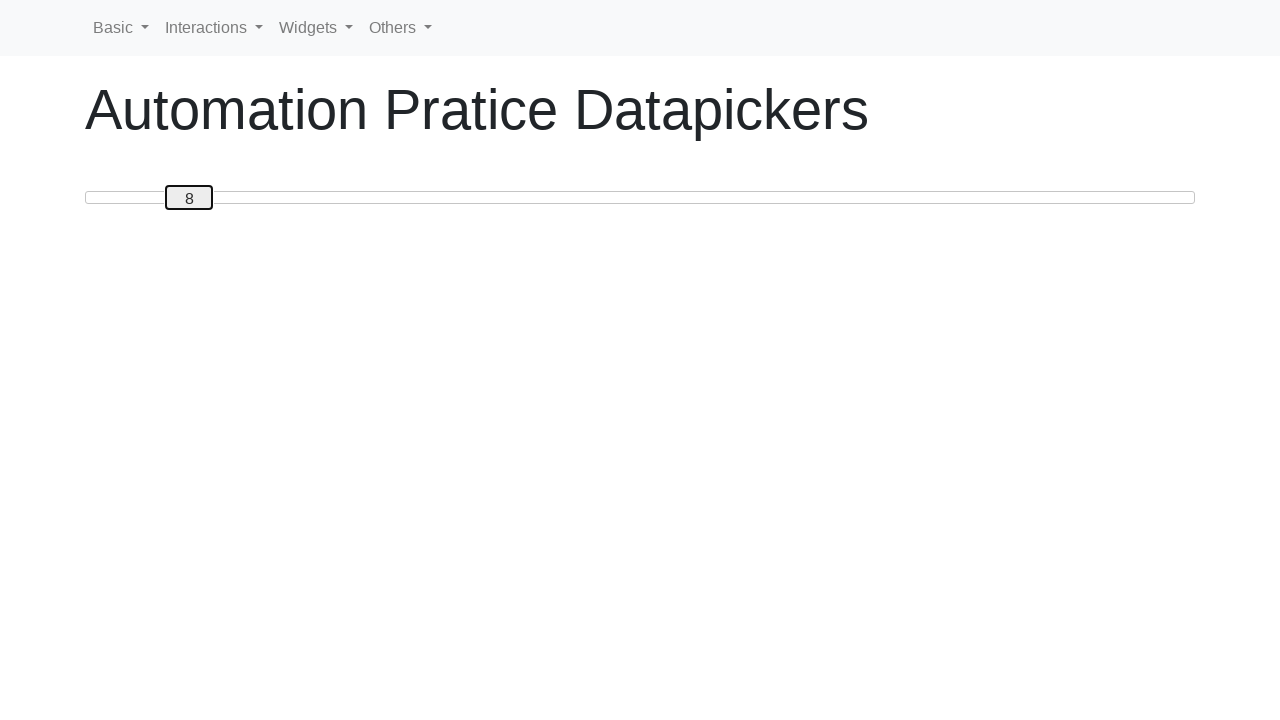

Pressed ArrowRight to move slider towards target 50 on #custom-handle
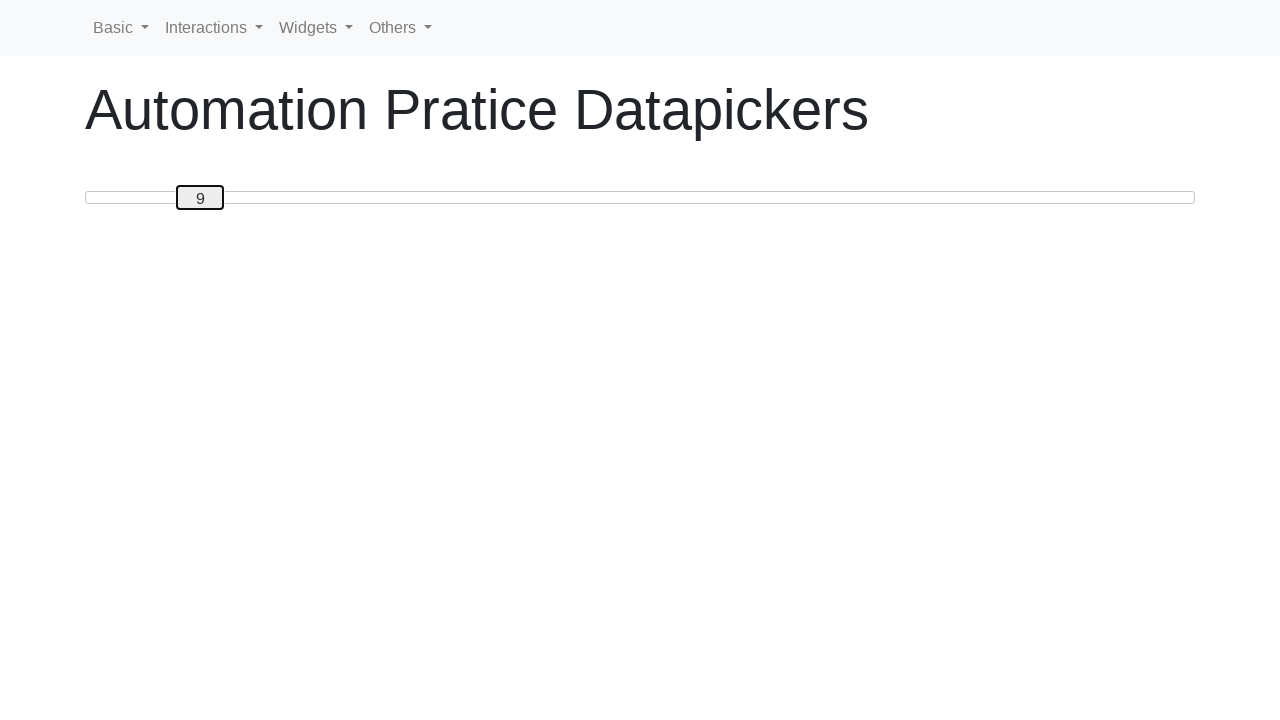

Updated slider value to: 9
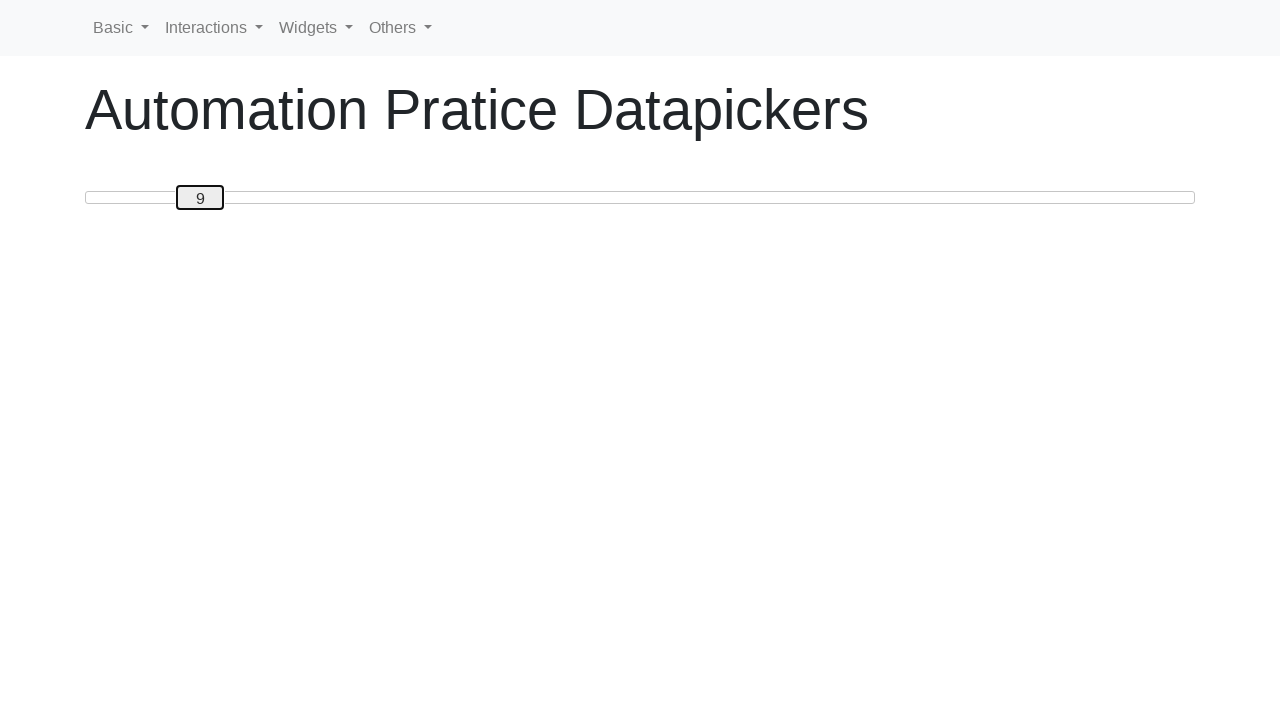

Pressed ArrowRight to move slider towards target 50 on #custom-handle
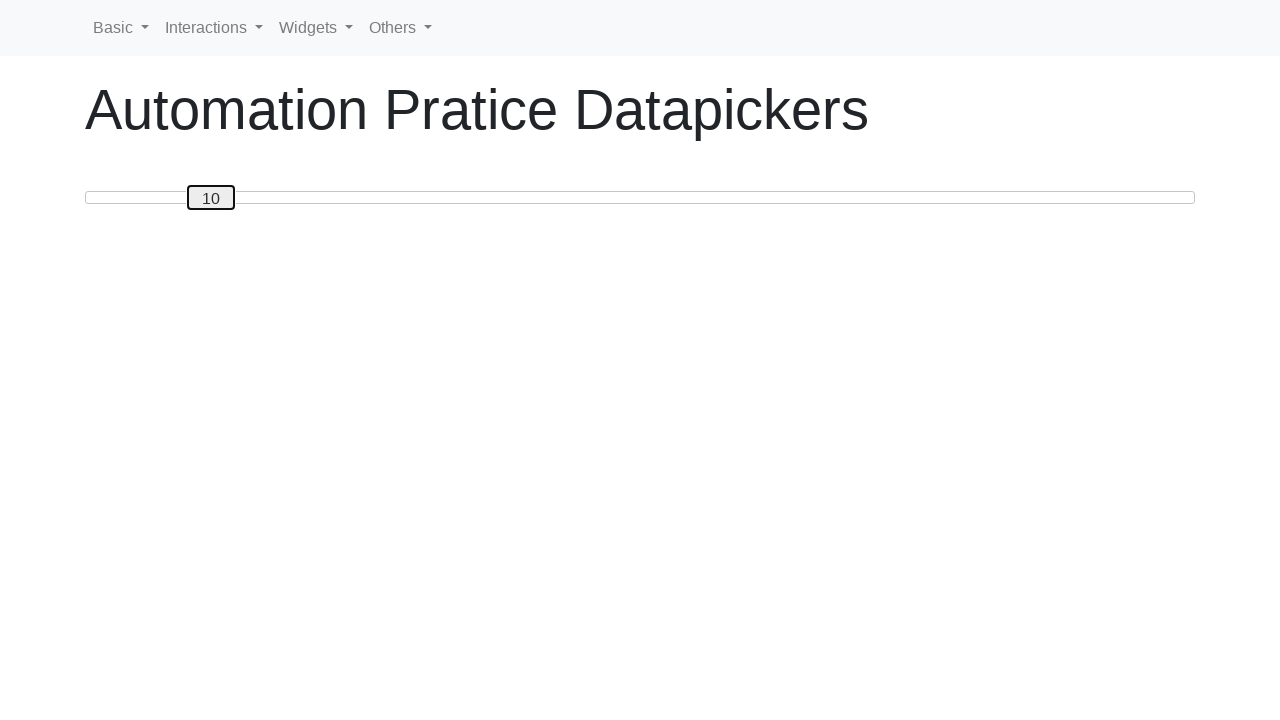

Updated slider value to: 10
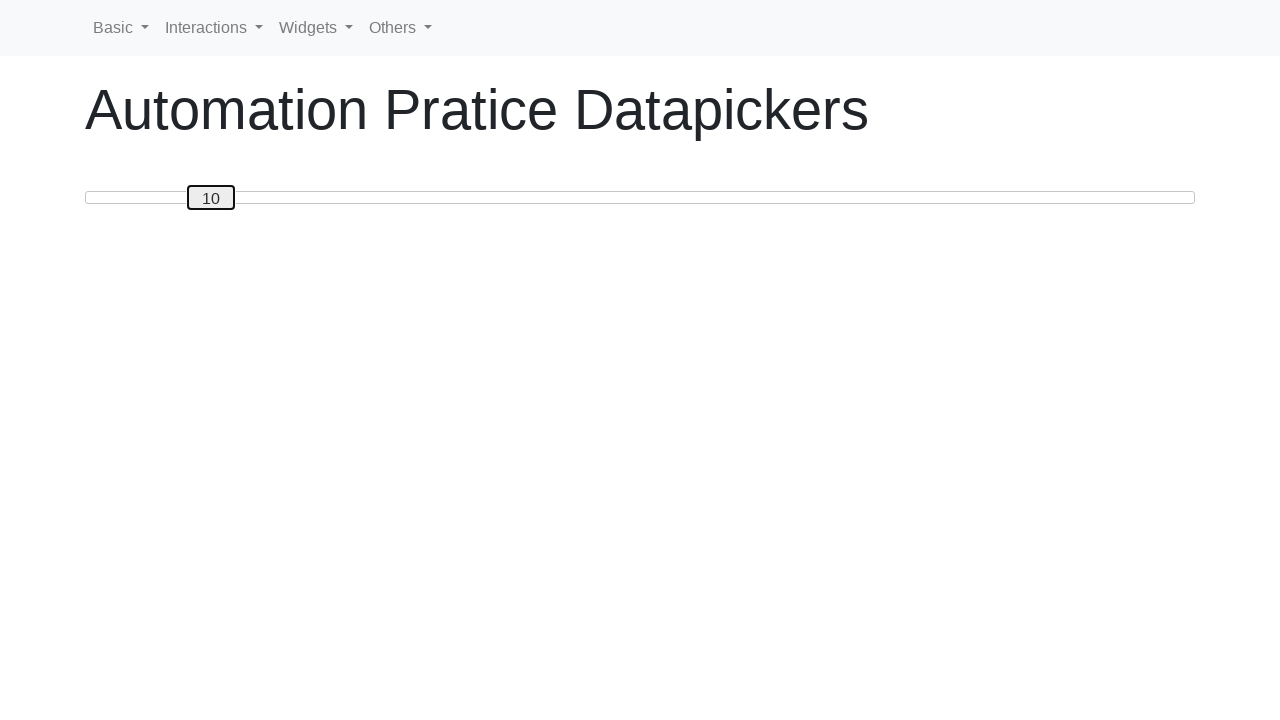

Pressed ArrowRight to move slider towards target 50 on #custom-handle
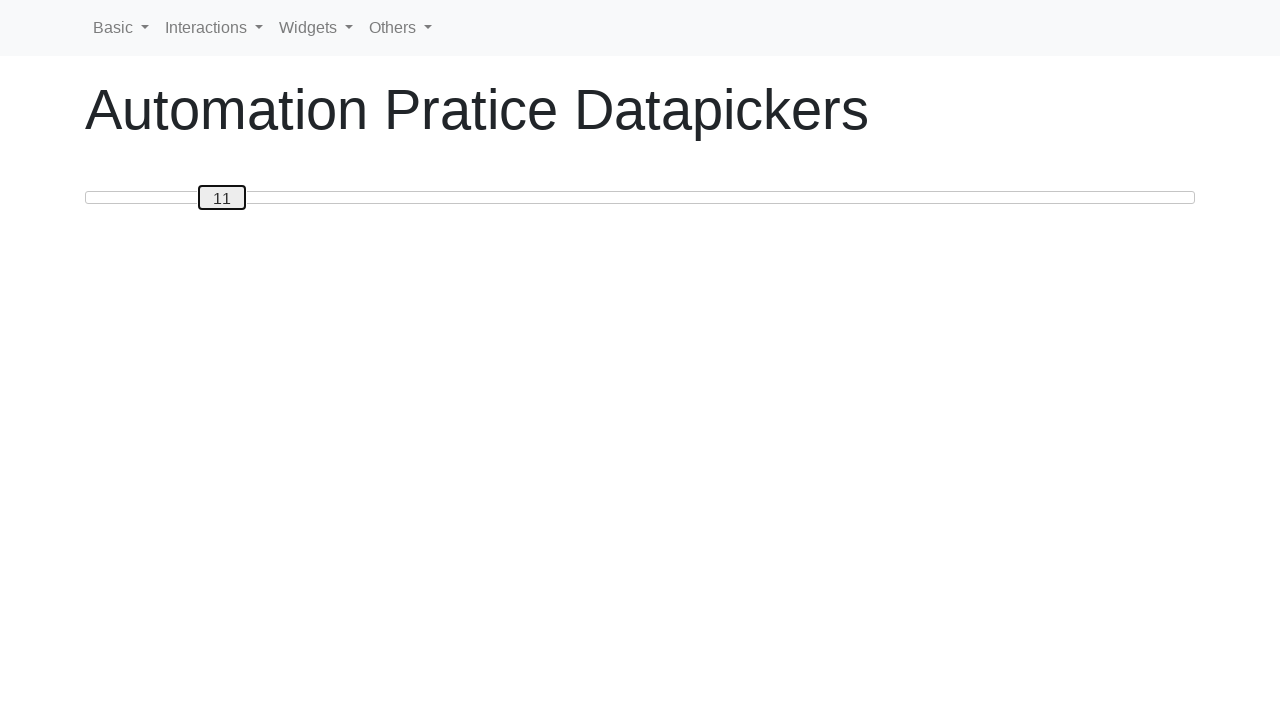

Updated slider value to: 11
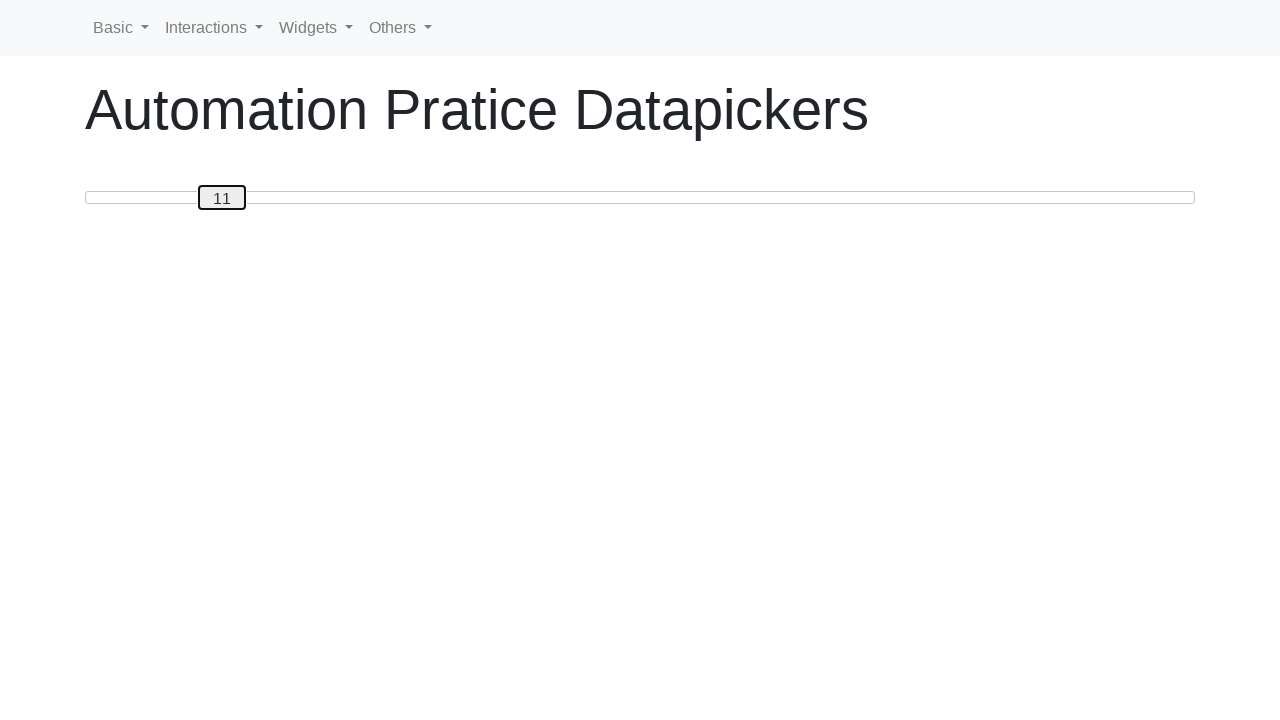

Pressed ArrowRight to move slider towards target 50 on #custom-handle
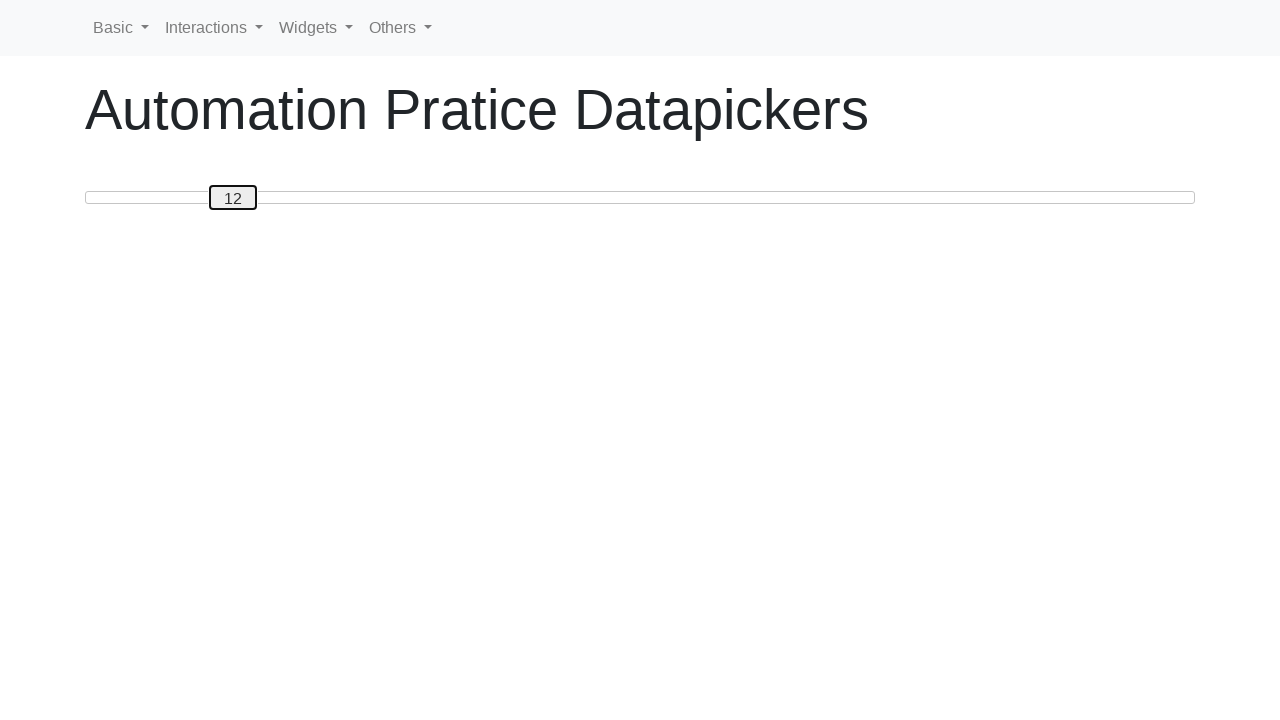

Updated slider value to: 12
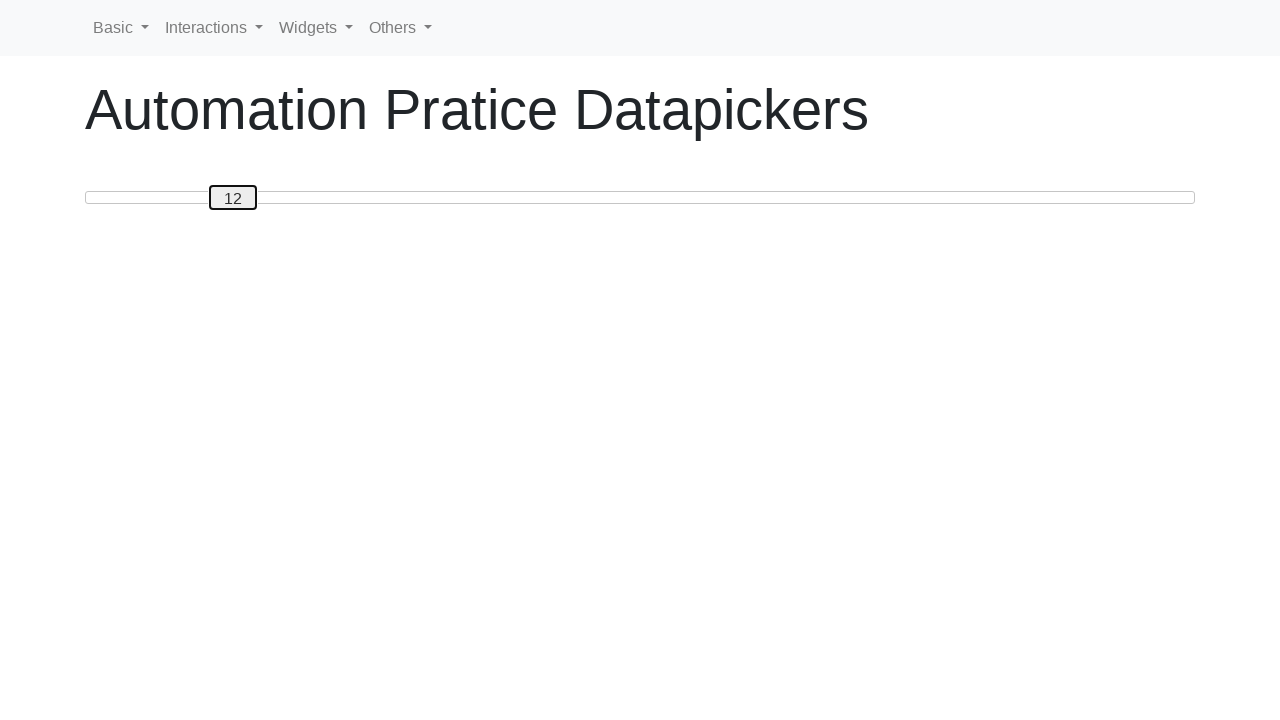

Pressed ArrowRight to move slider towards target 50 on #custom-handle
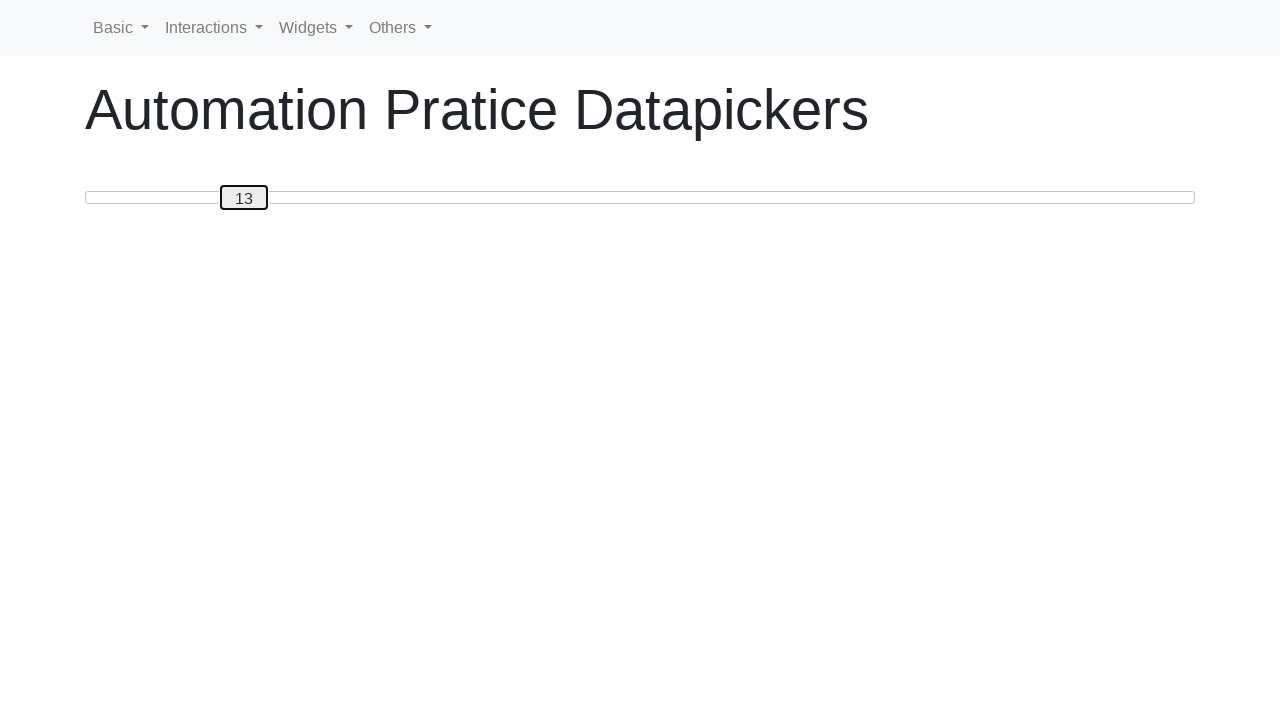

Updated slider value to: 13
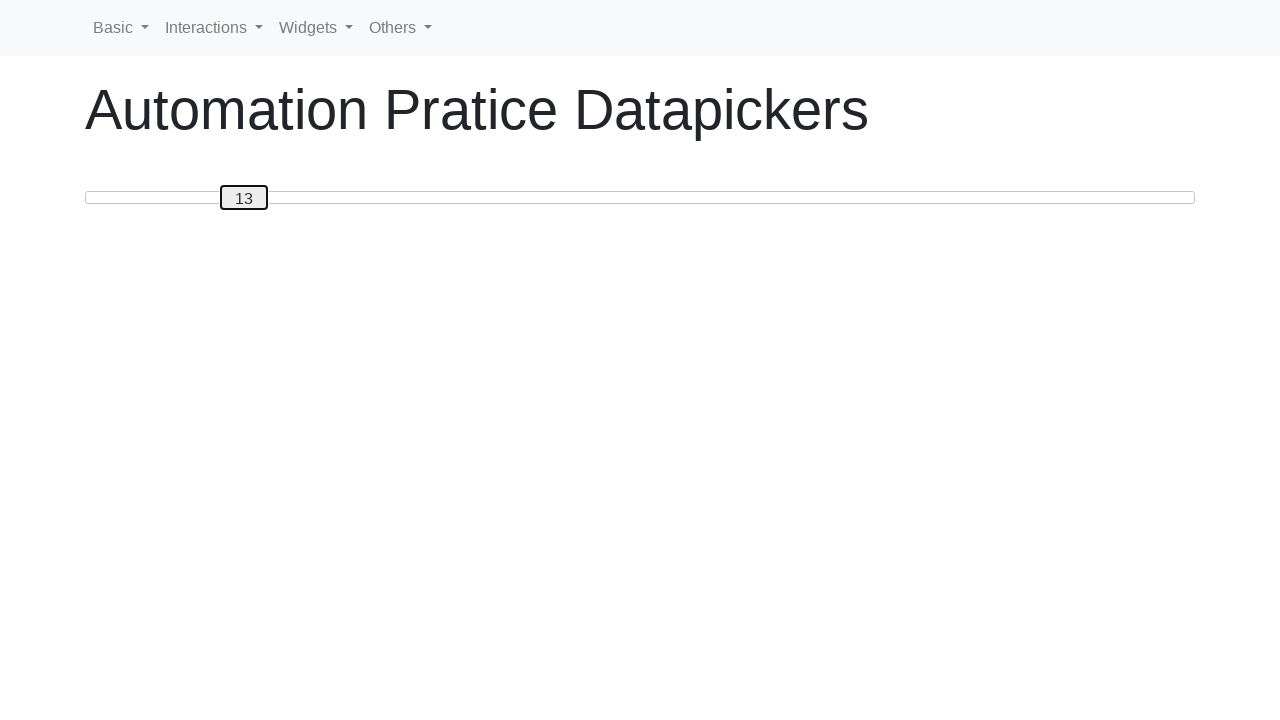

Pressed ArrowRight to move slider towards target 50 on #custom-handle
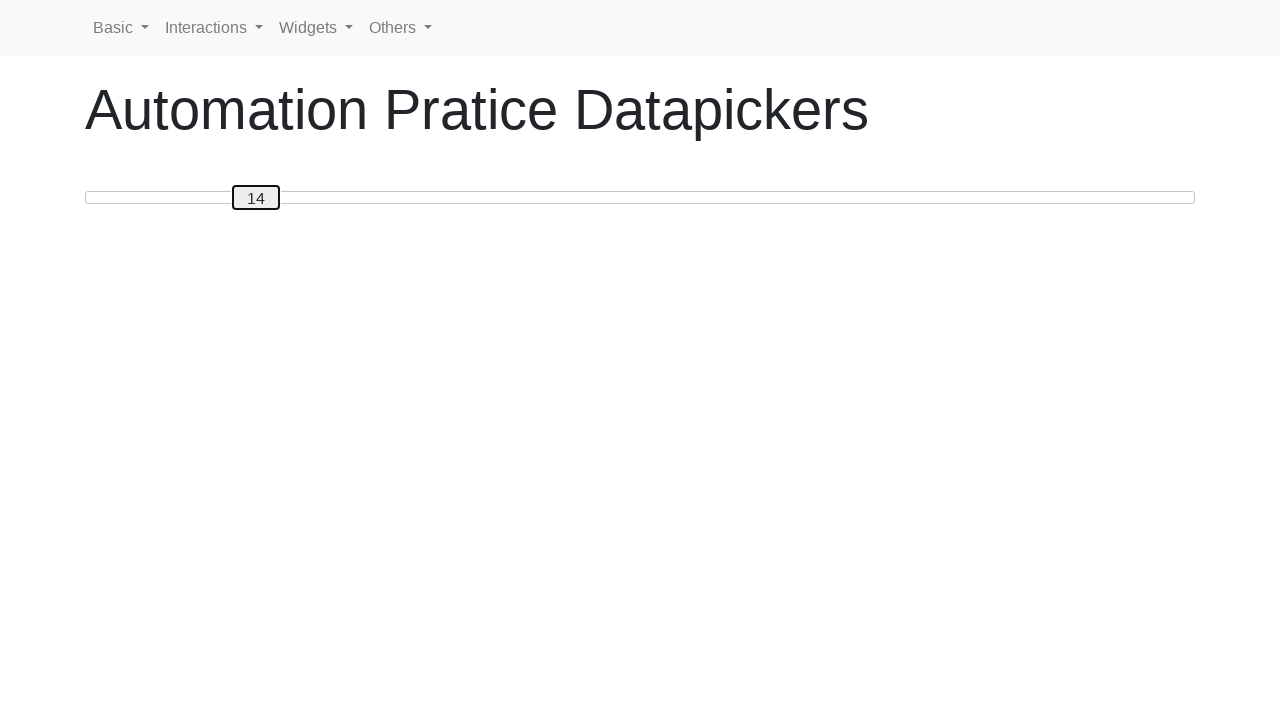

Updated slider value to: 14
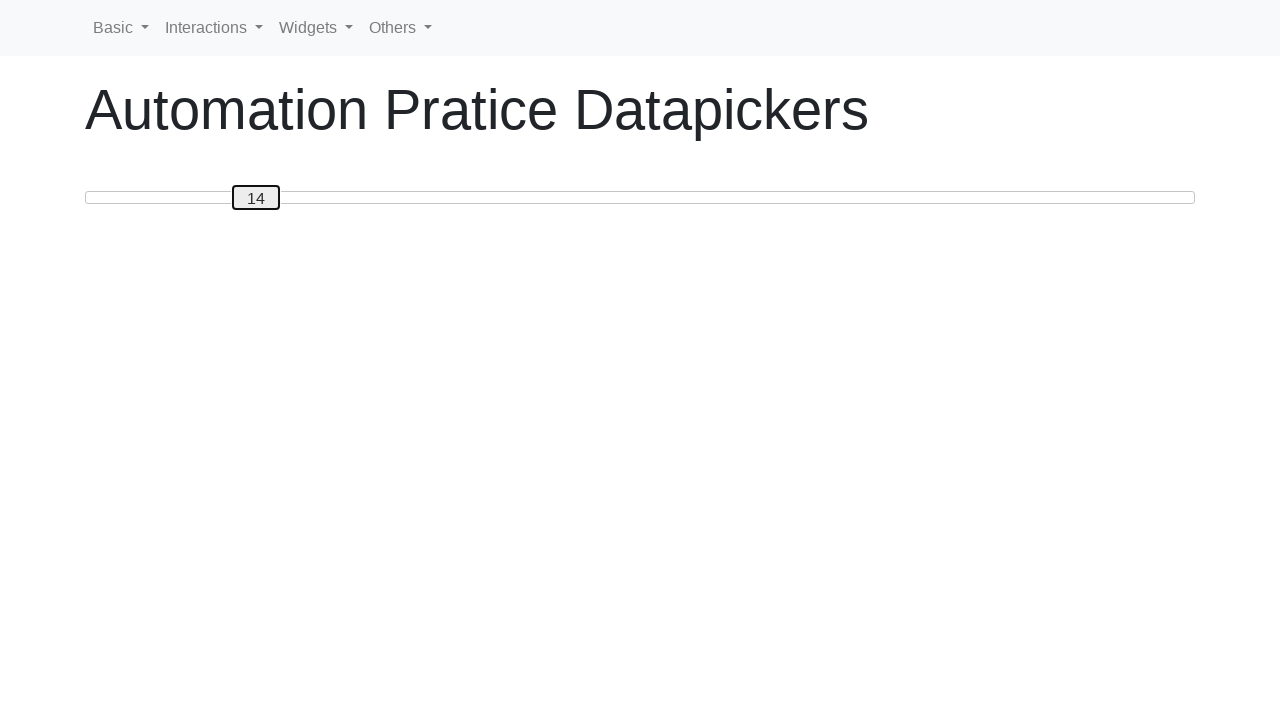

Pressed ArrowRight to move slider towards target 50 on #custom-handle
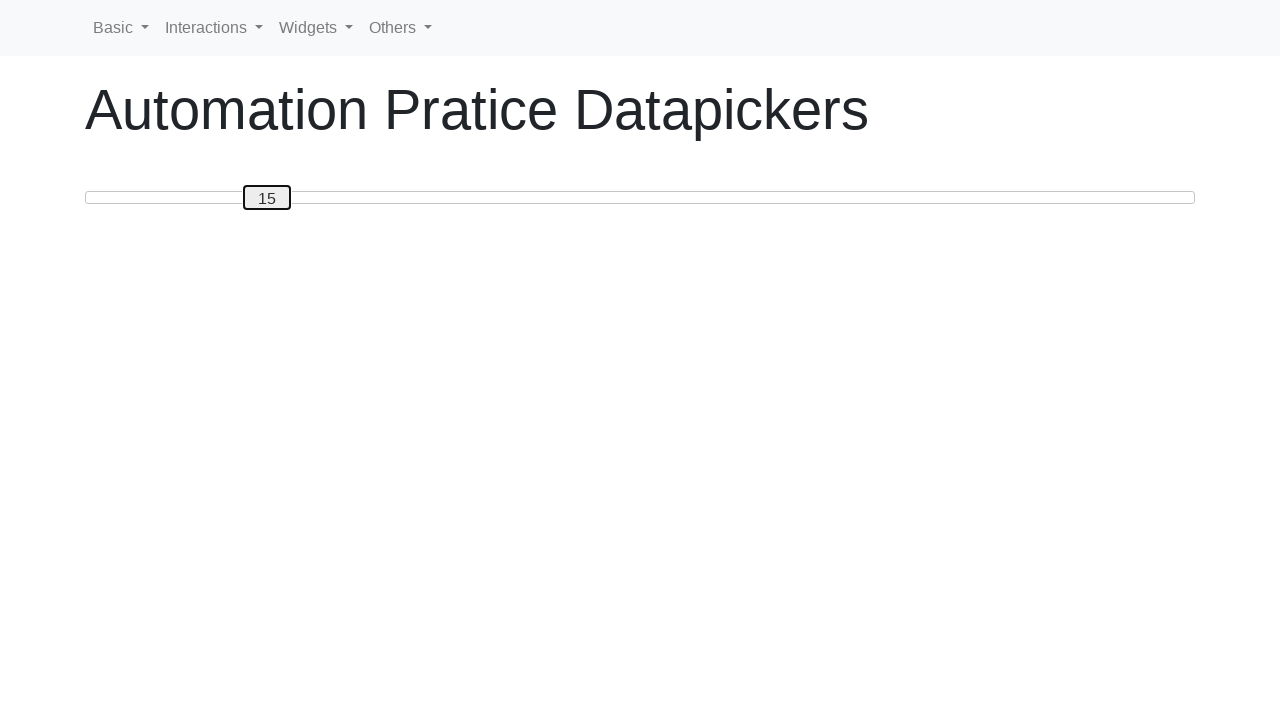

Updated slider value to: 15
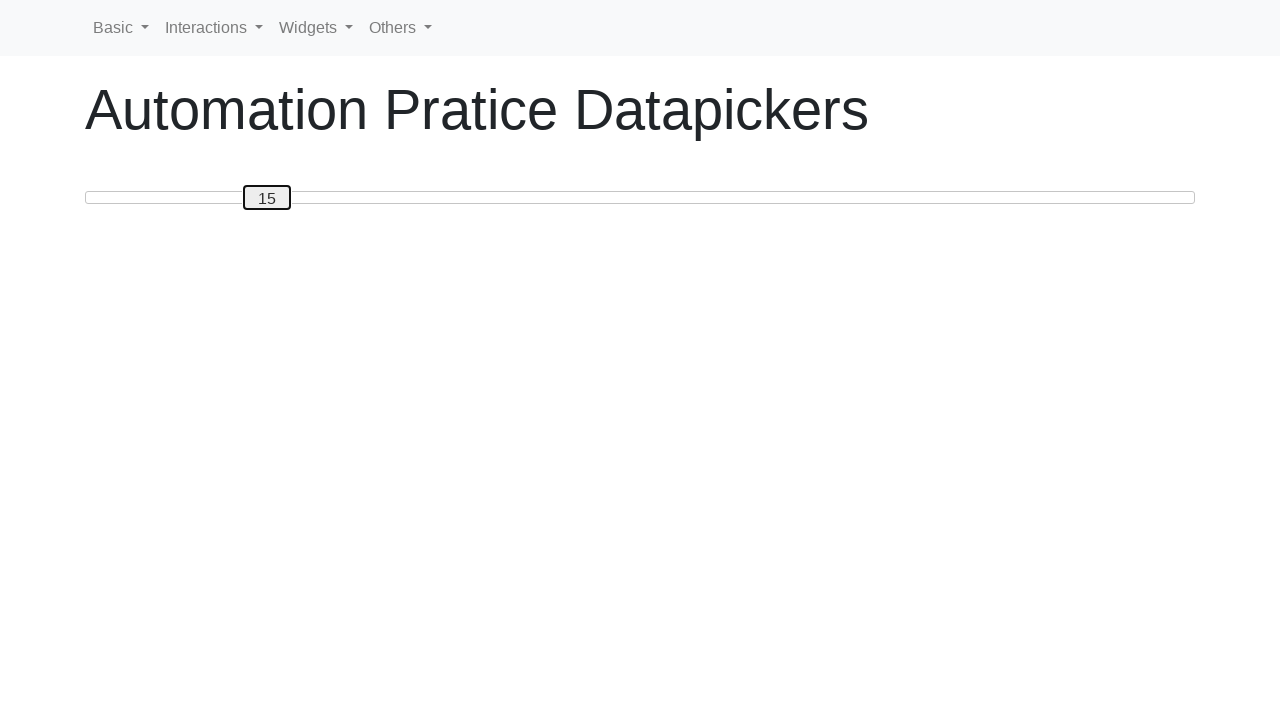

Pressed ArrowRight to move slider towards target 50 on #custom-handle
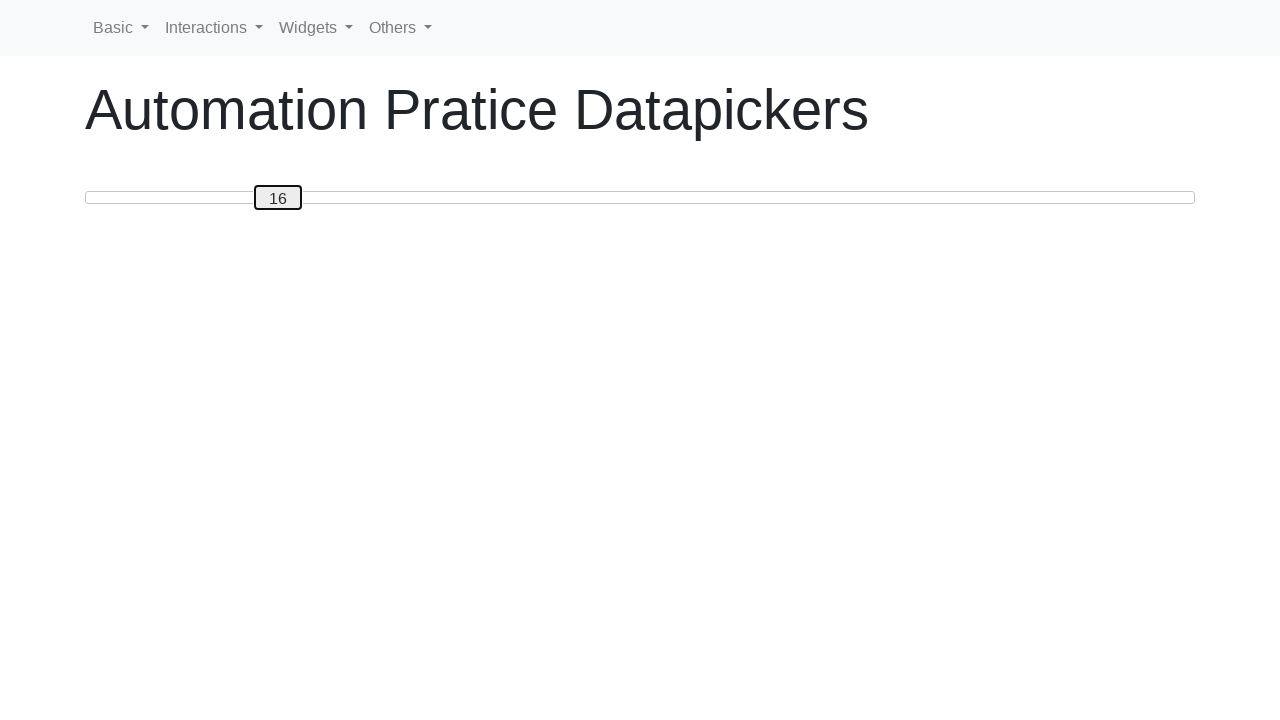

Updated slider value to: 16
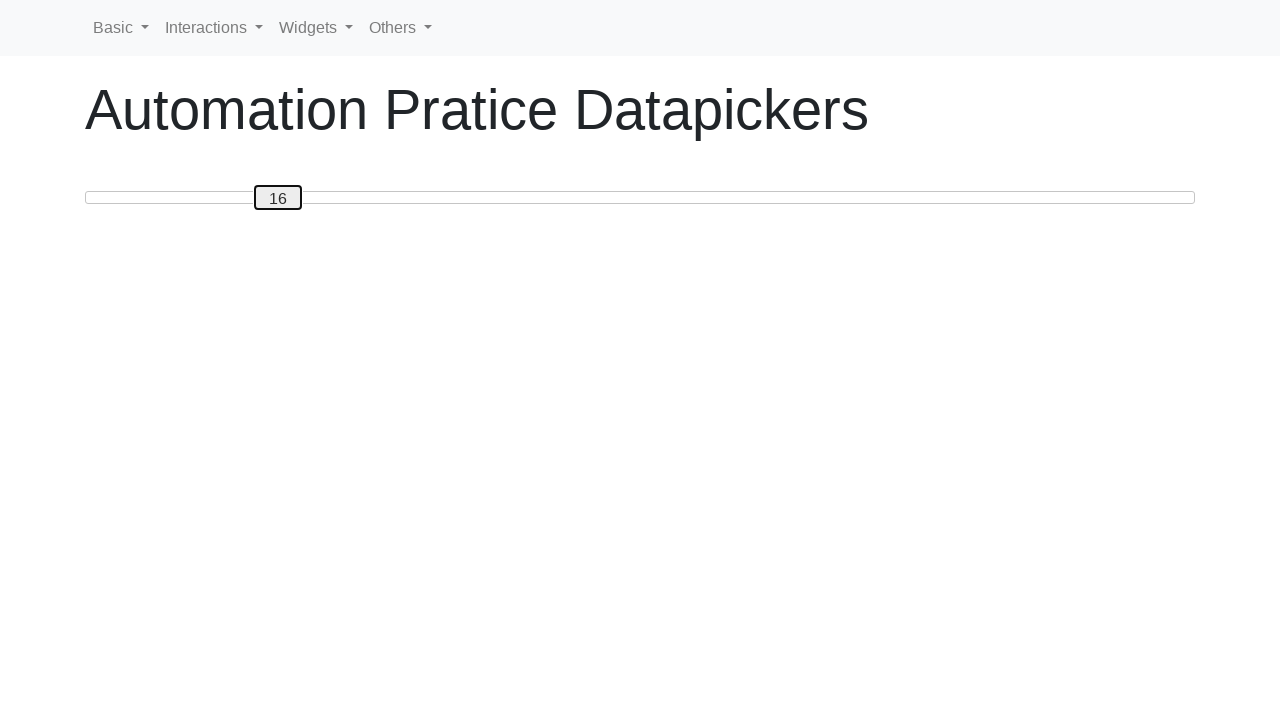

Pressed ArrowRight to move slider towards target 50 on #custom-handle
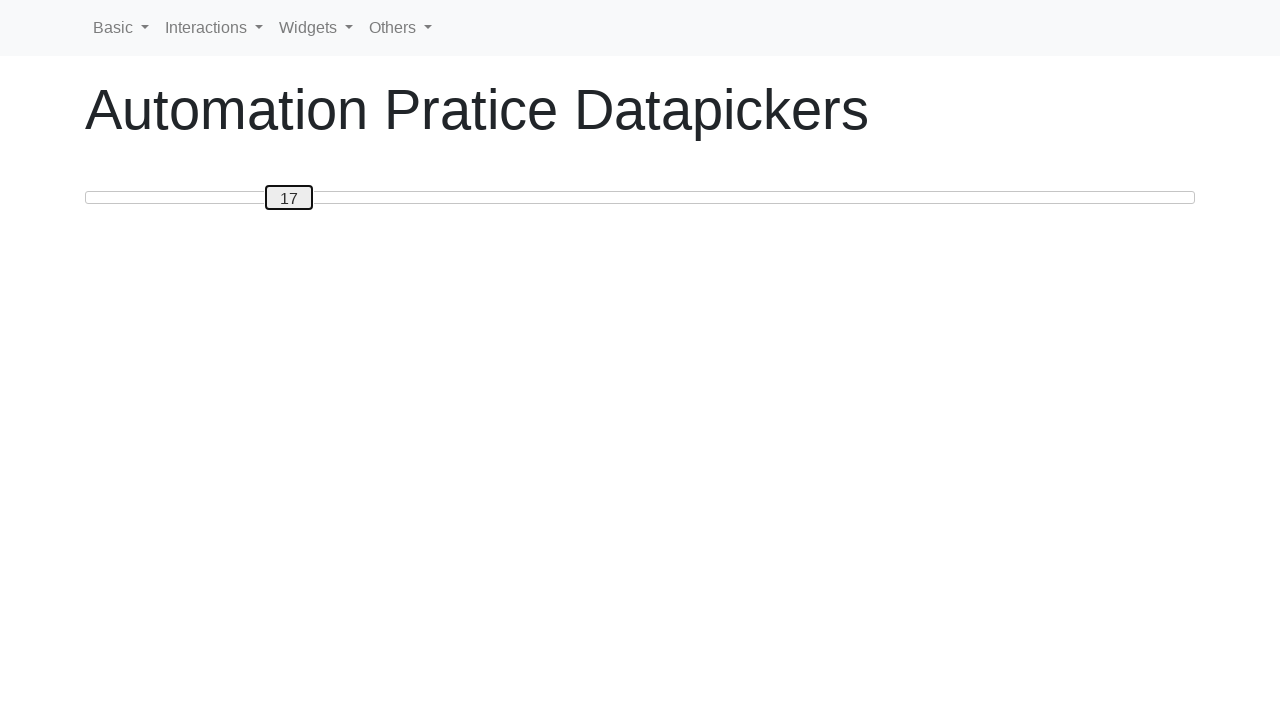

Updated slider value to: 17
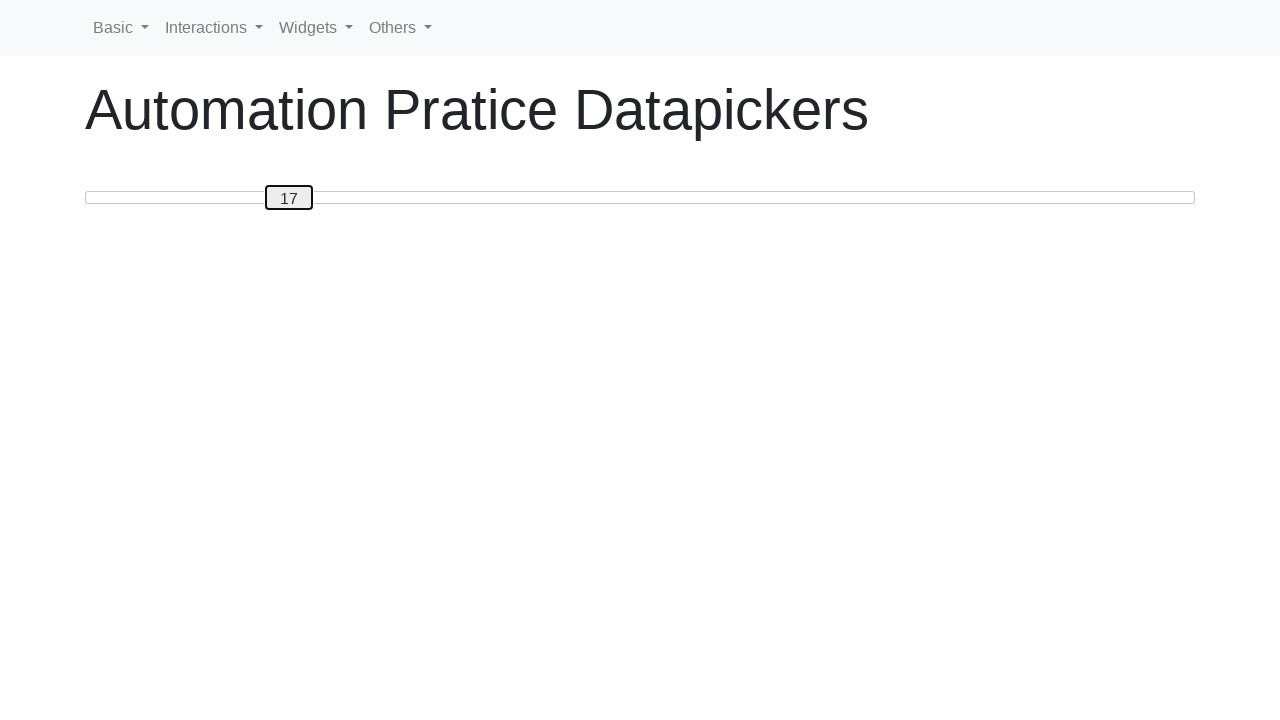

Pressed ArrowRight to move slider towards target 50 on #custom-handle
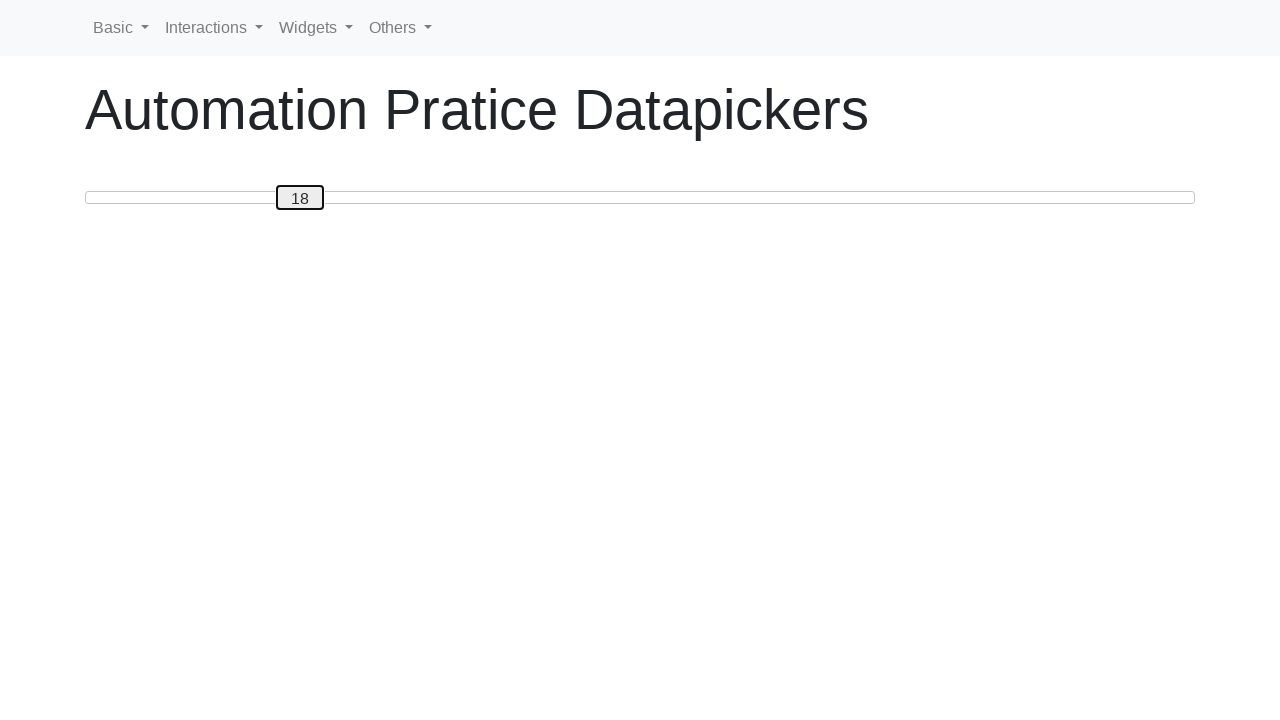

Updated slider value to: 18
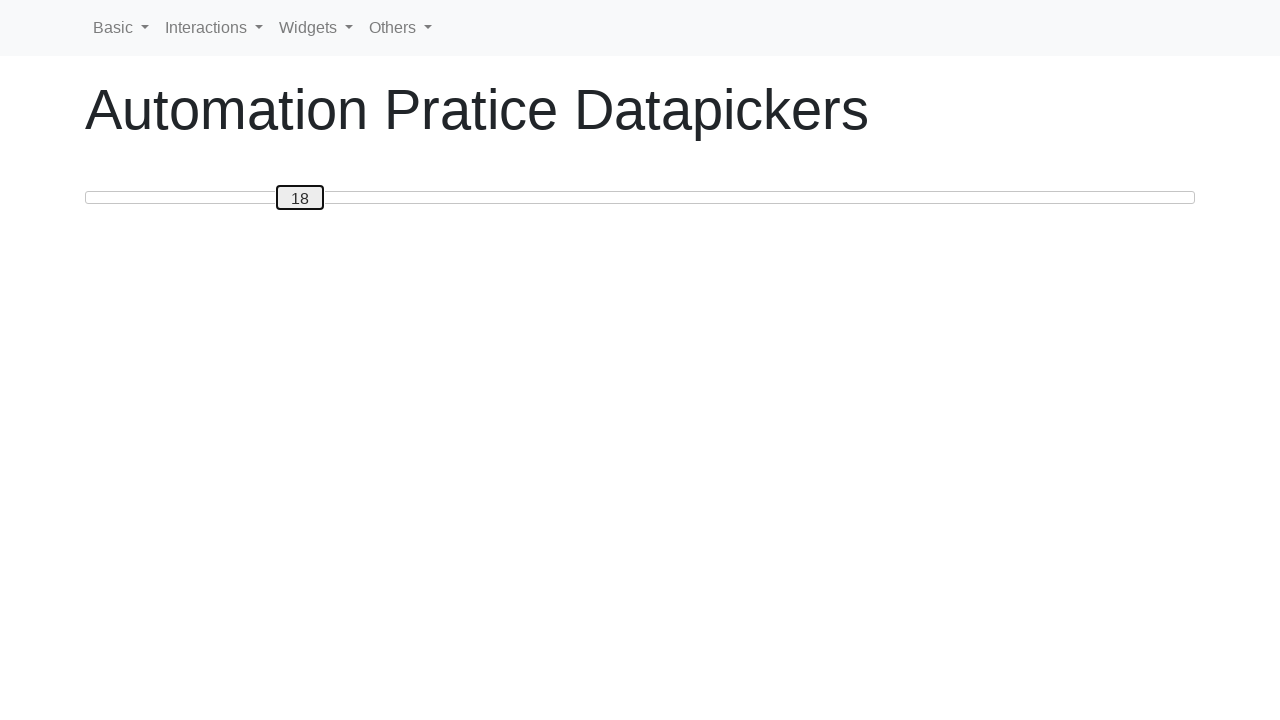

Pressed ArrowRight to move slider towards target 50 on #custom-handle
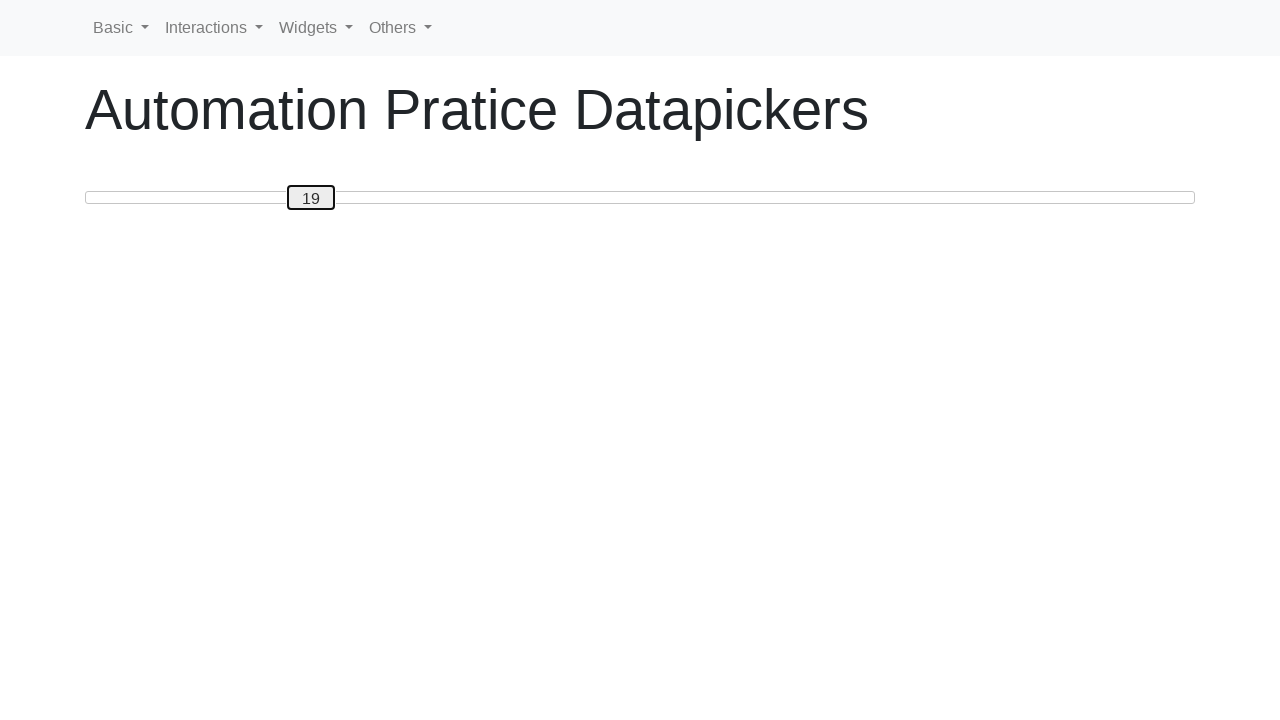

Updated slider value to: 19
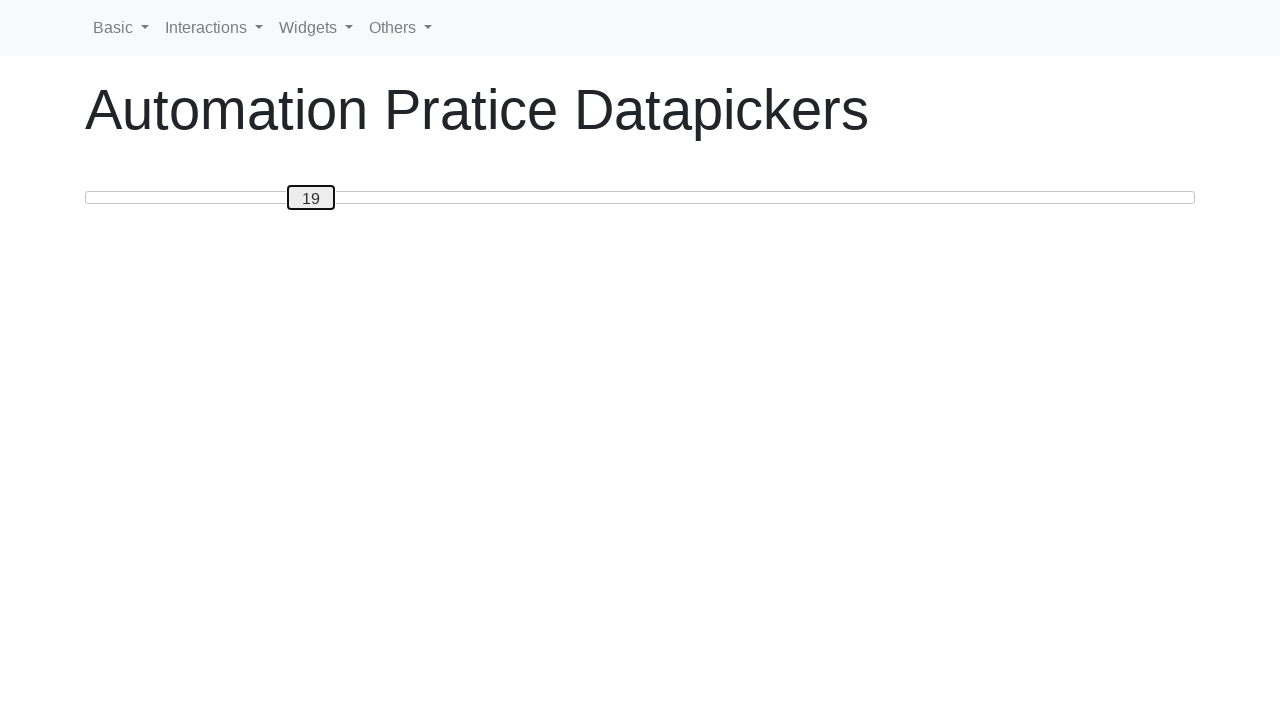

Pressed ArrowRight to move slider towards target 50 on #custom-handle
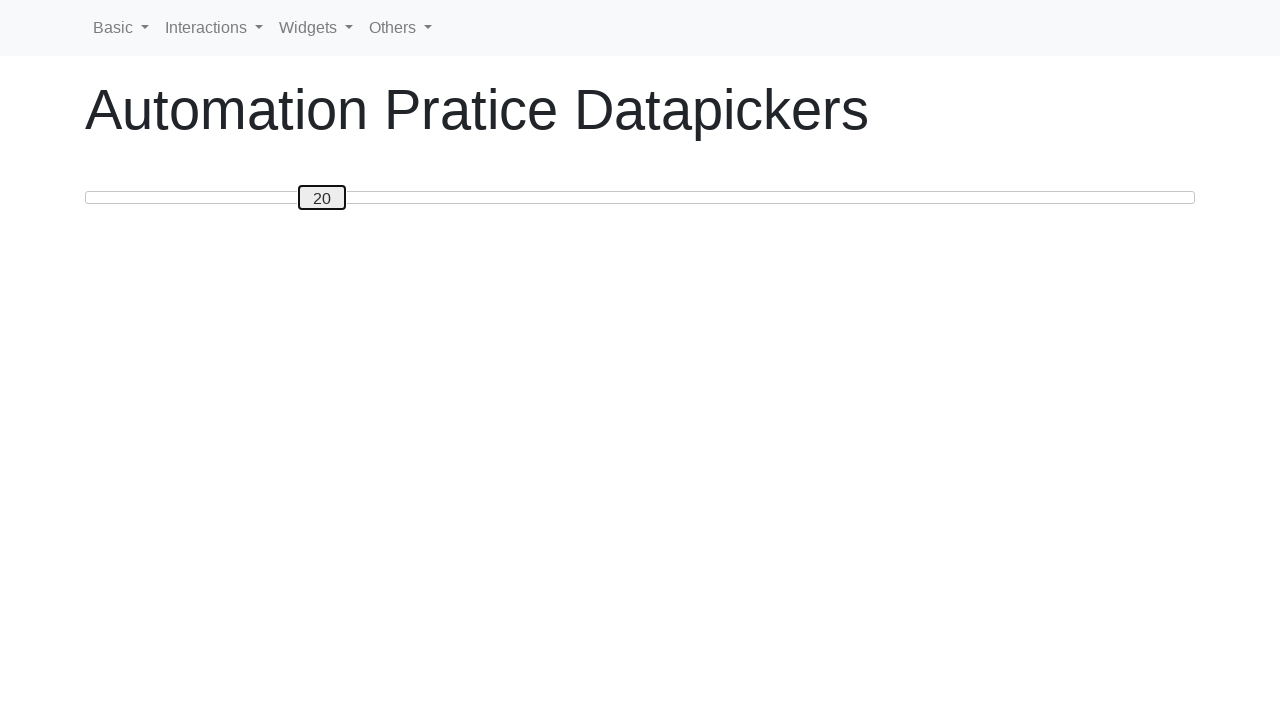

Updated slider value to: 20
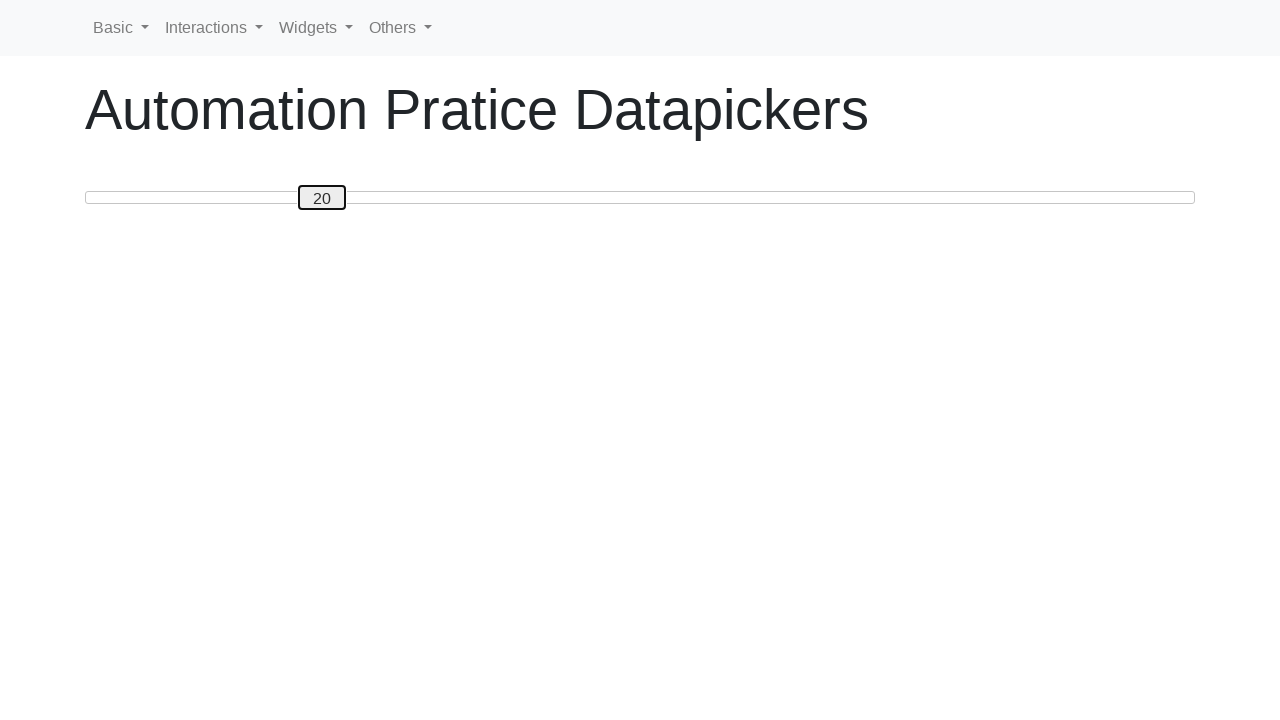

Pressed ArrowRight to move slider towards target 50 on #custom-handle
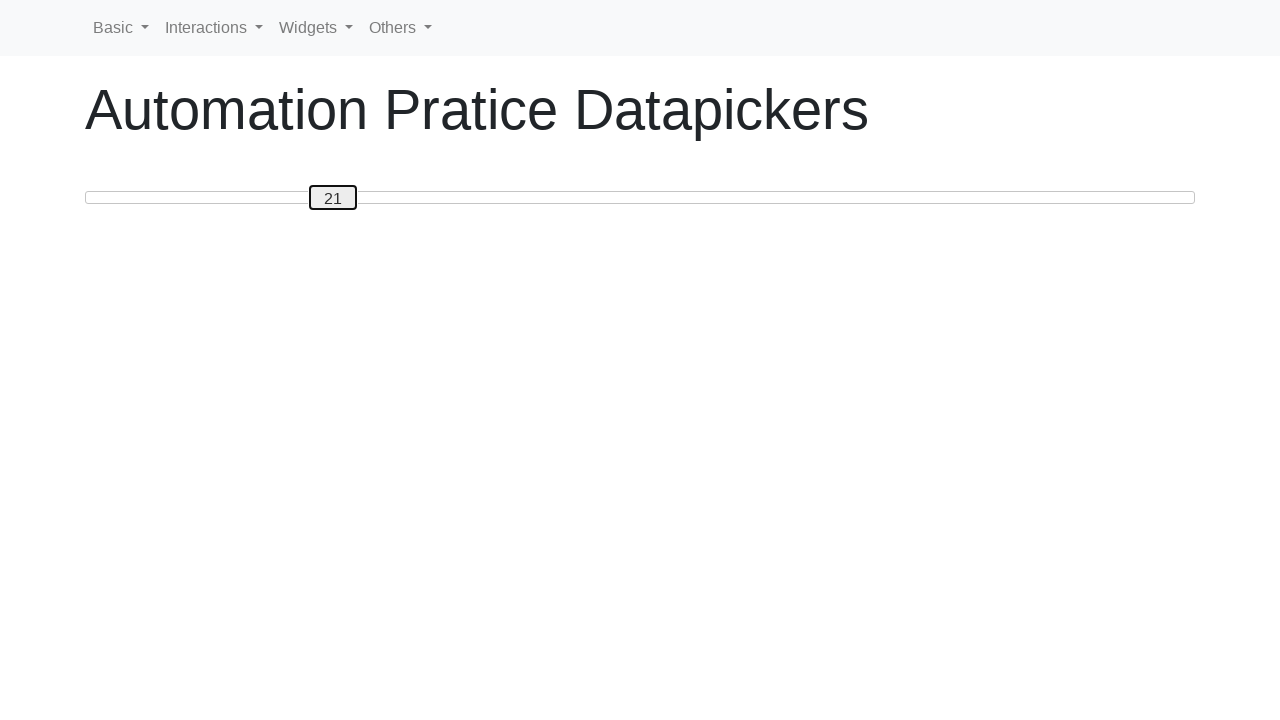

Updated slider value to: 21
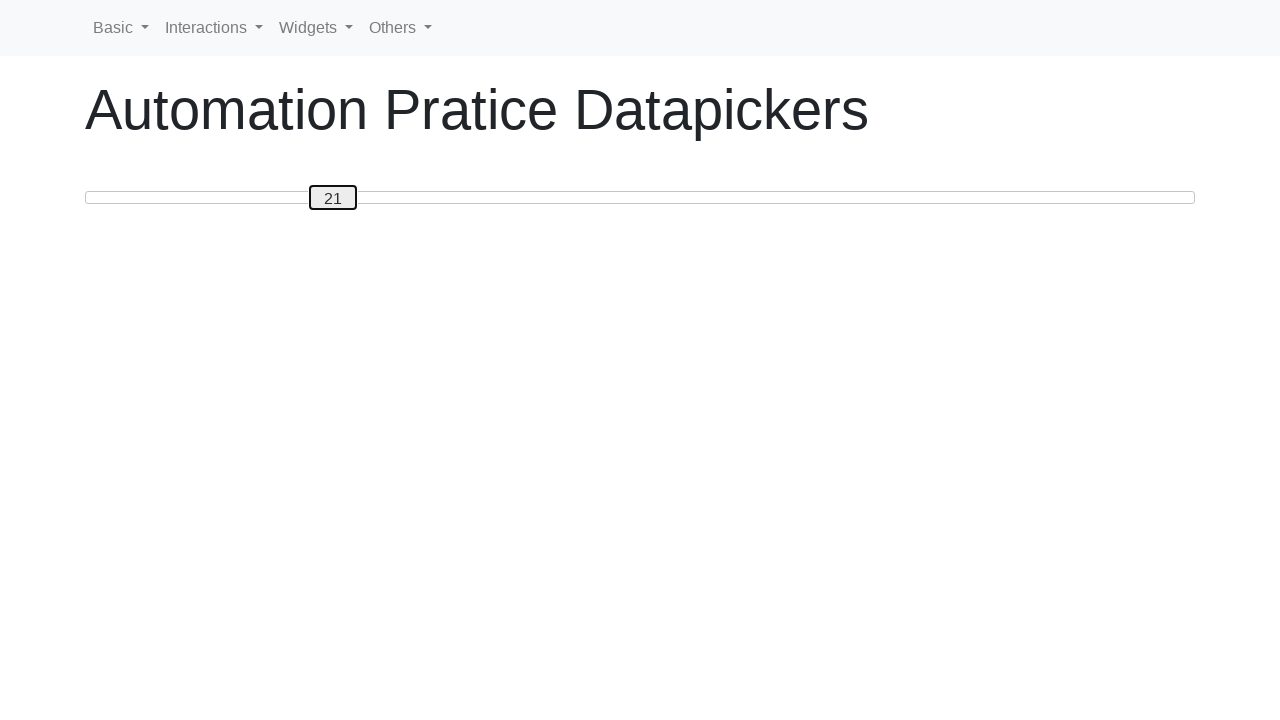

Pressed ArrowRight to move slider towards target 50 on #custom-handle
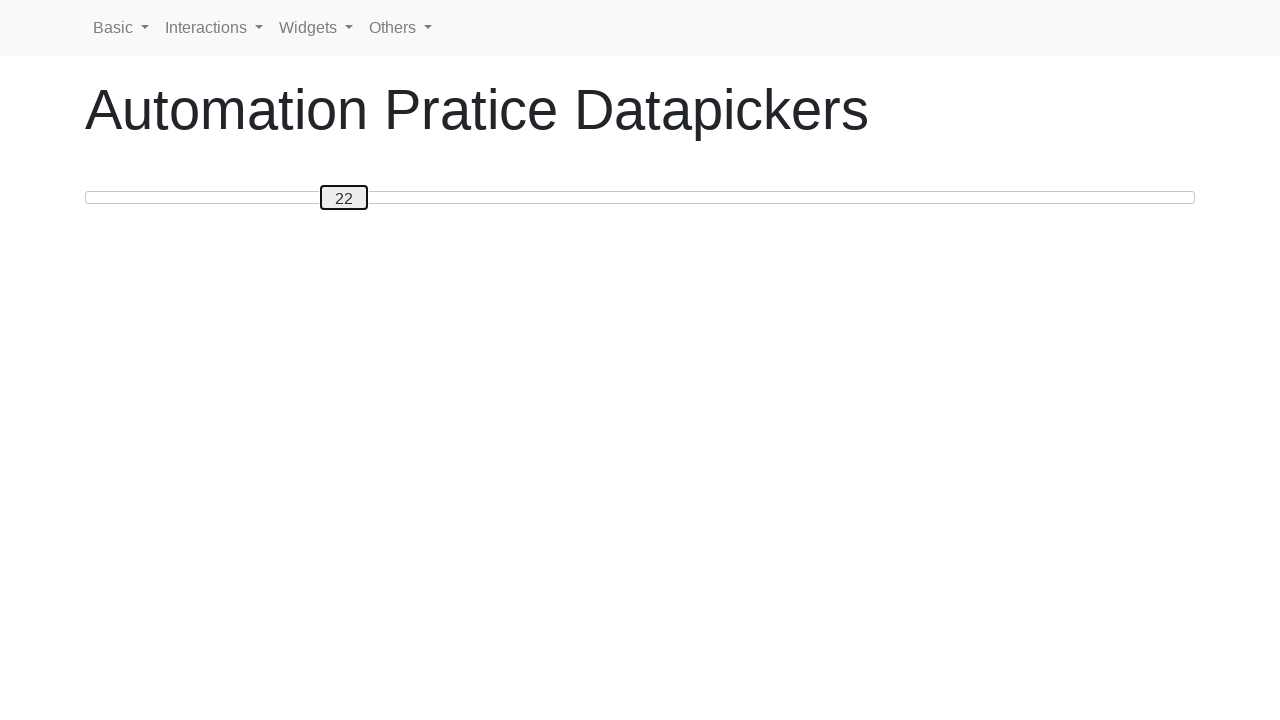

Updated slider value to: 22
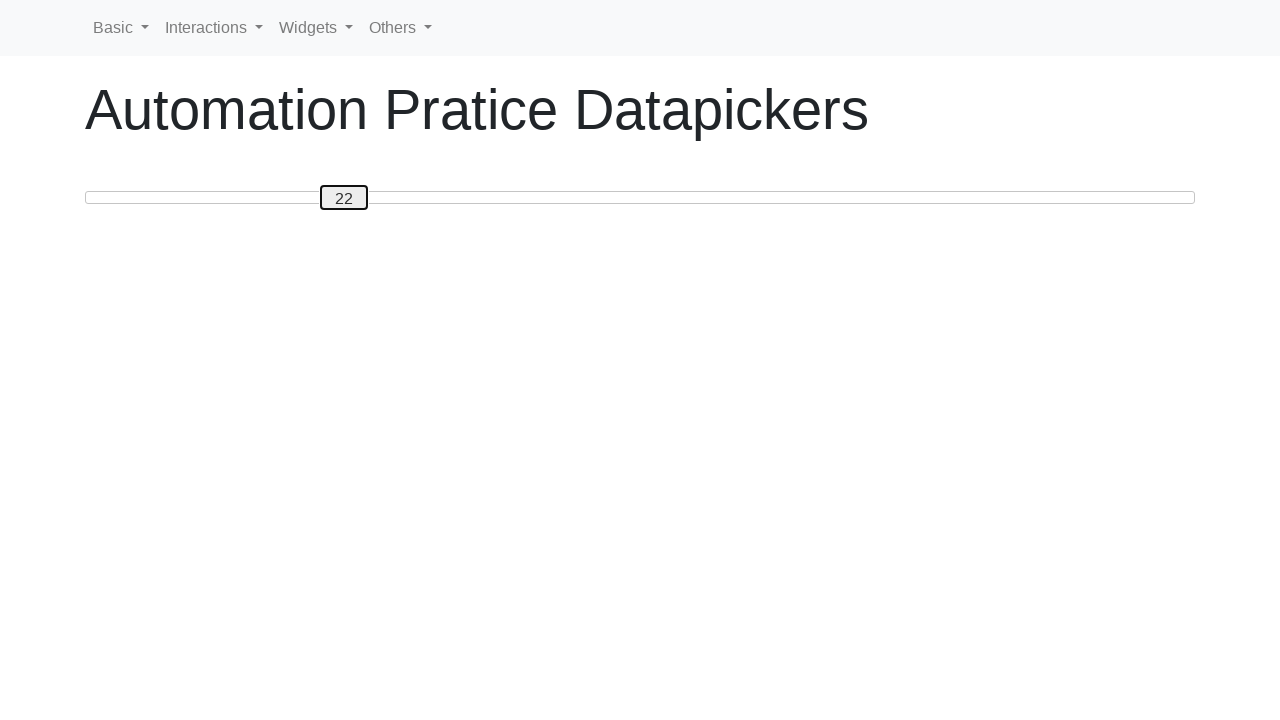

Pressed ArrowRight to move slider towards target 50 on #custom-handle
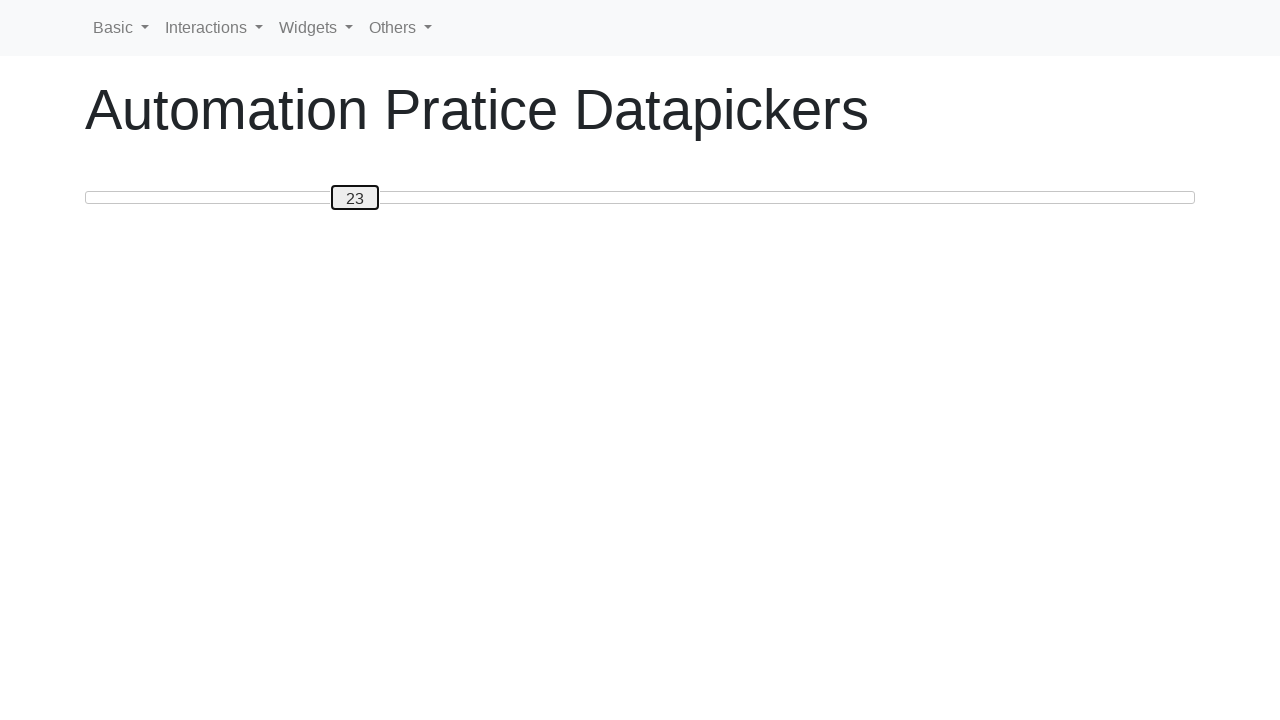

Updated slider value to: 23
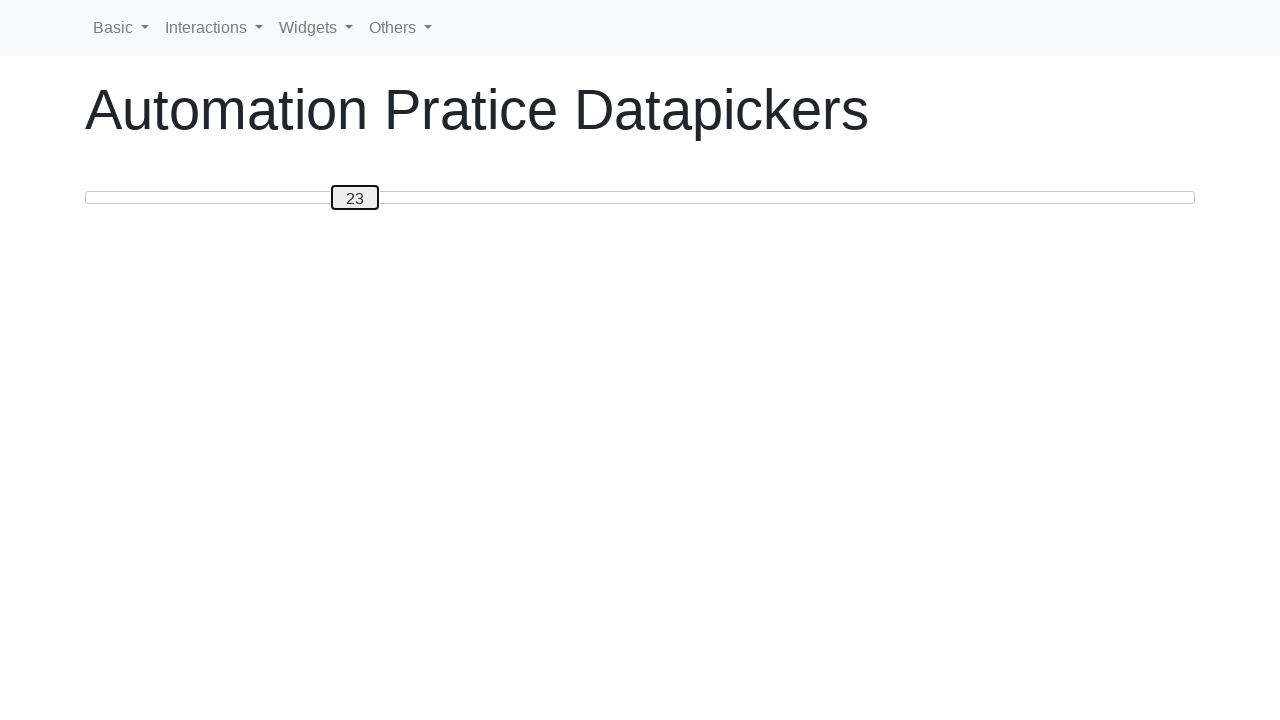

Pressed ArrowRight to move slider towards target 50 on #custom-handle
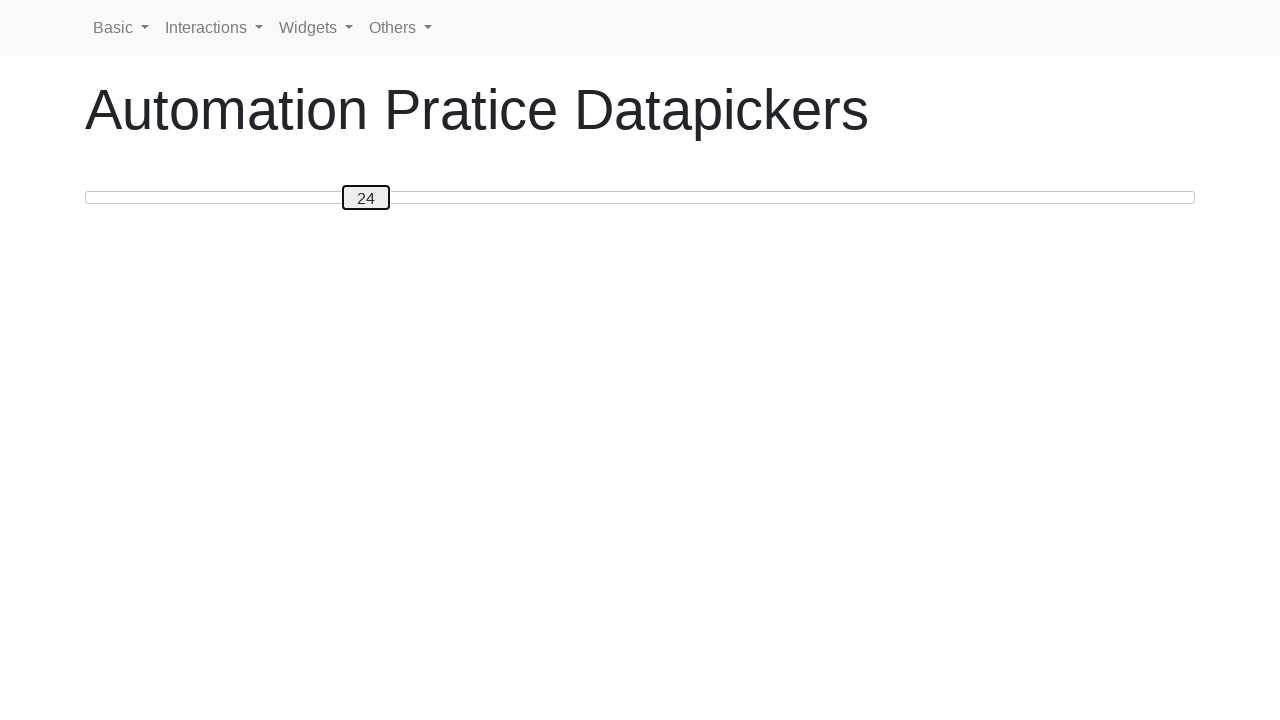

Updated slider value to: 24
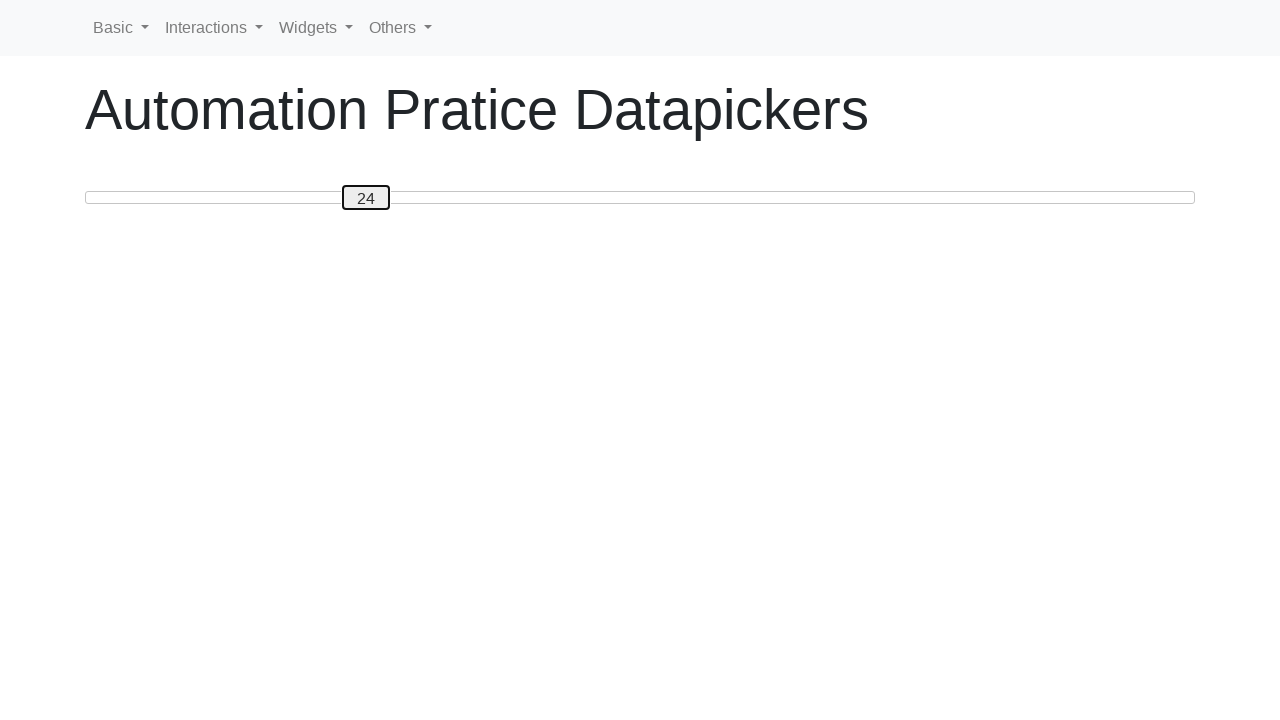

Pressed ArrowRight to move slider towards target 50 on #custom-handle
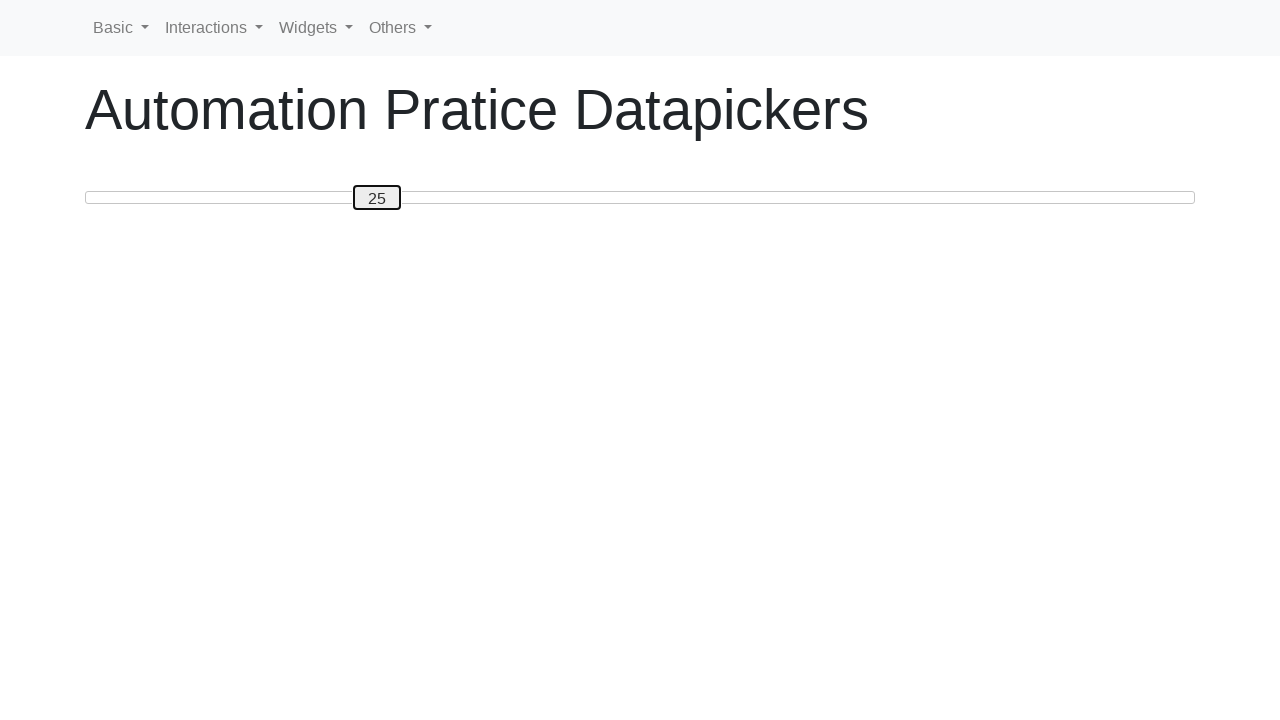

Updated slider value to: 25
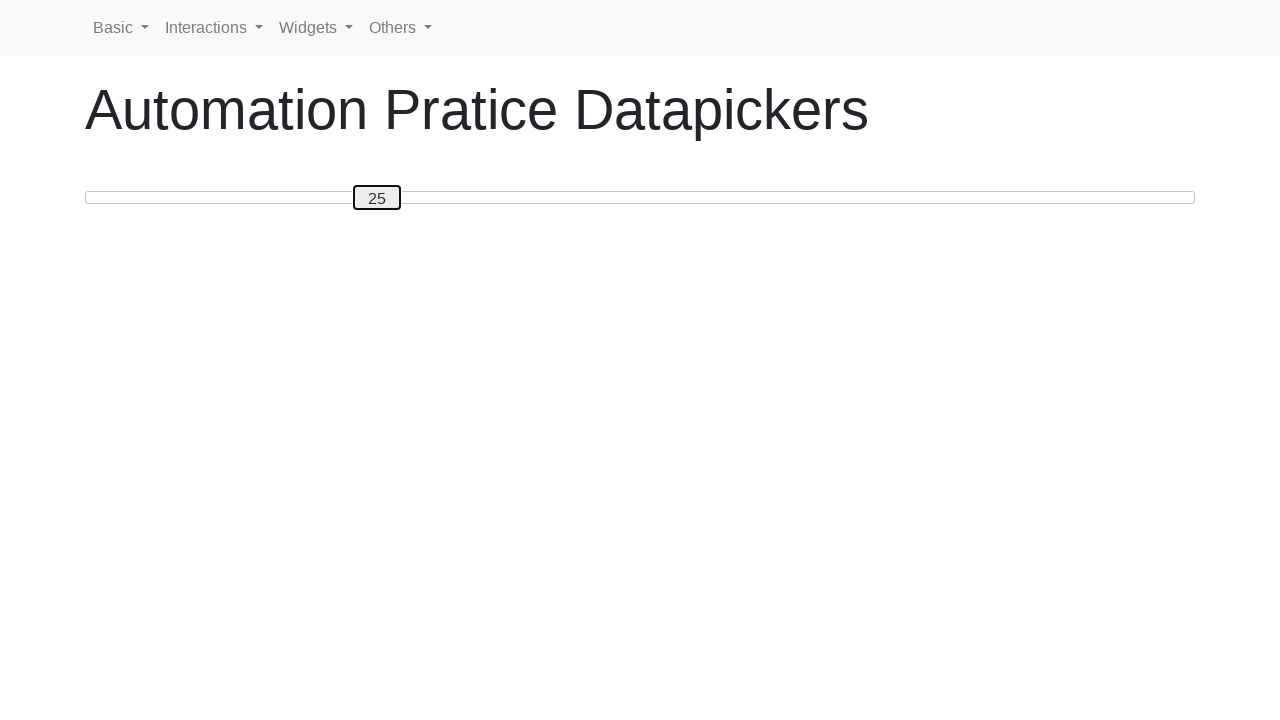

Pressed ArrowRight to move slider towards target 50 on #custom-handle
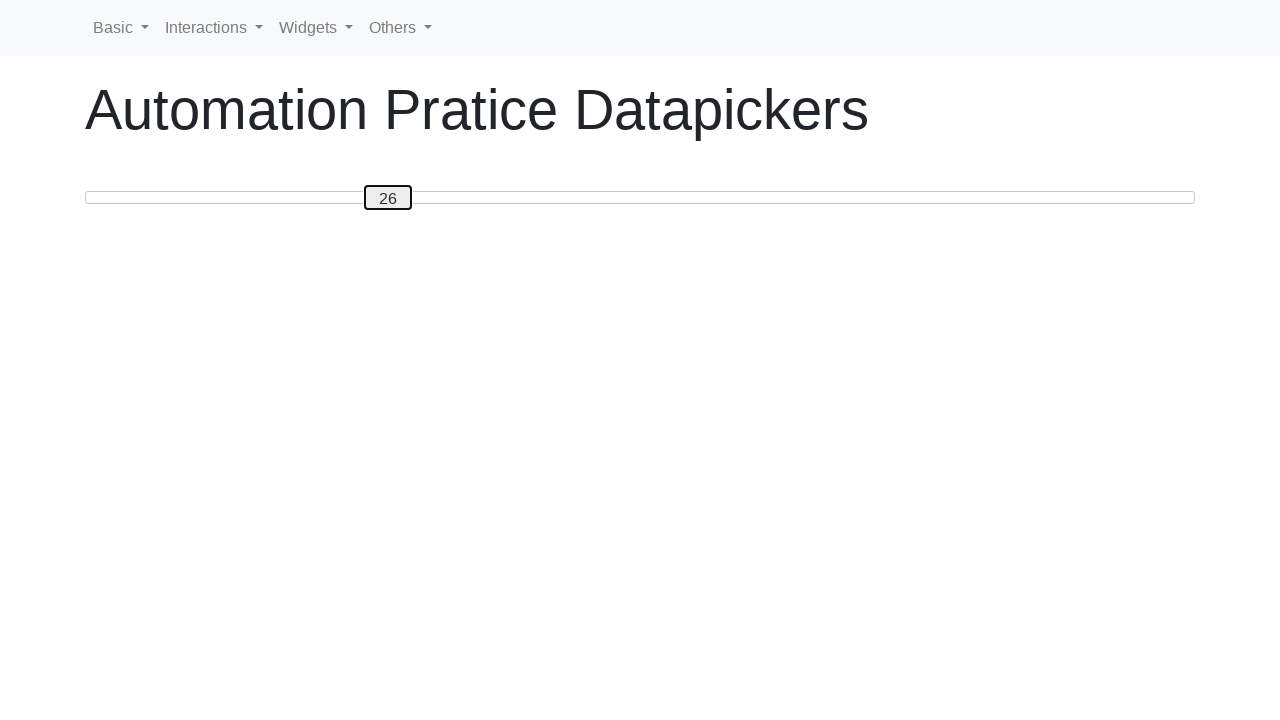

Updated slider value to: 26
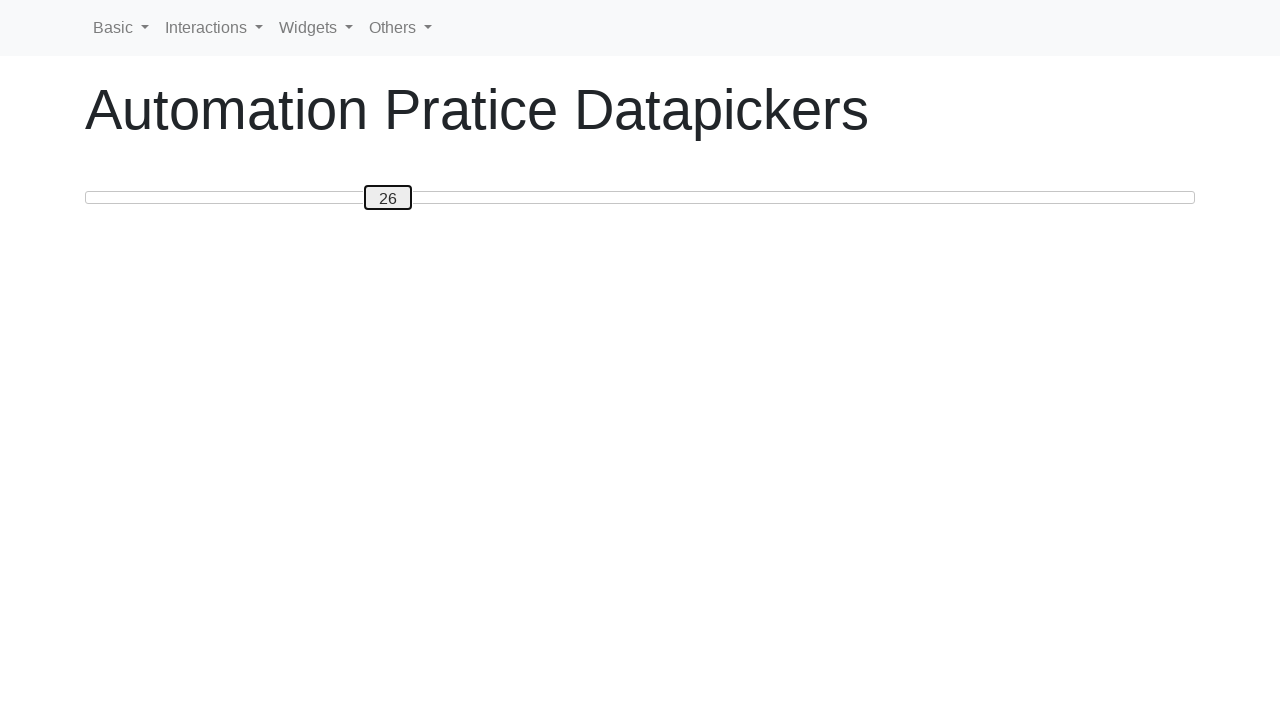

Pressed ArrowRight to move slider towards target 50 on #custom-handle
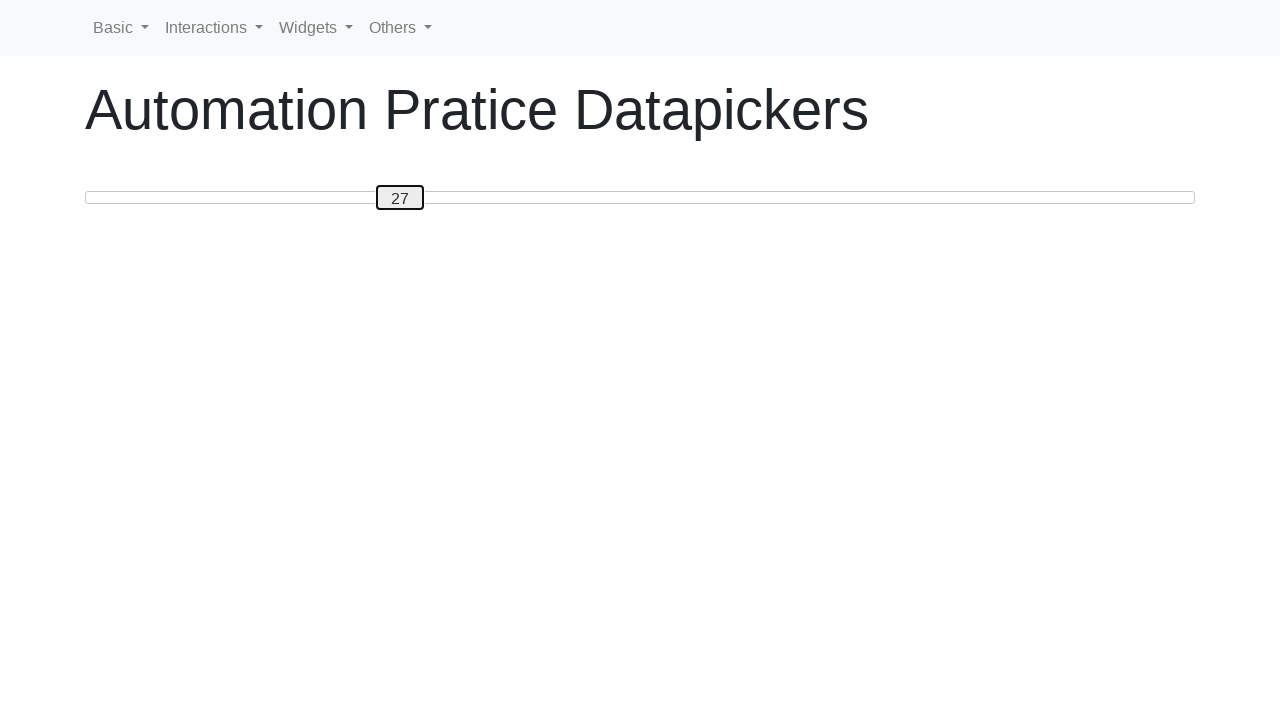

Updated slider value to: 27
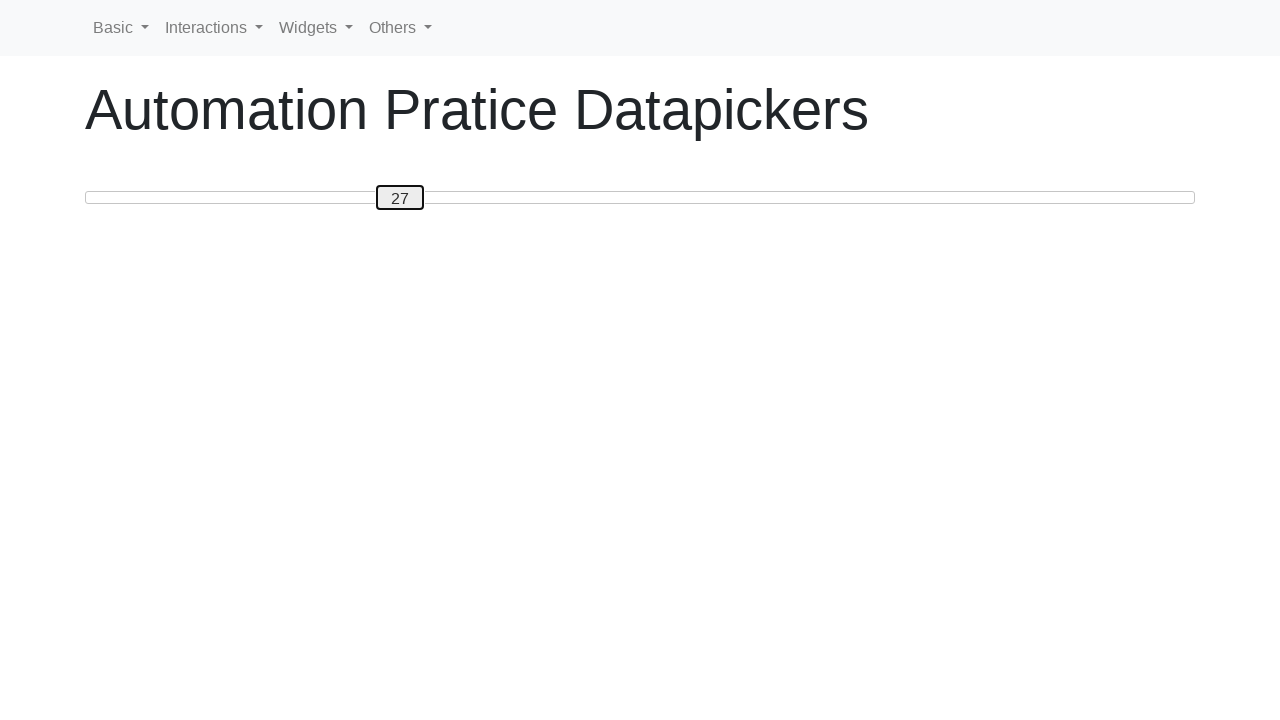

Pressed ArrowRight to move slider towards target 50 on #custom-handle
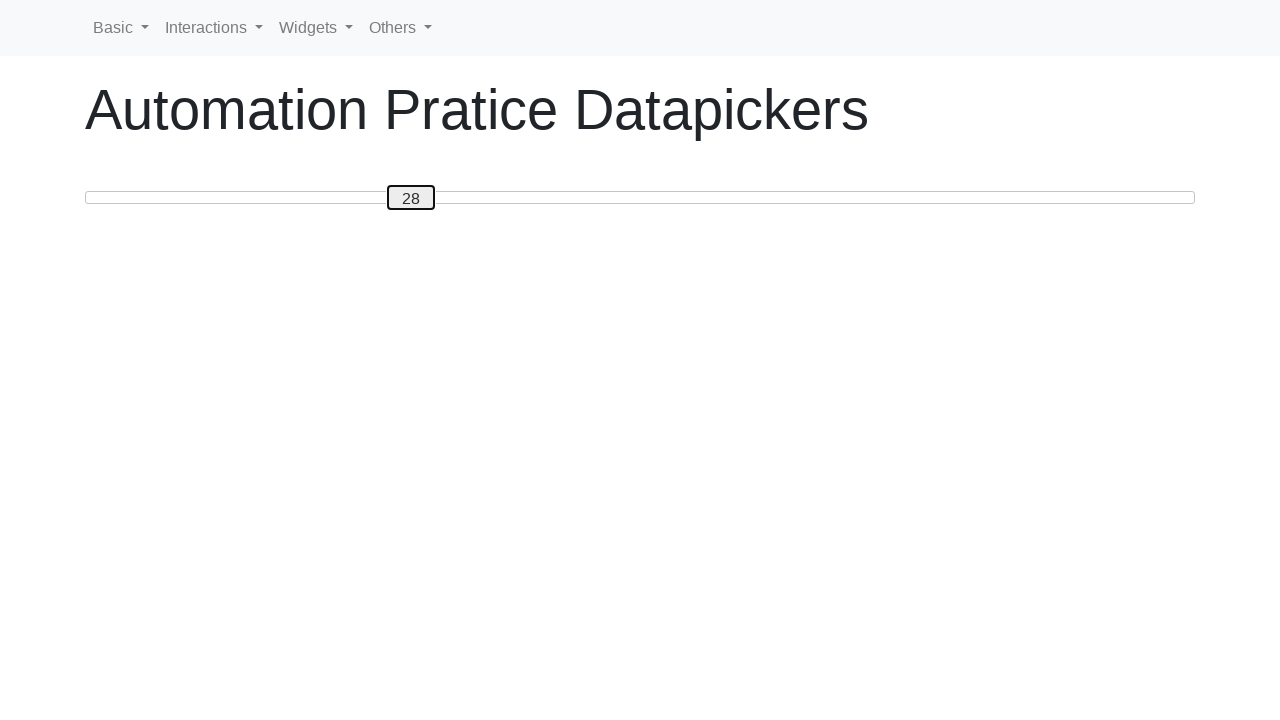

Updated slider value to: 28
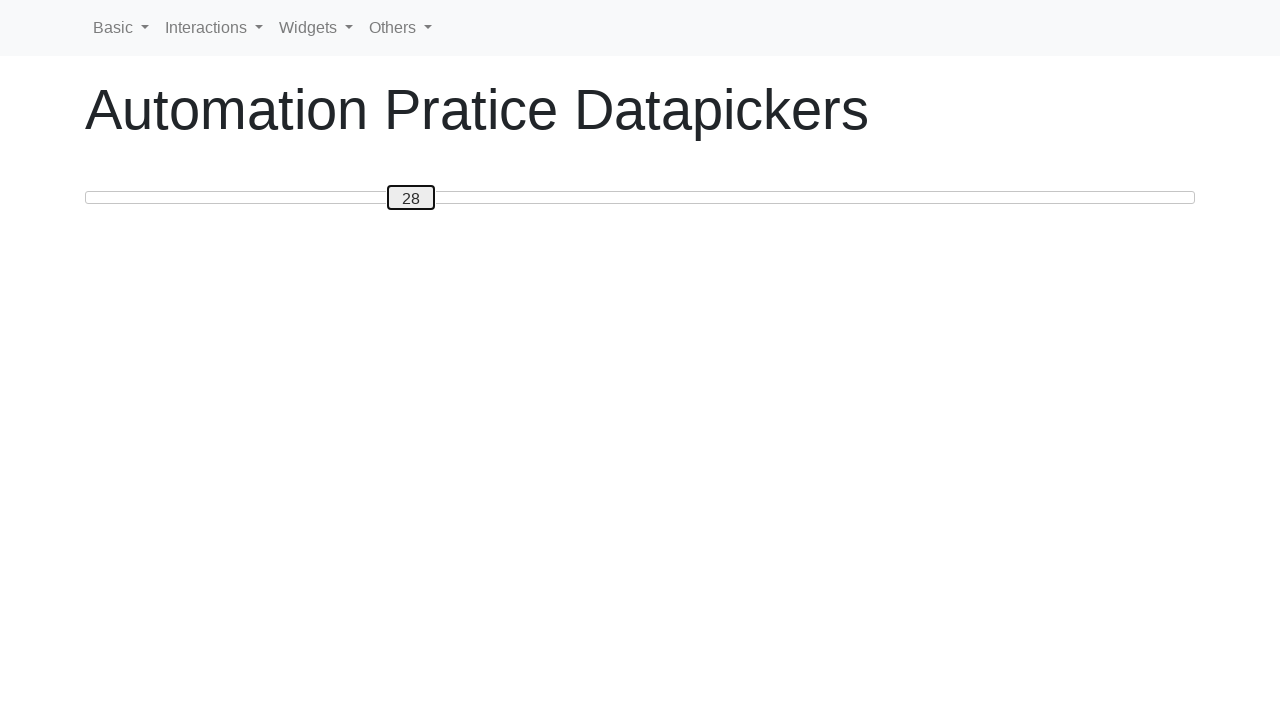

Pressed ArrowRight to move slider towards target 50 on #custom-handle
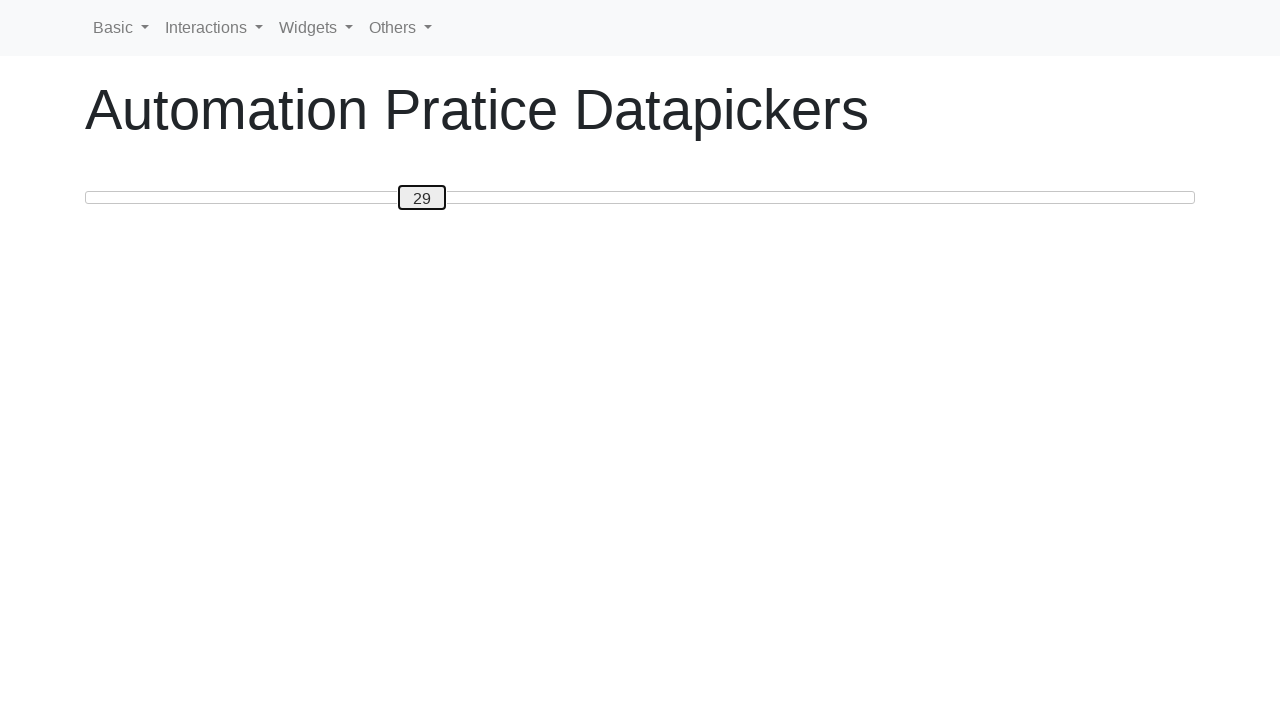

Updated slider value to: 29
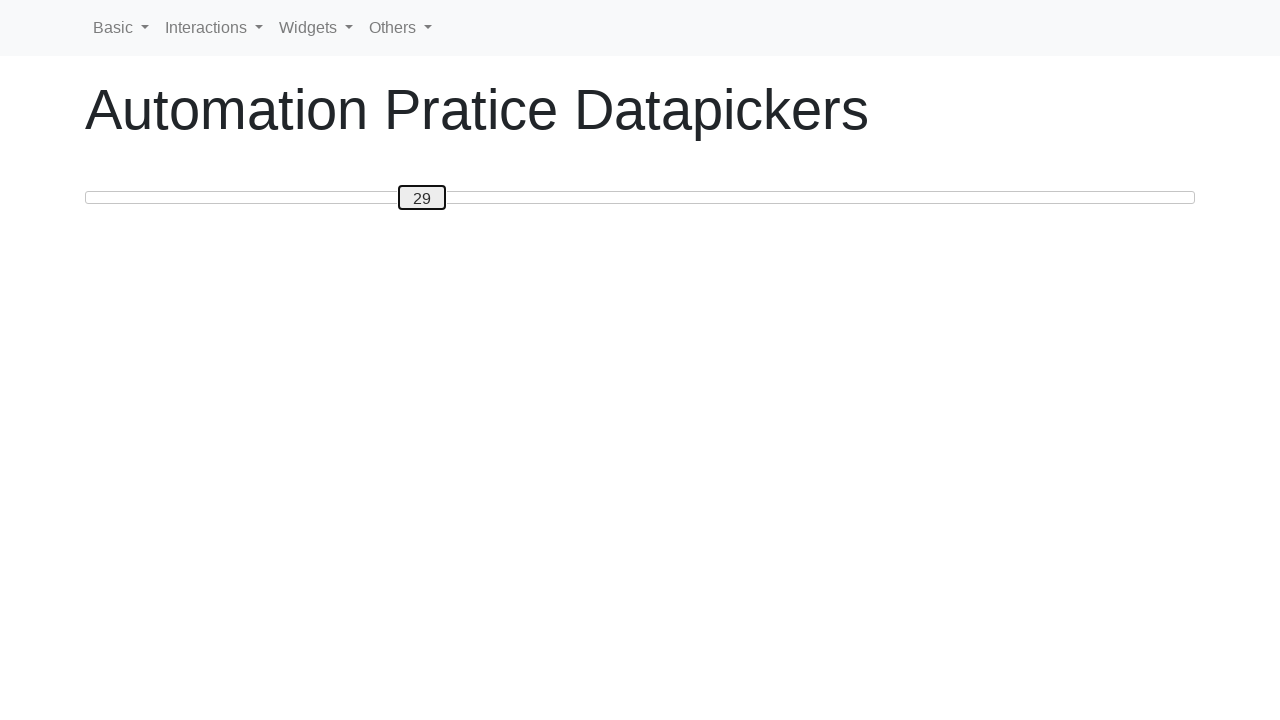

Pressed ArrowRight to move slider towards target 50 on #custom-handle
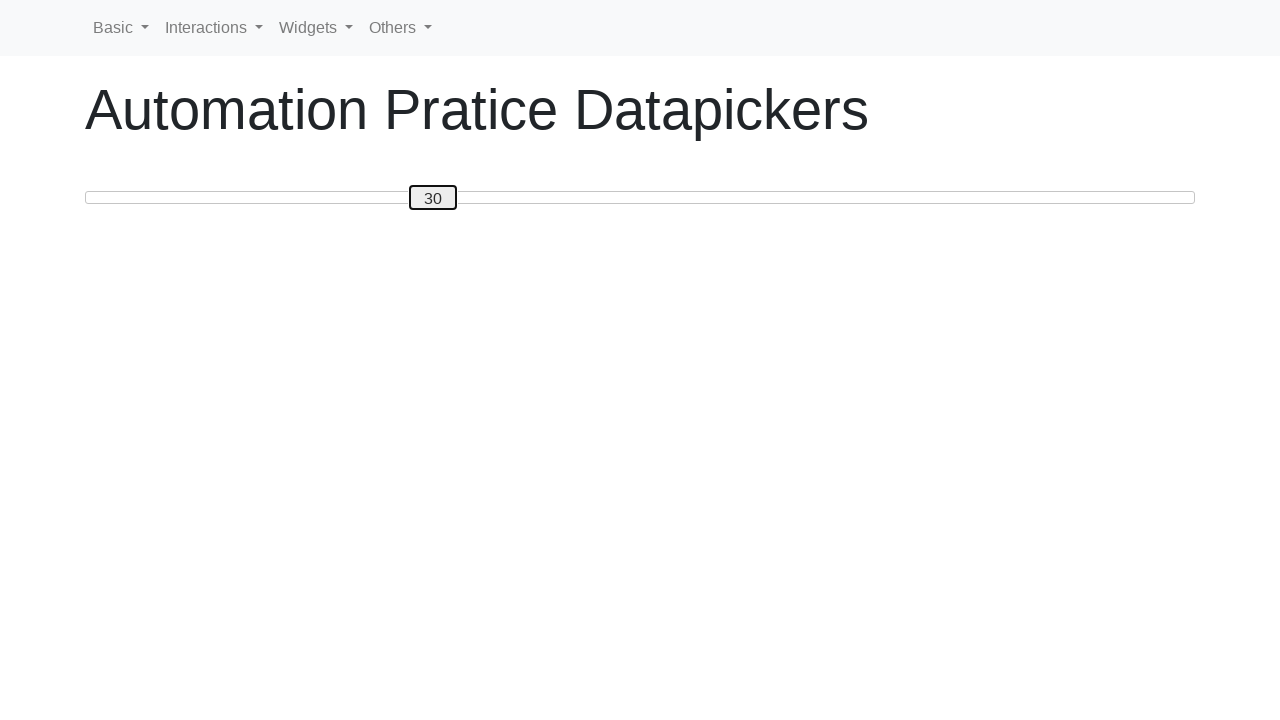

Updated slider value to: 30
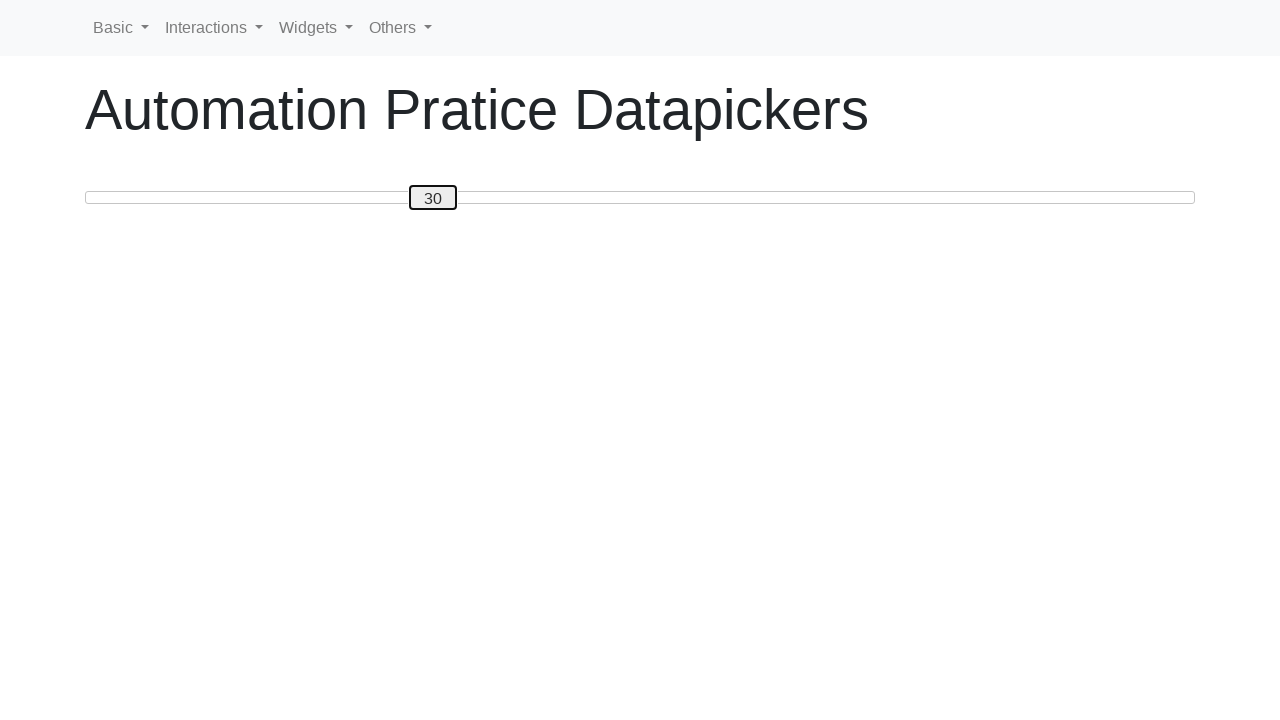

Pressed ArrowRight to move slider towards target 50 on #custom-handle
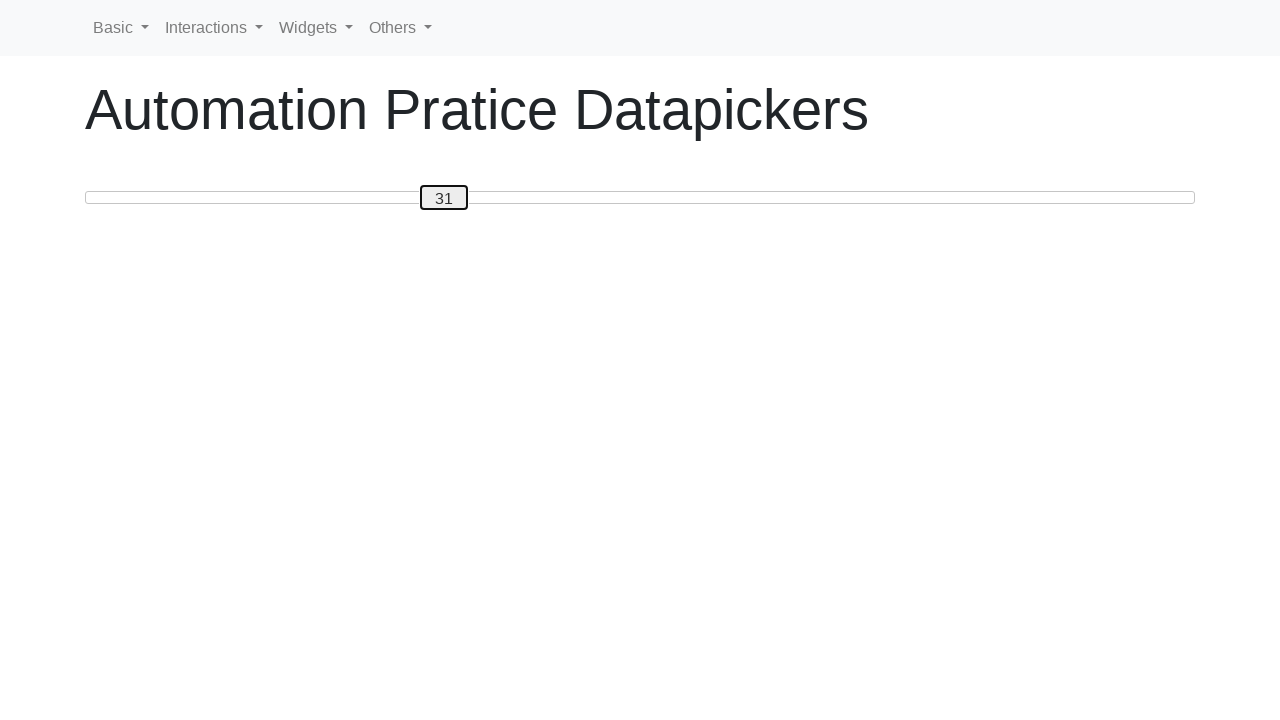

Updated slider value to: 31
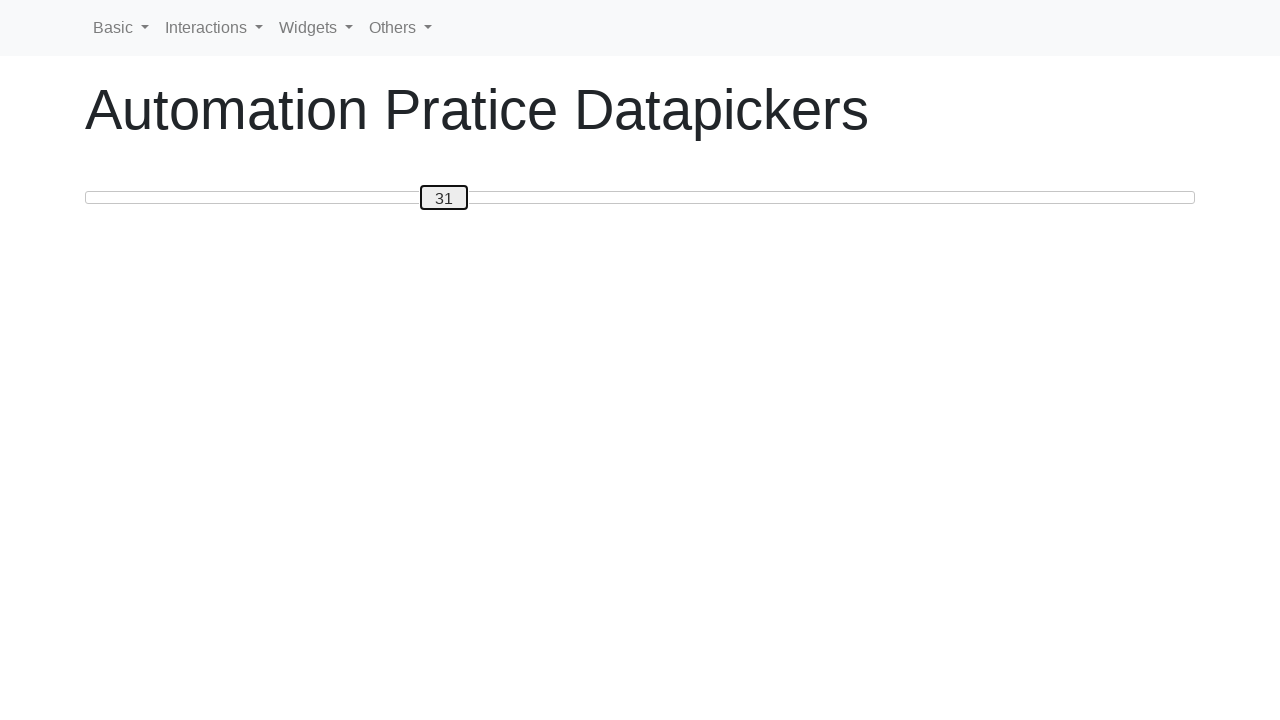

Pressed ArrowRight to move slider towards target 50 on #custom-handle
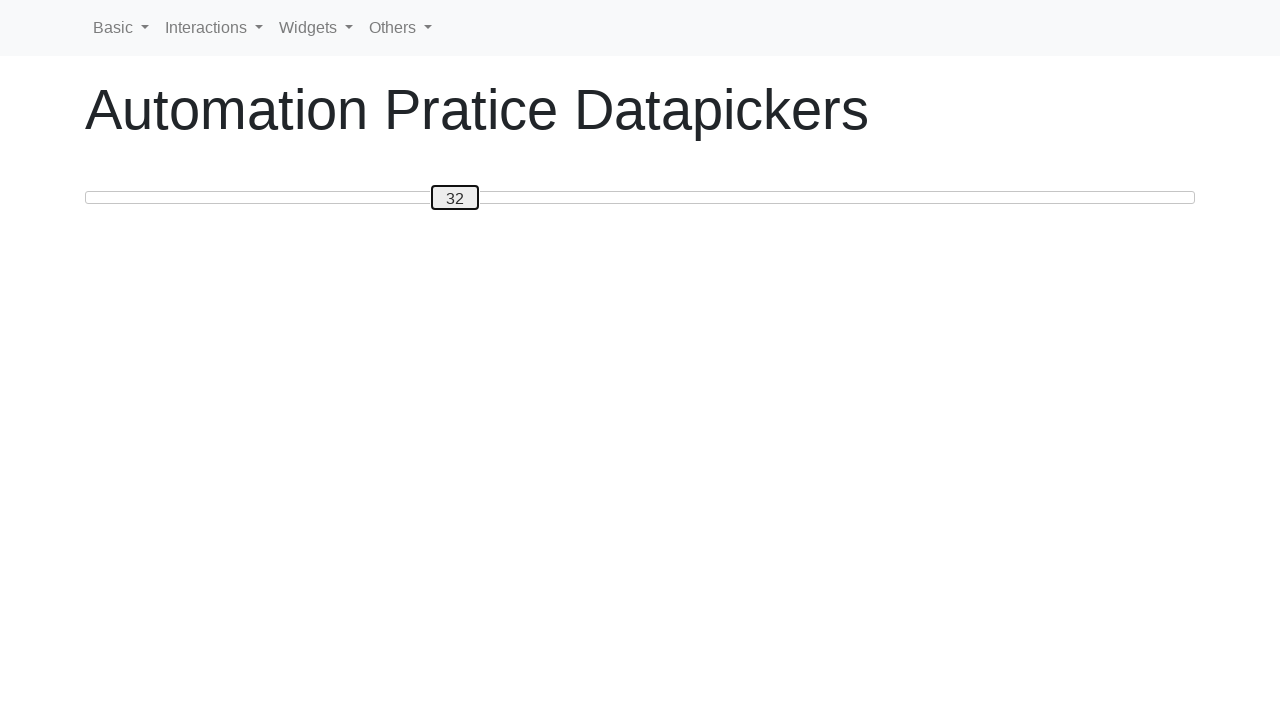

Updated slider value to: 32
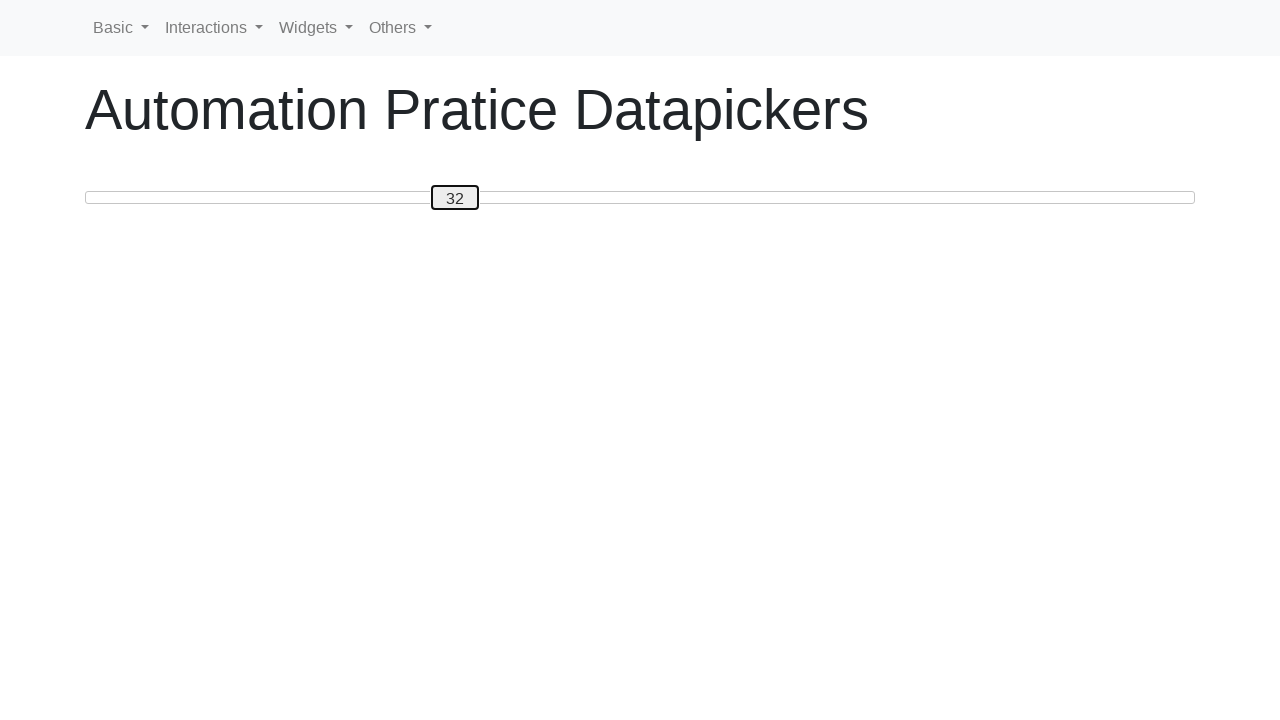

Pressed ArrowRight to move slider towards target 50 on #custom-handle
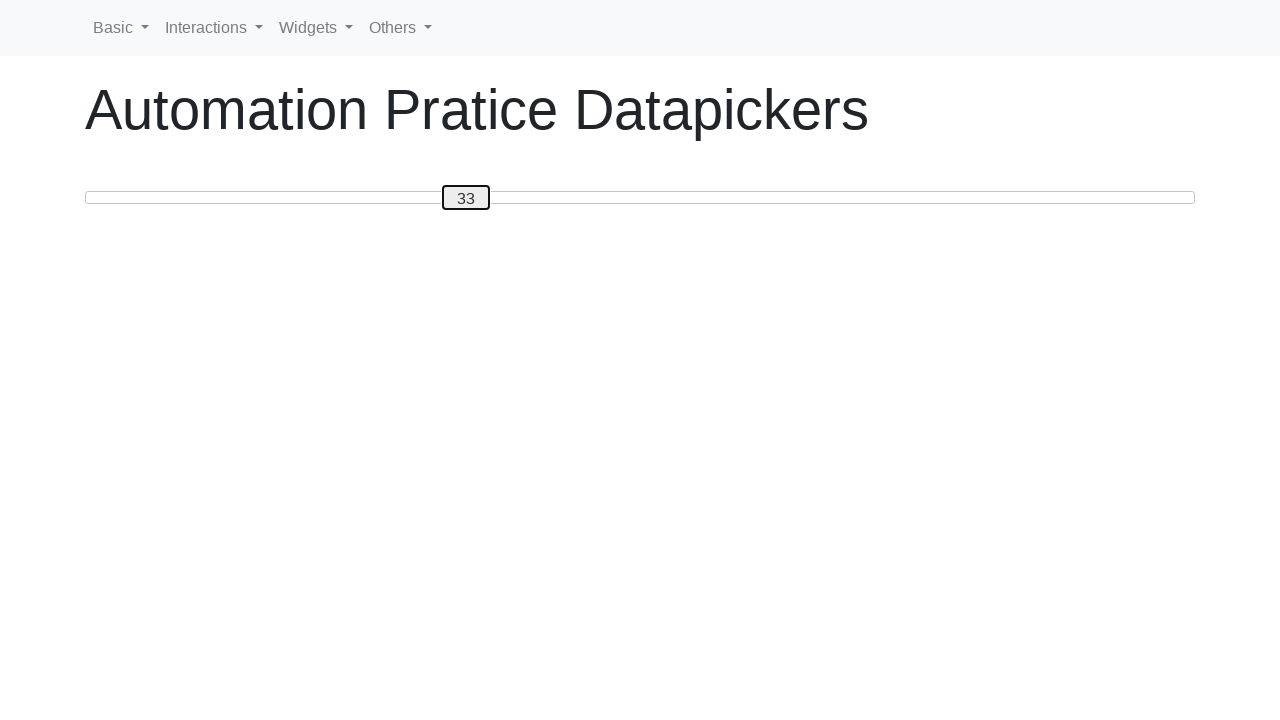

Updated slider value to: 33
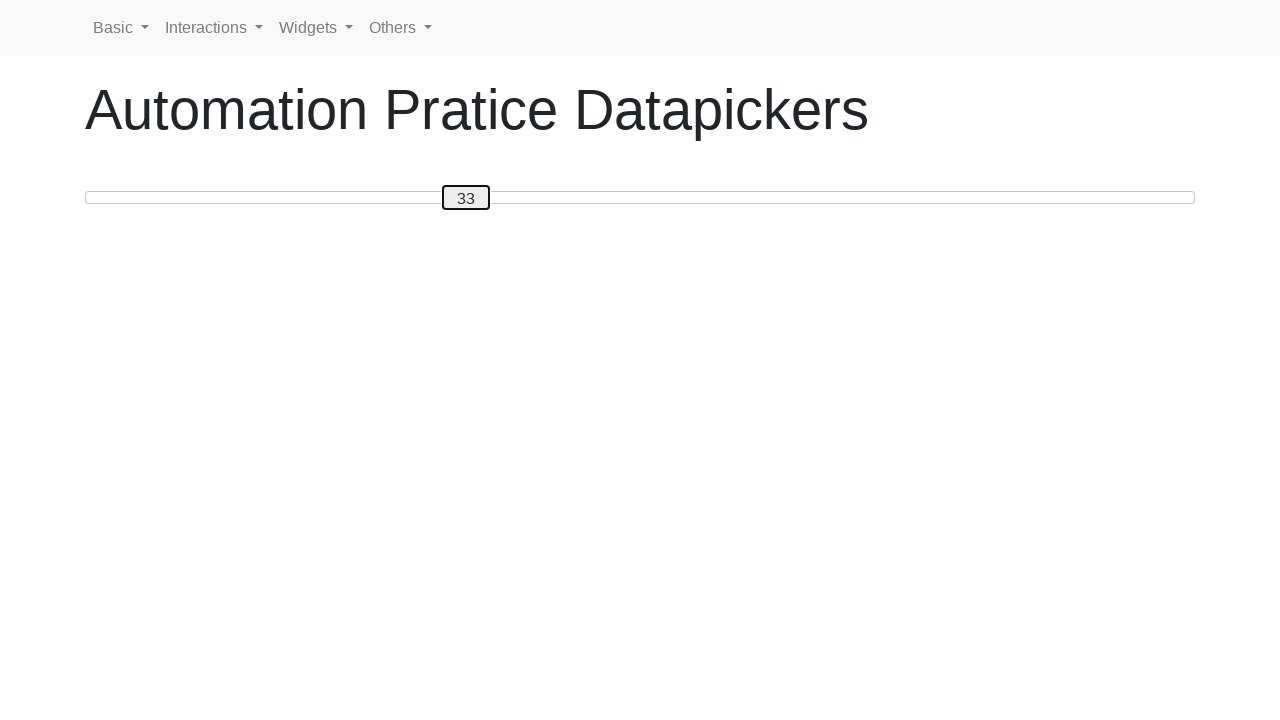

Pressed ArrowRight to move slider towards target 50 on #custom-handle
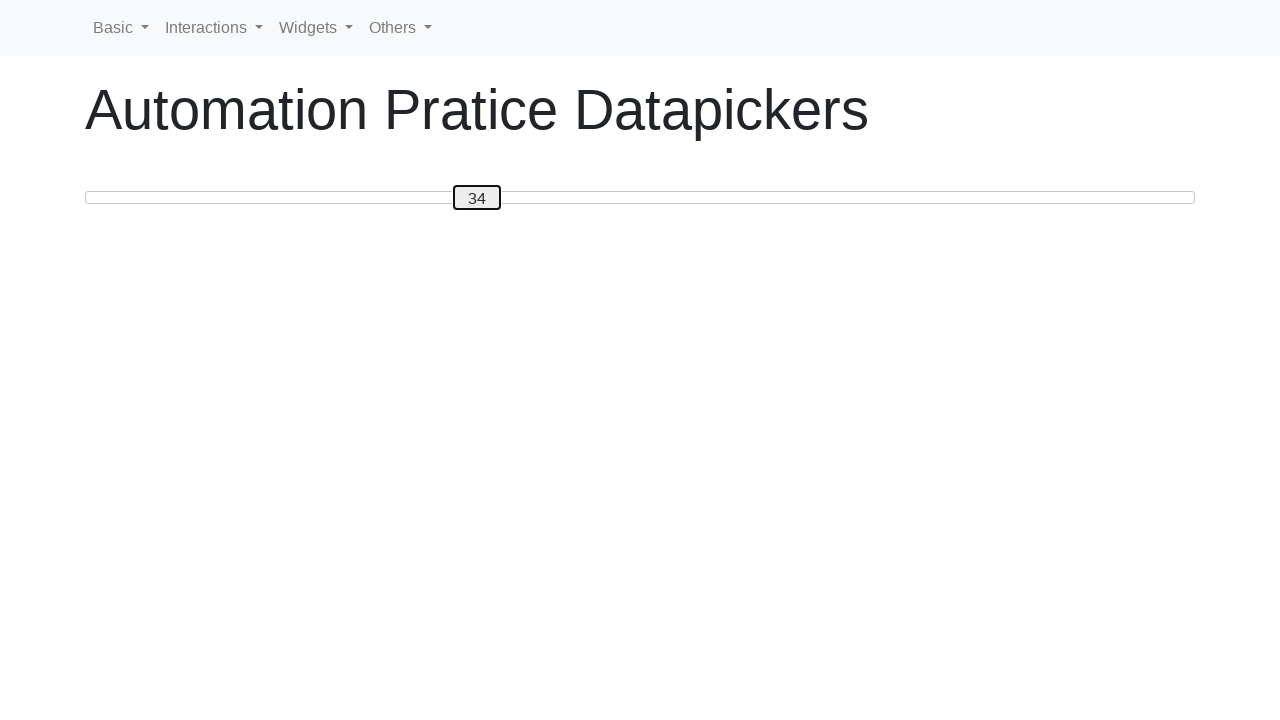

Updated slider value to: 34
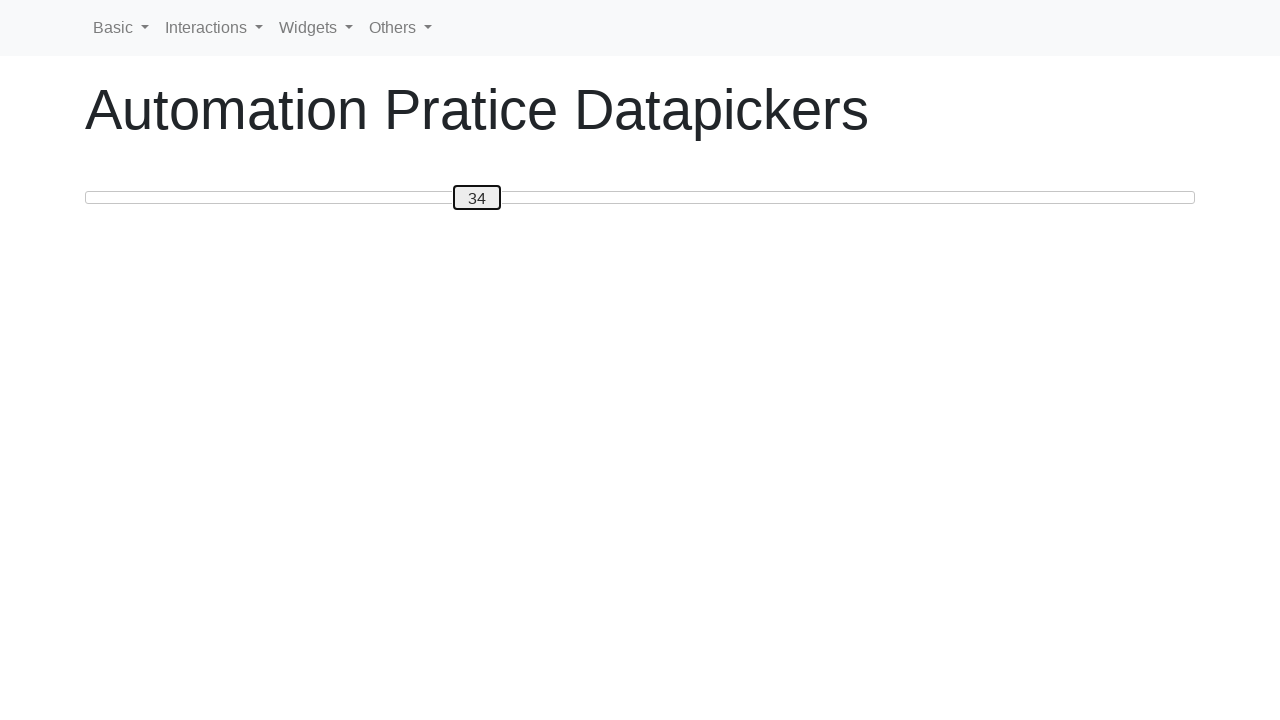

Pressed ArrowRight to move slider towards target 50 on #custom-handle
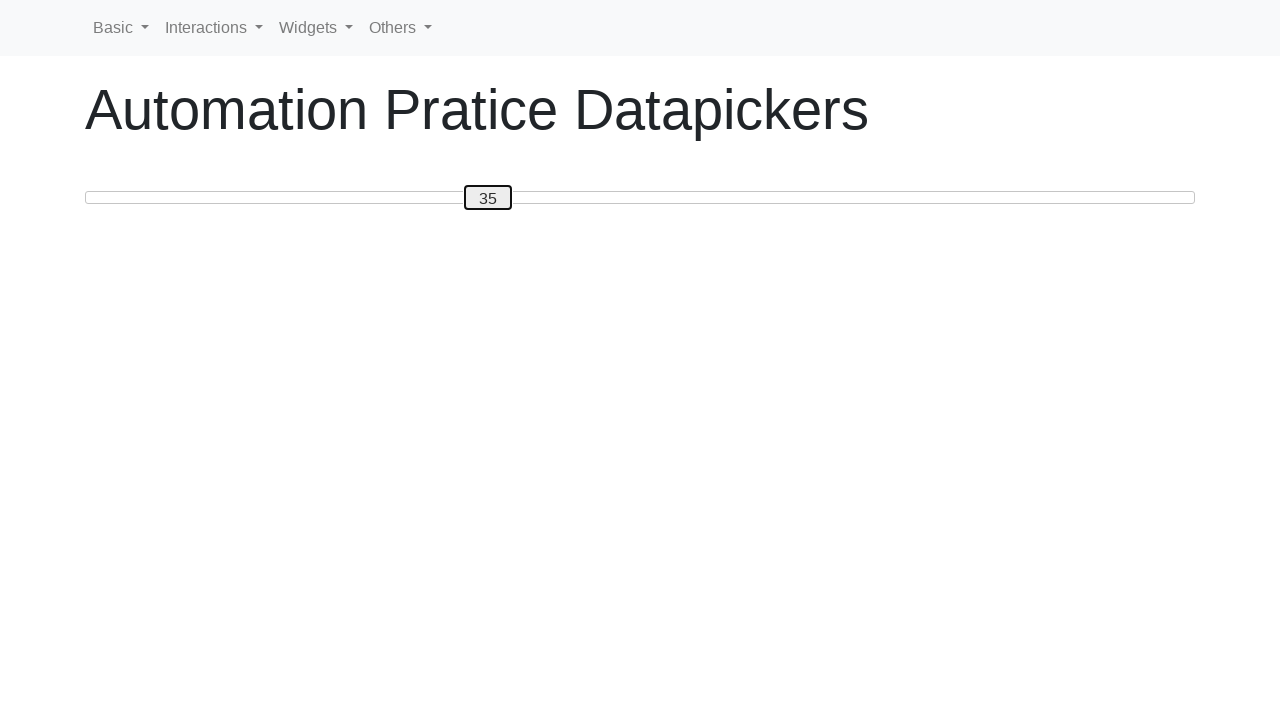

Updated slider value to: 35
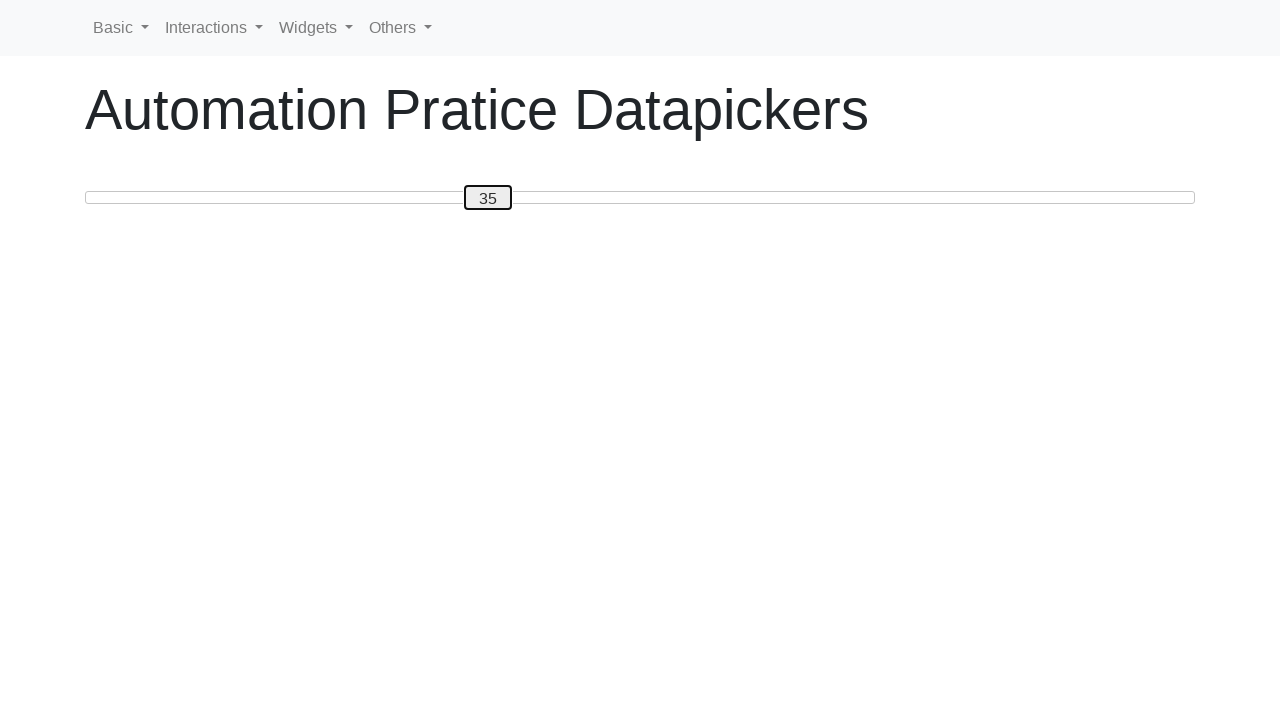

Pressed ArrowRight to move slider towards target 50 on #custom-handle
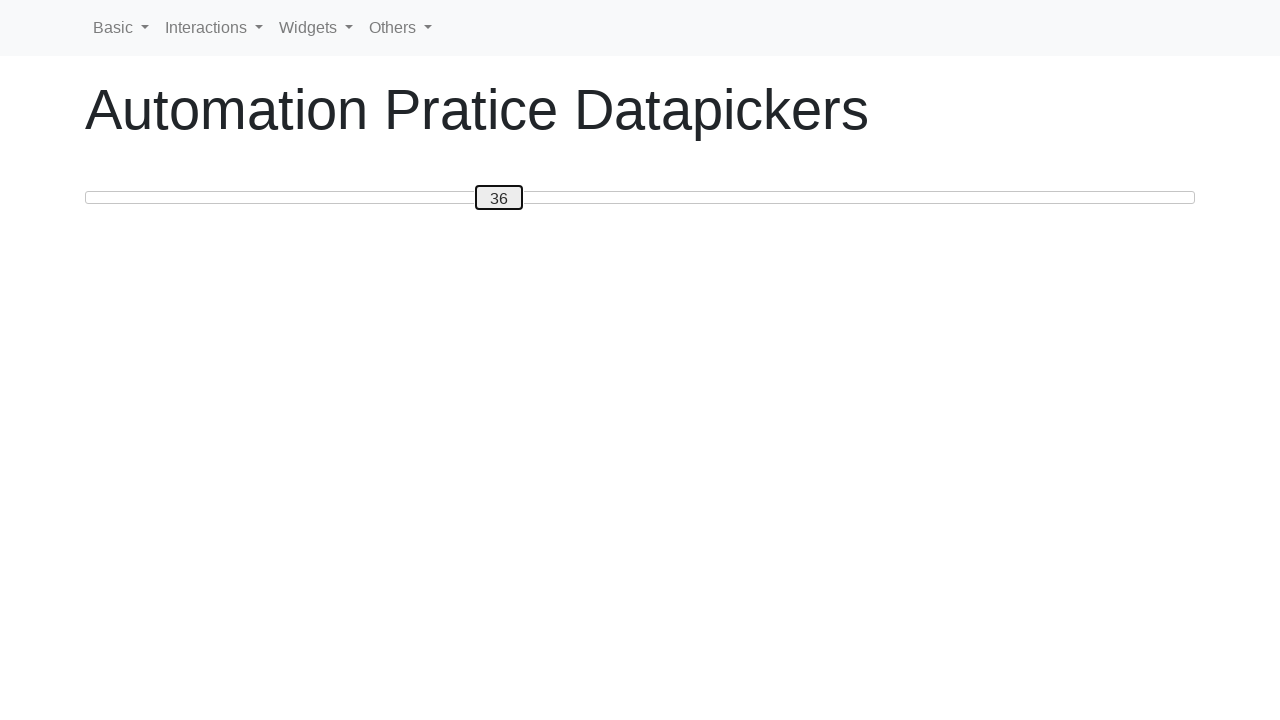

Updated slider value to: 36
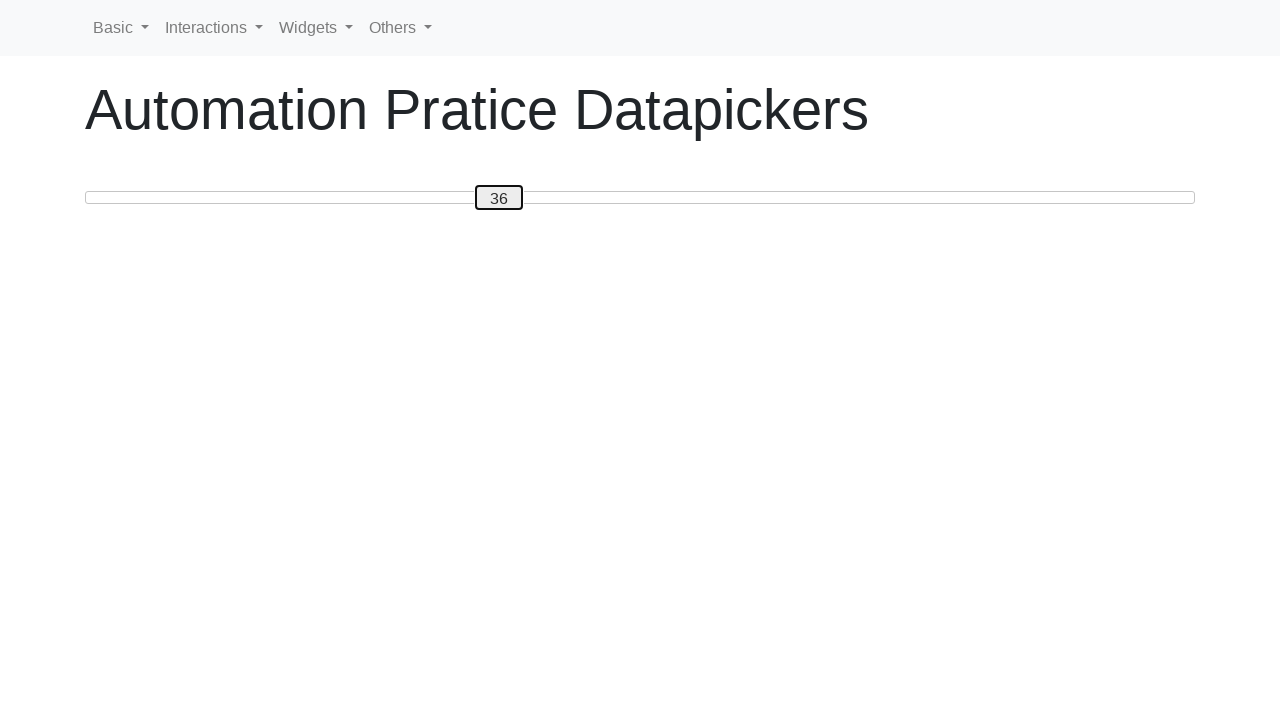

Pressed ArrowRight to move slider towards target 50 on #custom-handle
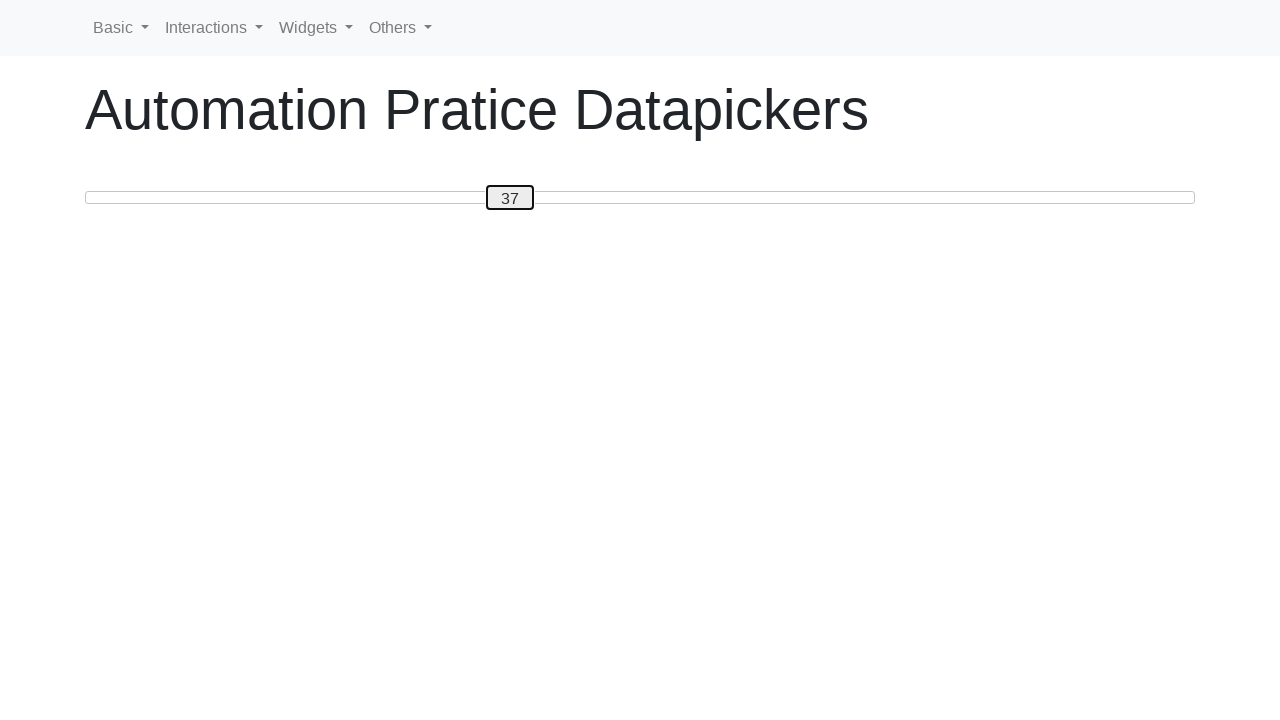

Updated slider value to: 37
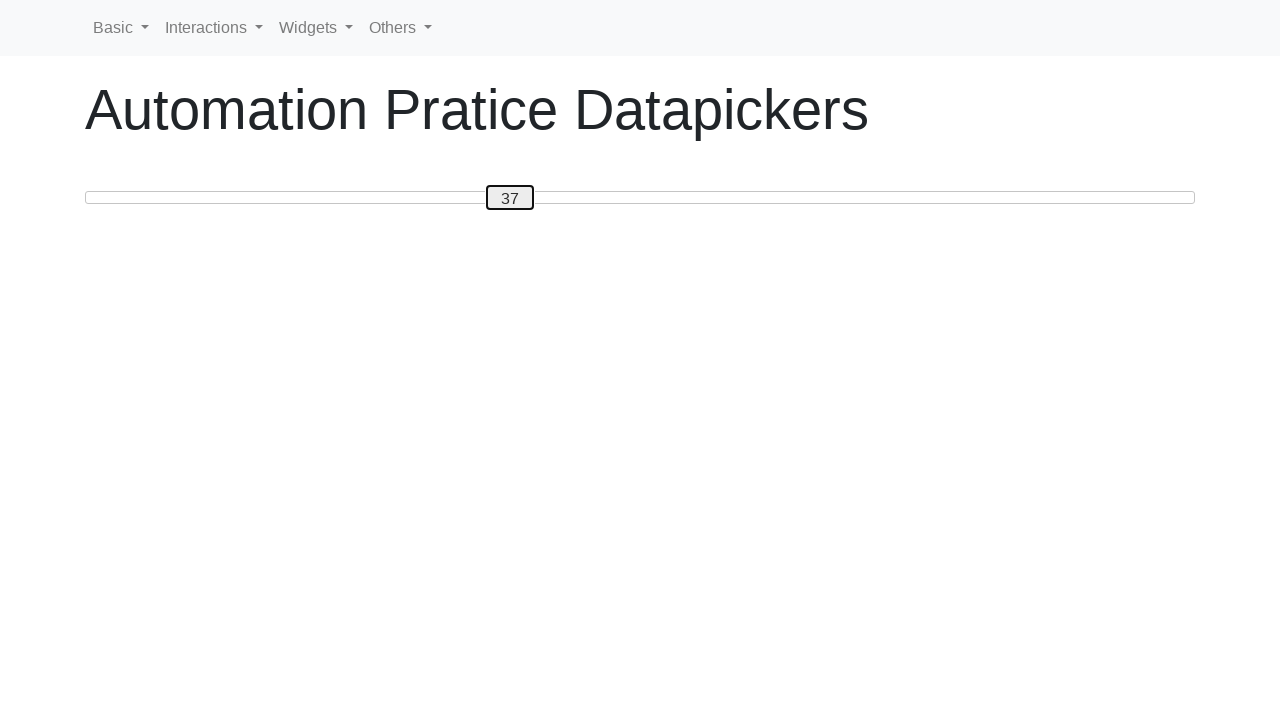

Pressed ArrowRight to move slider towards target 50 on #custom-handle
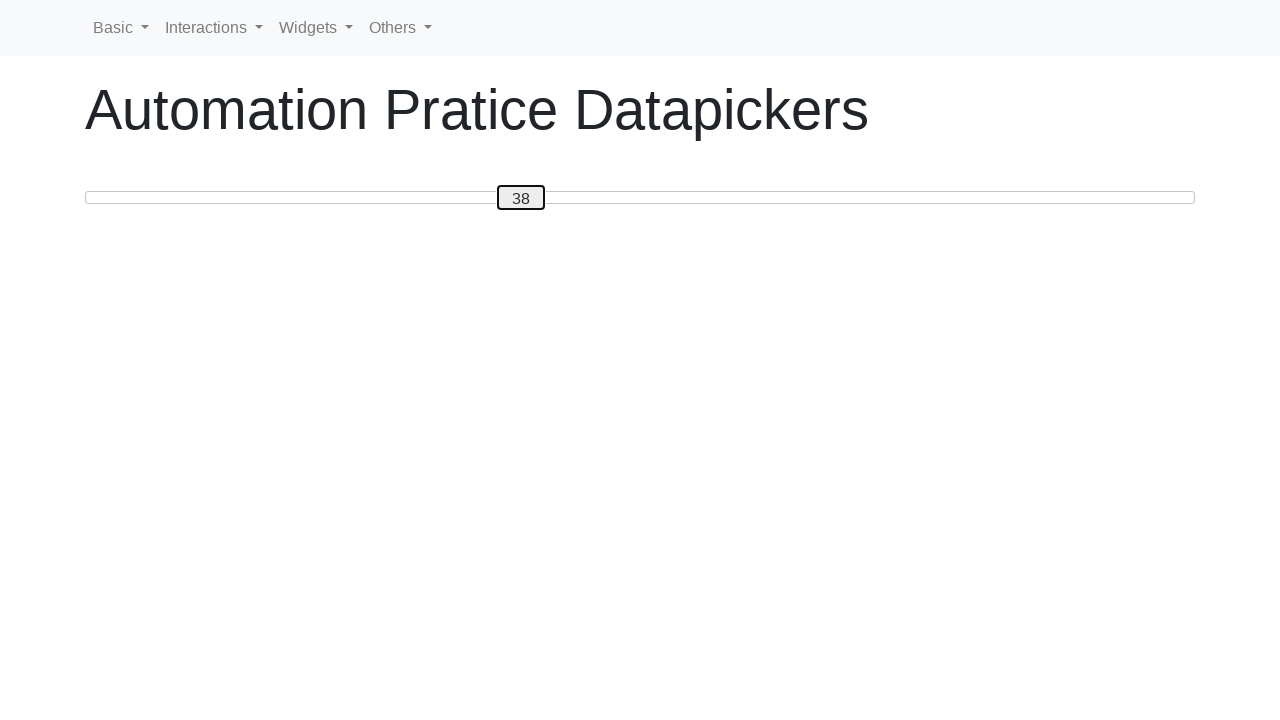

Updated slider value to: 38
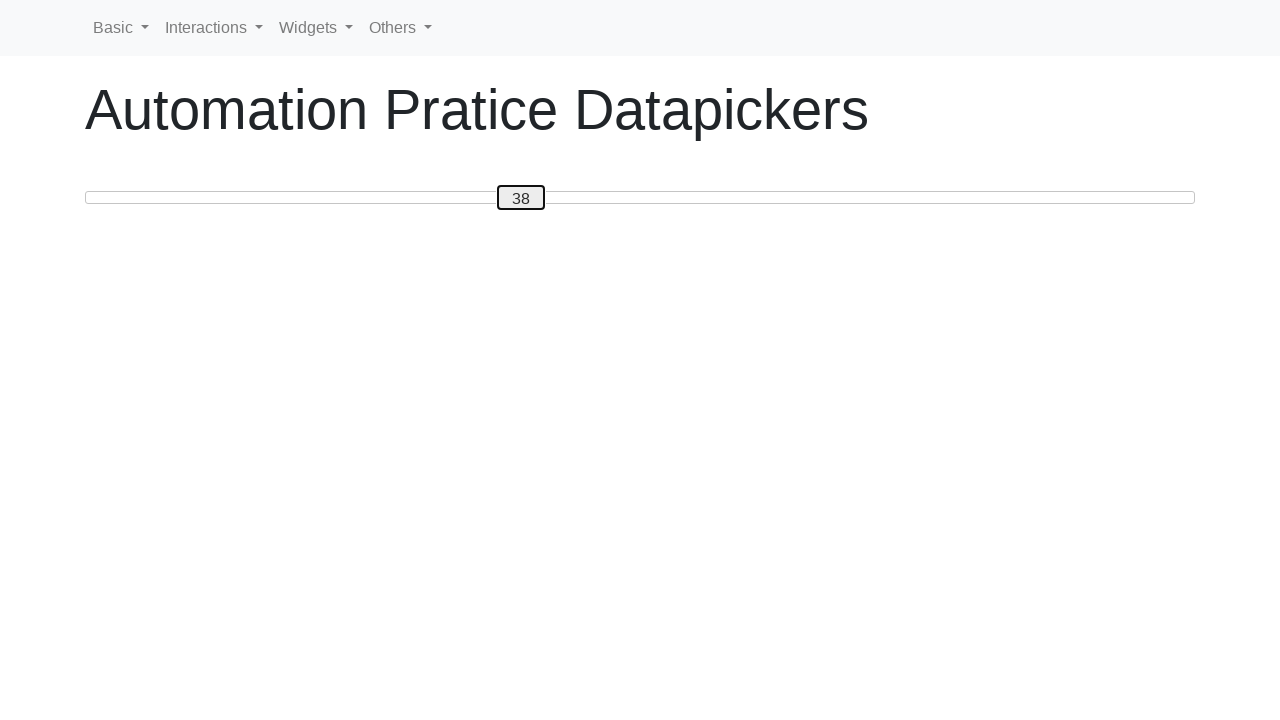

Pressed ArrowRight to move slider towards target 50 on #custom-handle
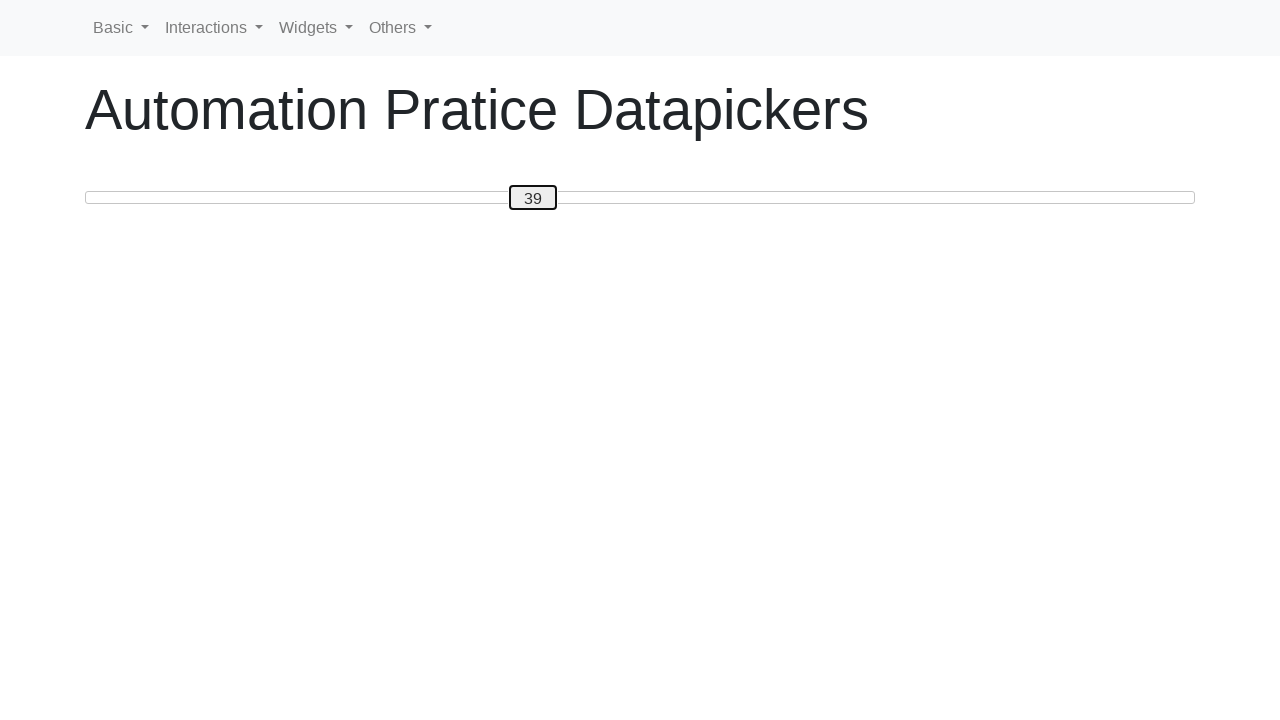

Updated slider value to: 39
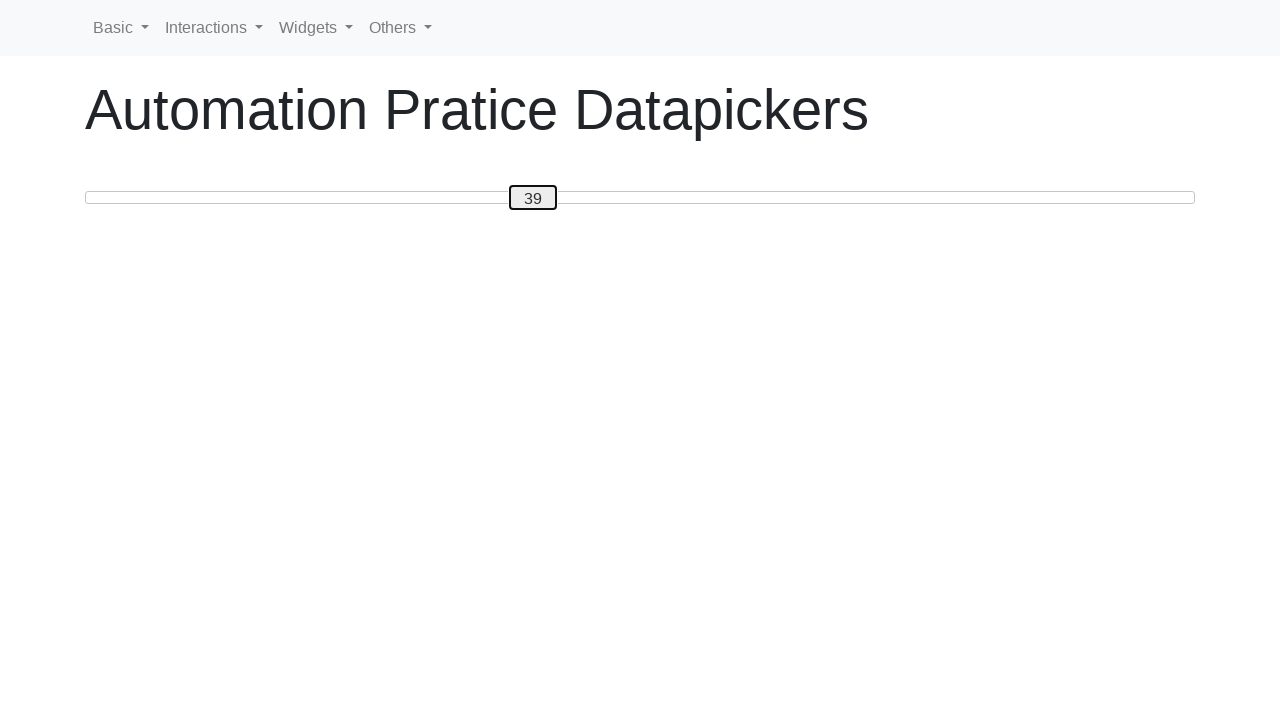

Pressed ArrowRight to move slider towards target 50 on #custom-handle
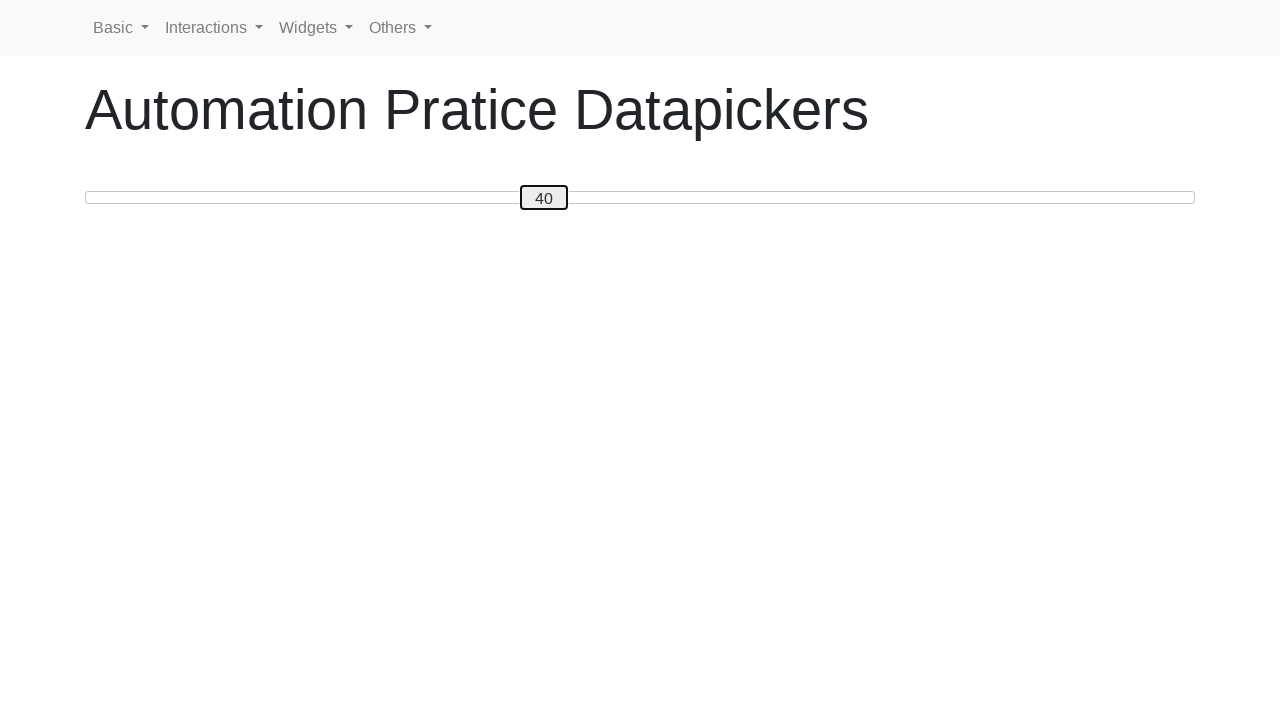

Updated slider value to: 40
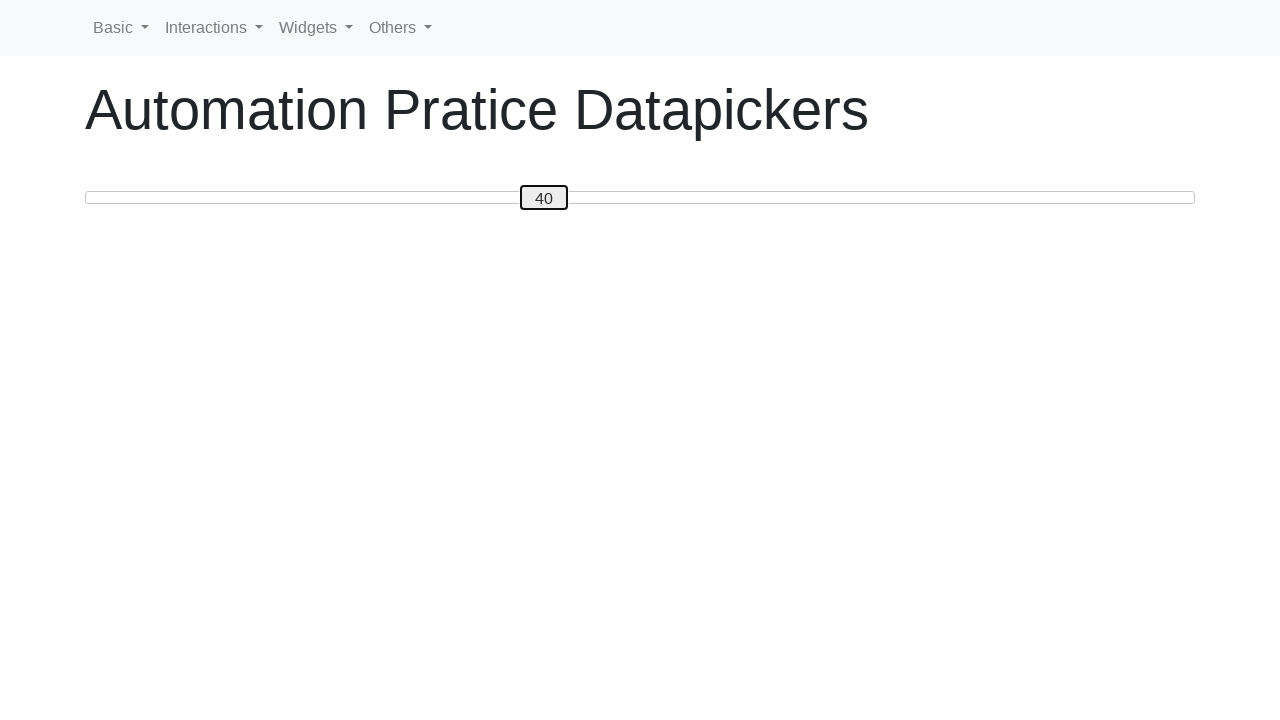

Pressed ArrowRight to move slider towards target 50 on #custom-handle
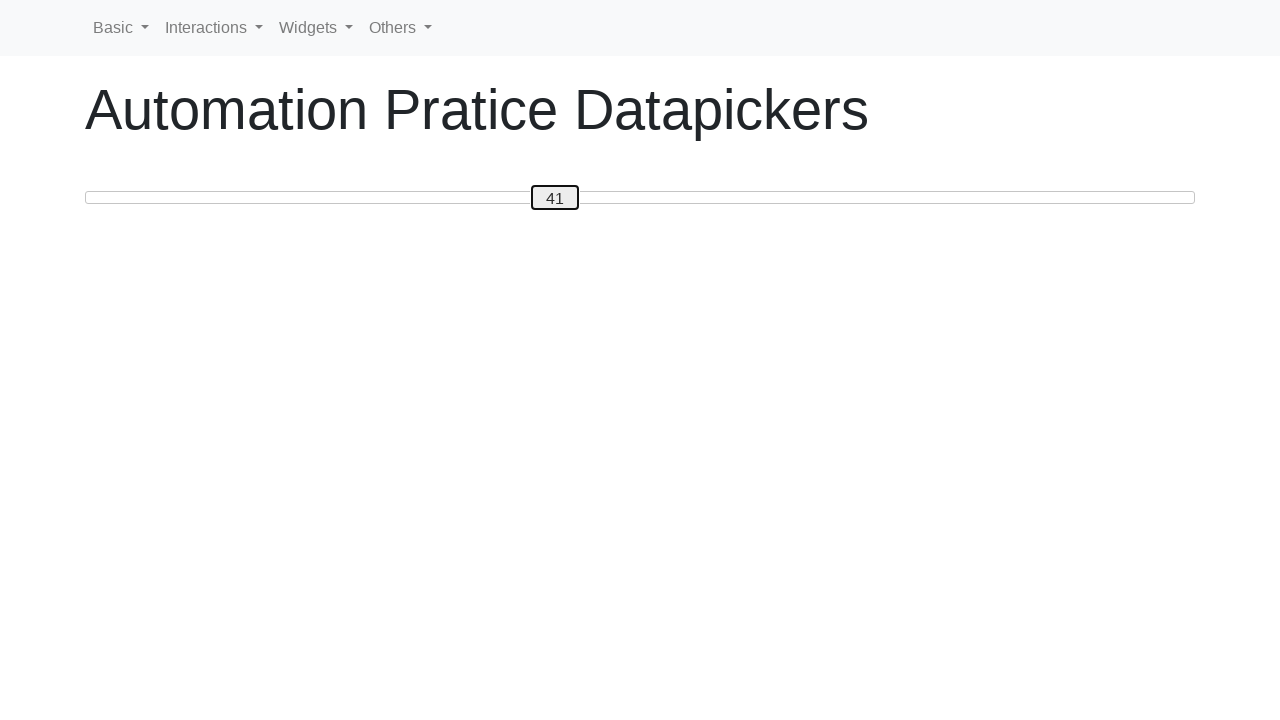

Updated slider value to: 41
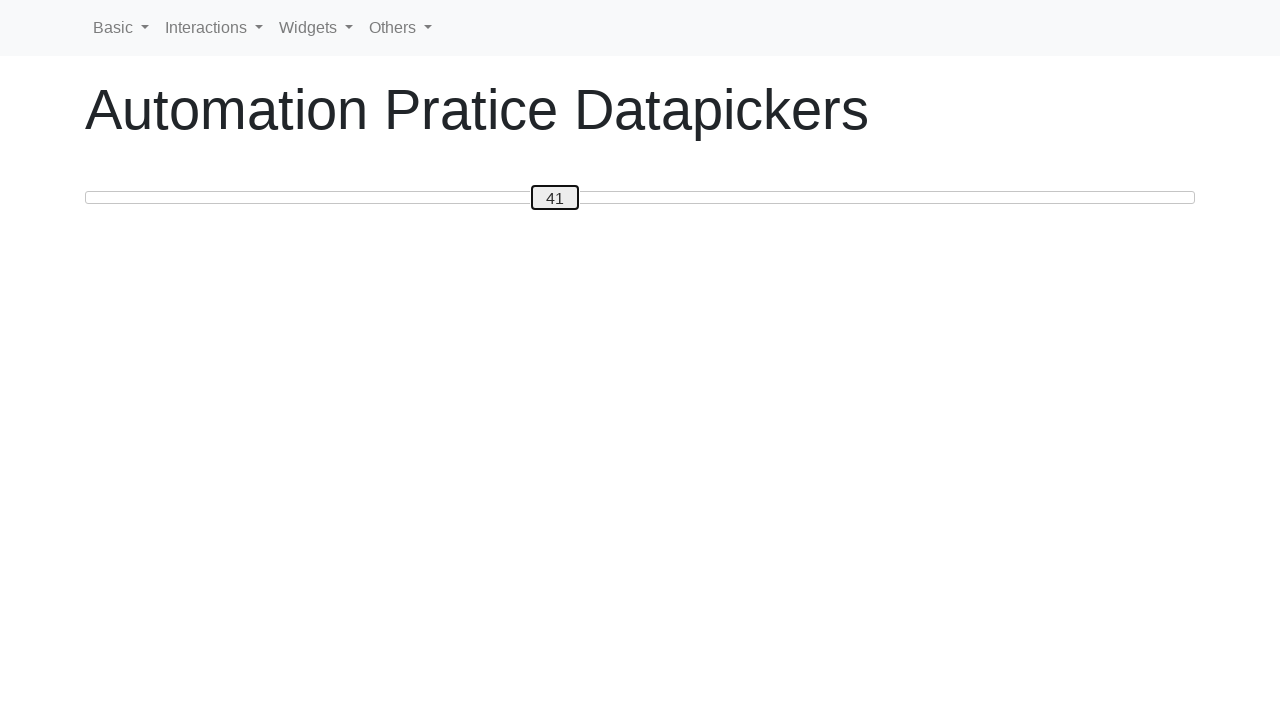

Pressed ArrowRight to move slider towards target 50 on #custom-handle
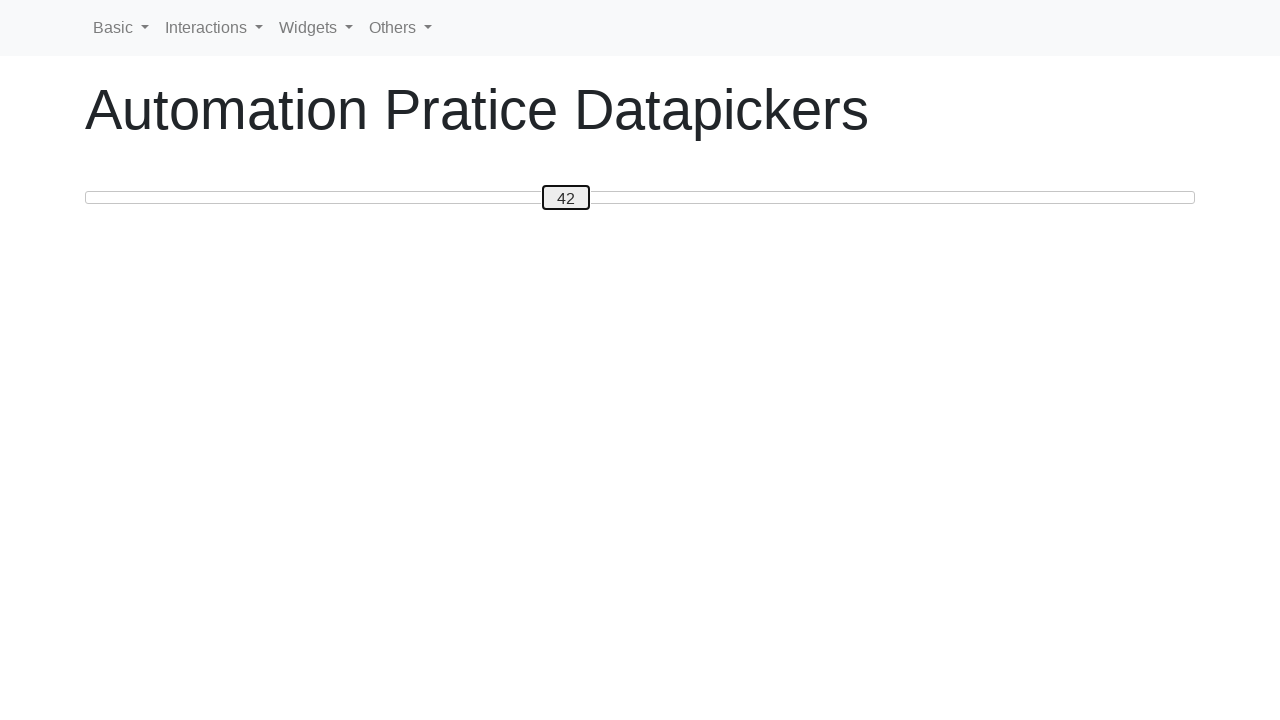

Updated slider value to: 42
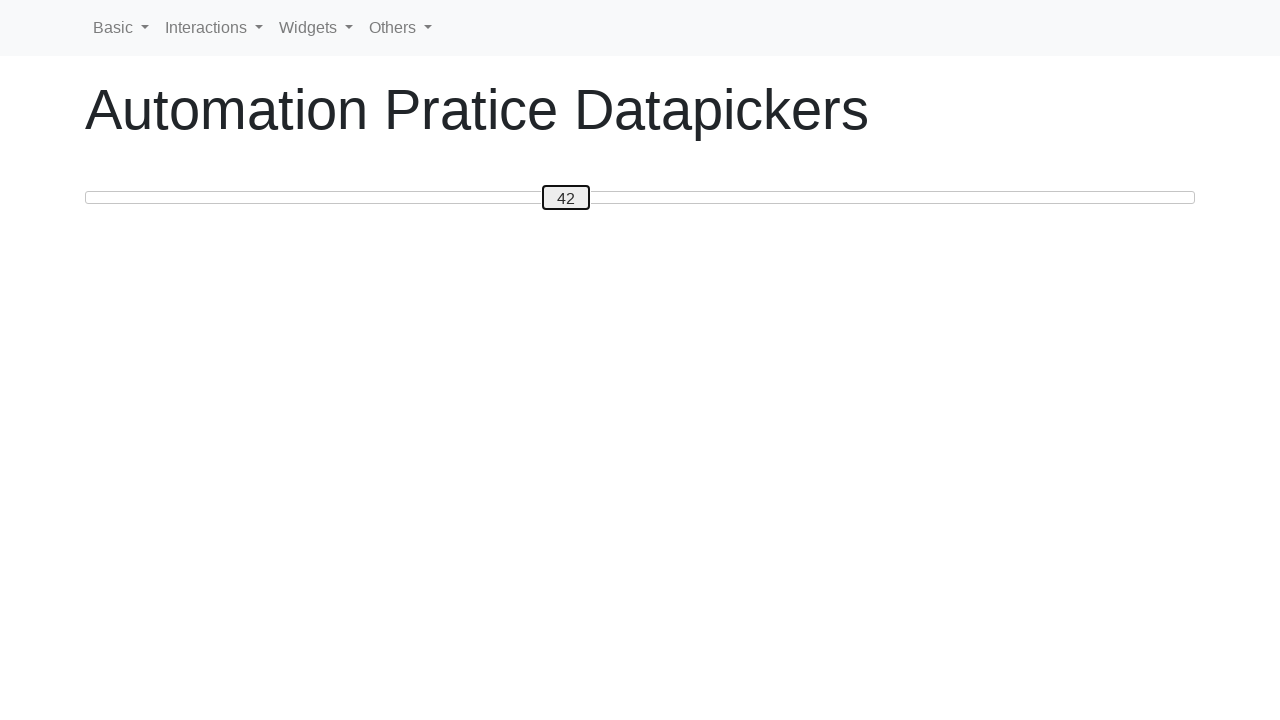

Pressed ArrowRight to move slider towards target 50 on #custom-handle
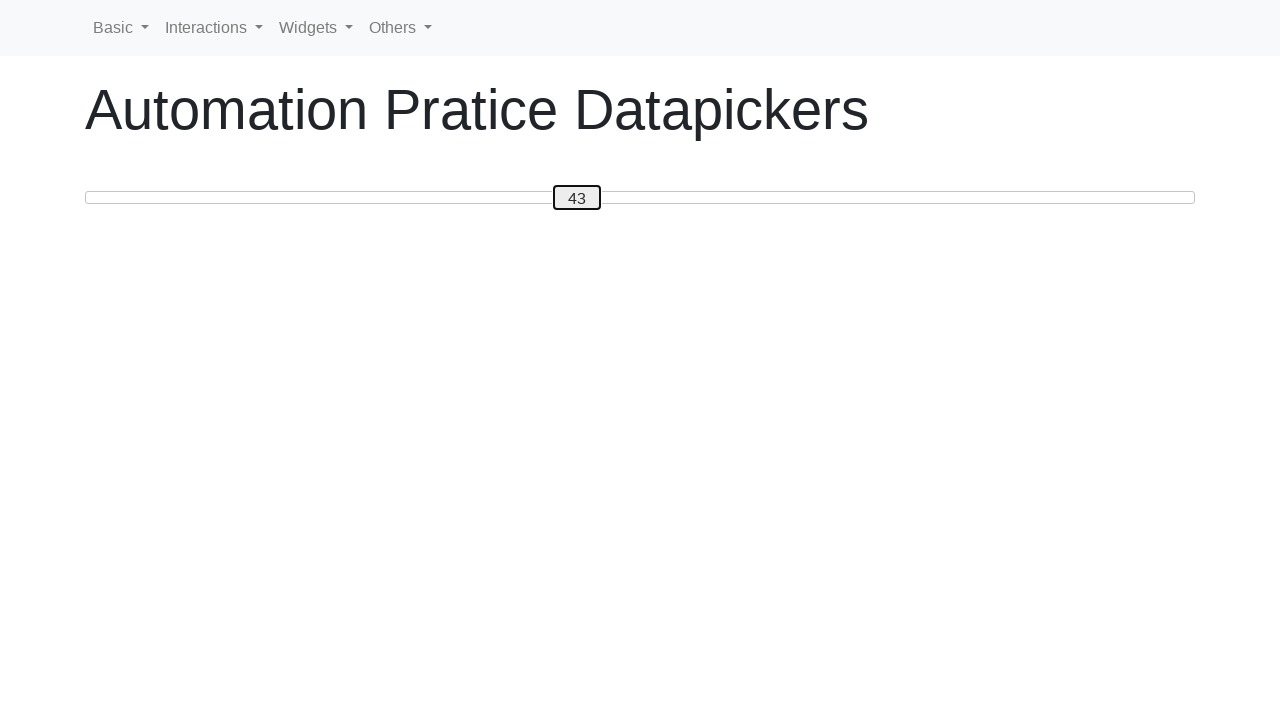

Updated slider value to: 43
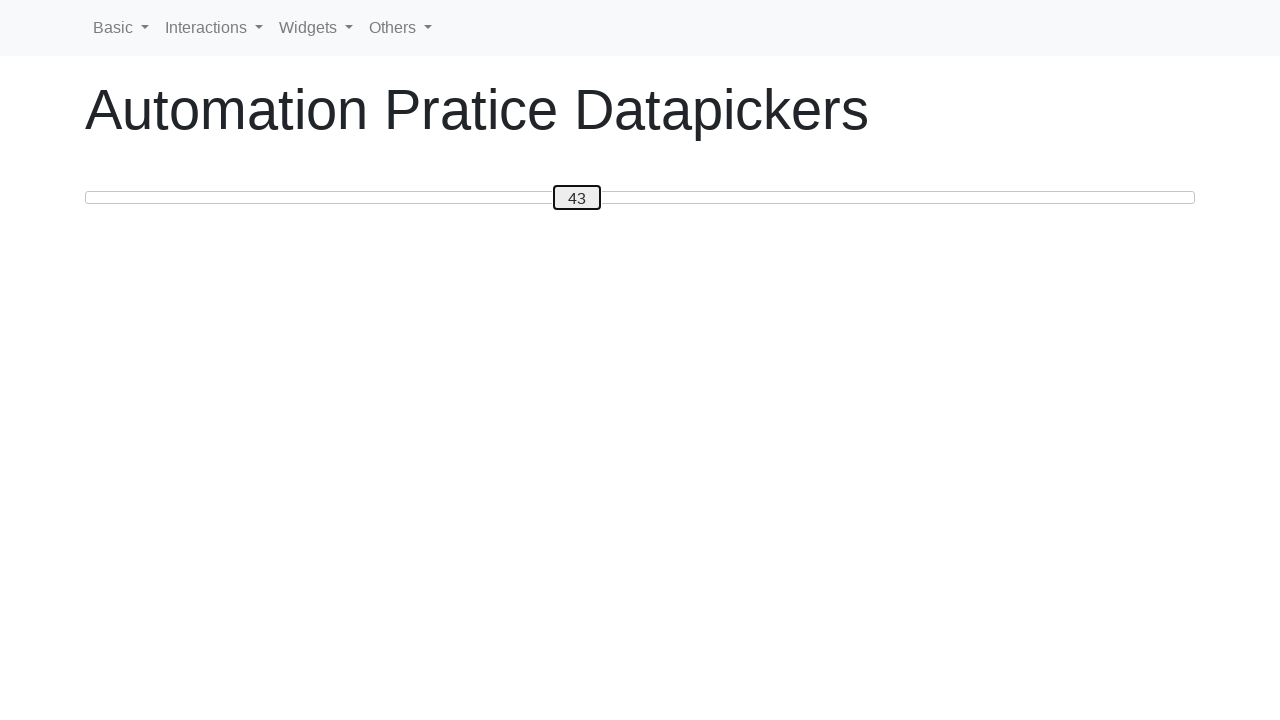

Pressed ArrowRight to move slider towards target 50 on #custom-handle
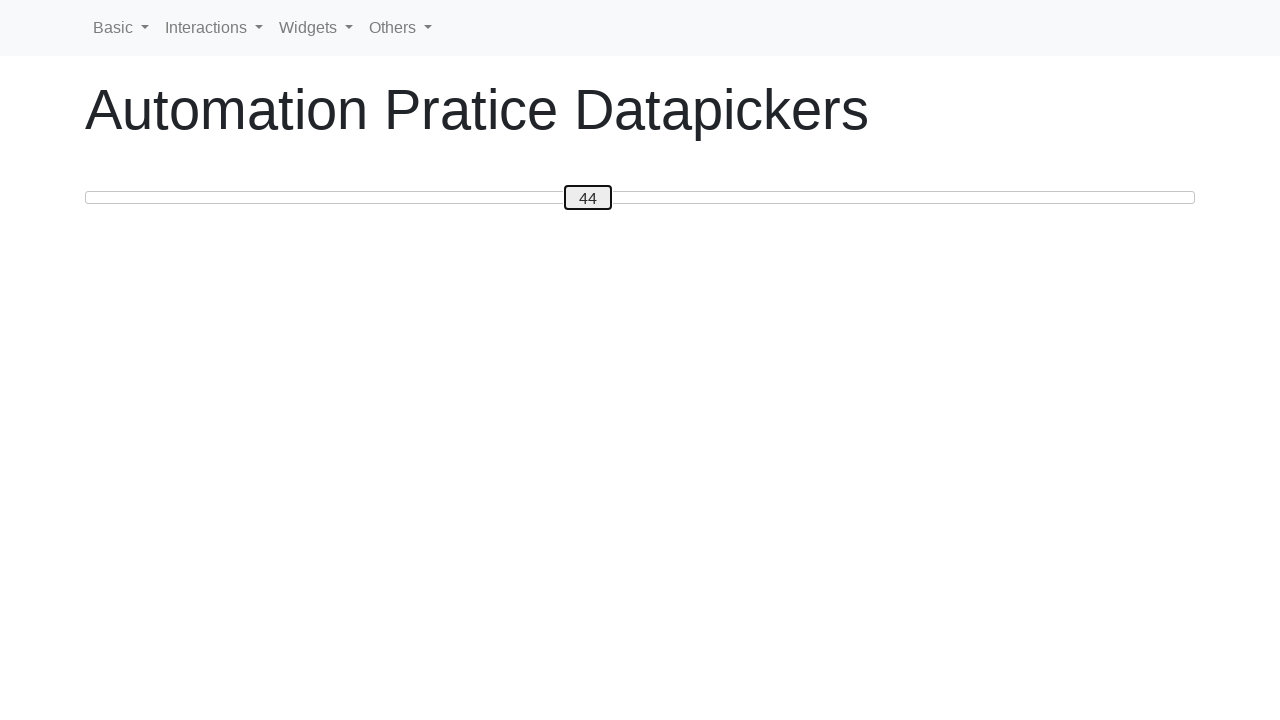

Updated slider value to: 44
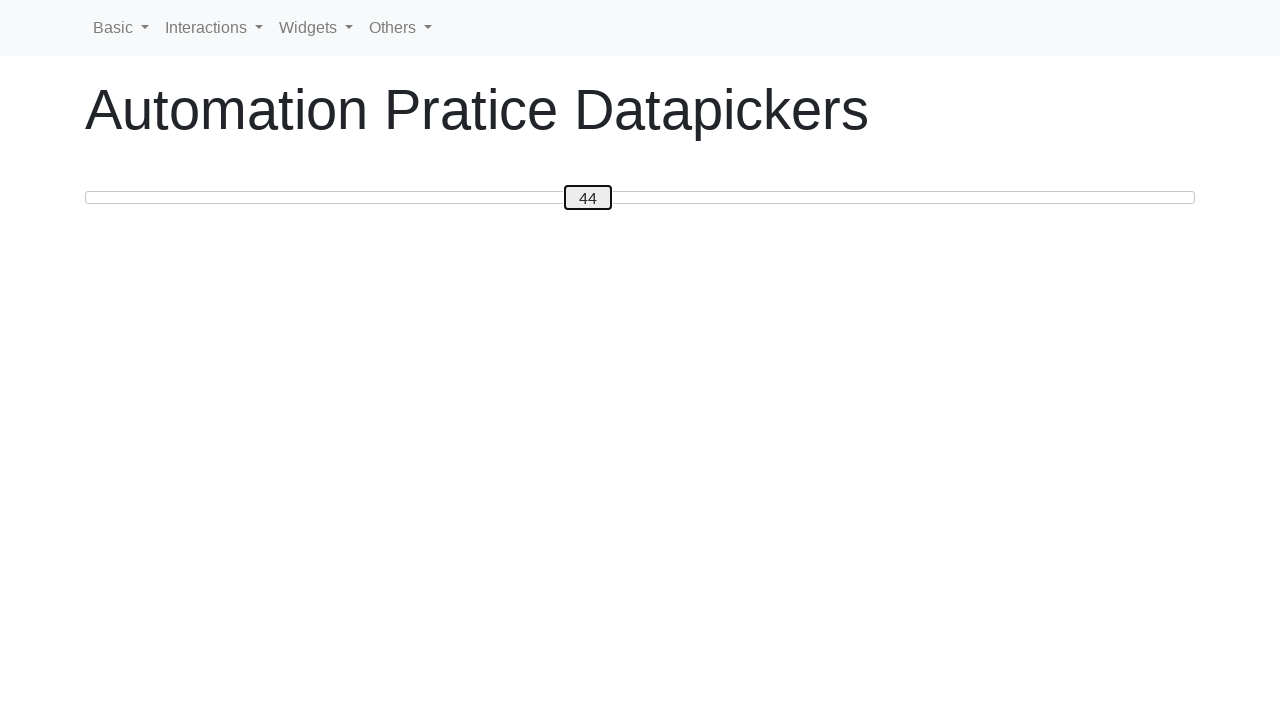

Pressed ArrowRight to move slider towards target 50 on #custom-handle
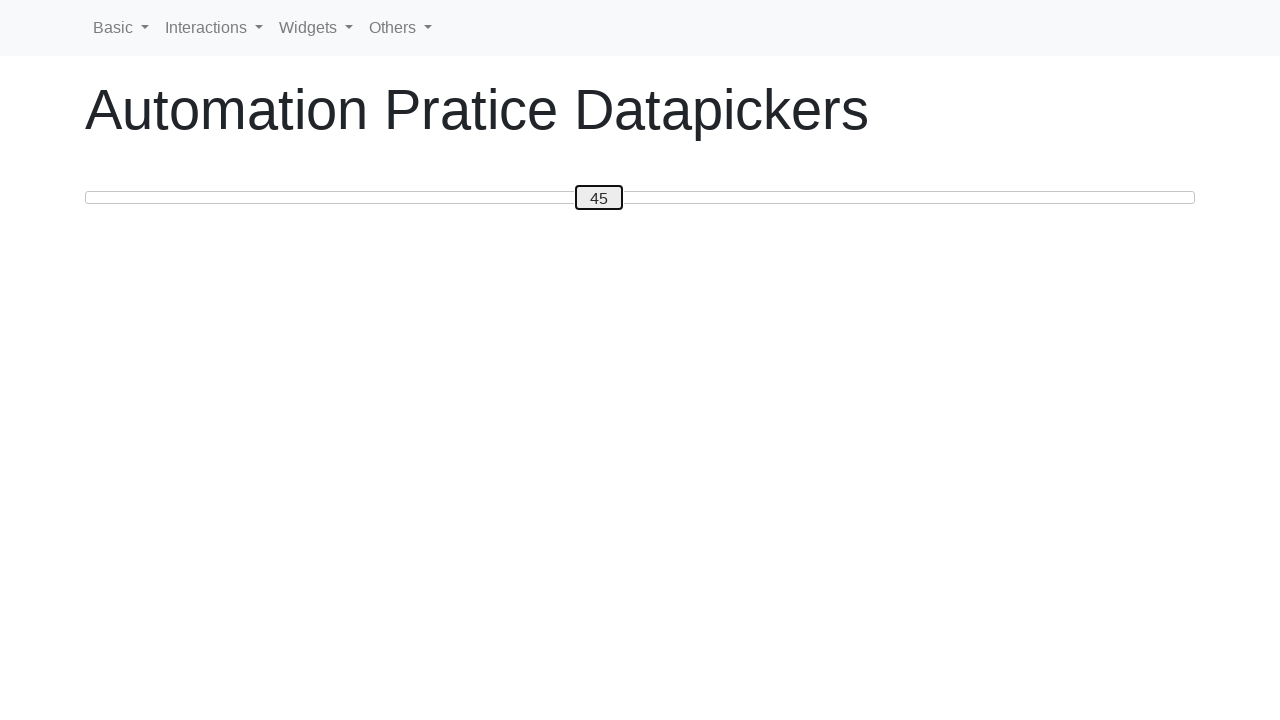

Updated slider value to: 45
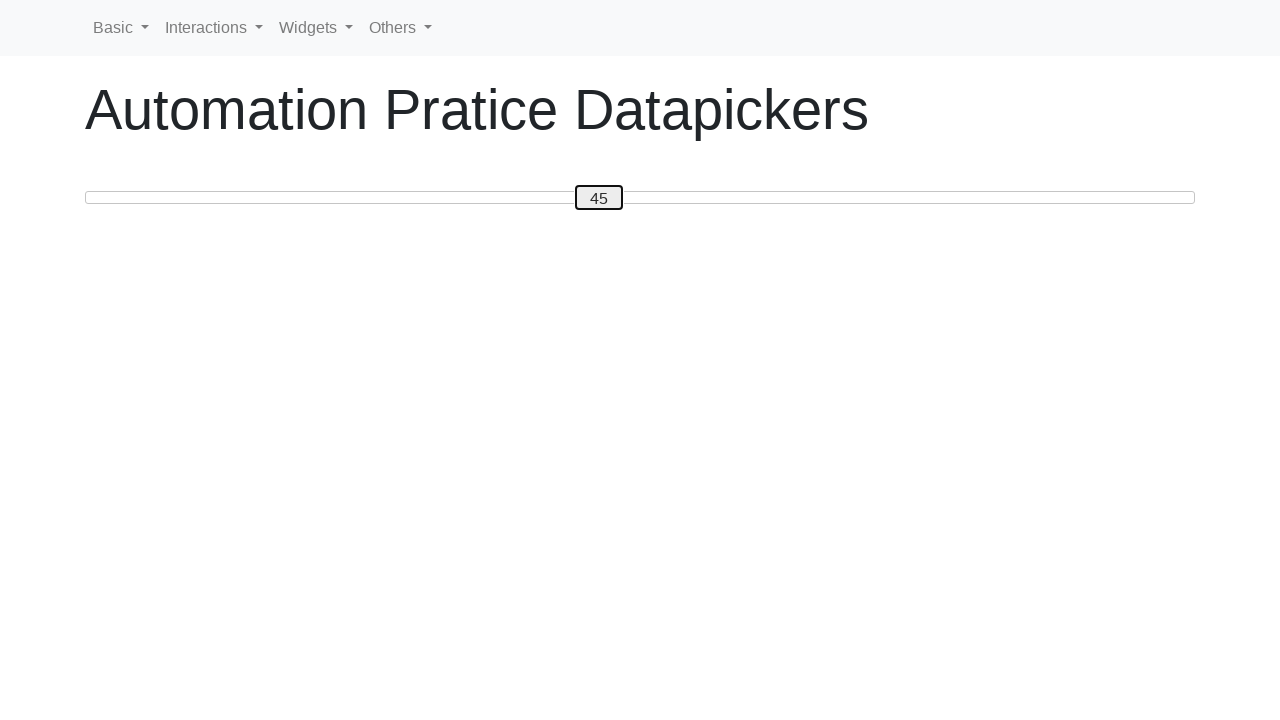

Pressed ArrowRight to move slider towards target 50 on #custom-handle
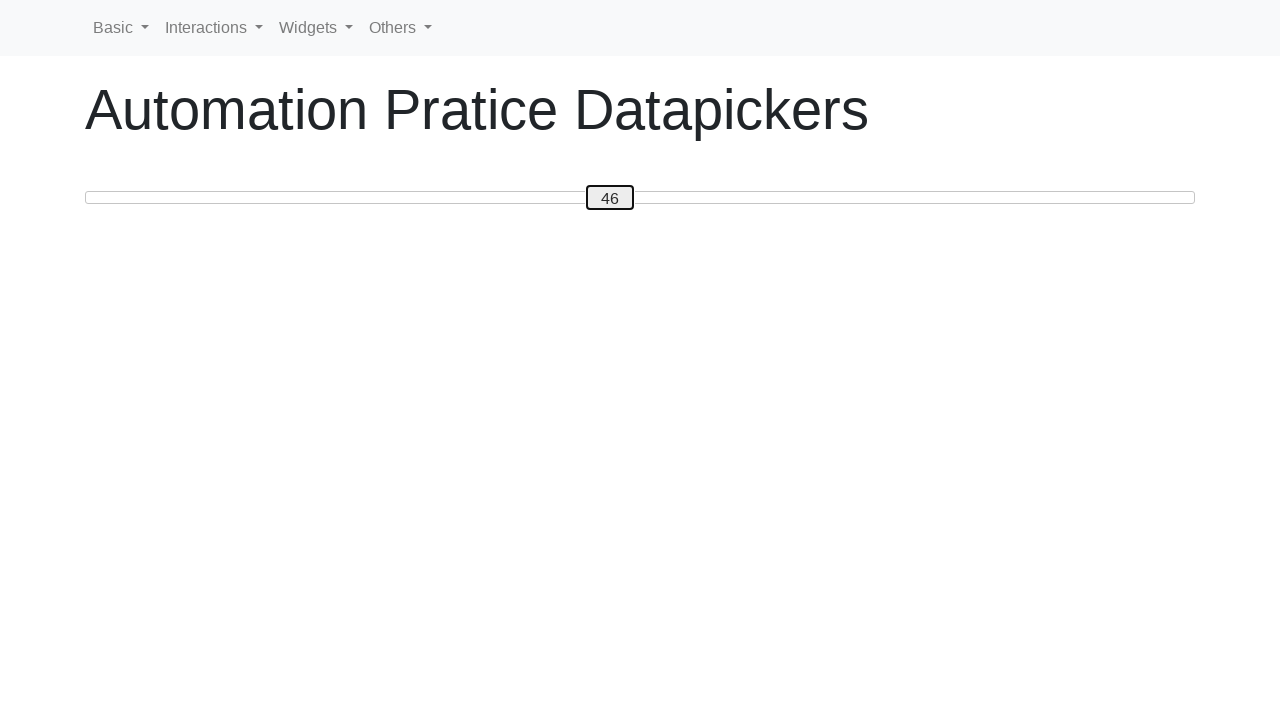

Updated slider value to: 46
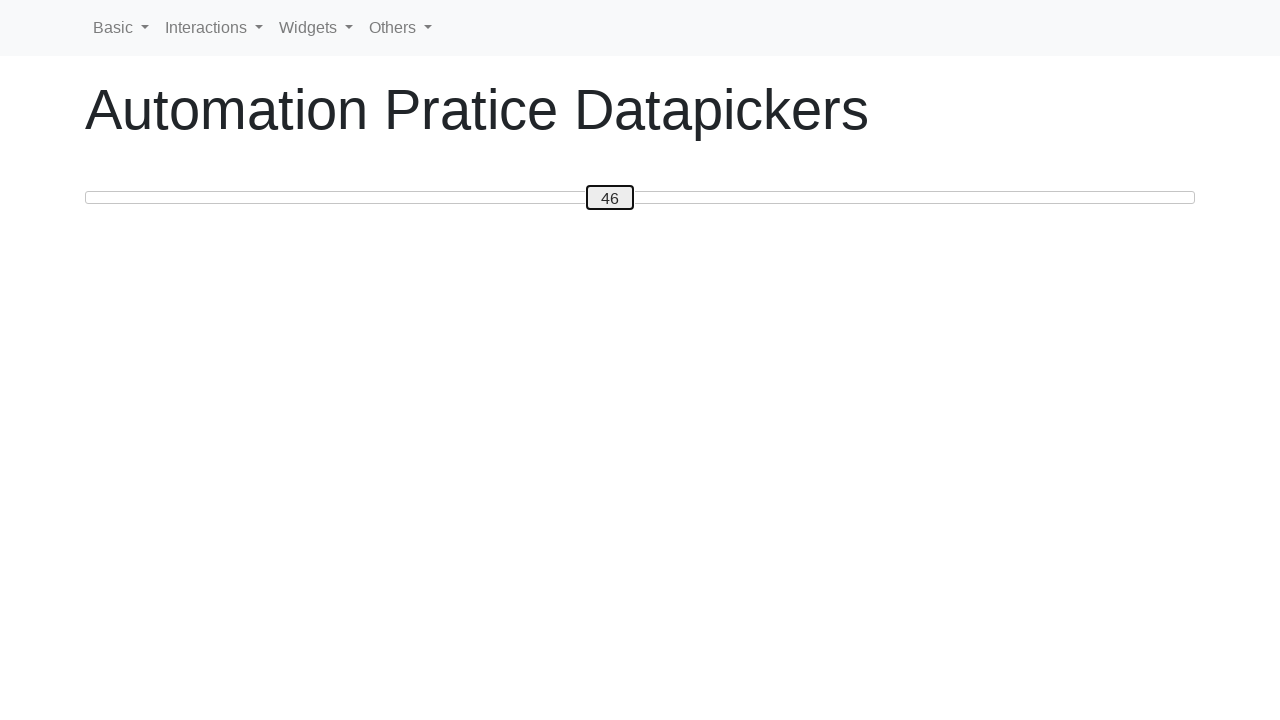

Pressed ArrowRight to move slider towards target 50 on #custom-handle
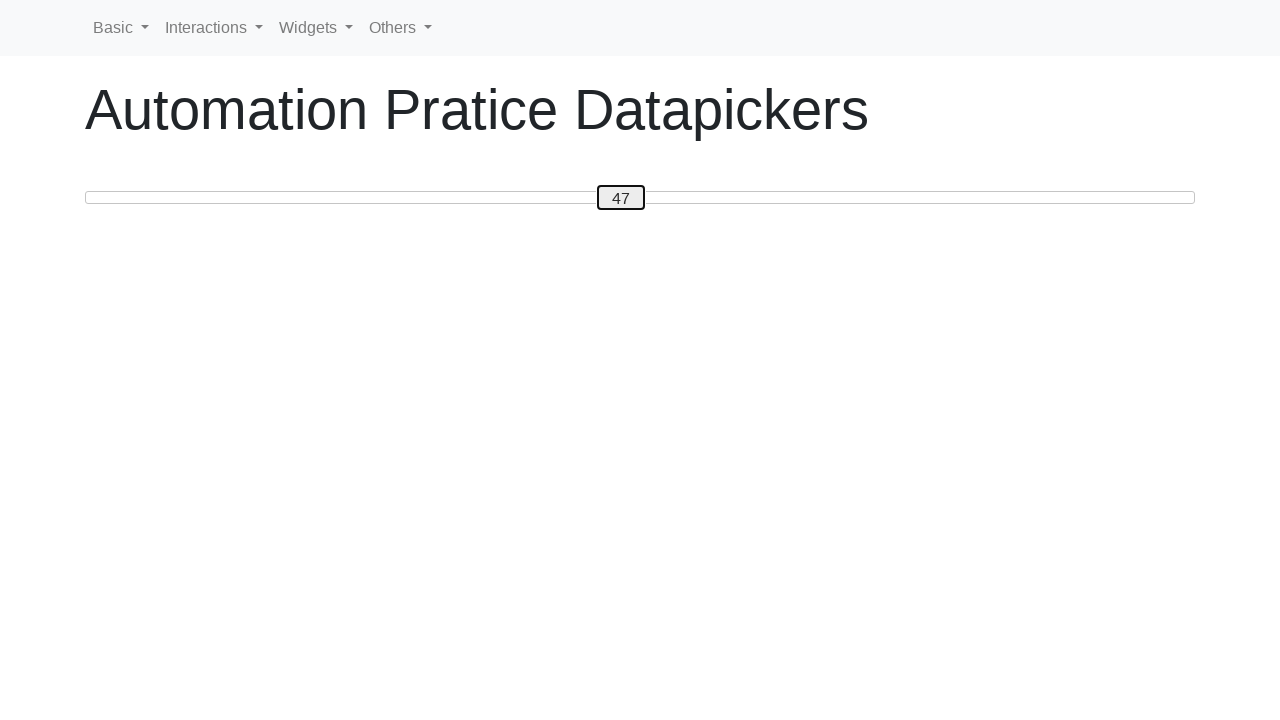

Updated slider value to: 47
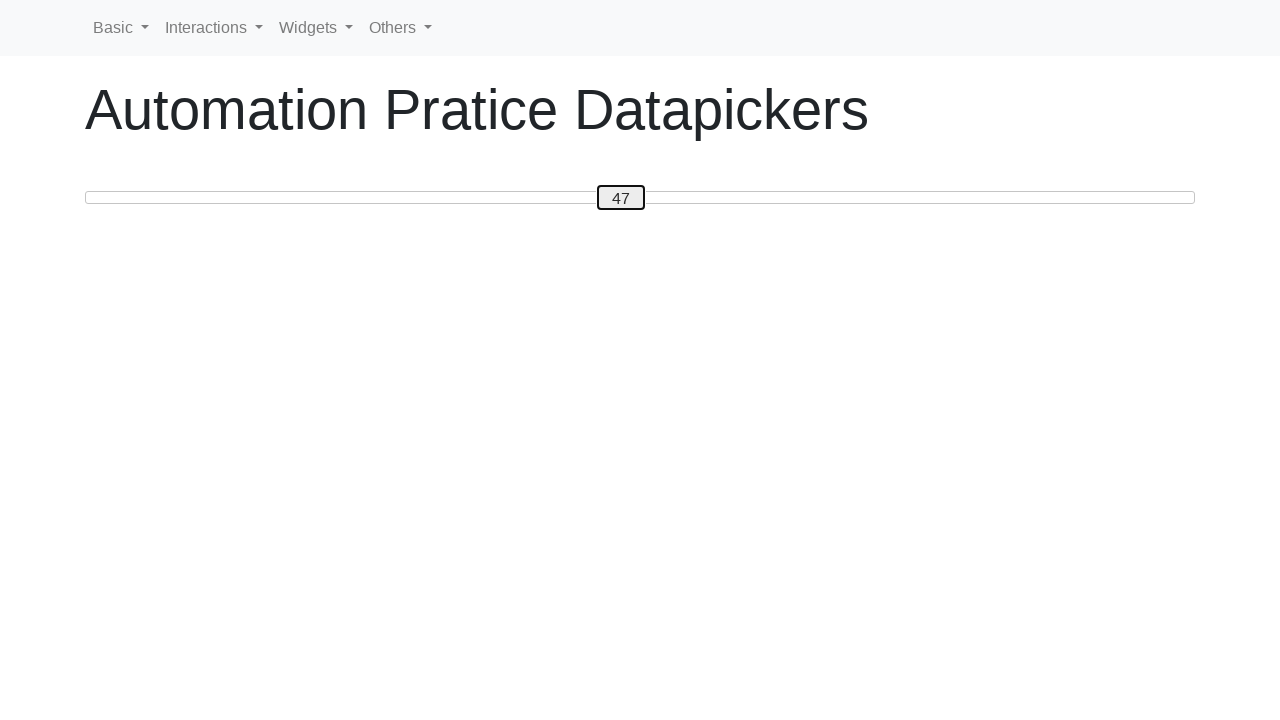

Pressed ArrowRight to move slider towards target 50 on #custom-handle
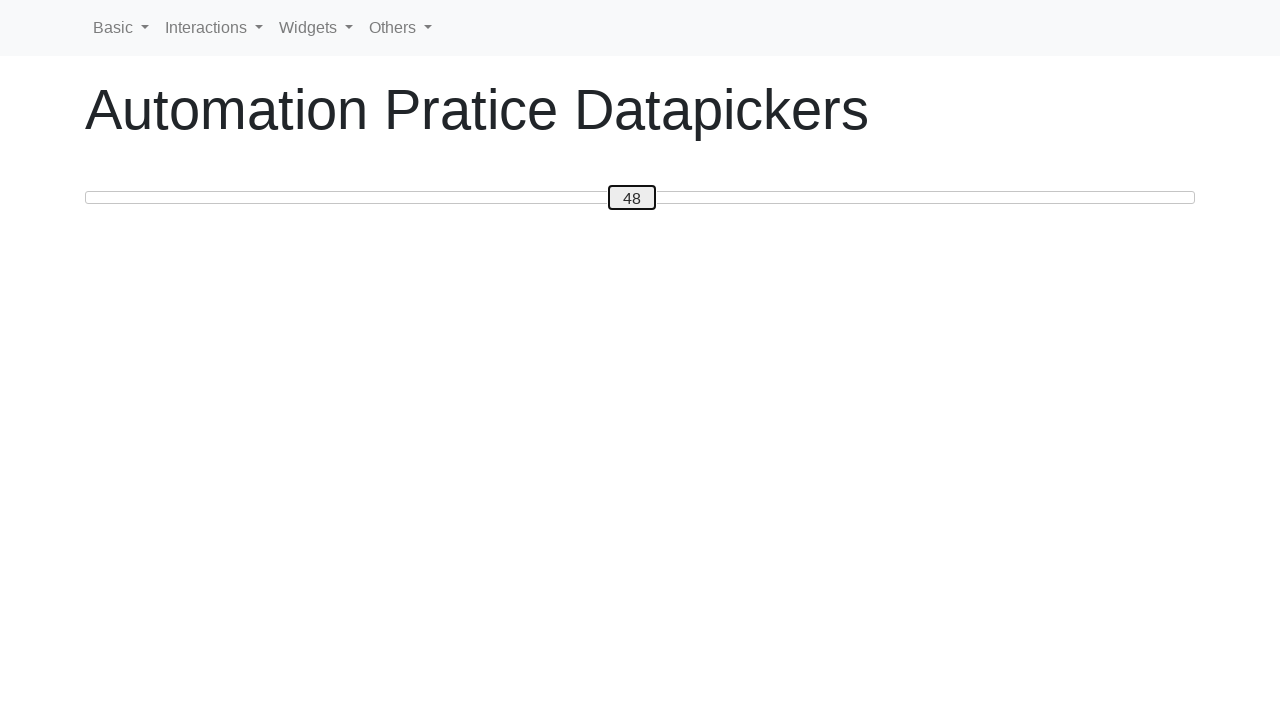

Updated slider value to: 48
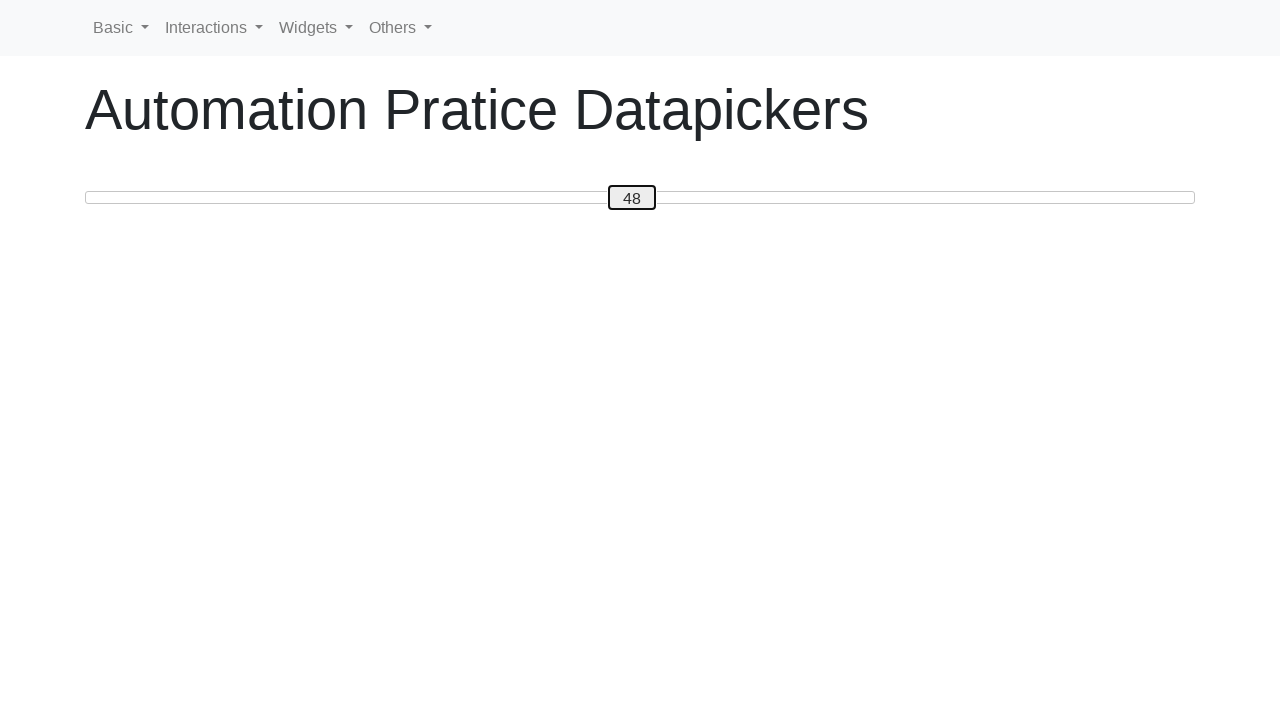

Pressed ArrowRight to move slider towards target 50 on #custom-handle
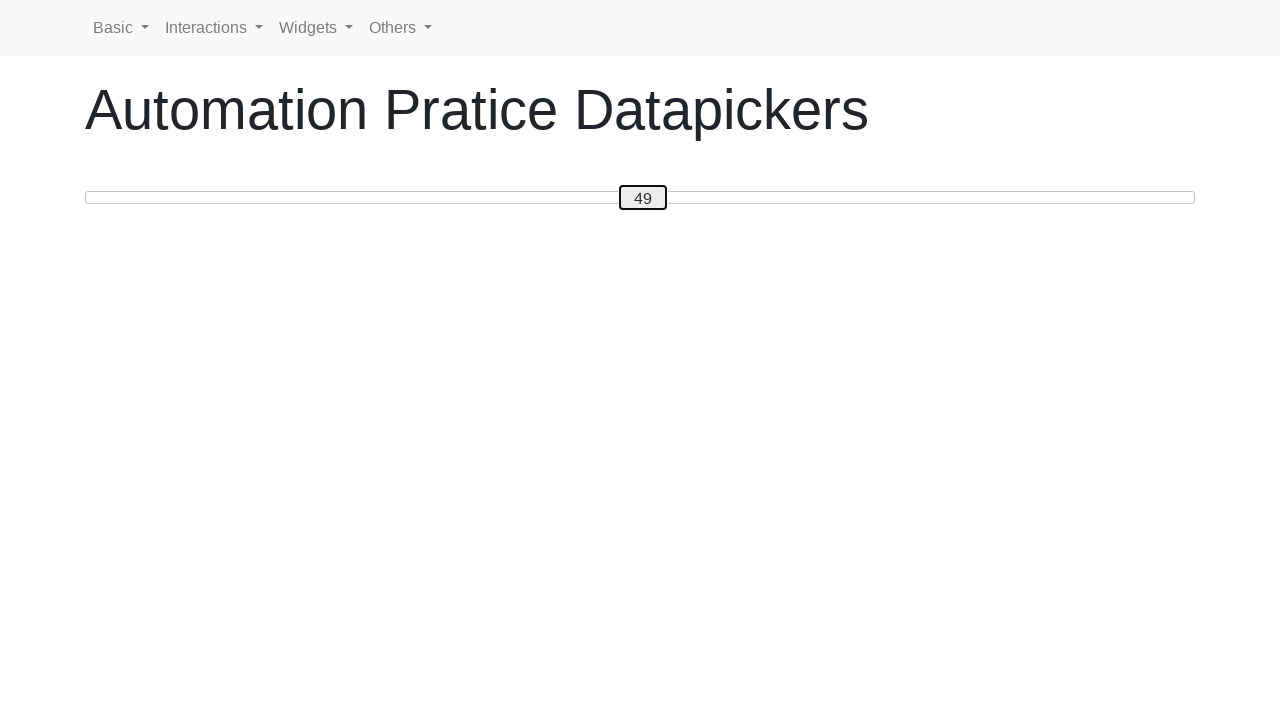

Updated slider value to: 49
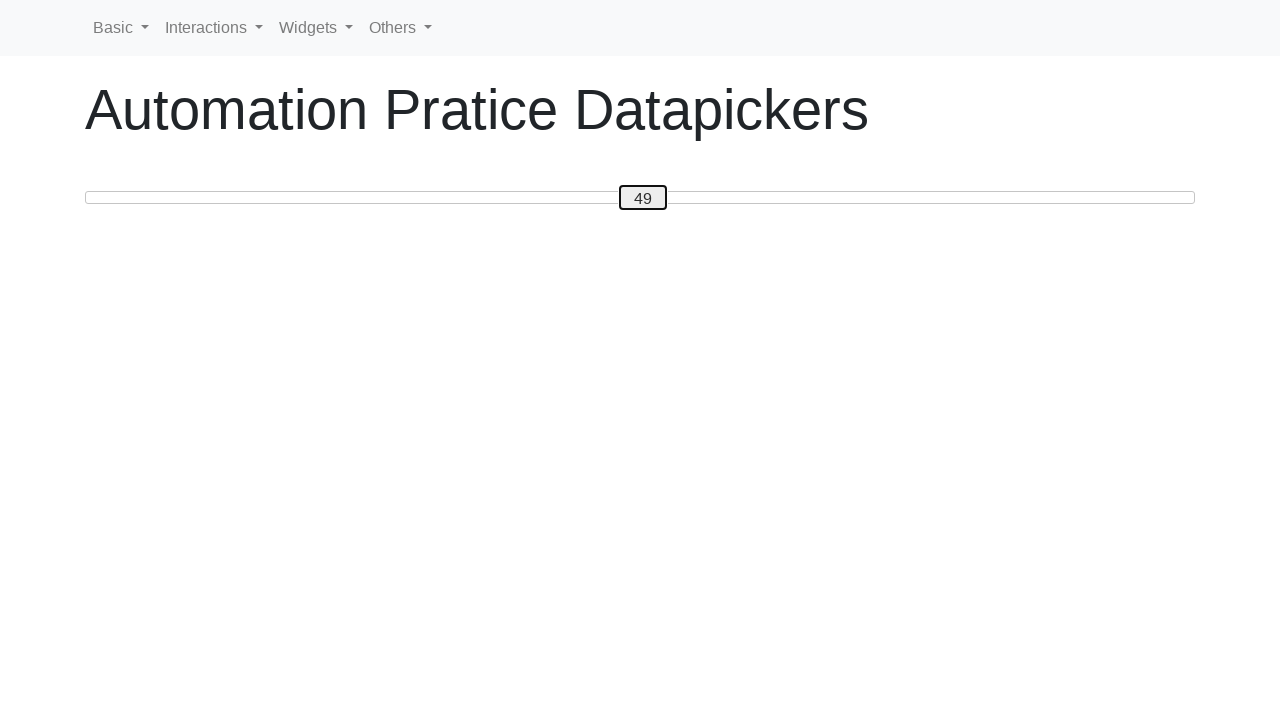

Pressed ArrowRight to move slider towards target 50 on #custom-handle
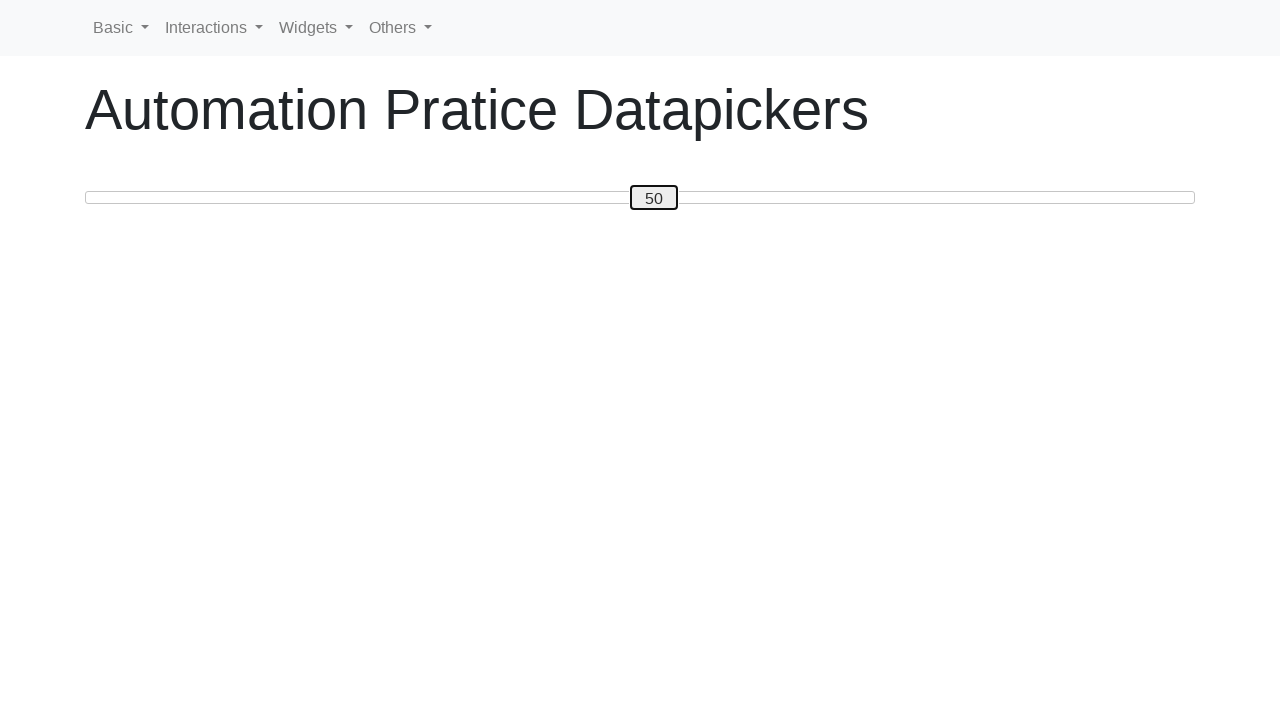

Updated slider value to: 50
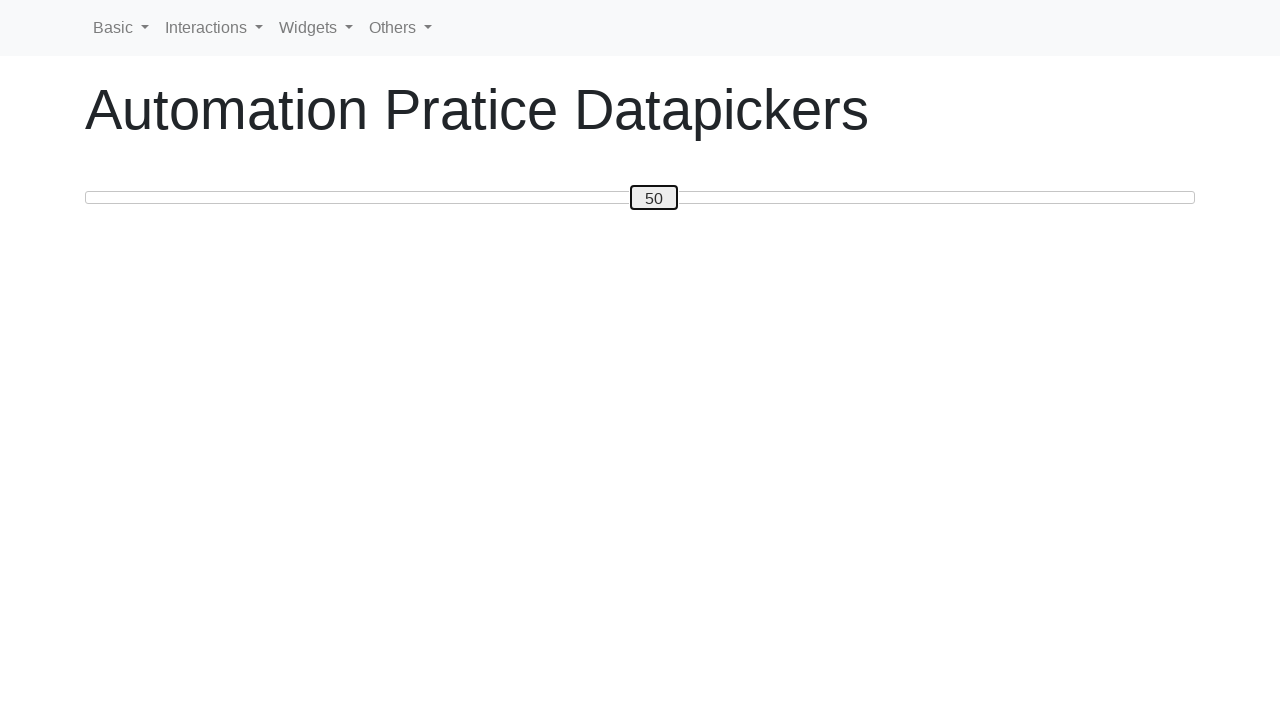

Verified slider reached target value: 50
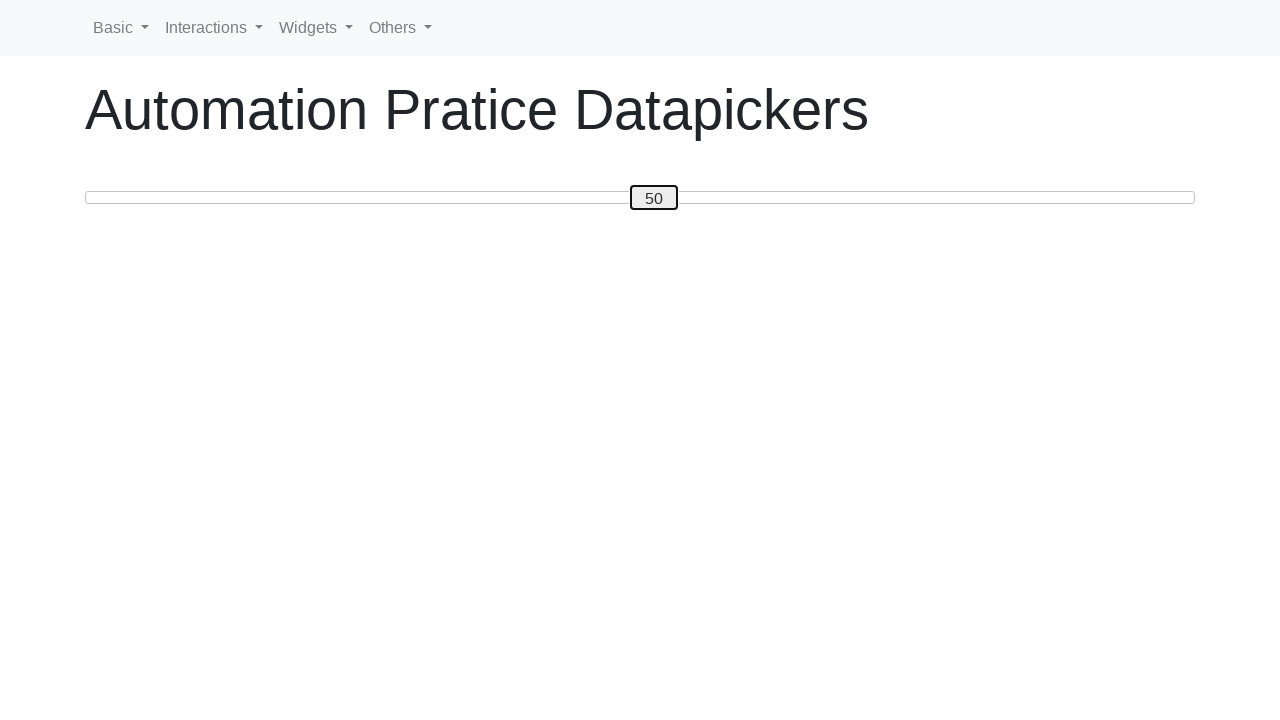

Read initial slider value: 50
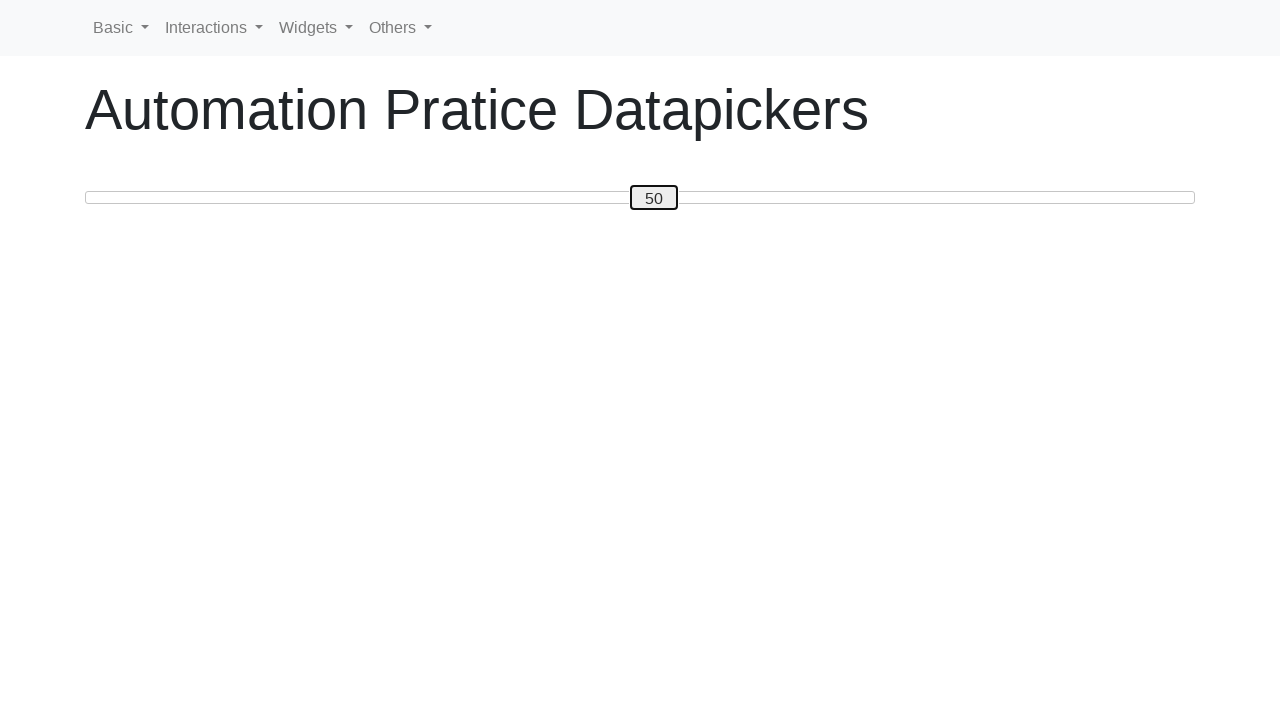

Pressed ArrowRight to move slider towards target 80 on #custom-handle
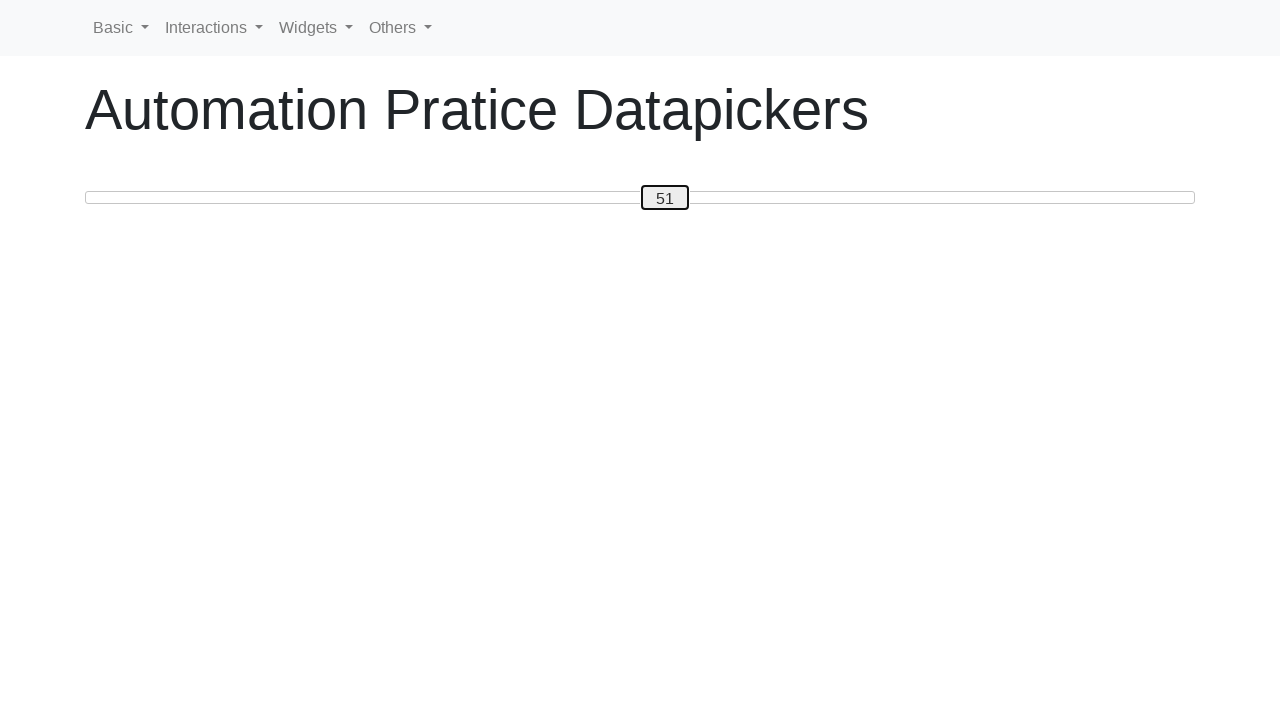

Updated slider value to: 51
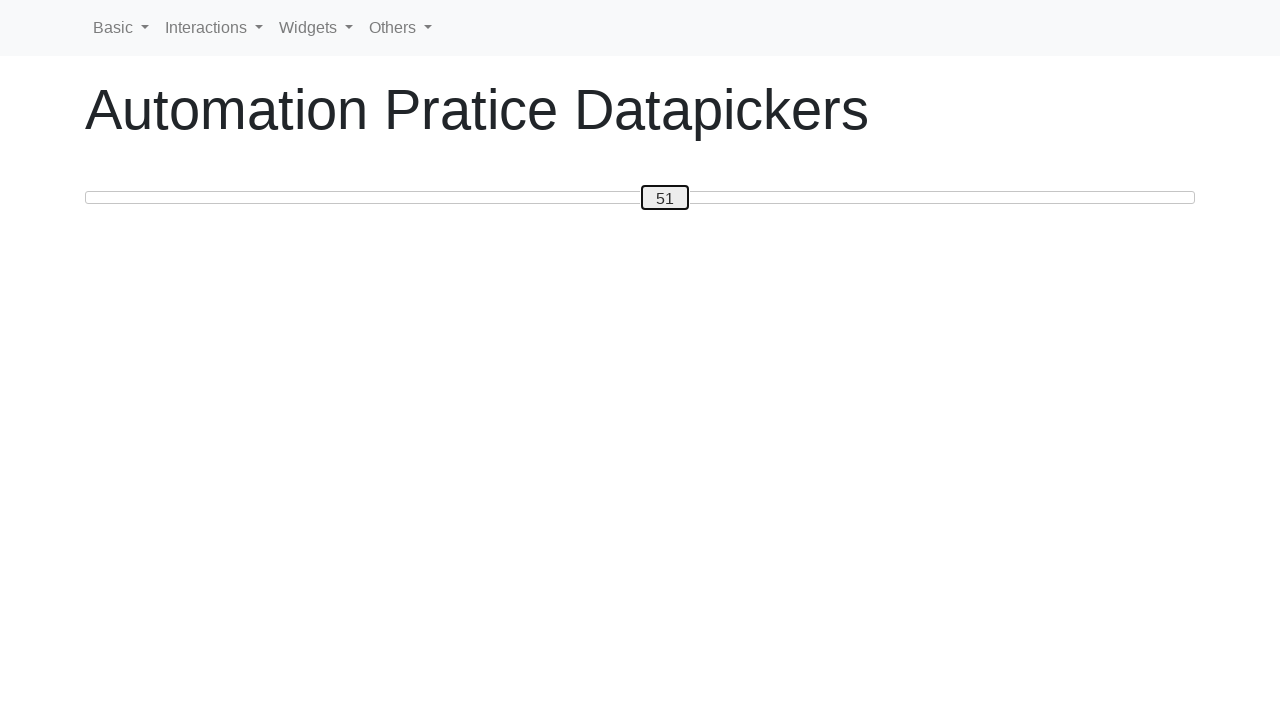

Pressed ArrowRight to move slider towards target 80 on #custom-handle
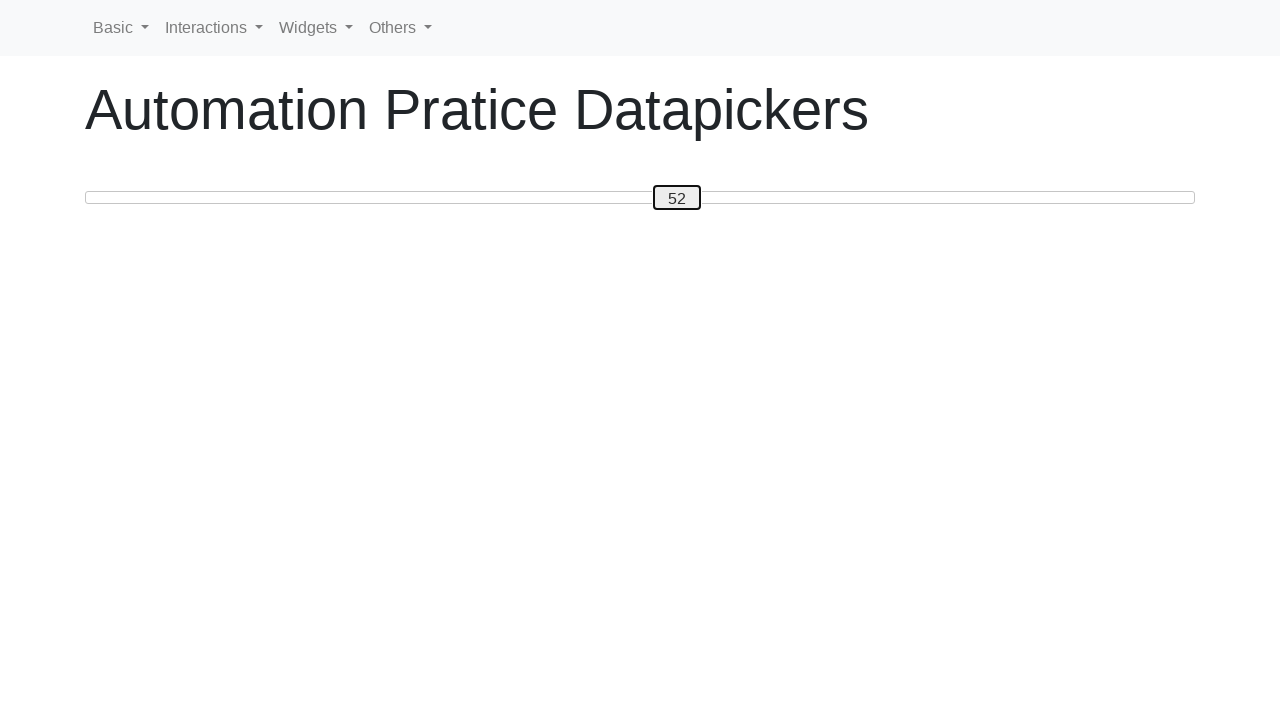

Updated slider value to: 52
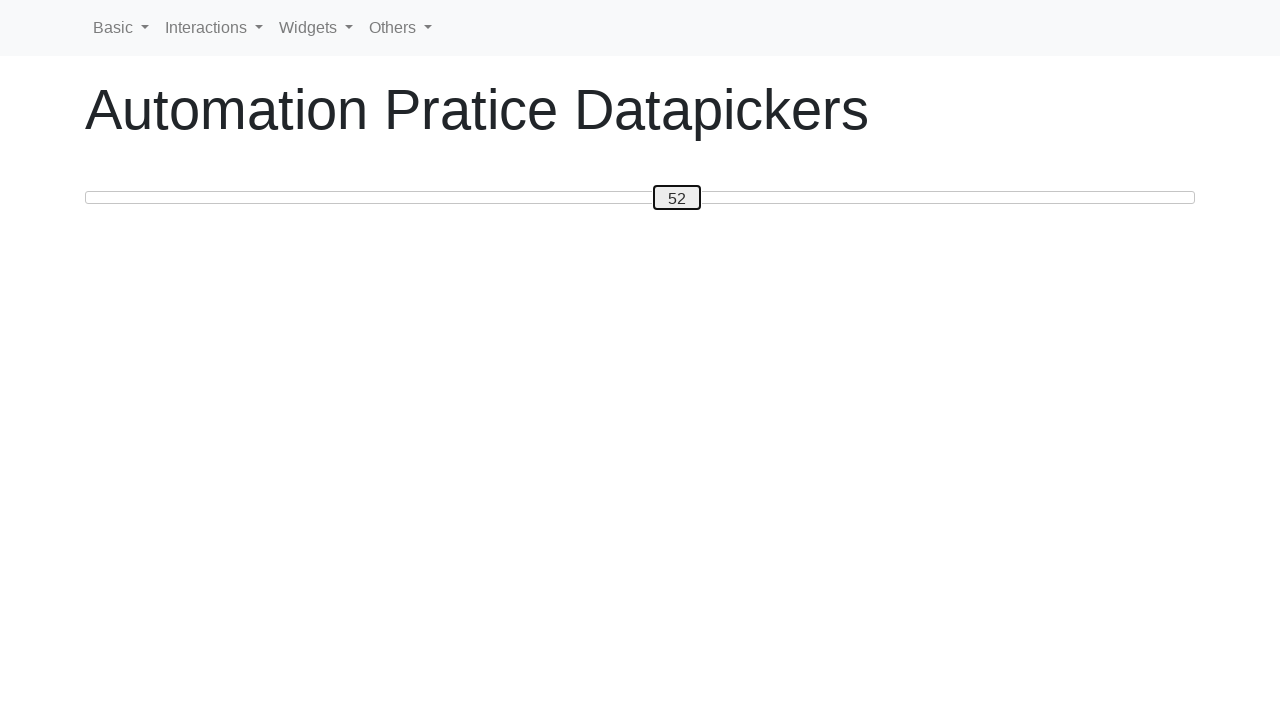

Pressed ArrowRight to move slider towards target 80 on #custom-handle
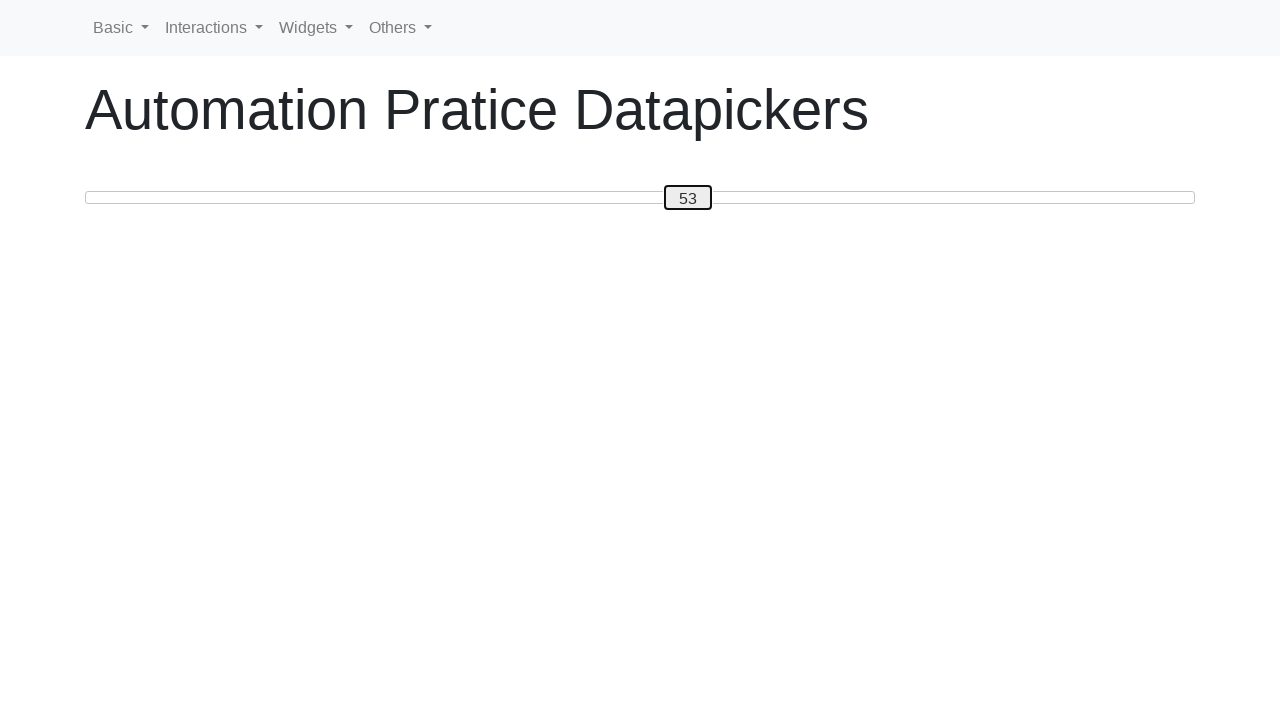

Updated slider value to: 53
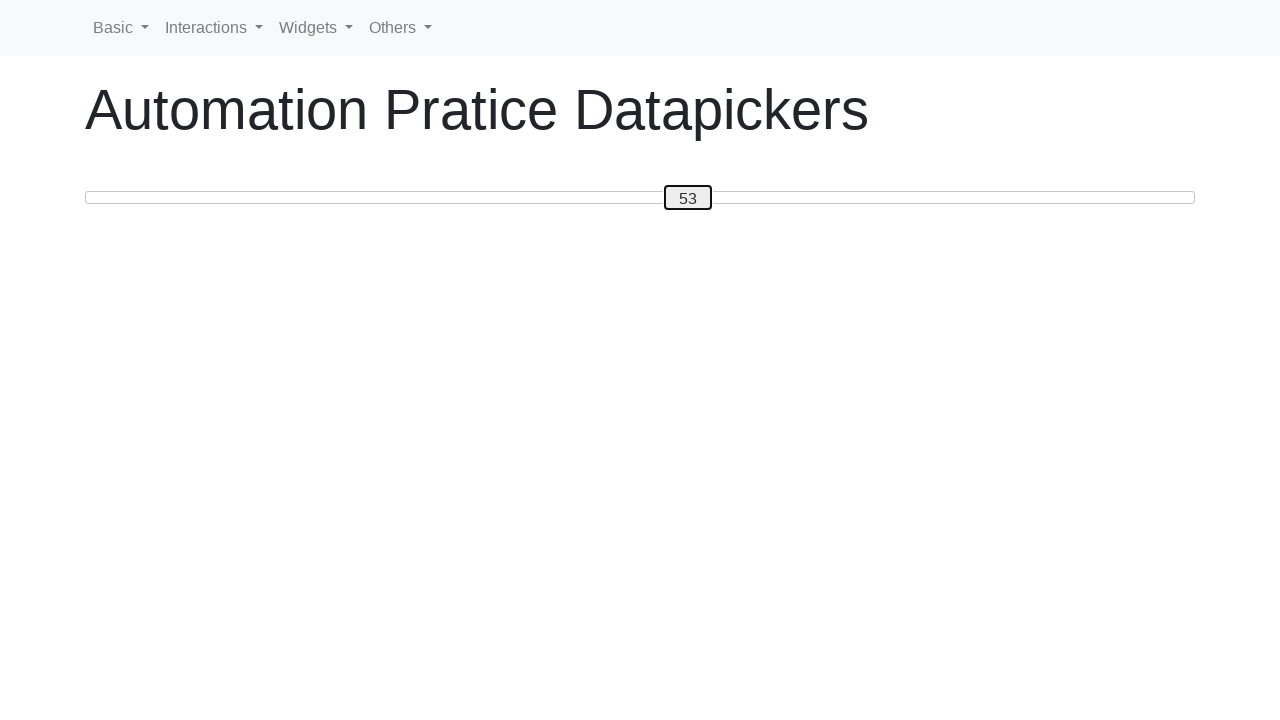

Pressed ArrowRight to move slider towards target 80 on #custom-handle
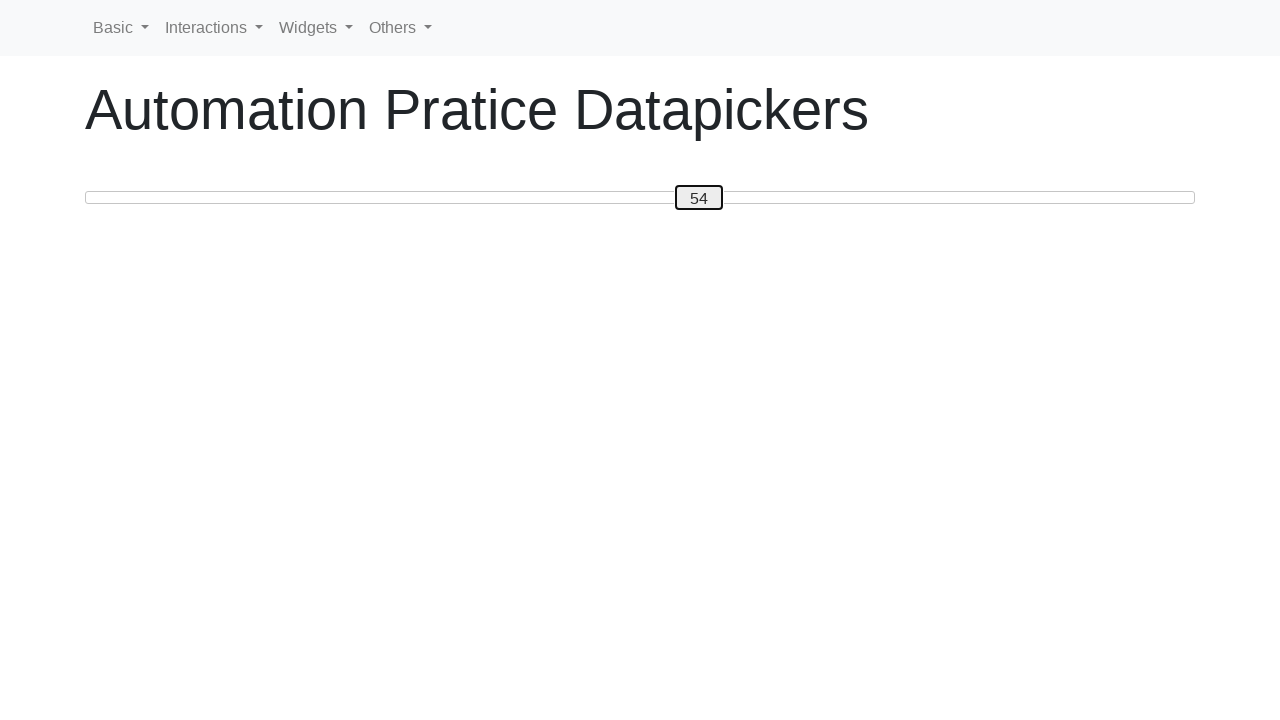

Updated slider value to: 54
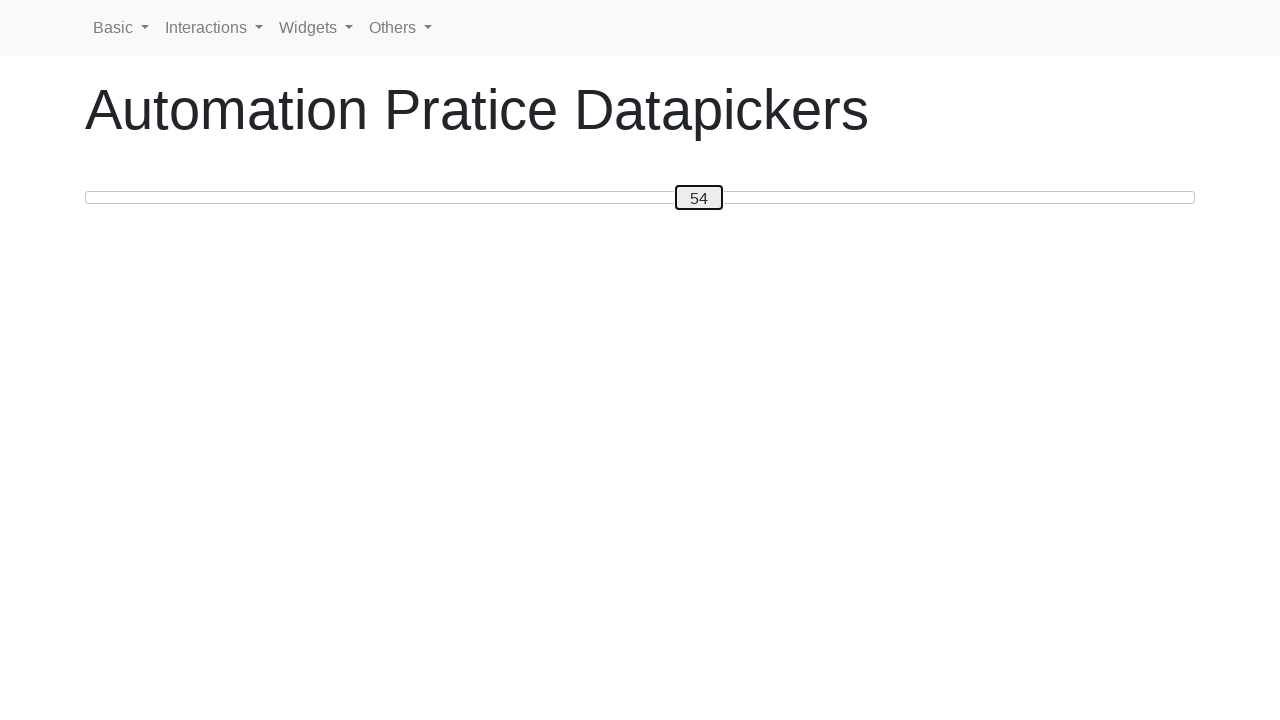

Pressed ArrowRight to move slider towards target 80 on #custom-handle
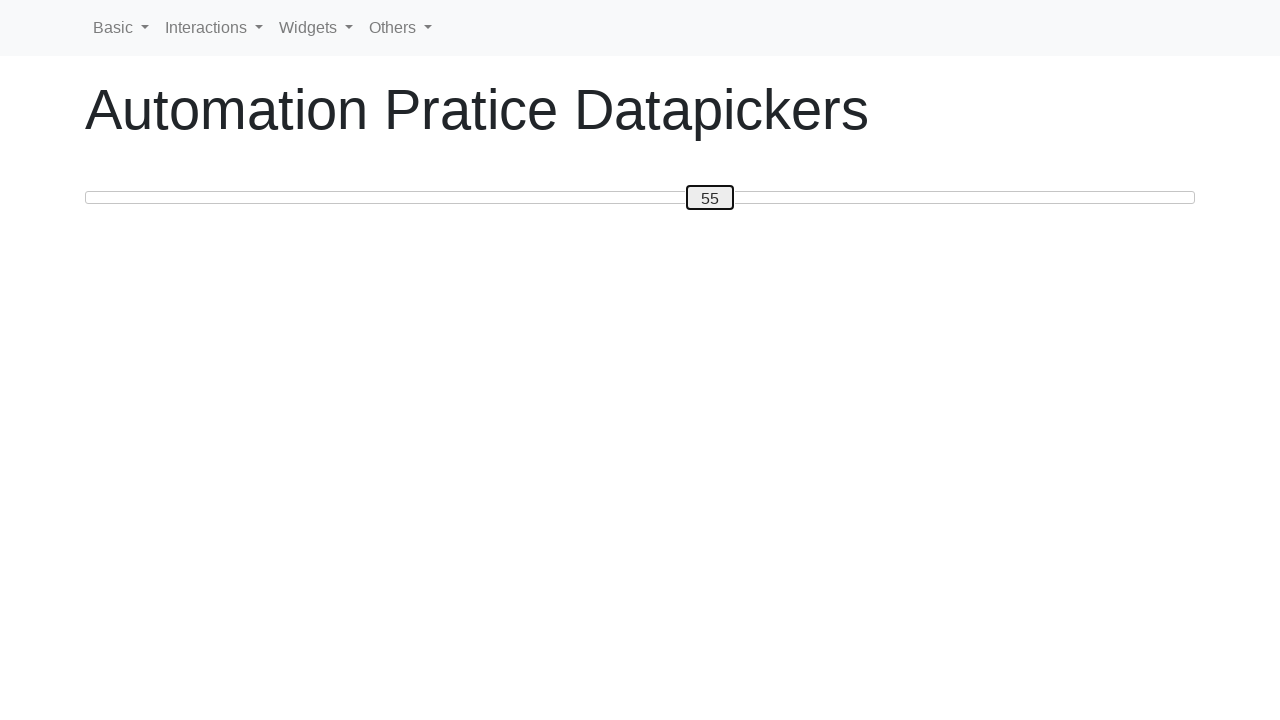

Updated slider value to: 55
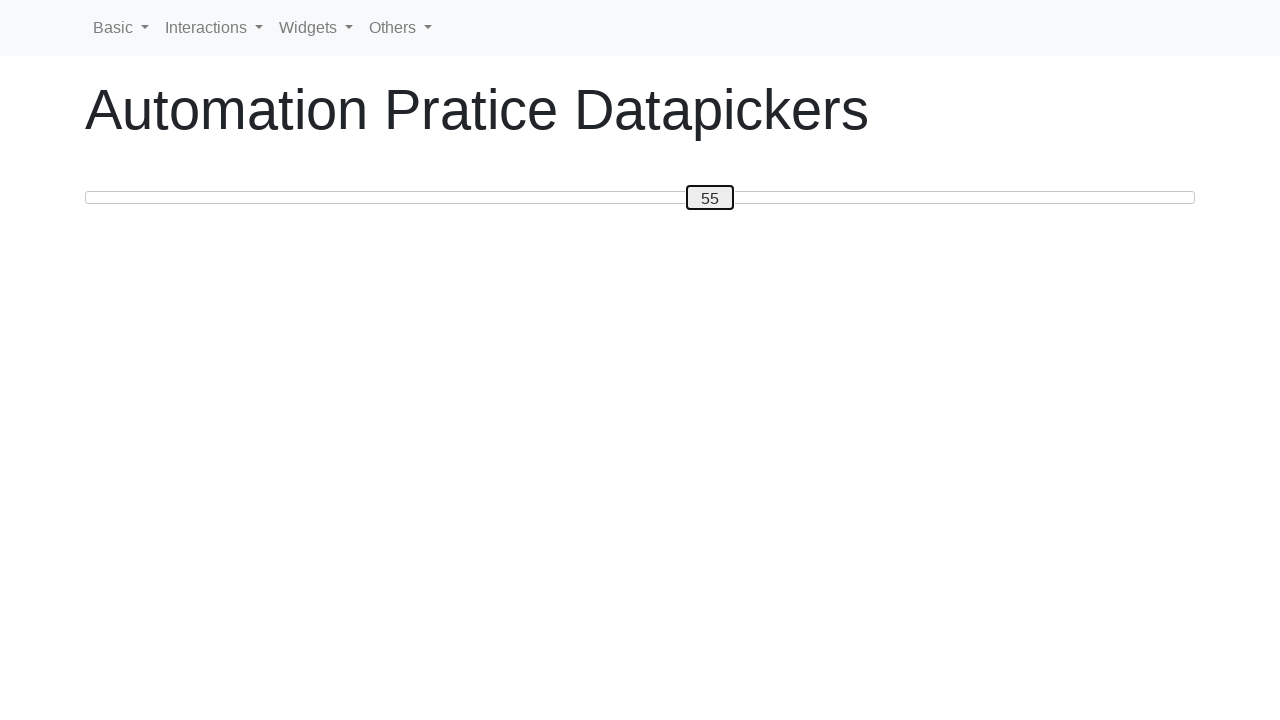

Pressed ArrowRight to move slider towards target 80 on #custom-handle
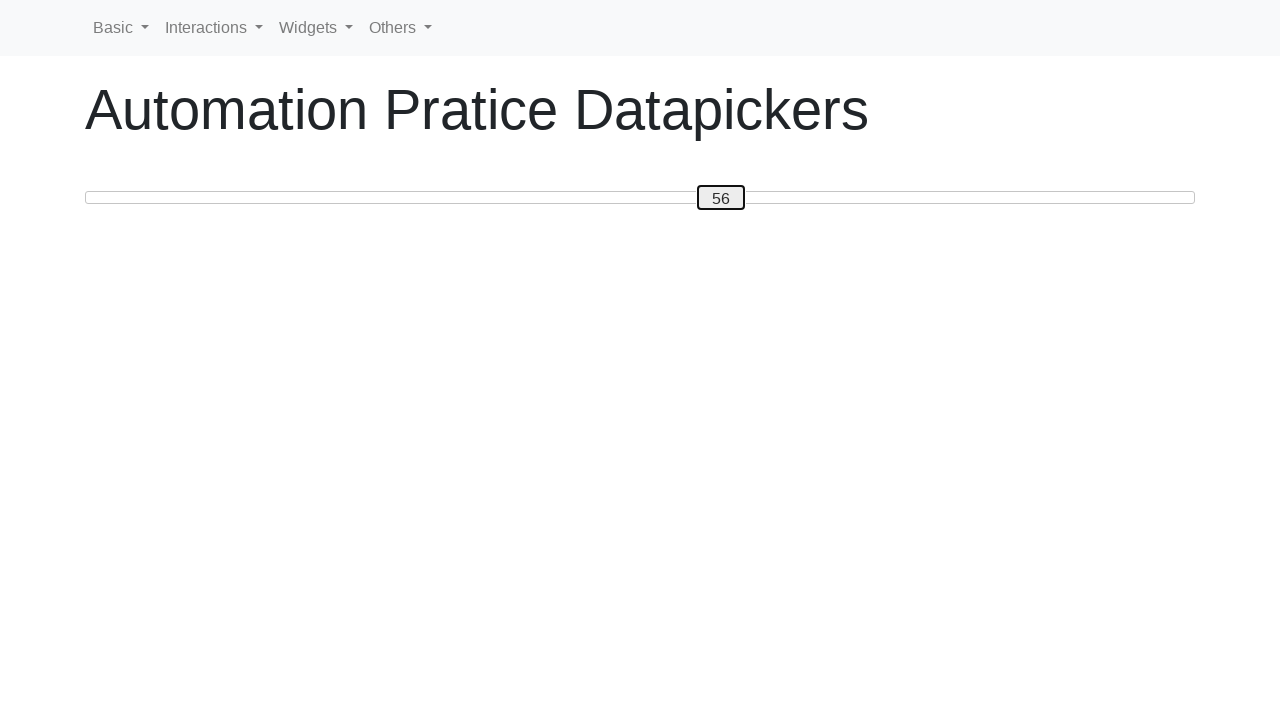

Updated slider value to: 56
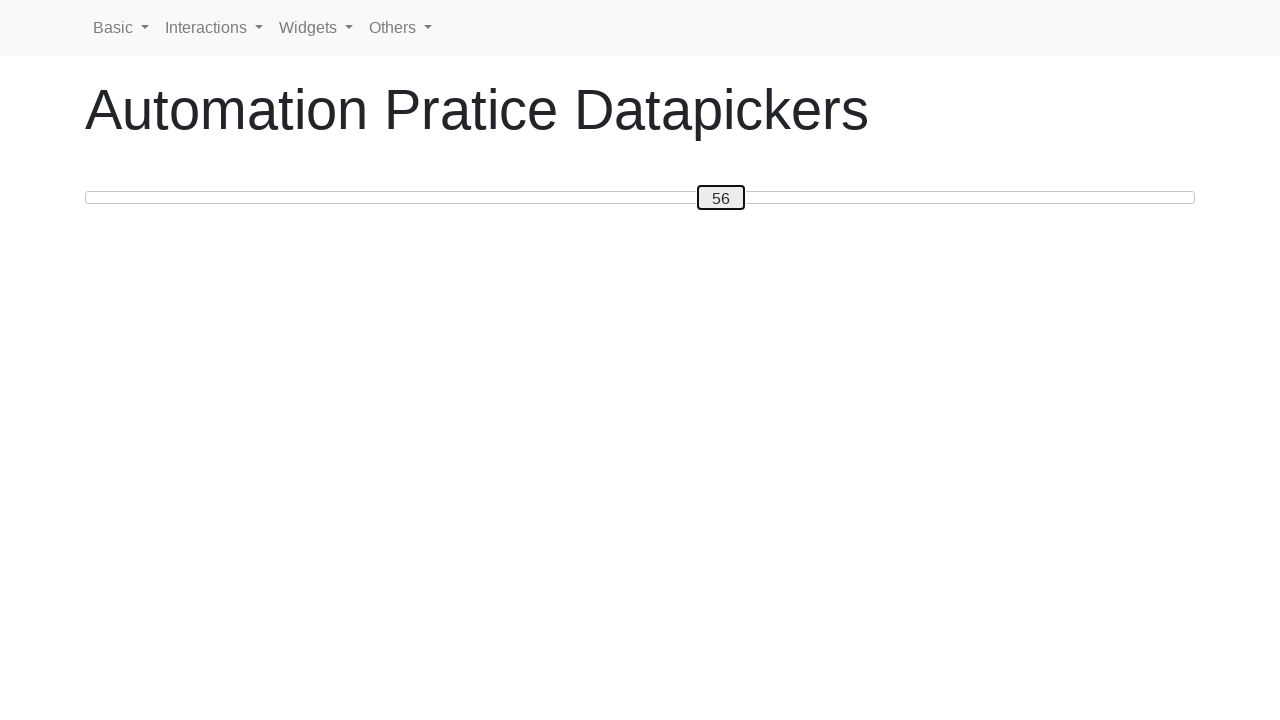

Pressed ArrowRight to move slider towards target 80 on #custom-handle
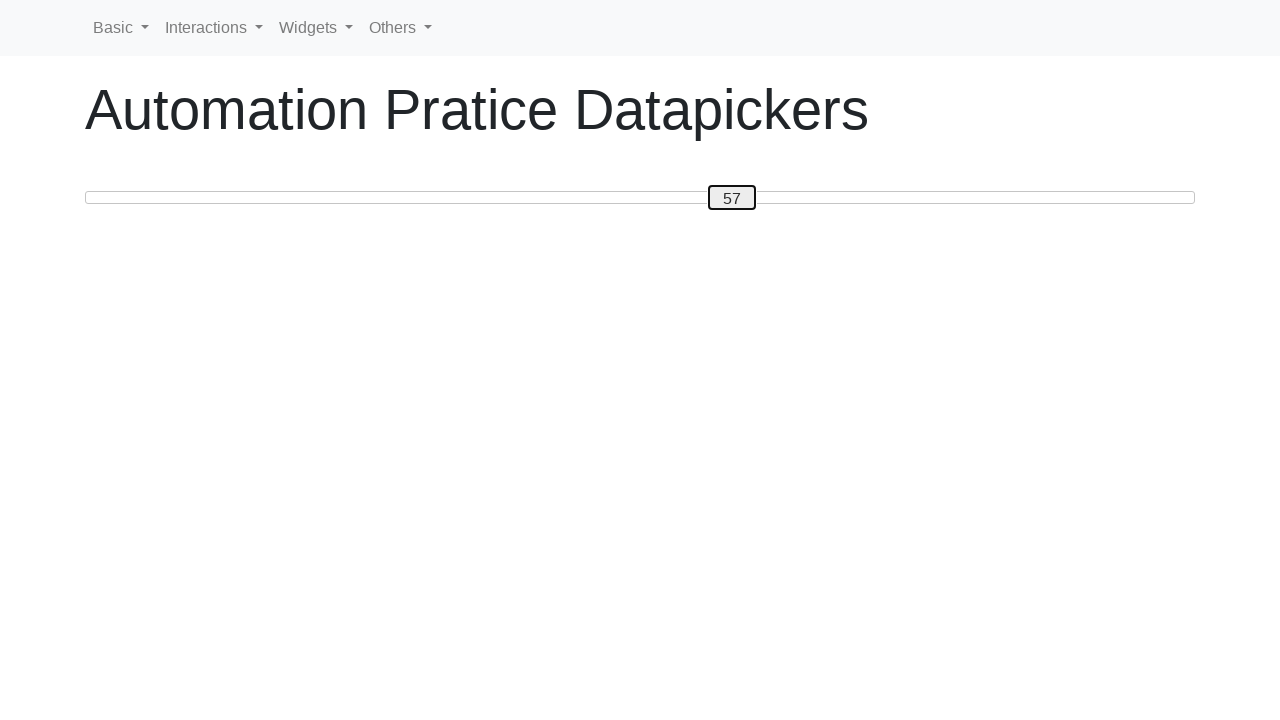

Updated slider value to: 57
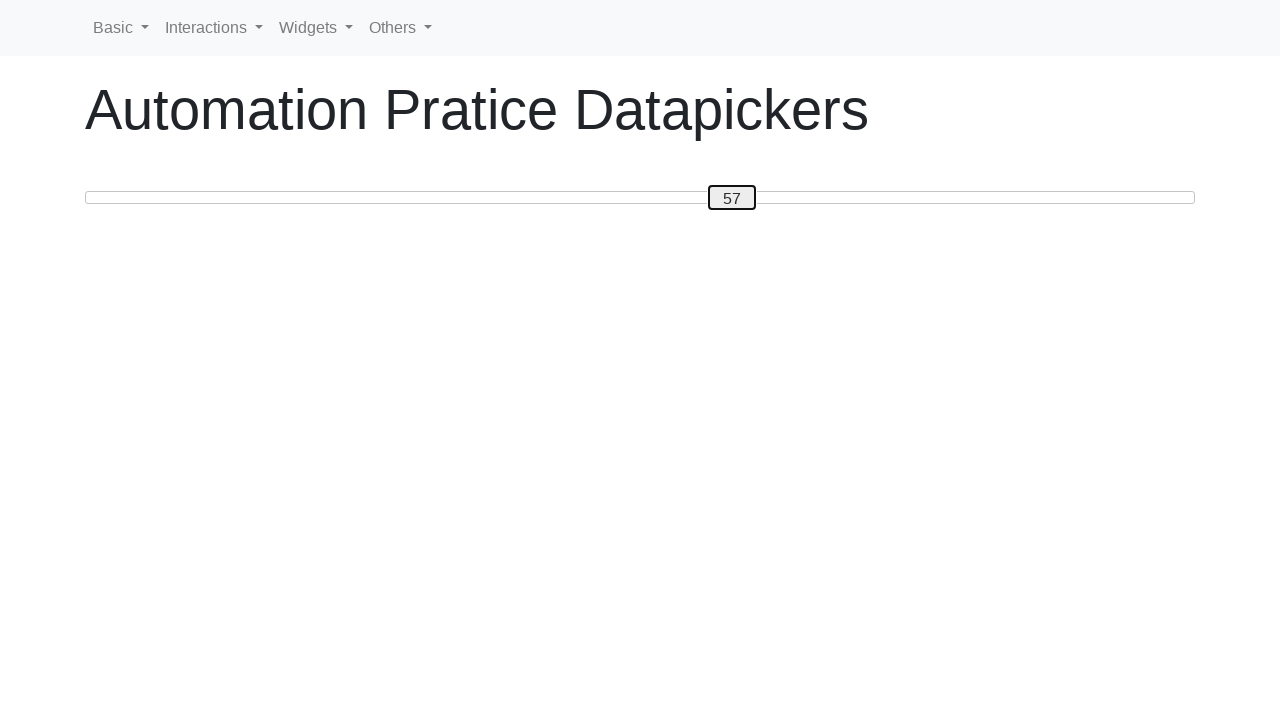

Pressed ArrowRight to move slider towards target 80 on #custom-handle
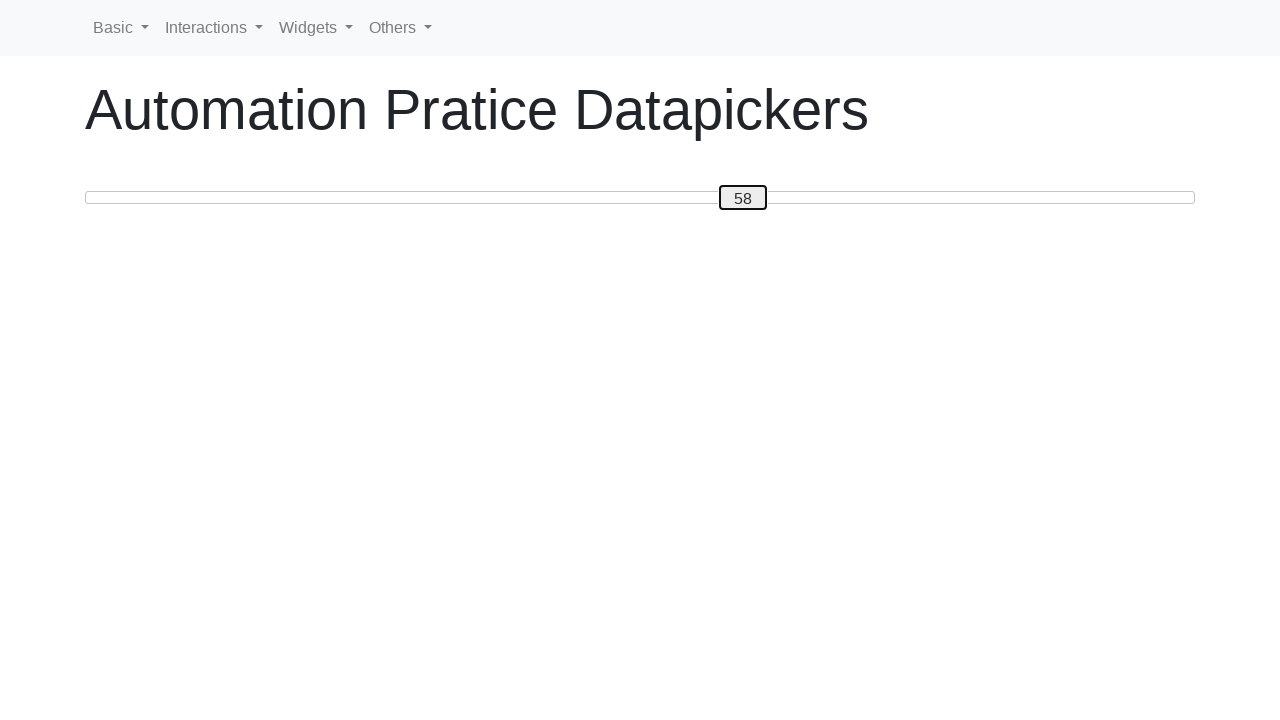

Updated slider value to: 58
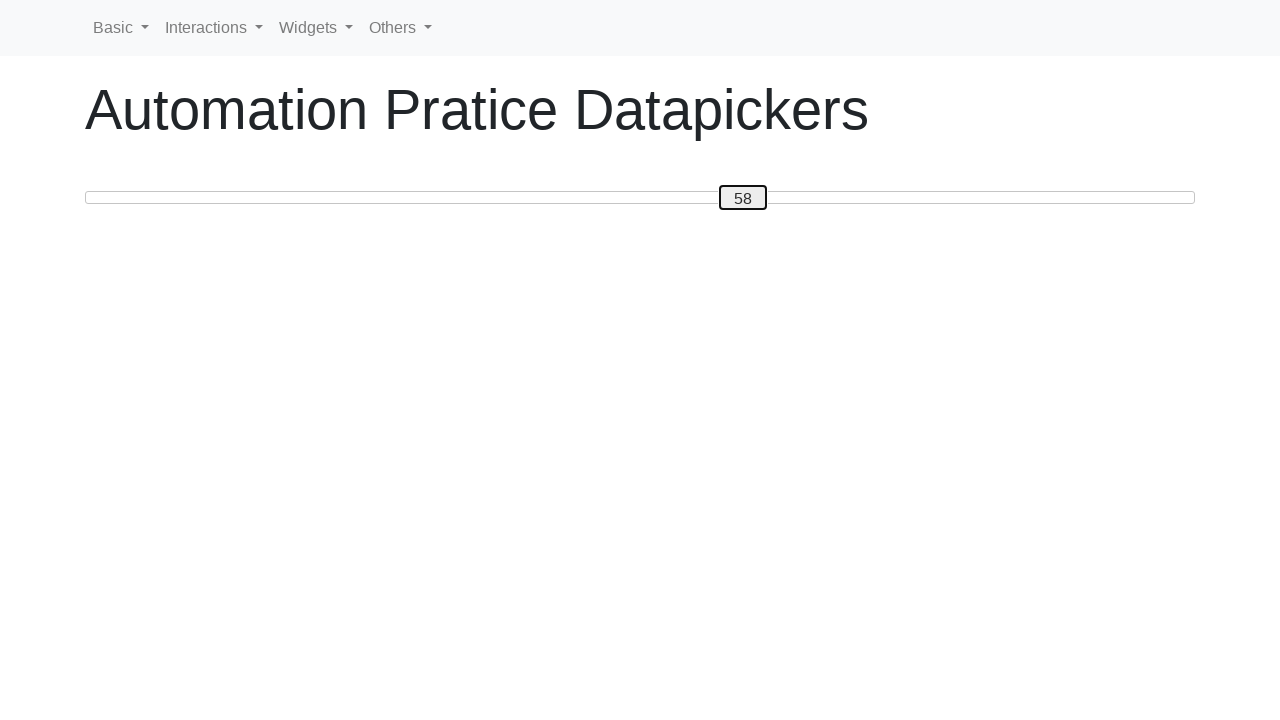

Pressed ArrowRight to move slider towards target 80 on #custom-handle
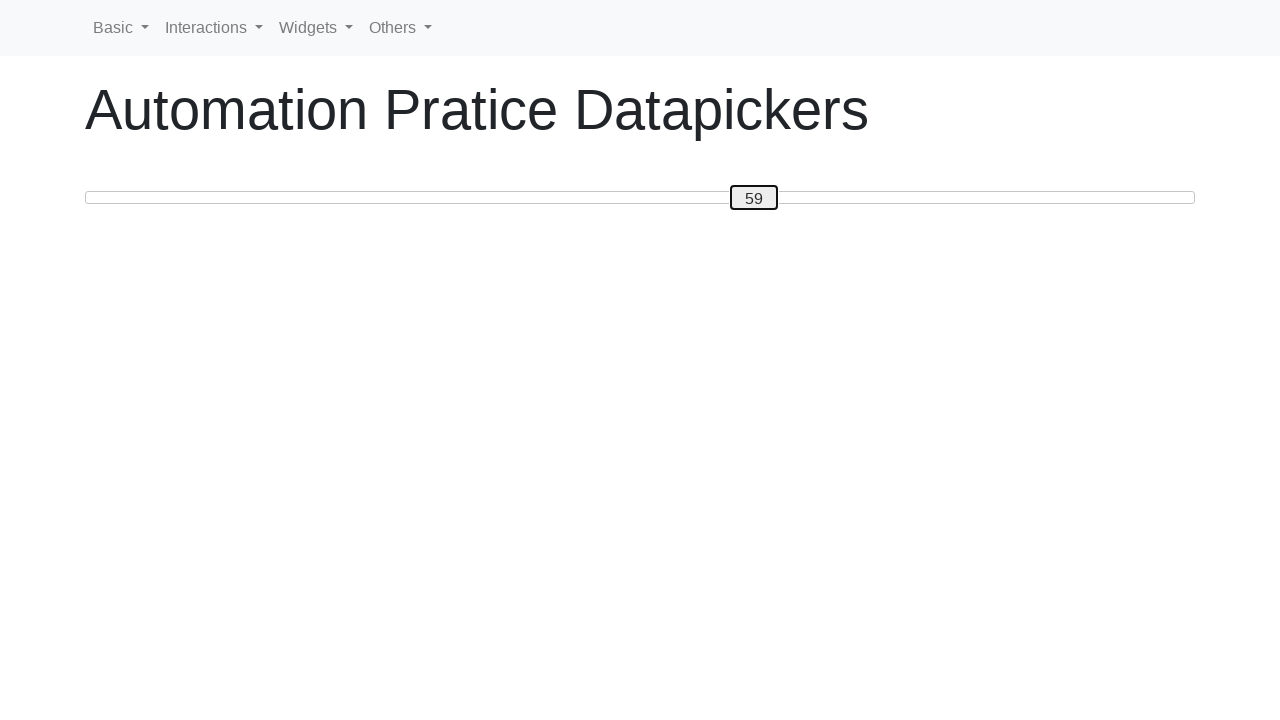

Updated slider value to: 59
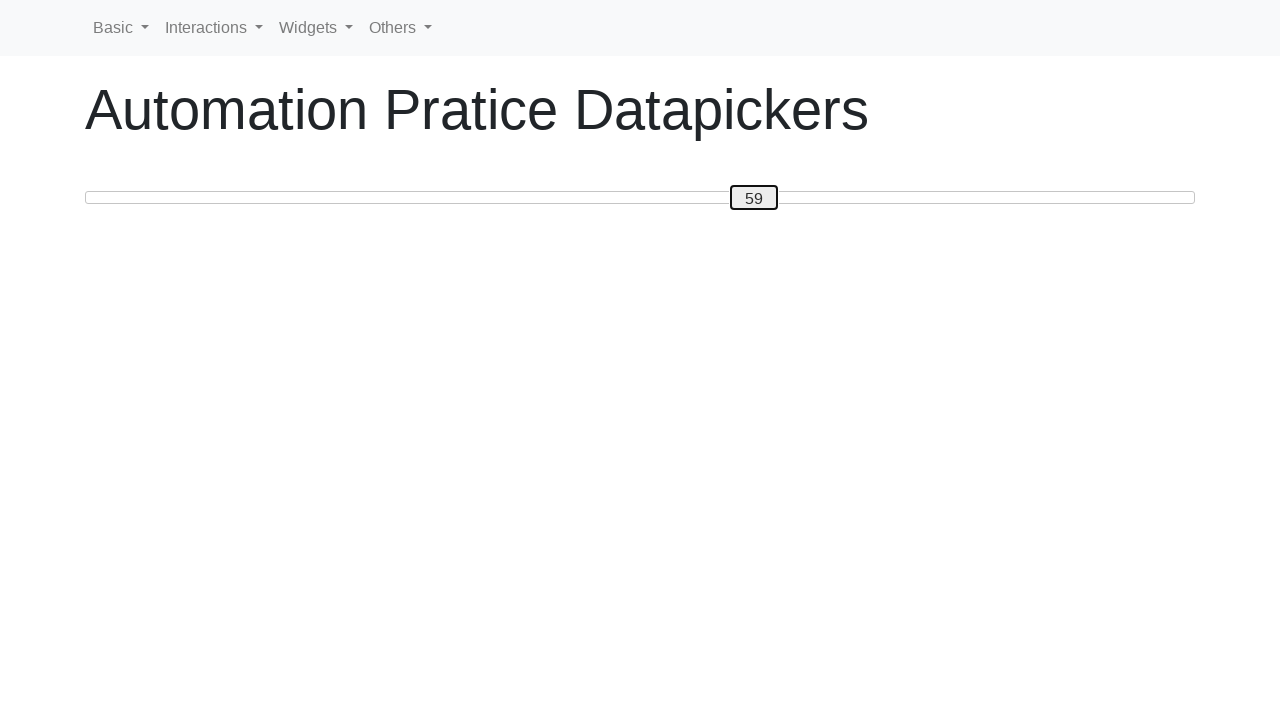

Pressed ArrowRight to move slider towards target 80 on #custom-handle
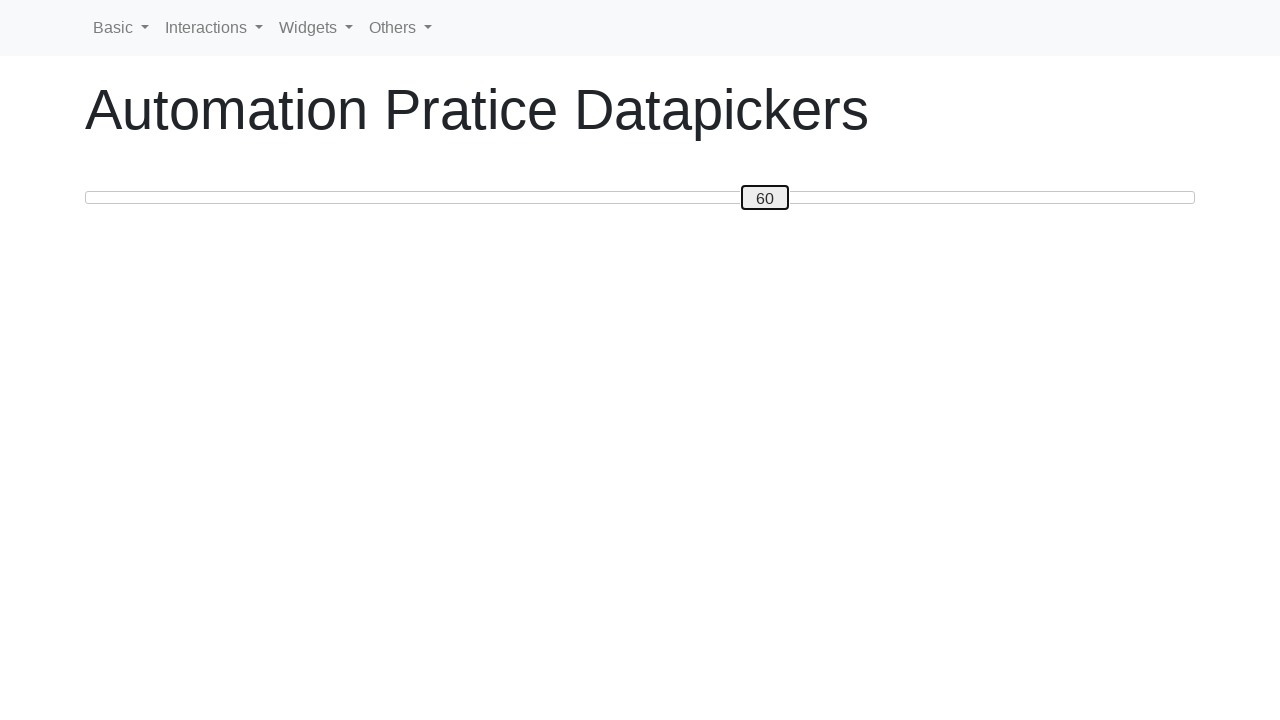

Updated slider value to: 60
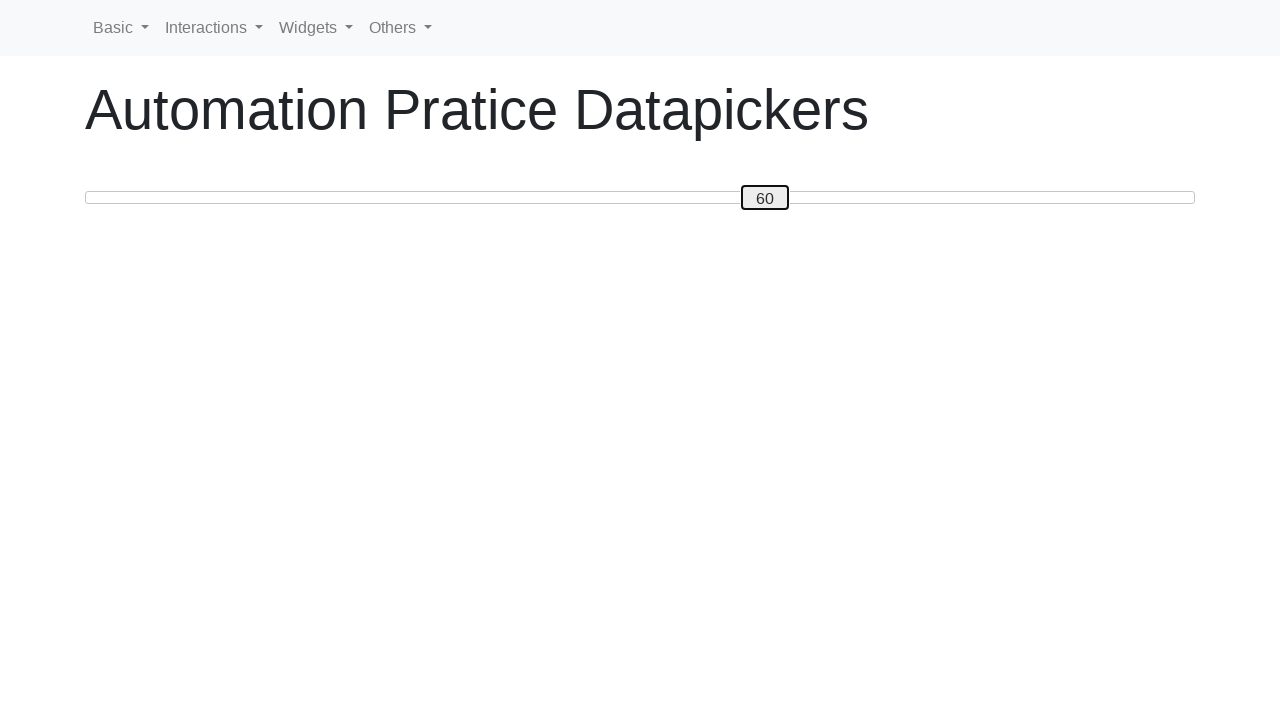

Pressed ArrowRight to move slider towards target 80 on #custom-handle
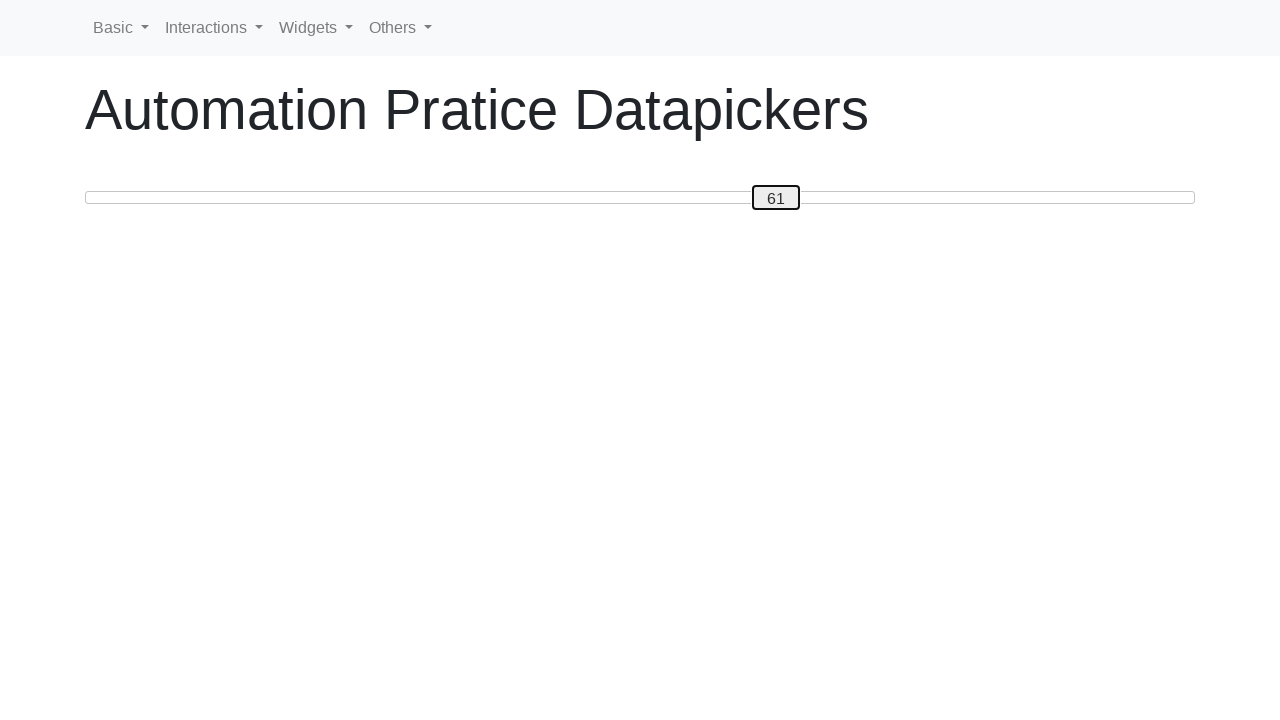

Updated slider value to: 61
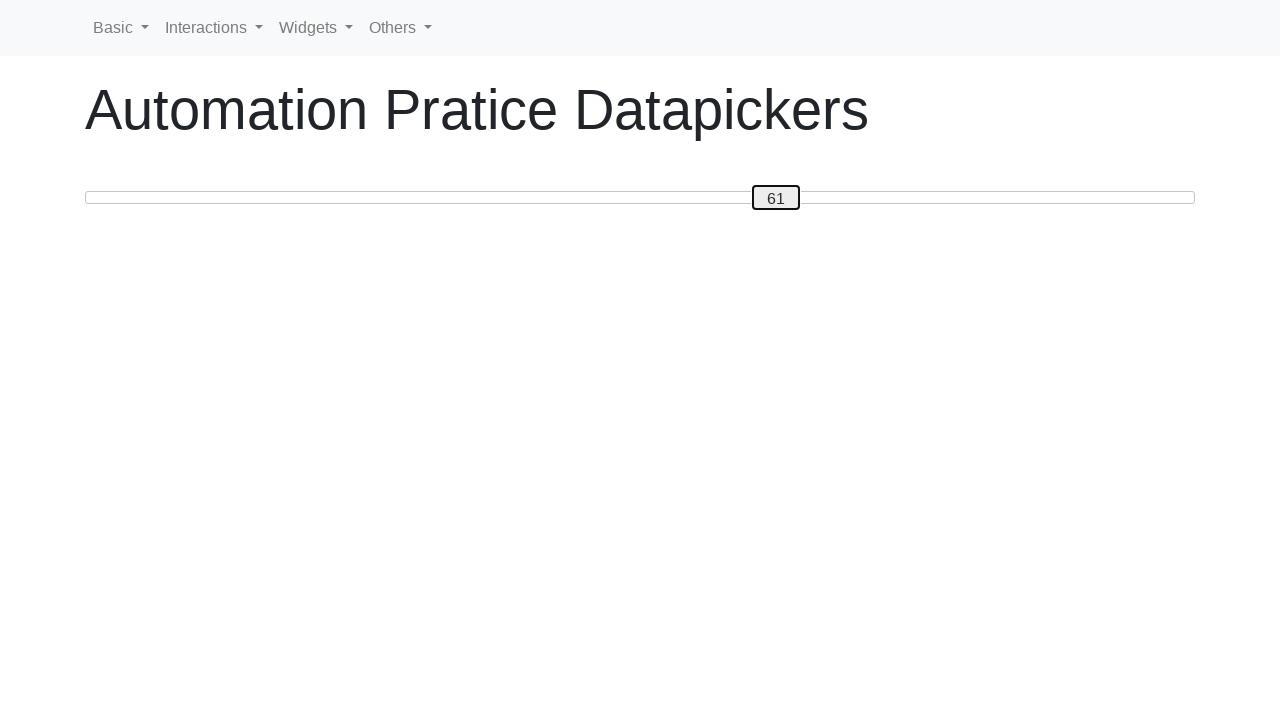

Pressed ArrowRight to move slider towards target 80 on #custom-handle
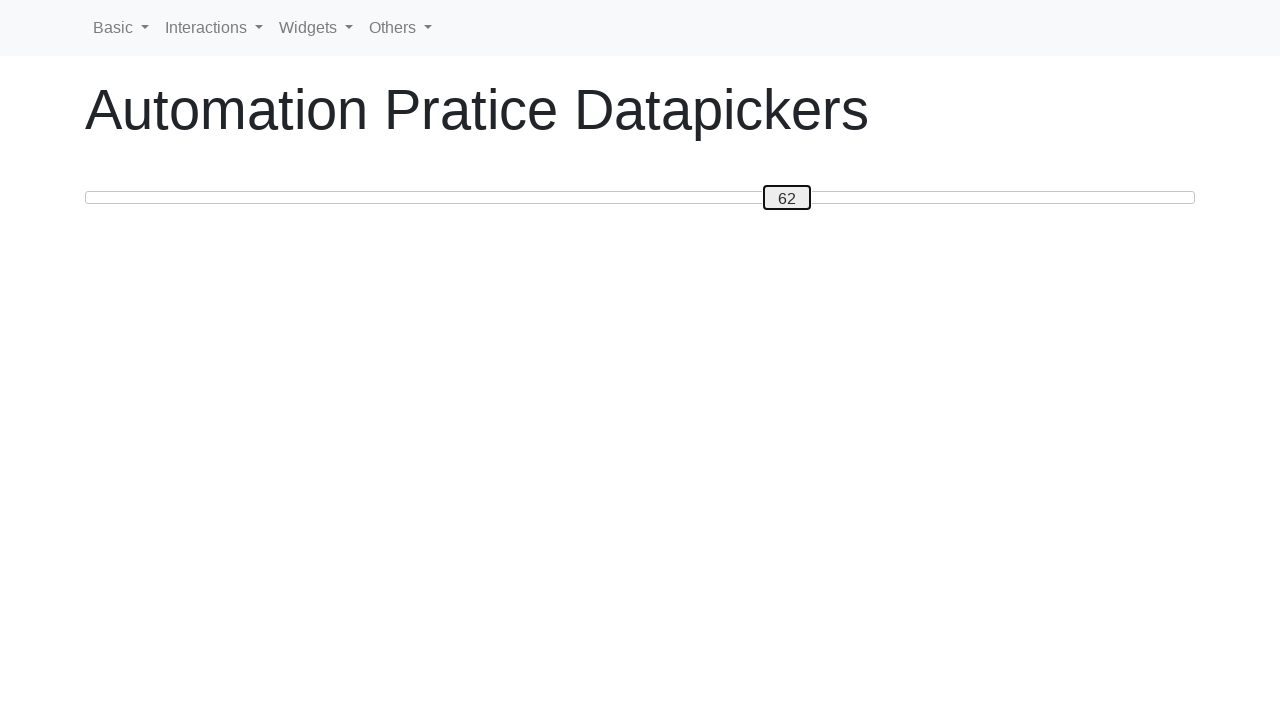

Updated slider value to: 62
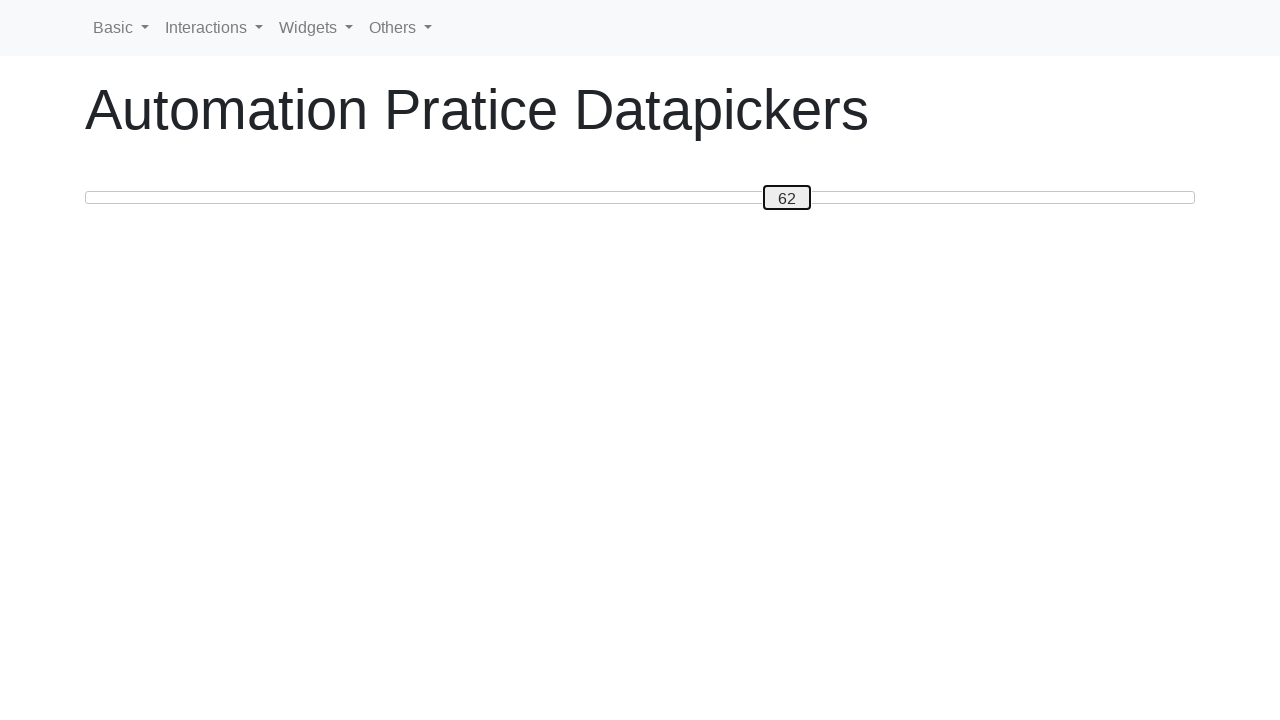

Pressed ArrowRight to move slider towards target 80 on #custom-handle
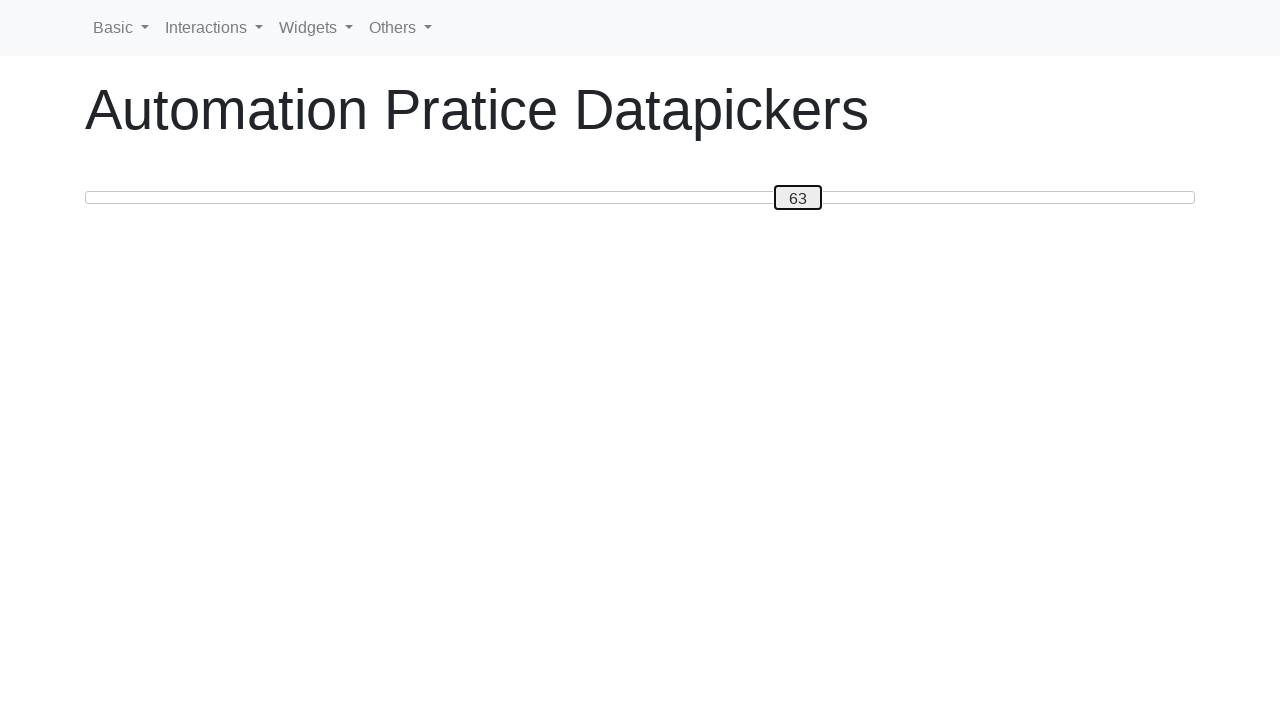

Updated slider value to: 63
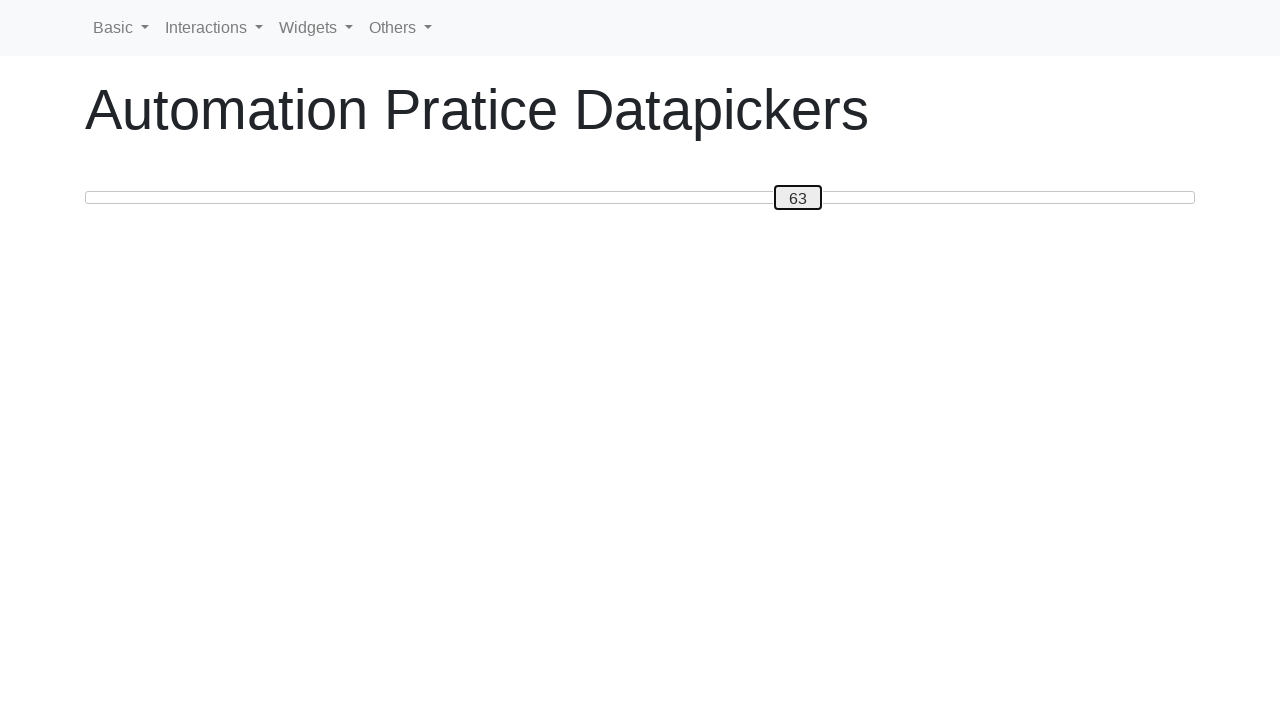

Pressed ArrowRight to move slider towards target 80 on #custom-handle
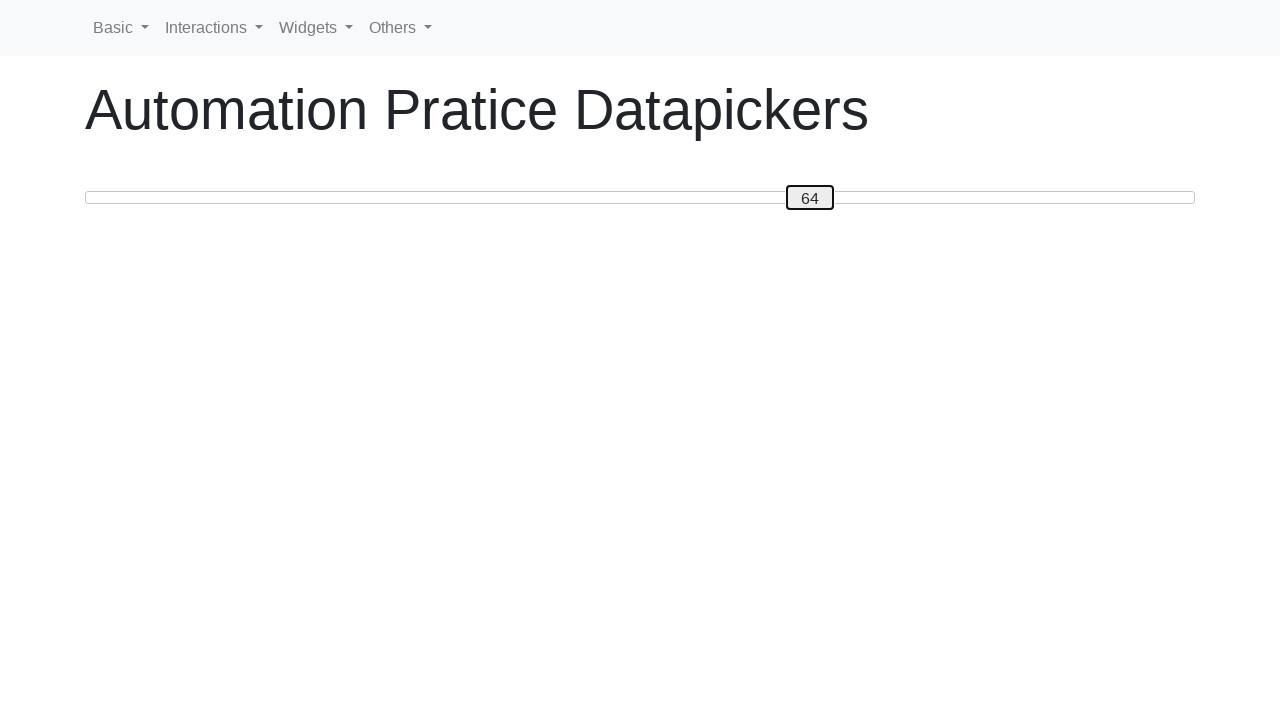

Updated slider value to: 64
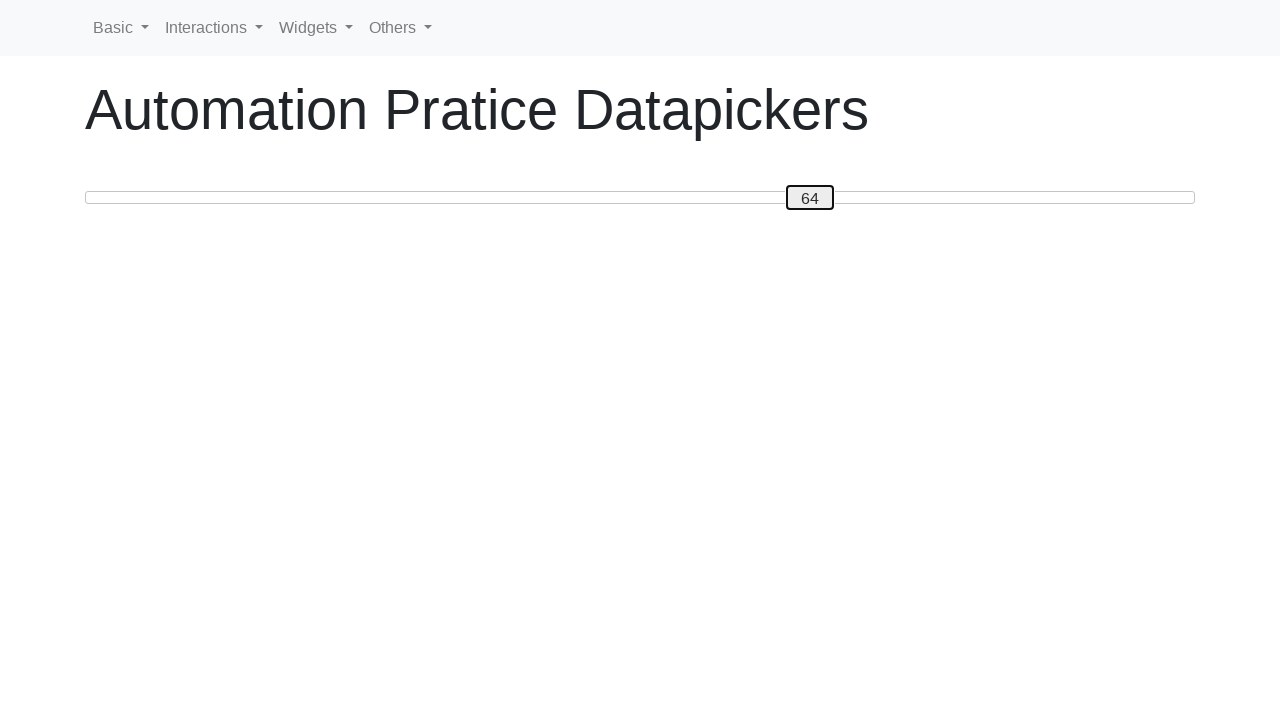

Pressed ArrowRight to move slider towards target 80 on #custom-handle
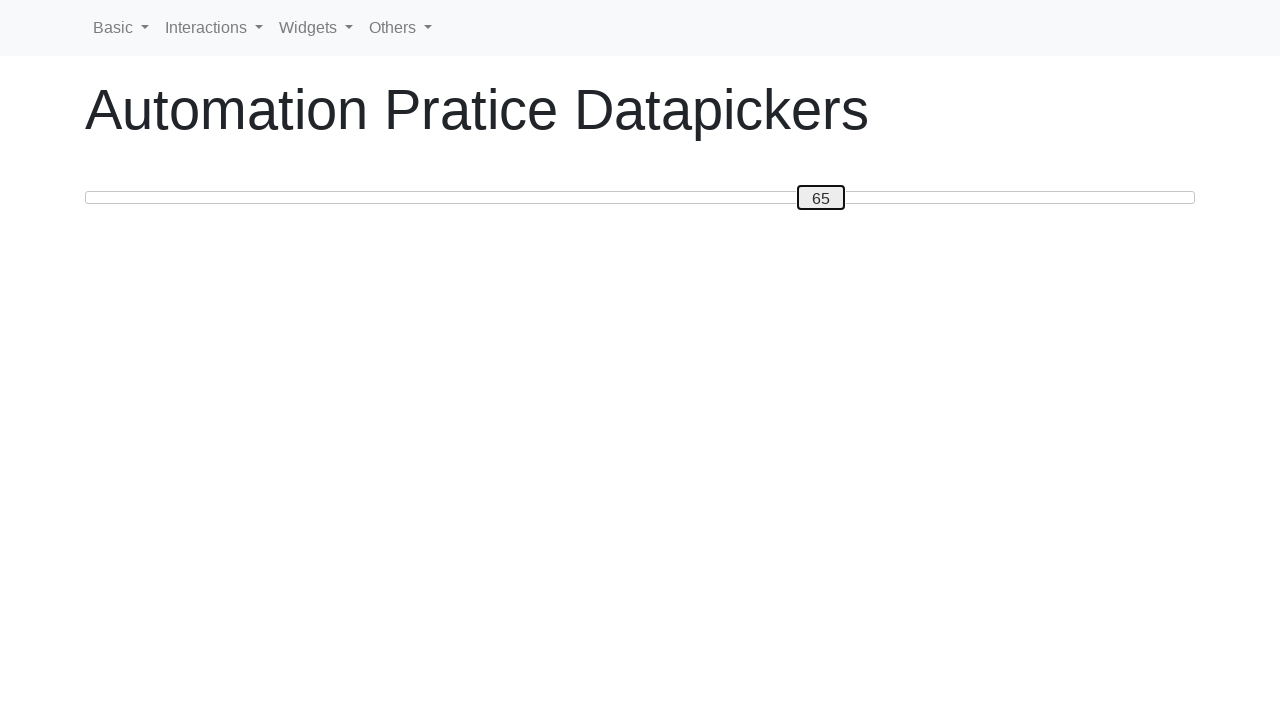

Updated slider value to: 65
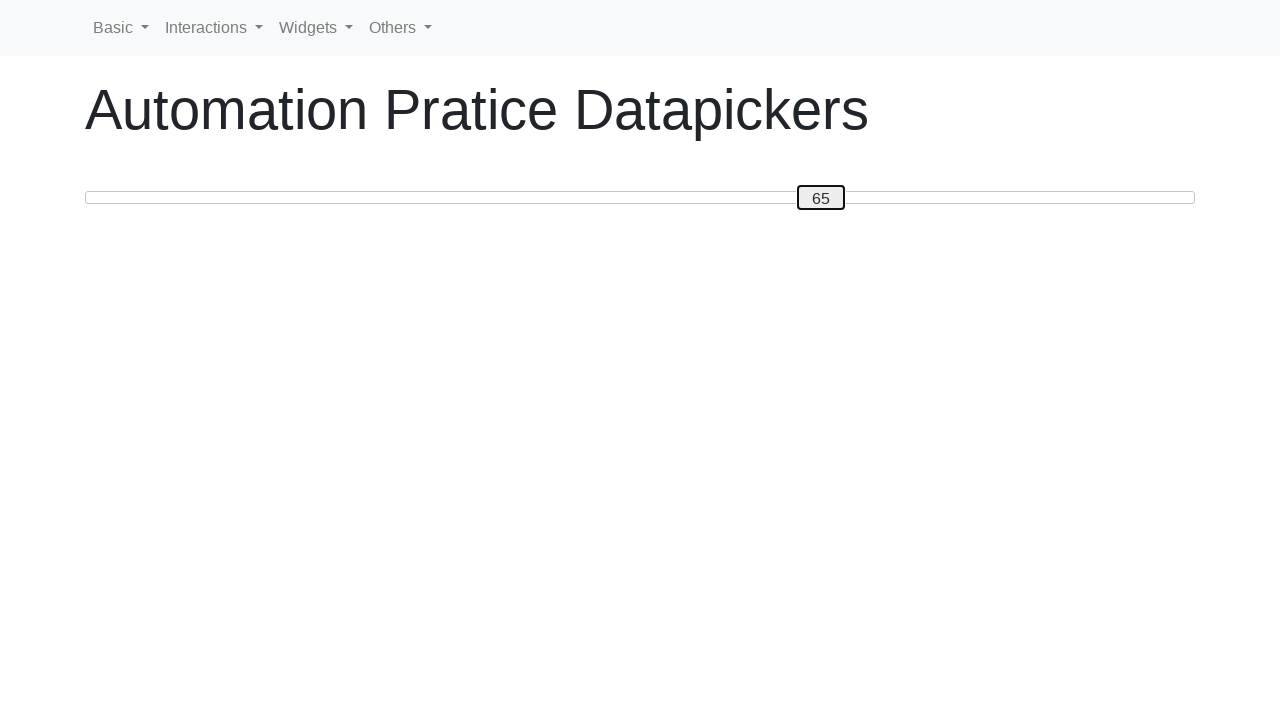

Pressed ArrowRight to move slider towards target 80 on #custom-handle
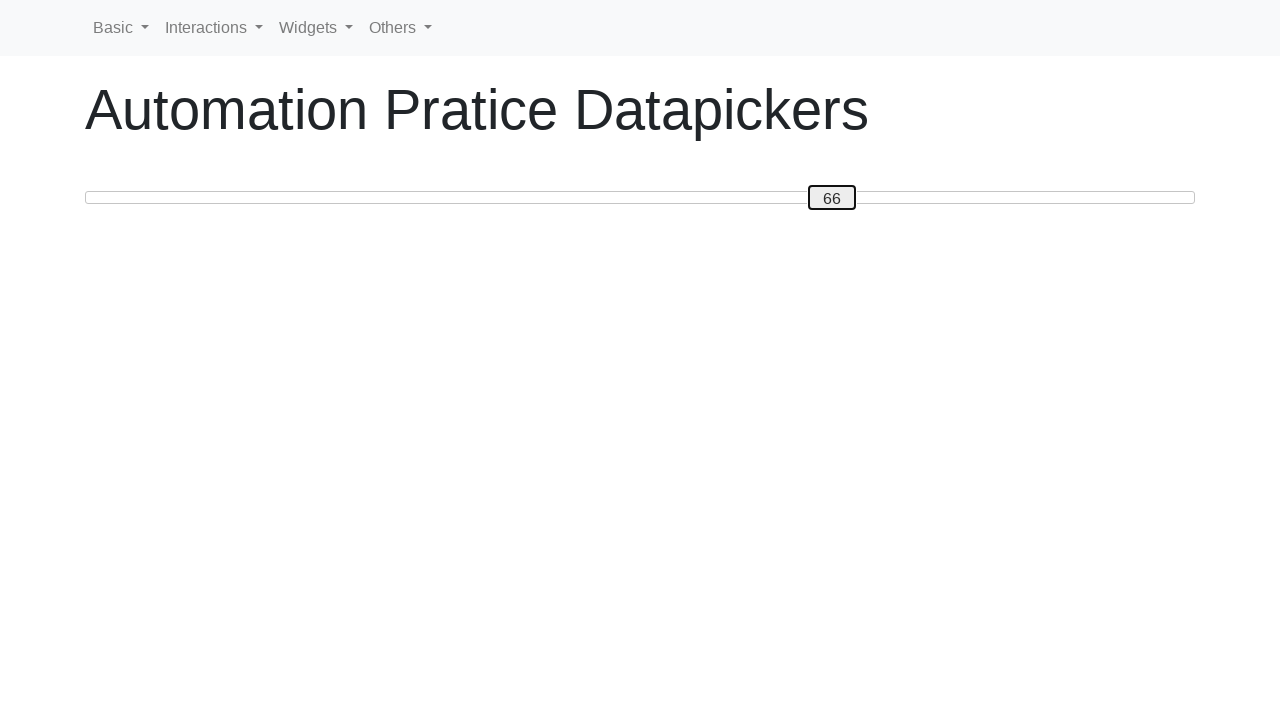

Updated slider value to: 66
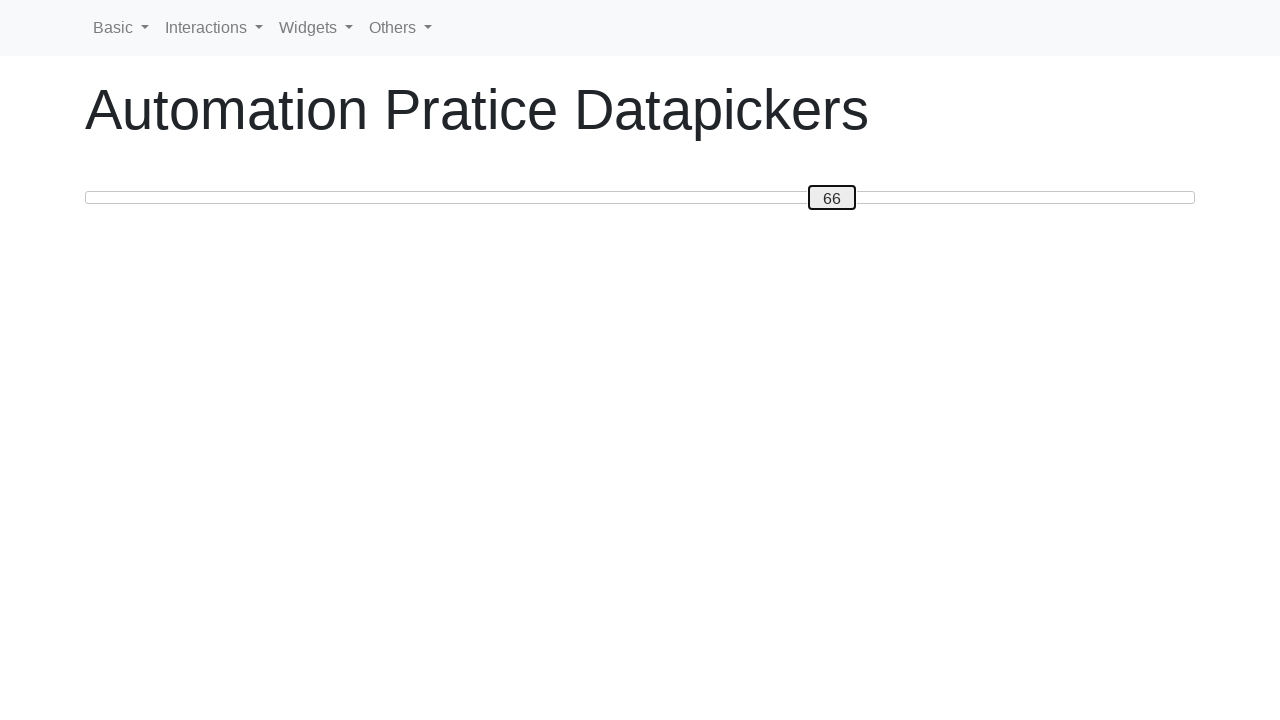

Pressed ArrowRight to move slider towards target 80 on #custom-handle
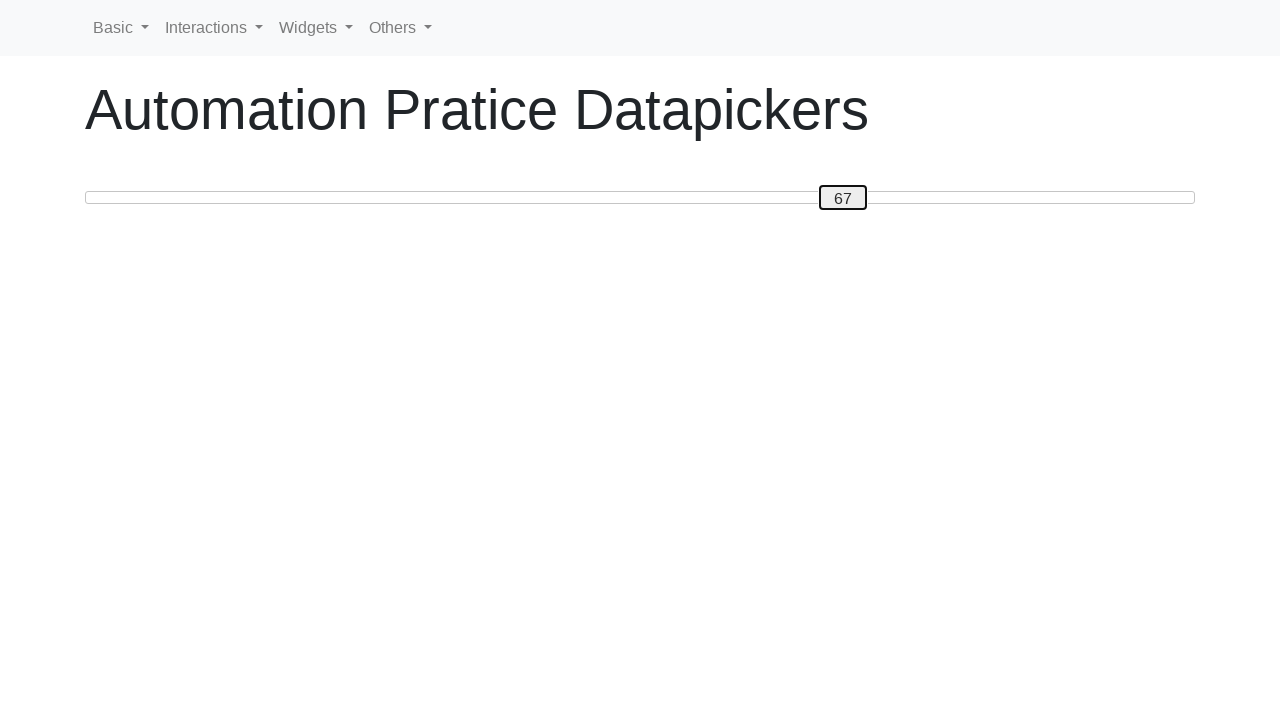

Updated slider value to: 67
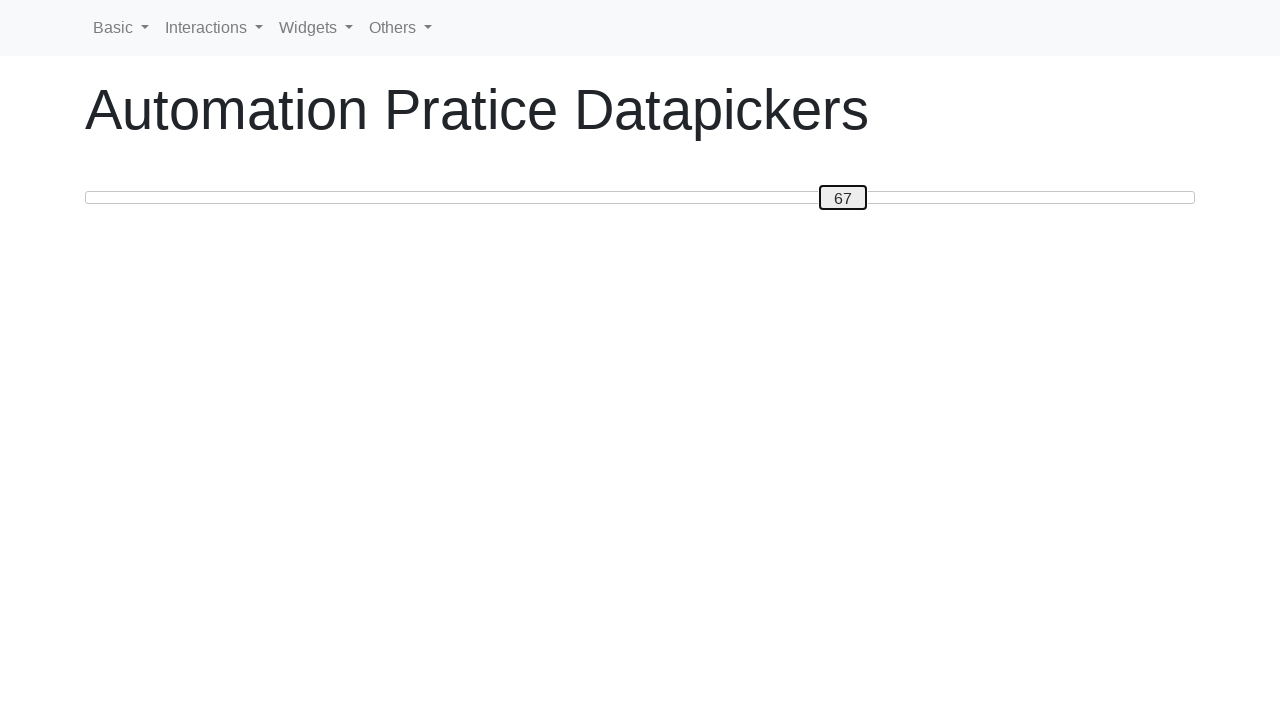

Pressed ArrowRight to move slider towards target 80 on #custom-handle
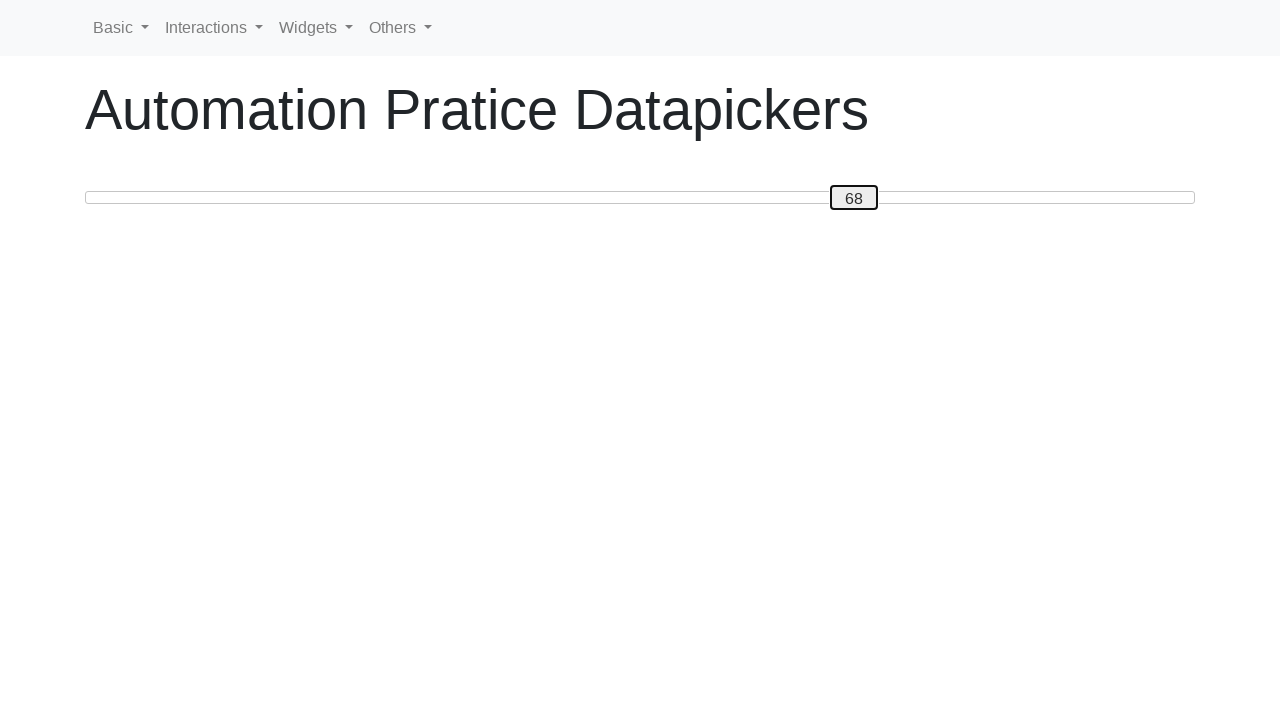

Updated slider value to: 68
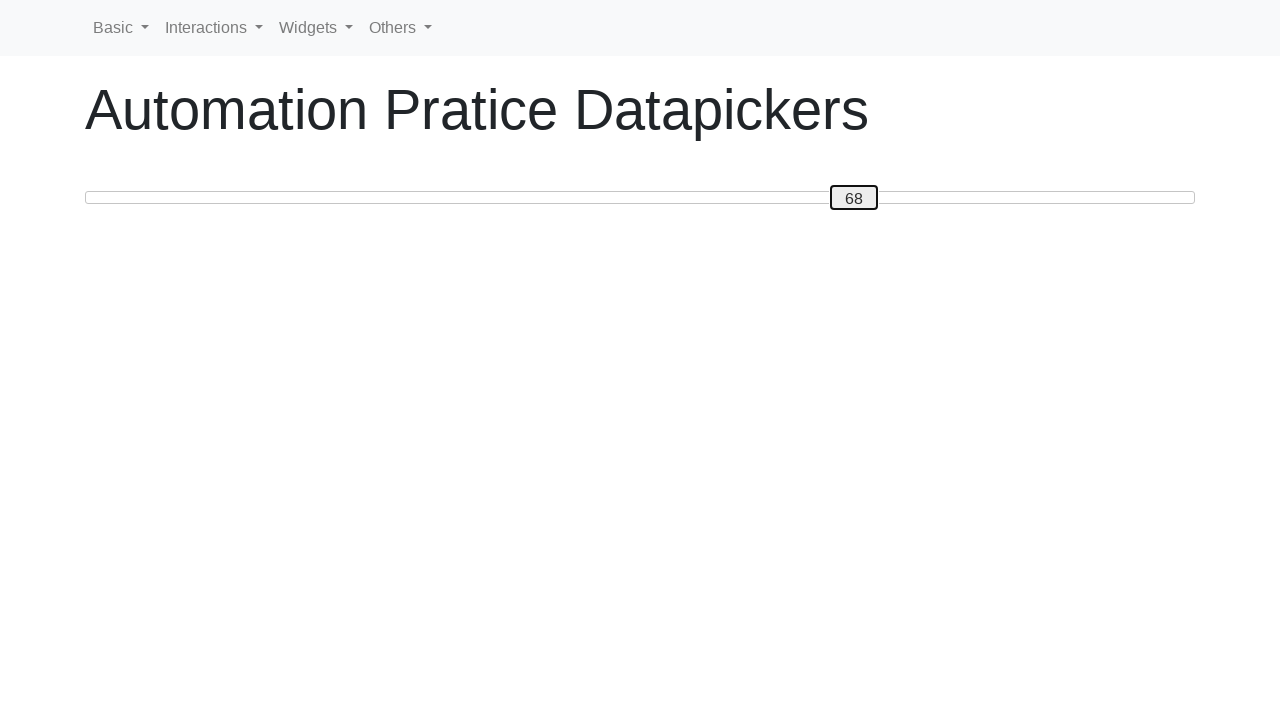

Pressed ArrowRight to move slider towards target 80 on #custom-handle
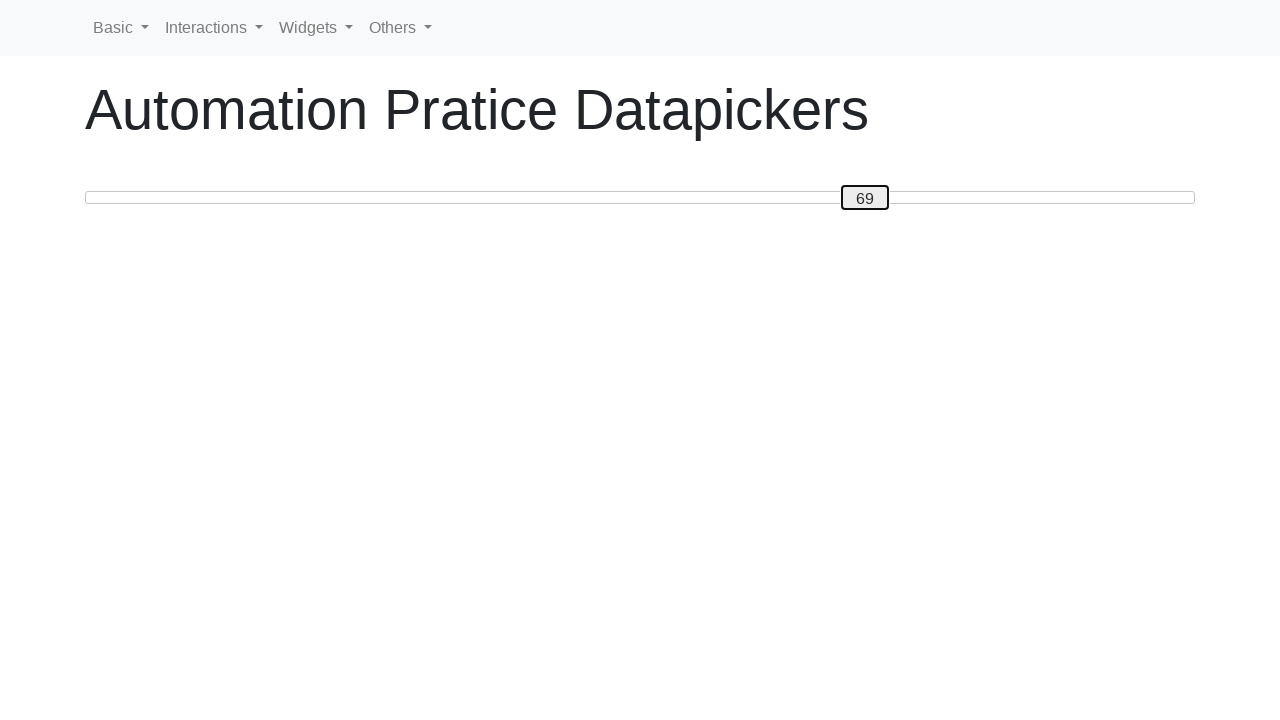

Updated slider value to: 69
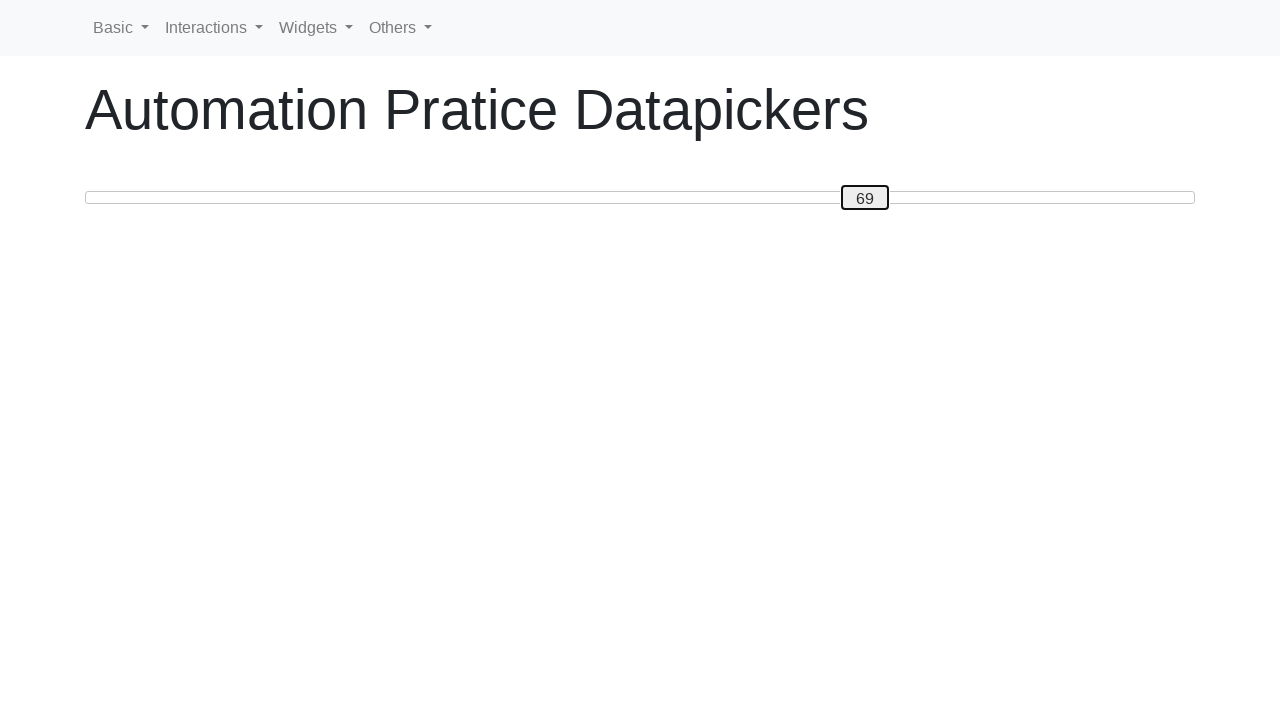

Pressed ArrowRight to move slider towards target 80 on #custom-handle
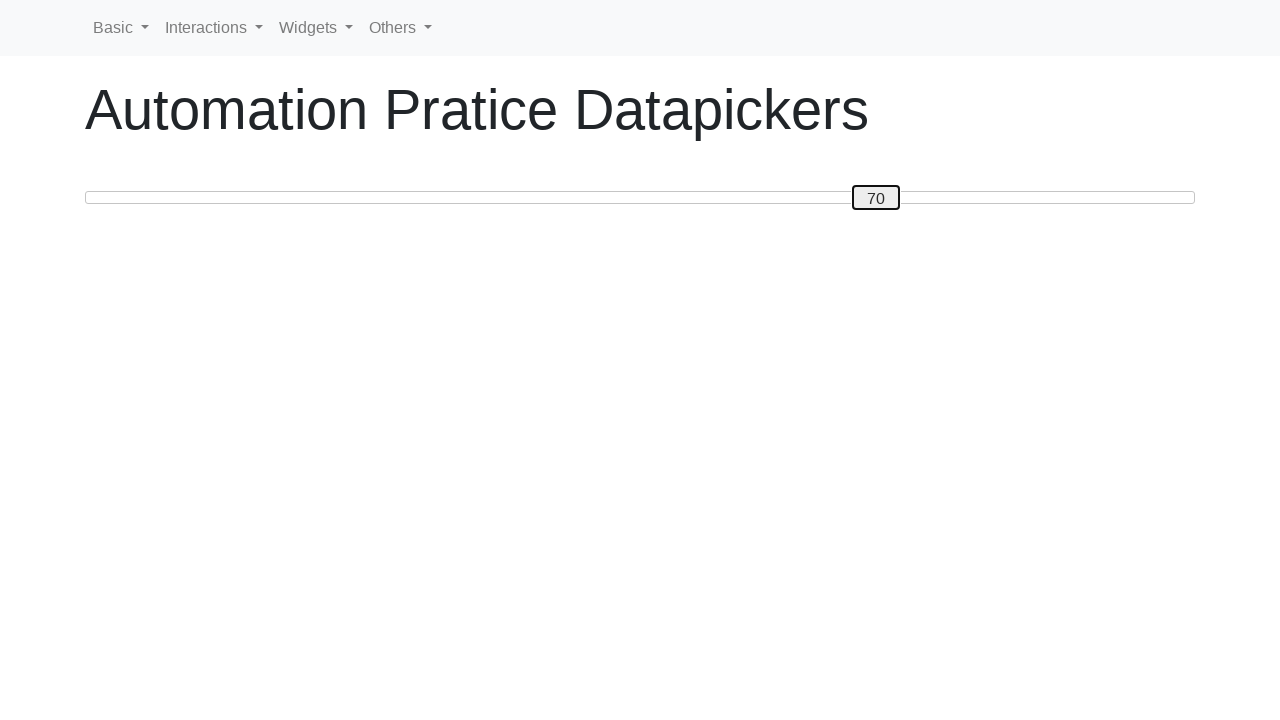

Updated slider value to: 70
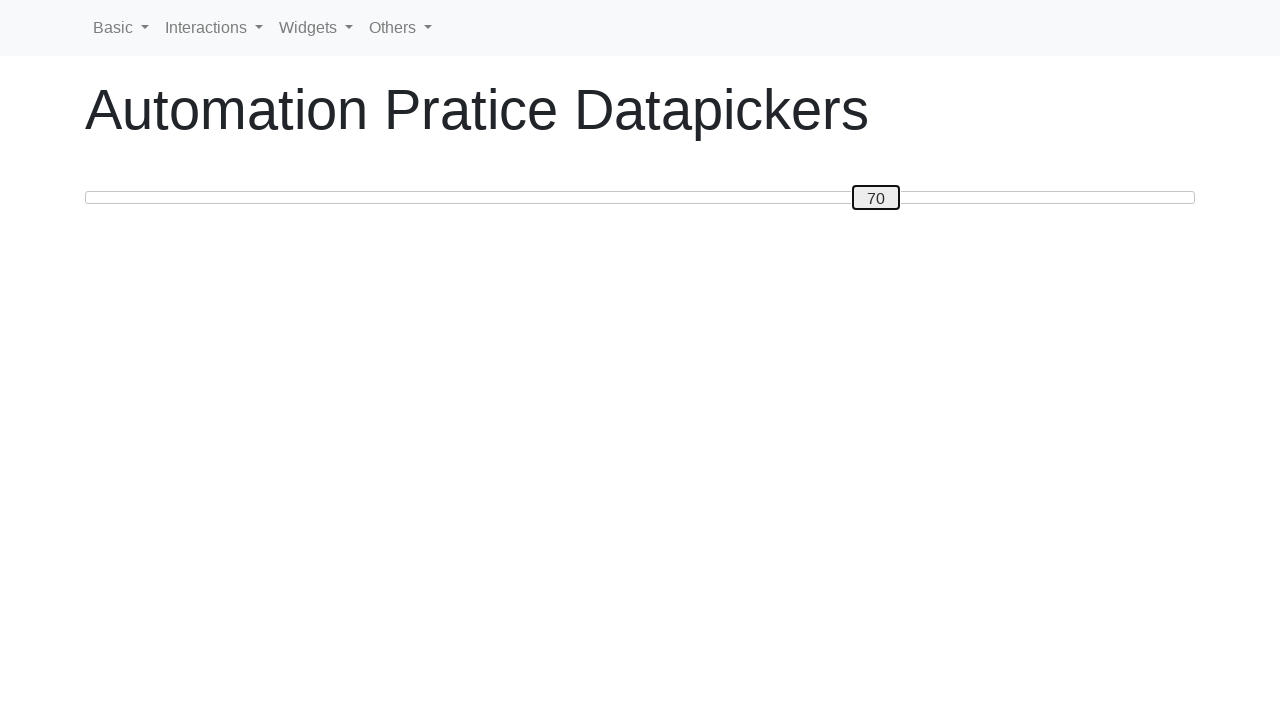

Pressed ArrowRight to move slider towards target 80 on #custom-handle
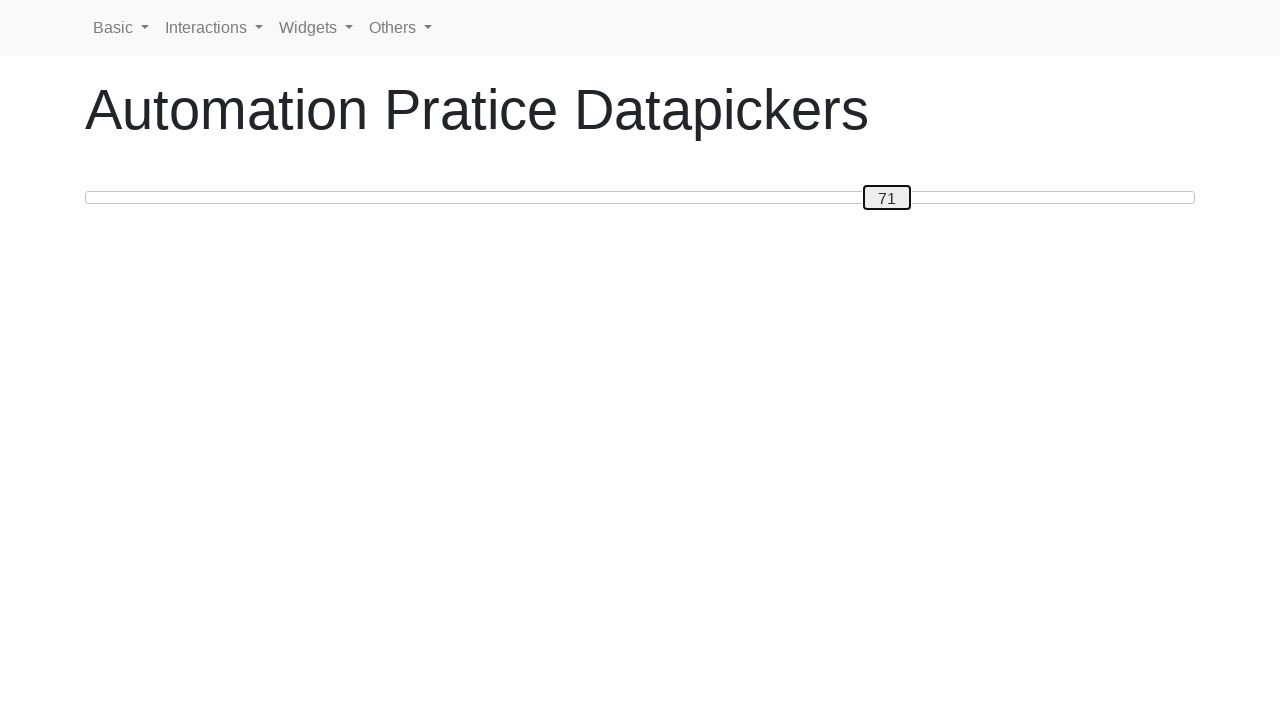

Updated slider value to: 71
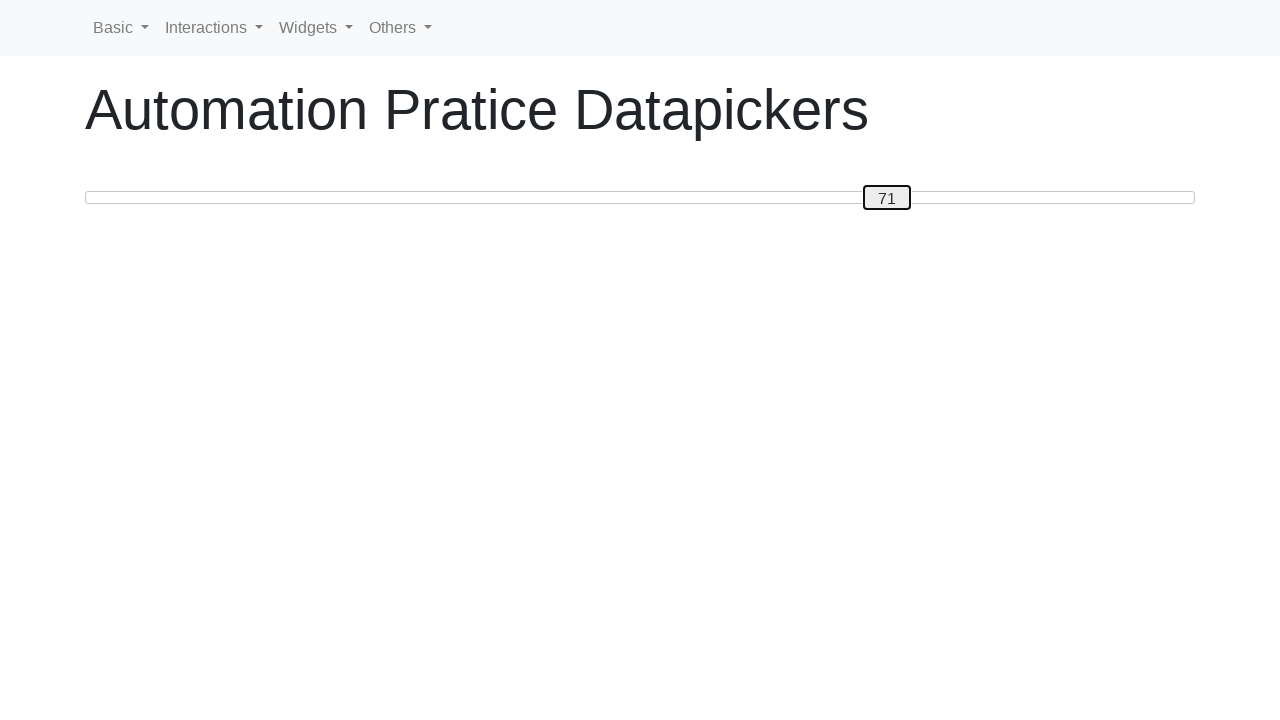

Pressed ArrowRight to move slider towards target 80 on #custom-handle
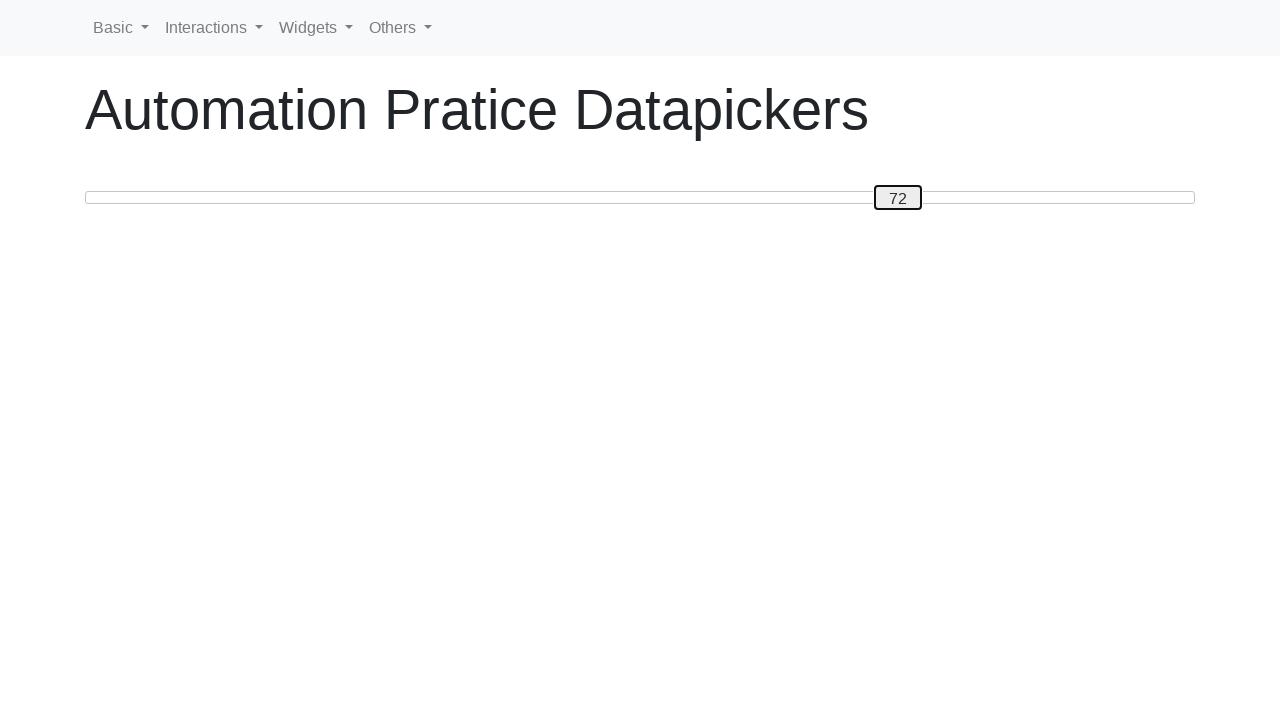

Updated slider value to: 72
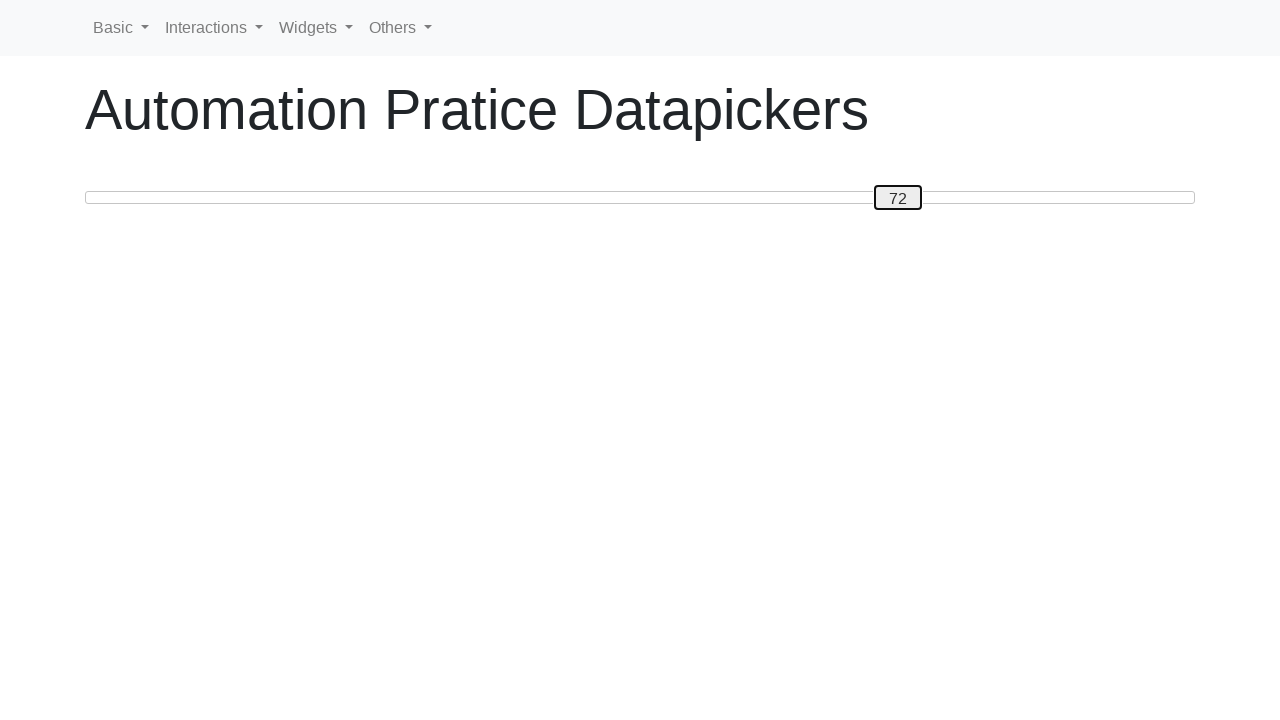

Pressed ArrowRight to move slider towards target 80 on #custom-handle
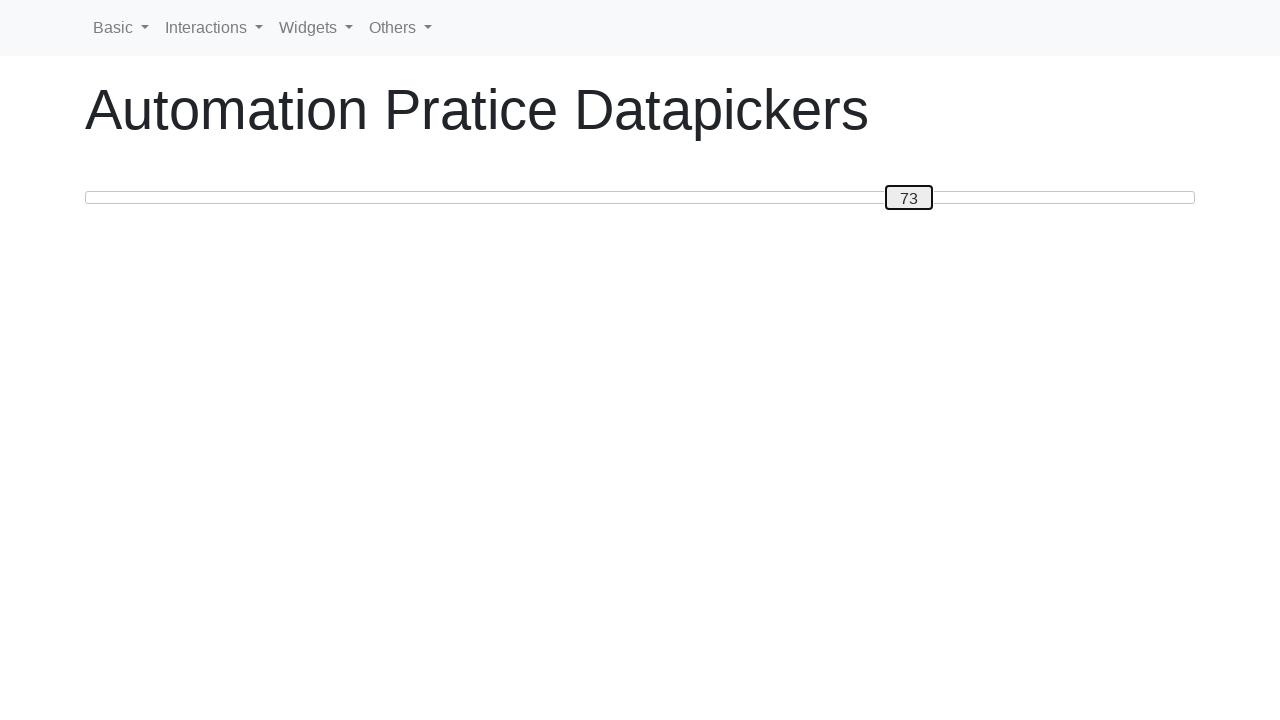

Updated slider value to: 73
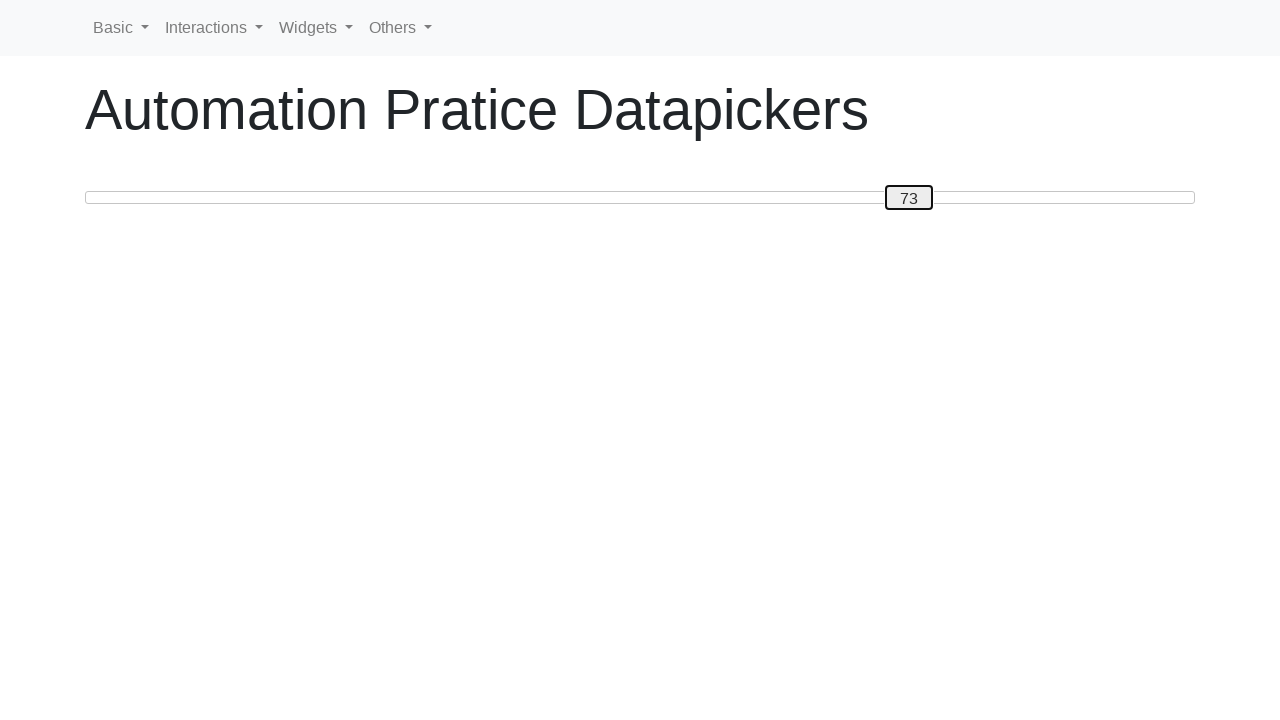

Pressed ArrowRight to move slider towards target 80 on #custom-handle
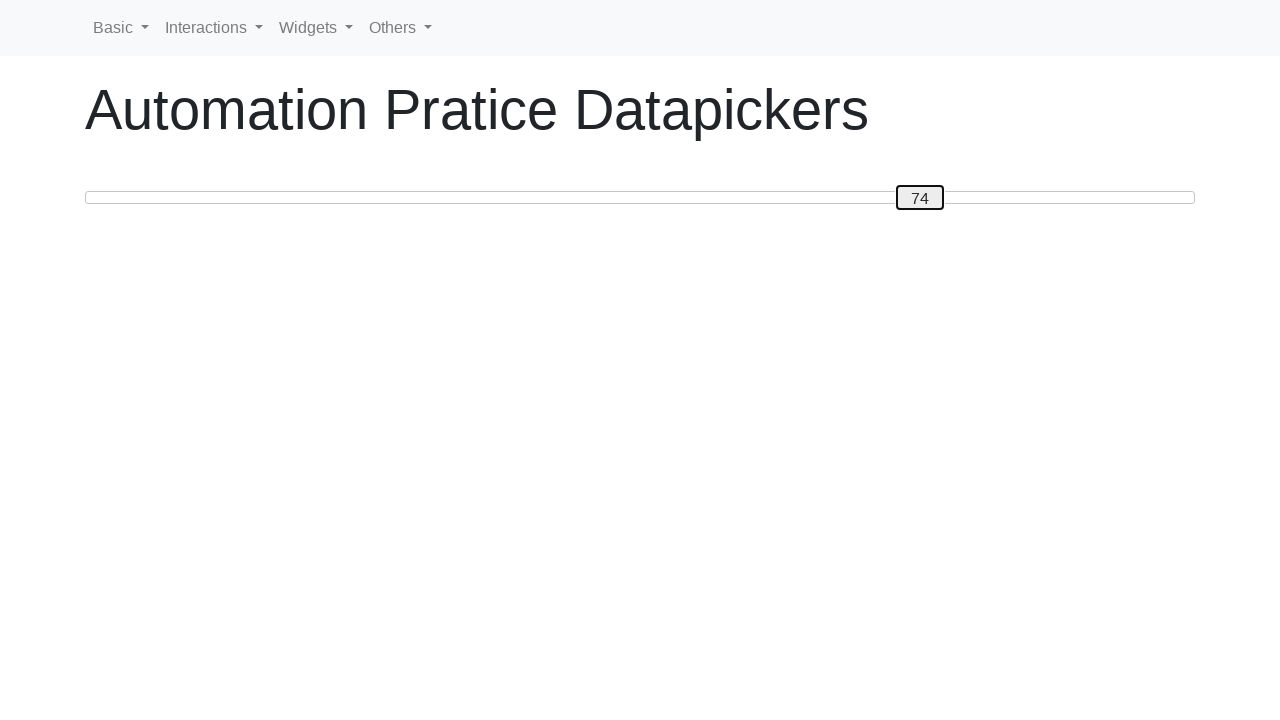

Updated slider value to: 74
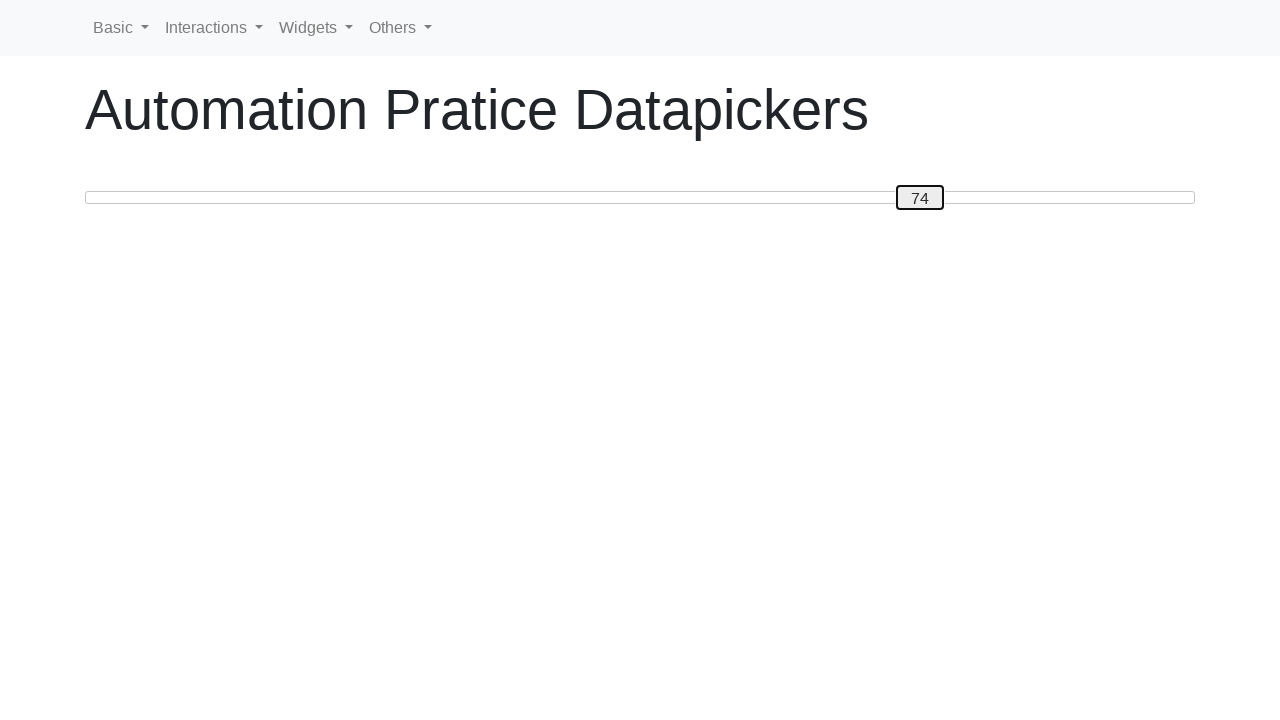

Pressed ArrowRight to move slider towards target 80 on #custom-handle
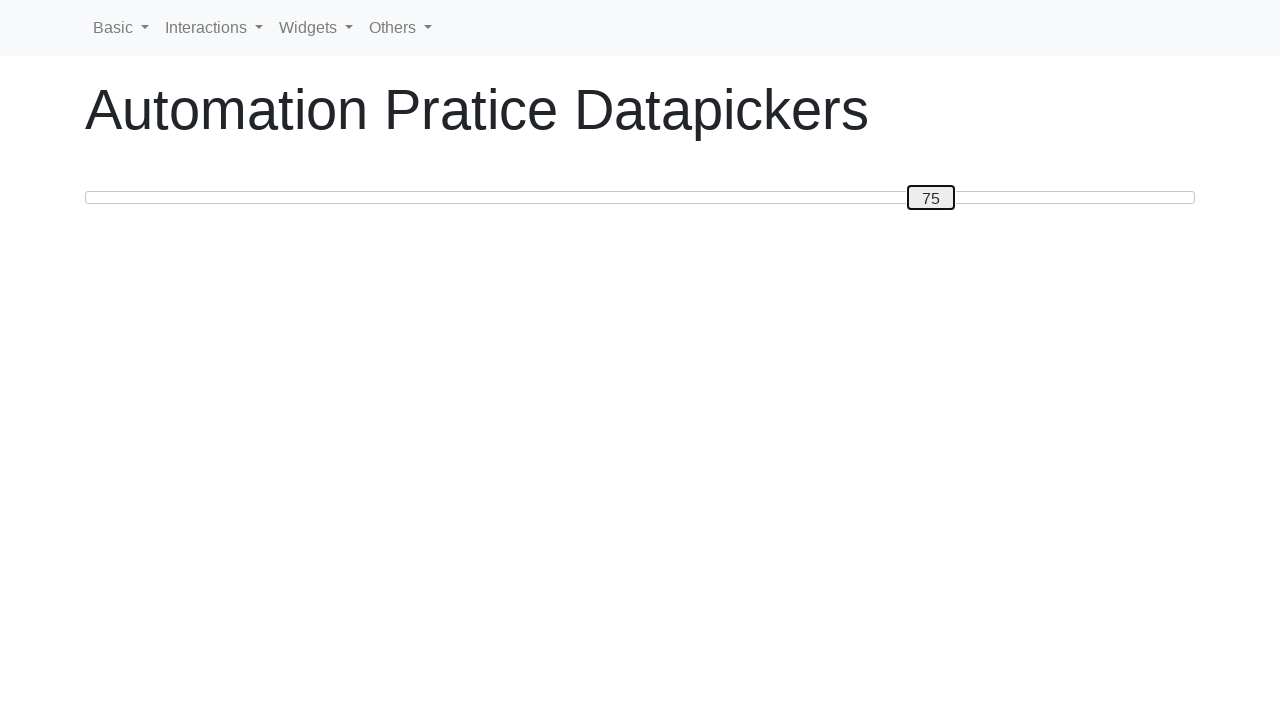

Updated slider value to: 75
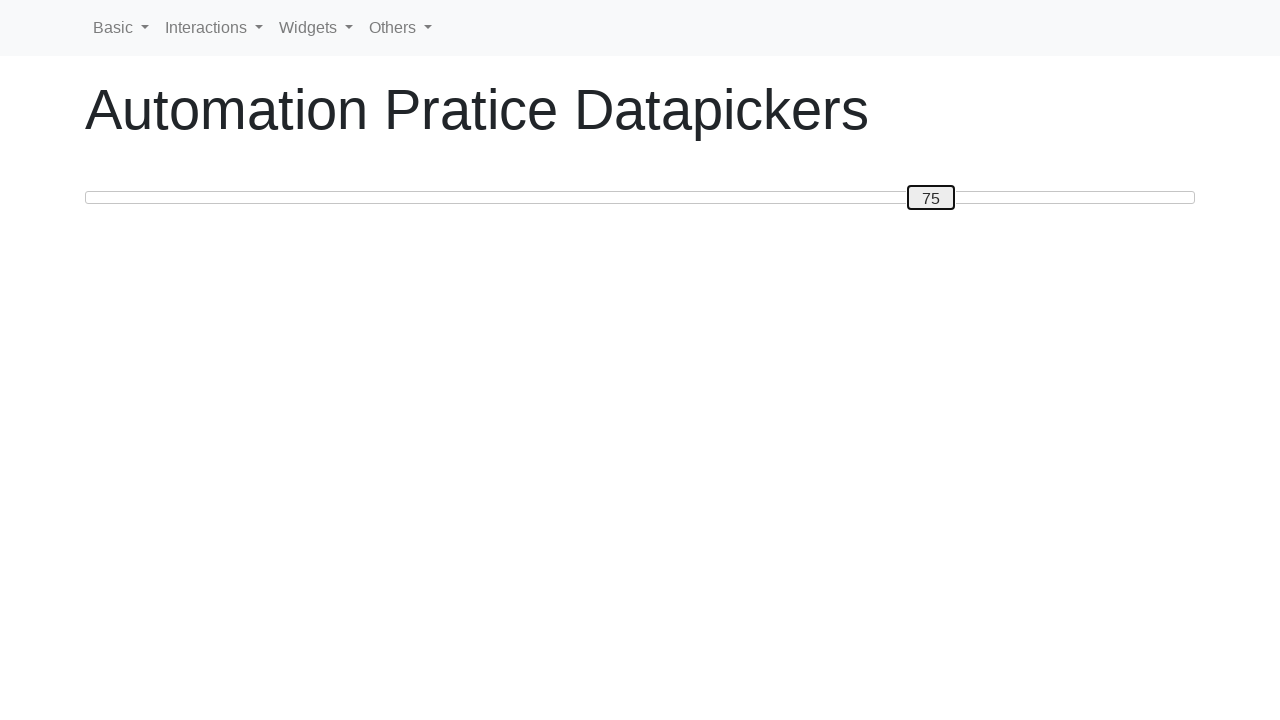

Pressed ArrowRight to move slider towards target 80 on #custom-handle
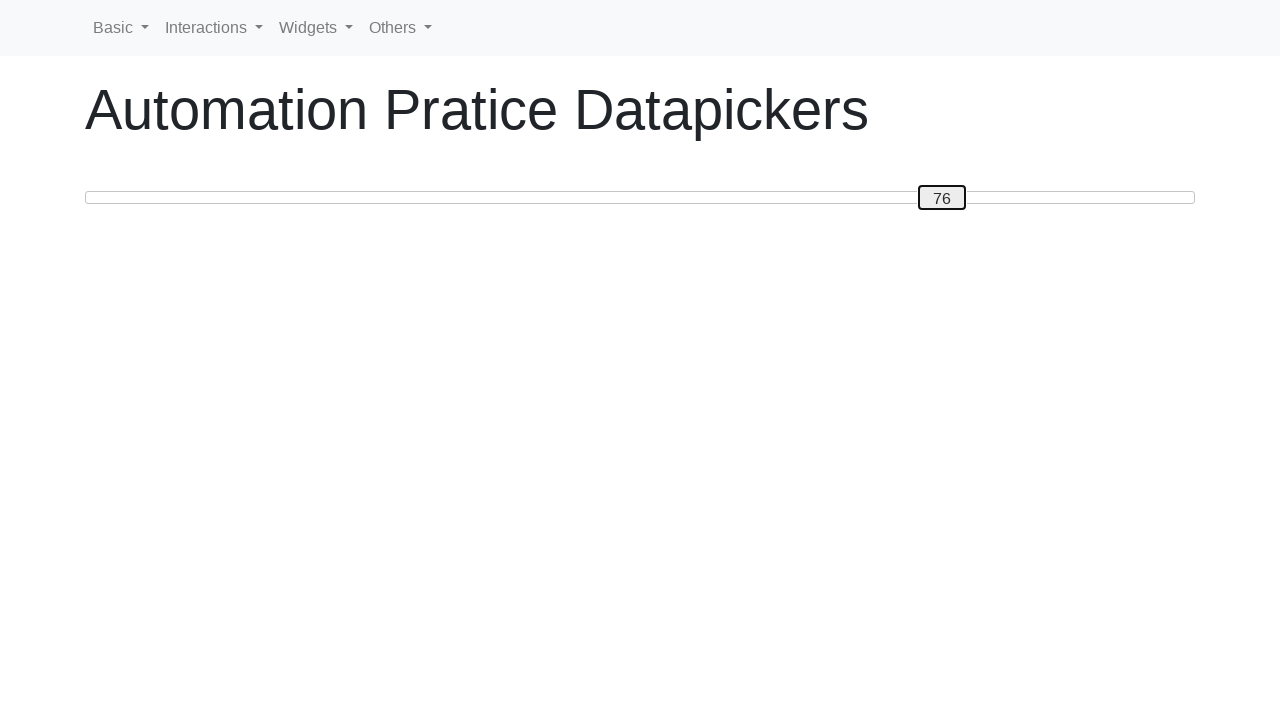

Updated slider value to: 76
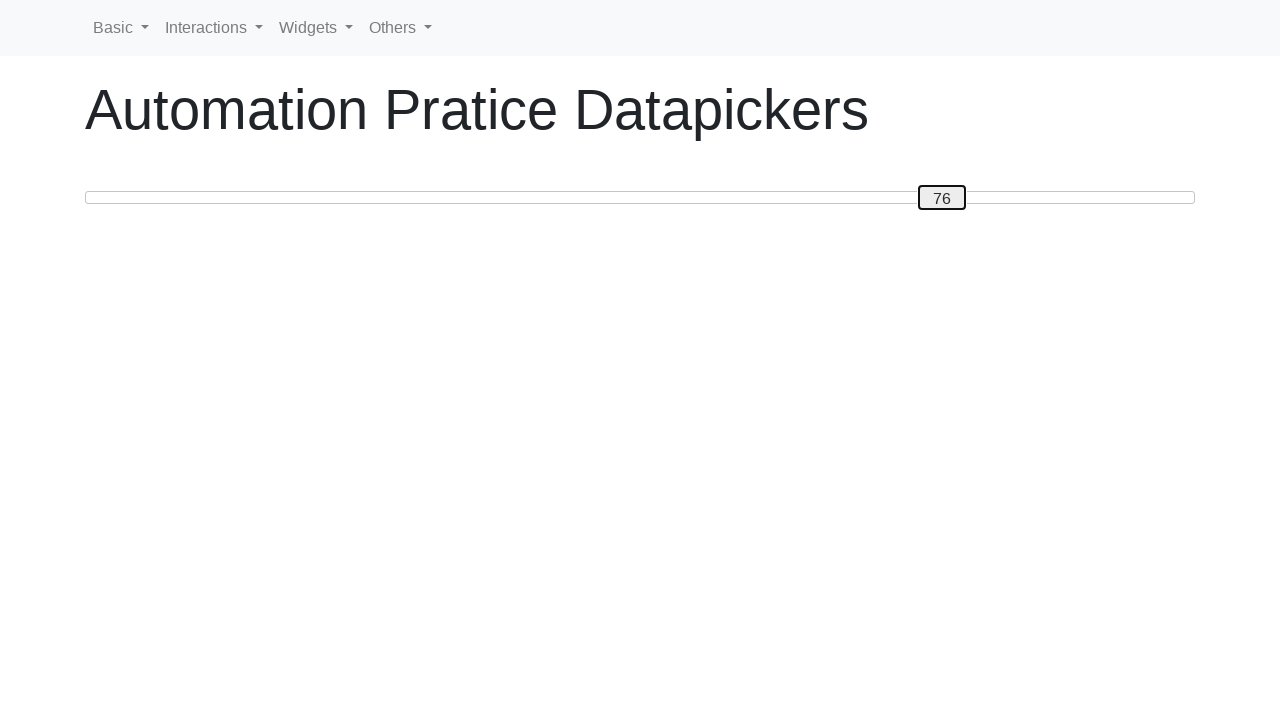

Pressed ArrowRight to move slider towards target 80 on #custom-handle
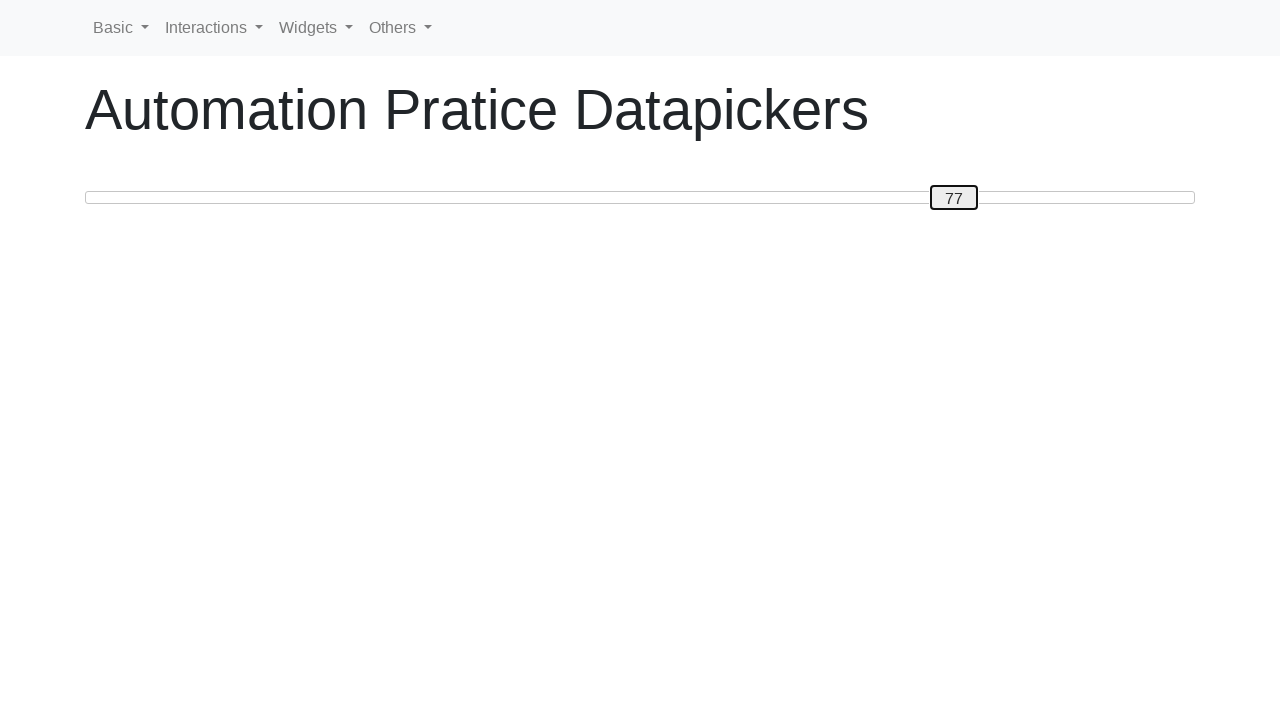

Updated slider value to: 77
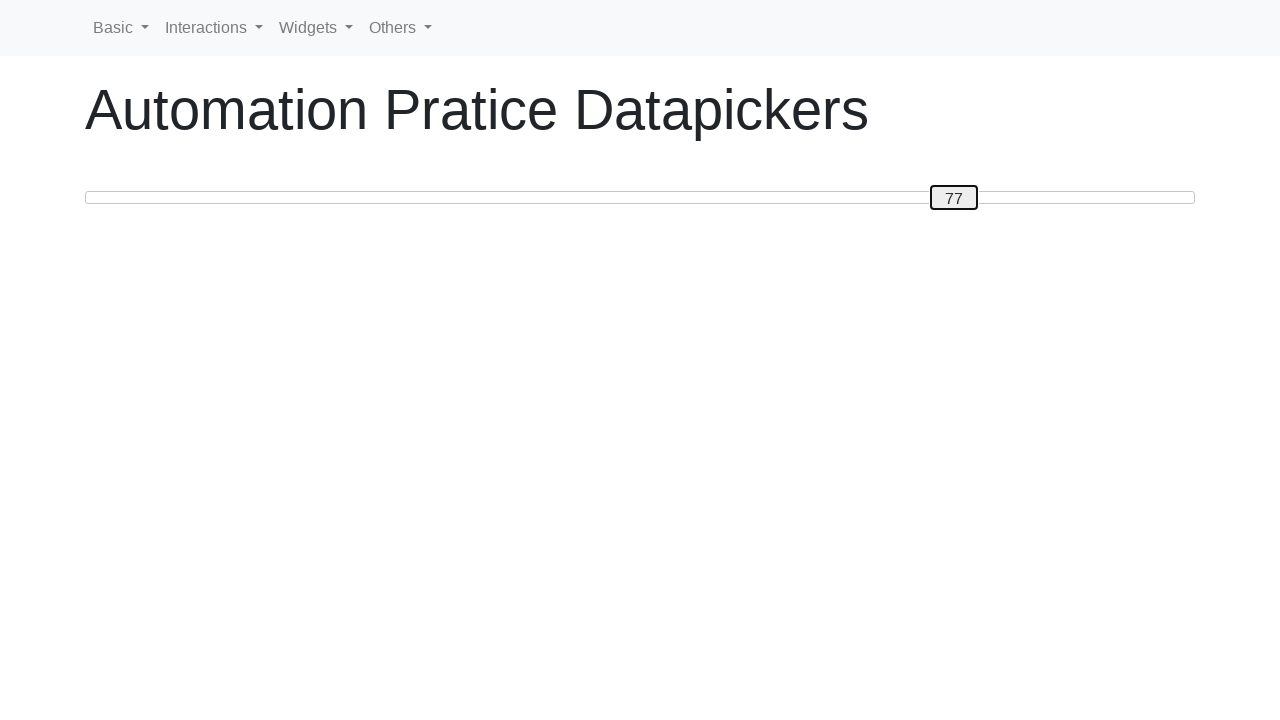

Pressed ArrowRight to move slider towards target 80 on #custom-handle
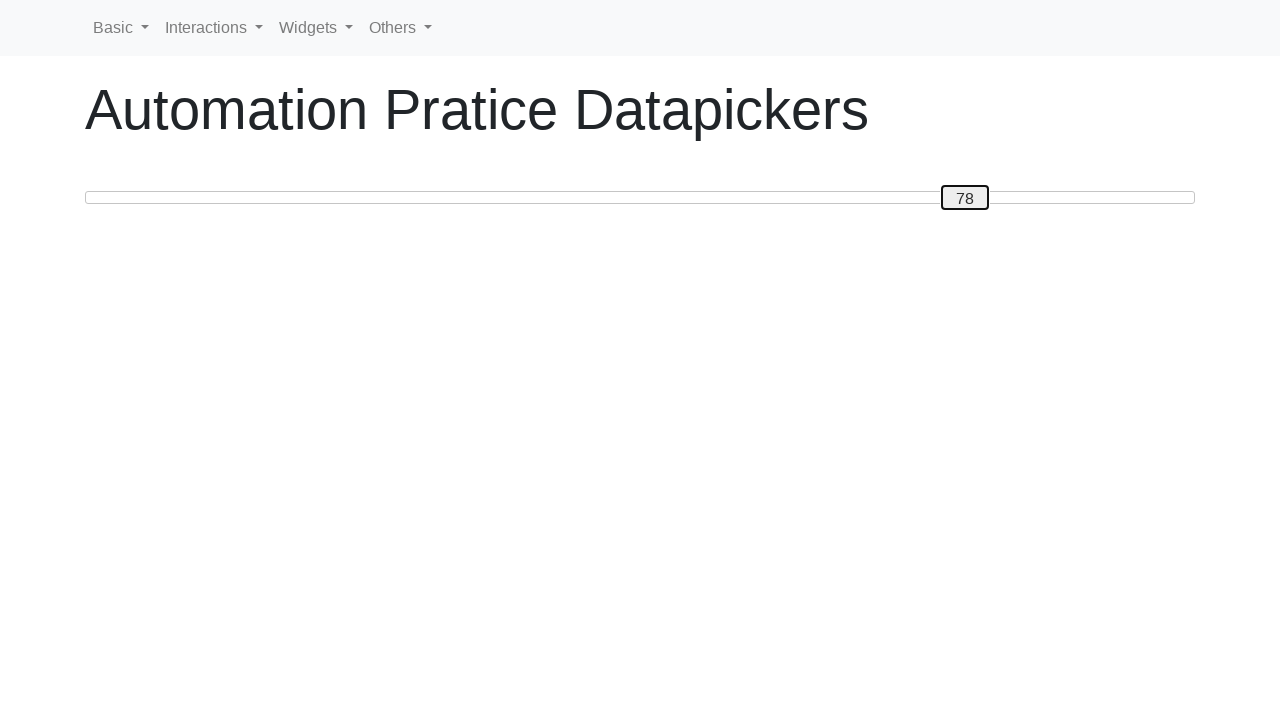

Updated slider value to: 78
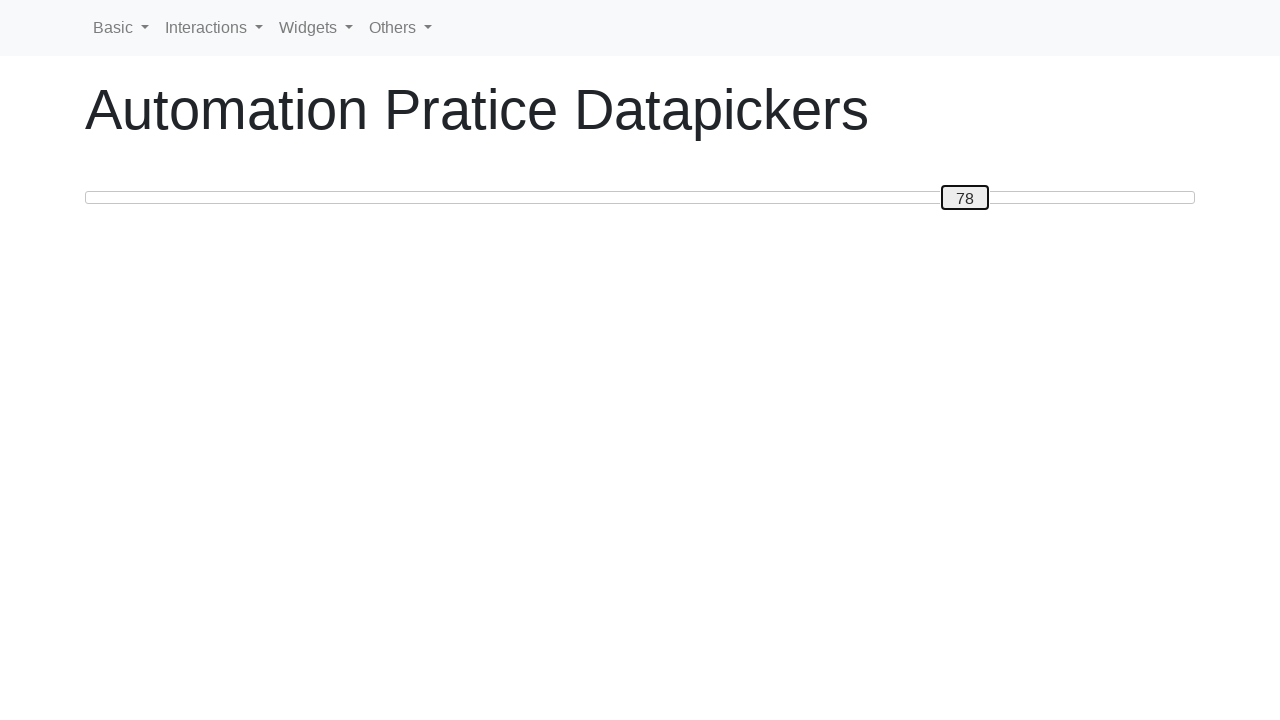

Pressed ArrowRight to move slider towards target 80 on #custom-handle
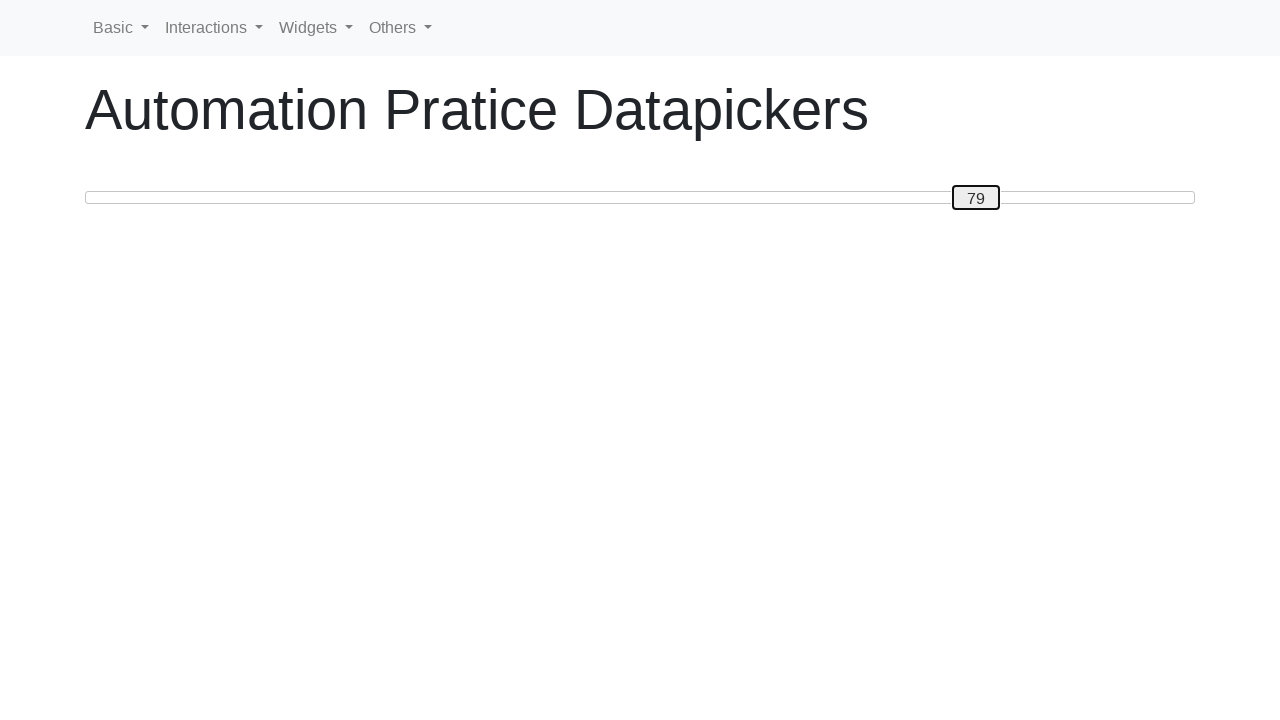

Updated slider value to: 79
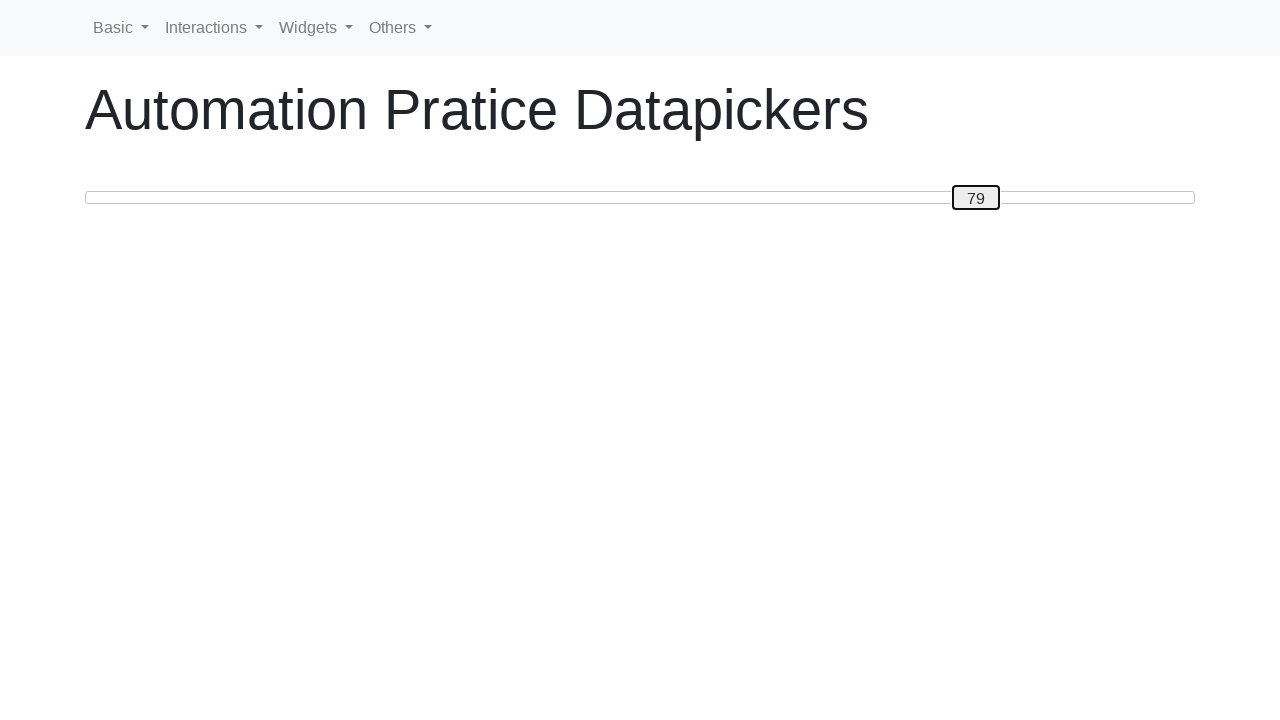

Pressed ArrowRight to move slider towards target 80 on #custom-handle
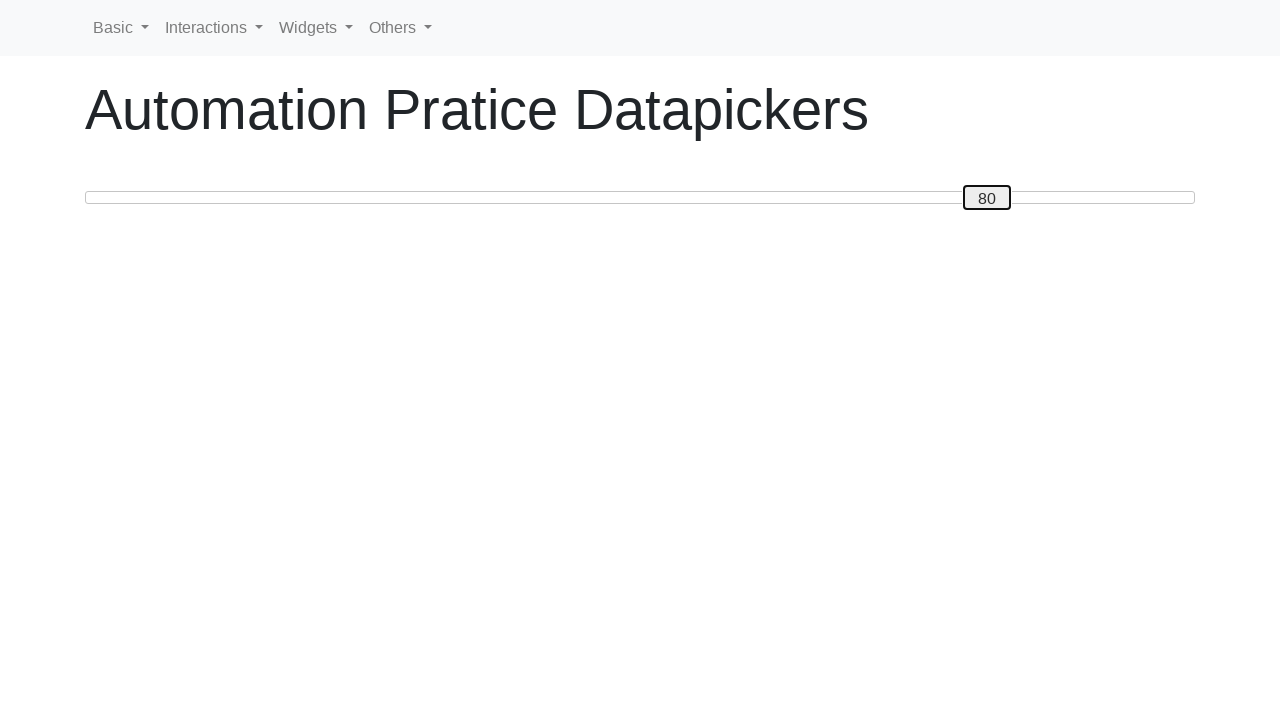

Updated slider value to: 80
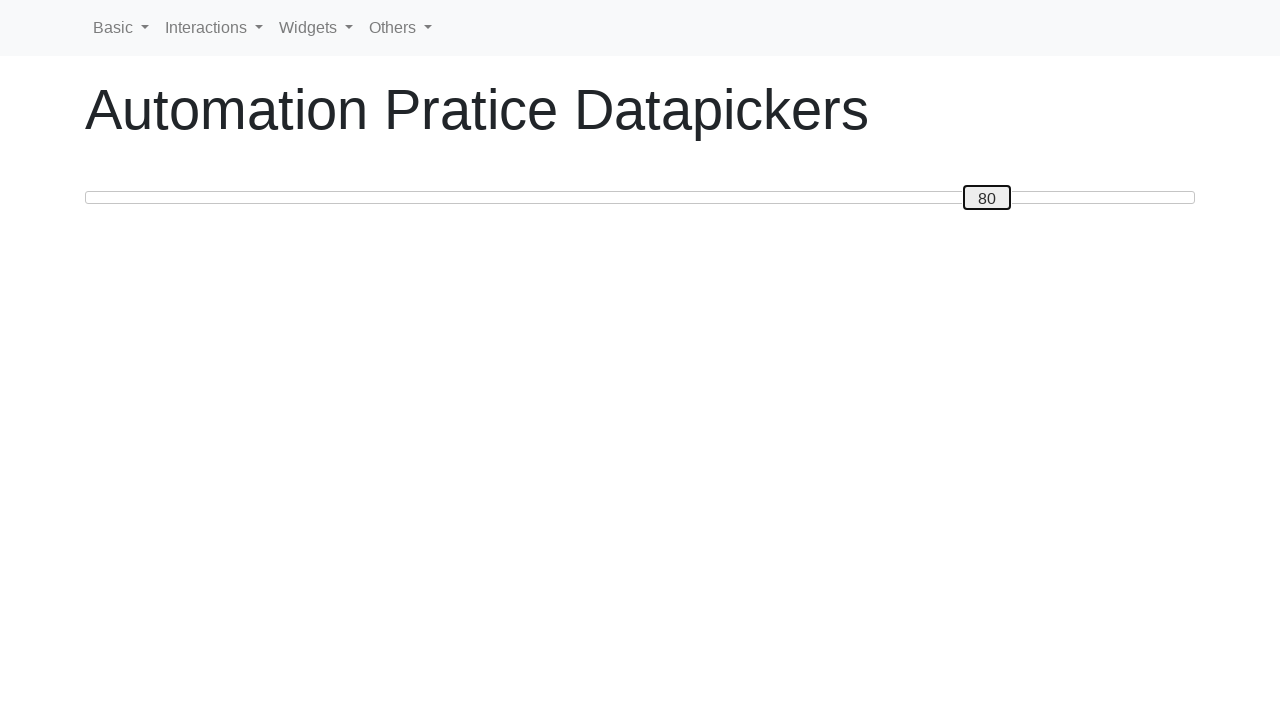

Verified slider reached target value: 80
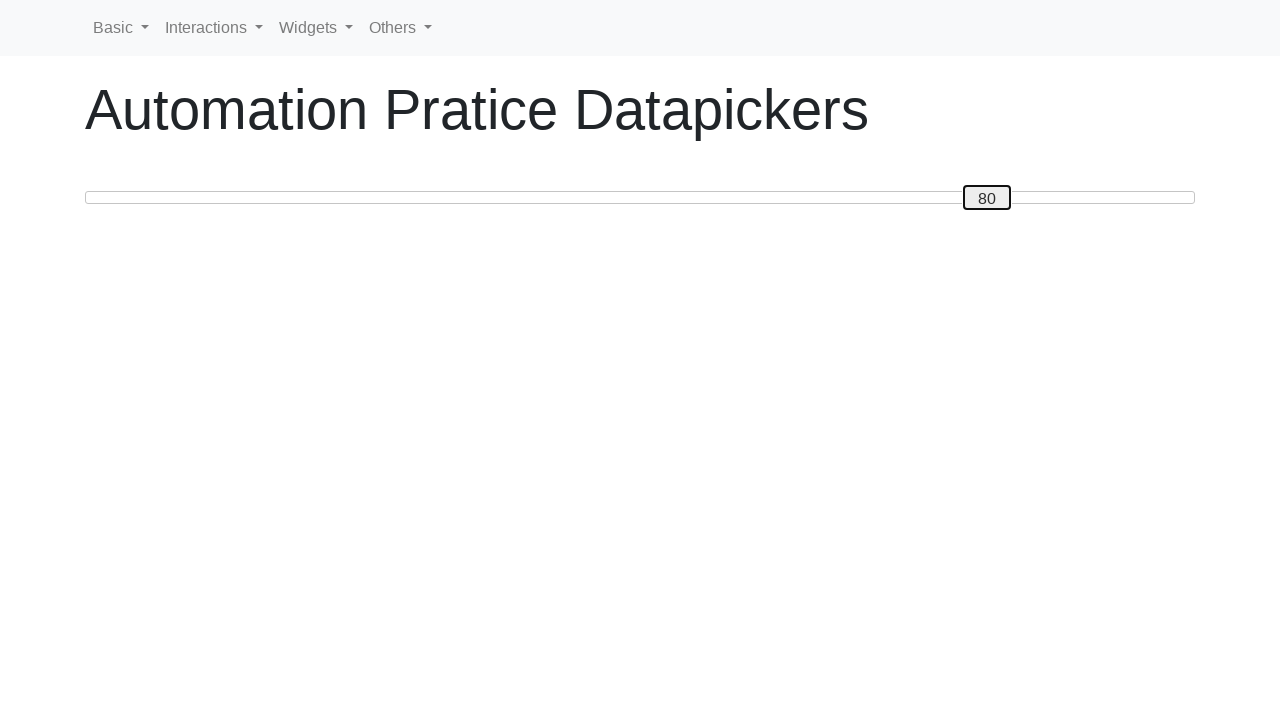

Read initial slider value: 80
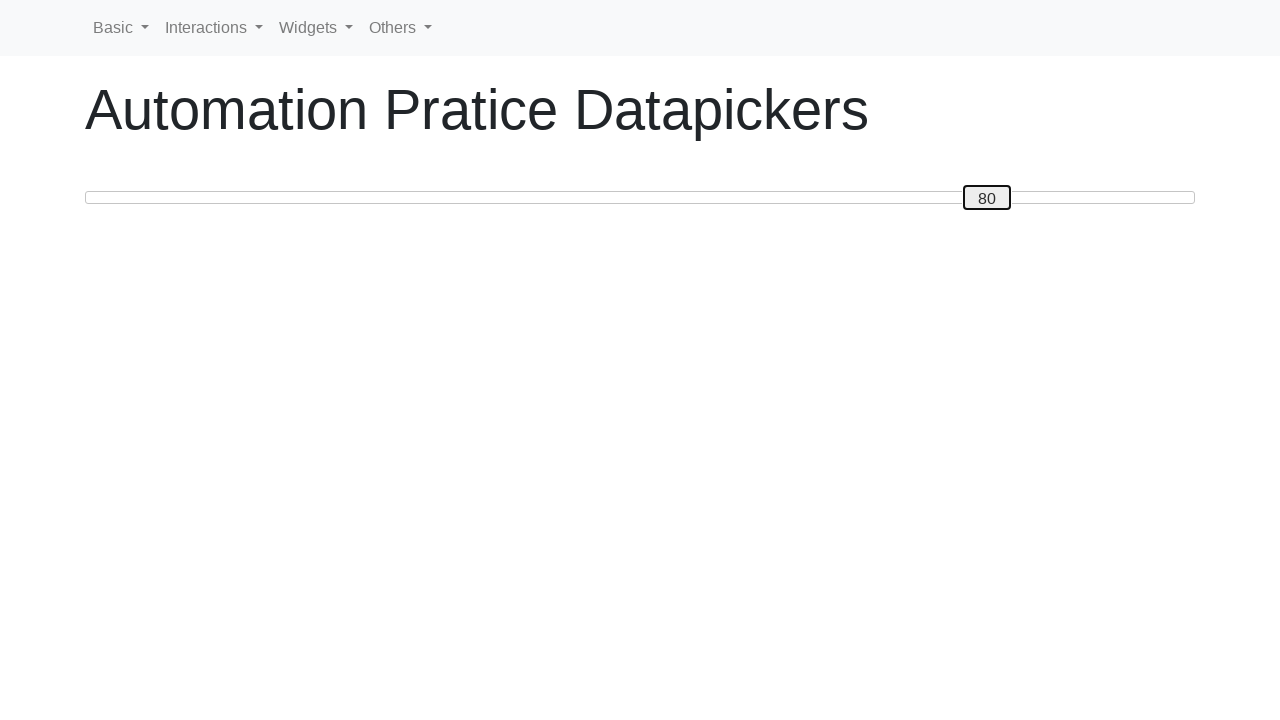

Verified slider reached target value: 80
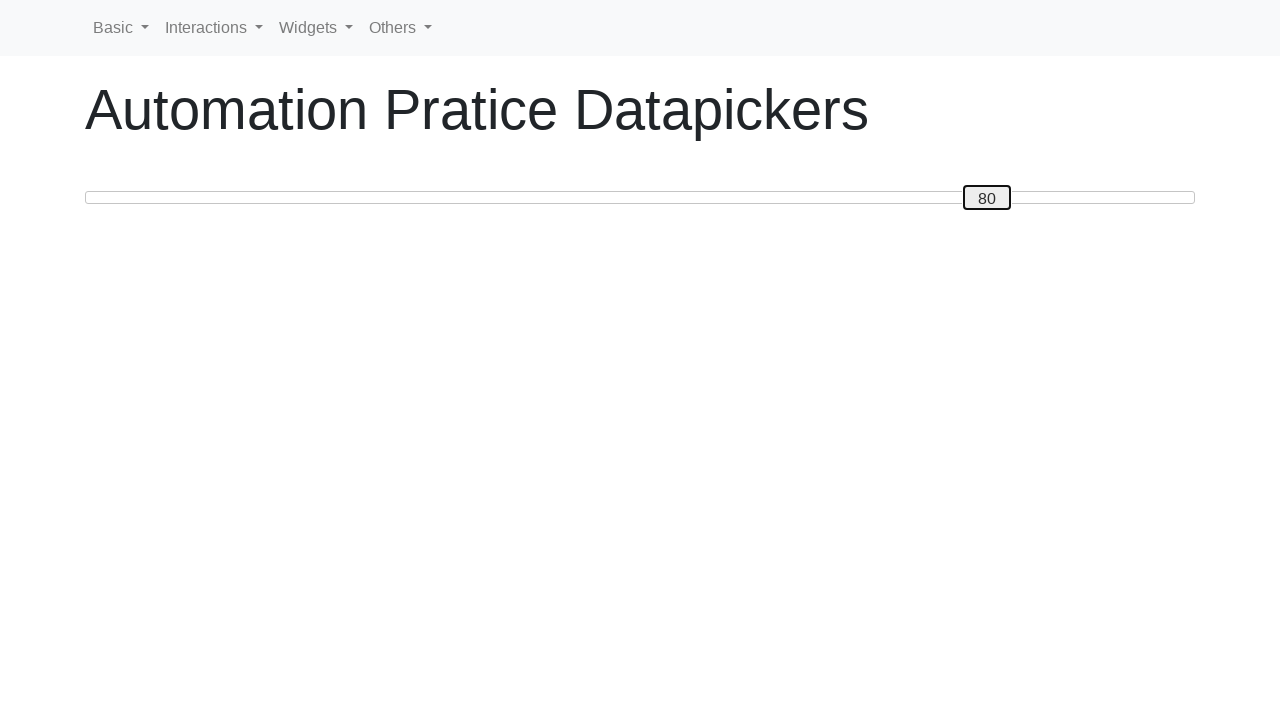

Read initial slider value: 80
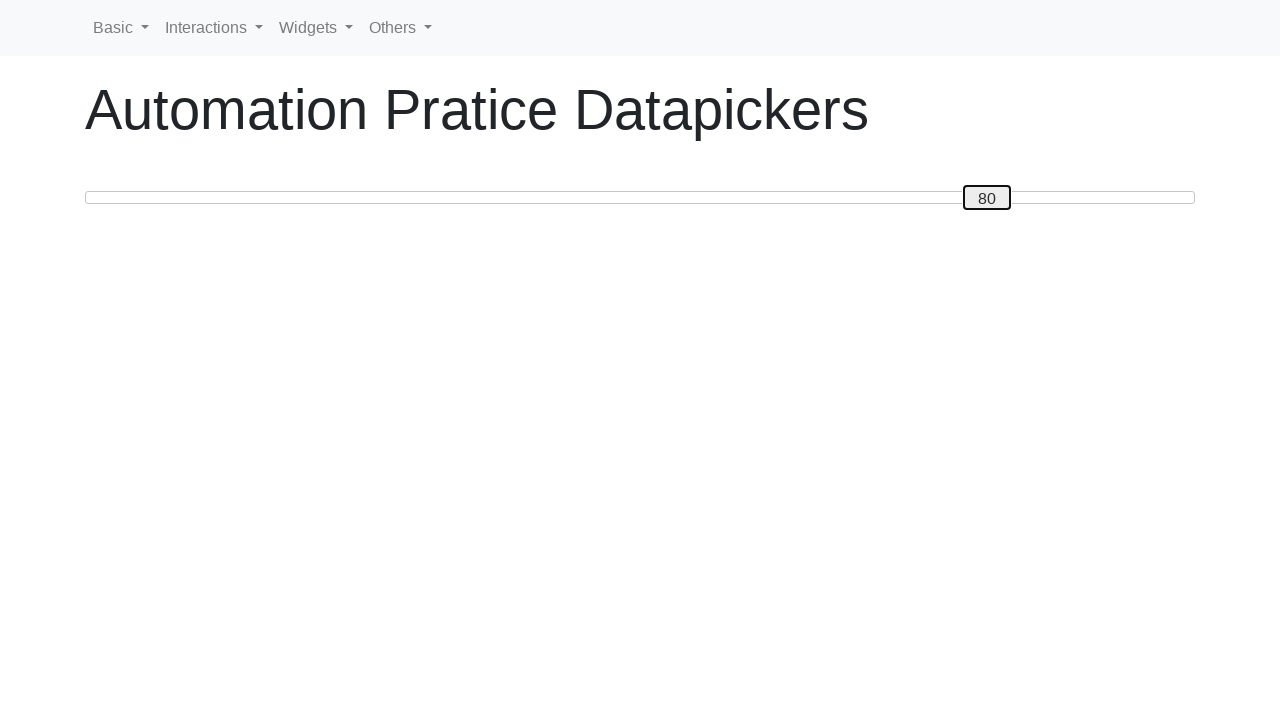

Pressed ArrowLeft to move slider towards target 20 on #custom-handle
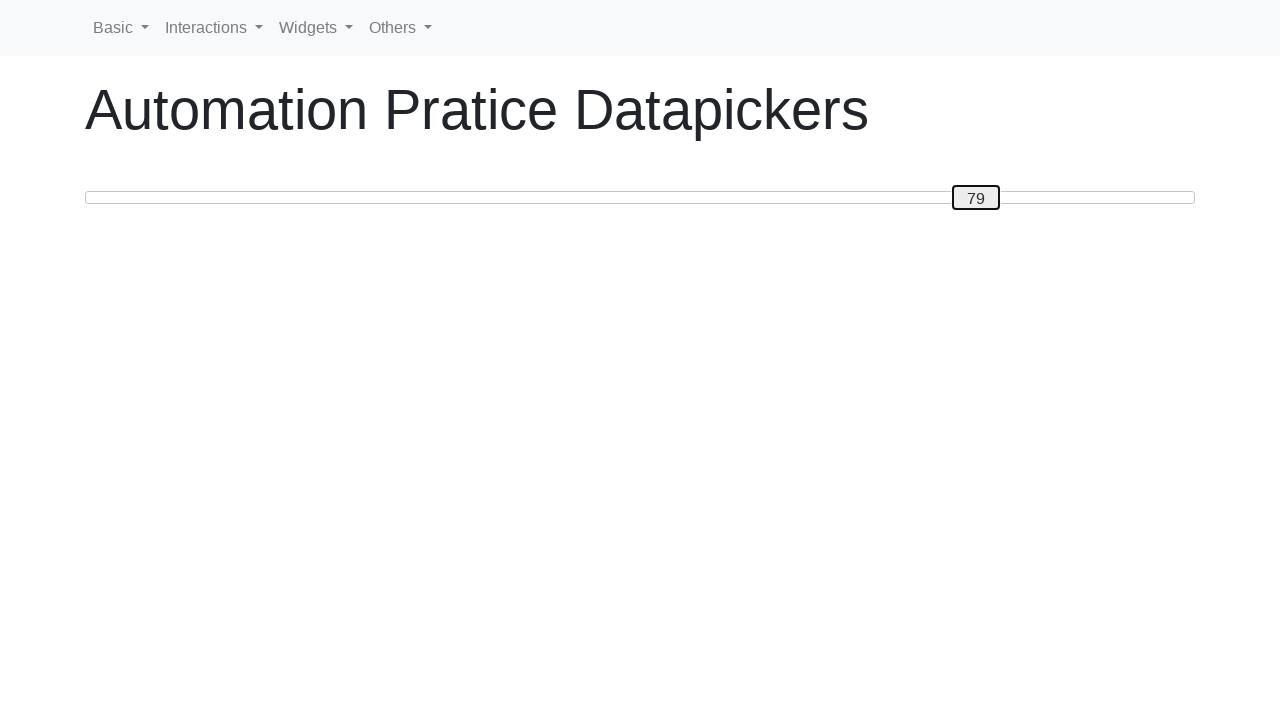

Updated slider value to: 79
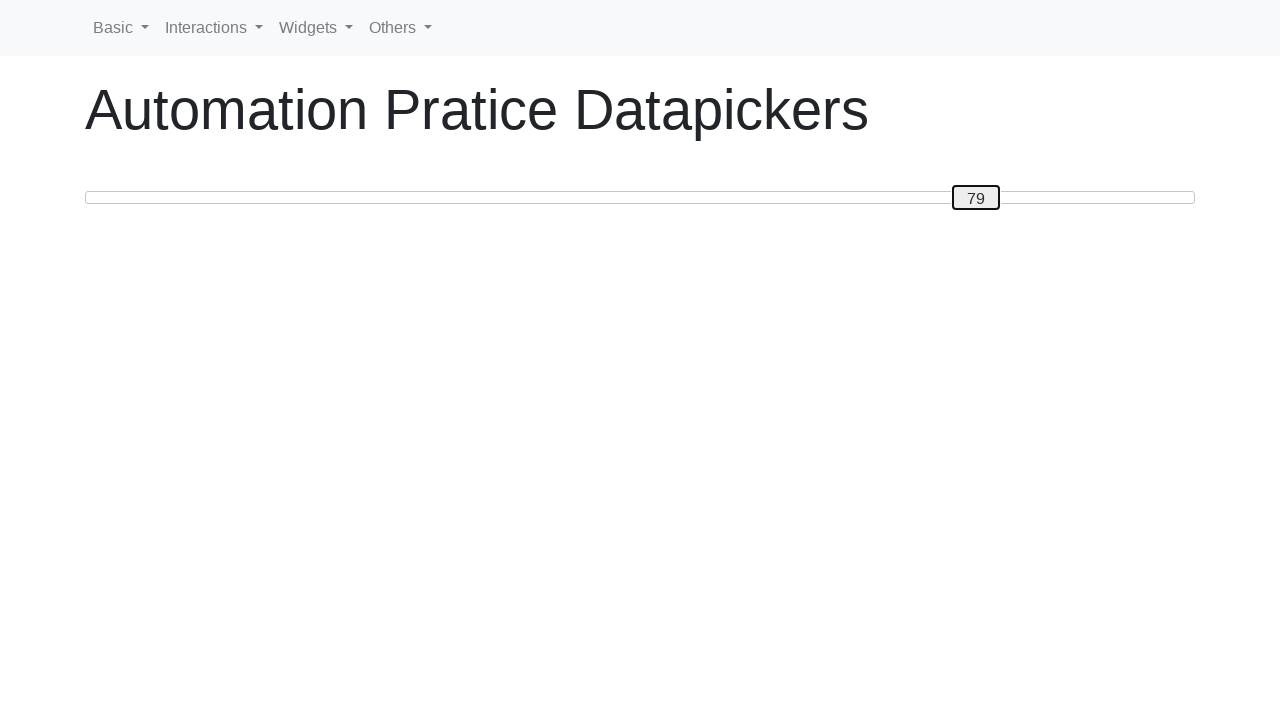

Pressed ArrowLeft to move slider towards target 20 on #custom-handle
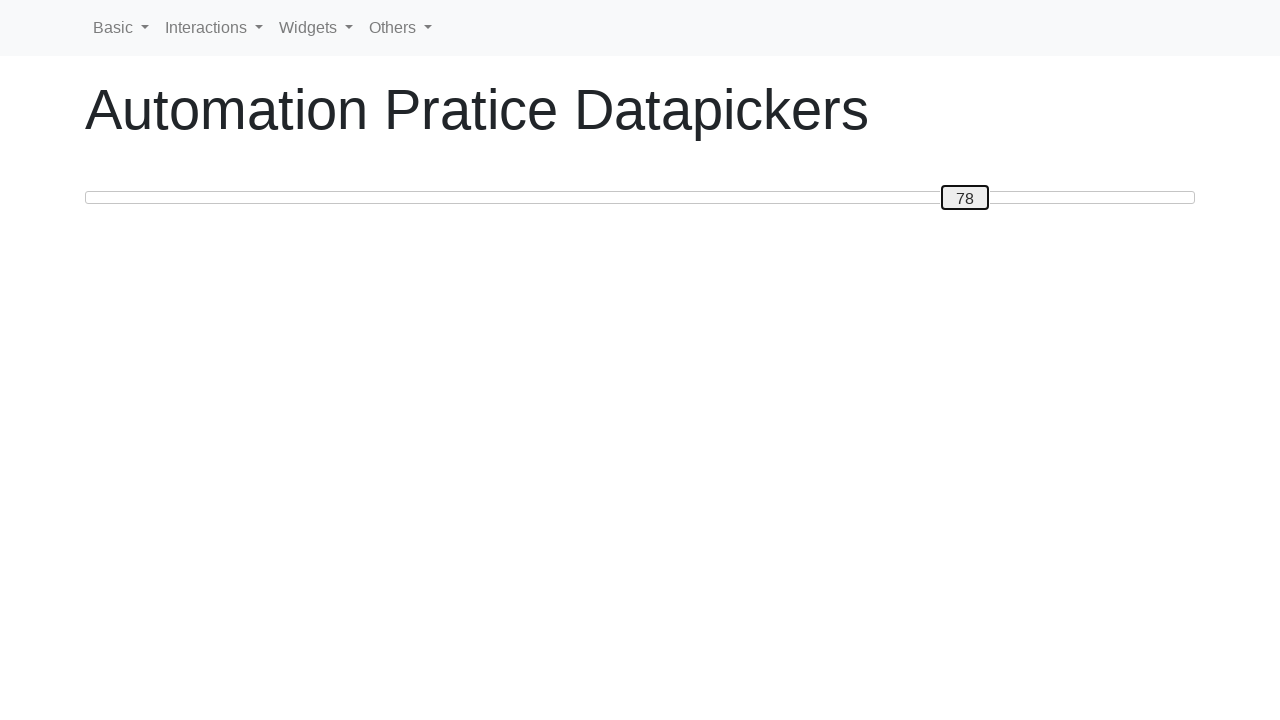

Updated slider value to: 78
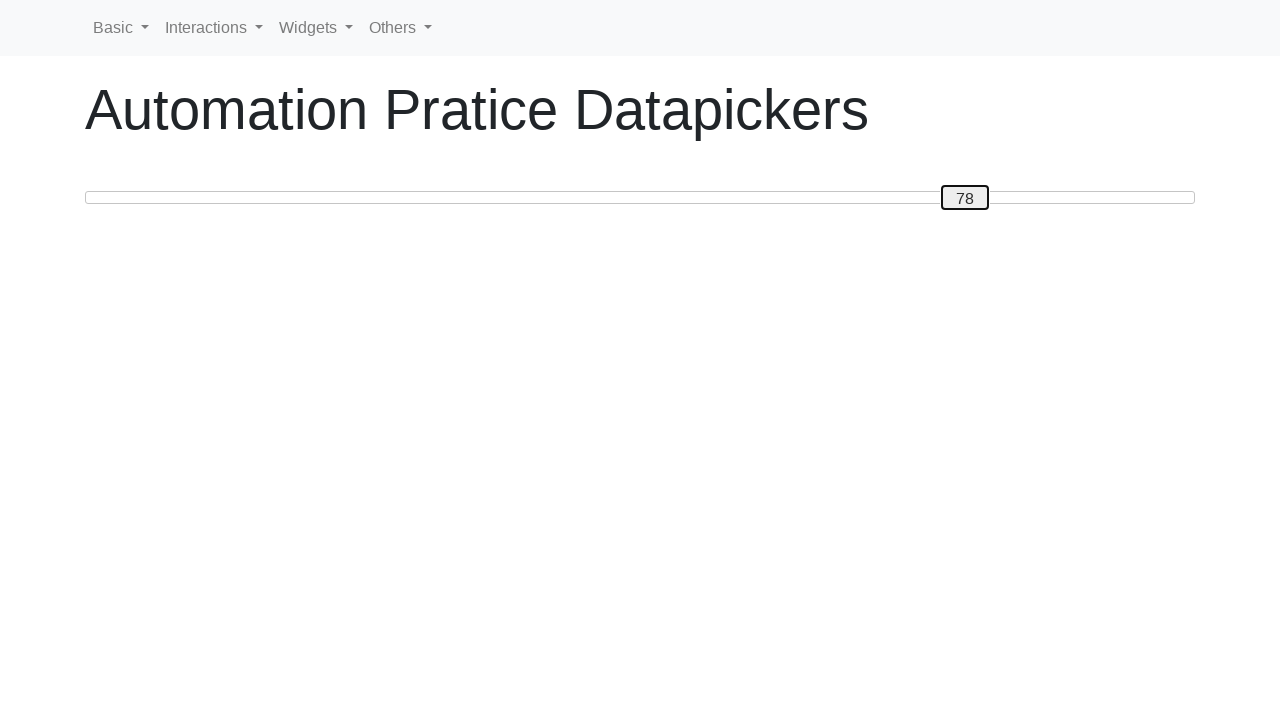

Pressed ArrowLeft to move slider towards target 20 on #custom-handle
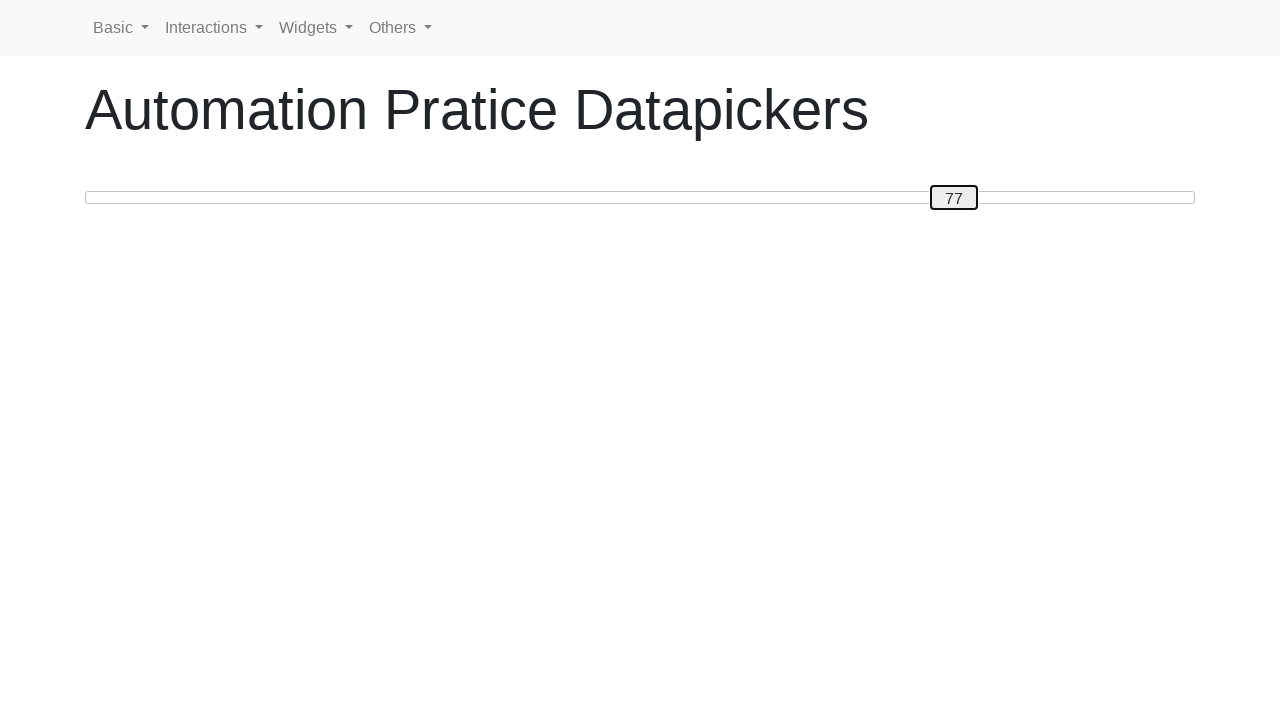

Updated slider value to: 77
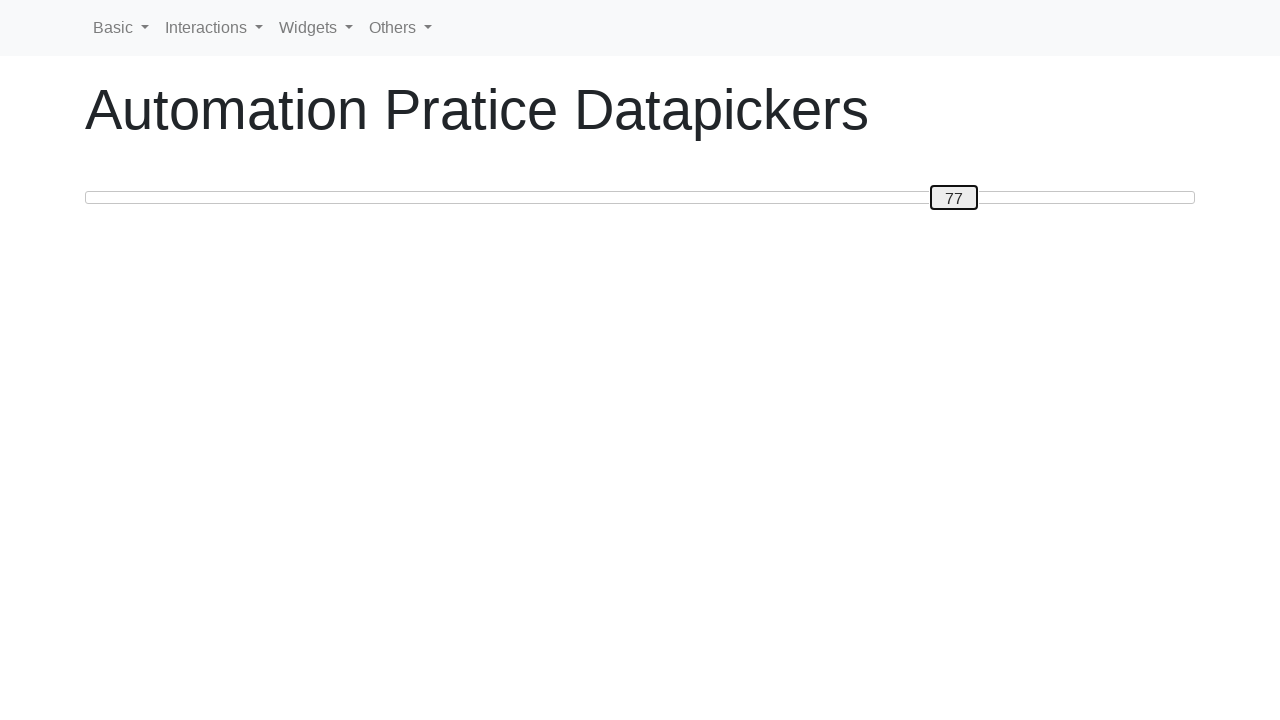

Pressed ArrowLeft to move slider towards target 20 on #custom-handle
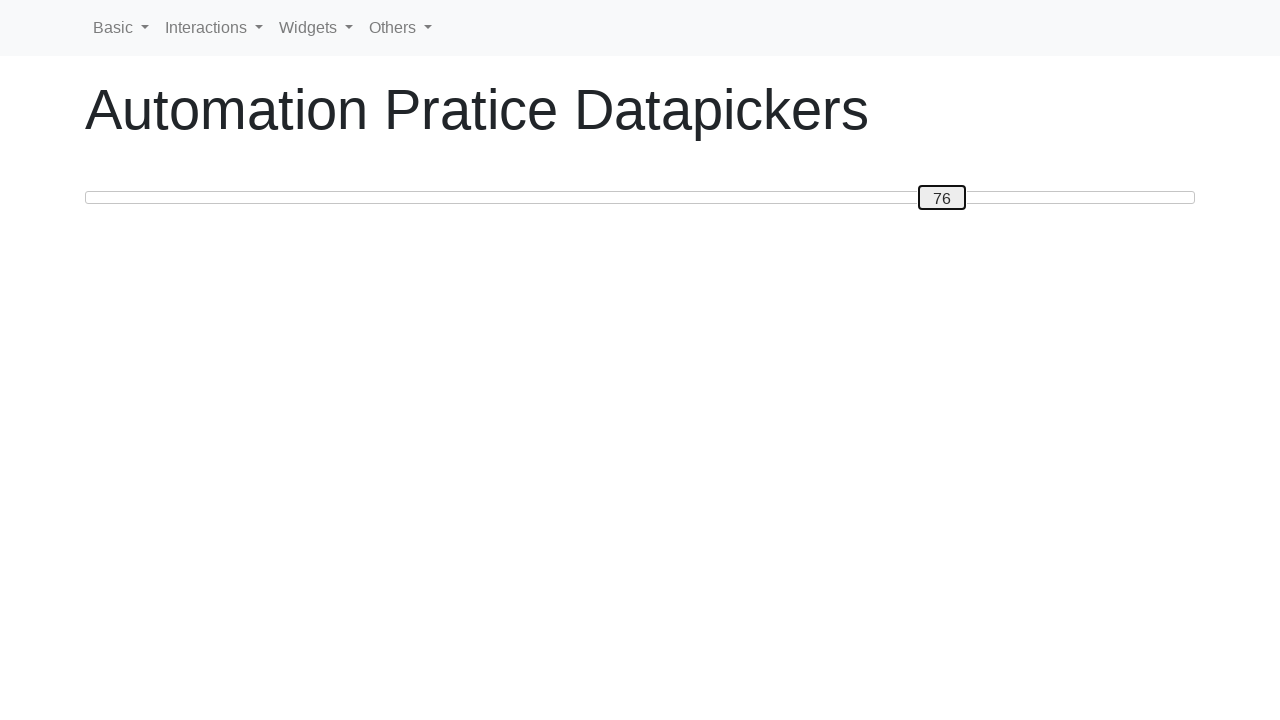

Updated slider value to: 76
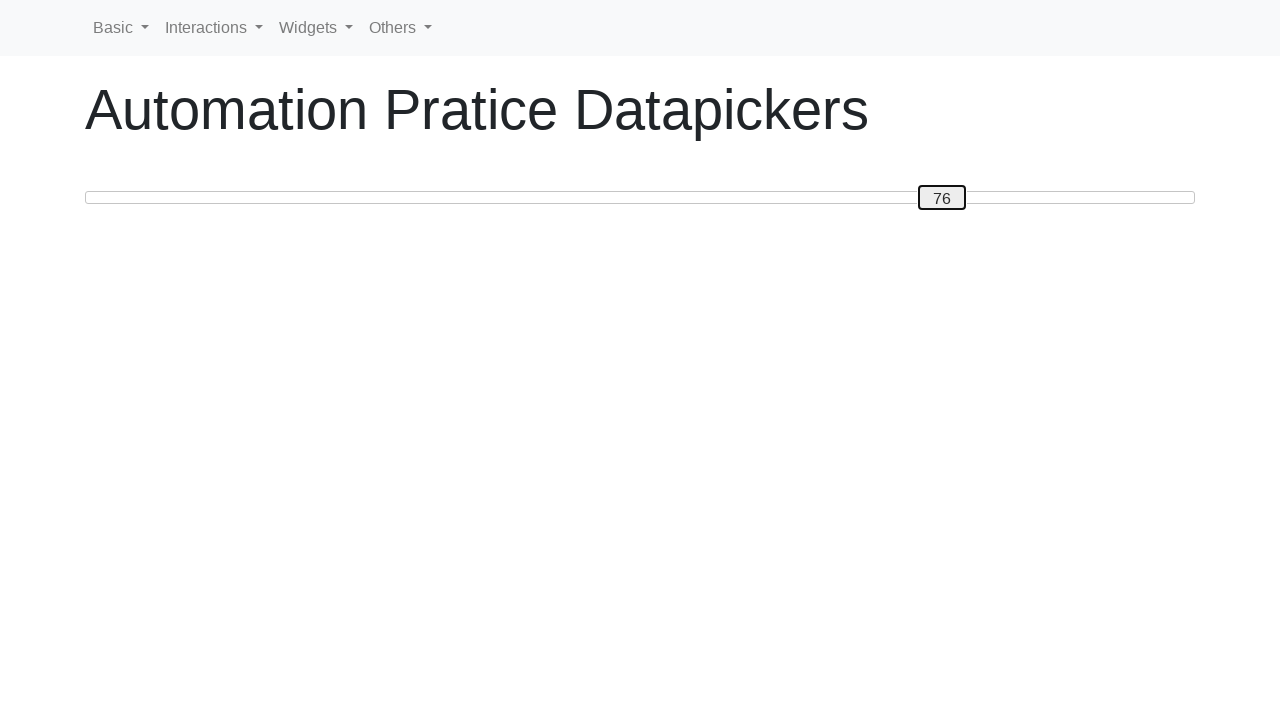

Pressed ArrowLeft to move slider towards target 20 on #custom-handle
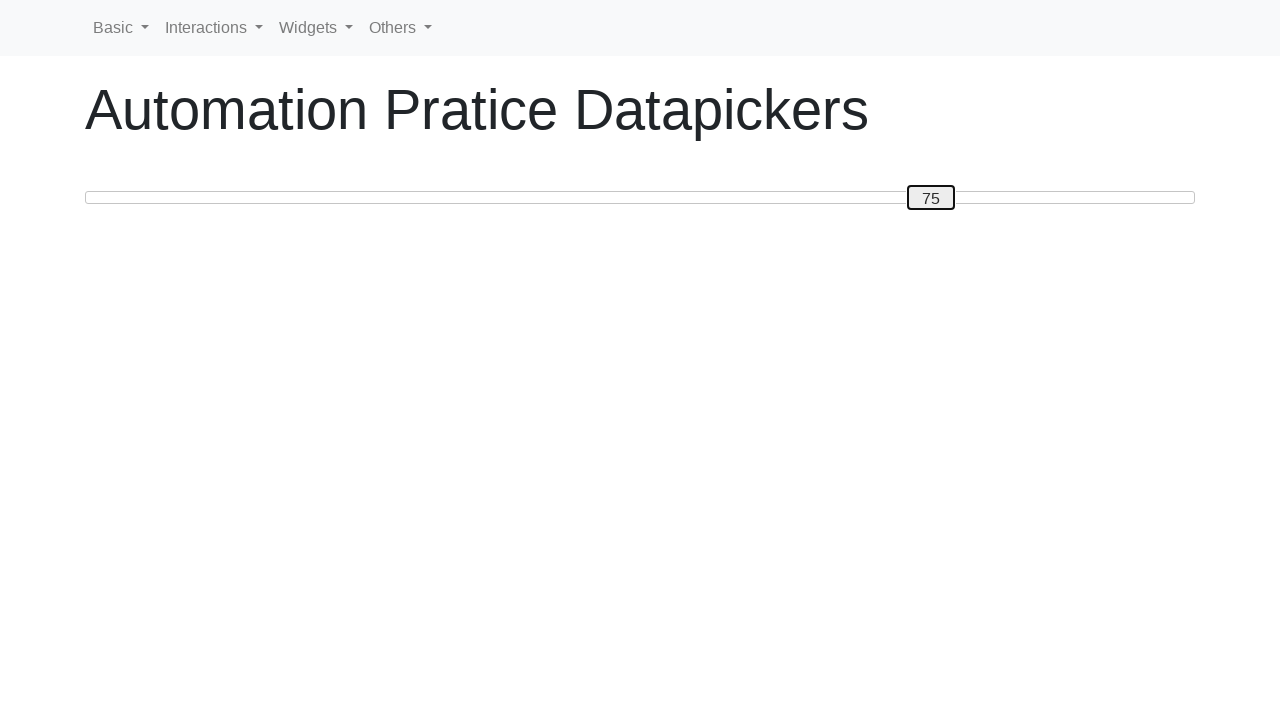

Updated slider value to: 75
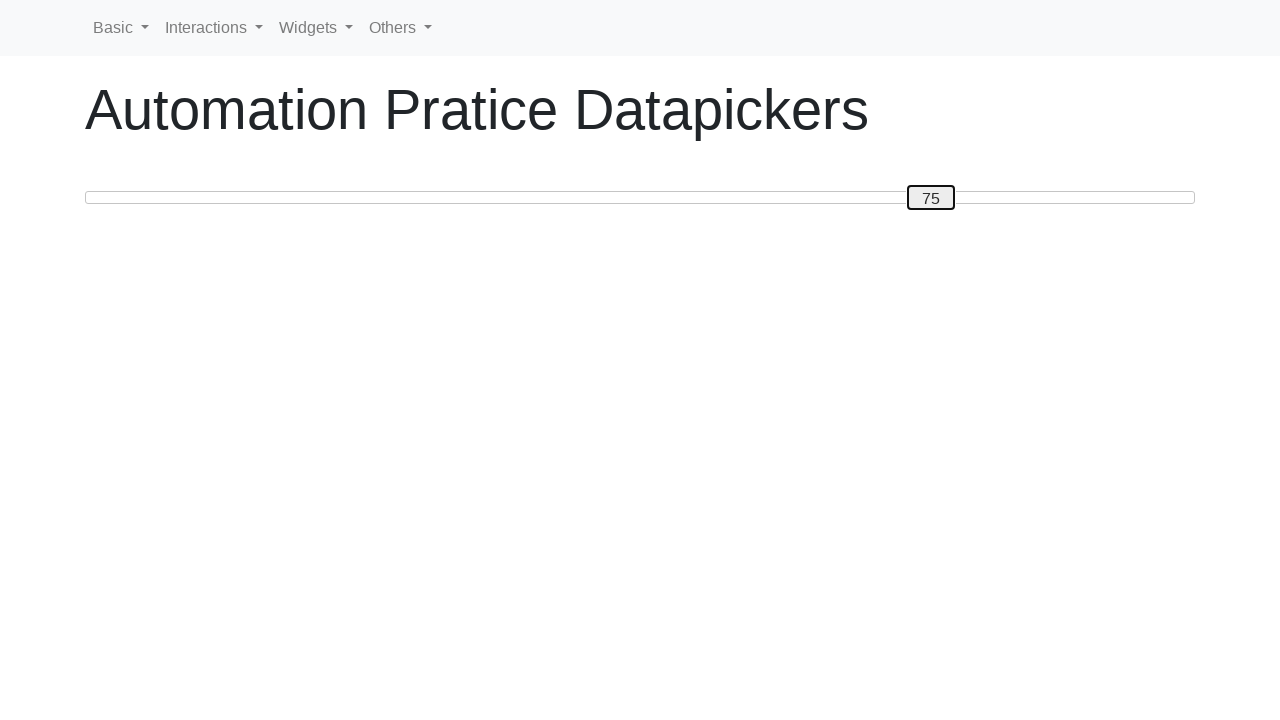

Pressed ArrowLeft to move slider towards target 20 on #custom-handle
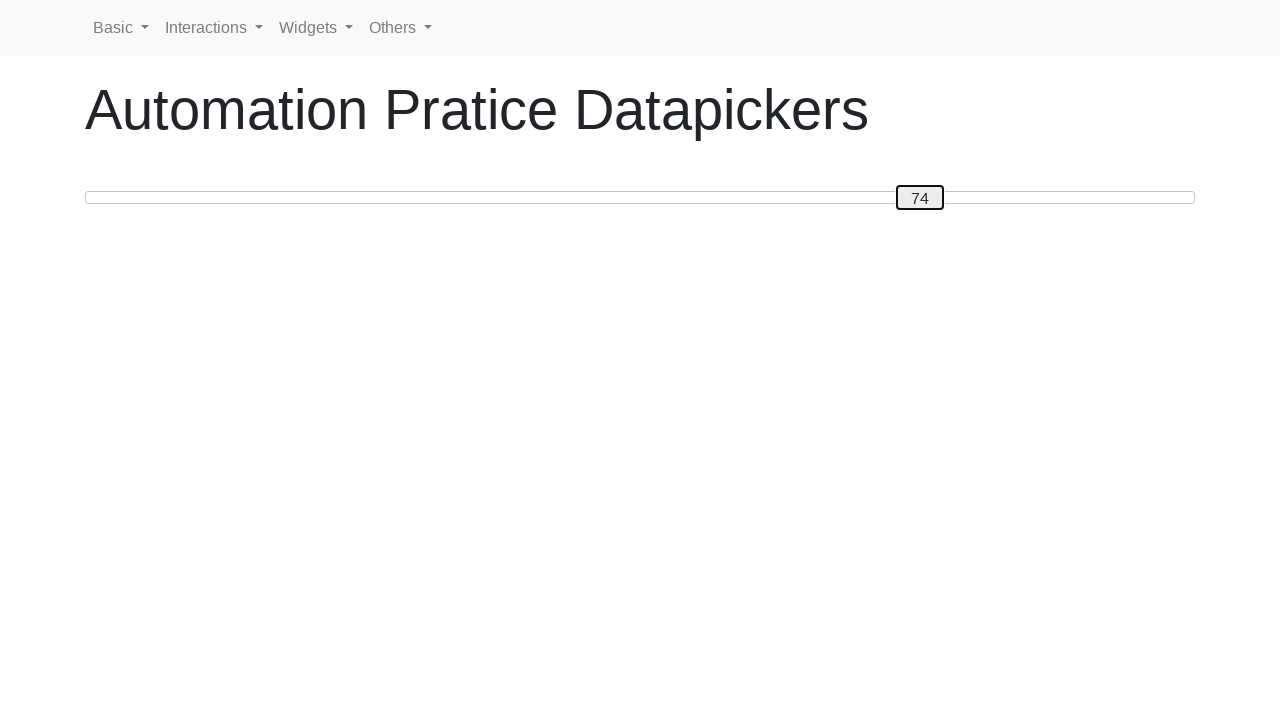

Updated slider value to: 74
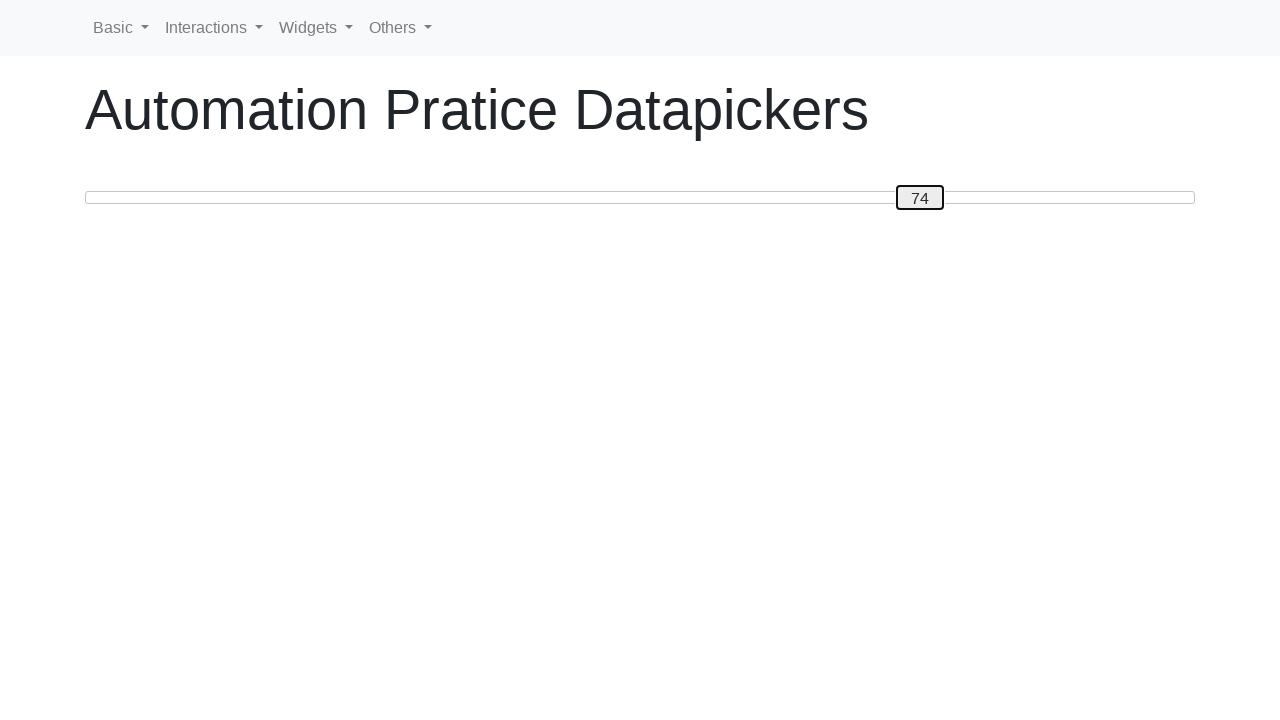

Pressed ArrowLeft to move slider towards target 20 on #custom-handle
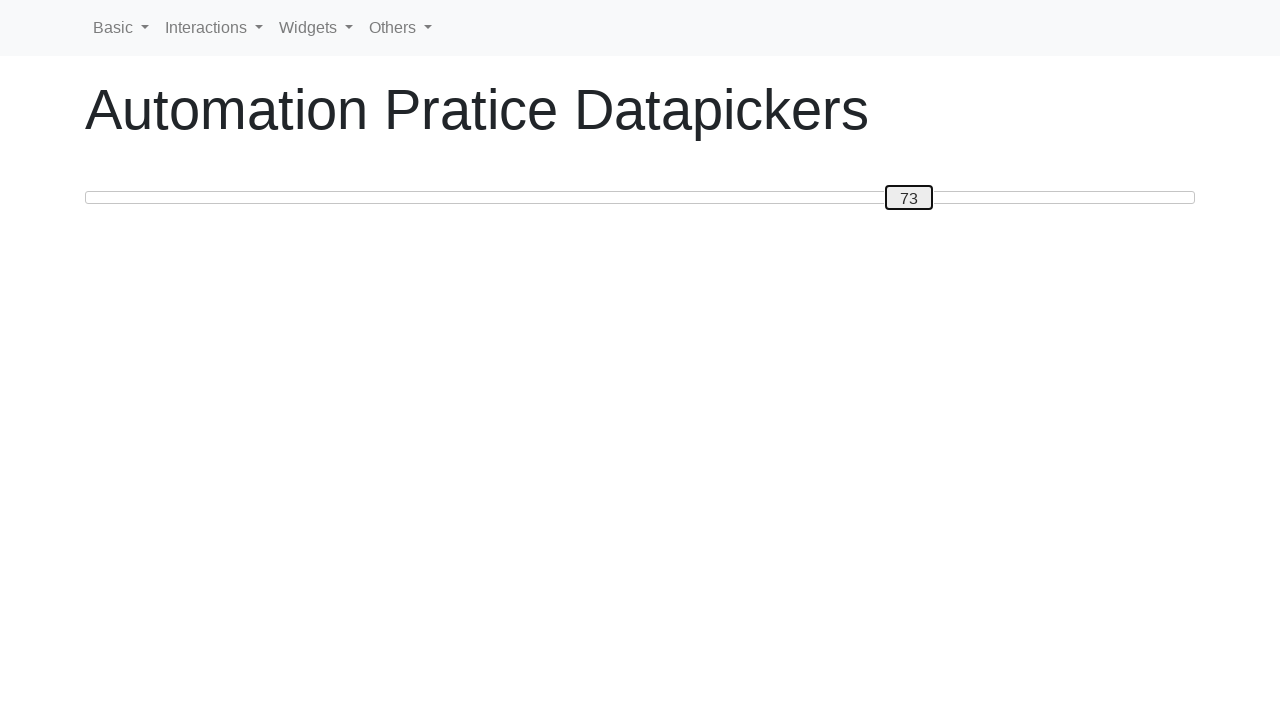

Updated slider value to: 73
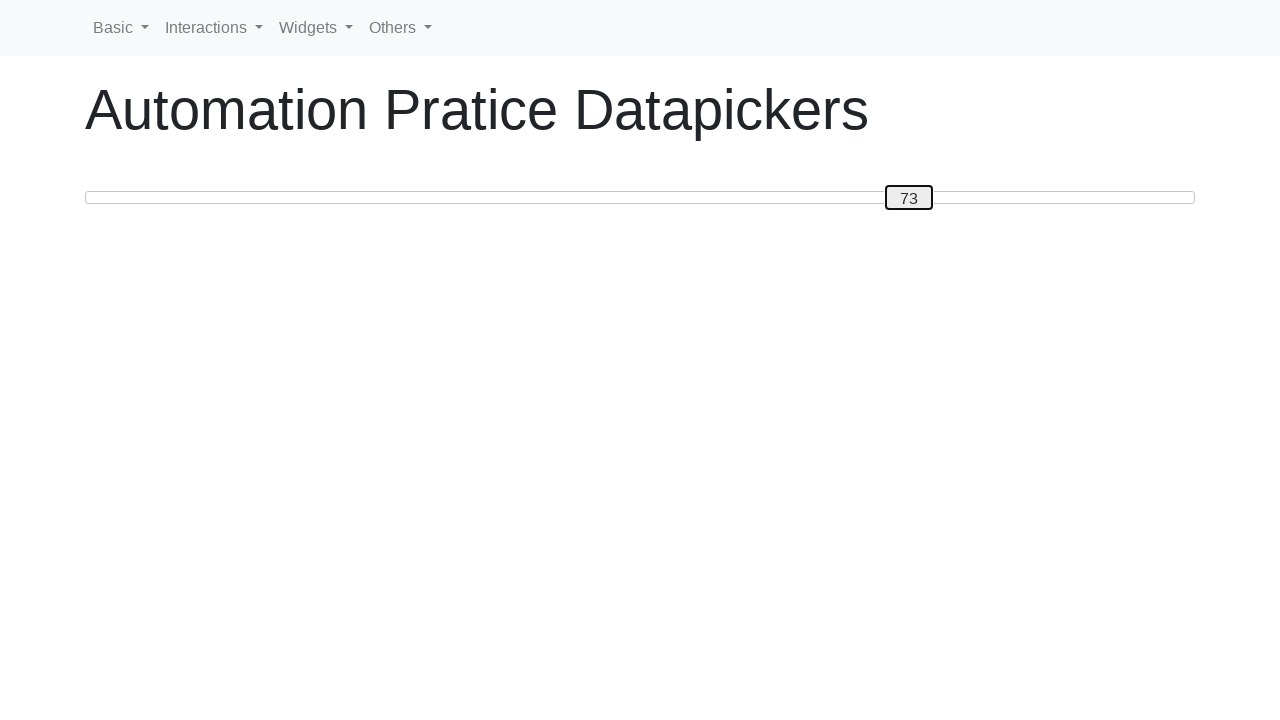

Pressed ArrowLeft to move slider towards target 20 on #custom-handle
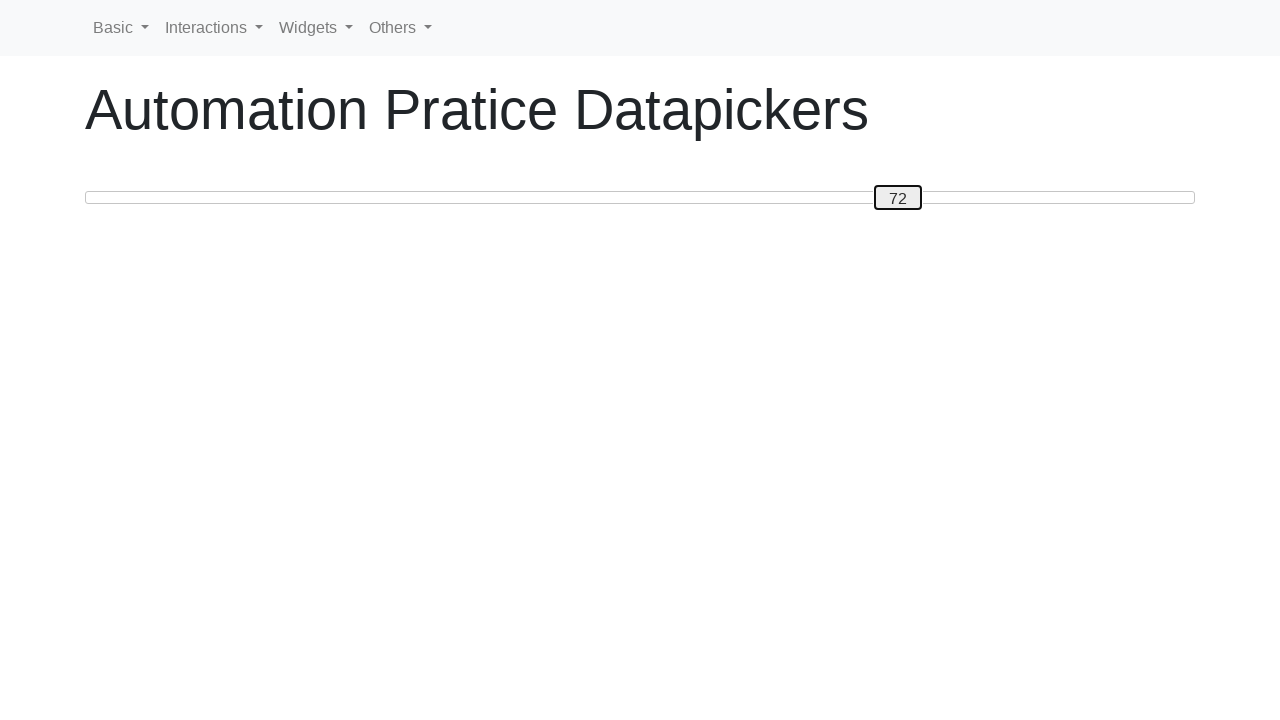

Updated slider value to: 72
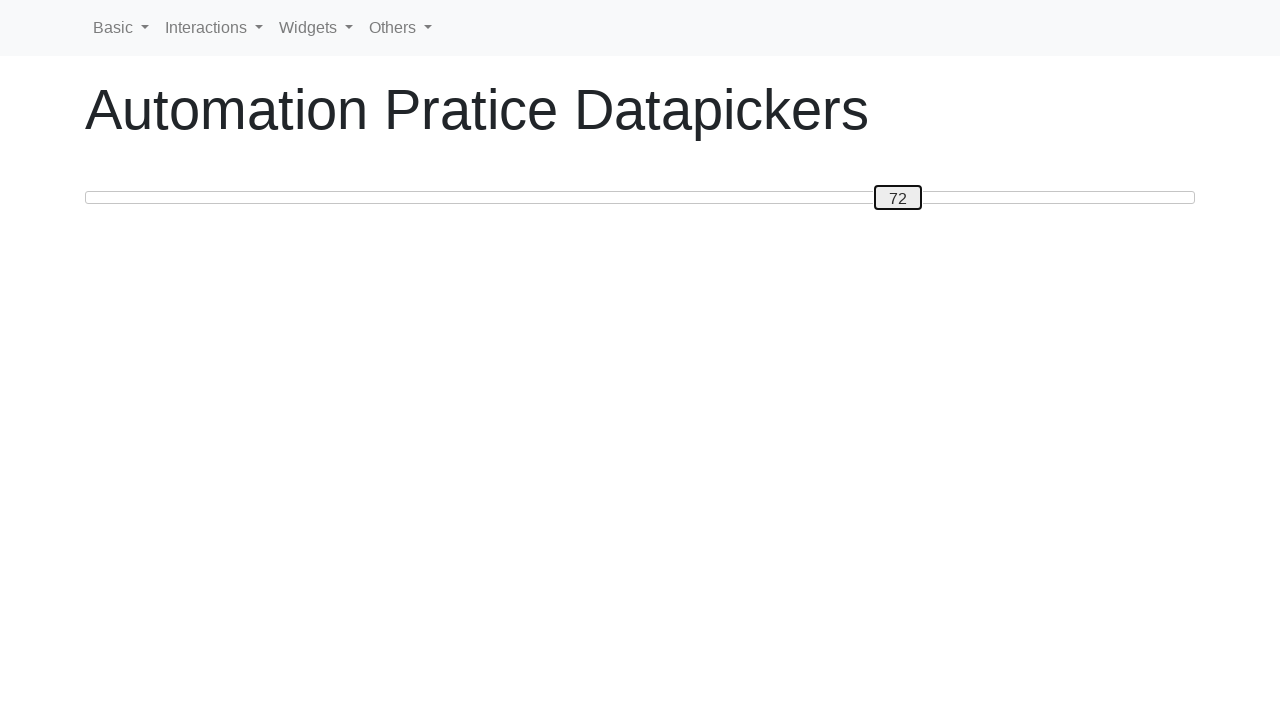

Pressed ArrowLeft to move slider towards target 20 on #custom-handle
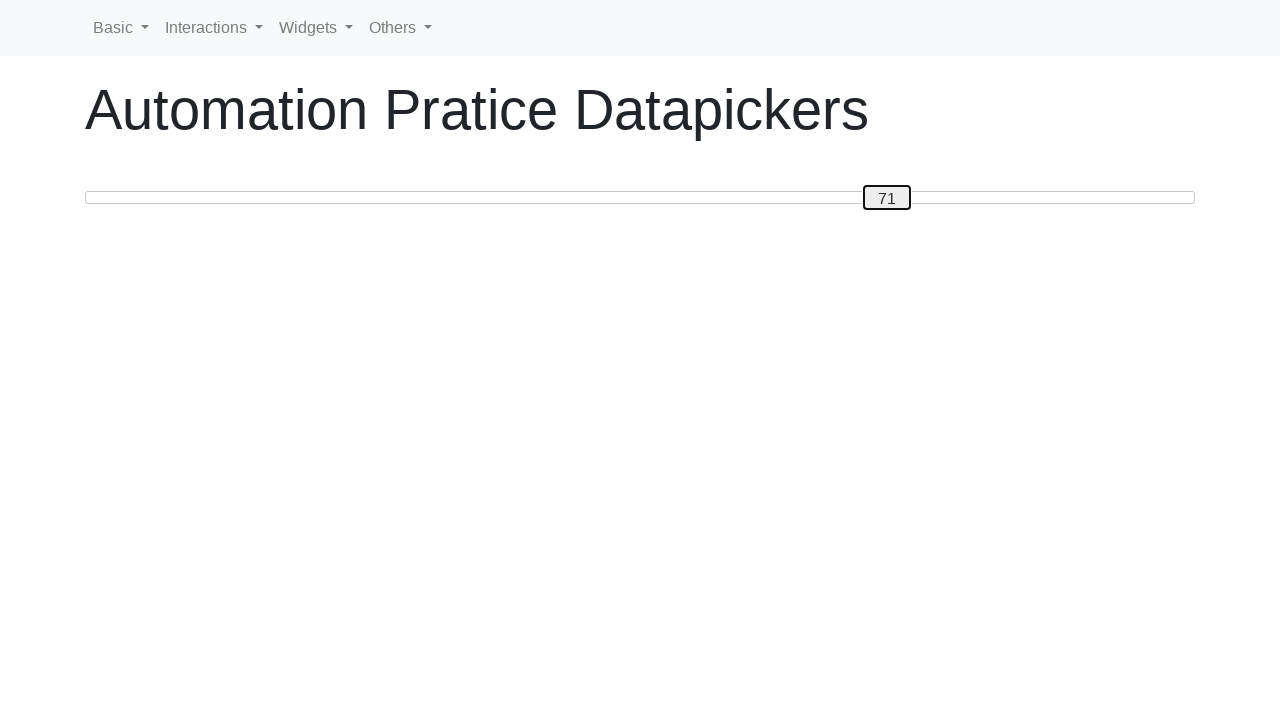

Updated slider value to: 71
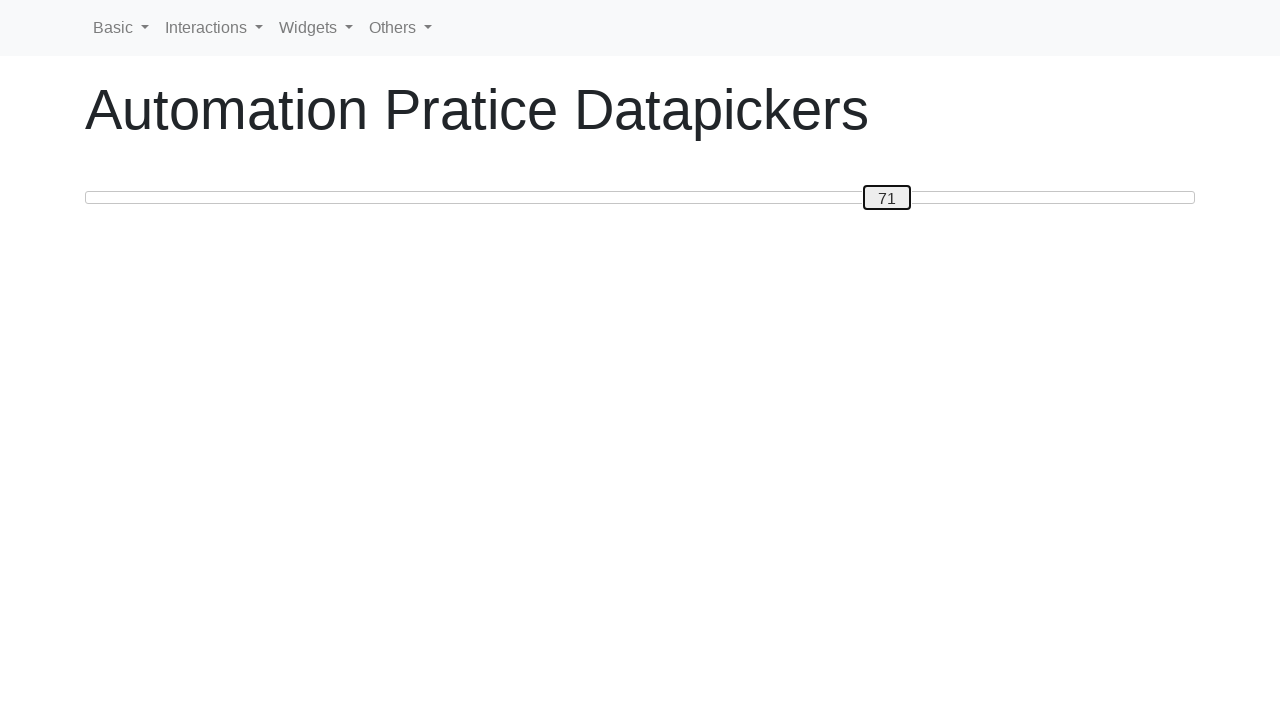

Pressed ArrowLeft to move slider towards target 20 on #custom-handle
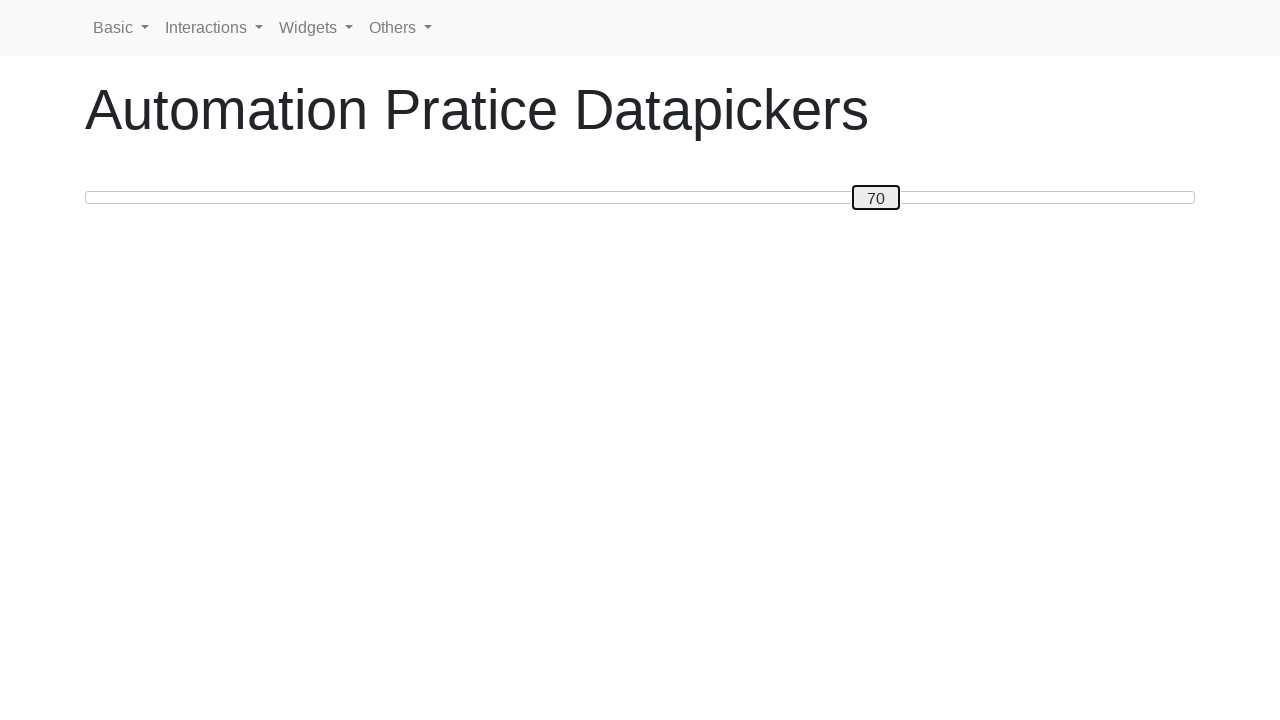

Updated slider value to: 70
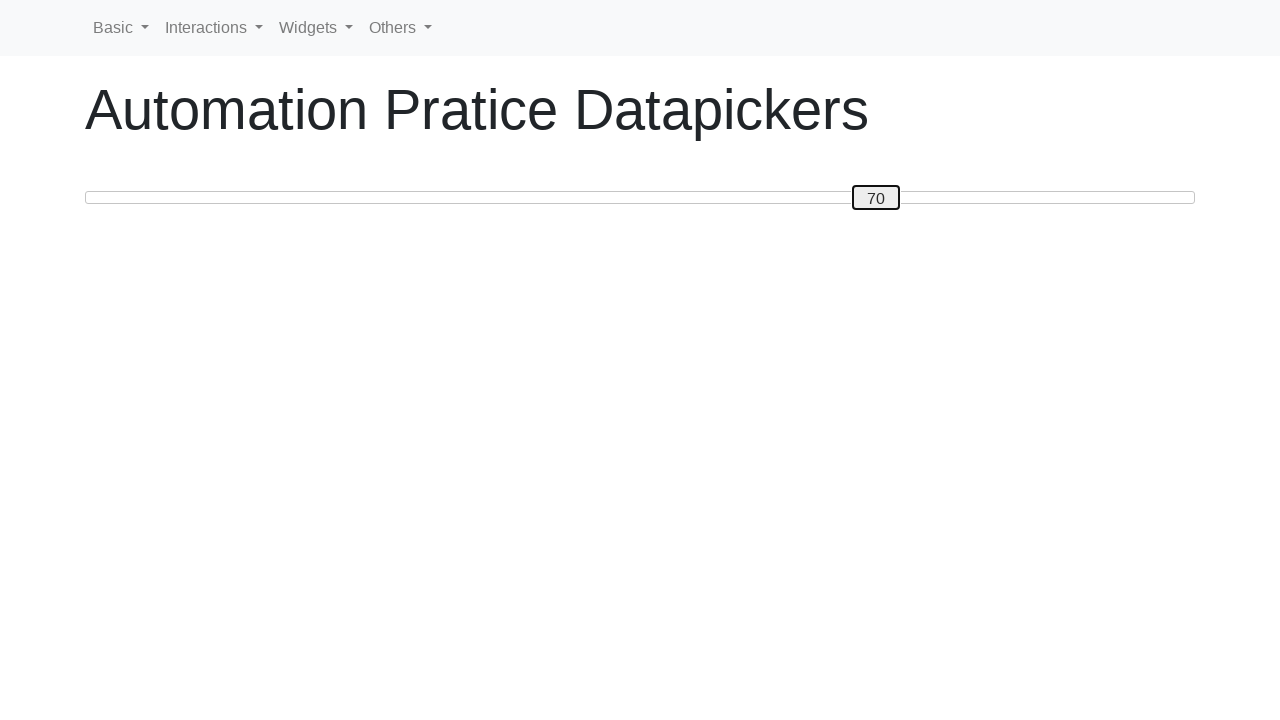

Pressed ArrowLeft to move slider towards target 20 on #custom-handle
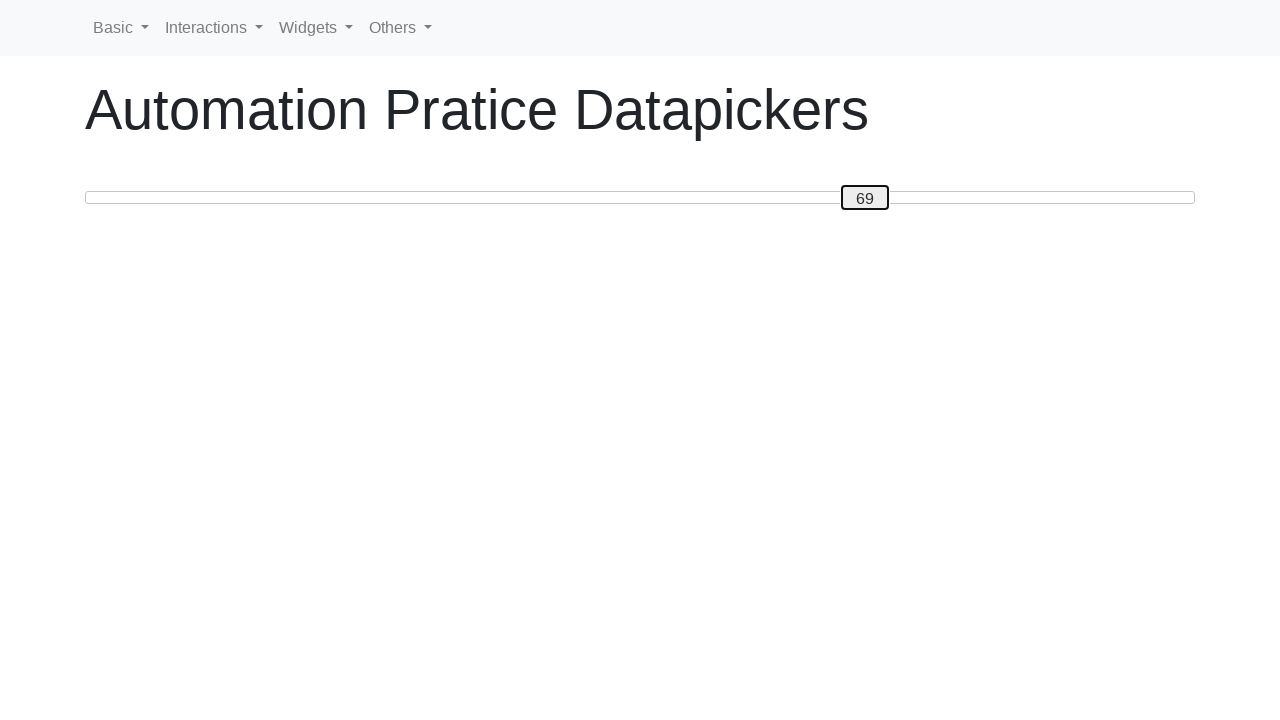

Updated slider value to: 69
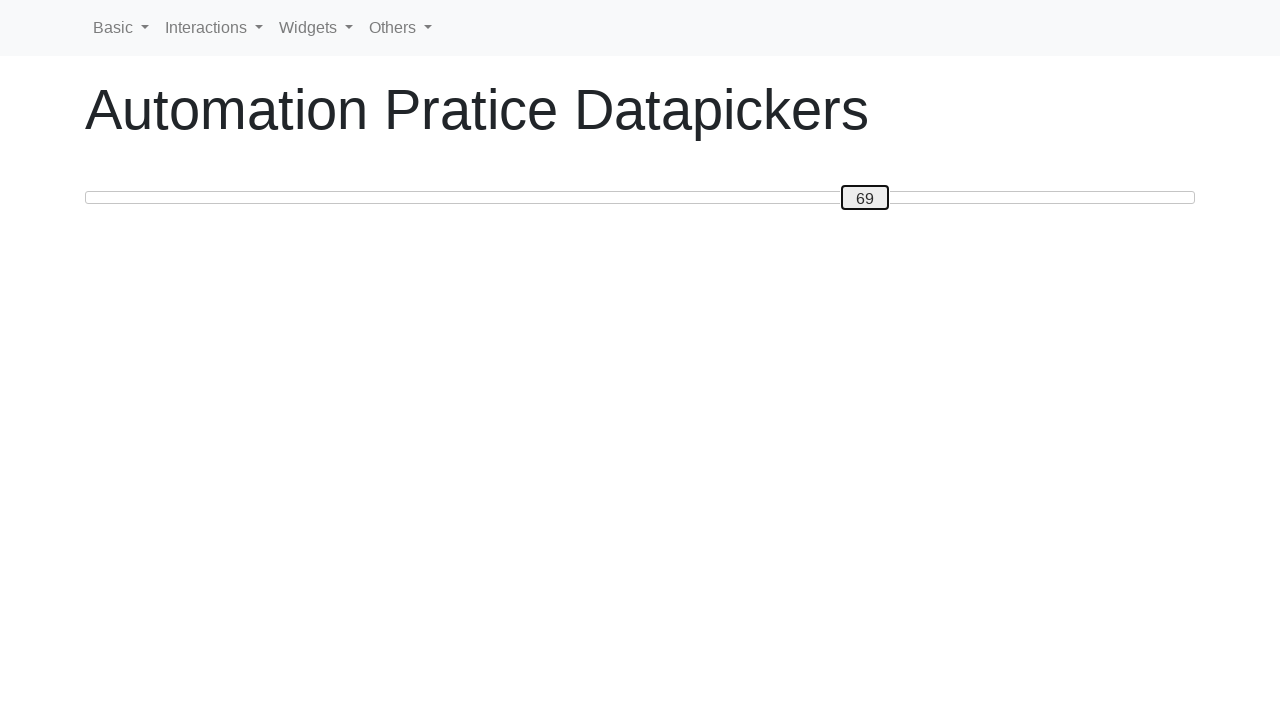

Pressed ArrowLeft to move slider towards target 20 on #custom-handle
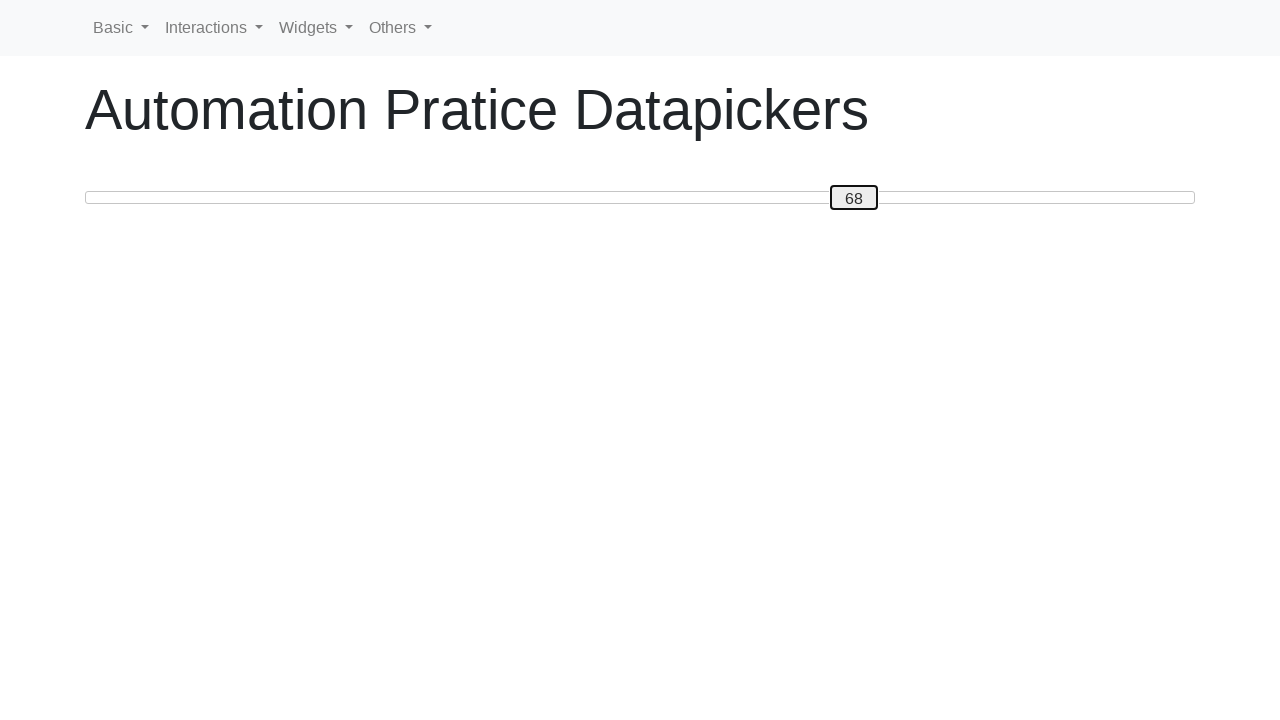

Updated slider value to: 68
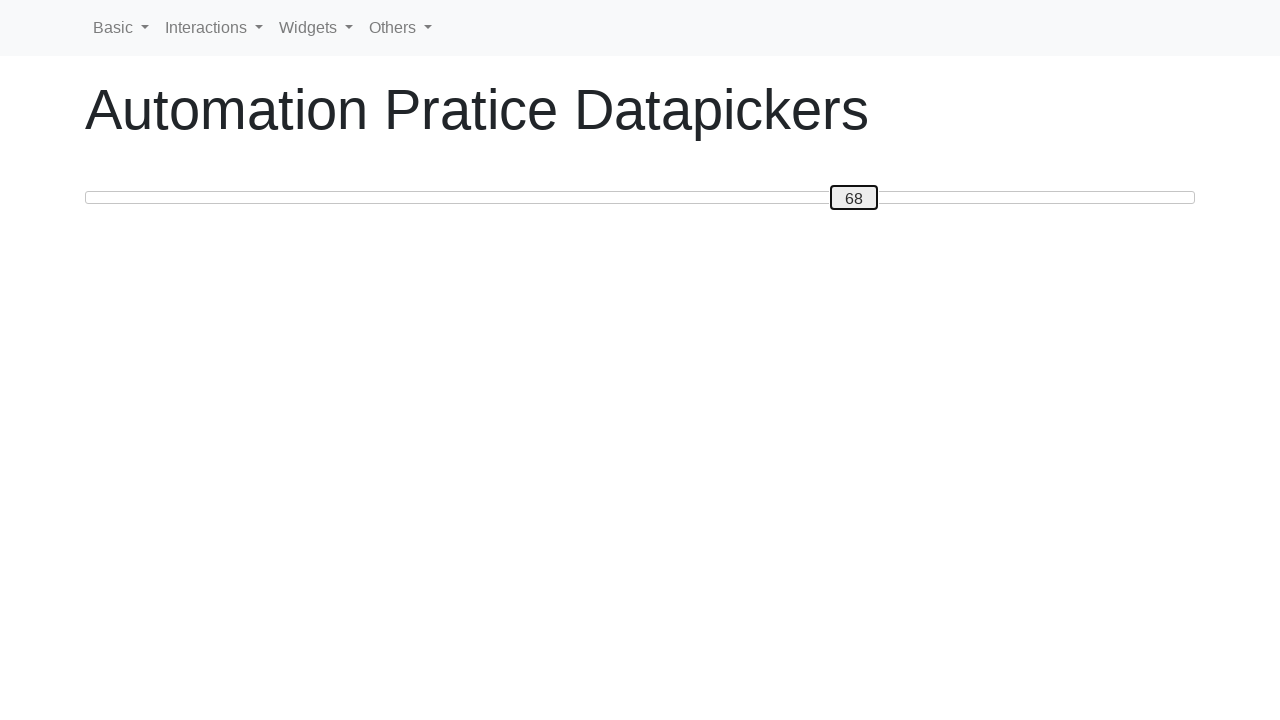

Pressed ArrowLeft to move slider towards target 20 on #custom-handle
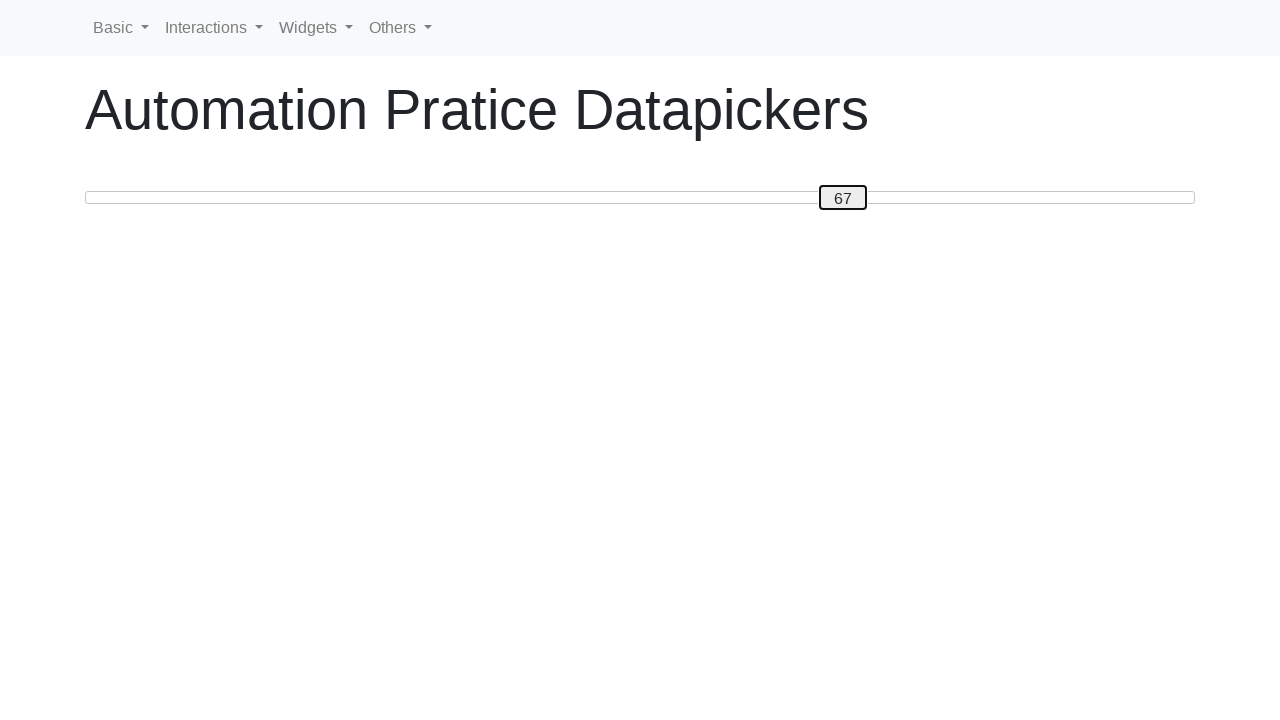

Updated slider value to: 67
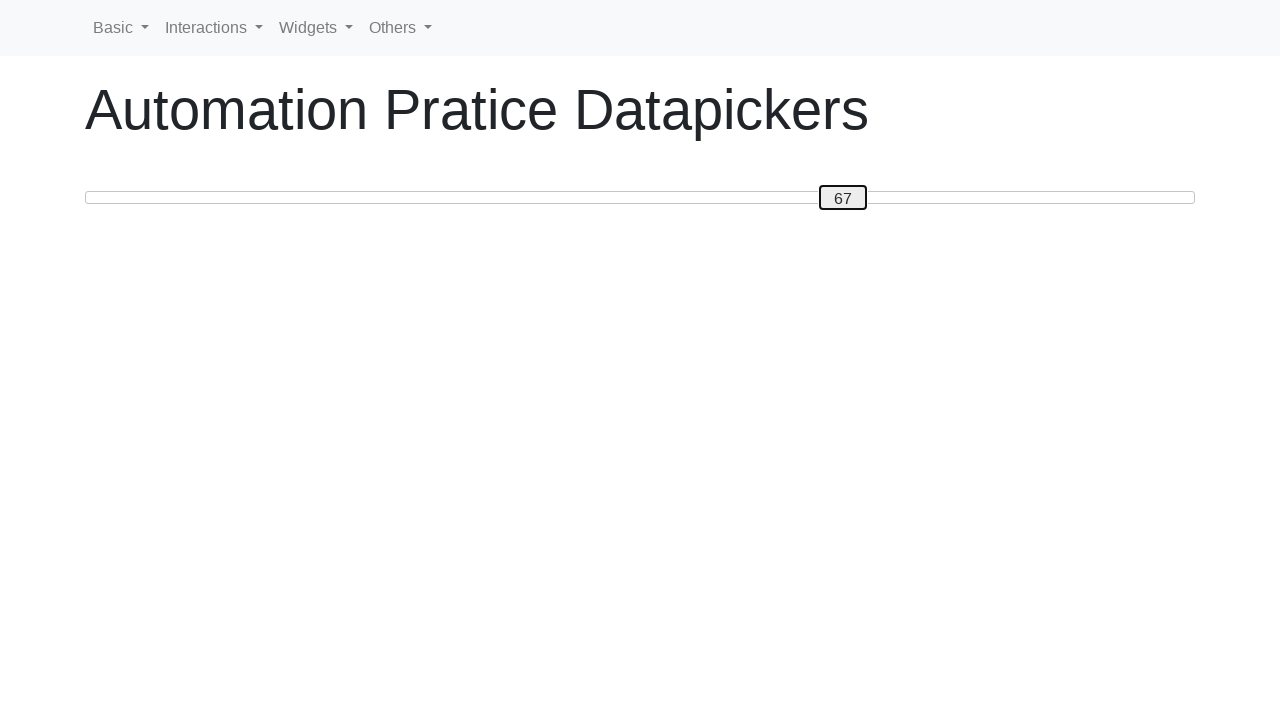

Pressed ArrowLeft to move slider towards target 20 on #custom-handle
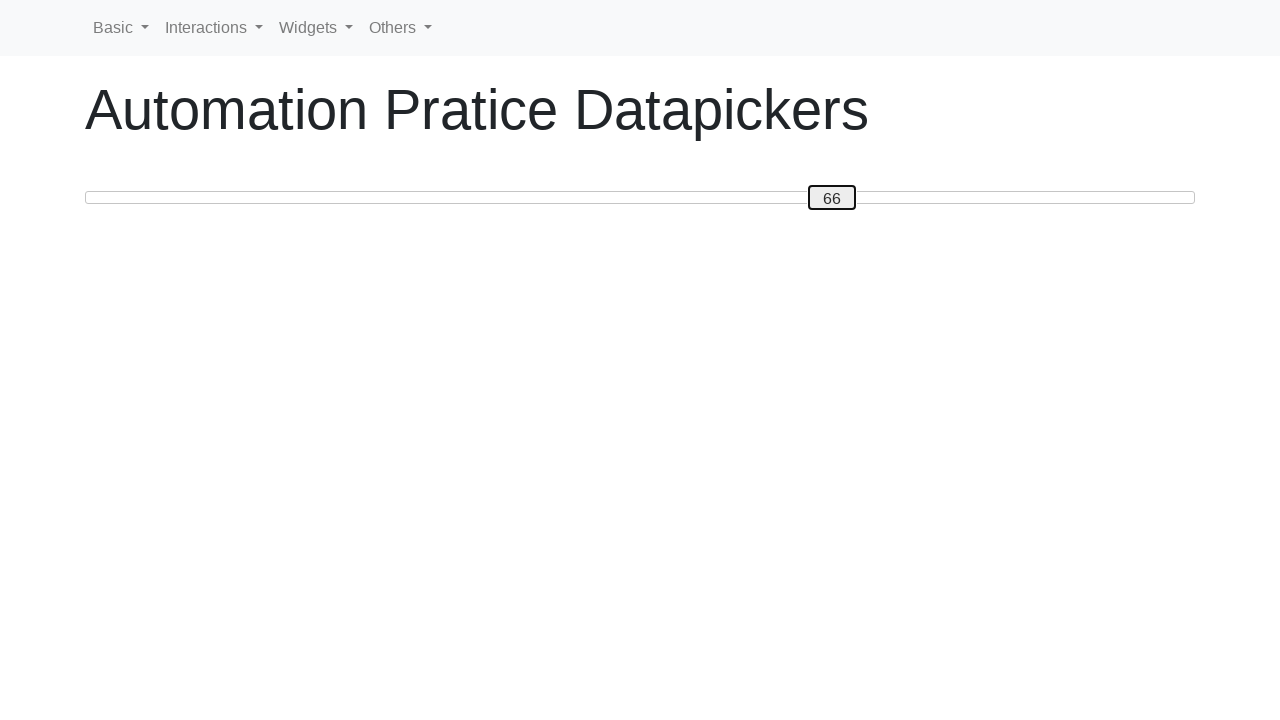

Updated slider value to: 66
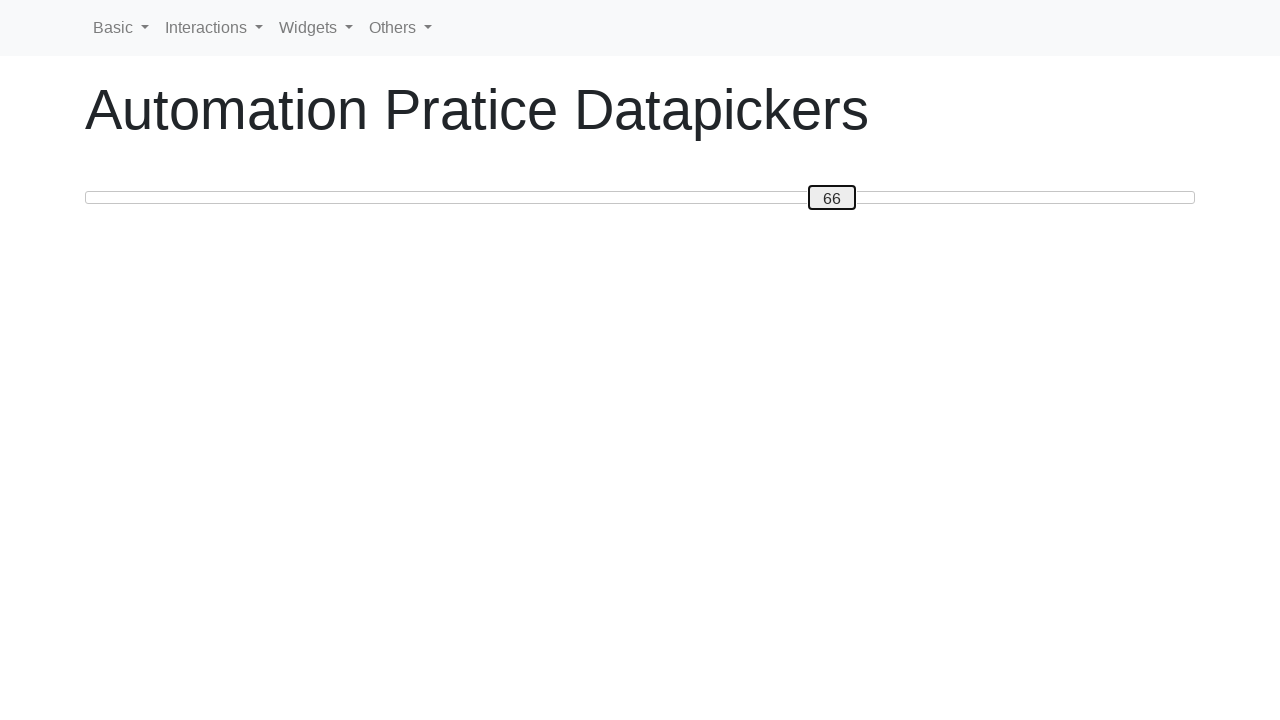

Pressed ArrowLeft to move slider towards target 20 on #custom-handle
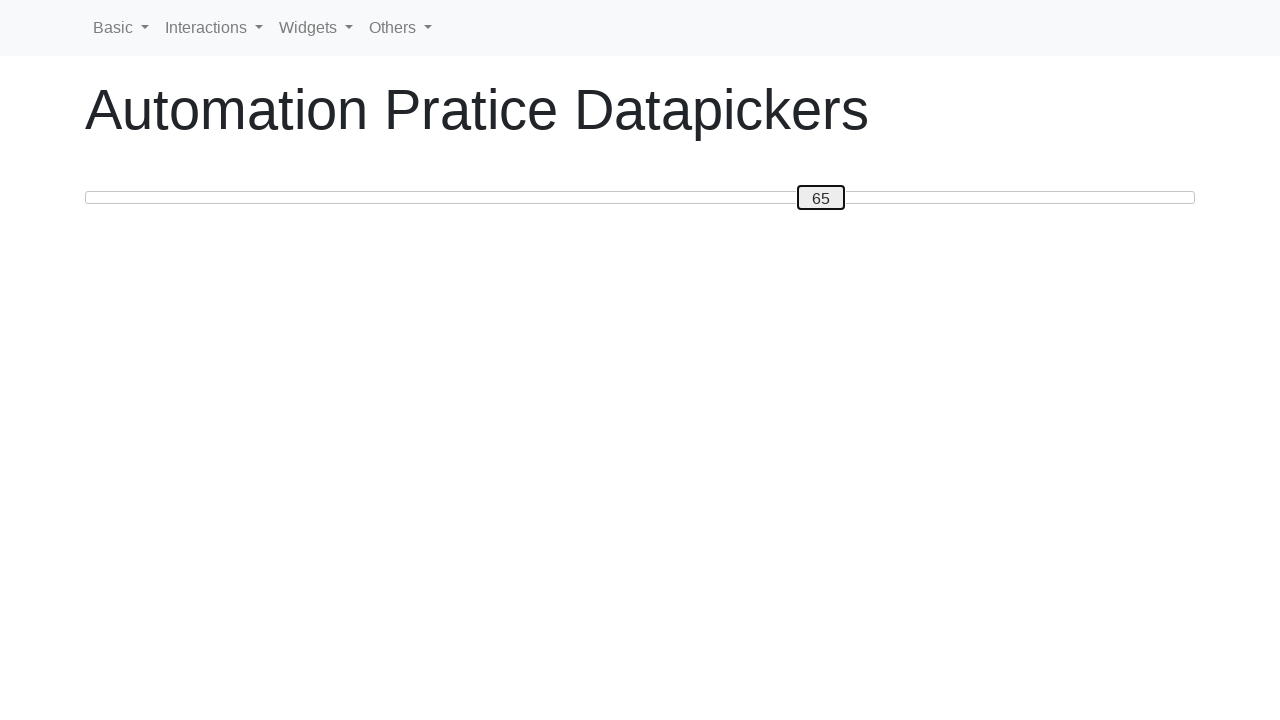

Updated slider value to: 65
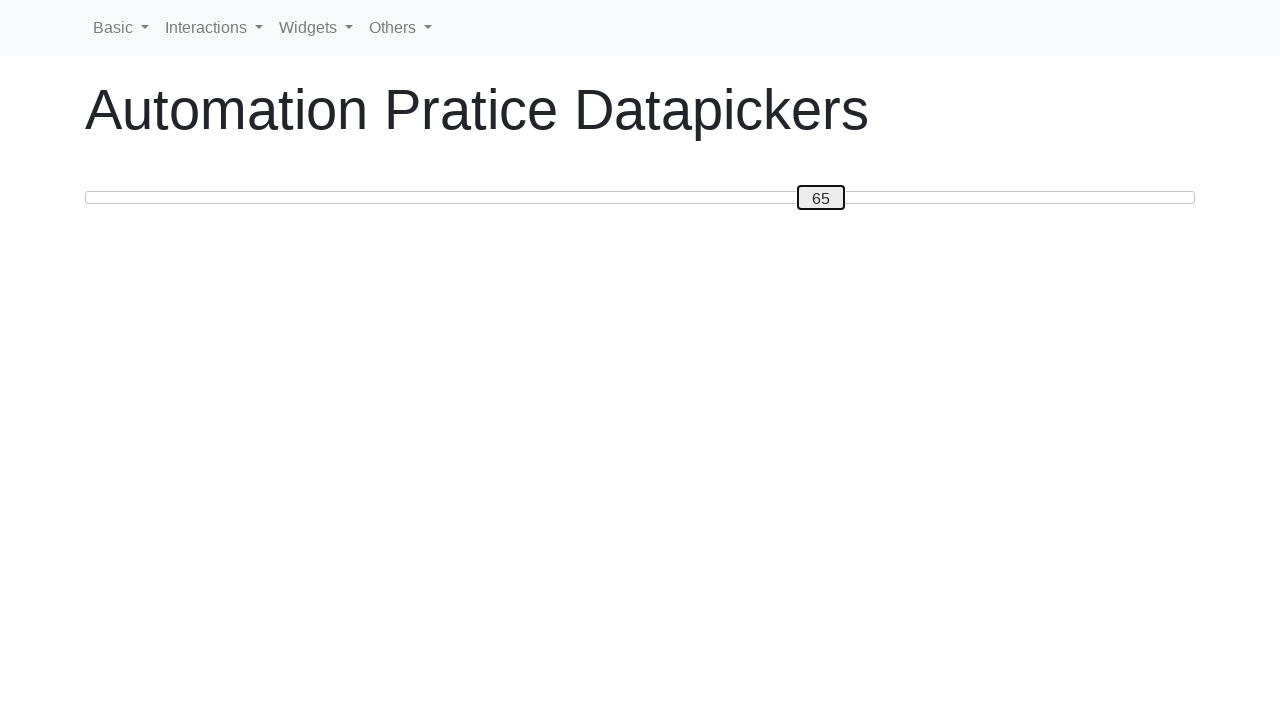

Pressed ArrowLeft to move slider towards target 20 on #custom-handle
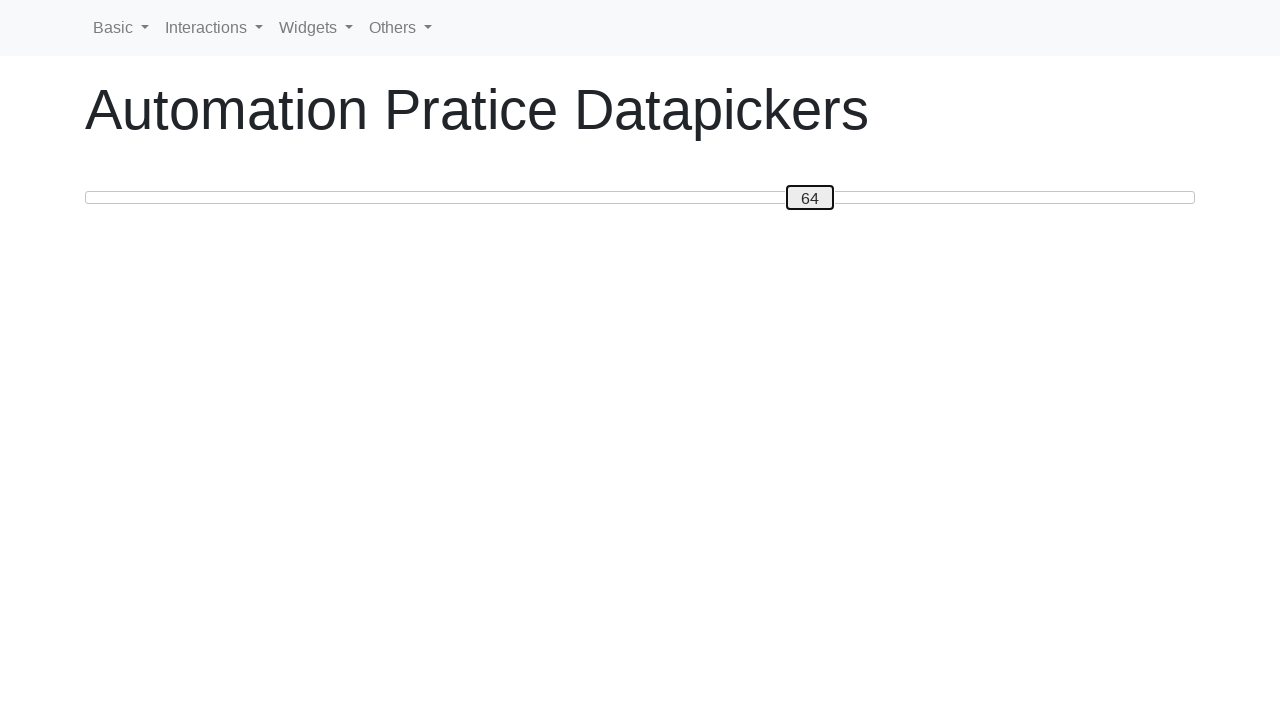

Updated slider value to: 64
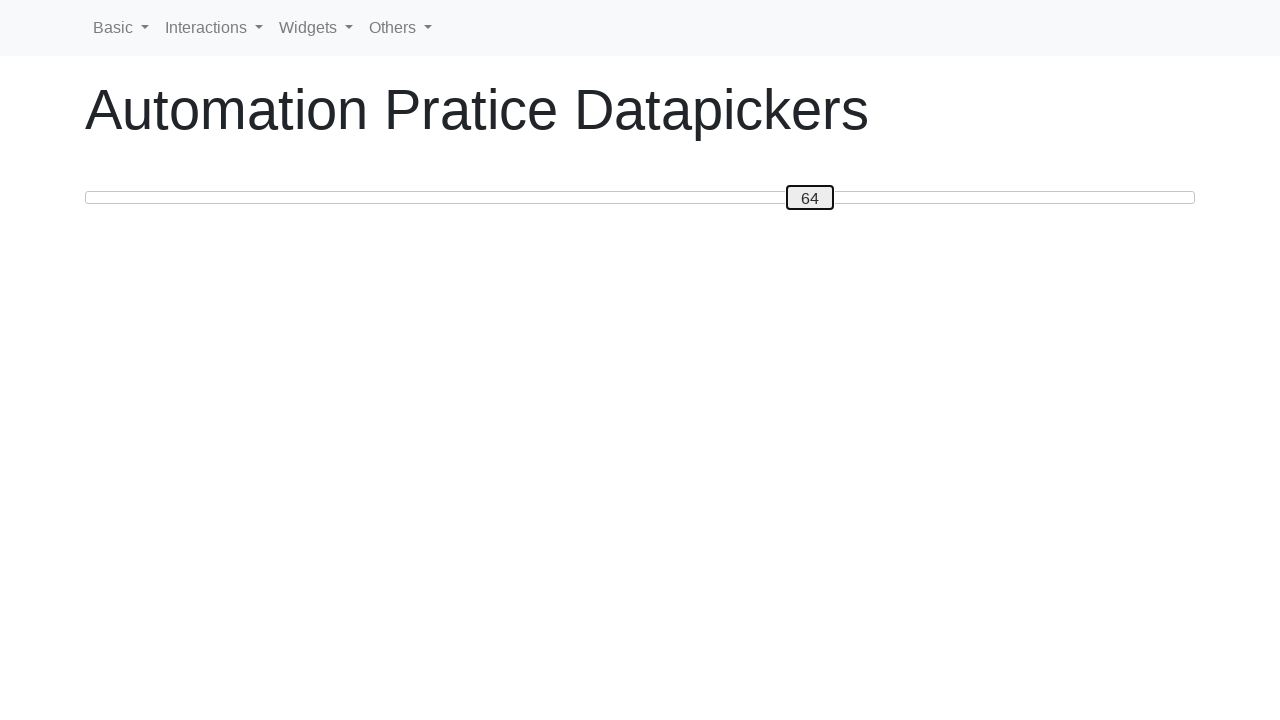

Pressed ArrowLeft to move slider towards target 20 on #custom-handle
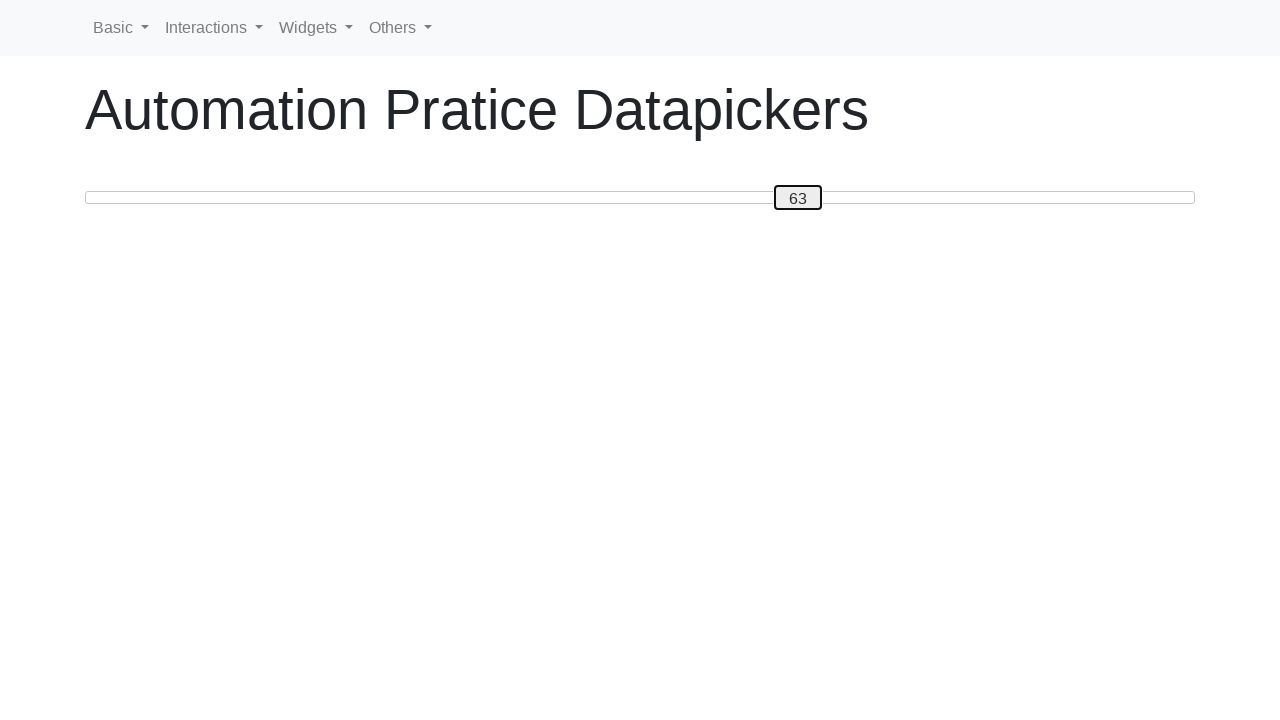

Updated slider value to: 63
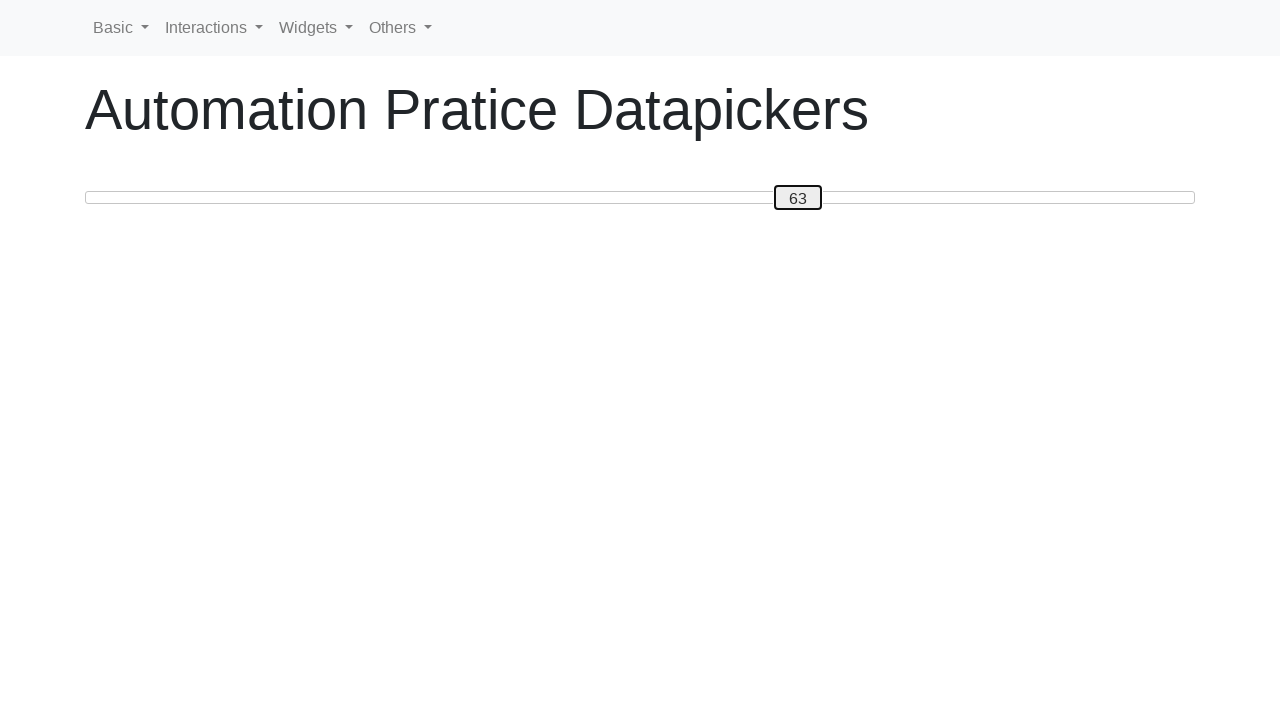

Pressed ArrowLeft to move slider towards target 20 on #custom-handle
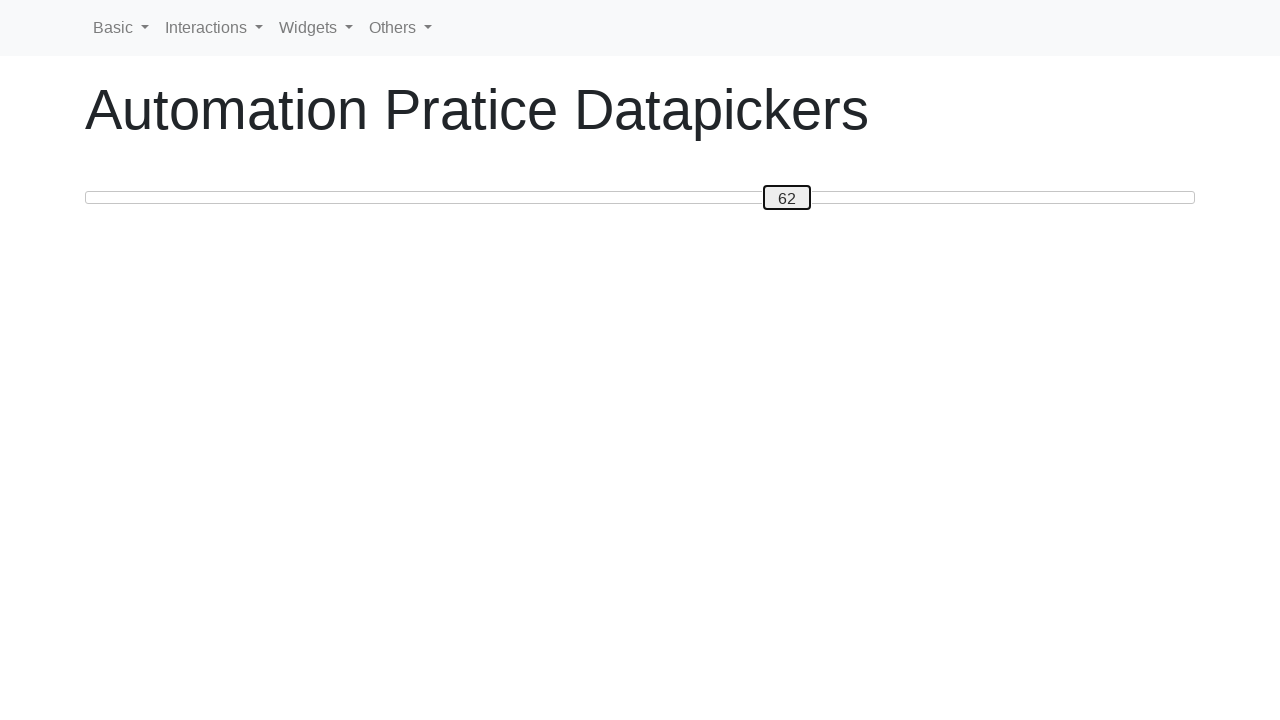

Updated slider value to: 62
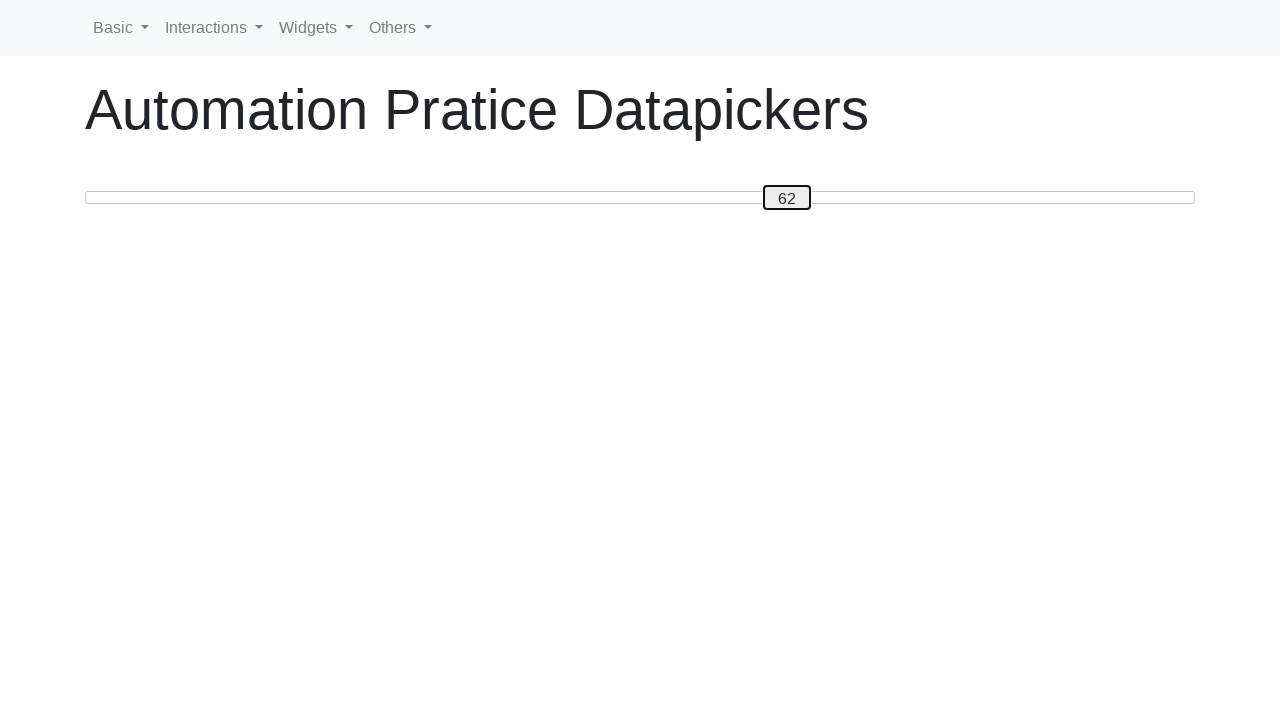

Pressed ArrowLeft to move slider towards target 20 on #custom-handle
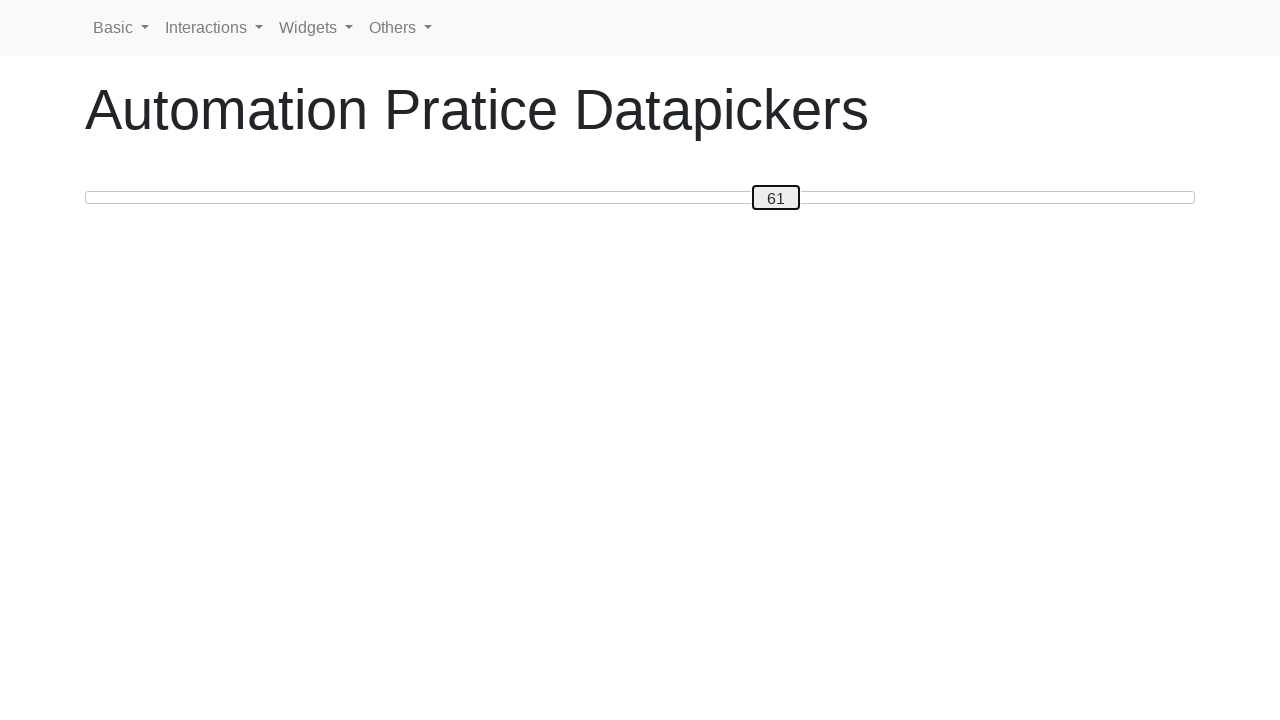

Updated slider value to: 61
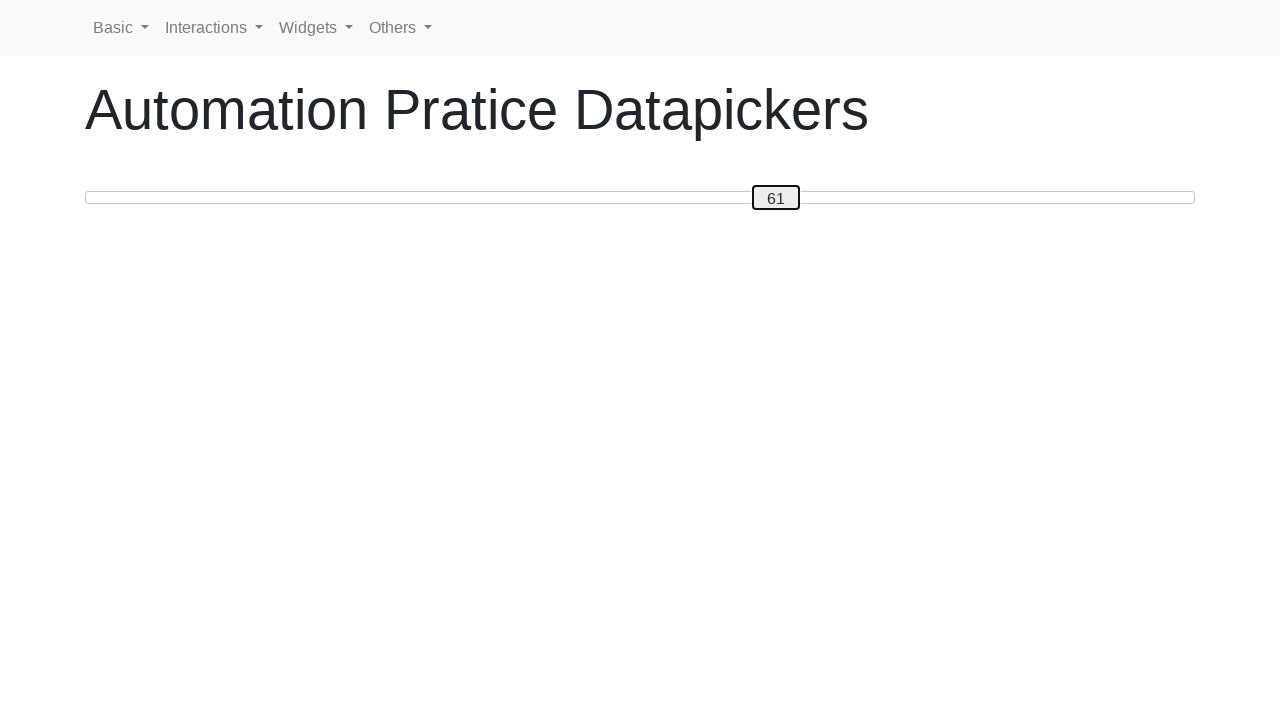

Pressed ArrowLeft to move slider towards target 20 on #custom-handle
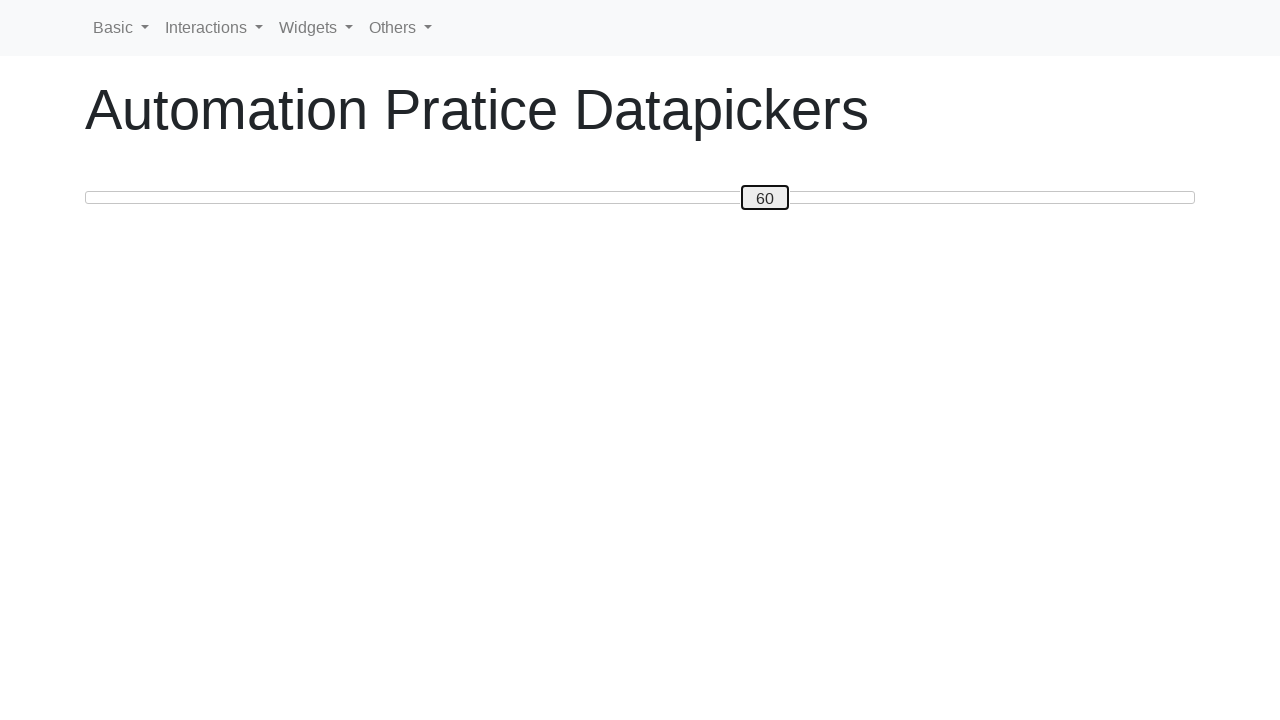

Updated slider value to: 60
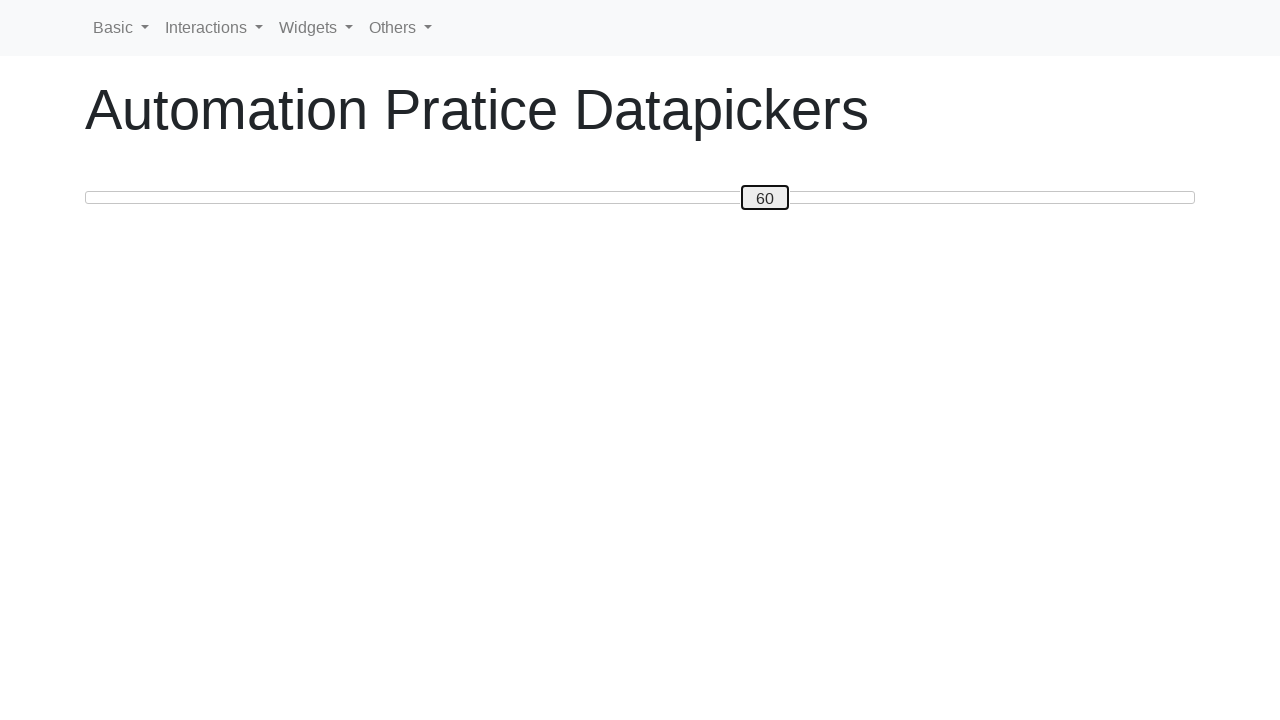

Pressed ArrowLeft to move slider towards target 20 on #custom-handle
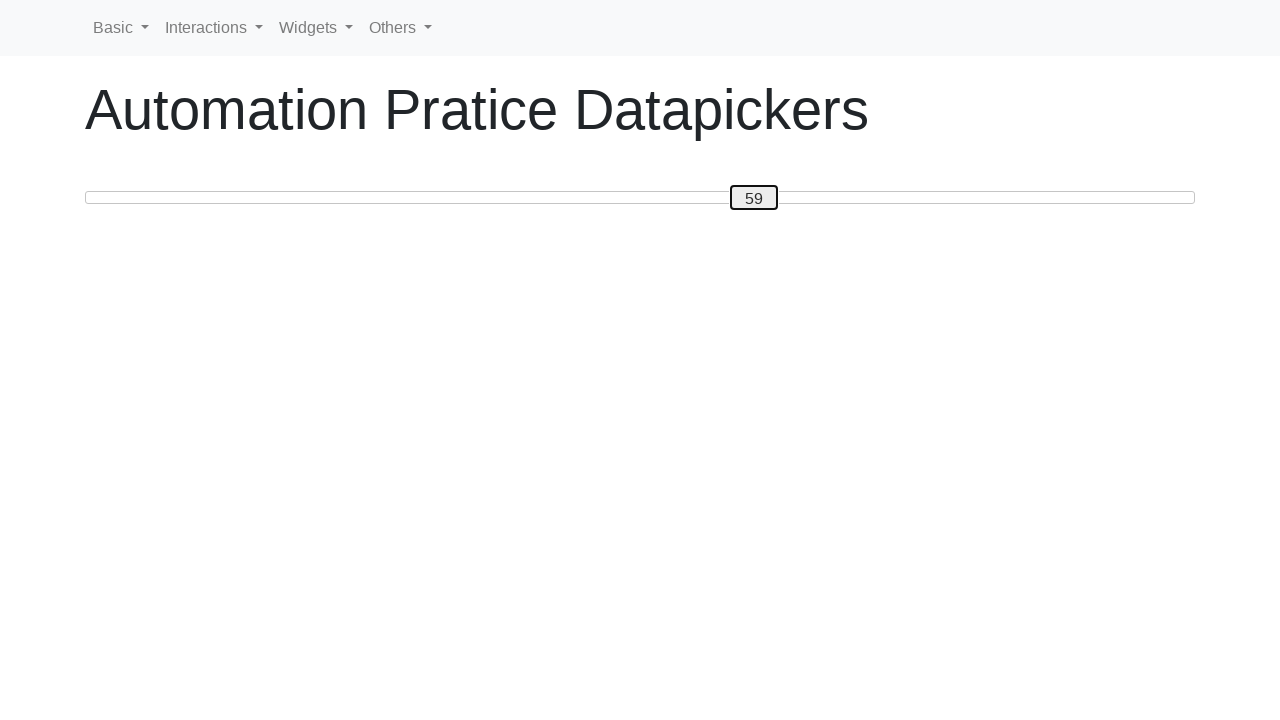

Updated slider value to: 59
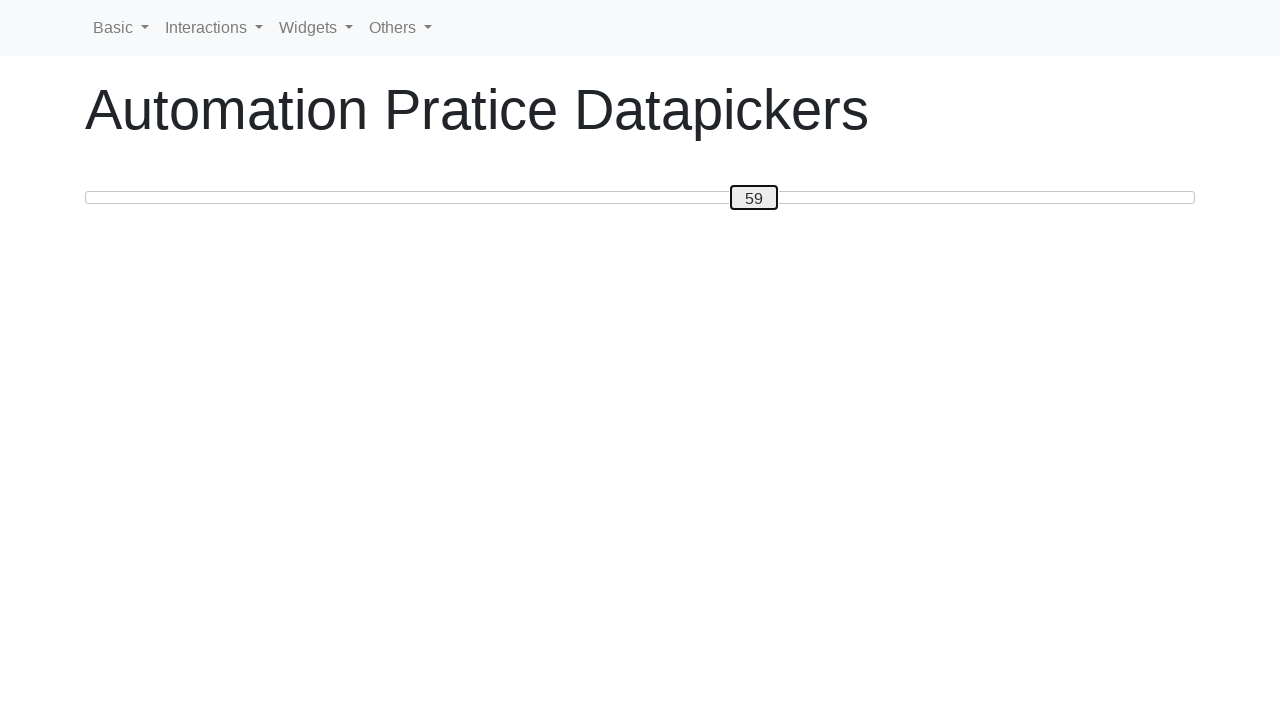

Pressed ArrowLeft to move slider towards target 20 on #custom-handle
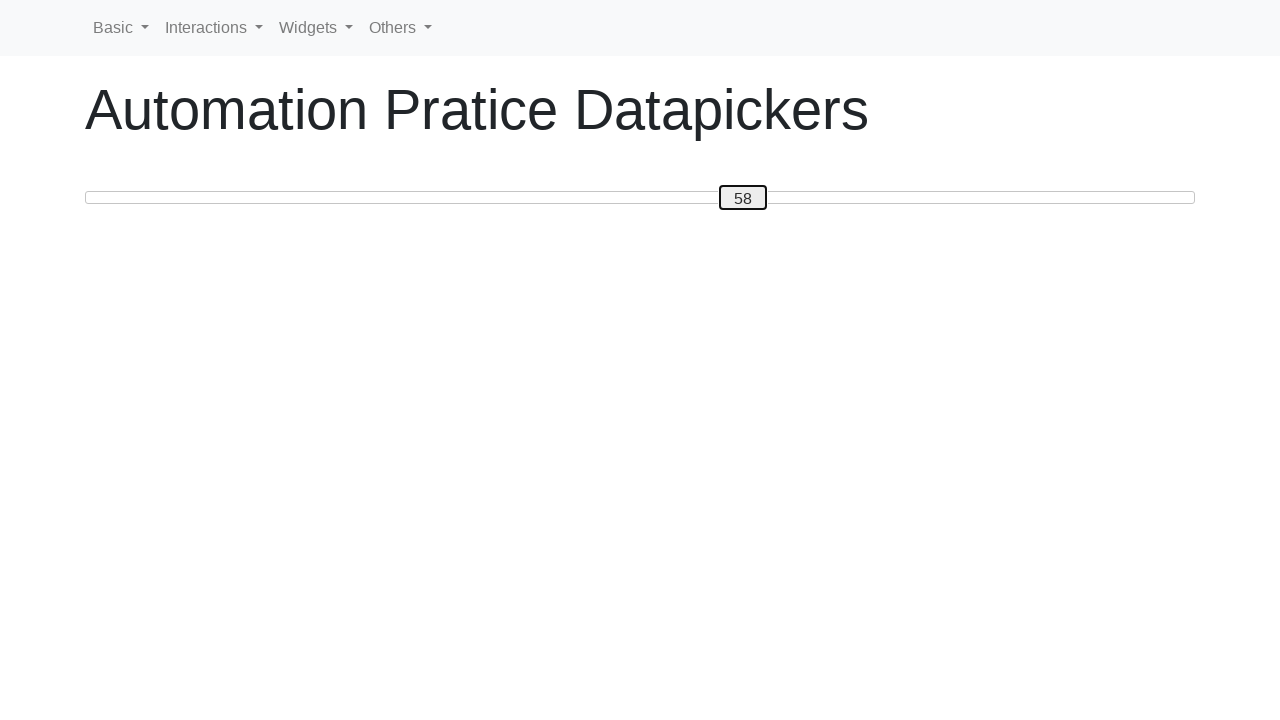

Updated slider value to: 58
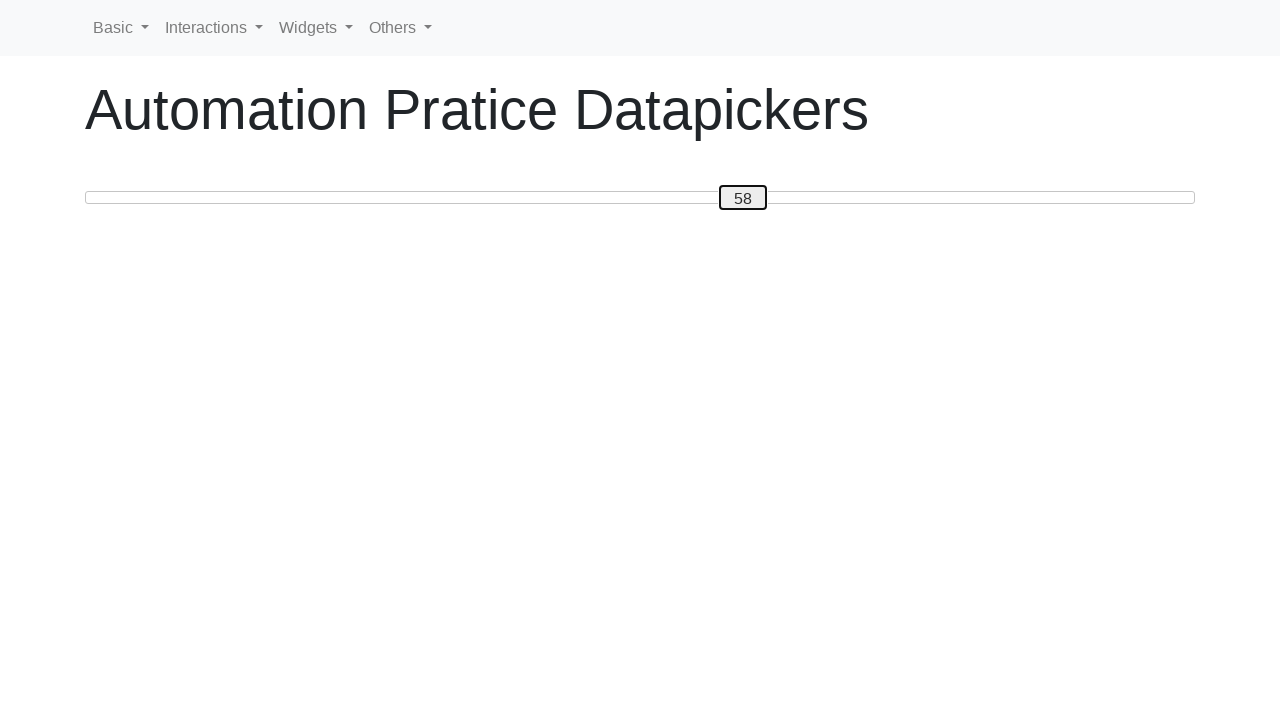

Pressed ArrowLeft to move slider towards target 20 on #custom-handle
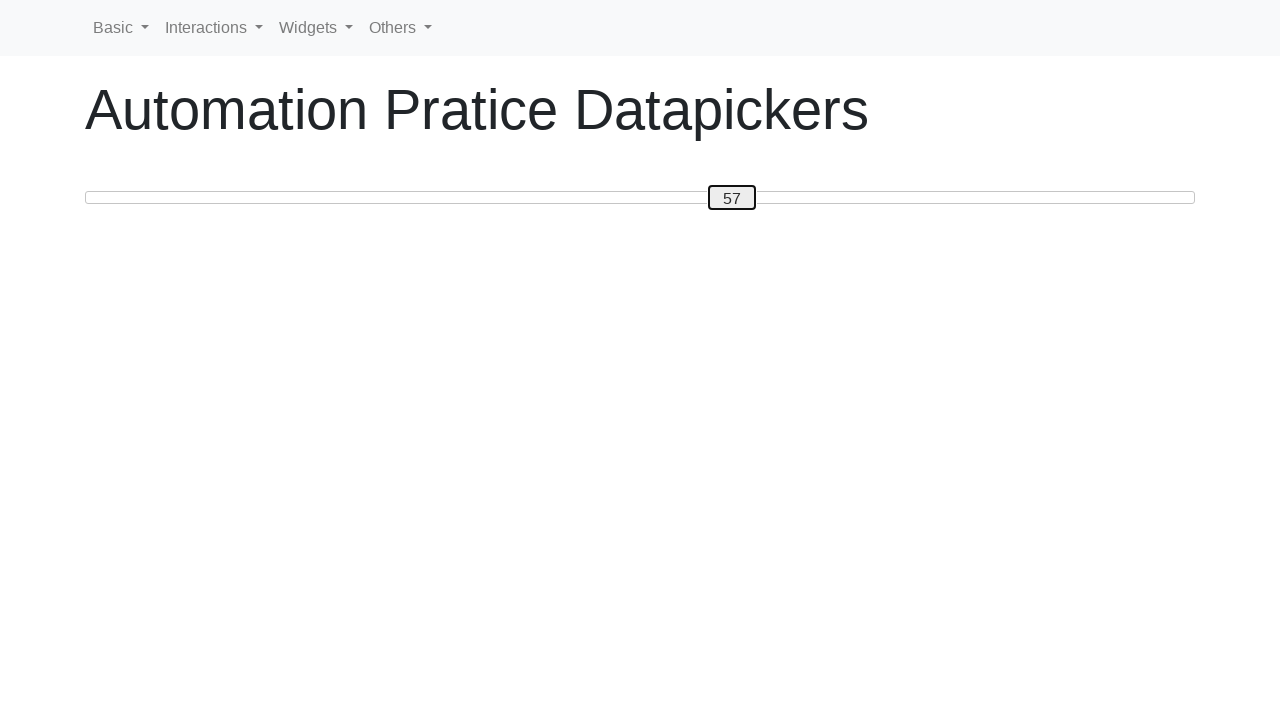

Updated slider value to: 57
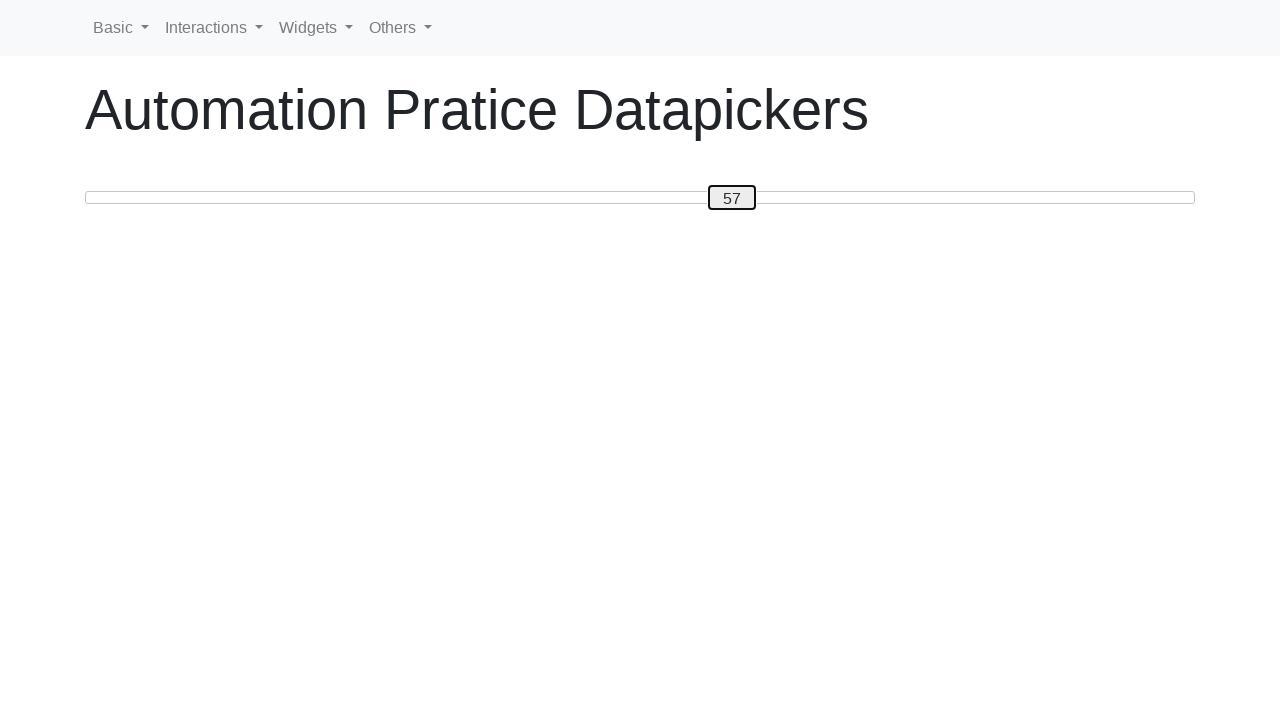

Pressed ArrowLeft to move slider towards target 20 on #custom-handle
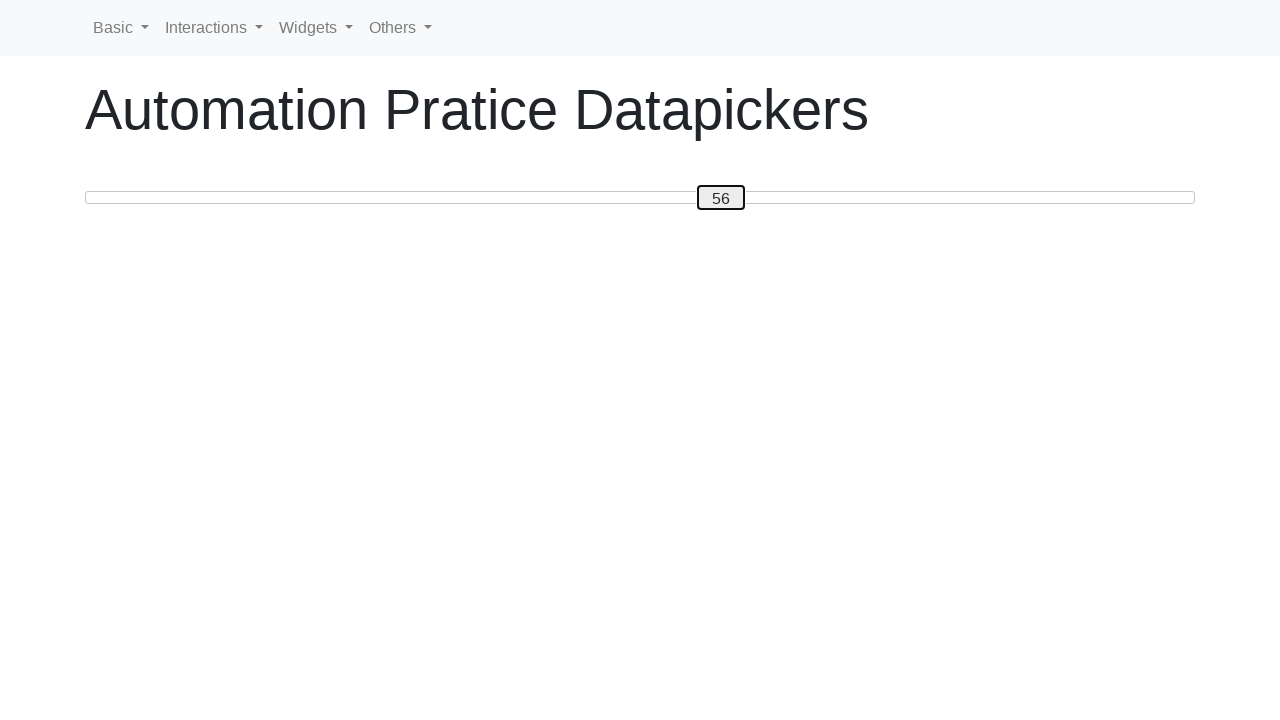

Updated slider value to: 56
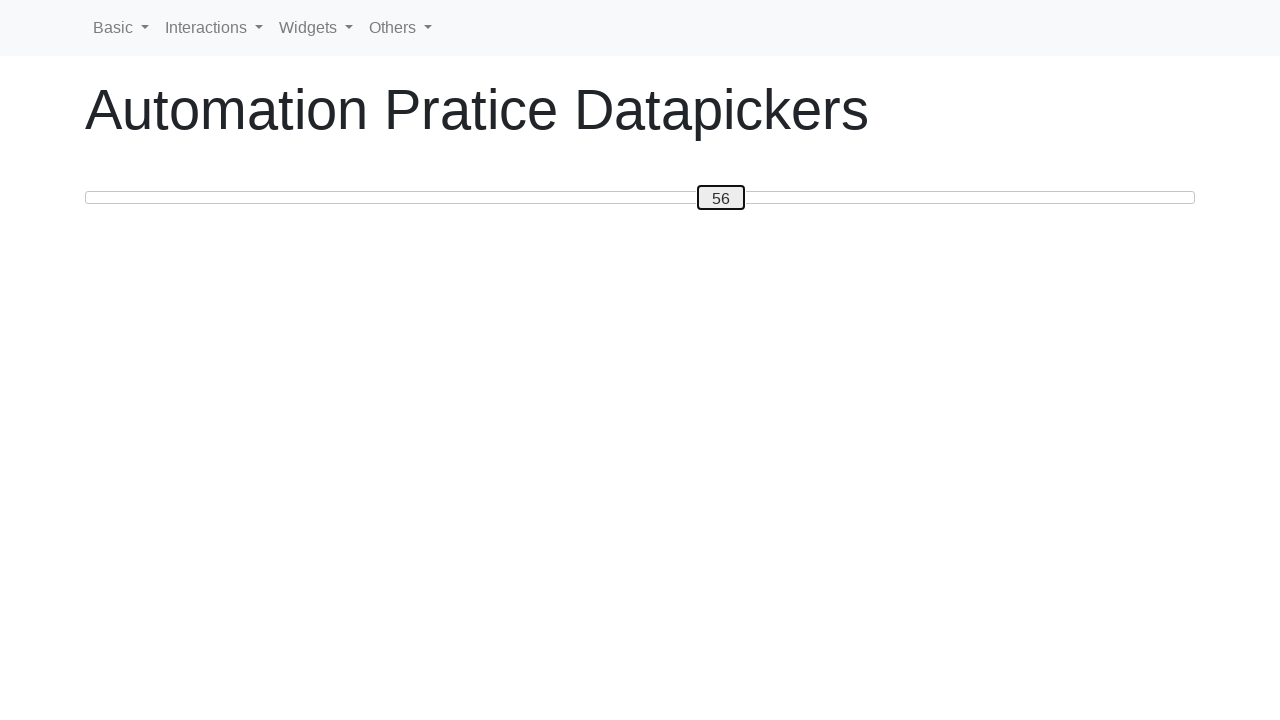

Pressed ArrowLeft to move slider towards target 20 on #custom-handle
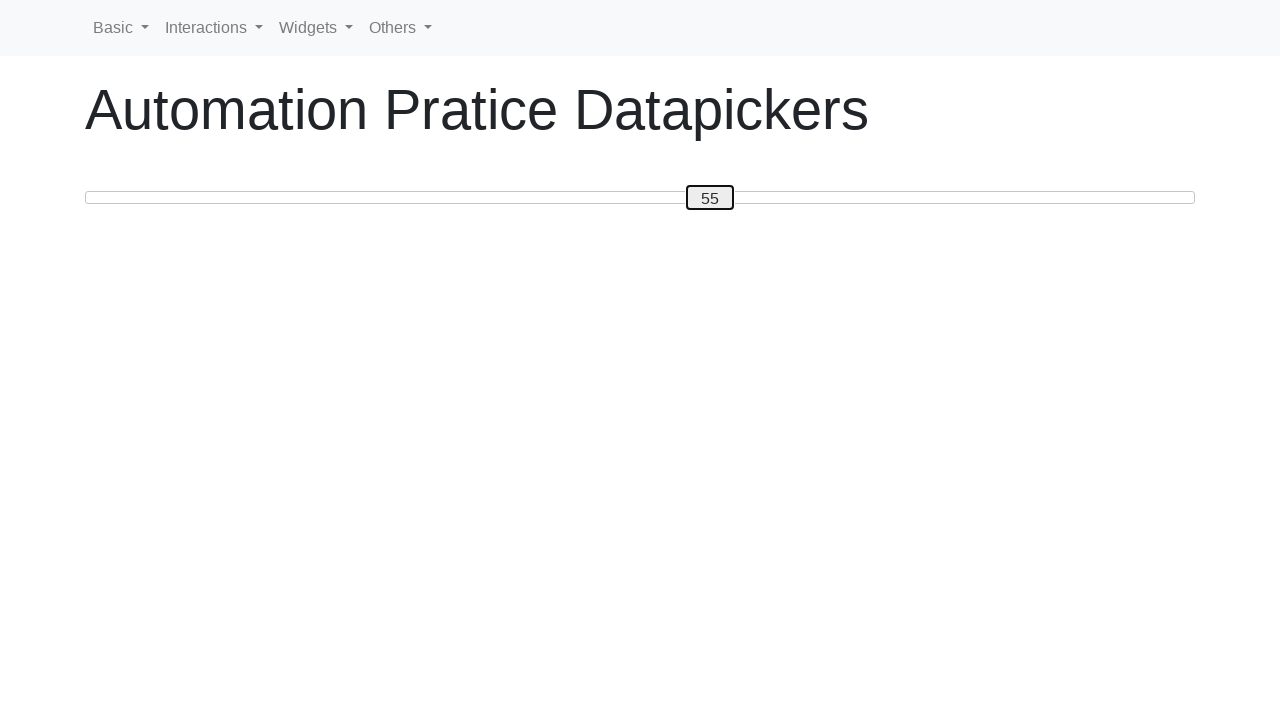

Updated slider value to: 55
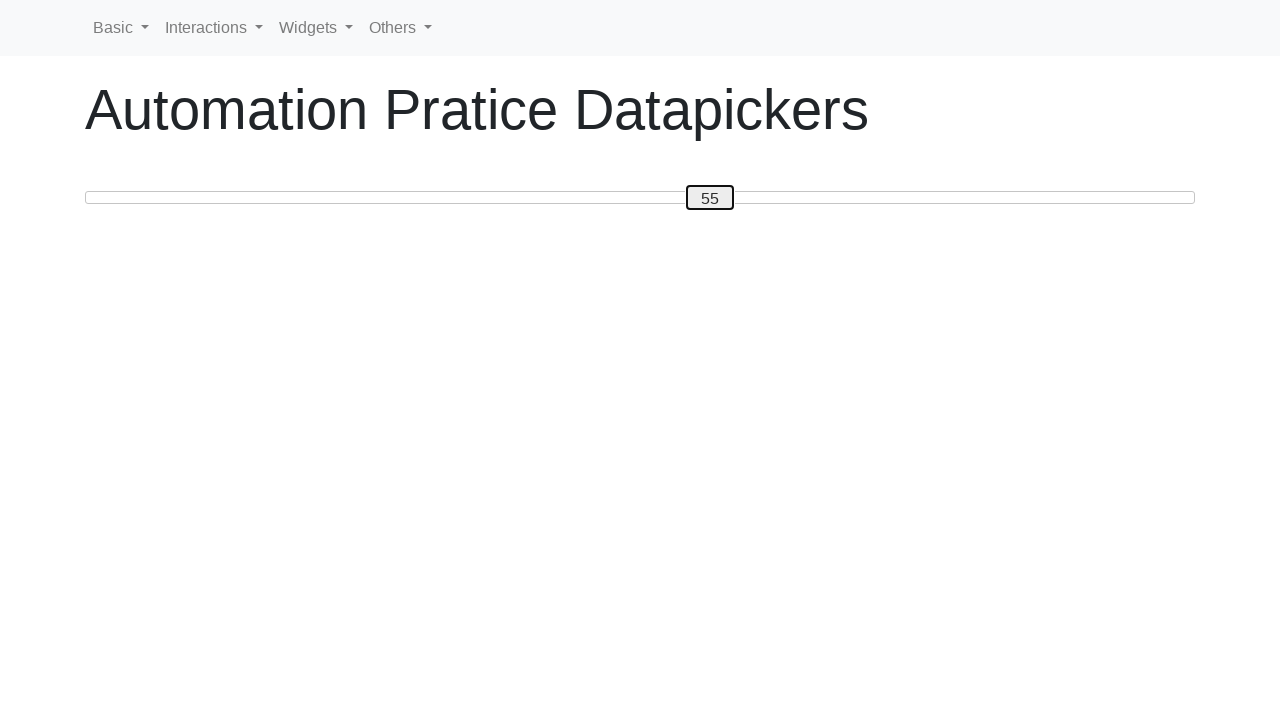

Pressed ArrowLeft to move slider towards target 20 on #custom-handle
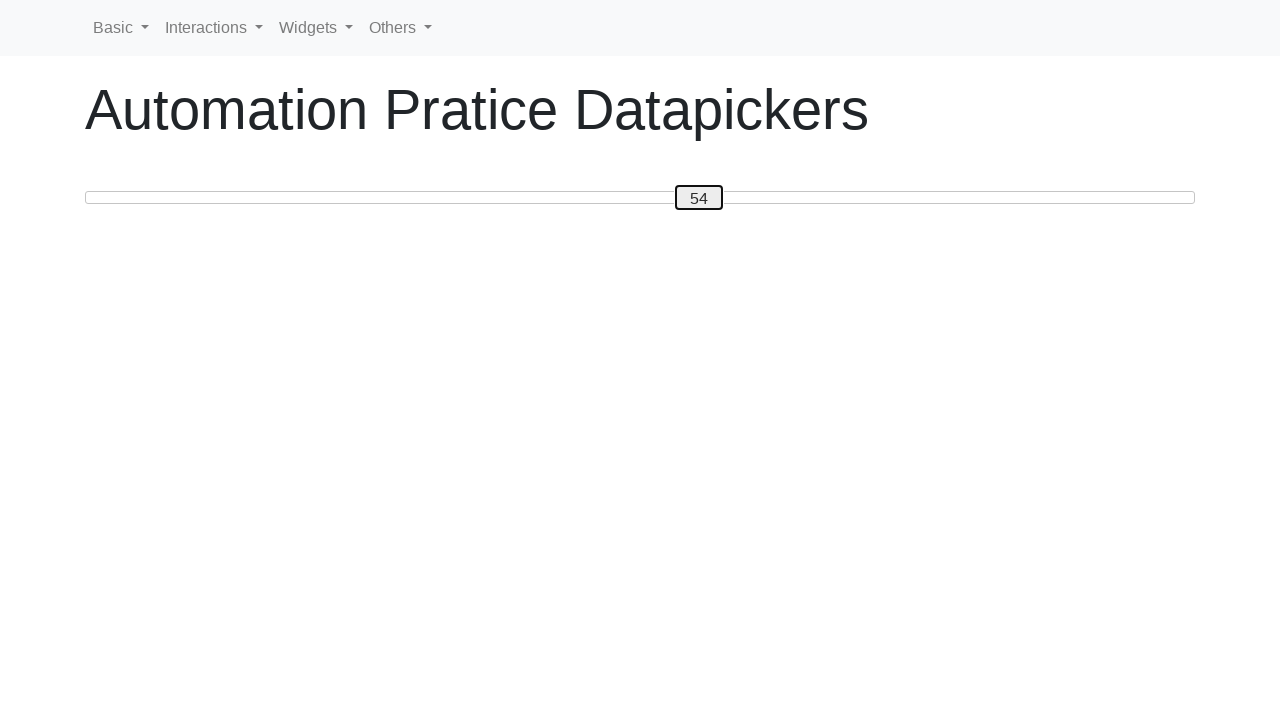

Updated slider value to: 54
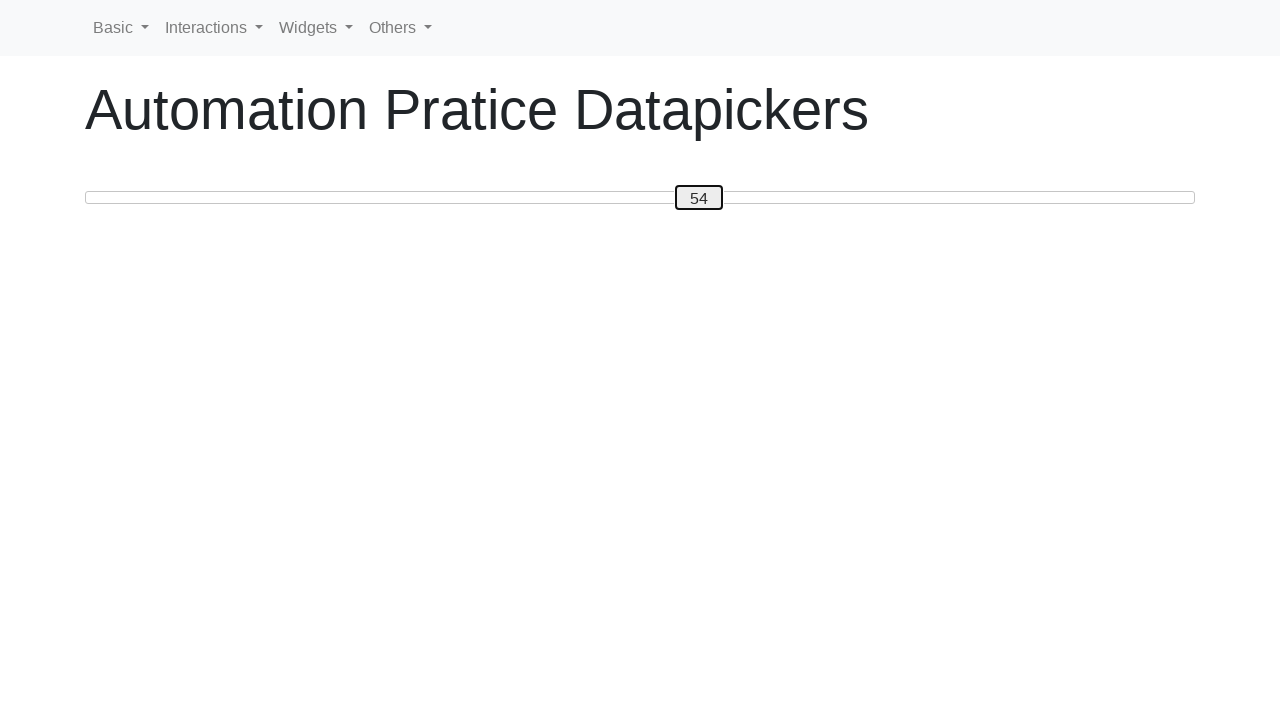

Pressed ArrowLeft to move slider towards target 20 on #custom-handle
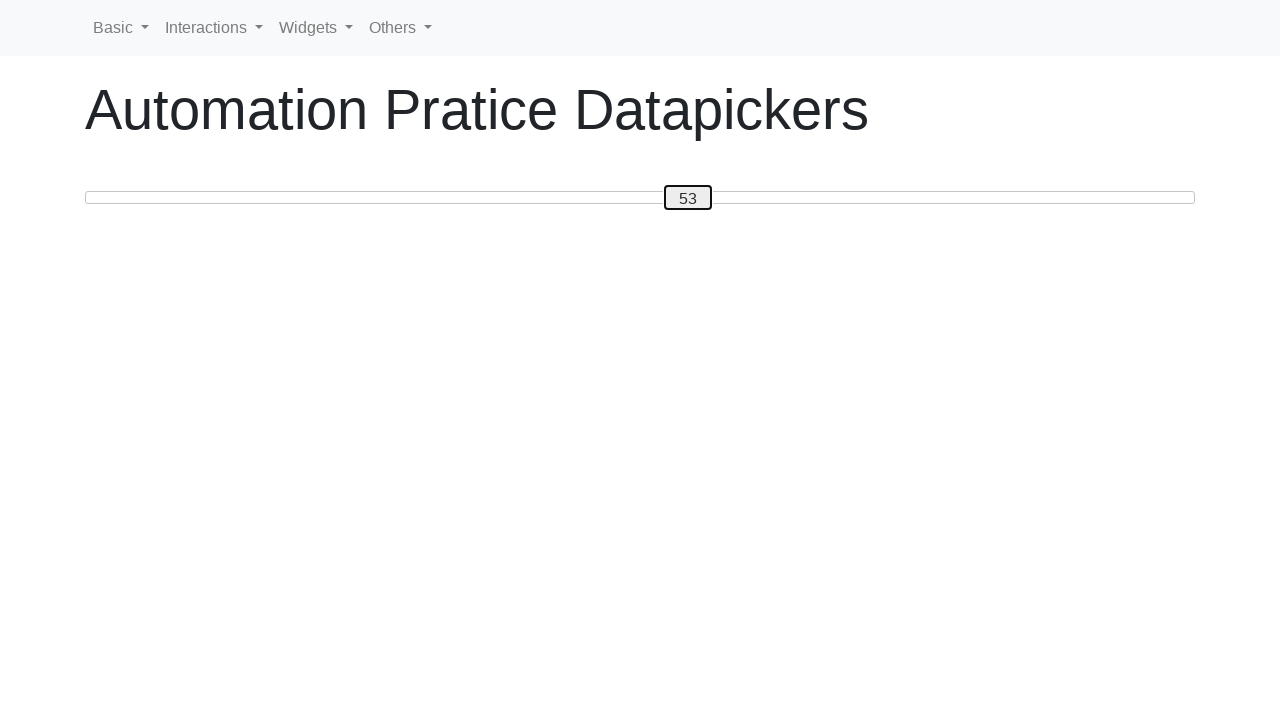

Updated slider value to: 53
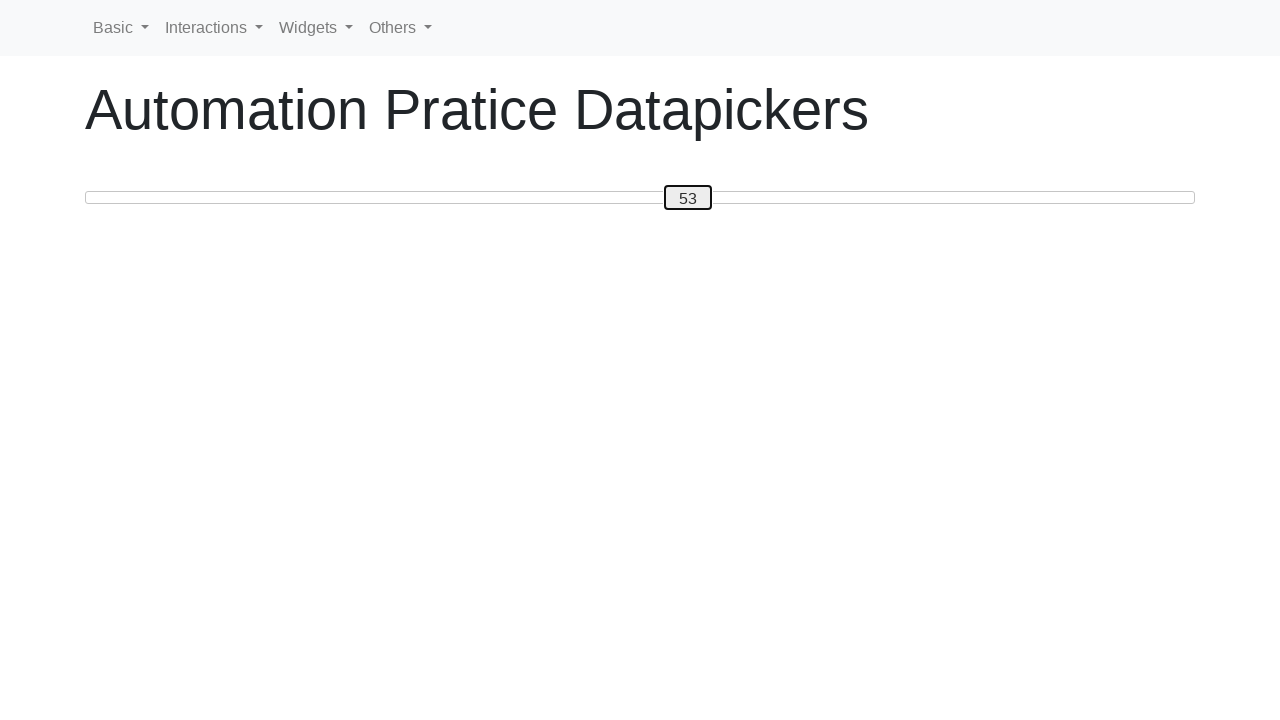

Pressed ArrowLeft to move slider towards target 20 on #custom-handle
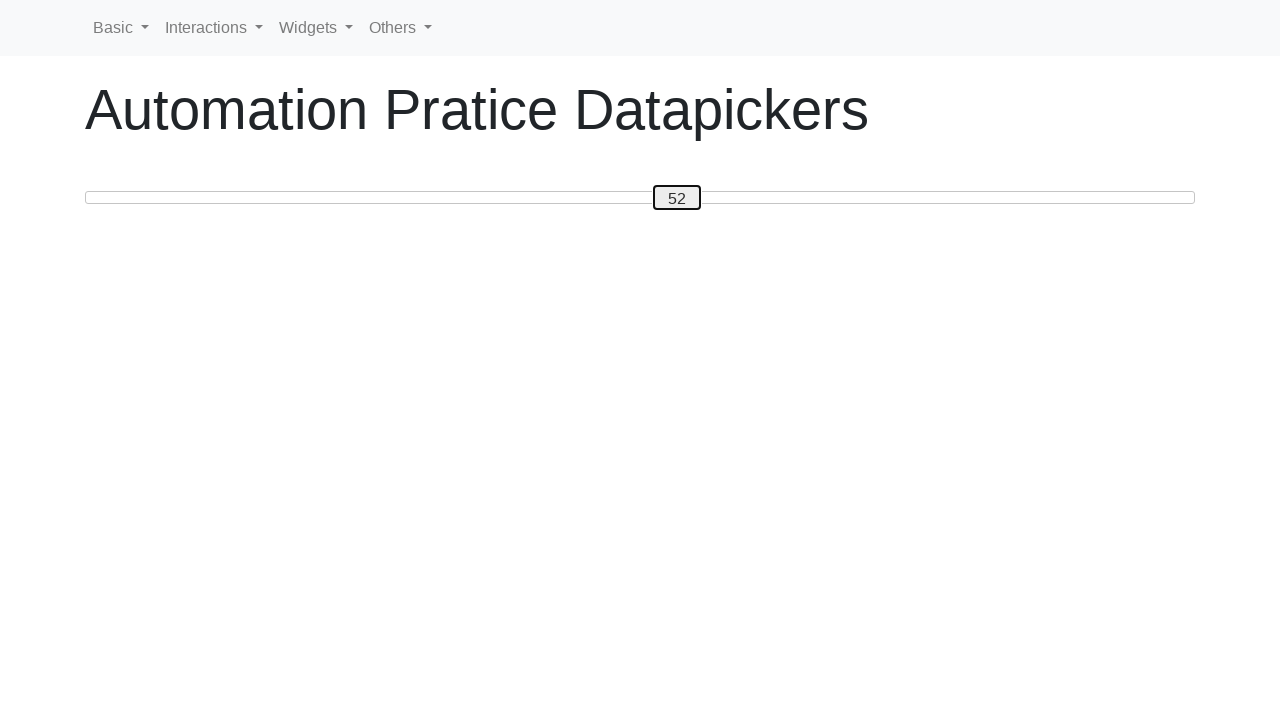

Updated slider value to: 52
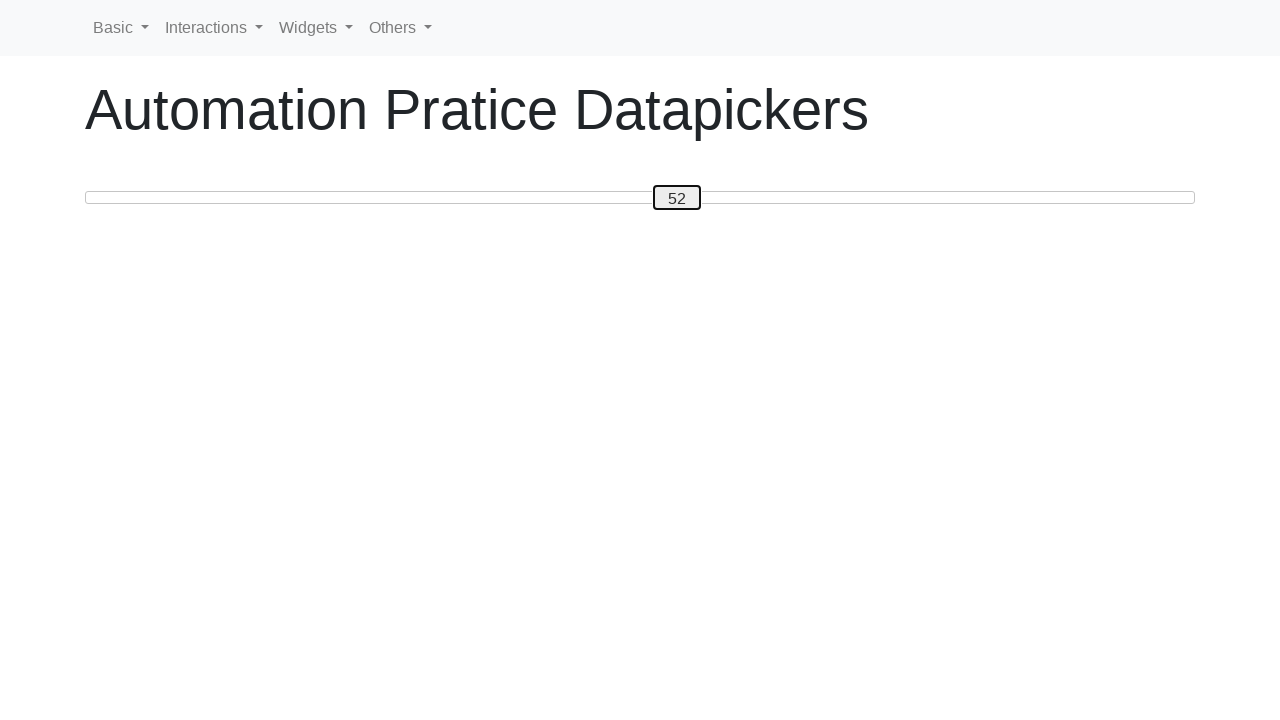

Pressed ArrowLeft to move slider towards target 20 on #custom-handle
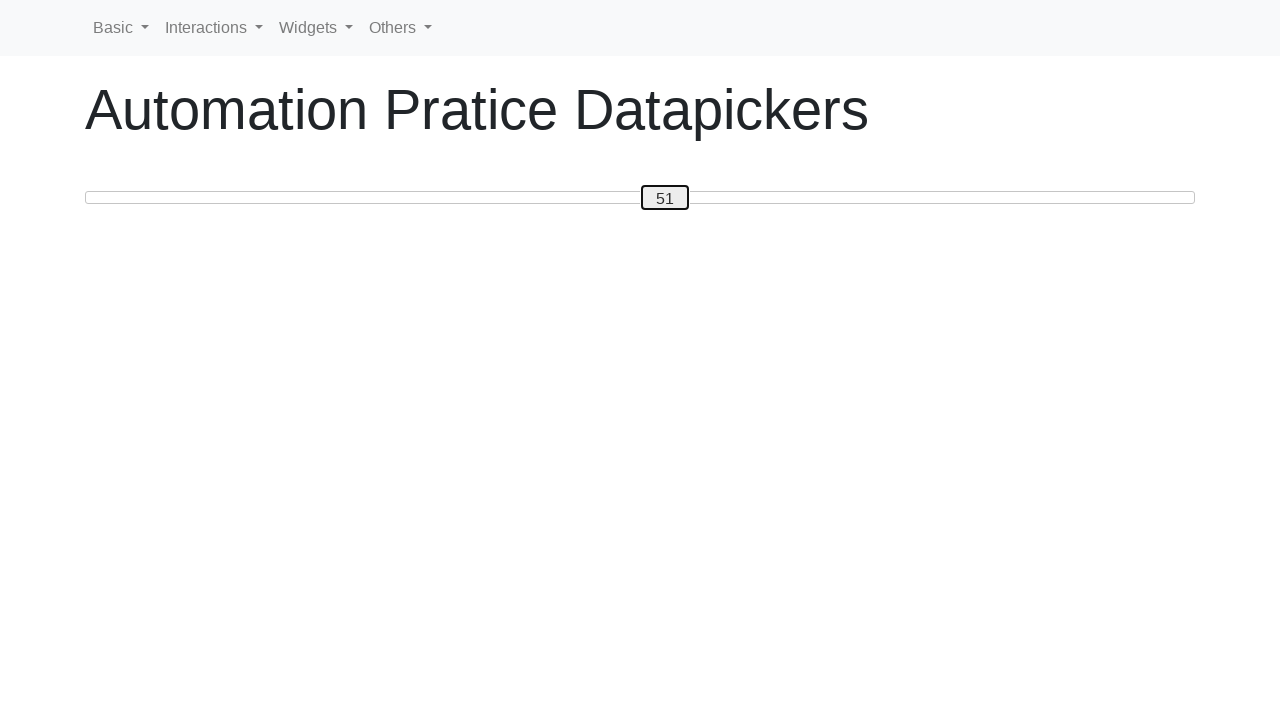

Updated slider value to: 51
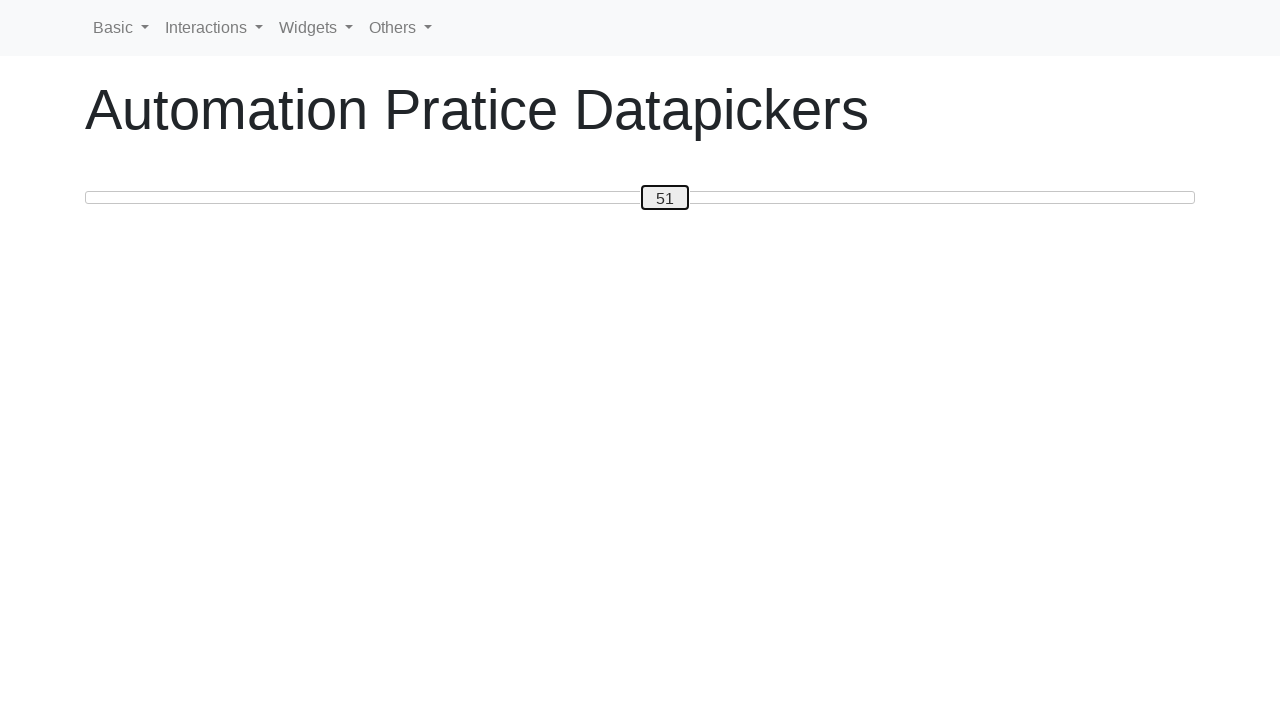

Pressed ArrowLeft to move slider towards target 20 on #custom-handle
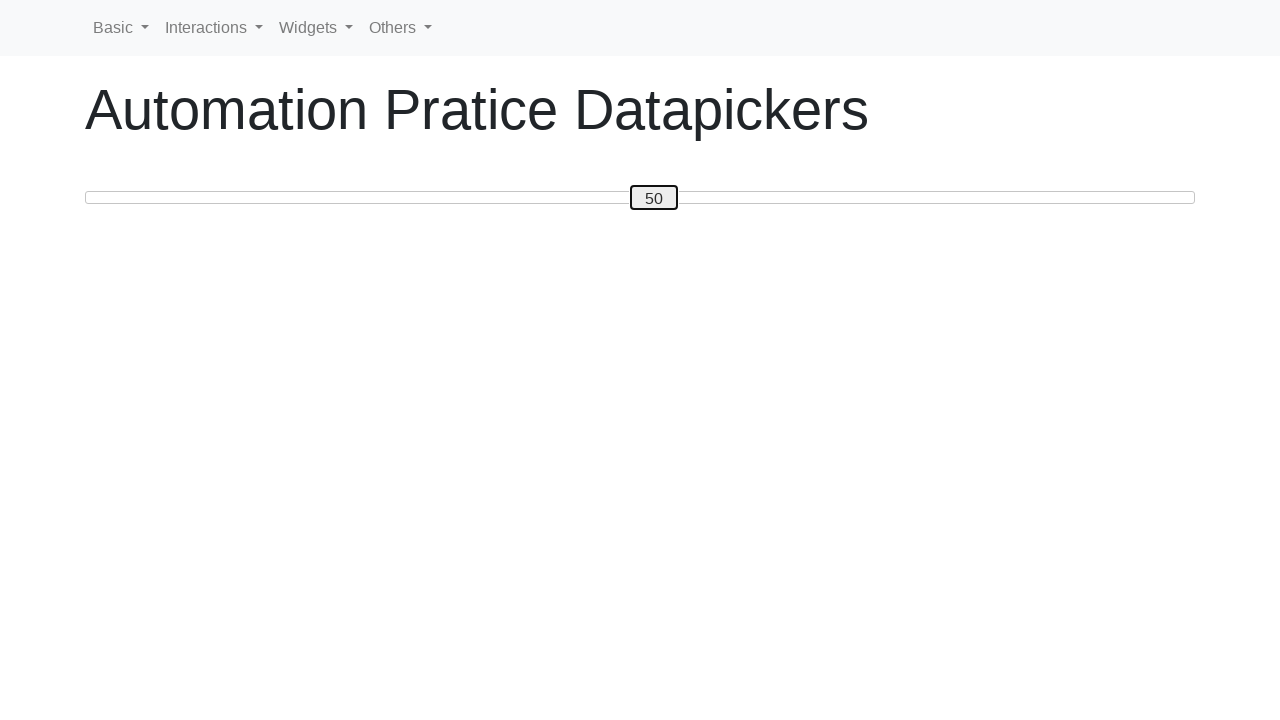

Updated slider value to: 50
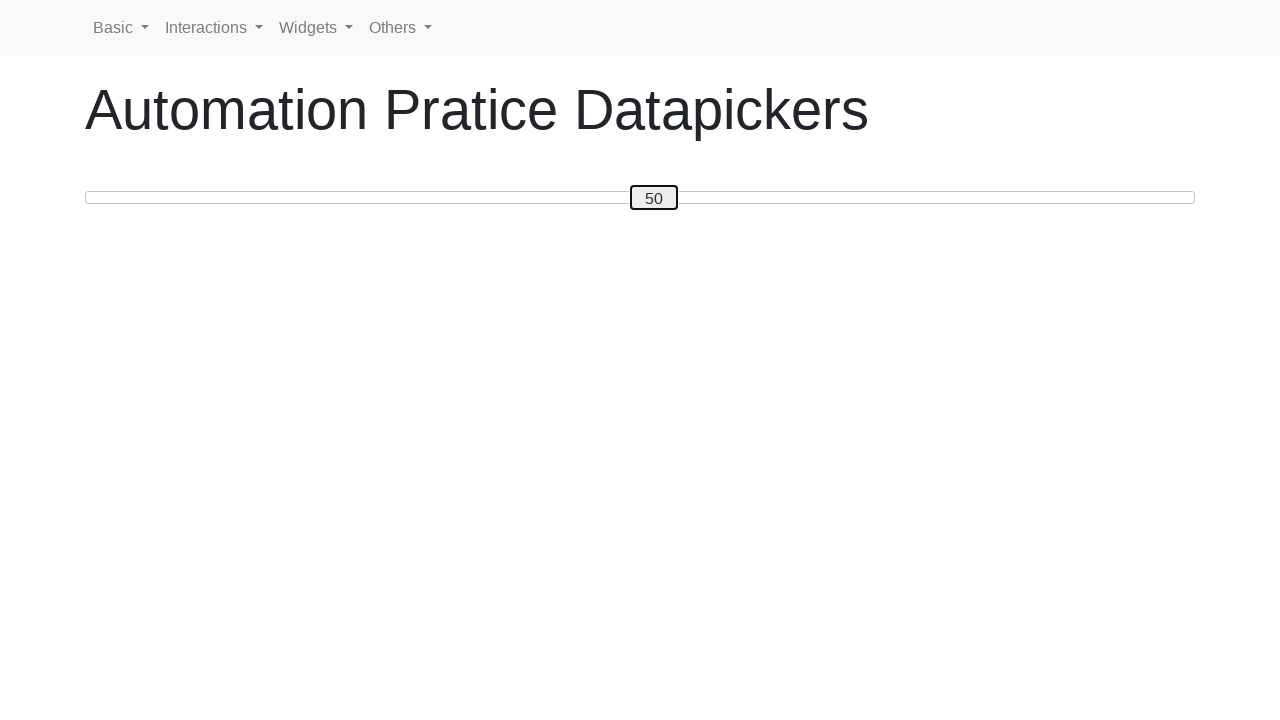

Pressed ArrowLeft to move slider towards target 20 on #custom-handle
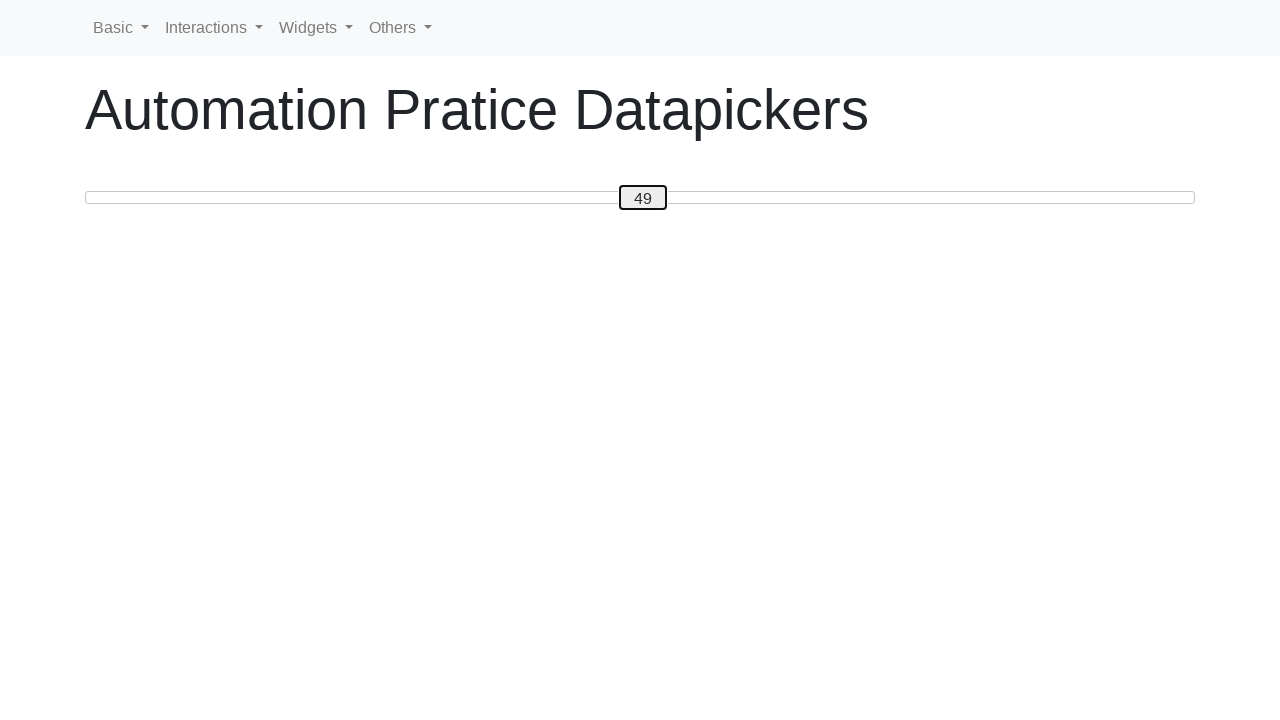

Updated slider value to: 49
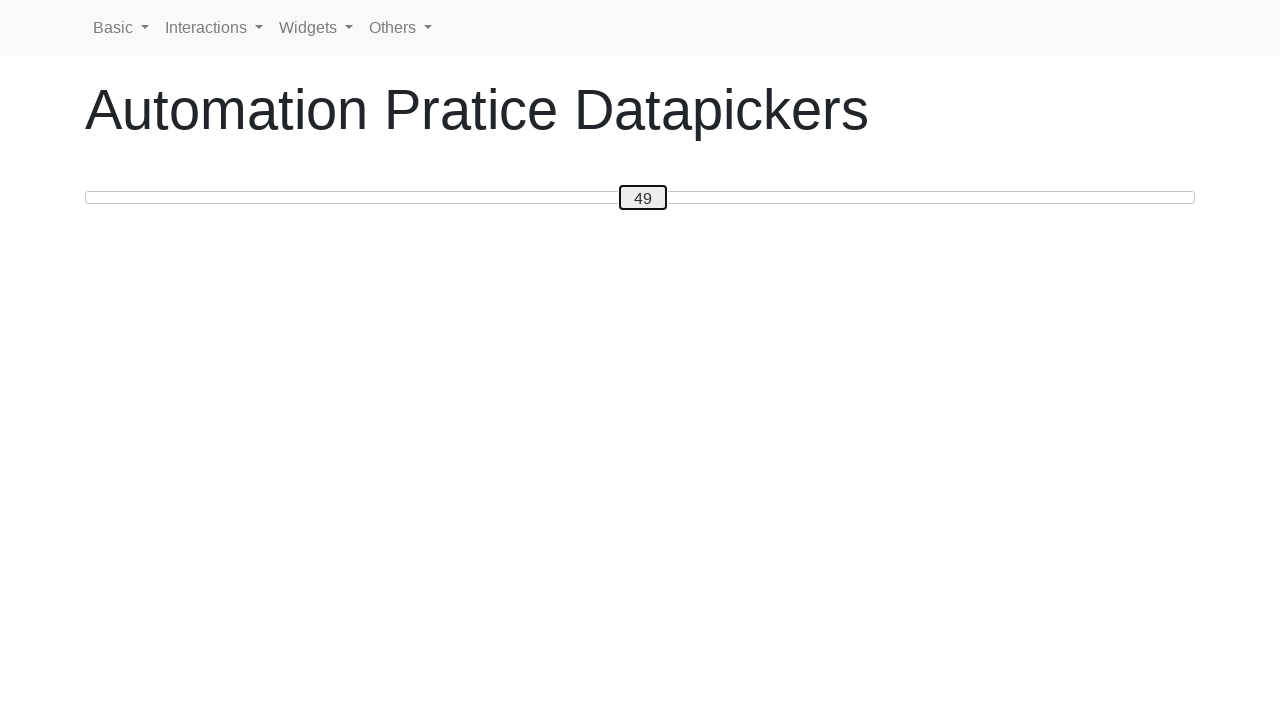

Pressed ArrowLeft to move slider towards target 20 on #custom-handle
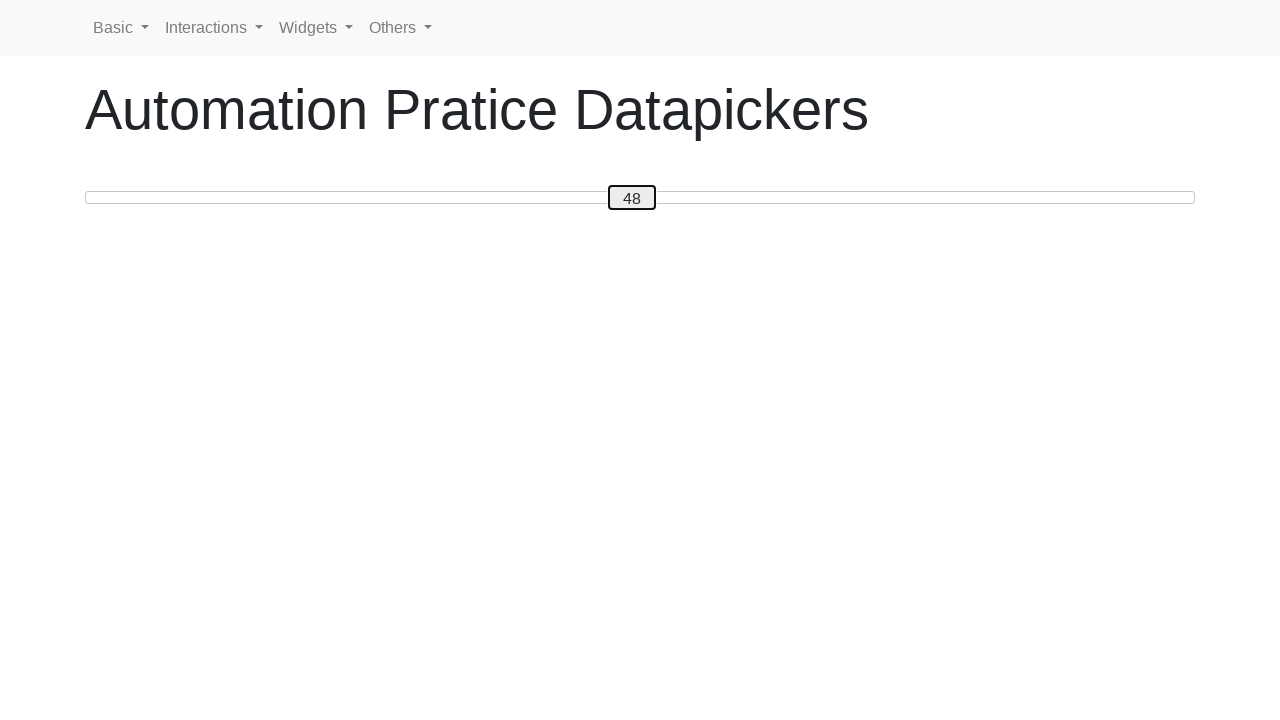

Updated slider value to: 48
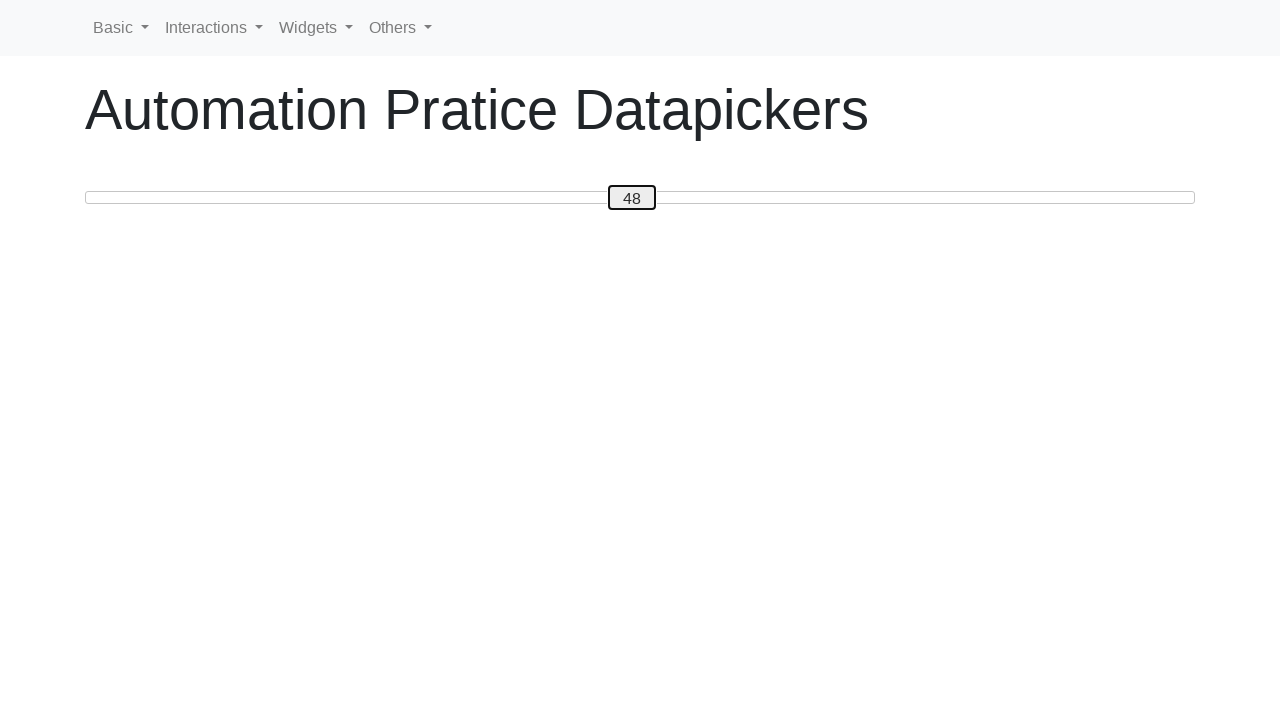

Pressed ArrowLeft to move slider towards target 20 on #custom-handle
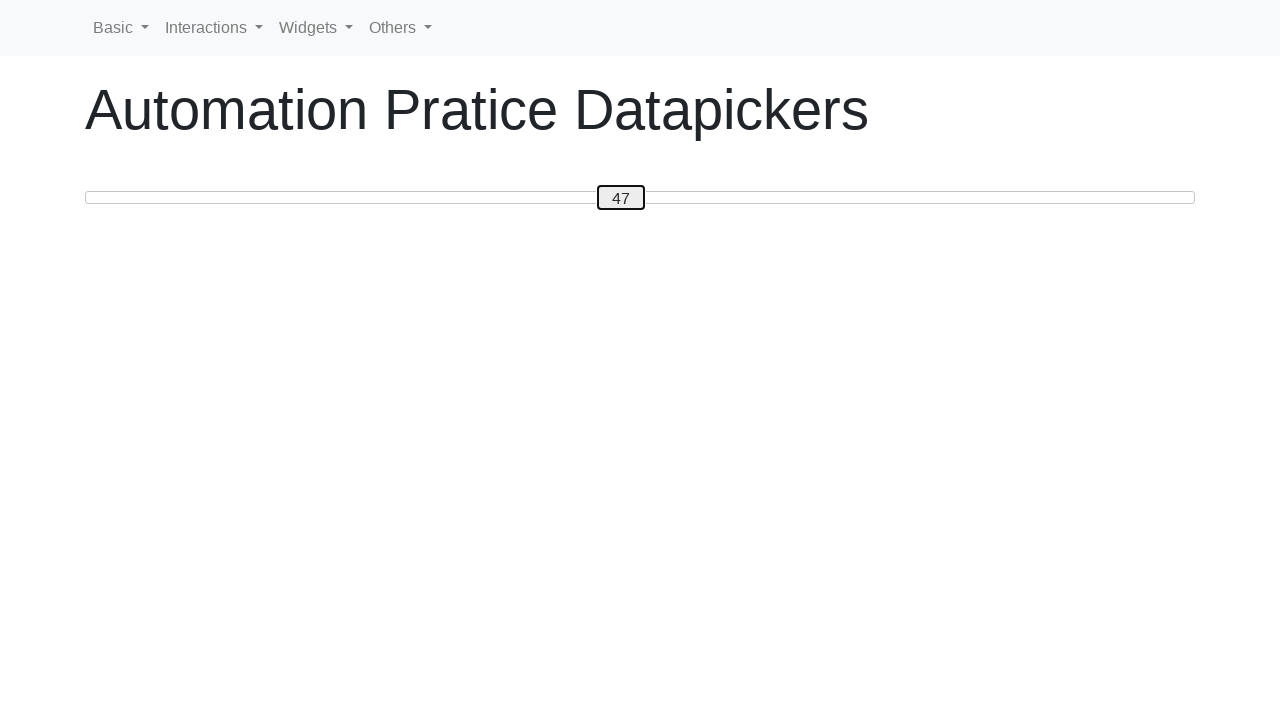

Updated slider value to: 47
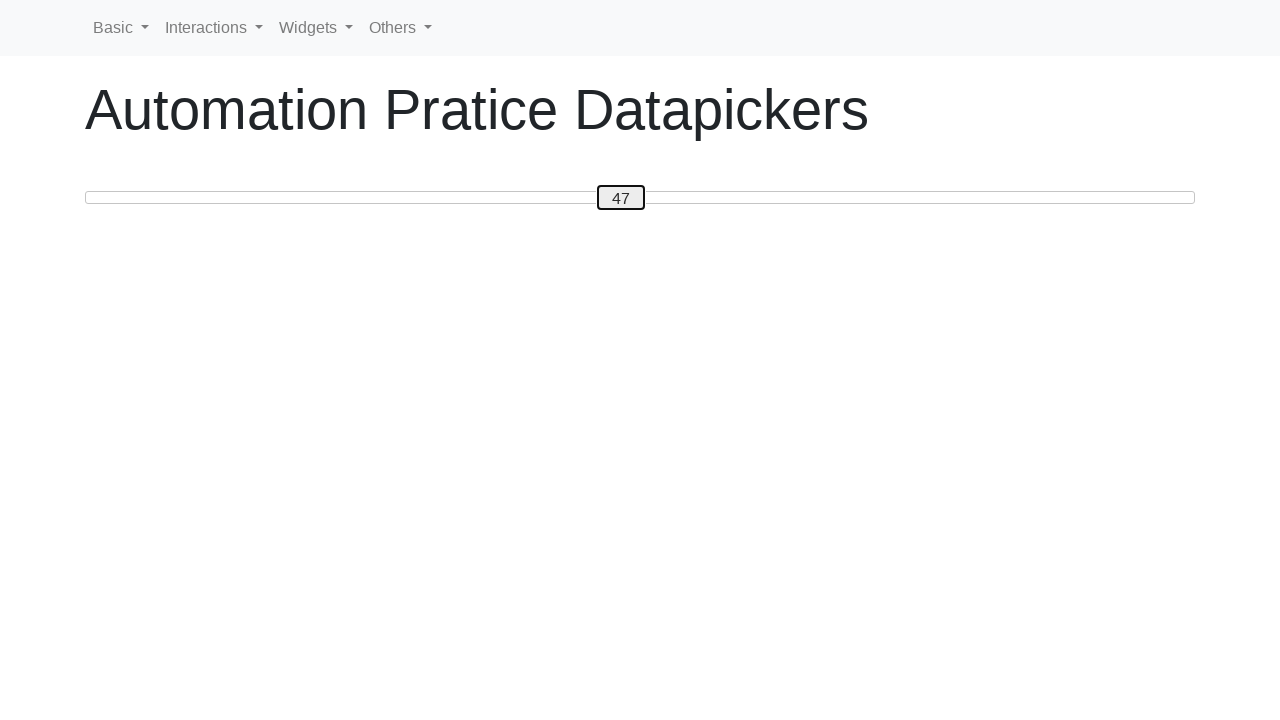

Pressed ArrowLeft to move slider towards target 20 on #custom-handle
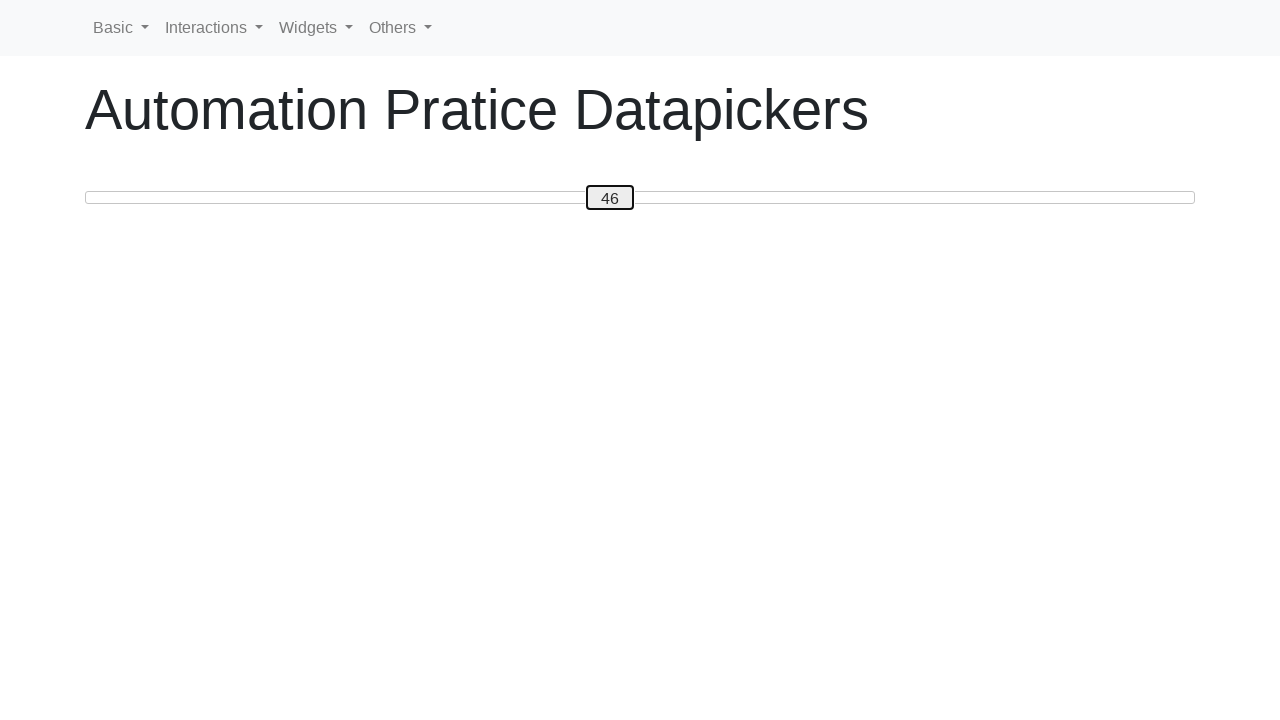

Updated slider value to: 46
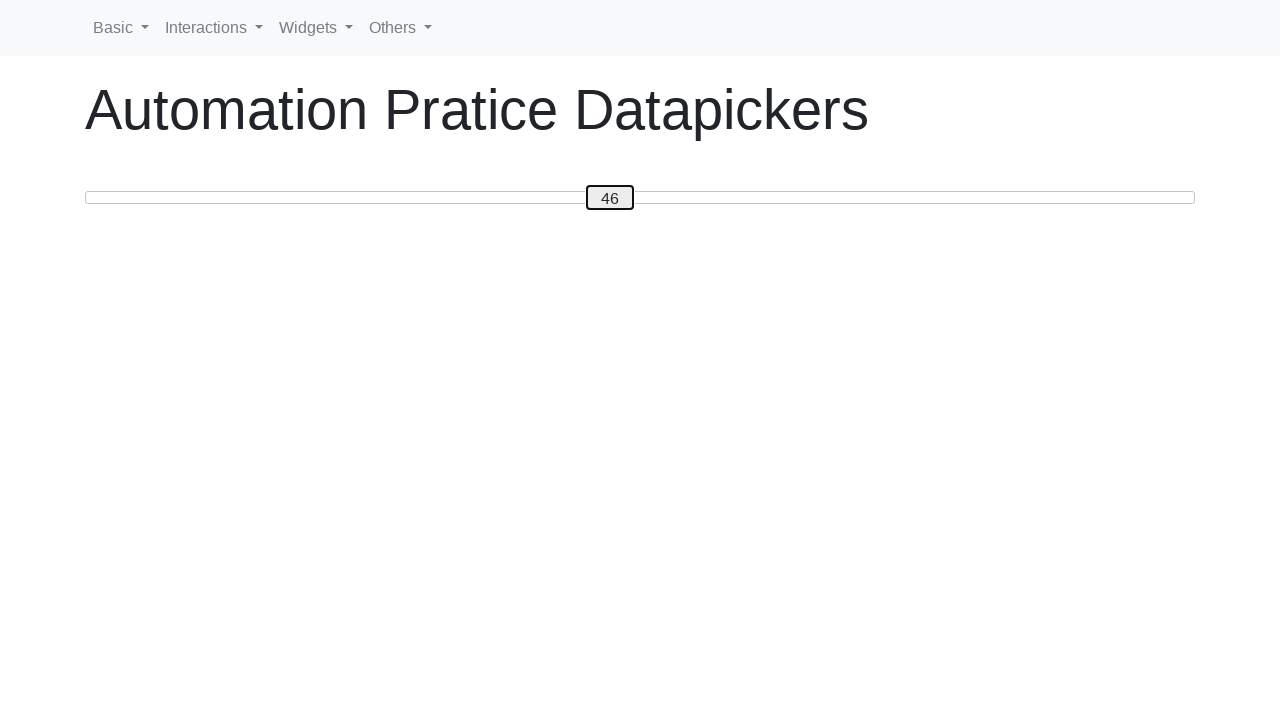

Pressed ArrowLeft to move slider towards target 20 on #custom-handle
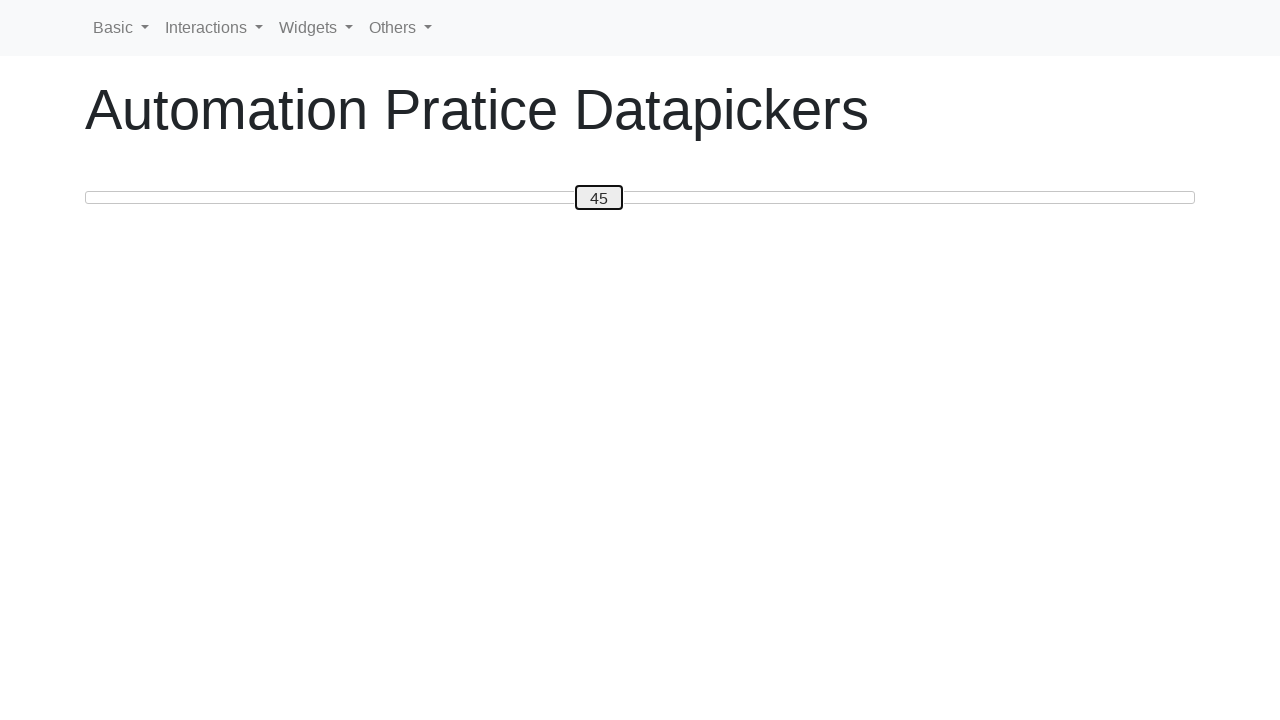

Updated slider value to: 45
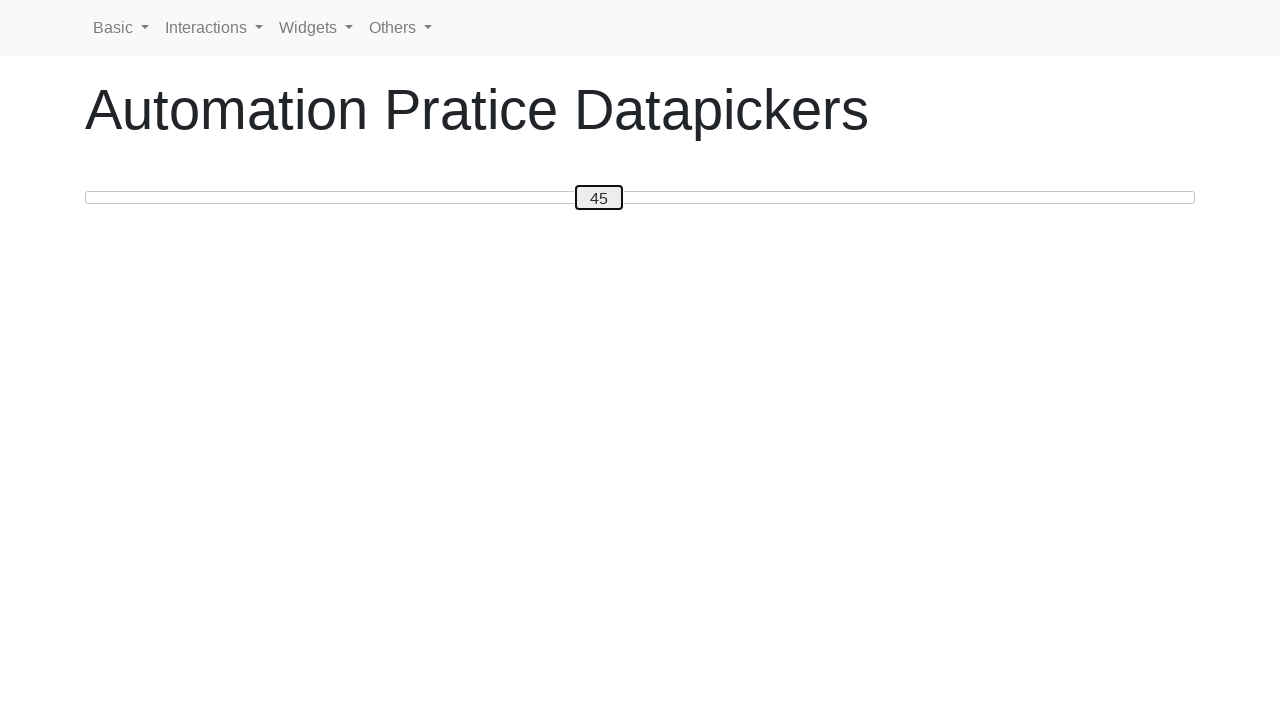

Pressed ArrowLeft to move slider towards target 20 on #custom-handle
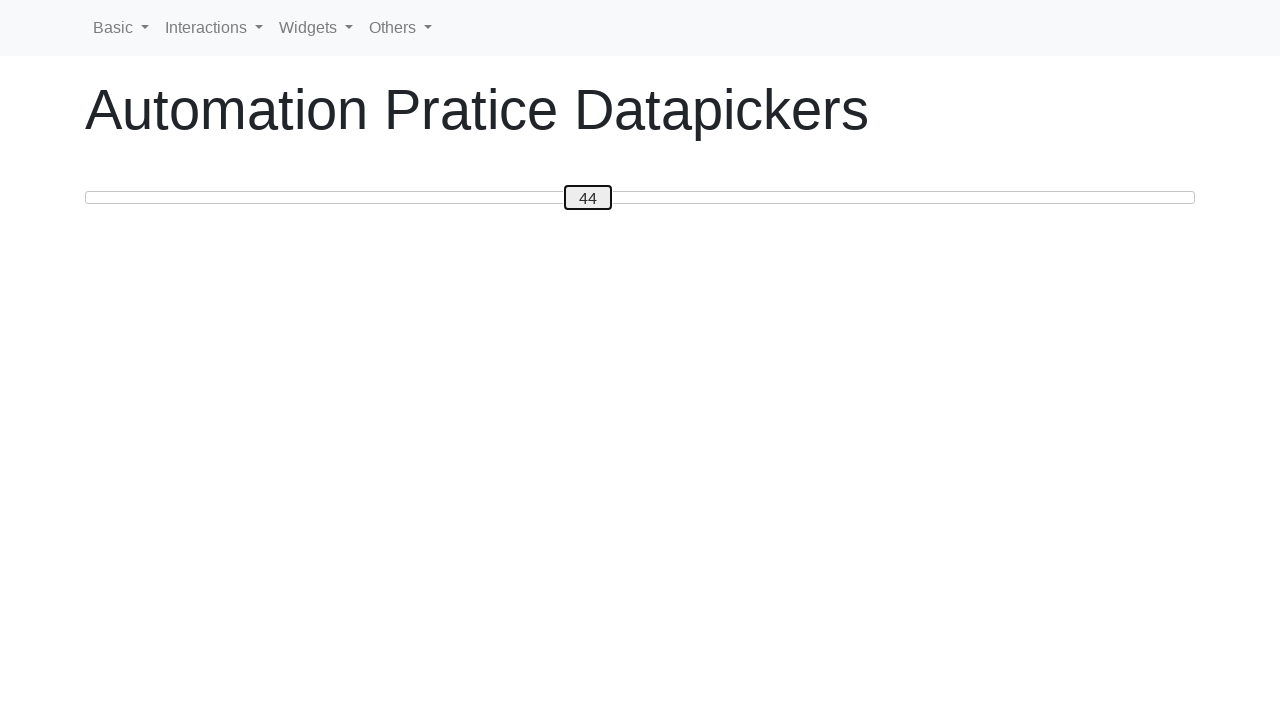

Updated slider value to: 44
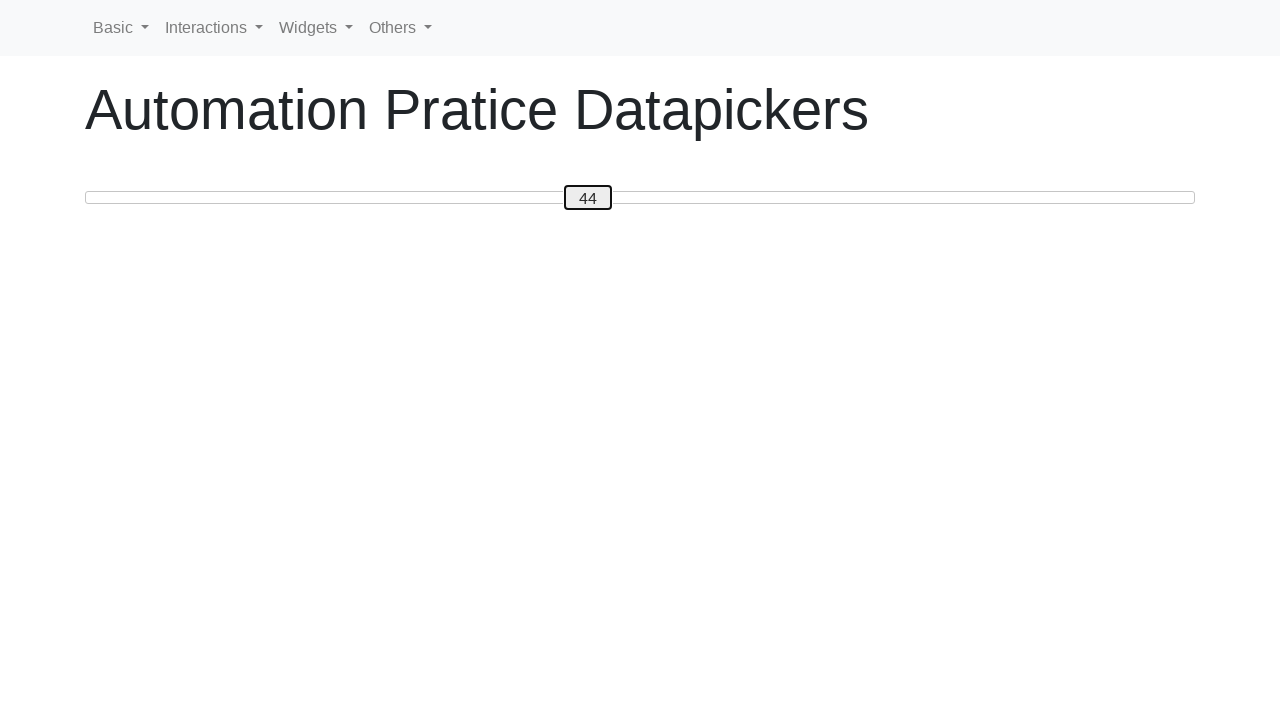

Pressed ArrowLeft to move slider towards target 20 on #custom-handle
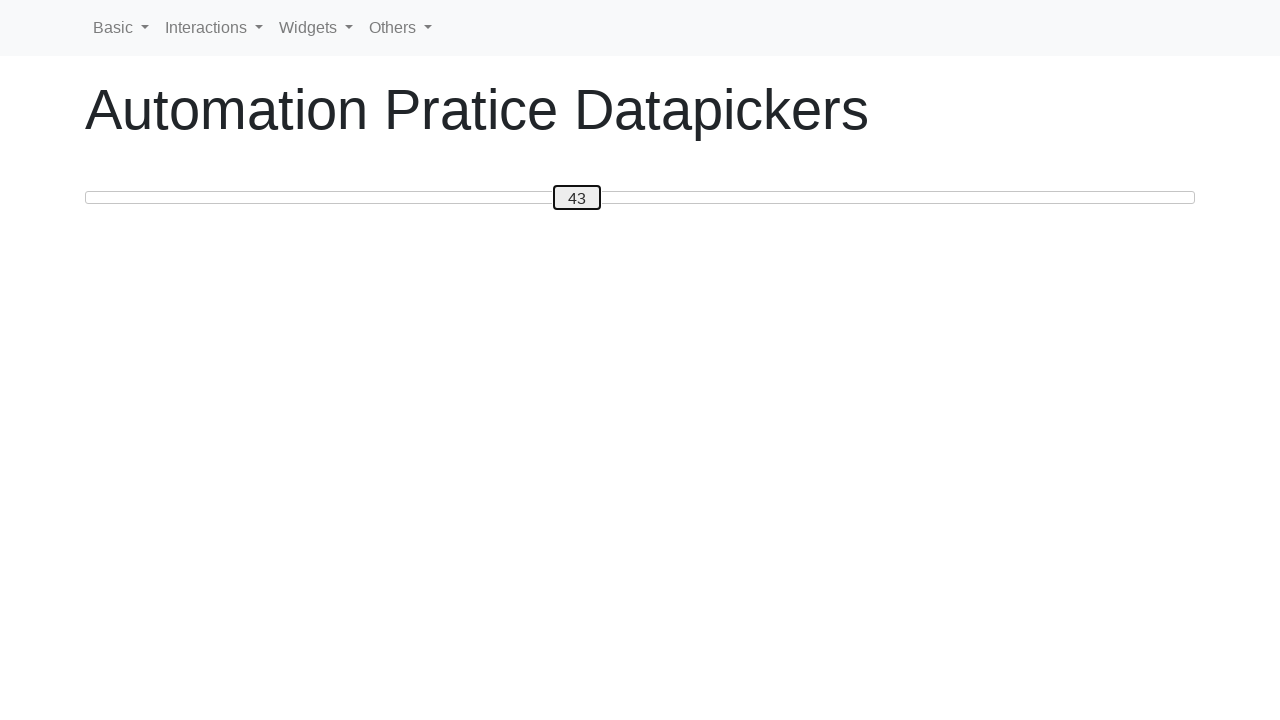

Updated slider value to: 43
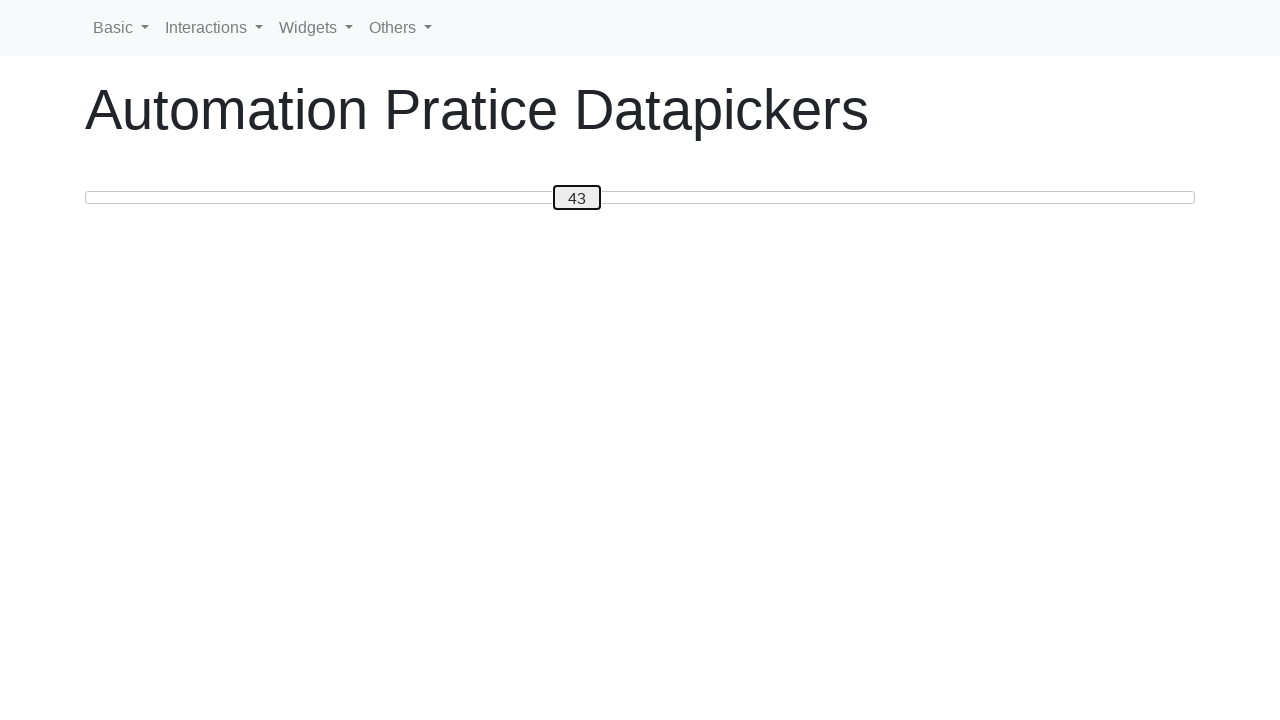

Pressed ArrowLeft to move slider towards target 20 on #custom-handle
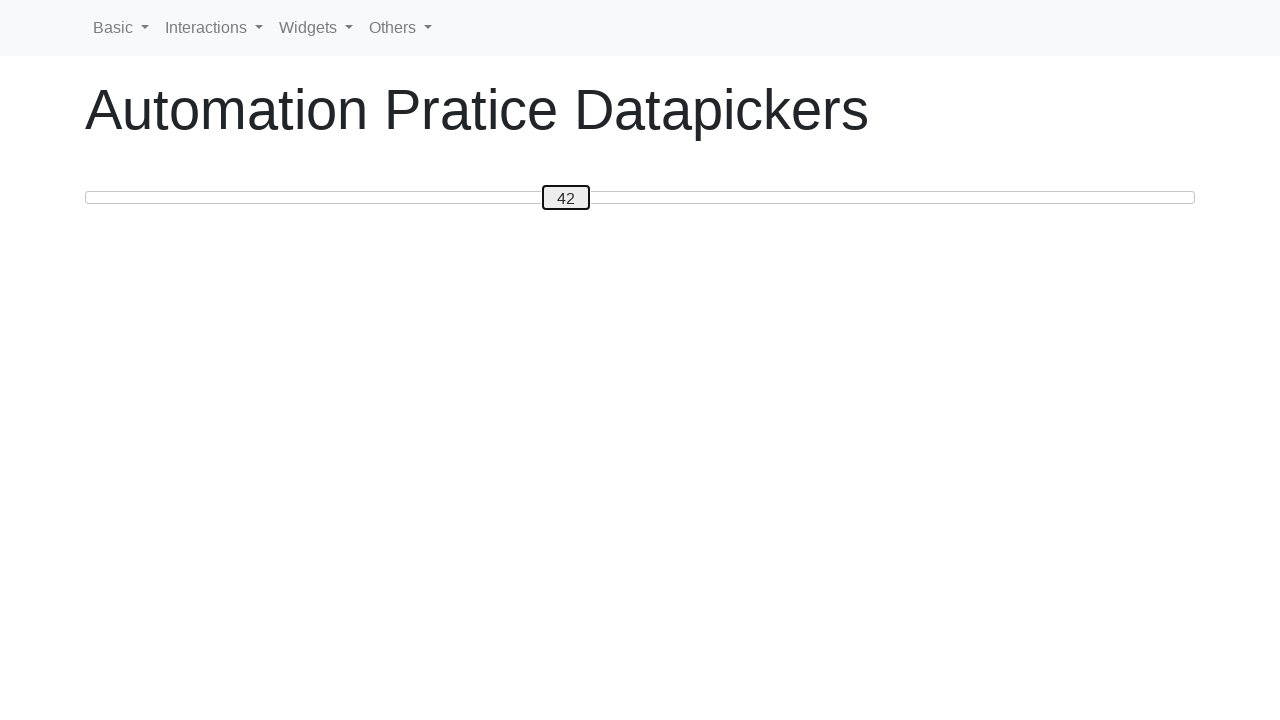

Updated slider value to: 42
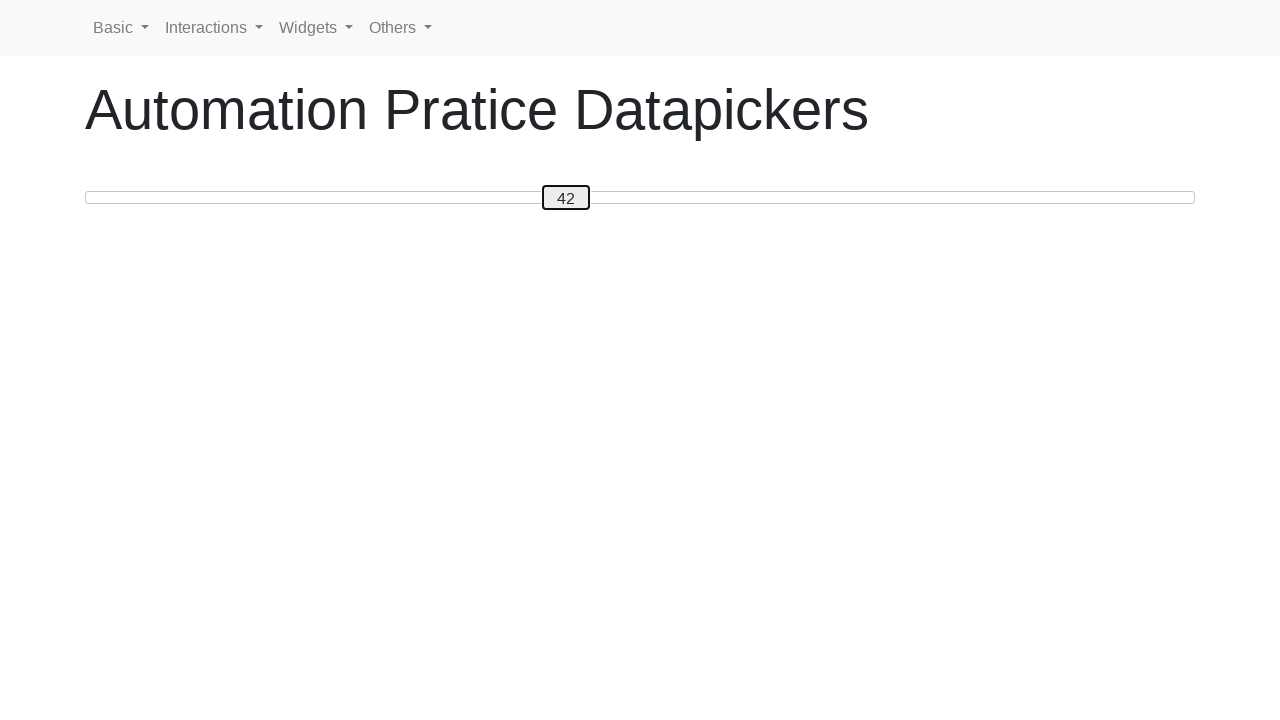

Pressed ArrowLeft to move slider towards target 20 on #custom-handle
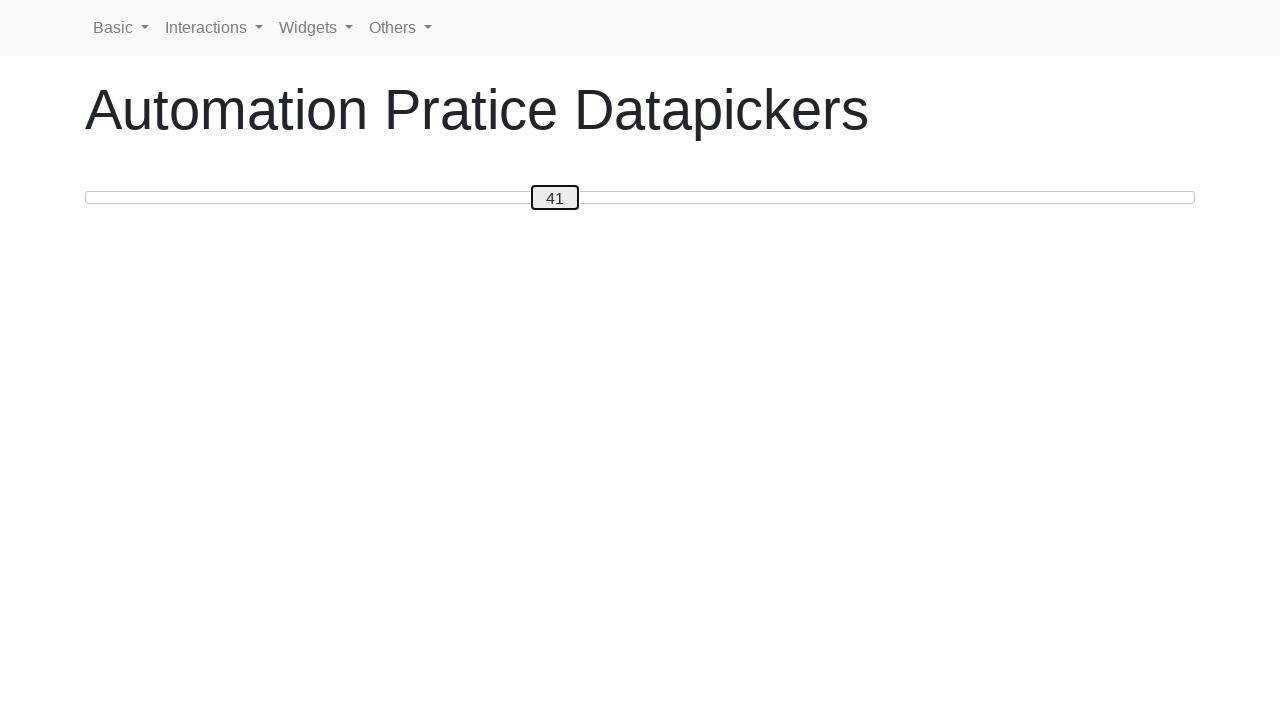

Updated slider value to: 41
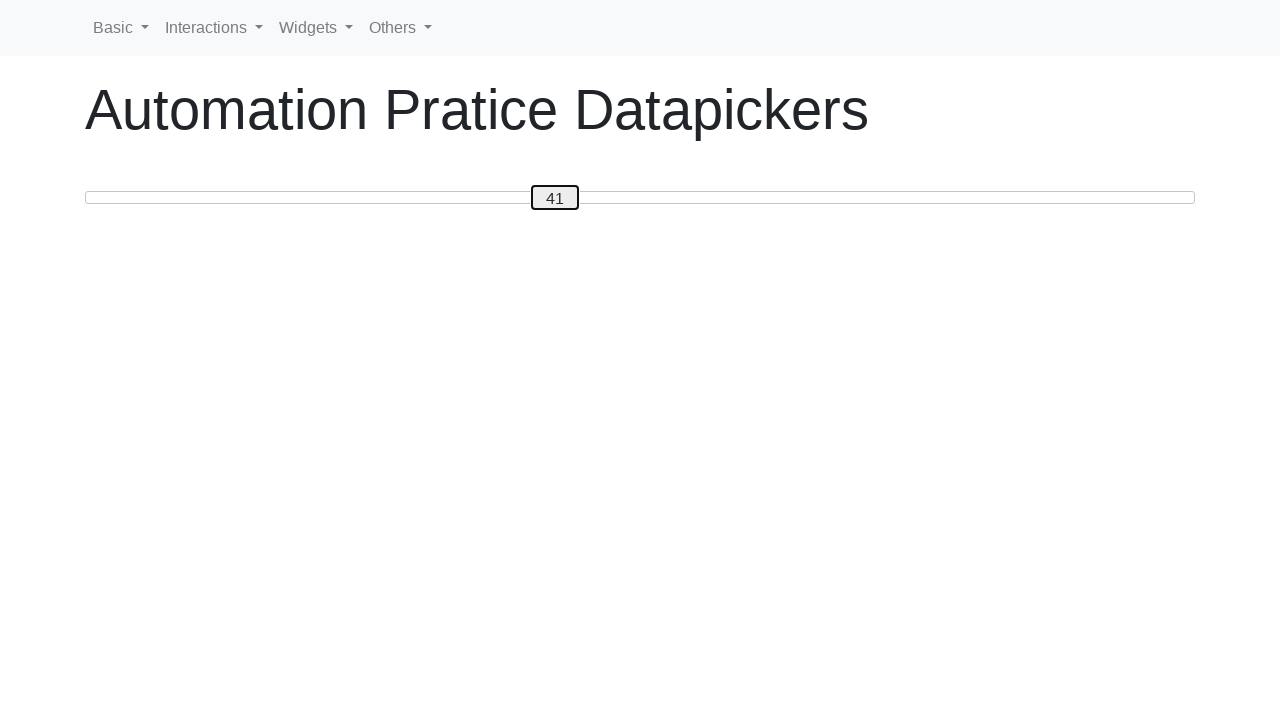

Pressed ArrowLeft to move slider towards target 20 on #custom-handle
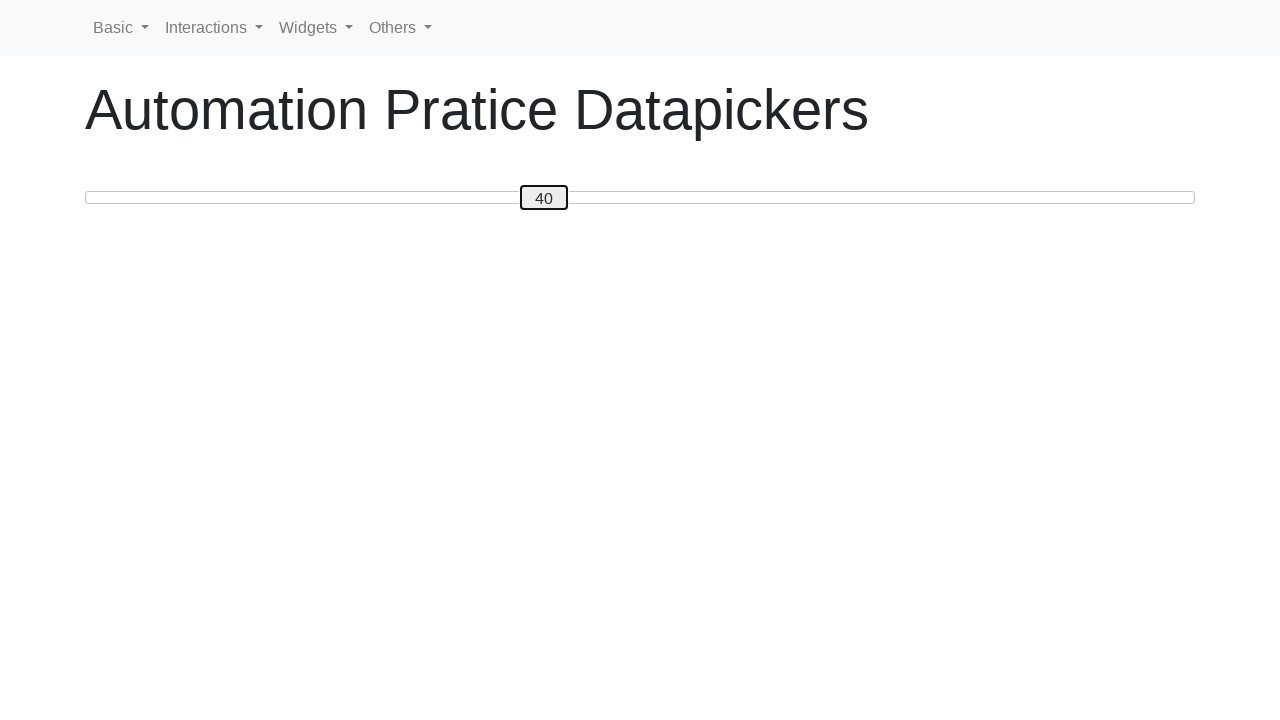

Updated slider value to: 40
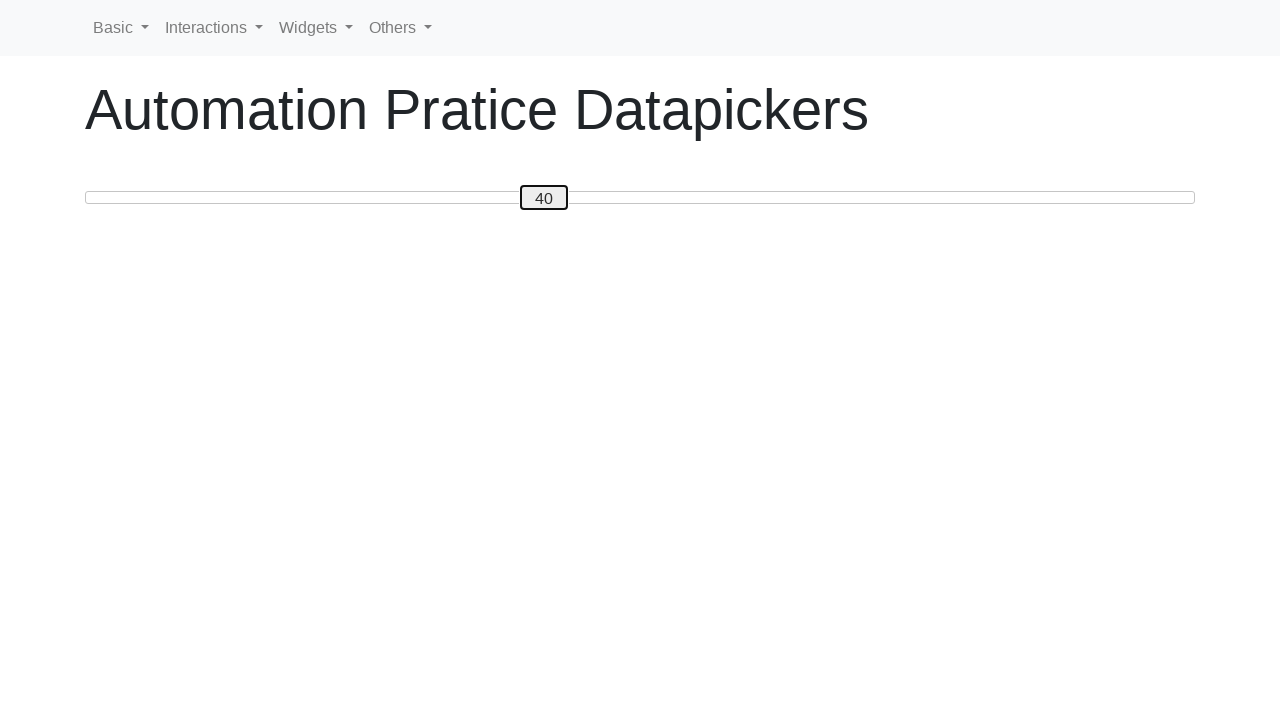

Pressed ArrowLeft to move slider towards target 20 on #custom-handle
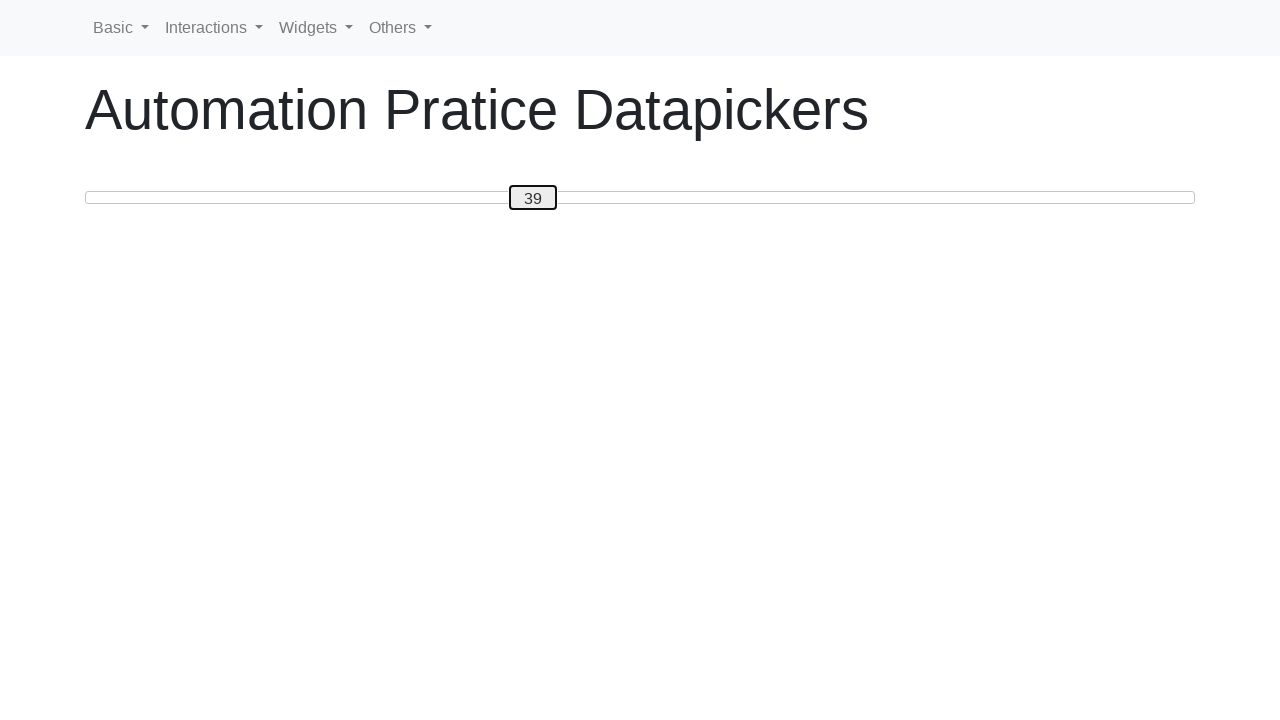

Updated slider value to: 39
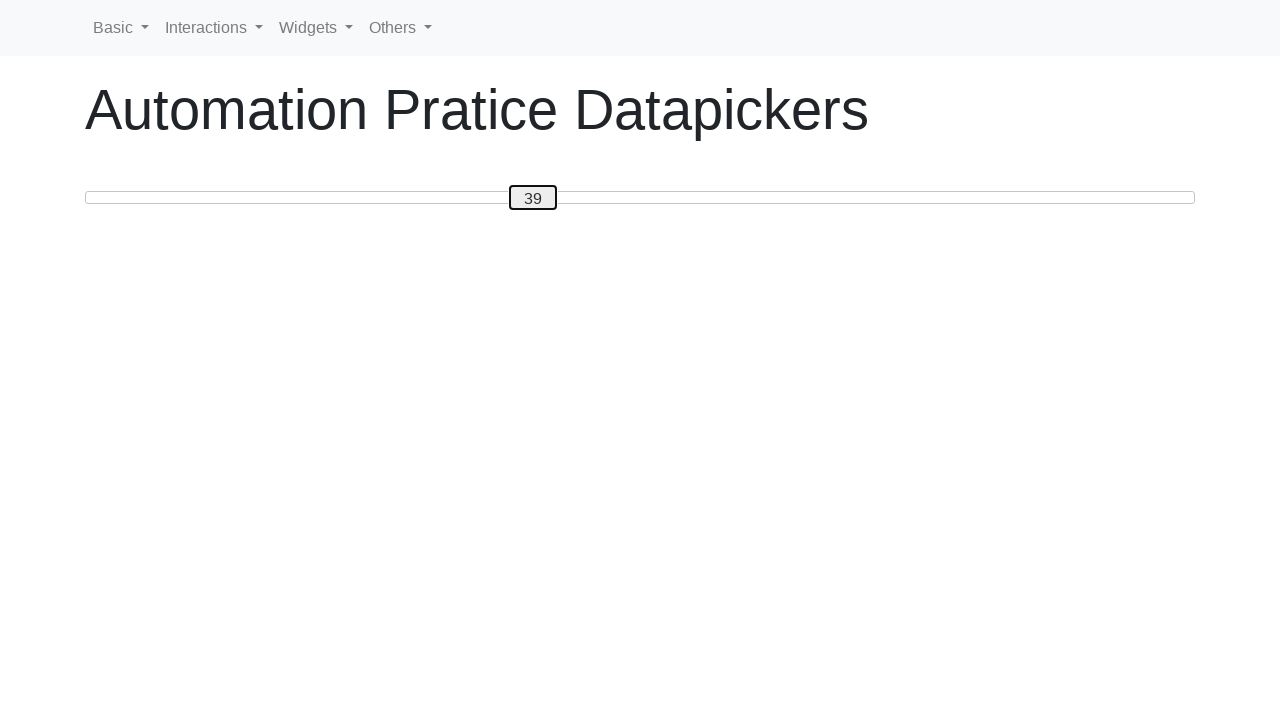

Pressed ArrowLeft to move slider towards target 20 on #custom-handle
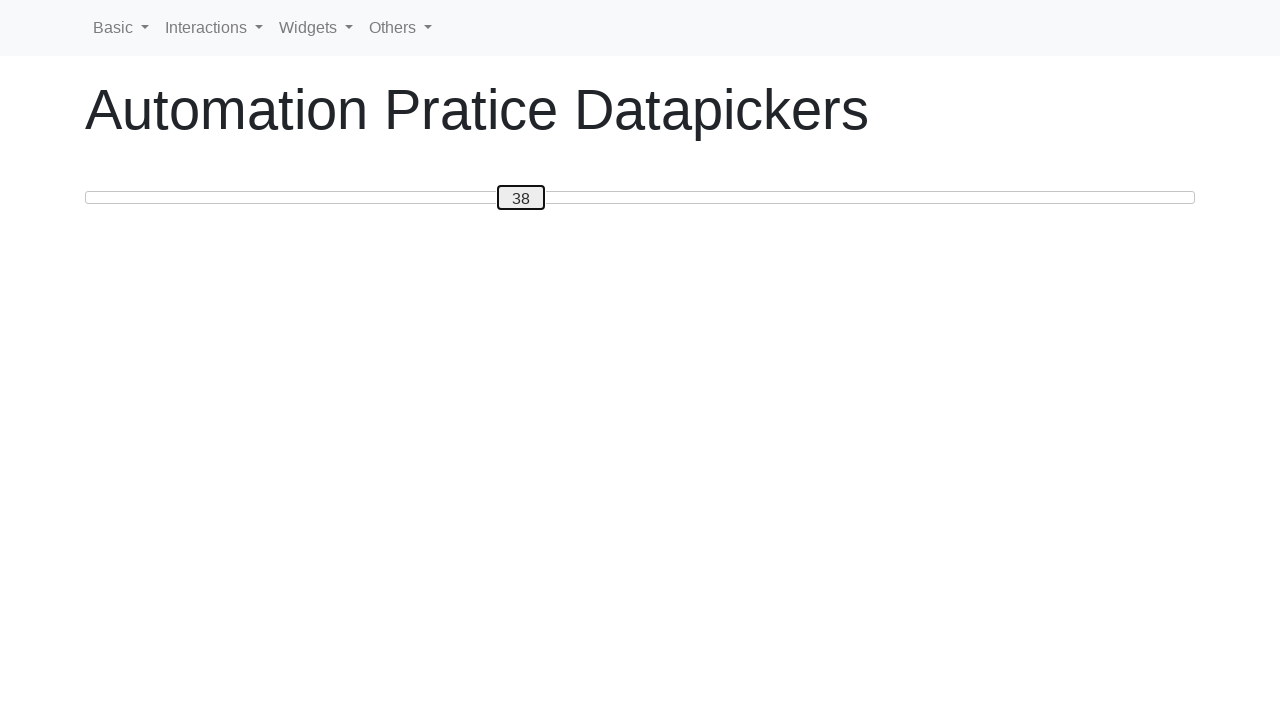

Updated slider value to: 38
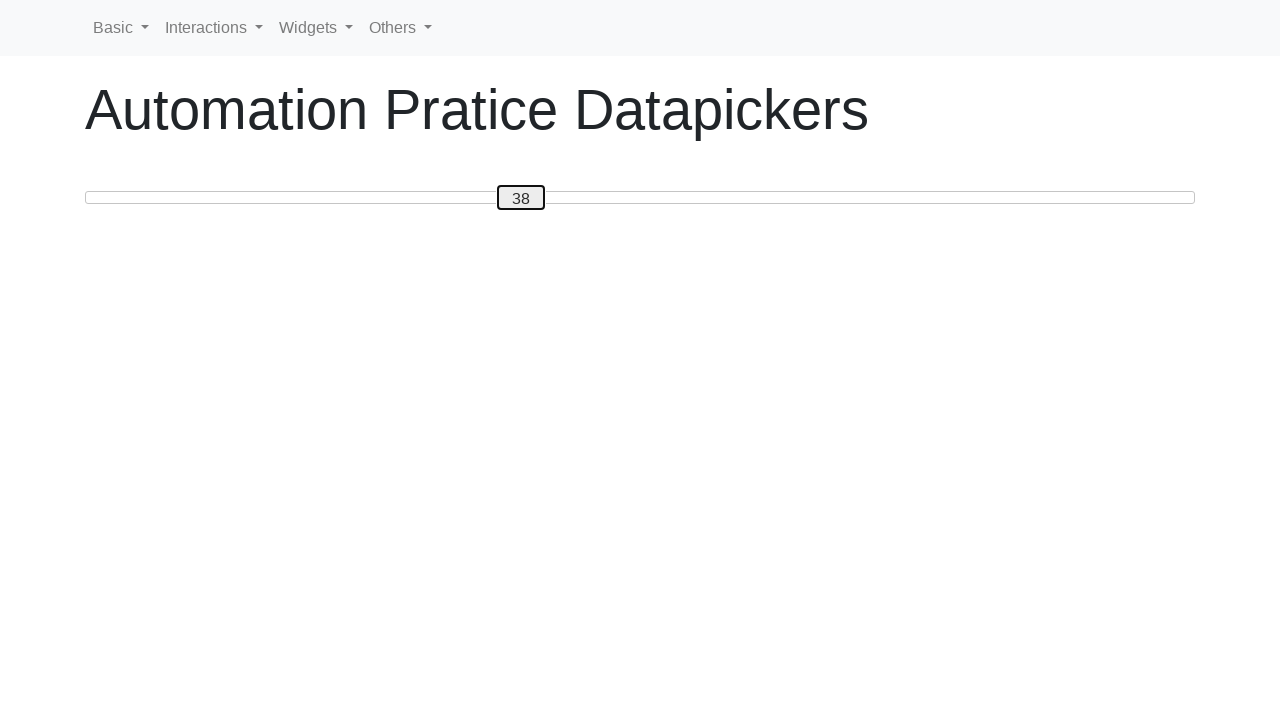

Pressed ArrowLeft to move slider towards target 20 on #custom-handle
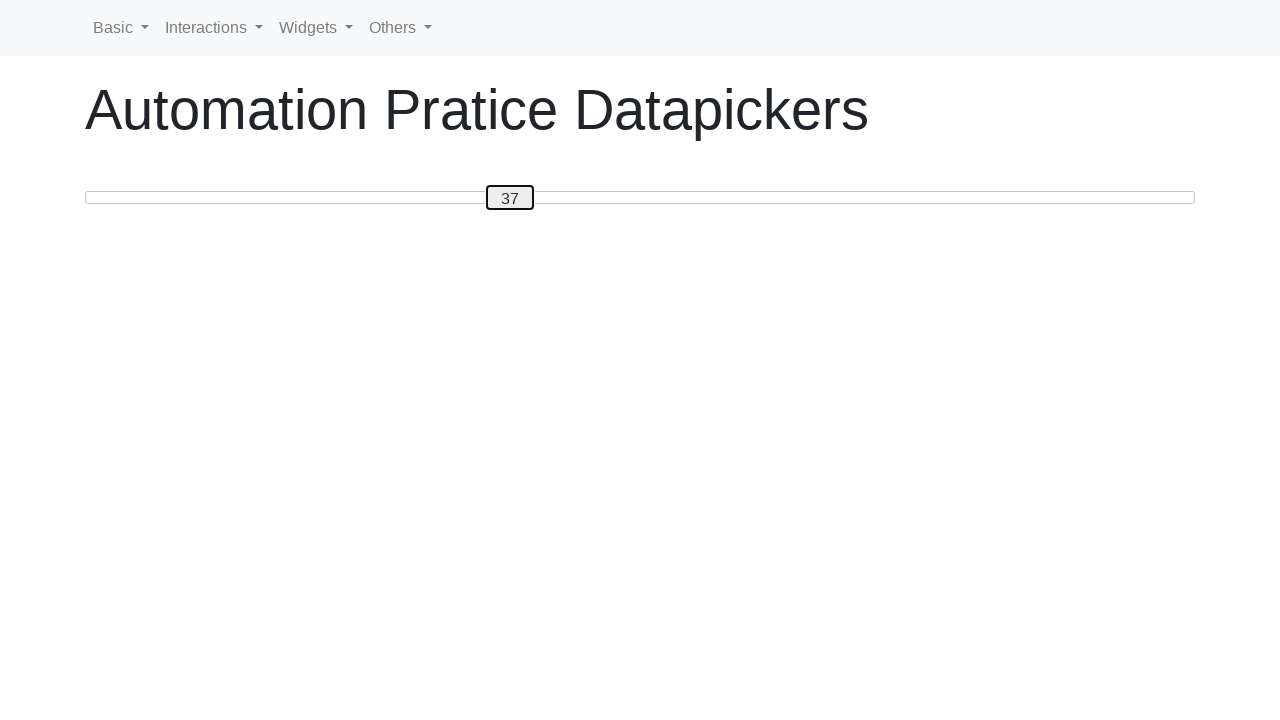

Updated slider value to: 37
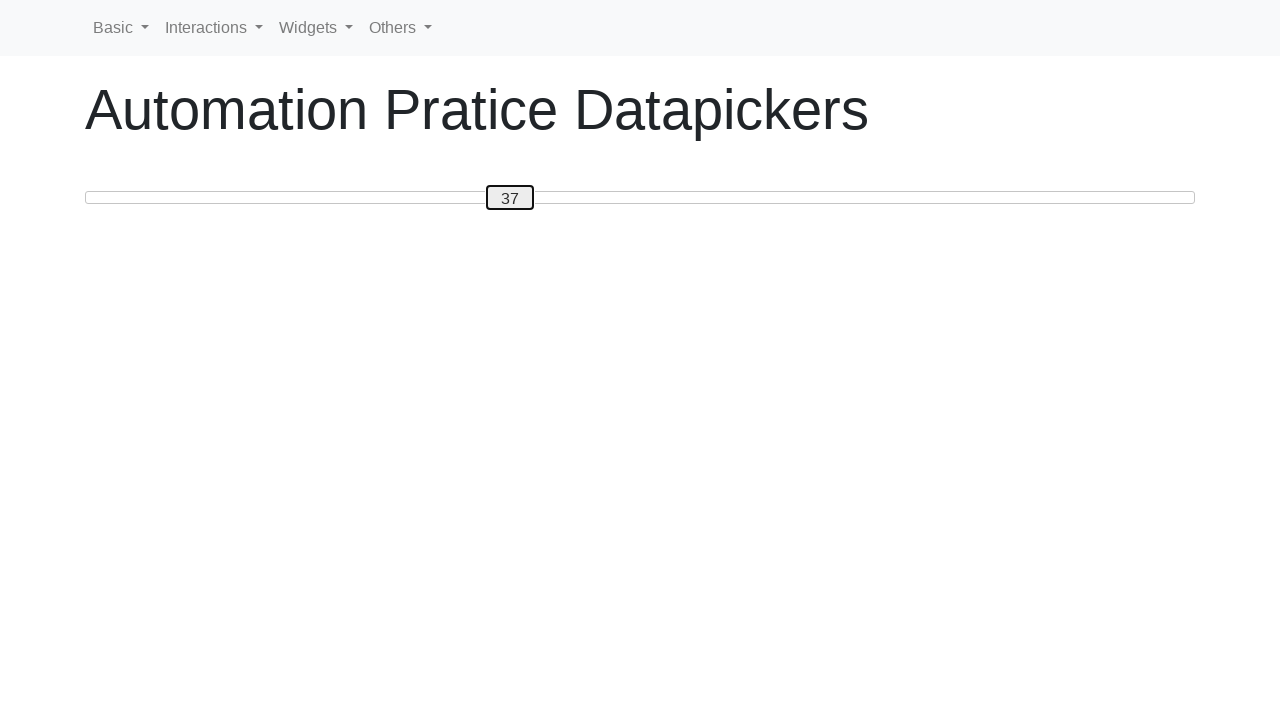

Pressed ArrowLeft to move slider towards target 20 on #custom-handle
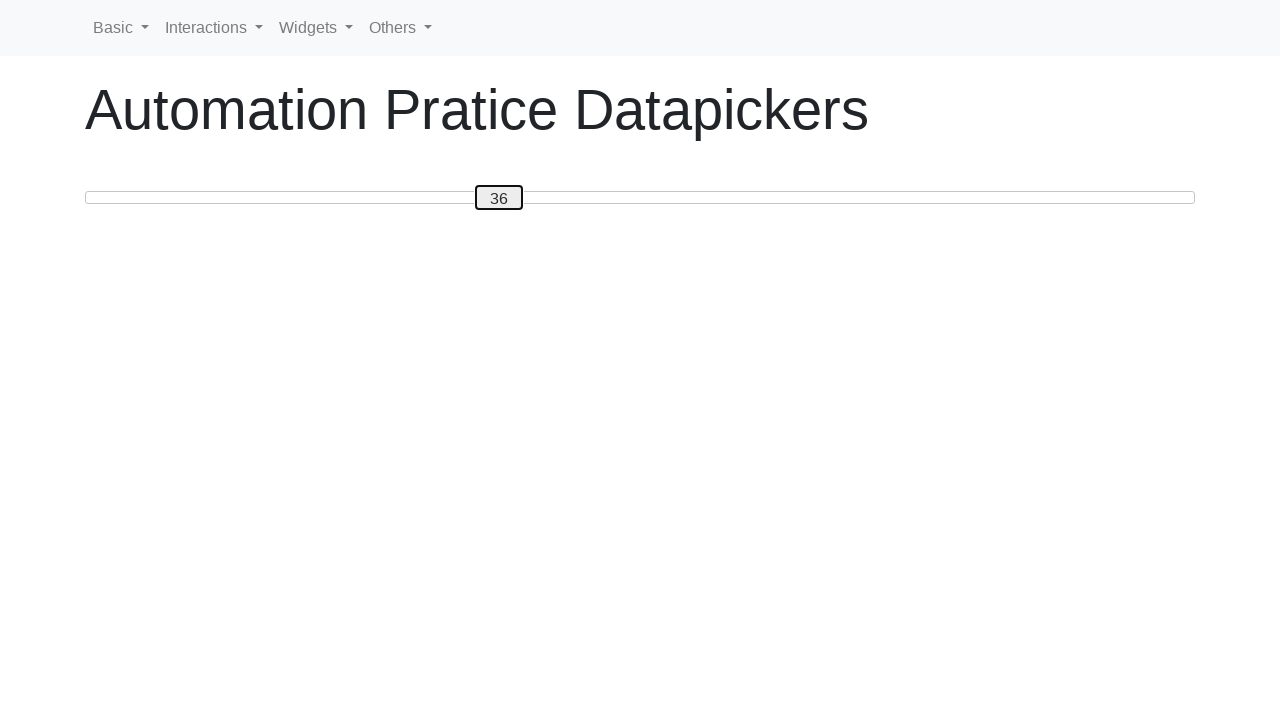

Updated slider value to: 36
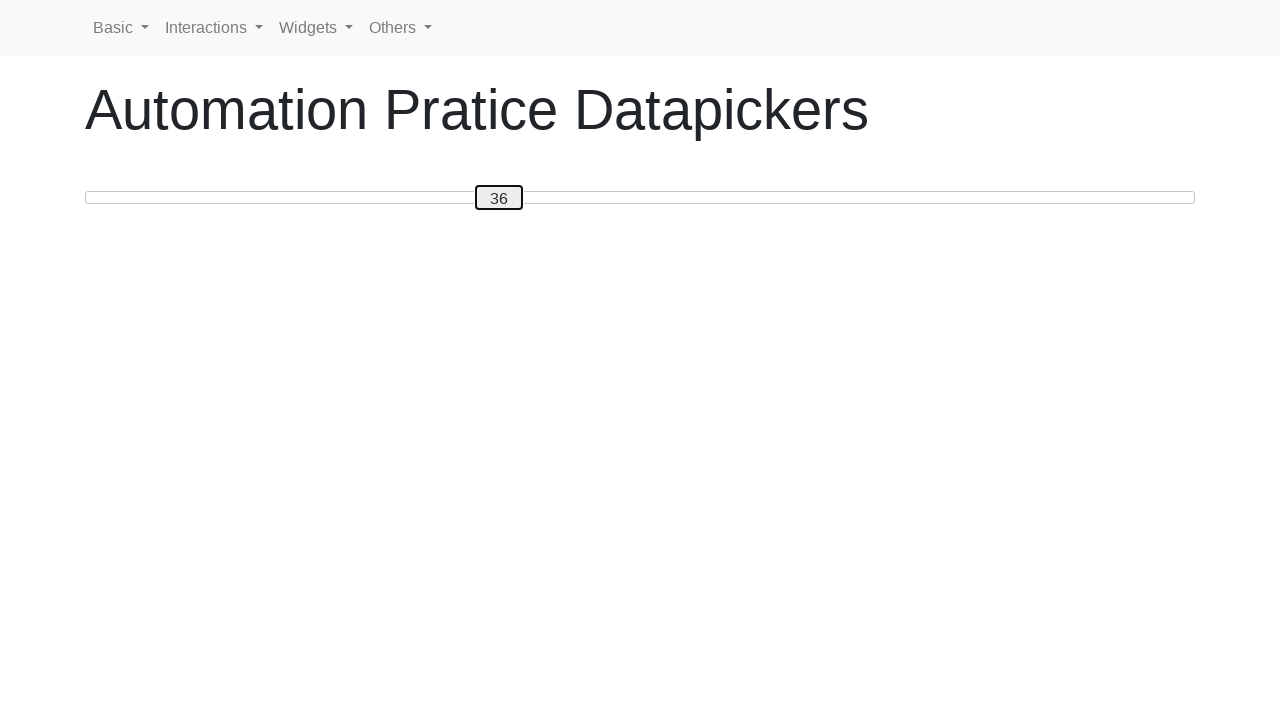

Pressed ArrowLeft to move slider towards target 20 on #custom-handle
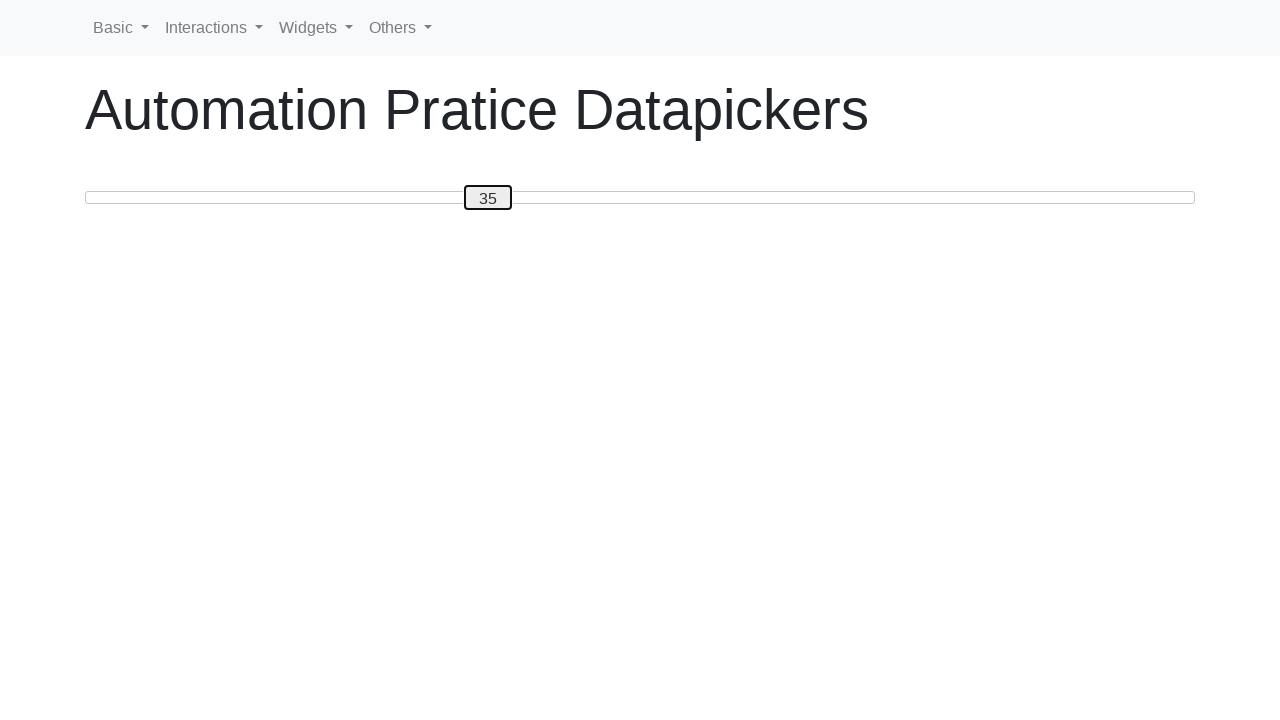

Updated slider value to: 35
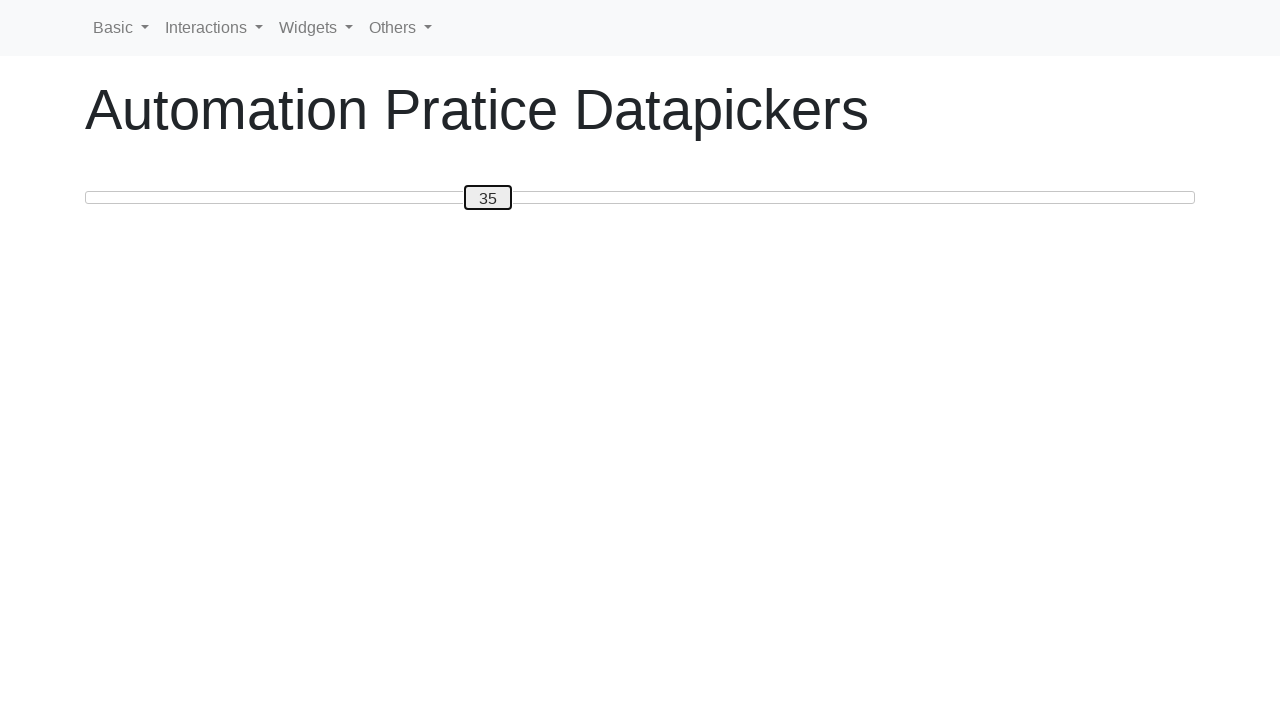

Pressed ArrowLeft to move slider towards target 20 on #custom-handle
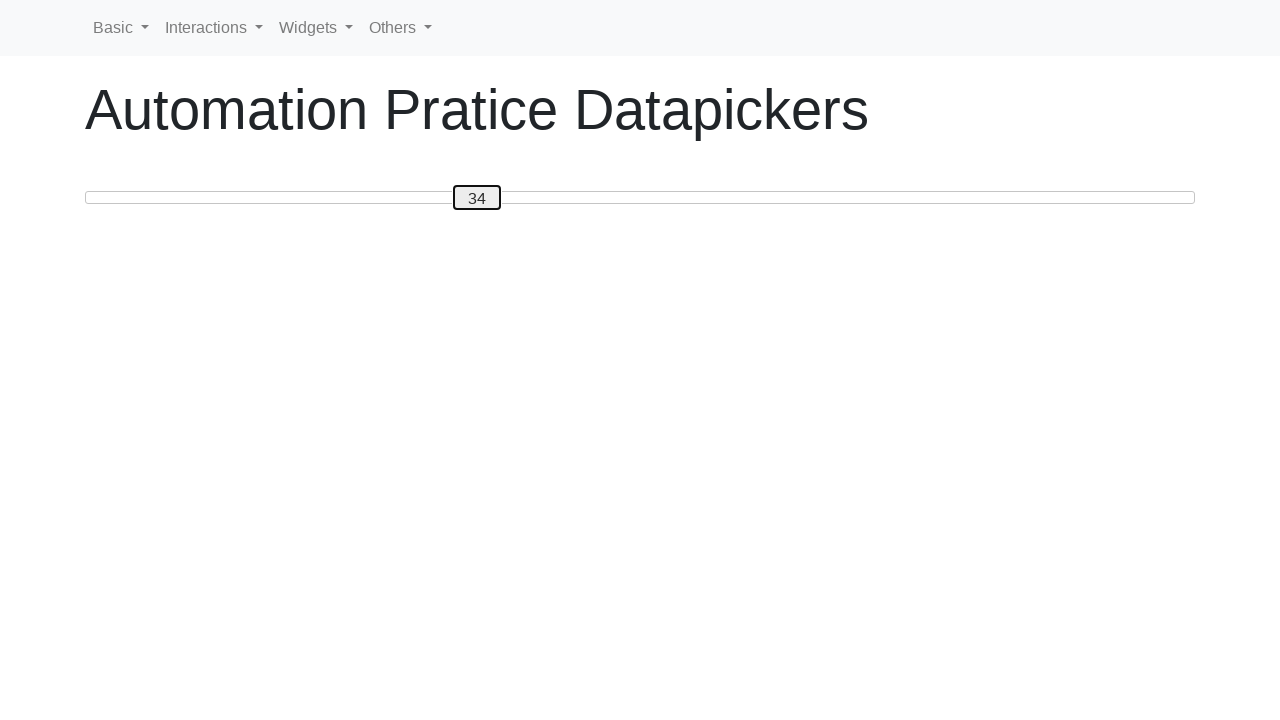

Updated slider value to: 34
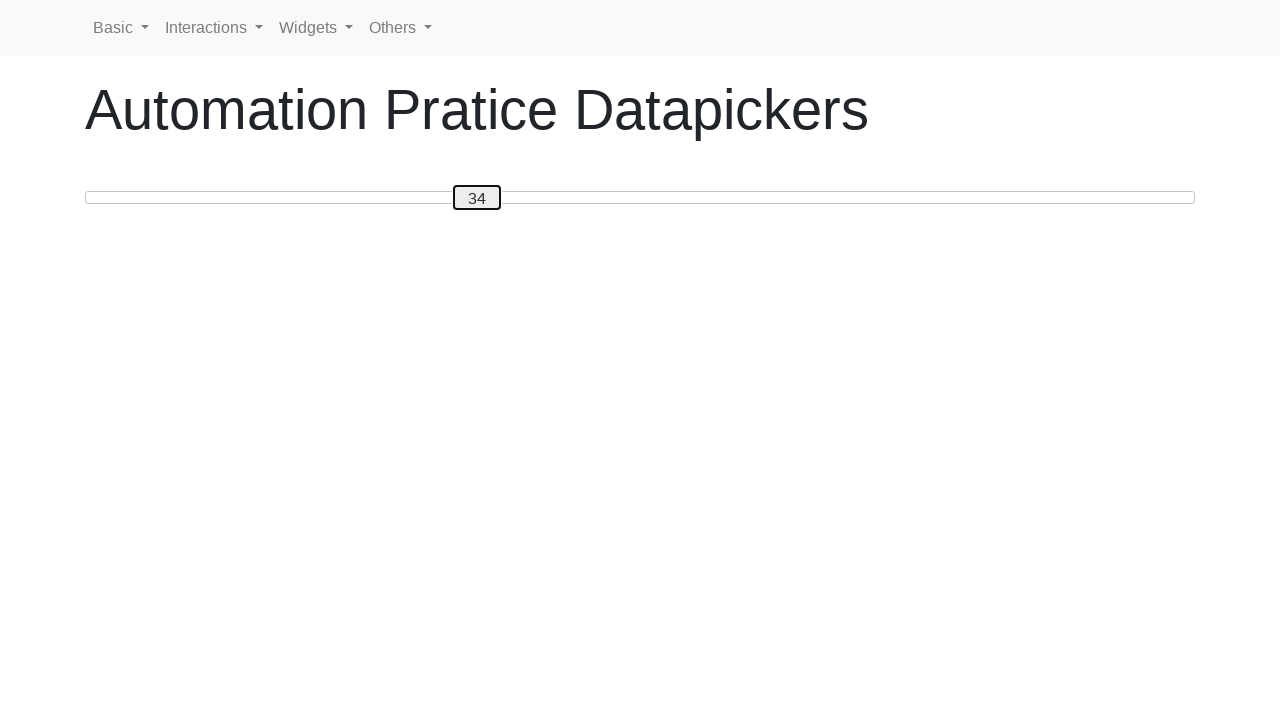

Pressed ArrowLeft to move slider towards target 20 on #custom-handle
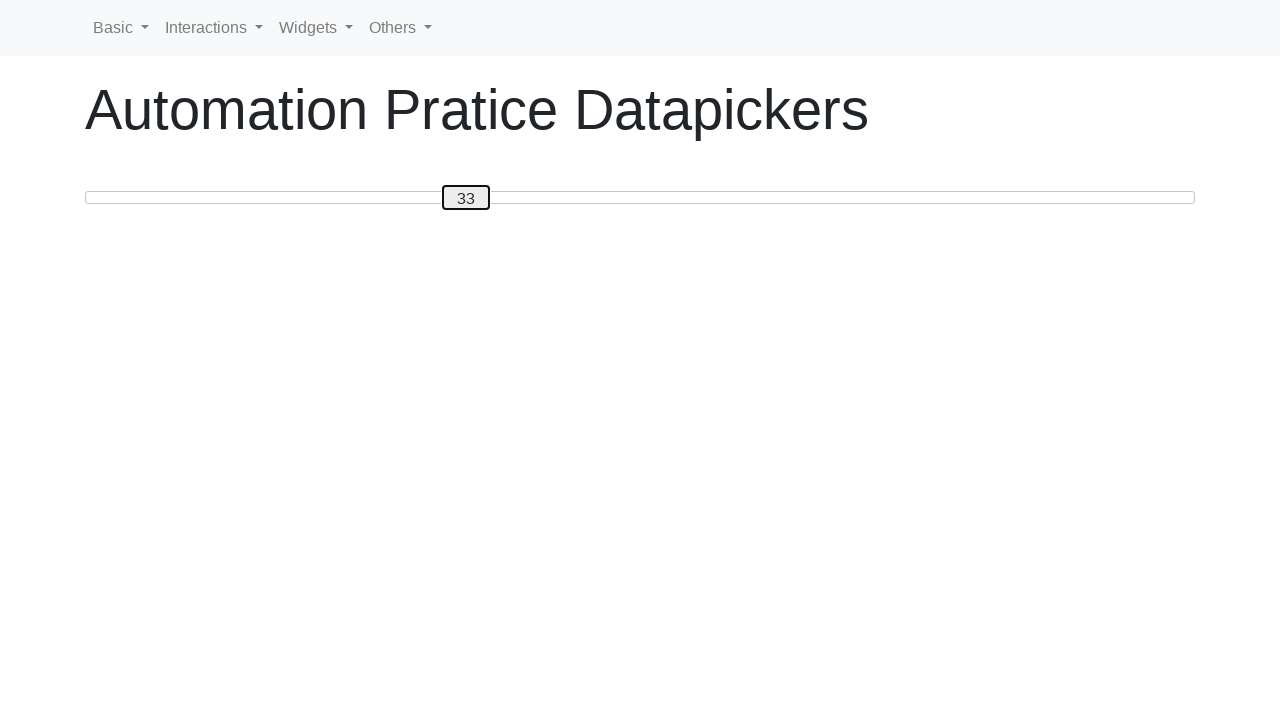

Updated slider value to: 33
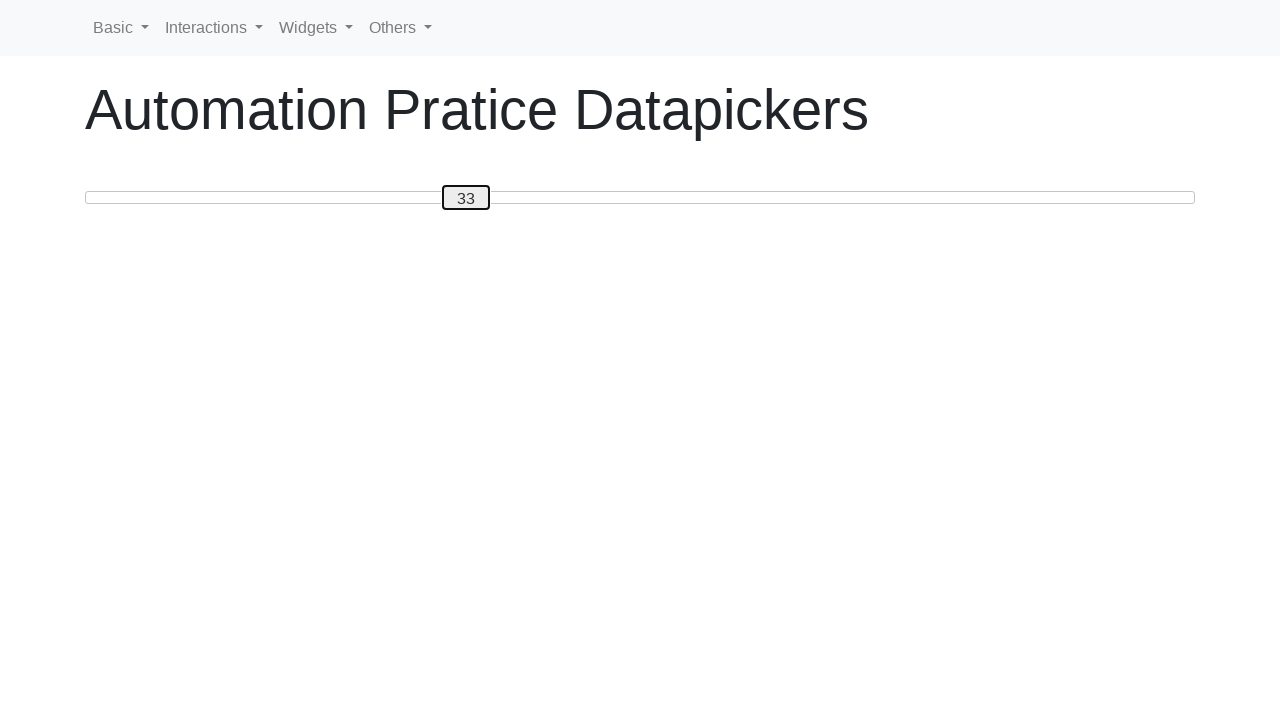

Pressed ArrowLeft to move slider towards target 20 on #custom-handle
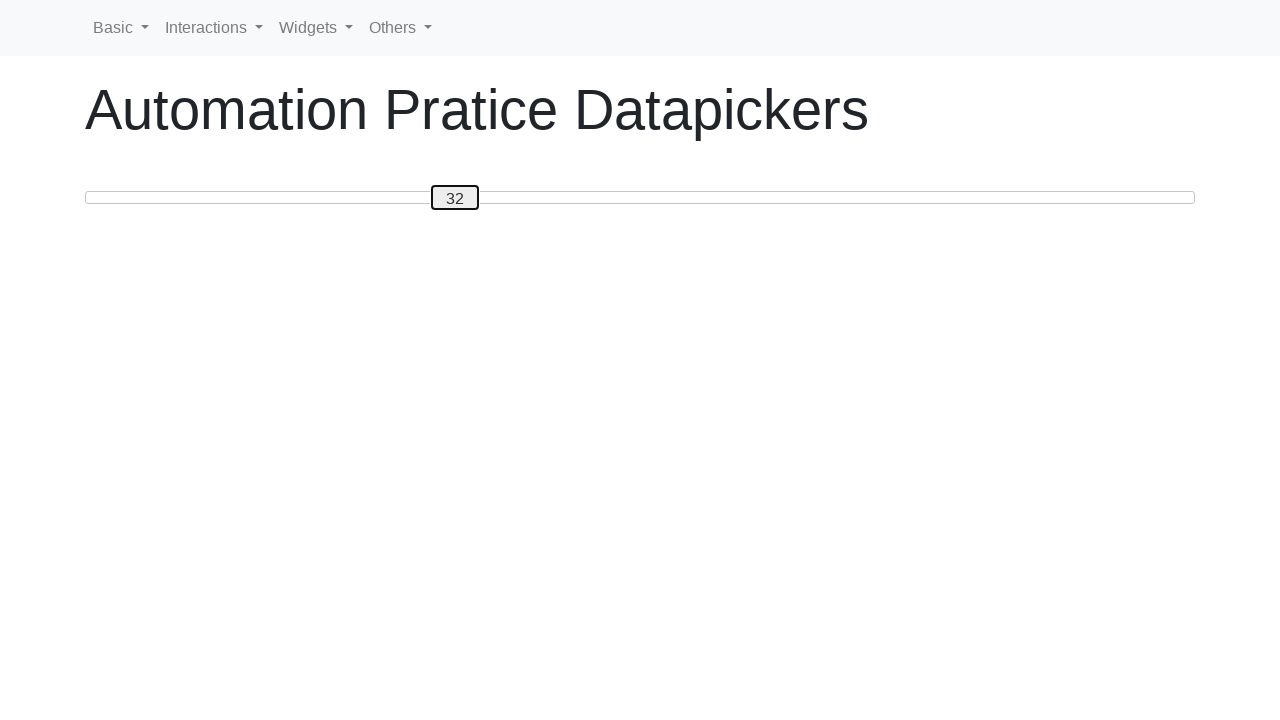

Updated slider value to: 32
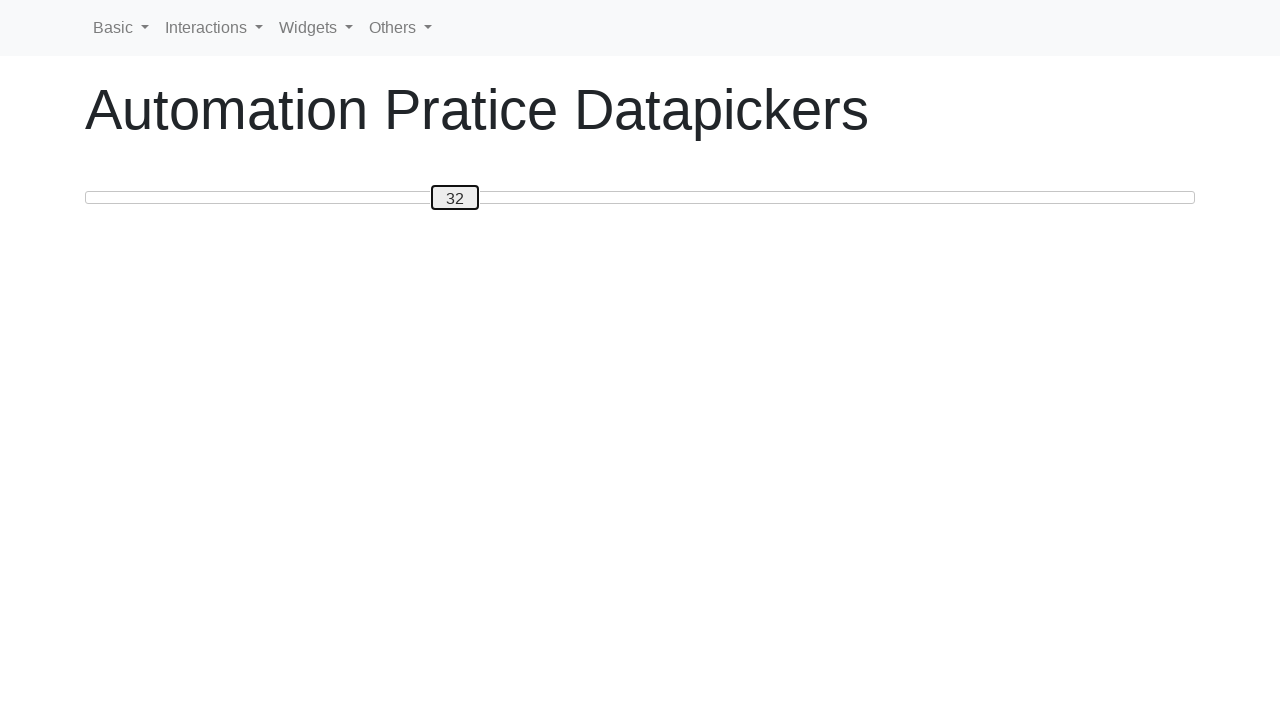

Pressed ArrowLeft to move slider towards target 20 on #custom-handle
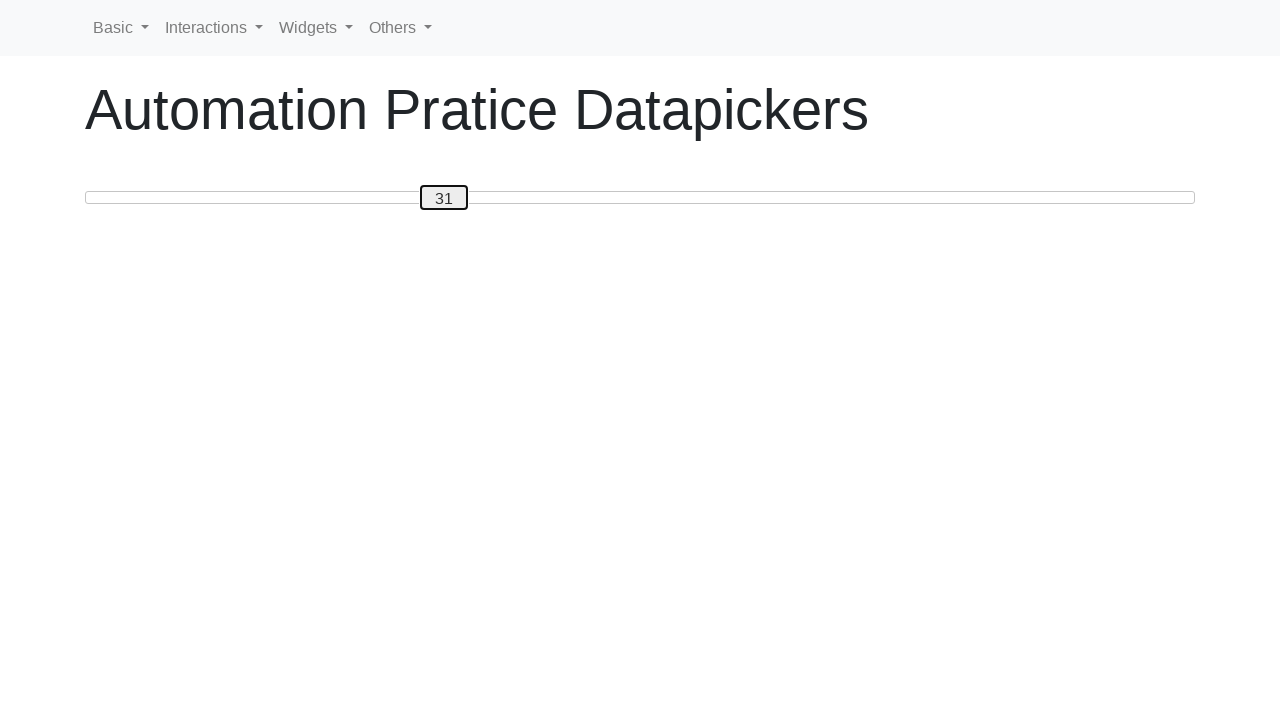

Updated slider value to: 31
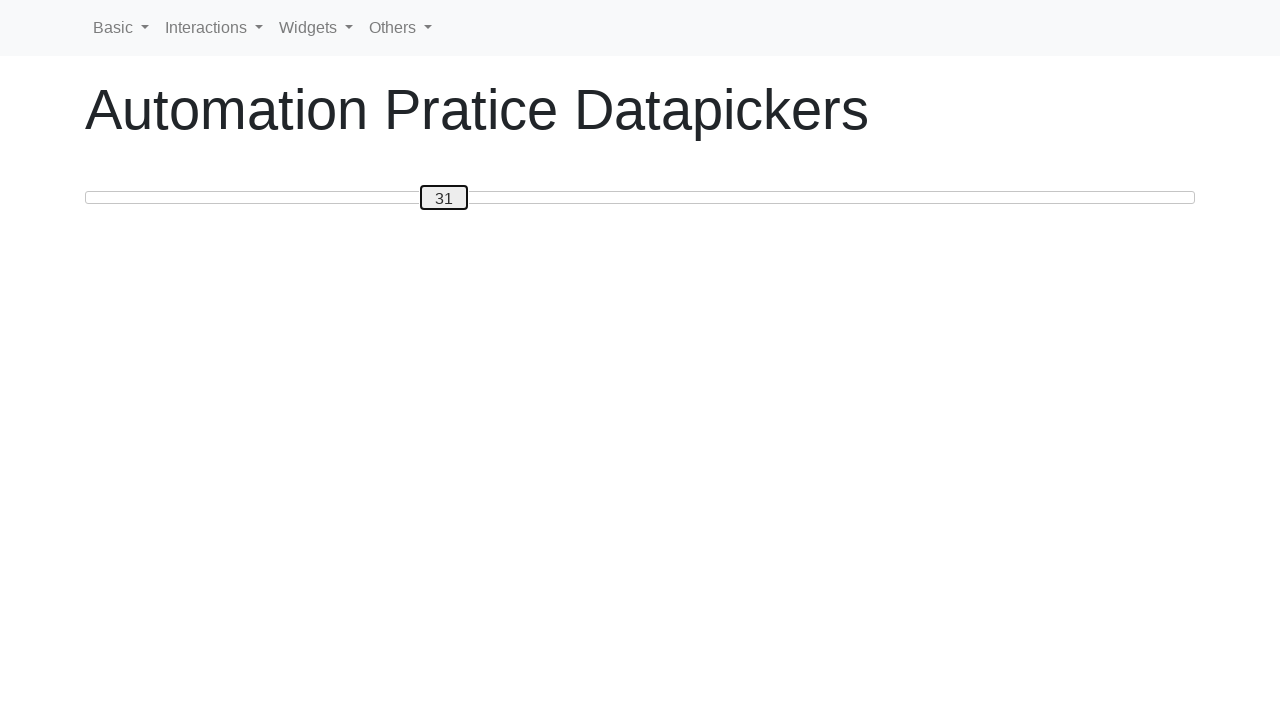

Pressed ArrowLeft to move slider towards target 20 on #custom-handle
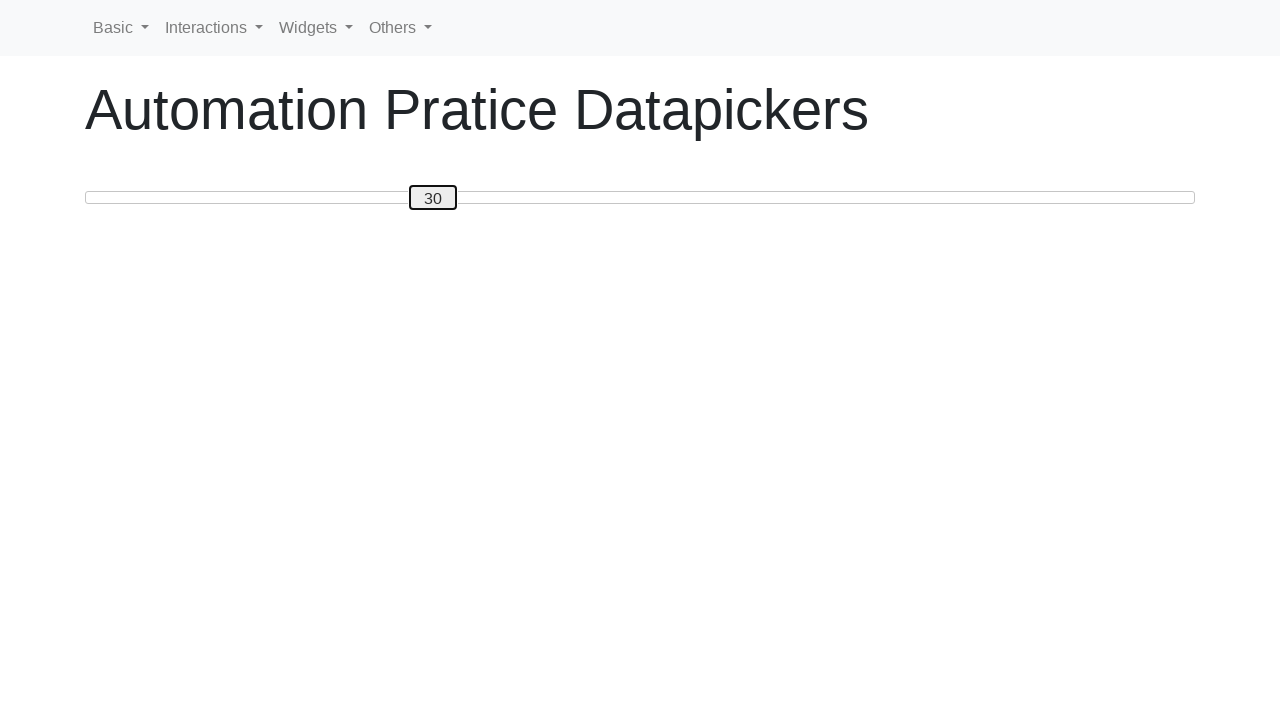

Updated slider value to: 30
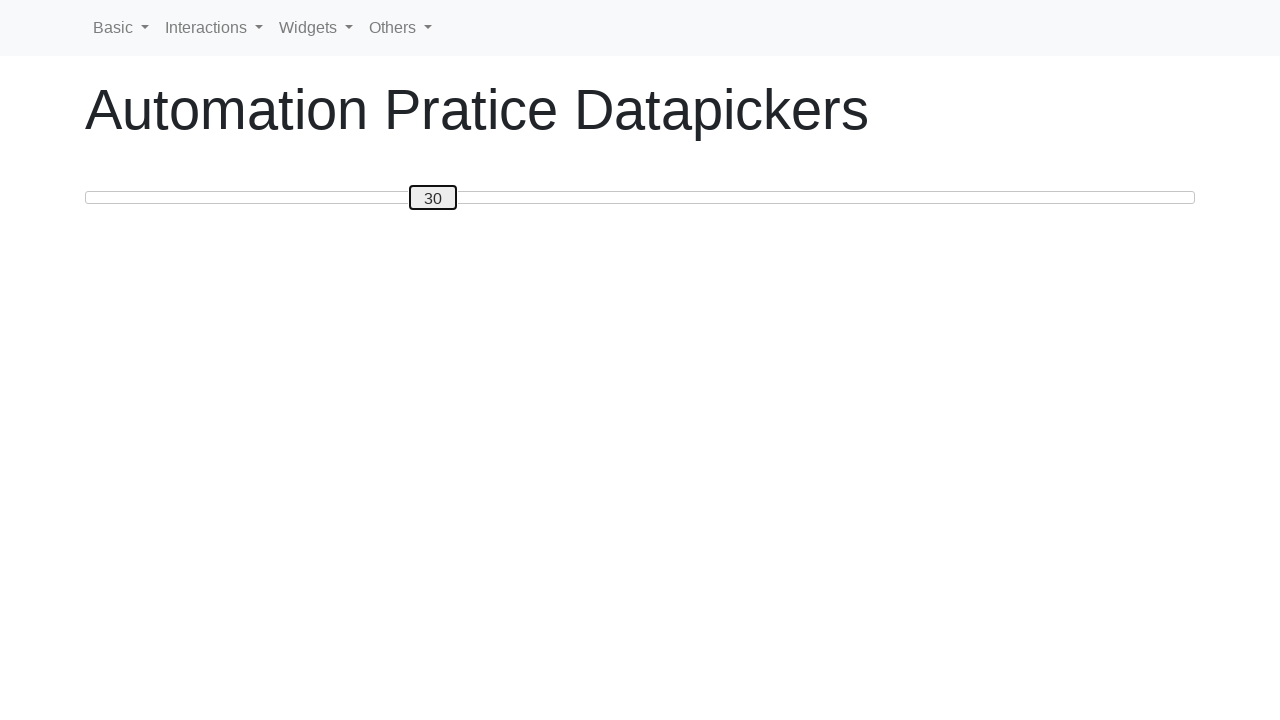

Pressed ArrowLeft to move slider towards target 20 on #custom-handle
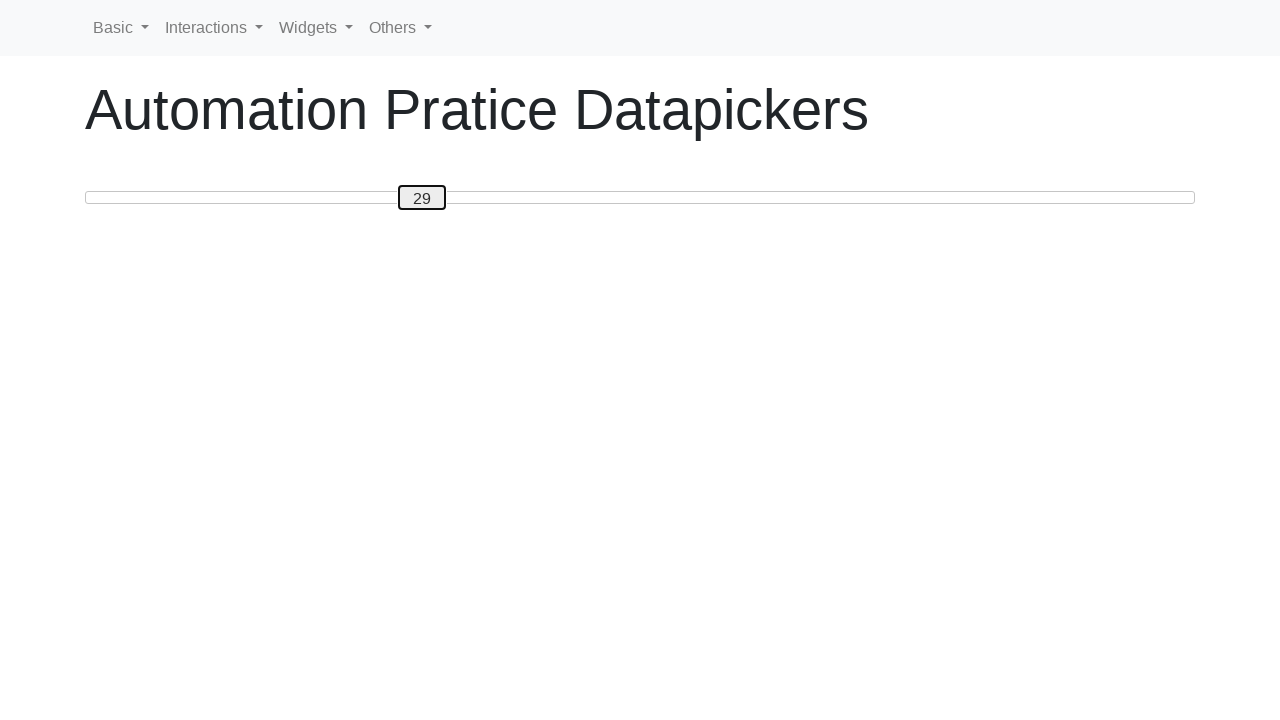

Updated slider value to: 29
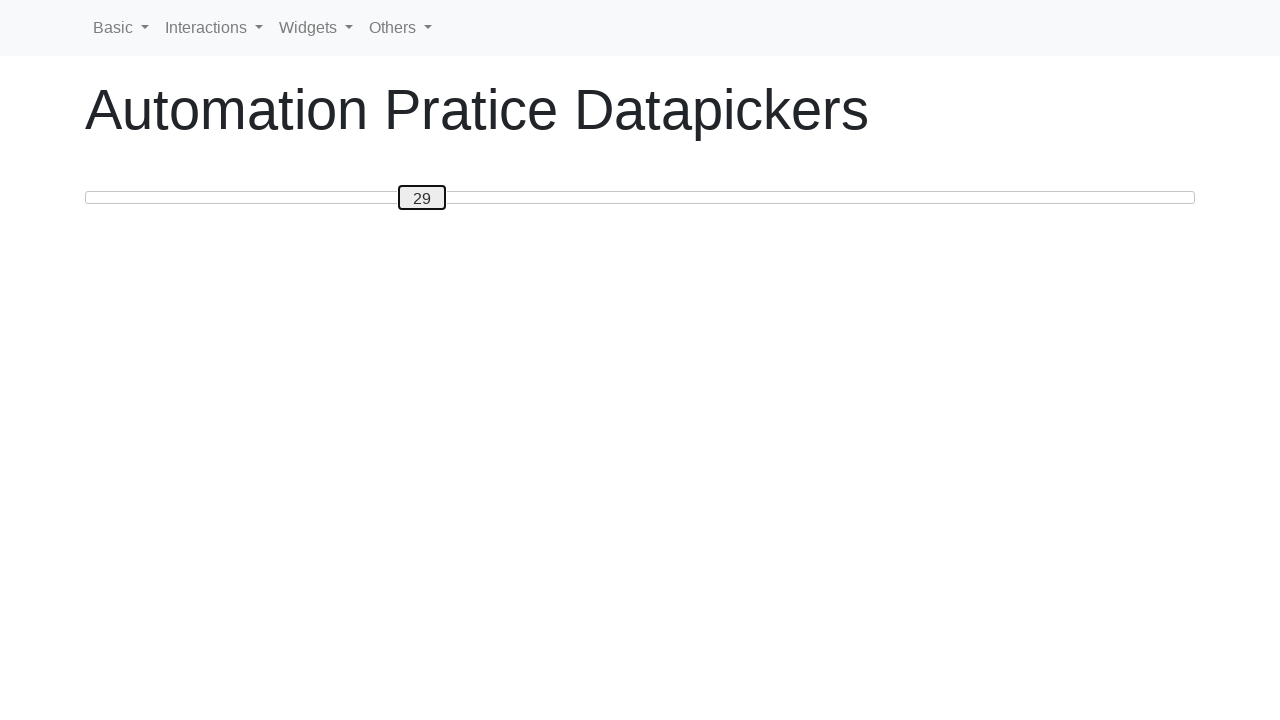

Pressed ArrowLeft to move slider towards target 20 on #custom-handle
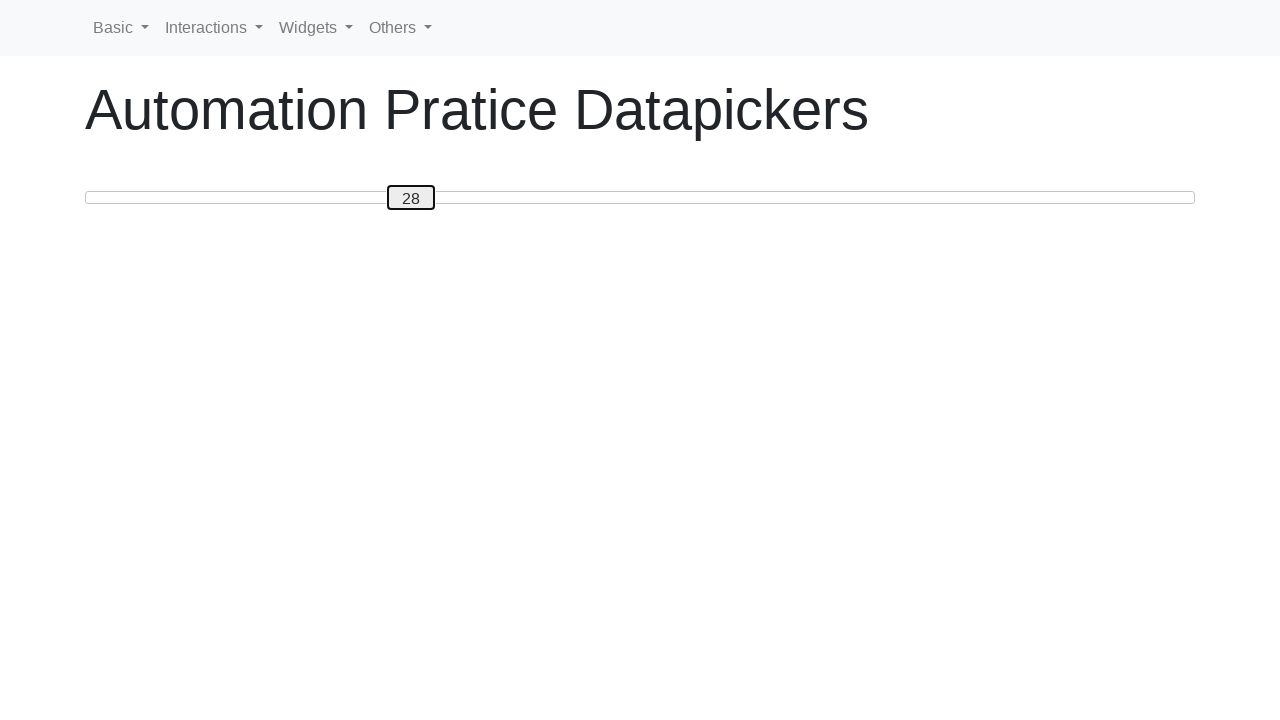

Updated slider value to: 28
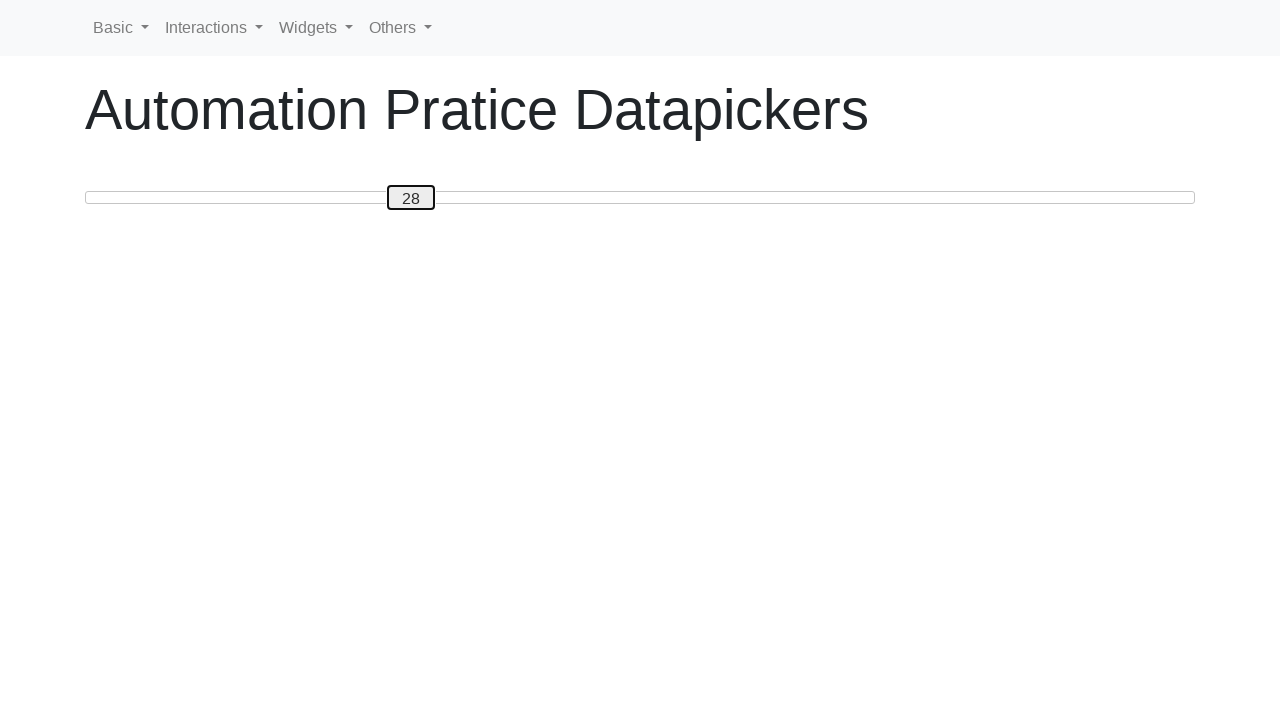

Pressed ArrowLeft to move slider towards target 20 on #custom-handle
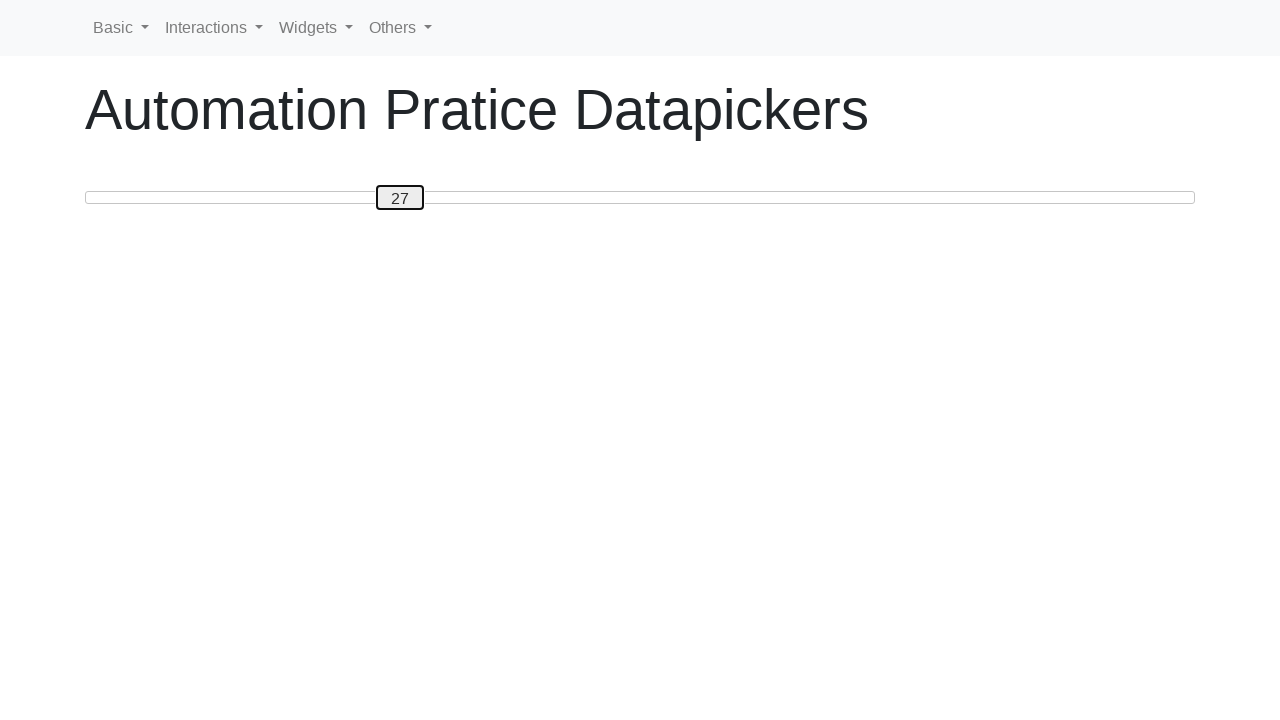

Updated slider value to: 27
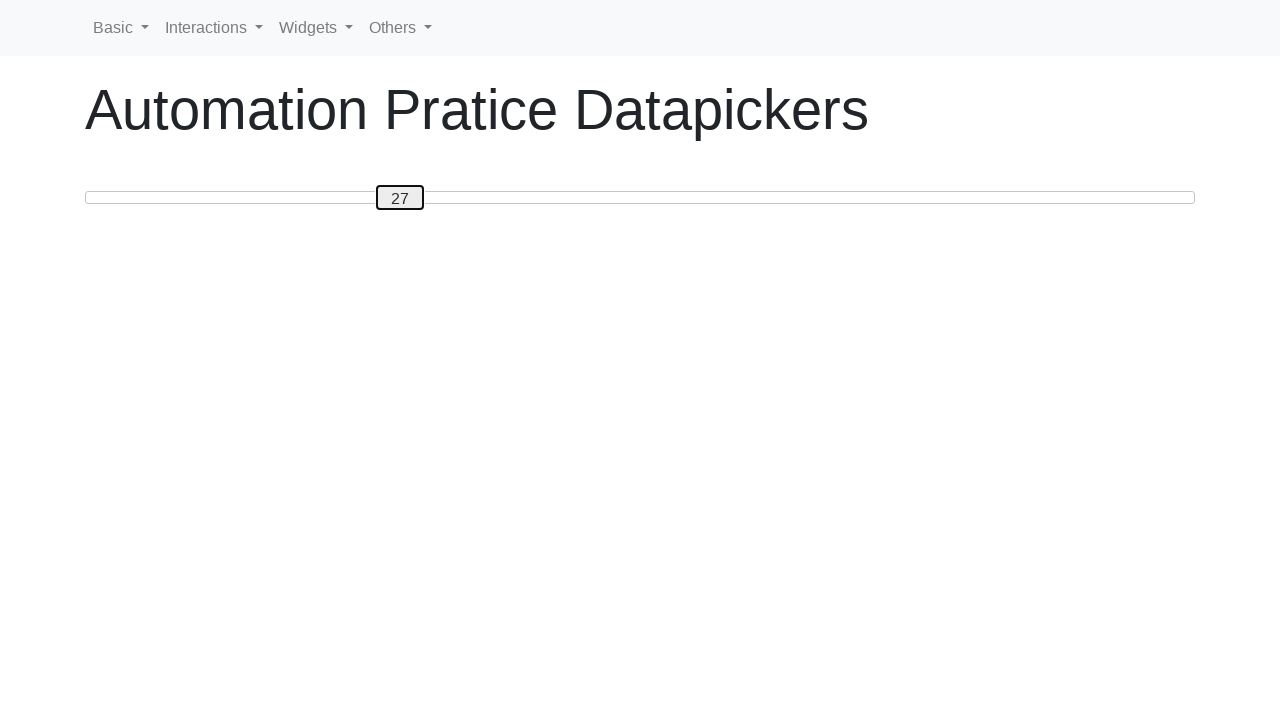

Pressed ArrowLeft to move slider towards target 20 on #custom-handle
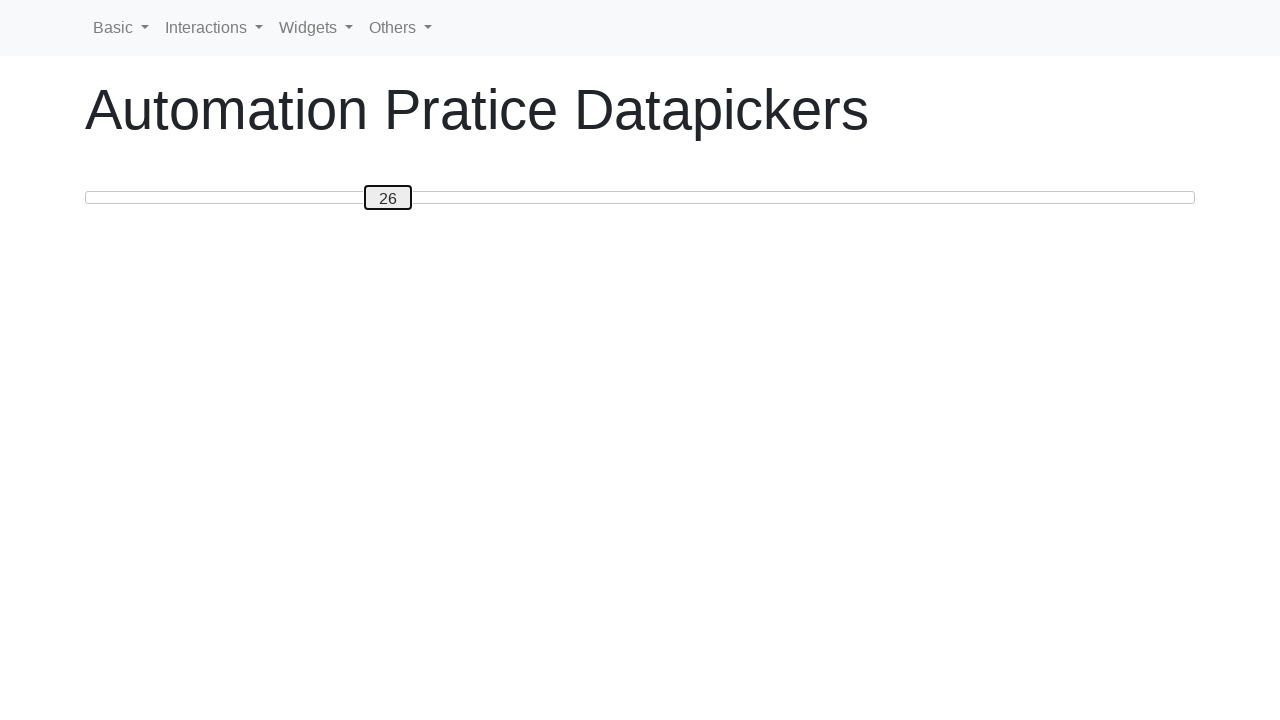

Updated slider value to: 26
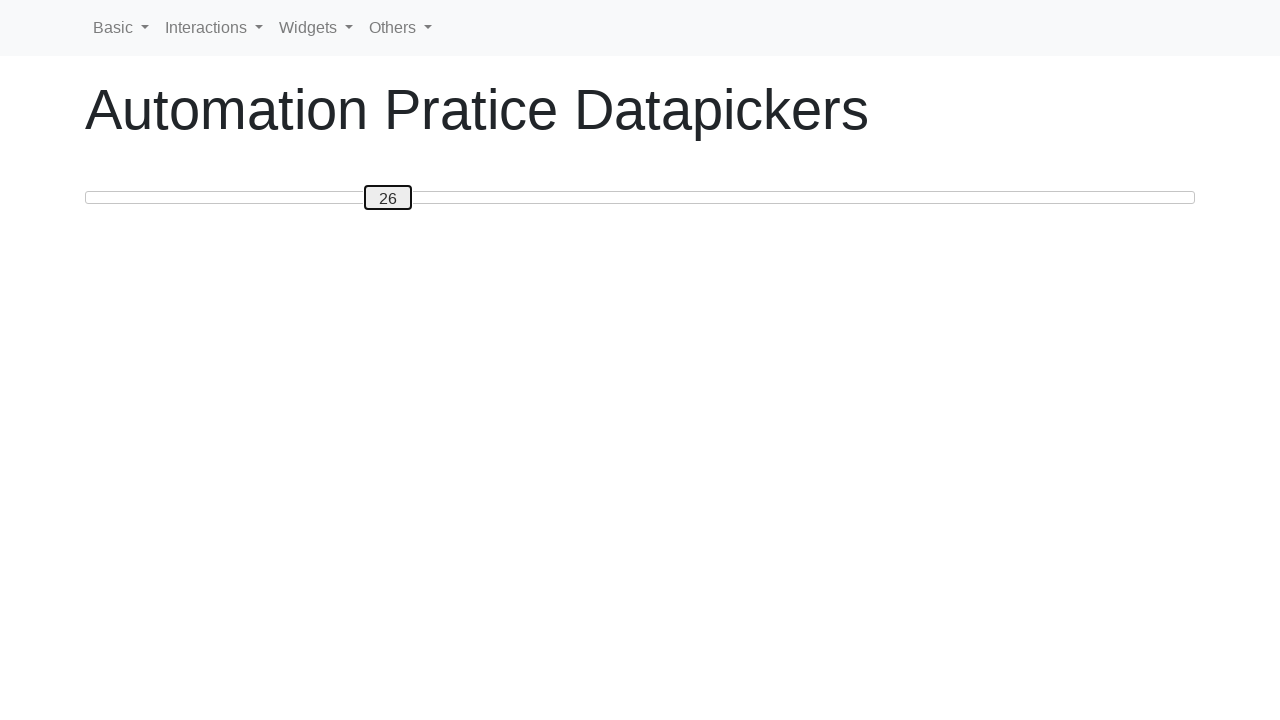

Pressed ArrowLeft to move slider towards target 20 on #custom-handle
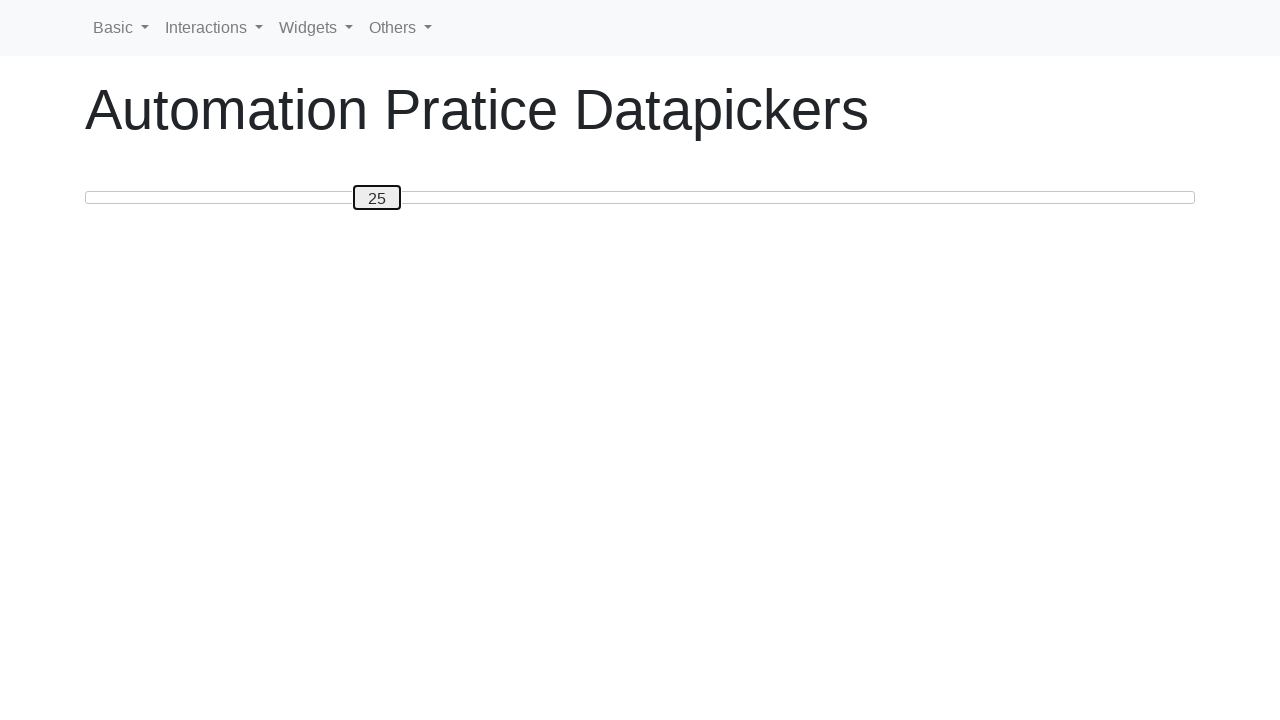

Updated slider value to: 25
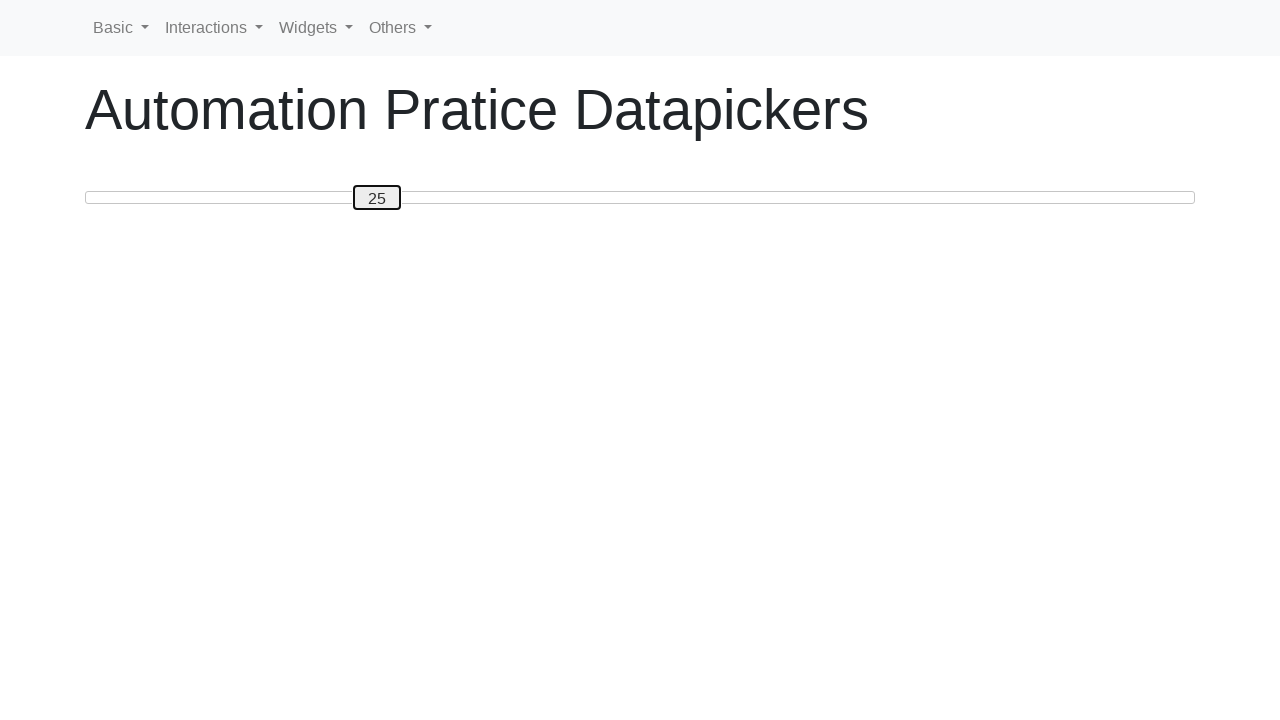

Pressed ArrowLeft to move slider towards target 20 on #custom-handle
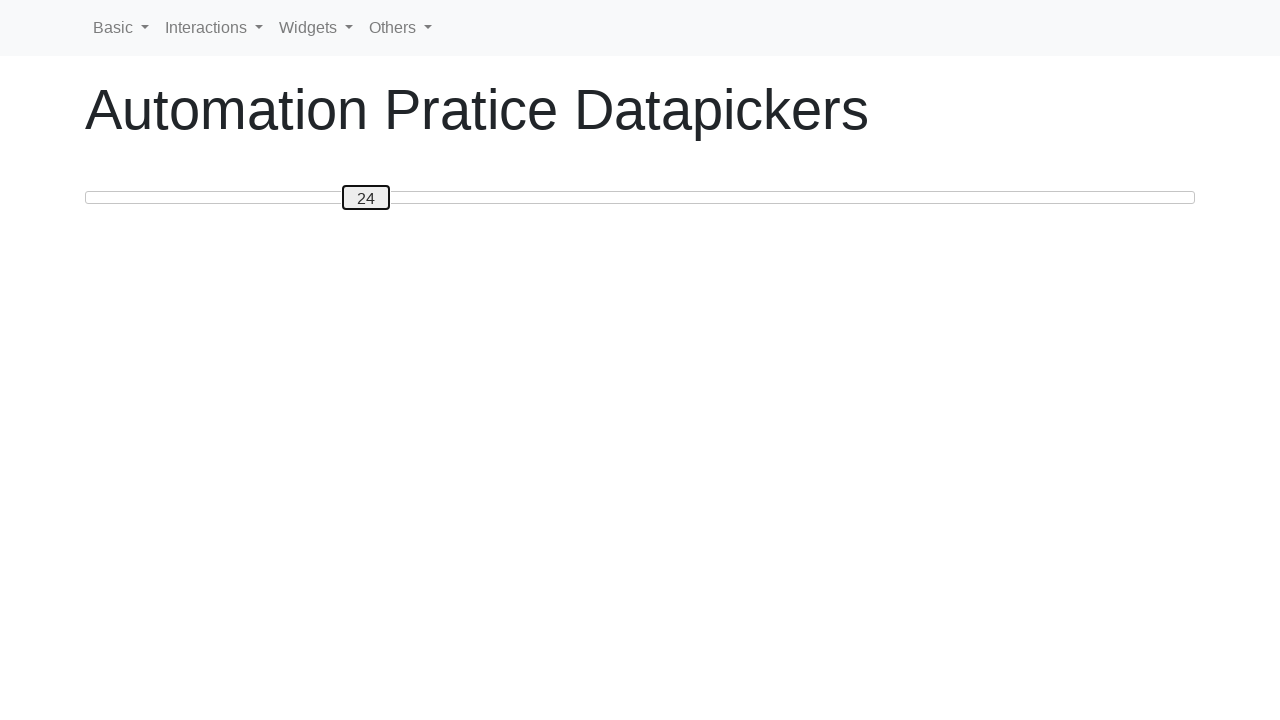

Updated slider value to: 24
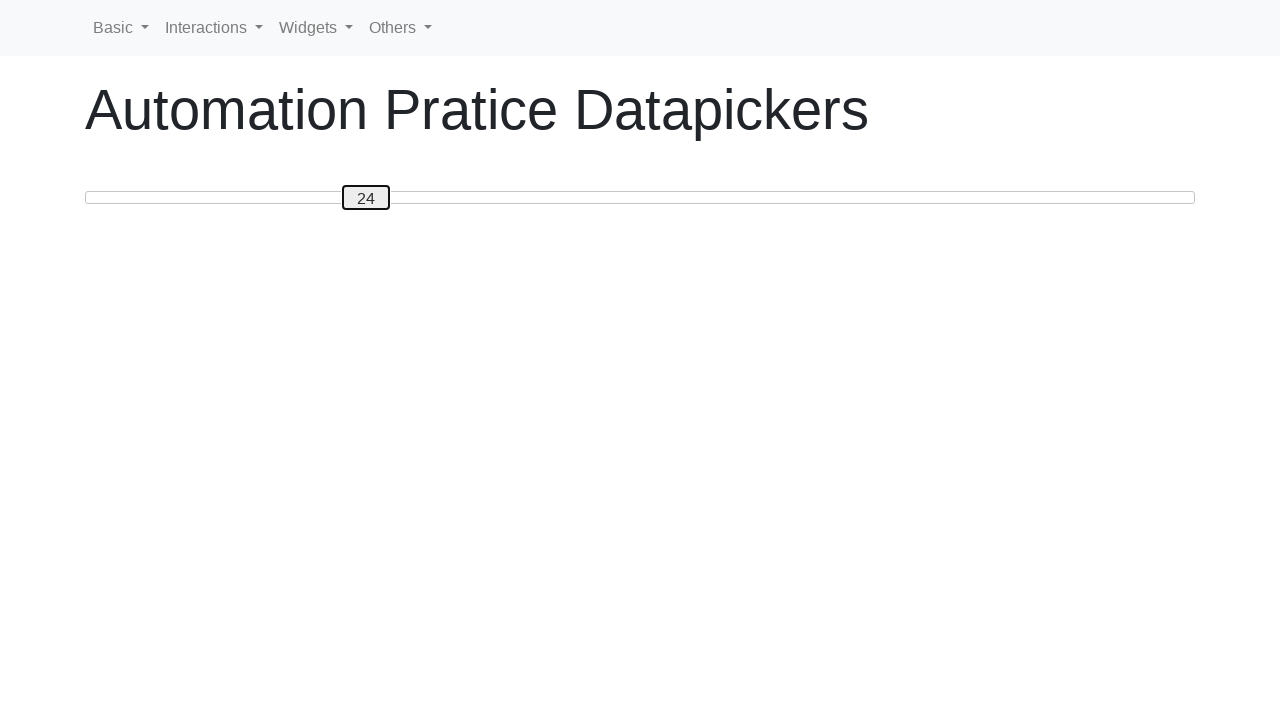

Pressed ArrowLeft to move slider towards target 20 on #custom-handle
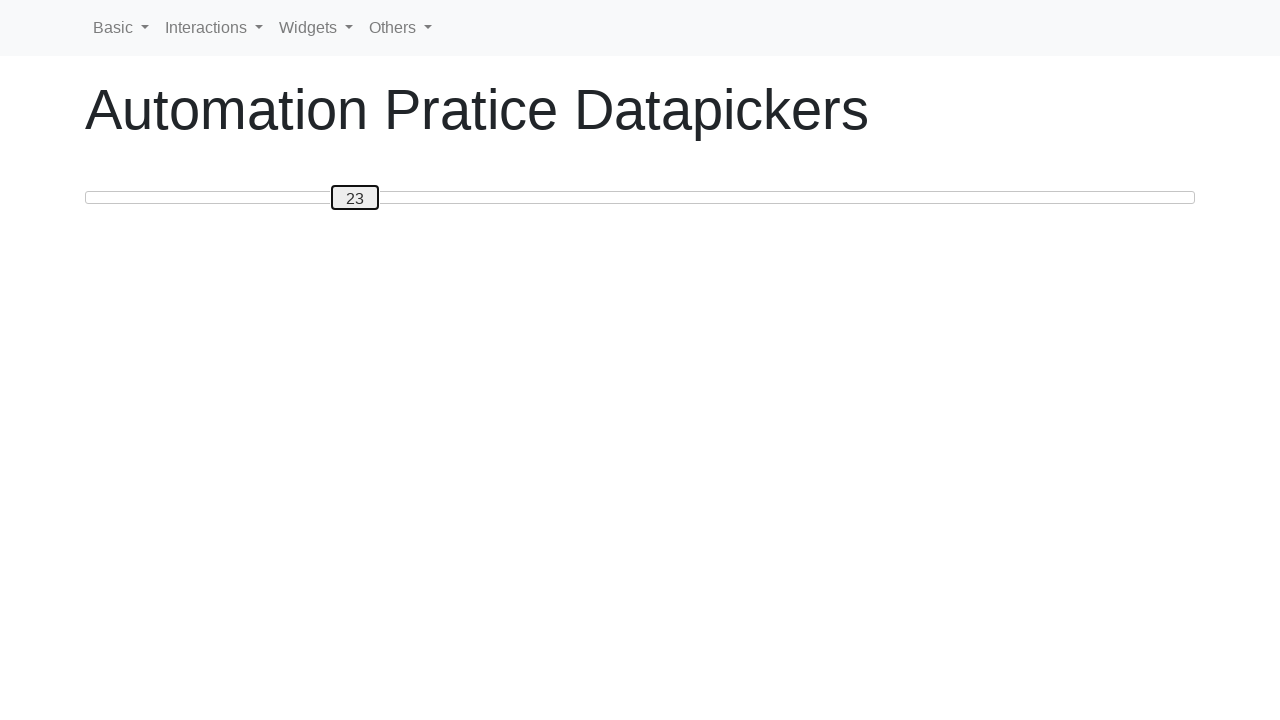

Updated slider value to: 23
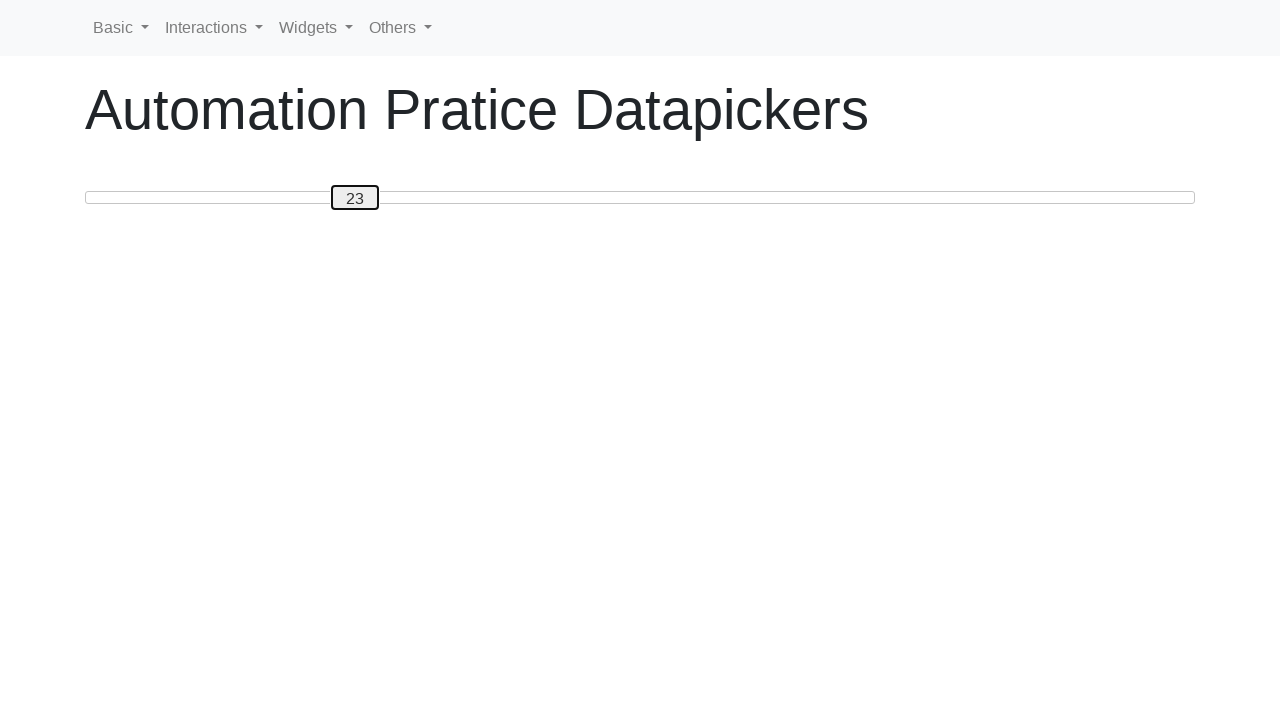

Pressed ArrowLeft to move slider towards target 20 on #custom-handle
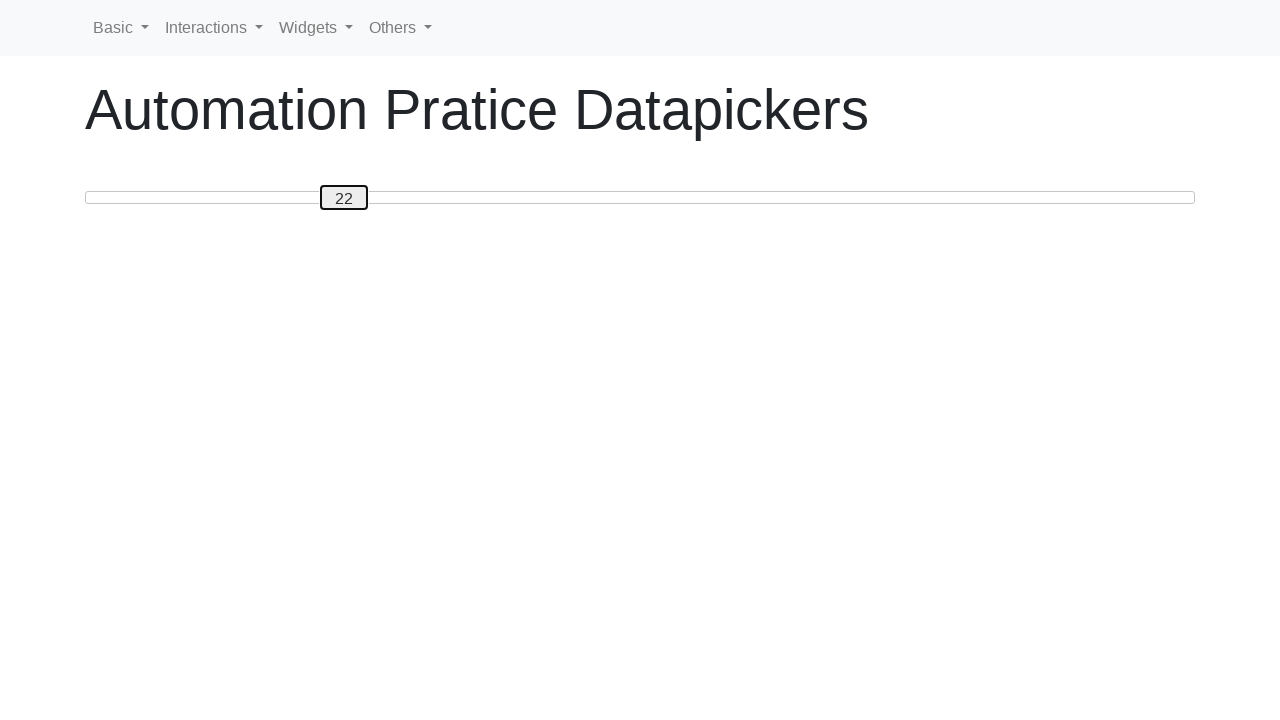

Updated slider value to: 22
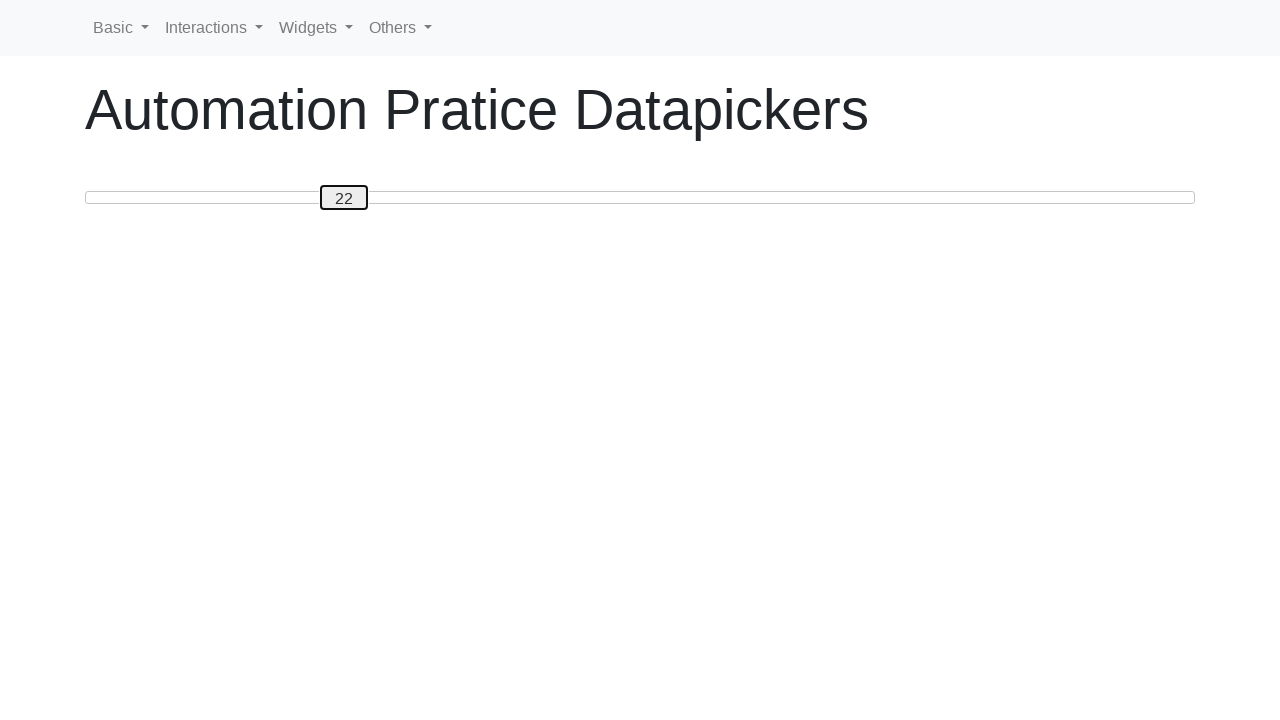

Pressed ArrowLeft to move slider towards target 20 on #custom-handle
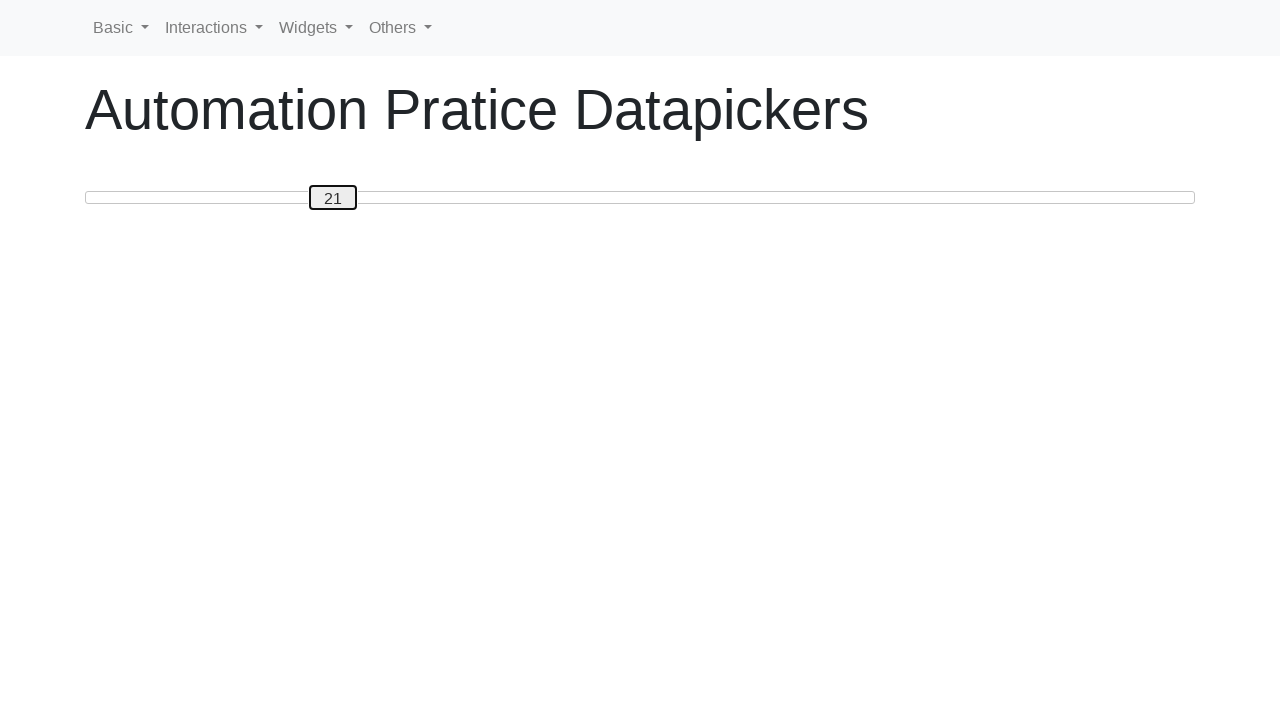

Updated slider value to: 21
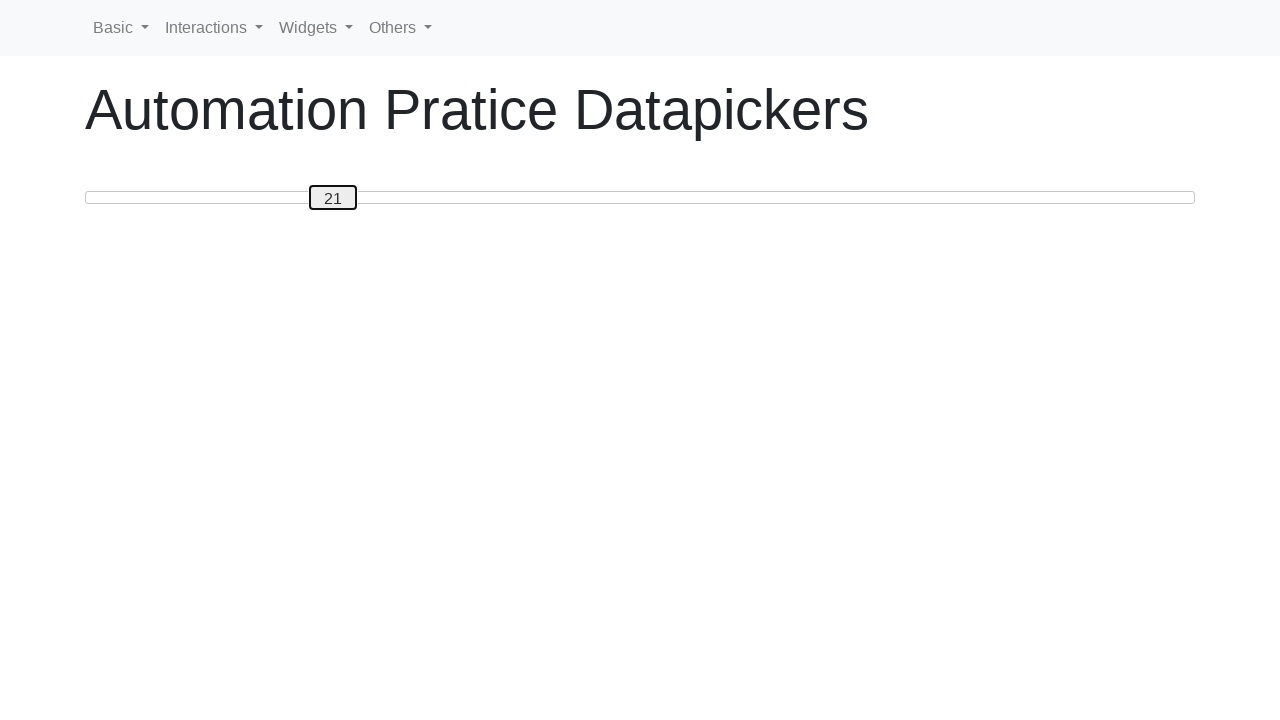

Pressed ArrowLeft to move slider towards target 20 on #custom-handle
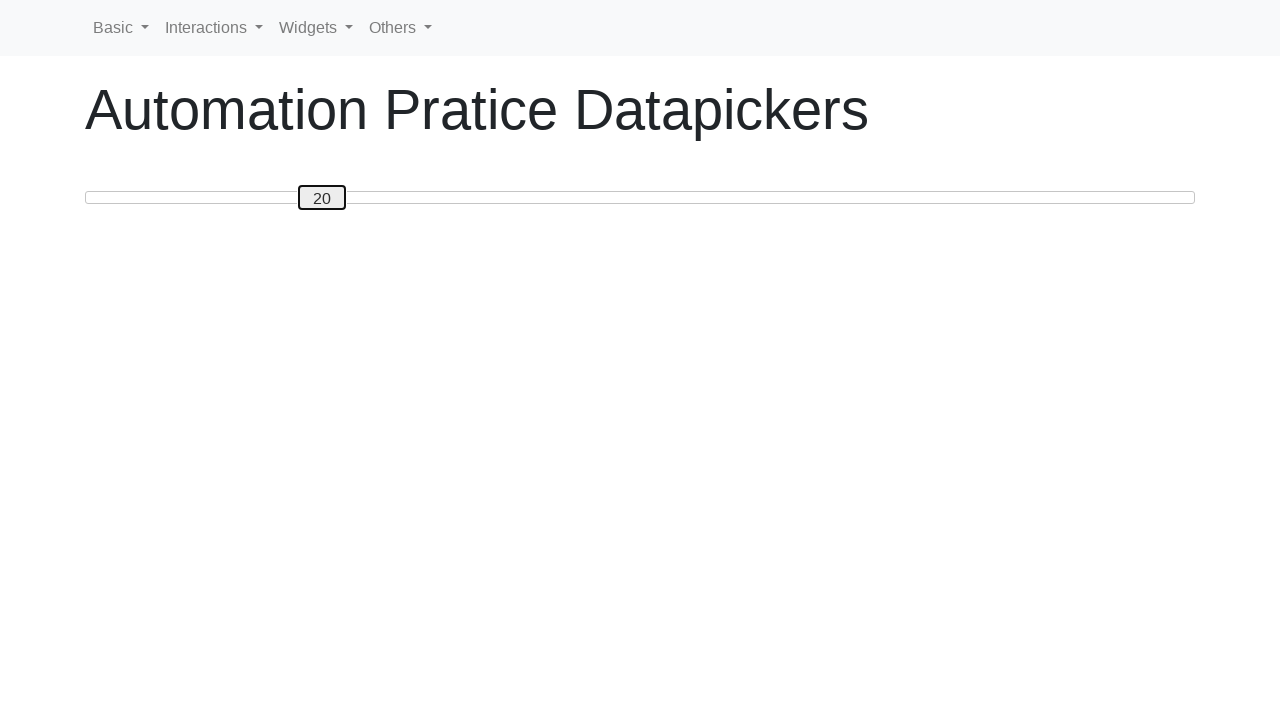

Updated slider value to: 20
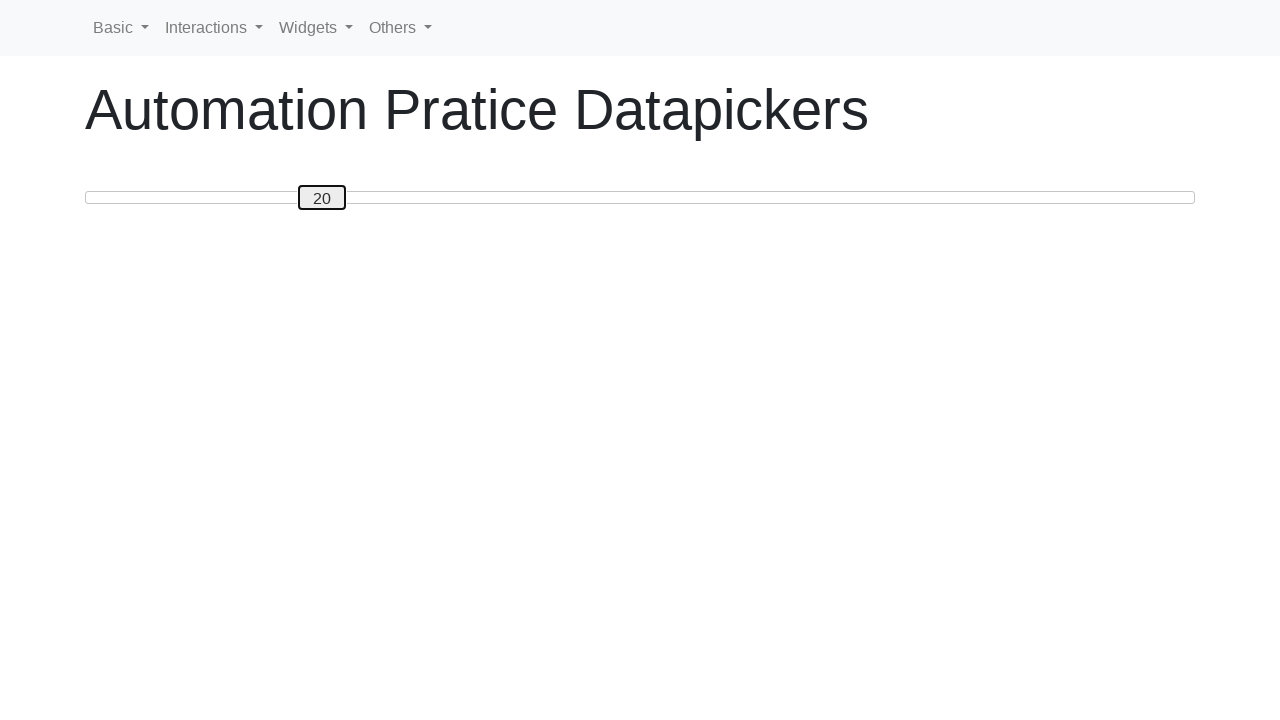

Verified slider reached target value: 20
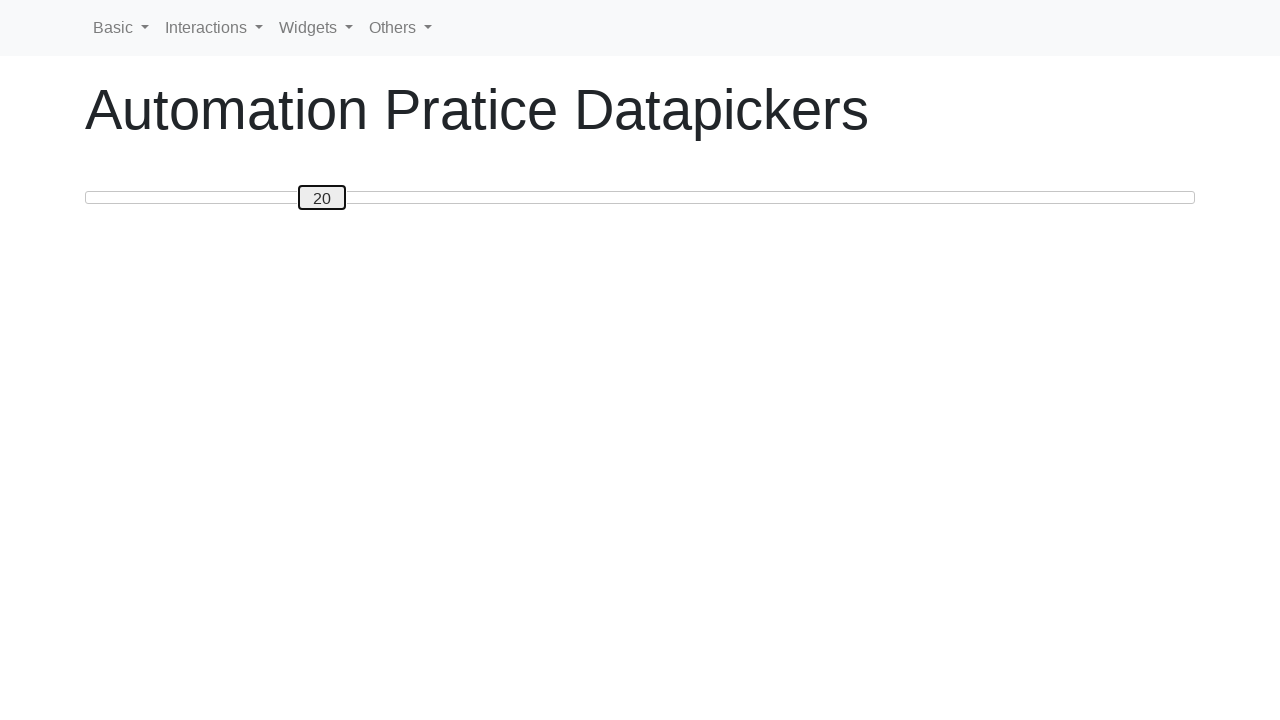

Read initial slider value: 20
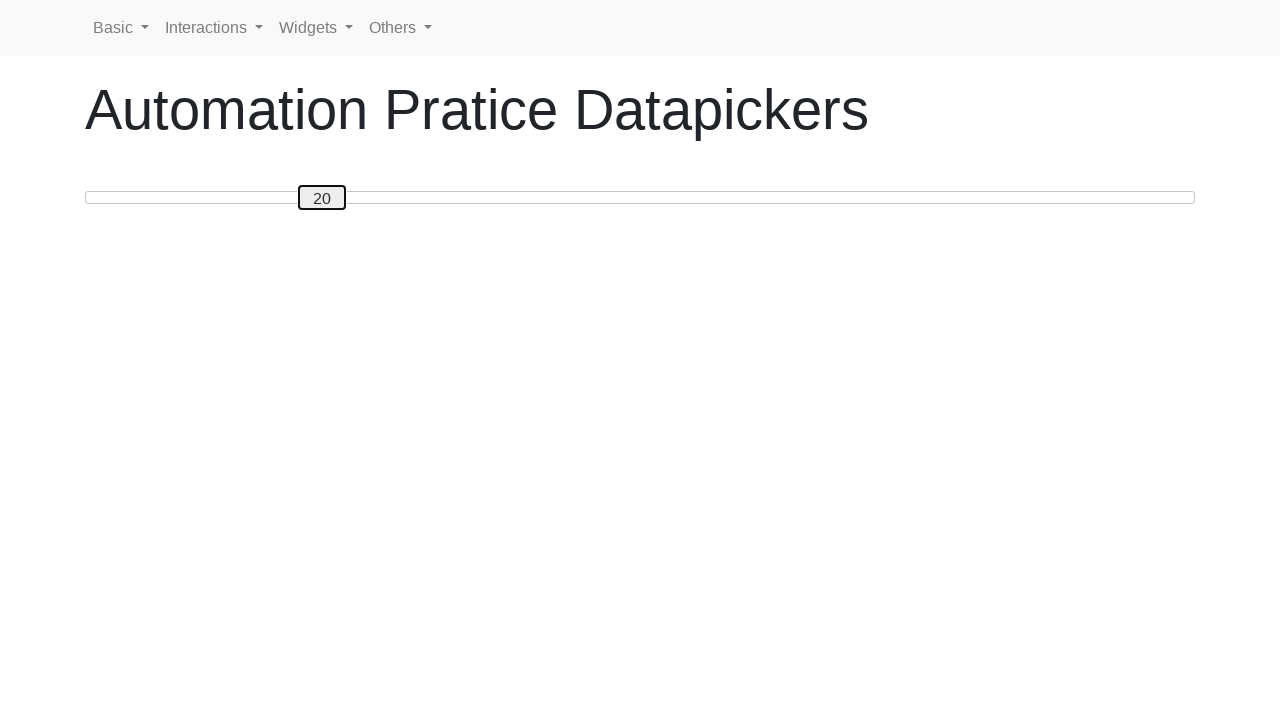

Pressed ArrowLeft to move slider towards target 0 on #custom-handle
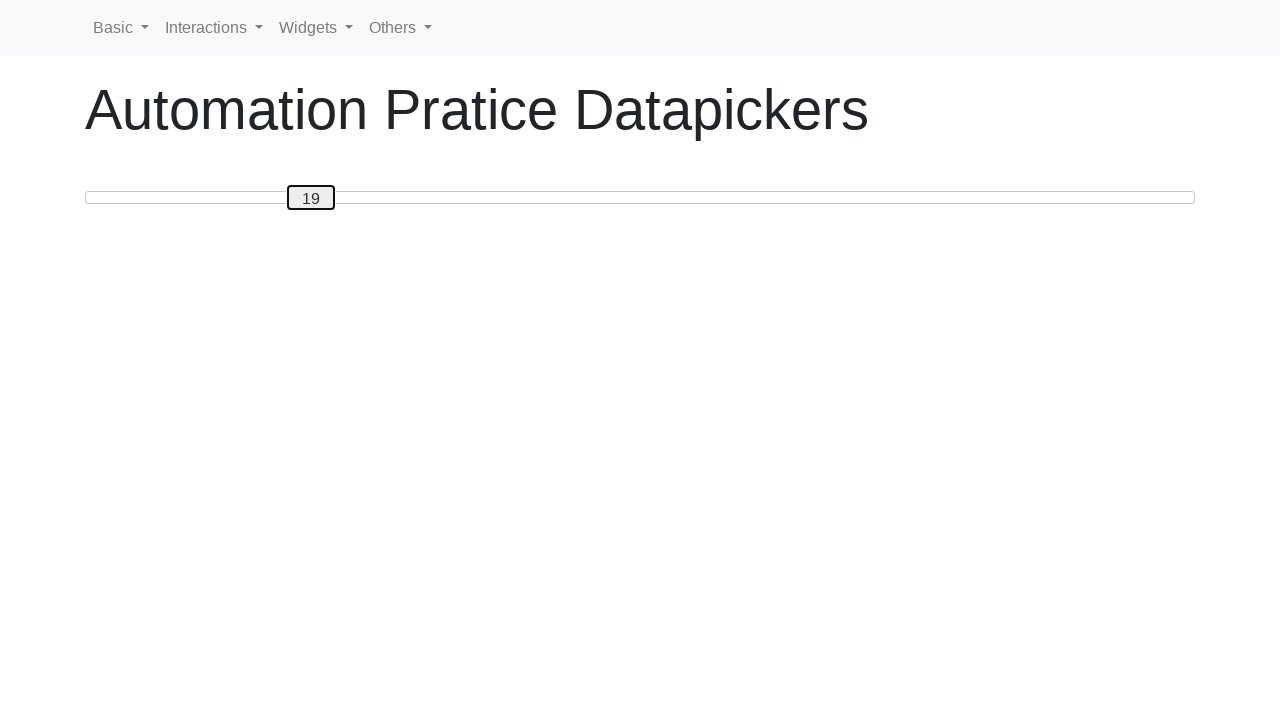

Updated slider value to: 19
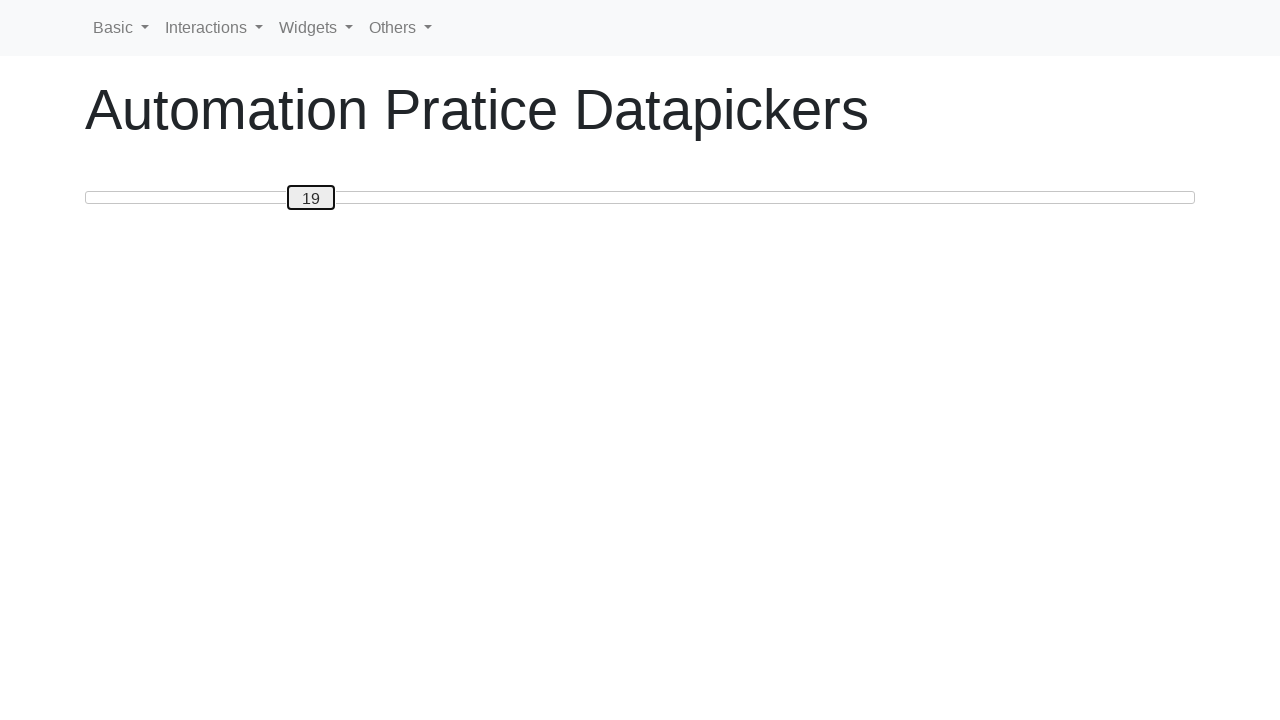

Pressed ArrowLeft to move slider towards target 0 on #custom-handle
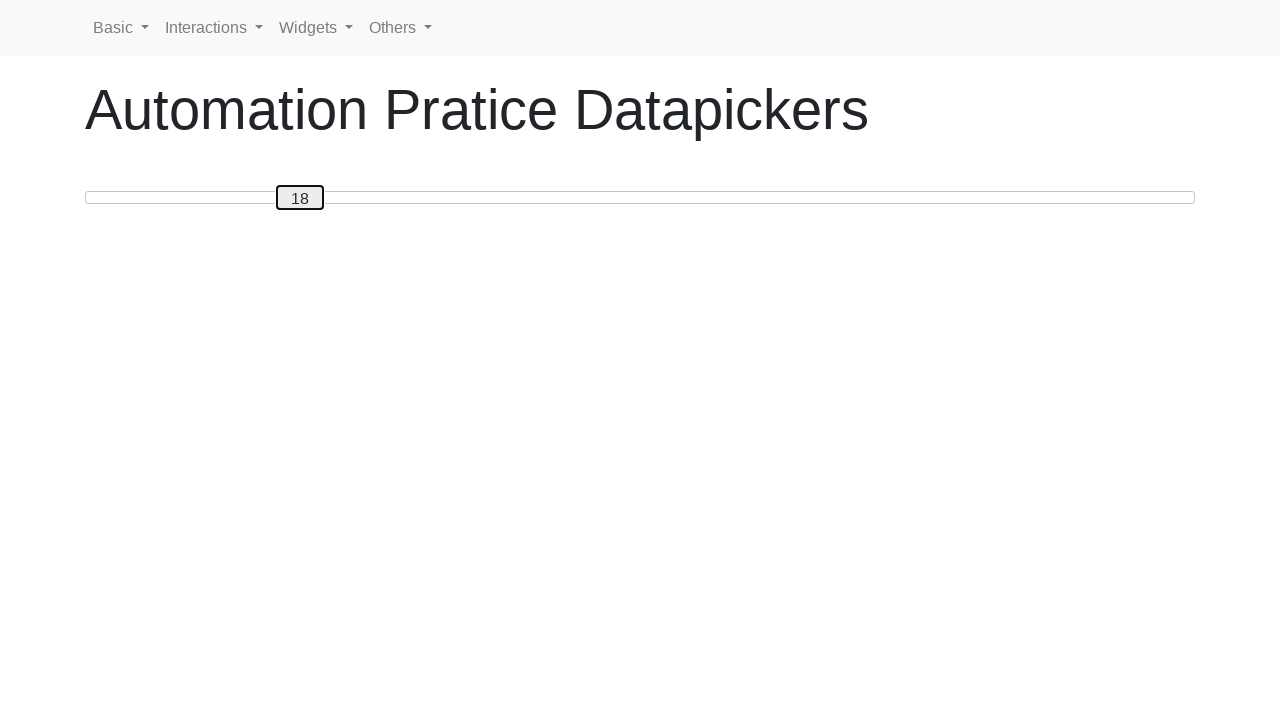

Updated slider value to: 18
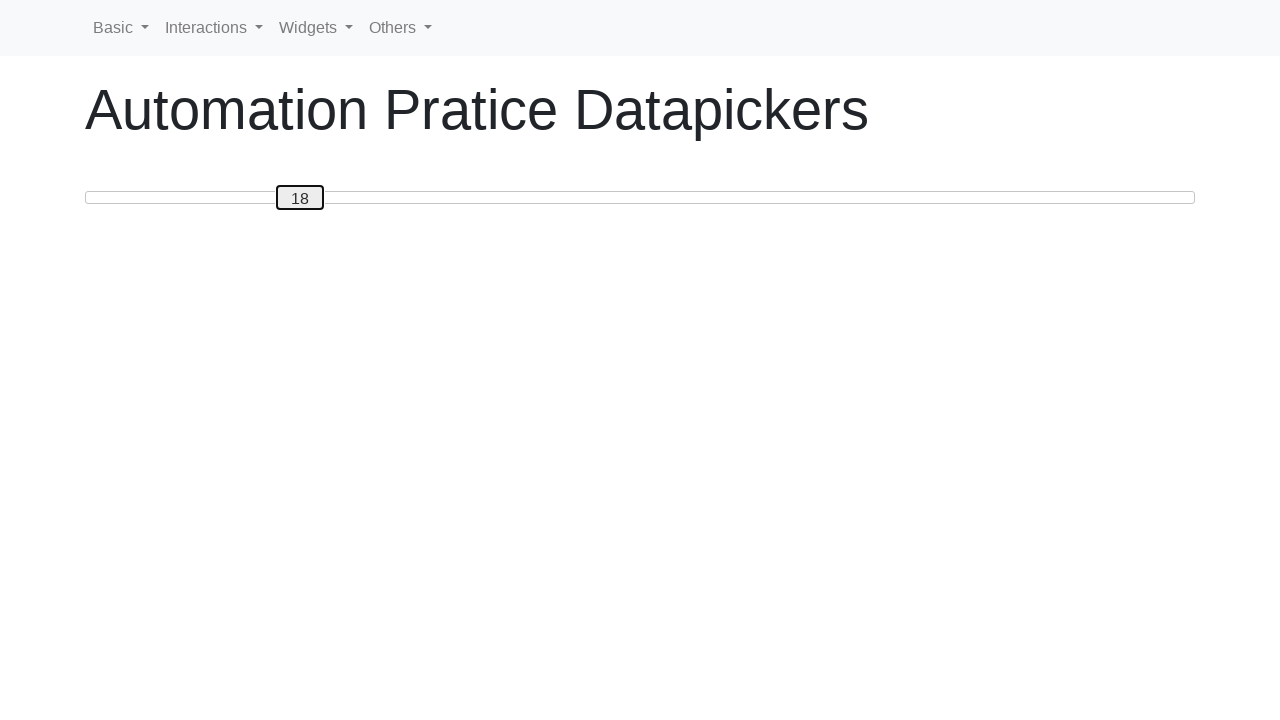

Pressed ArrowLeft to move slider towards target 0 on #custom-handle
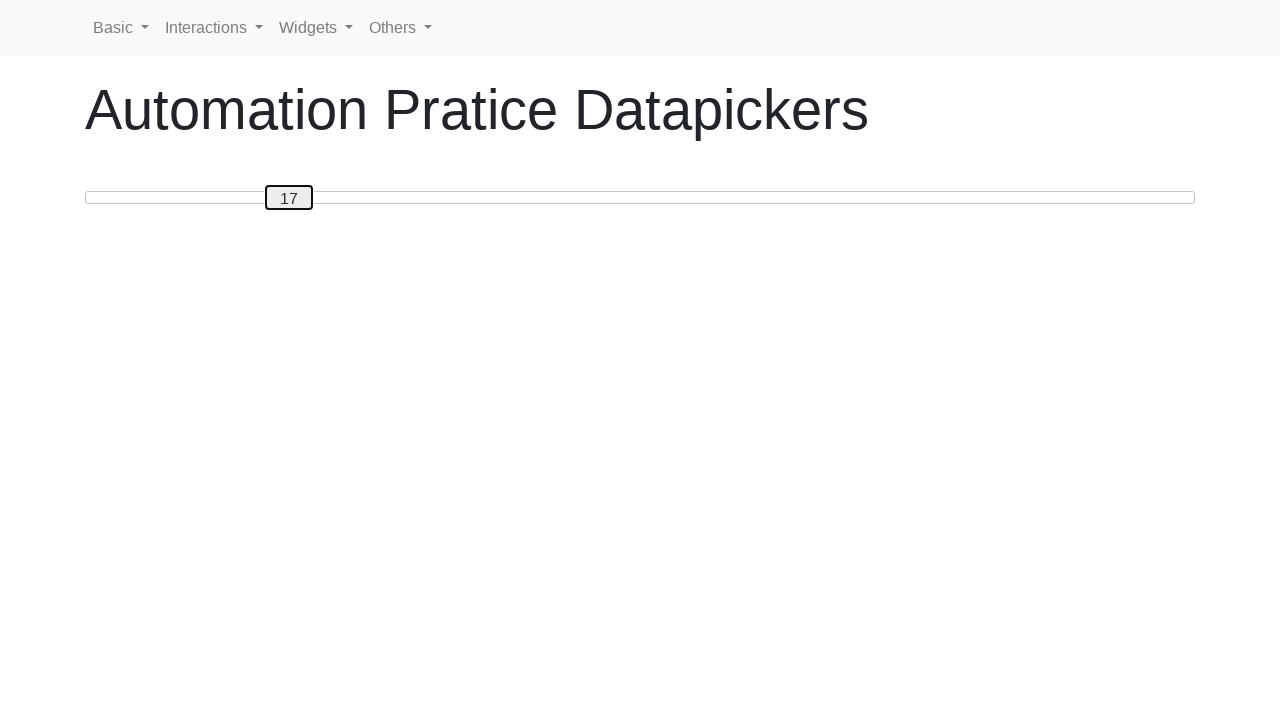

Updated slider value to: 17
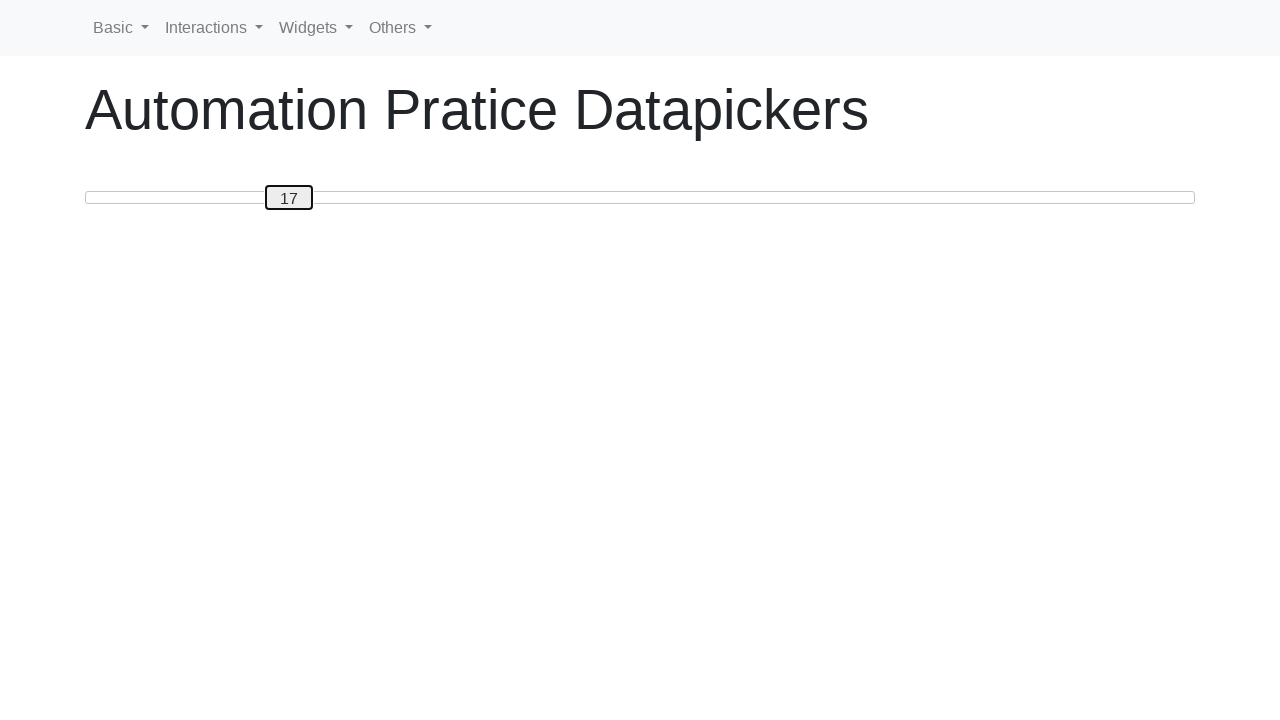

Pressed ArrowLeft to move slider towards target 0 on #custom-handle
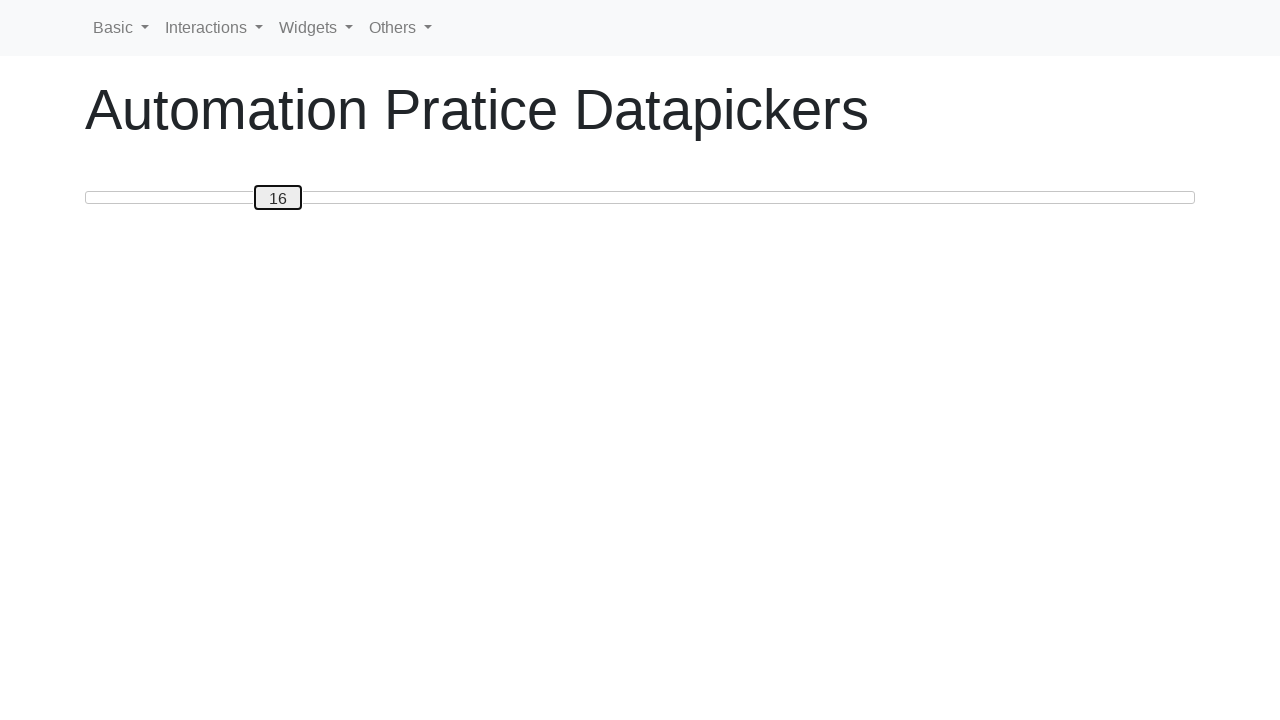

Updated slider value to: 16
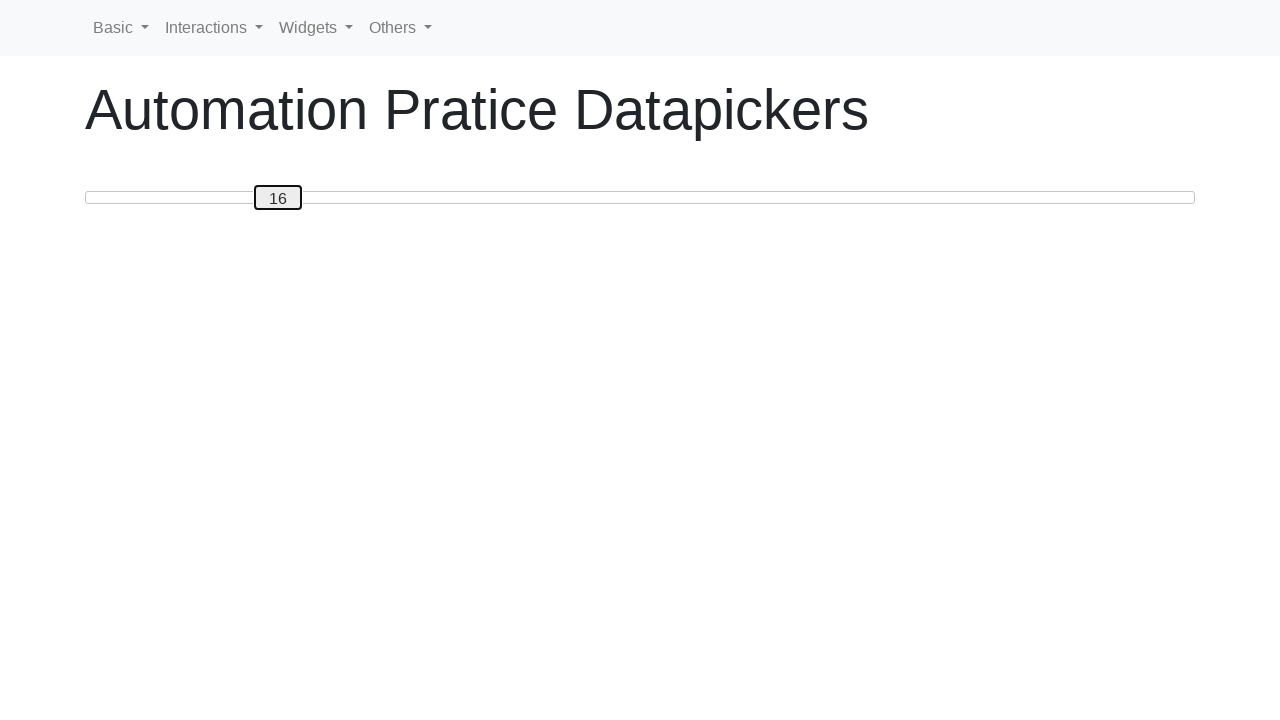

Pressed ArrowLeft to move slider towards target 0 on #custom-handle
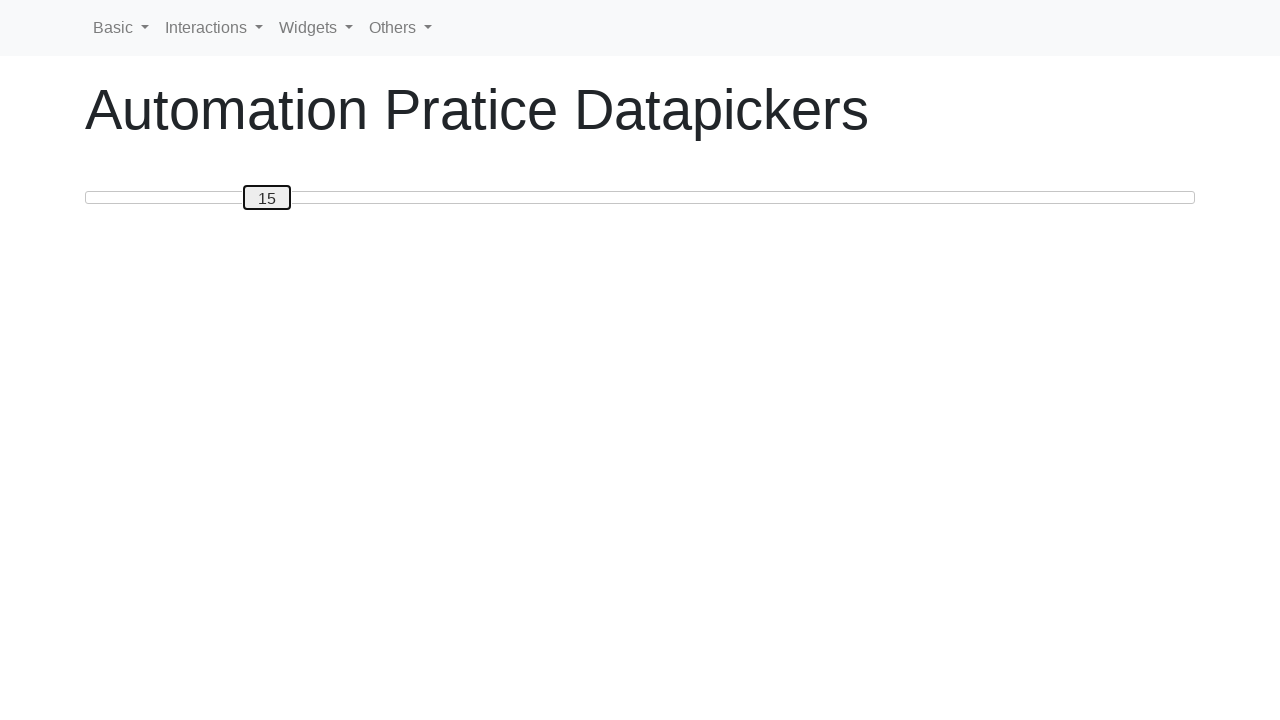

Updated slider value to: 15
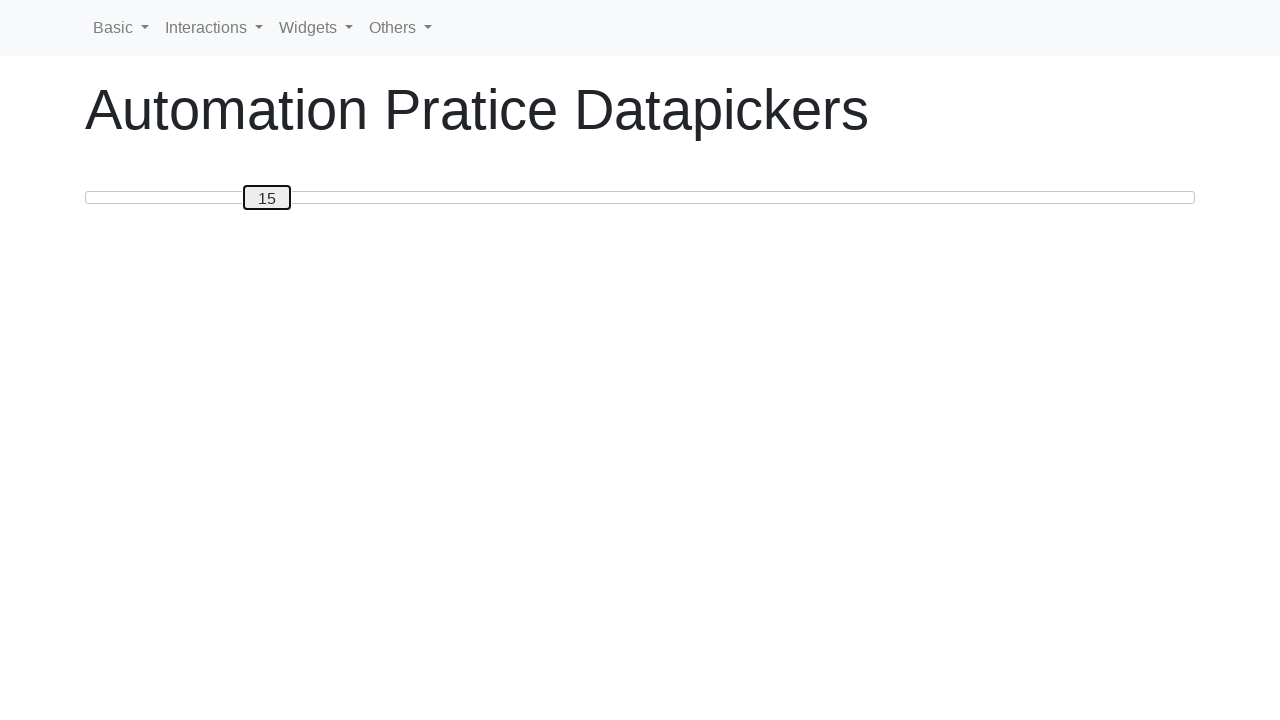

Pressed ArrowLeft to move slider towards target 0 on #custom-handle
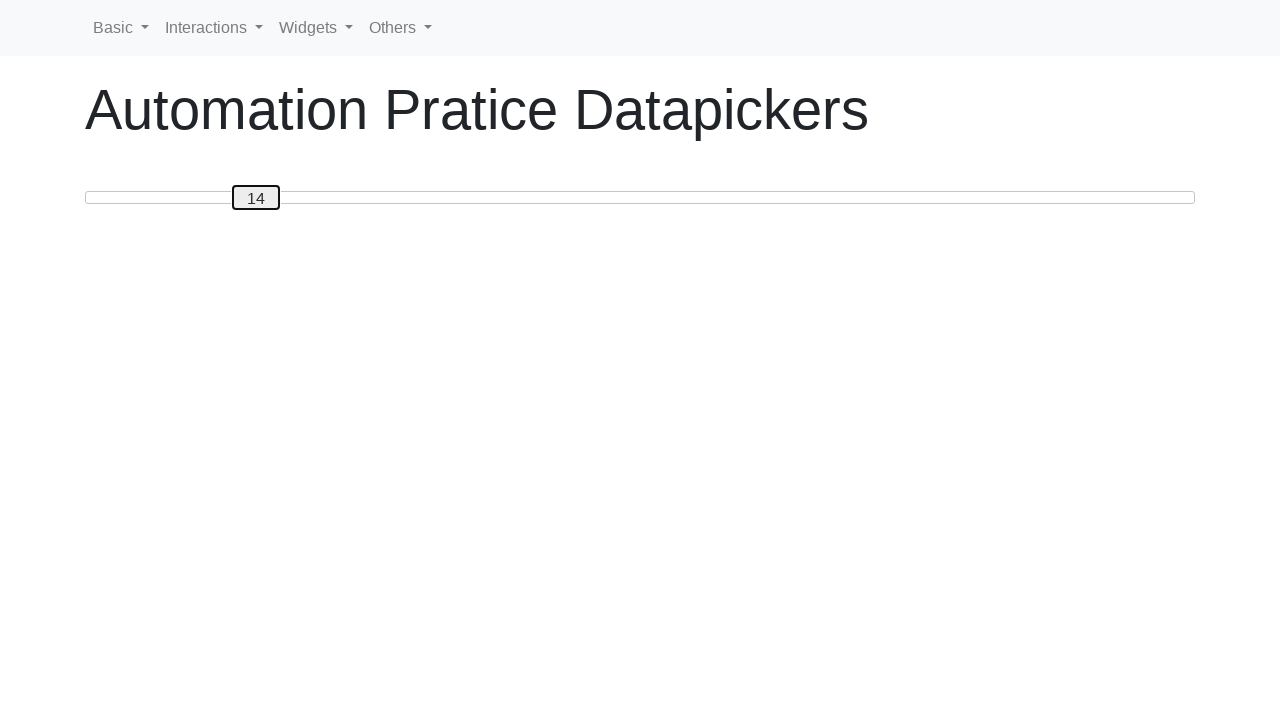

Updated slider value to: 14
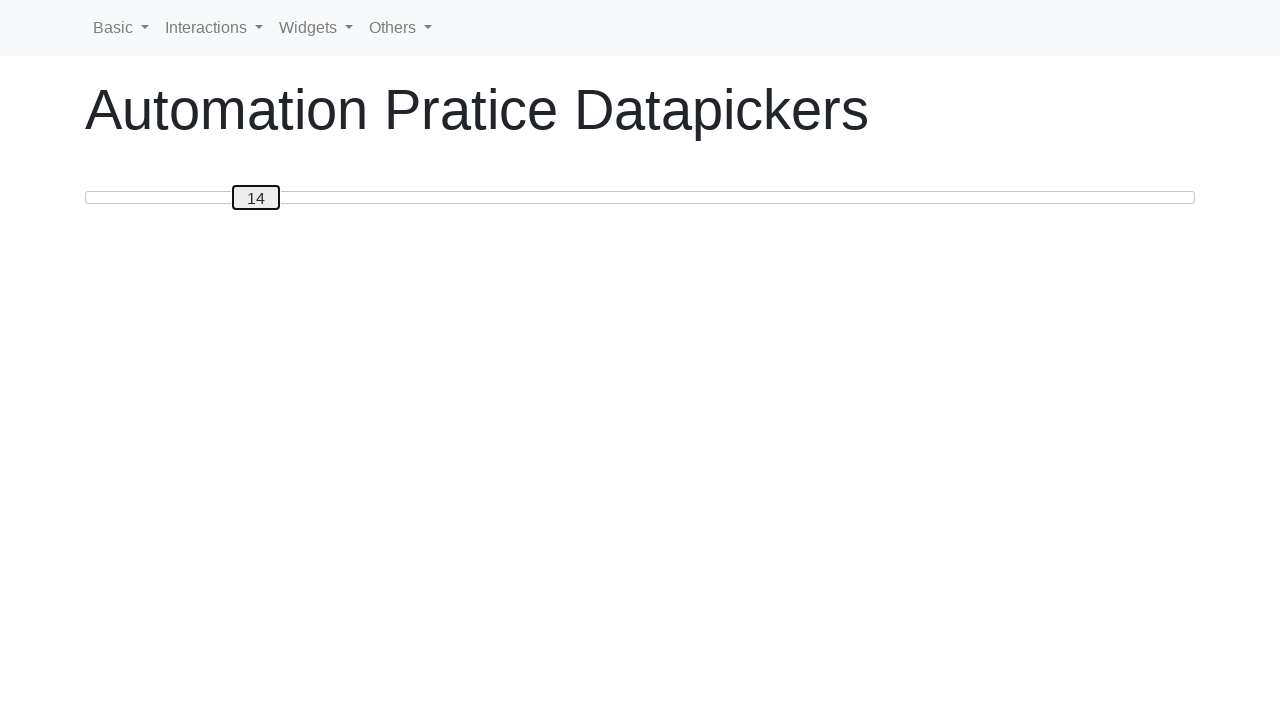

Pressed ArrowLeft to move slider towards target 0 on #custom-handle
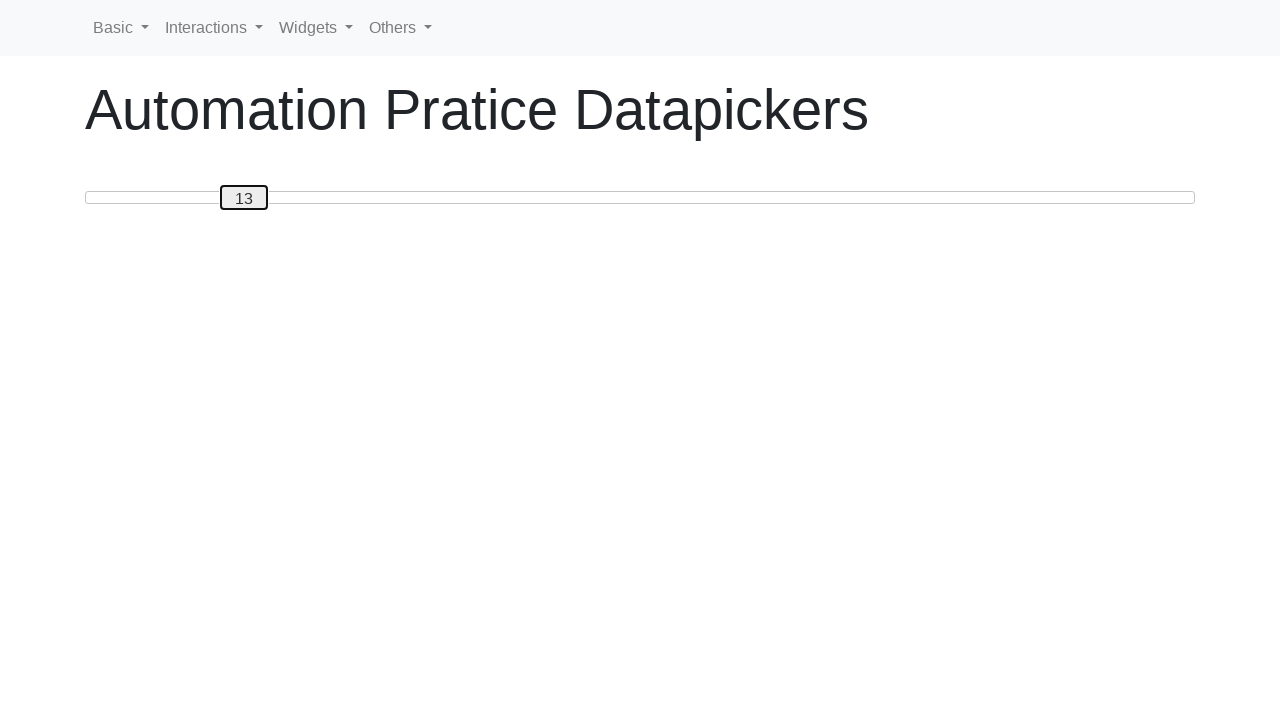

Updated slider value to: 13
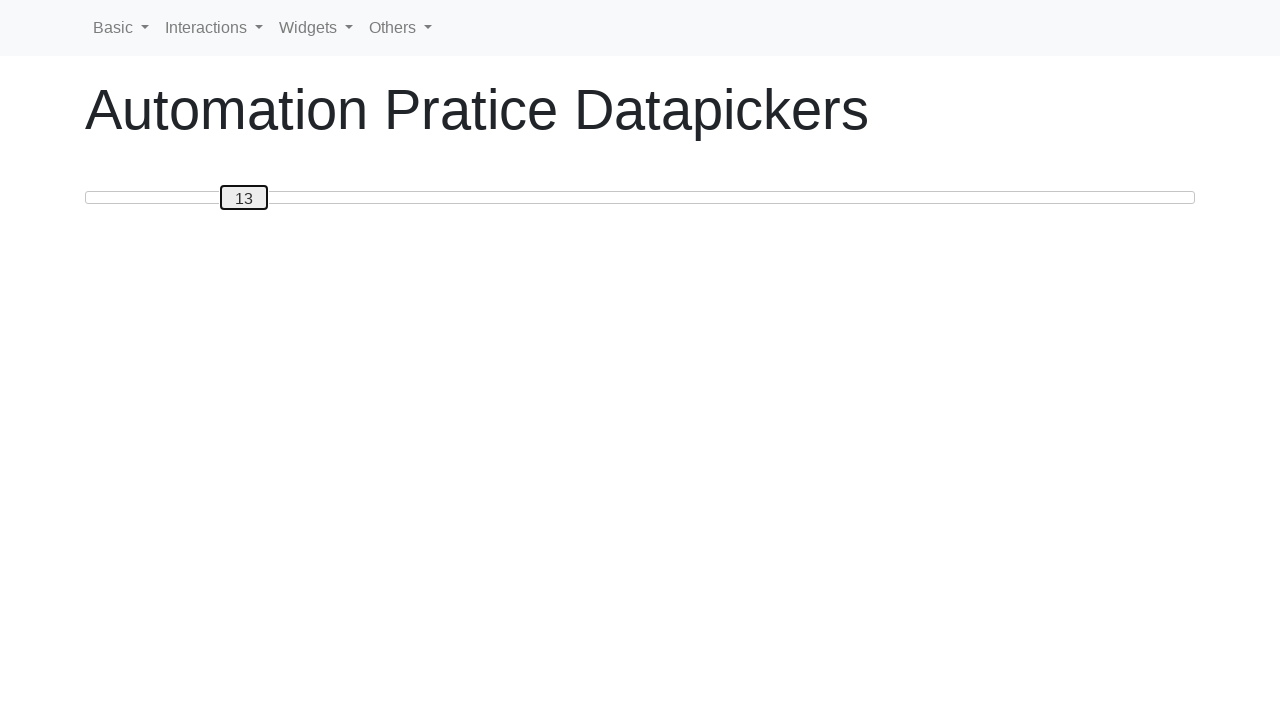

Pressed ArrowLeft to move slider towards target 0 on #custom-handle
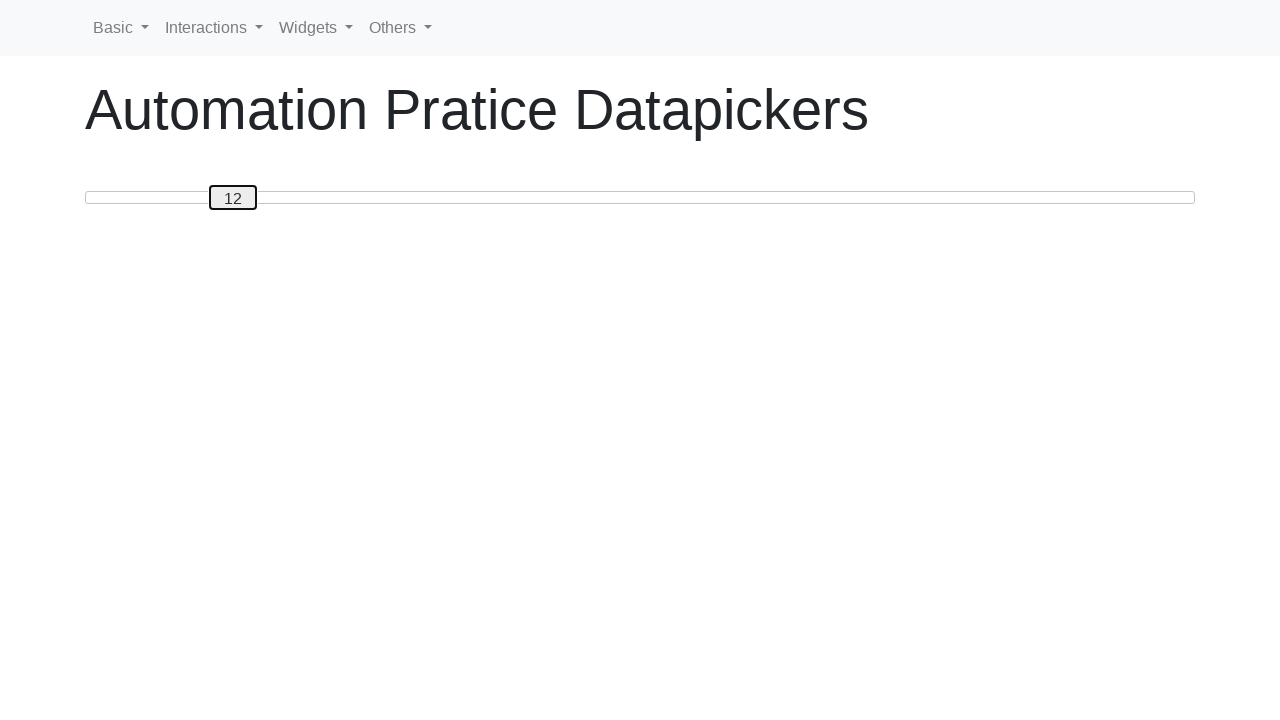

Updated slider value to: 12
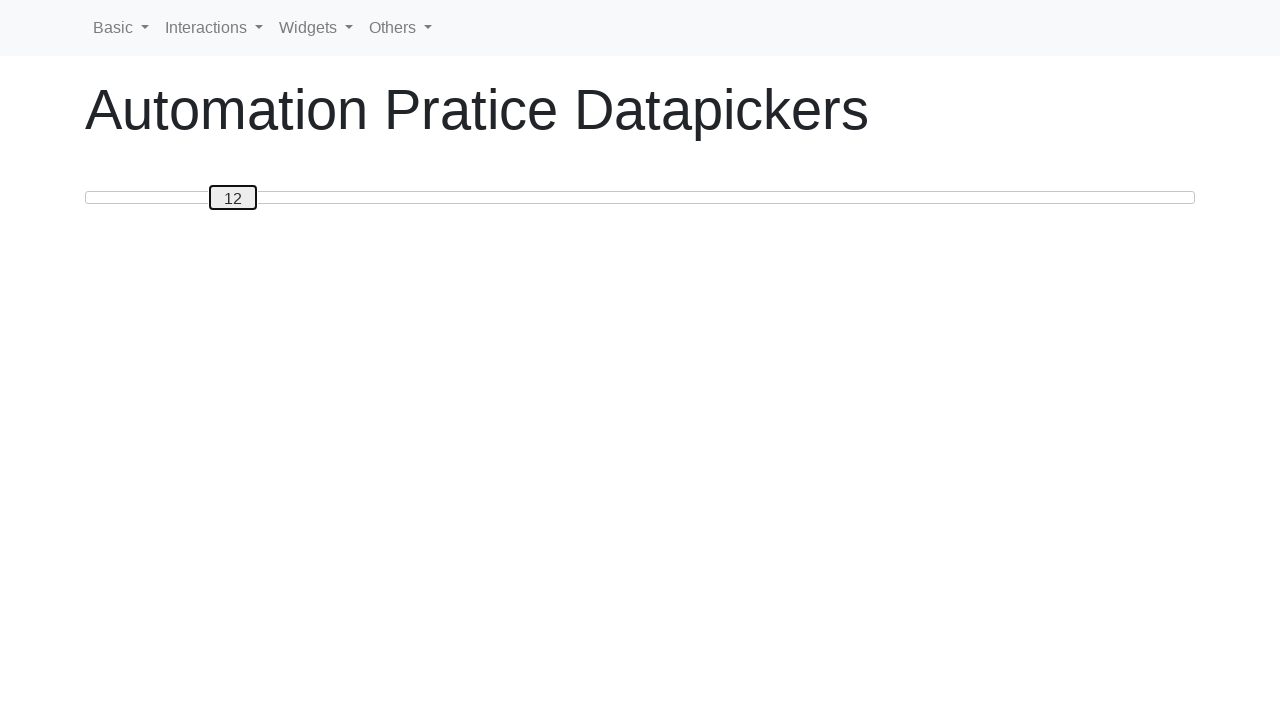

Pressed ArrowLeft to move slider towards target 0 on #custom-handle
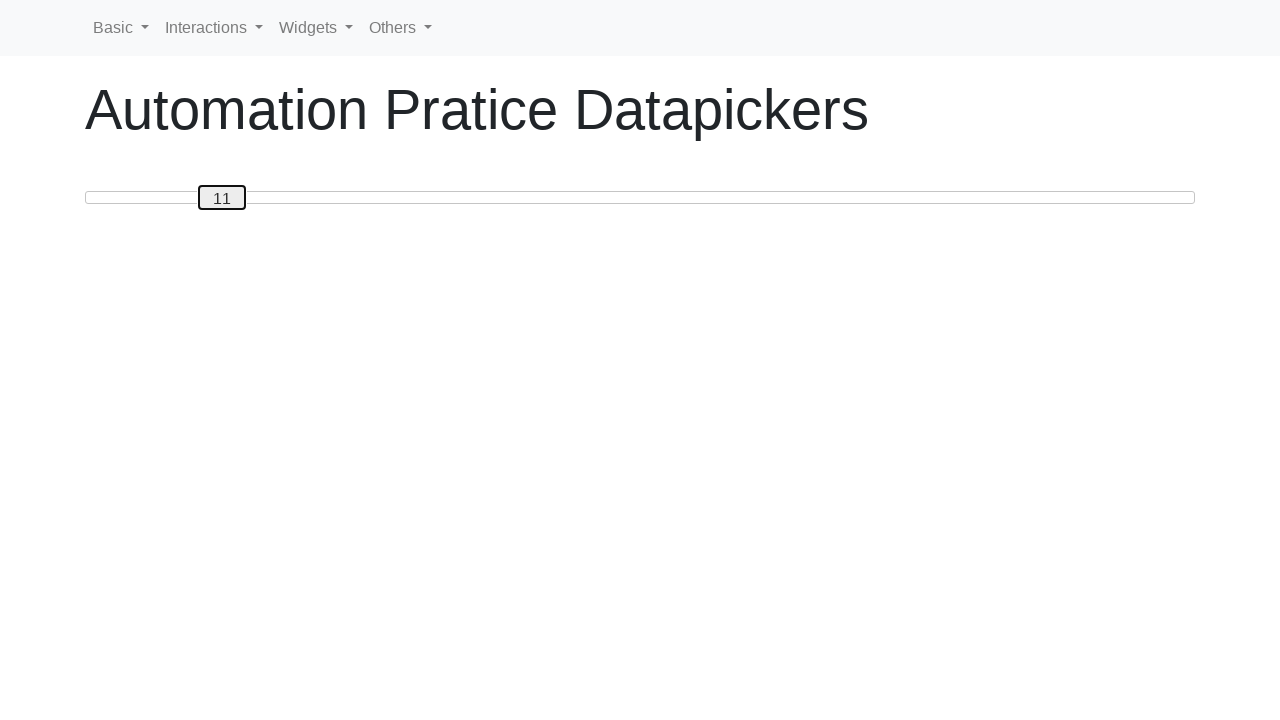

Updated slider value to: 11
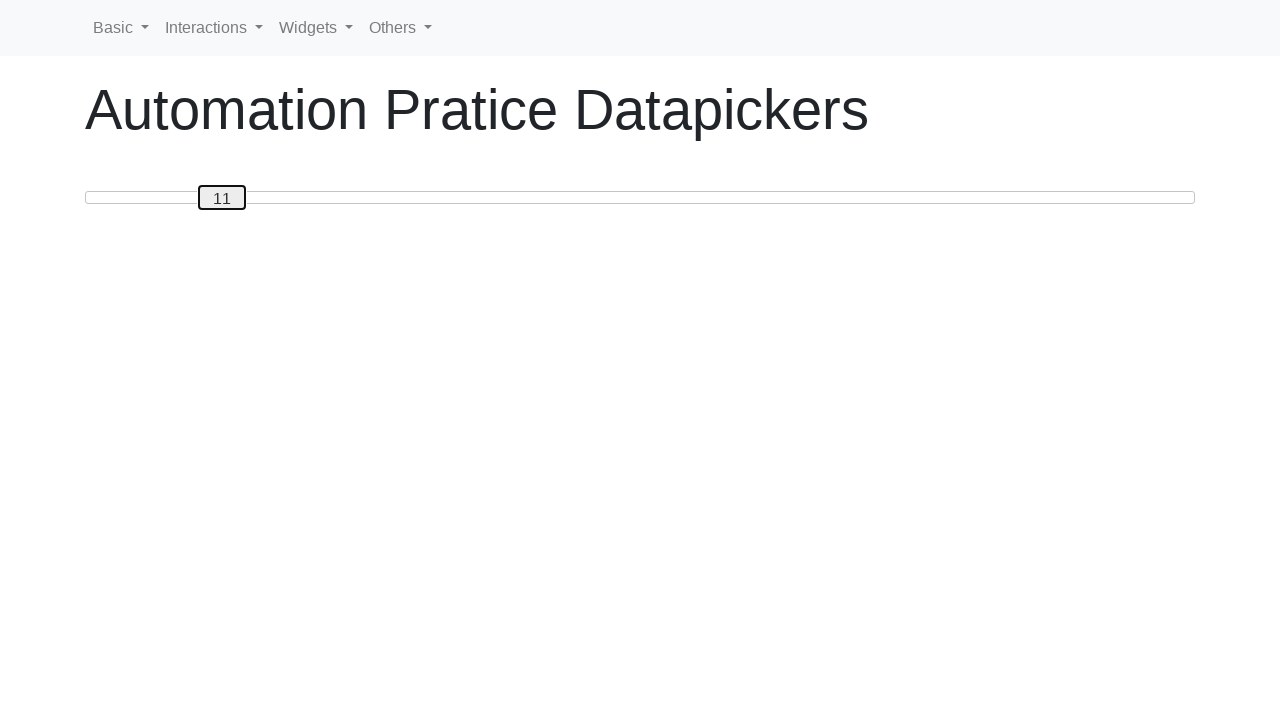

Pressed ArrowLeft to move slider towards target 0 on #custom-handle
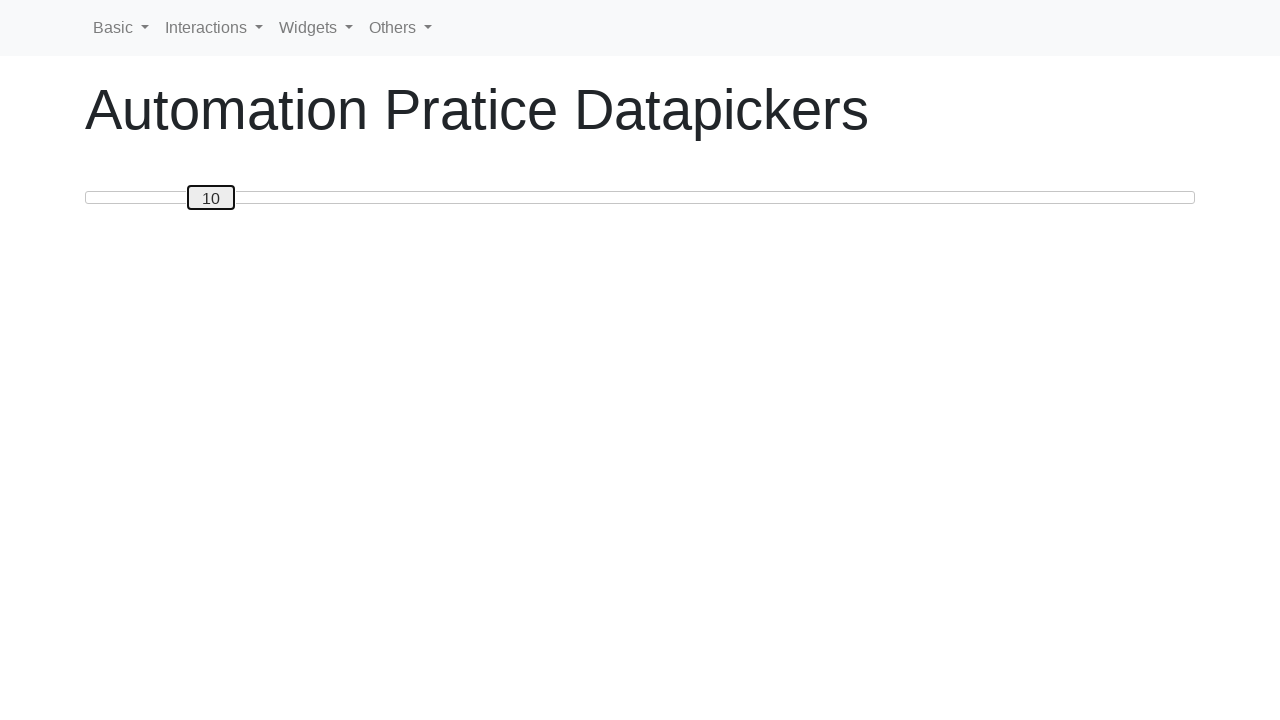

Updated slider value to: 10
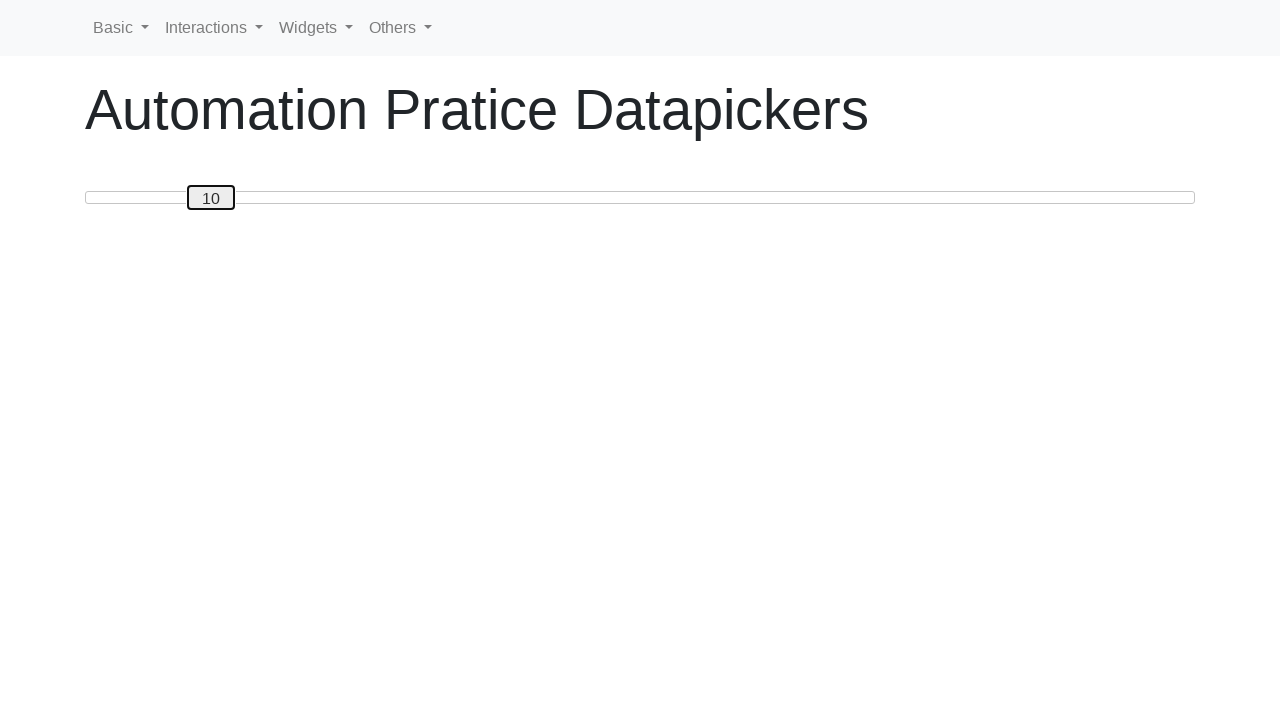

Pressed ArrowLeft to move slider towards target 0 on #custom-handle
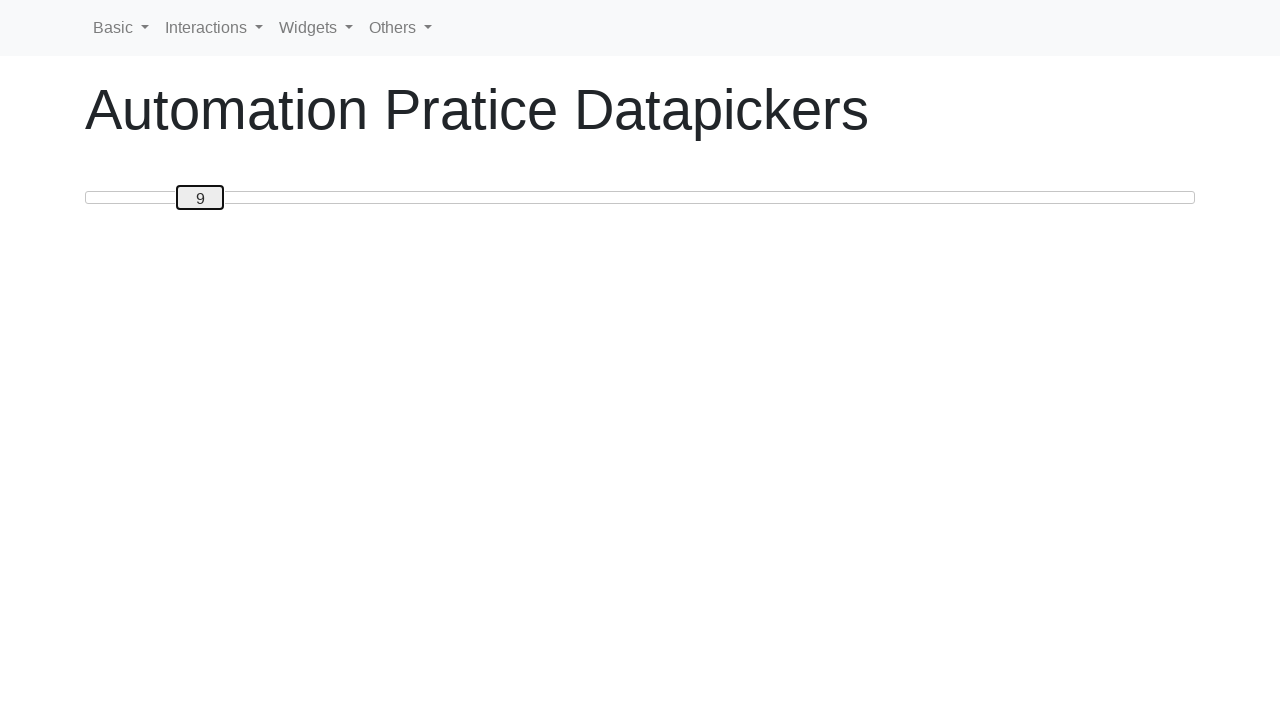

Updated slider value to: 9
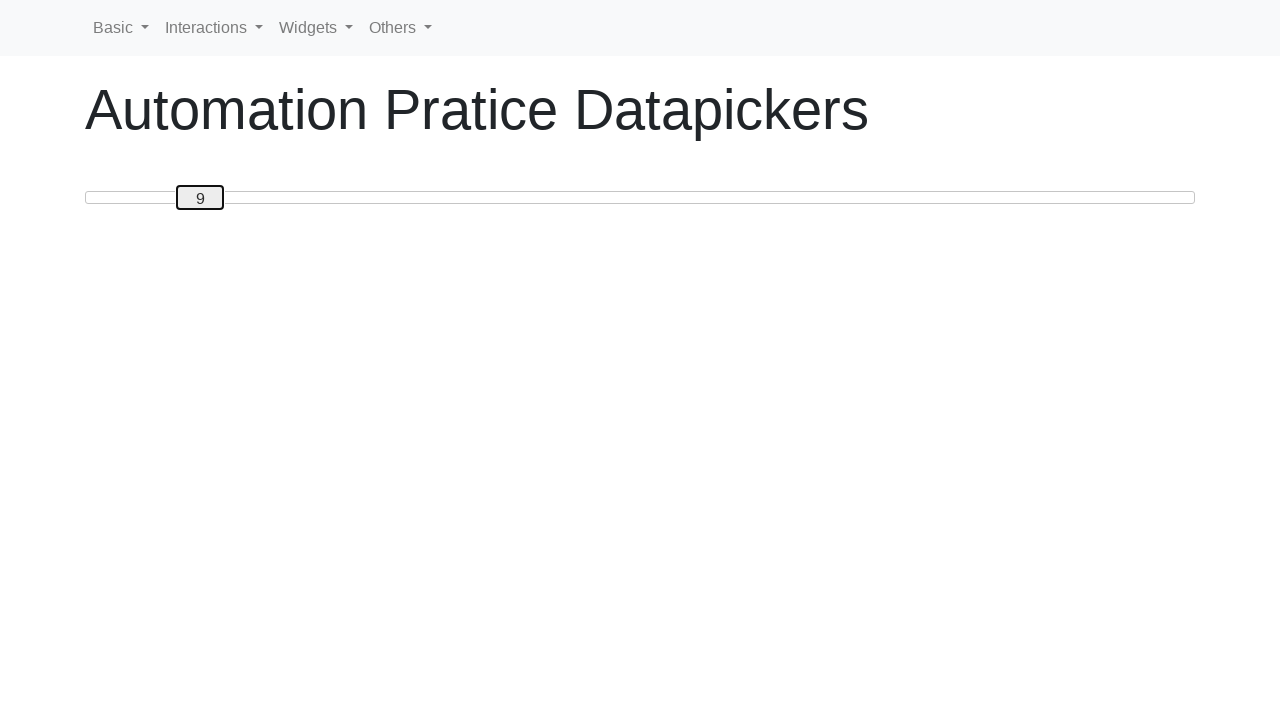

Pressed ArrowLeft to move slider towards target 0 on #custom-handle
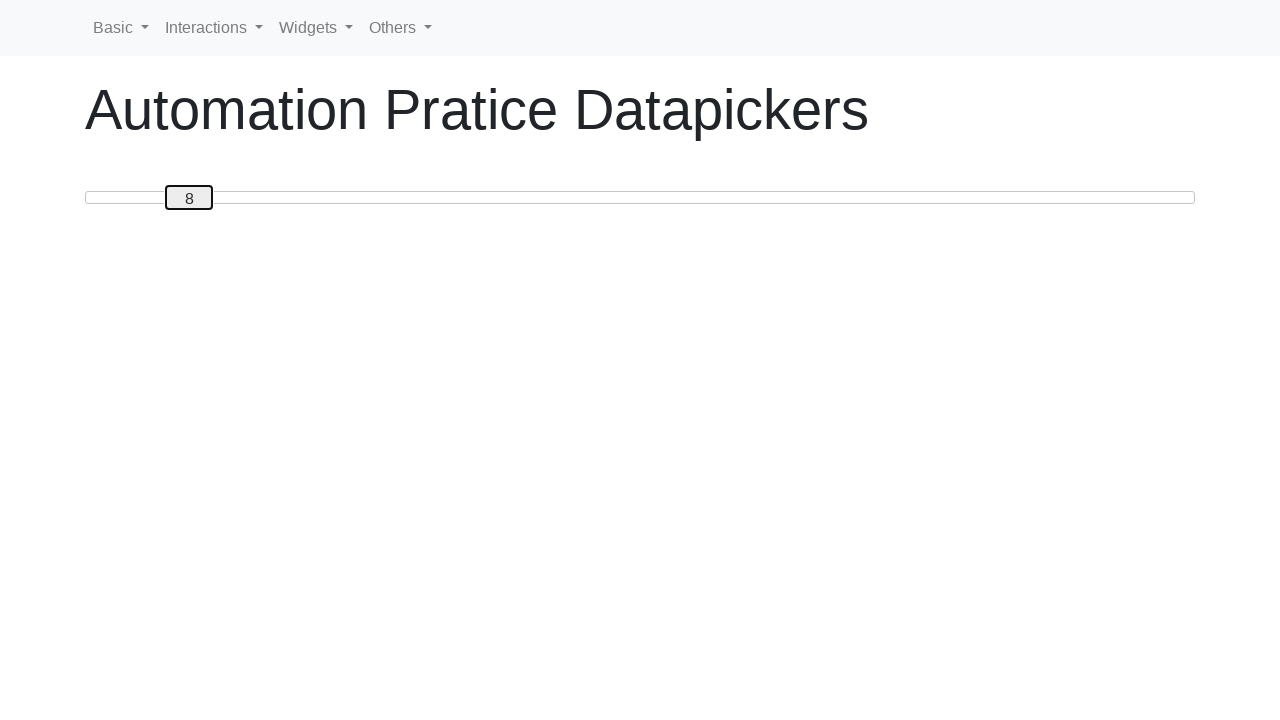

Updated slider value to: 8
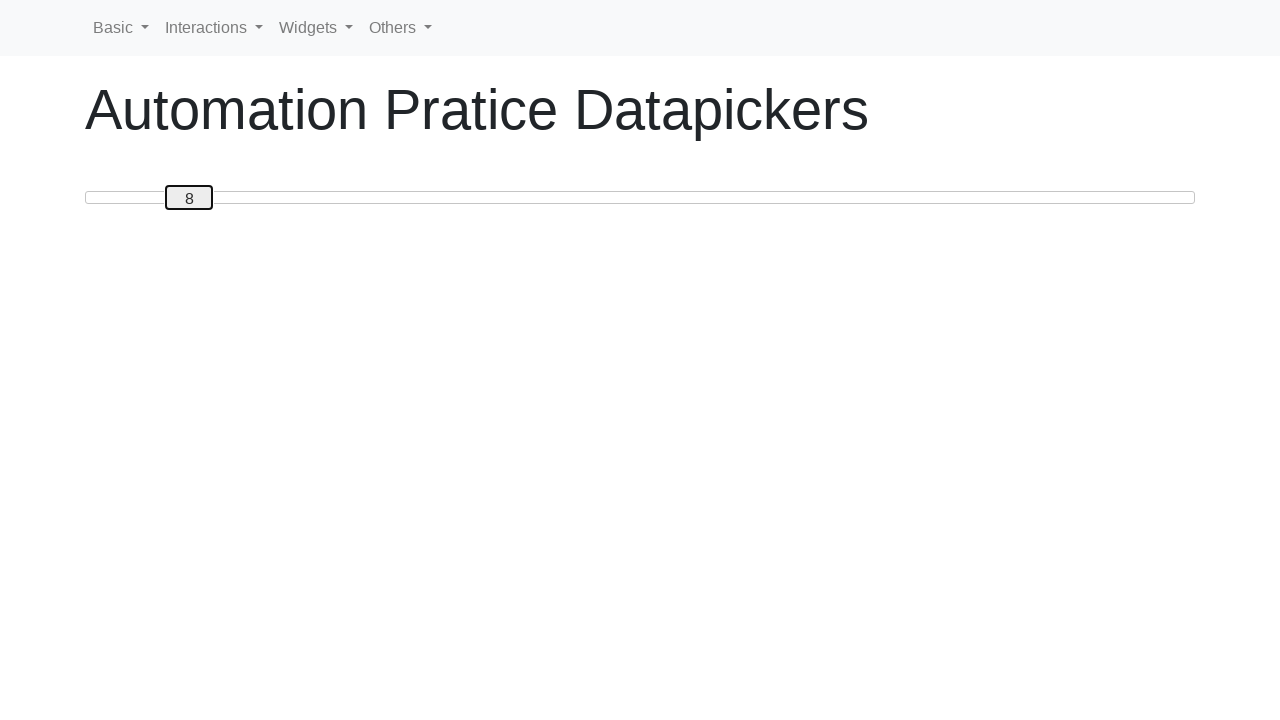

Pressed ArrowLeft to move slider towards target 0 on #custom-handle
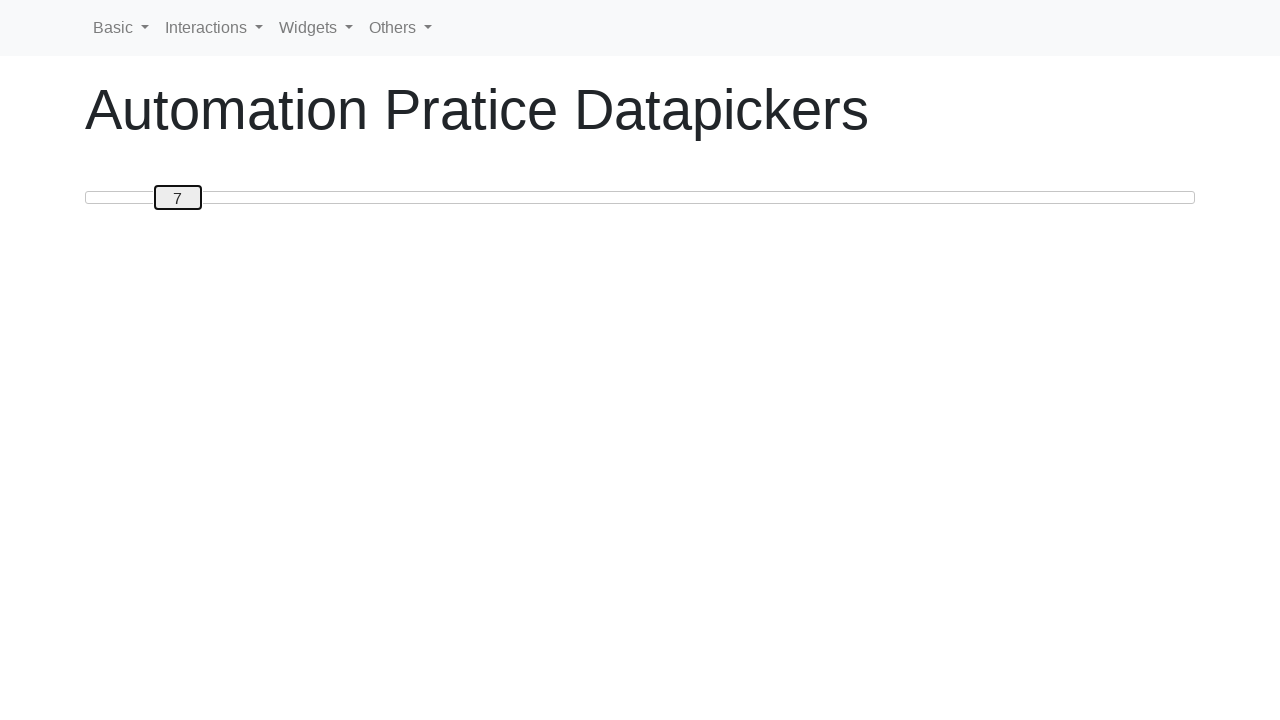

Updated slider value to: 7
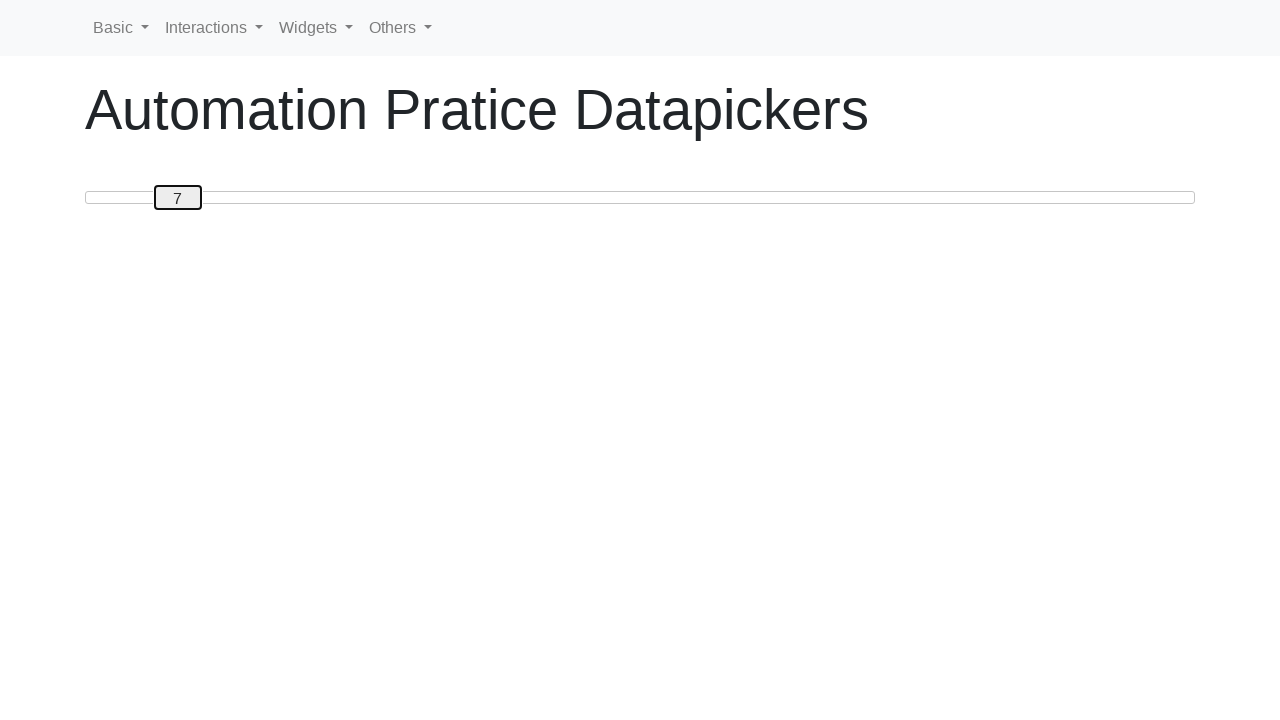

Pressed ArrowLeft to move slider towards target 0 on #custom-handle
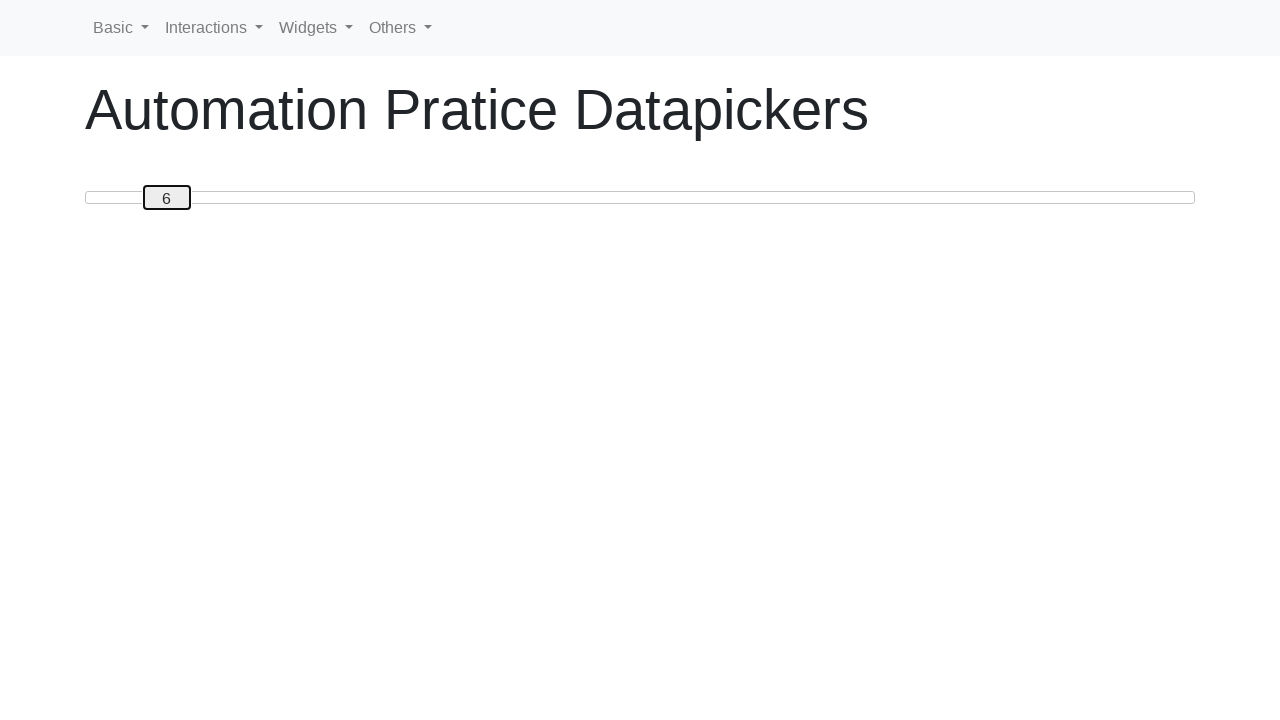

Updated slider value to: 6
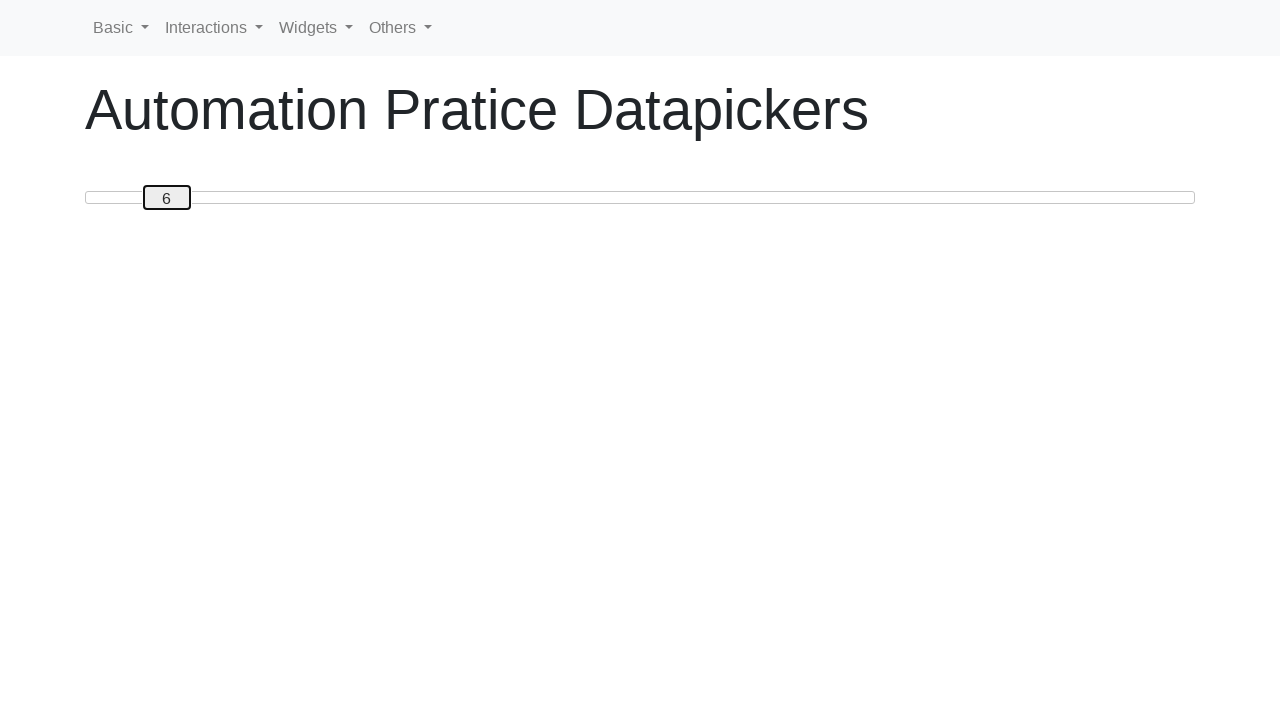

Pressed ArrowLeft to move slider towards target 0 on #custom-handle
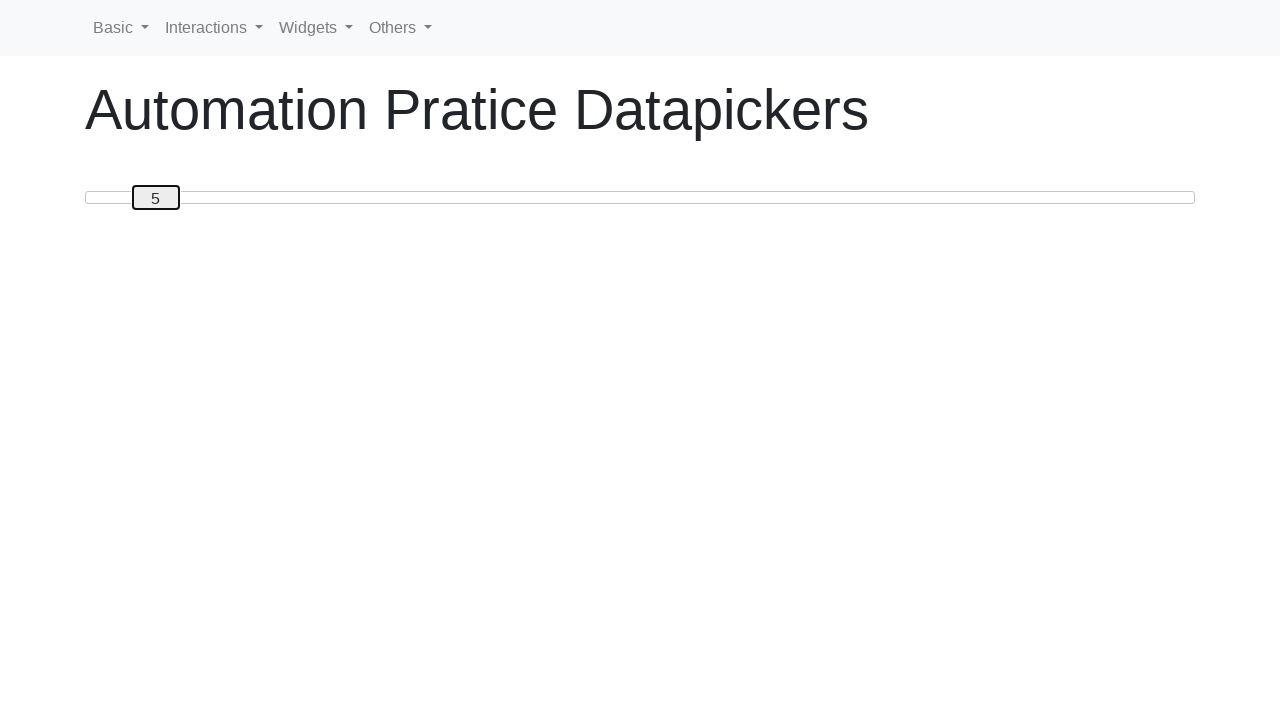

Updated slider value to: 5
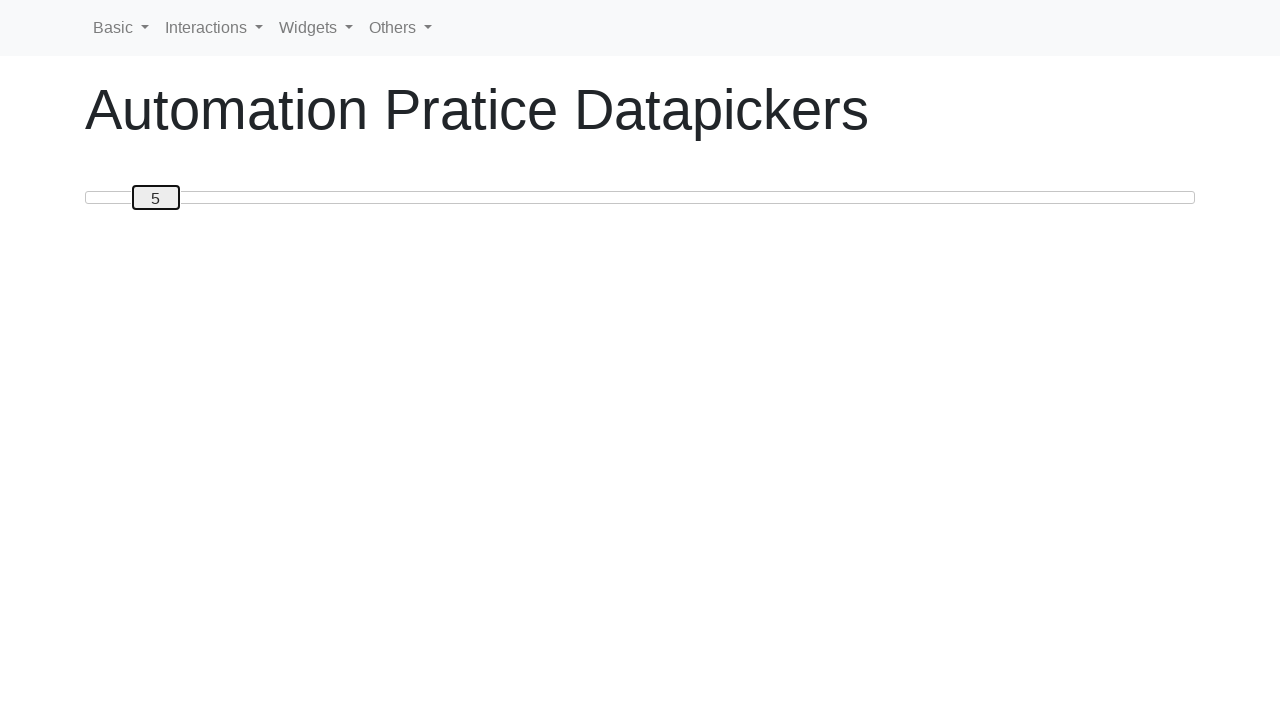

Pressed ArrowLeft to move slider towards target 0 on #custom-handle
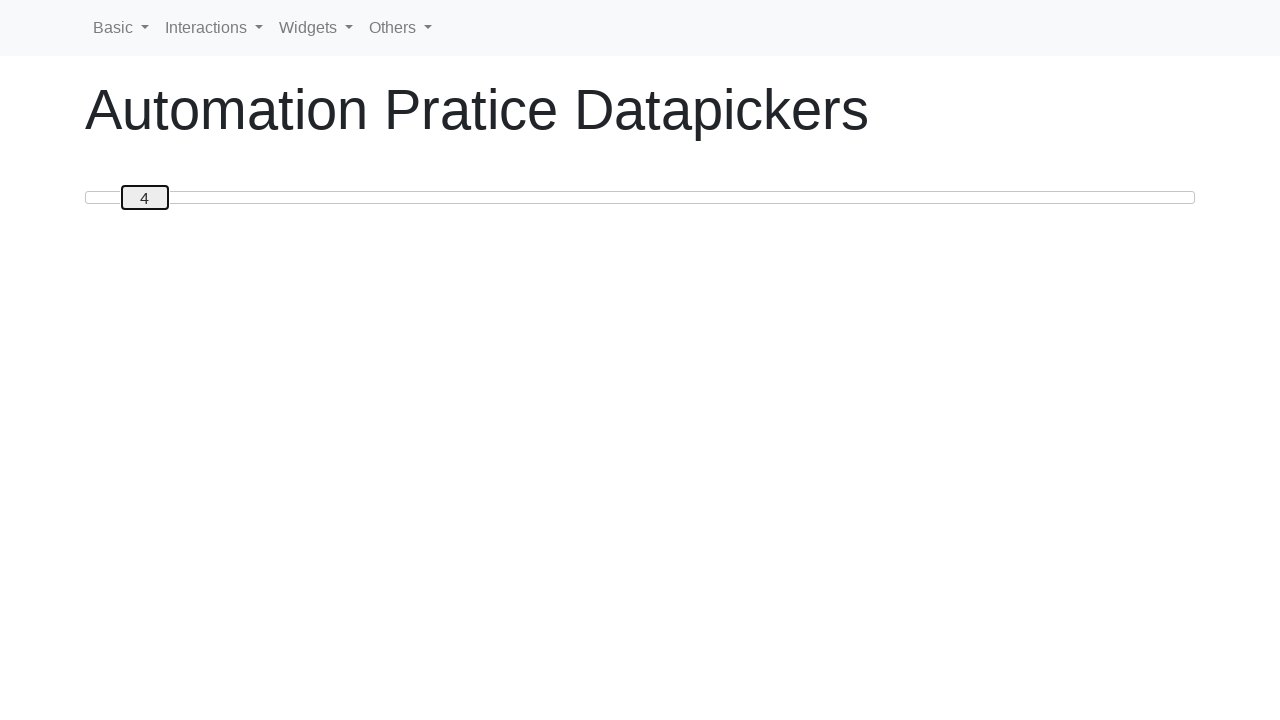

Updated slider value to: 4
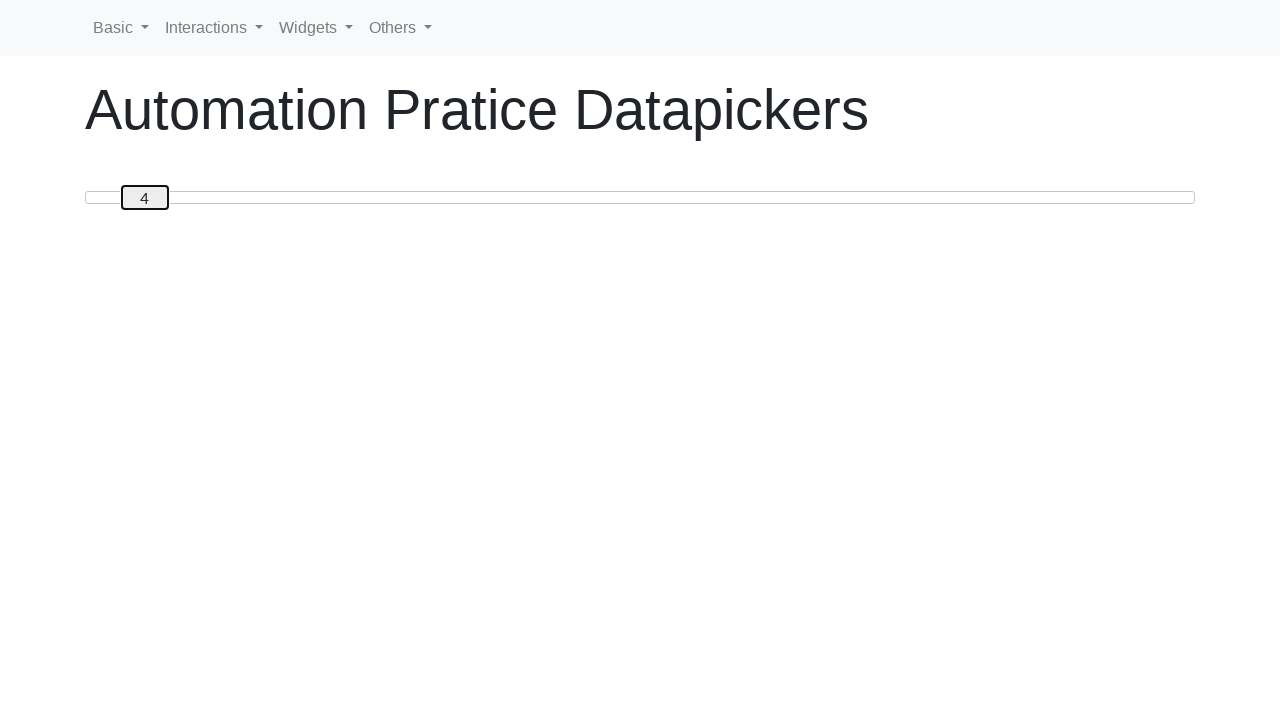

Pressed ArrowLeft to move slider towards target 0 on #custom-handle
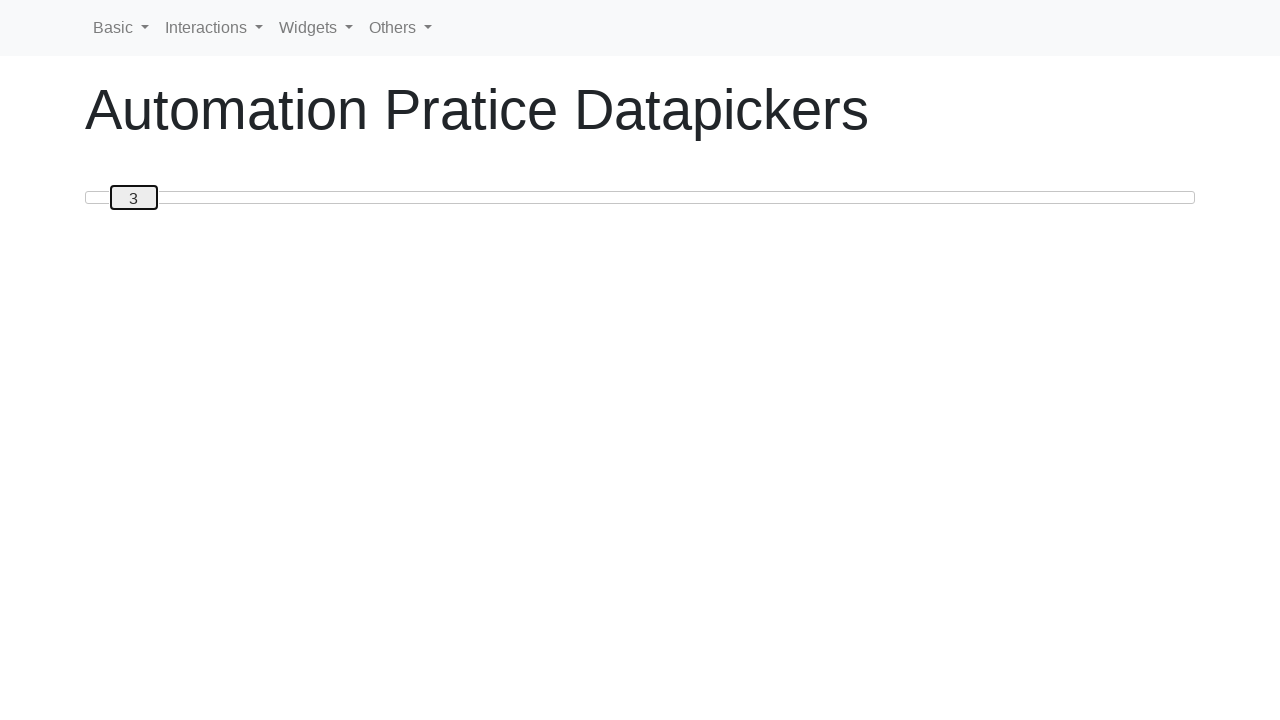

Updated slider value to: 3
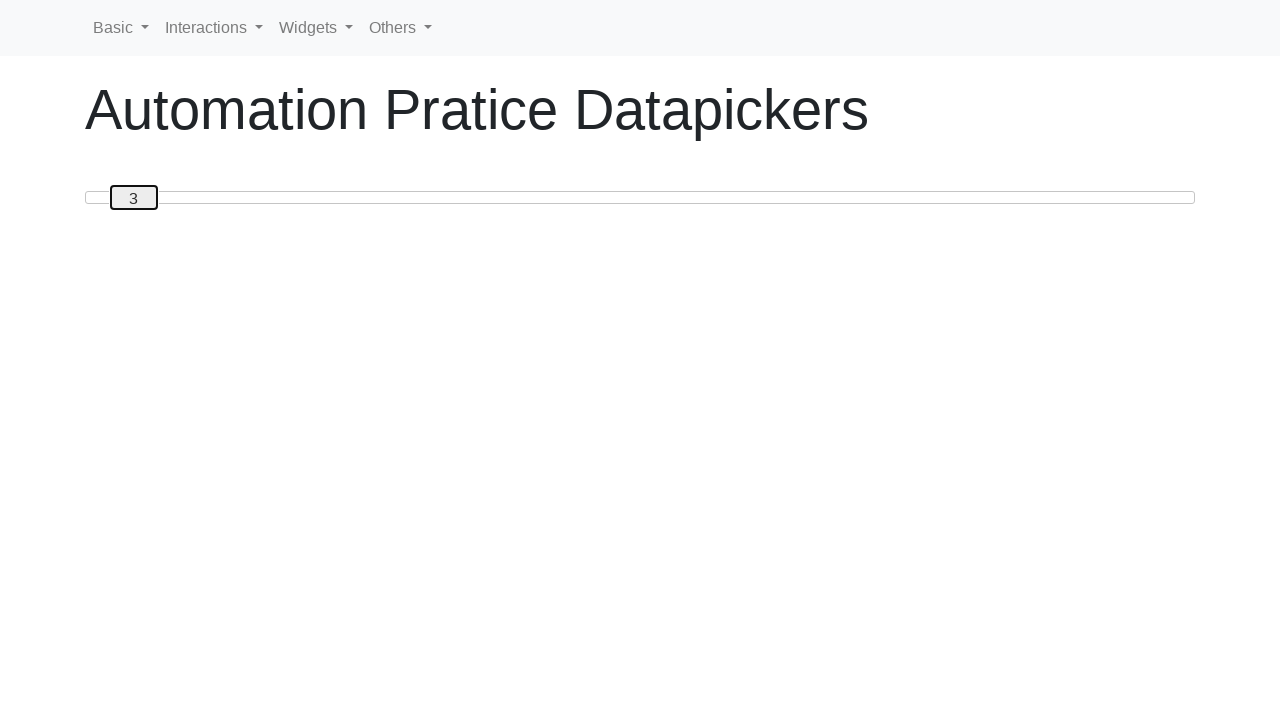

Pressed ArrowLeft to move slider towards target 0 on #custom-handle
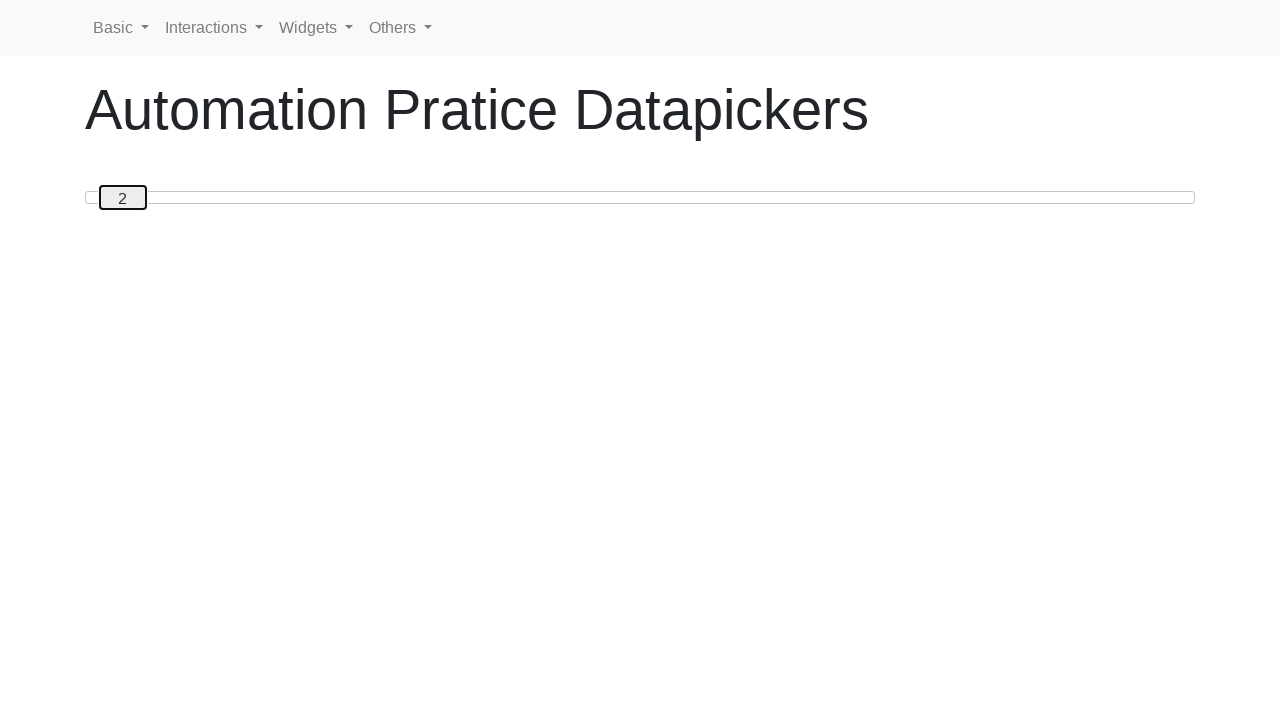

Updated slider value to: 2
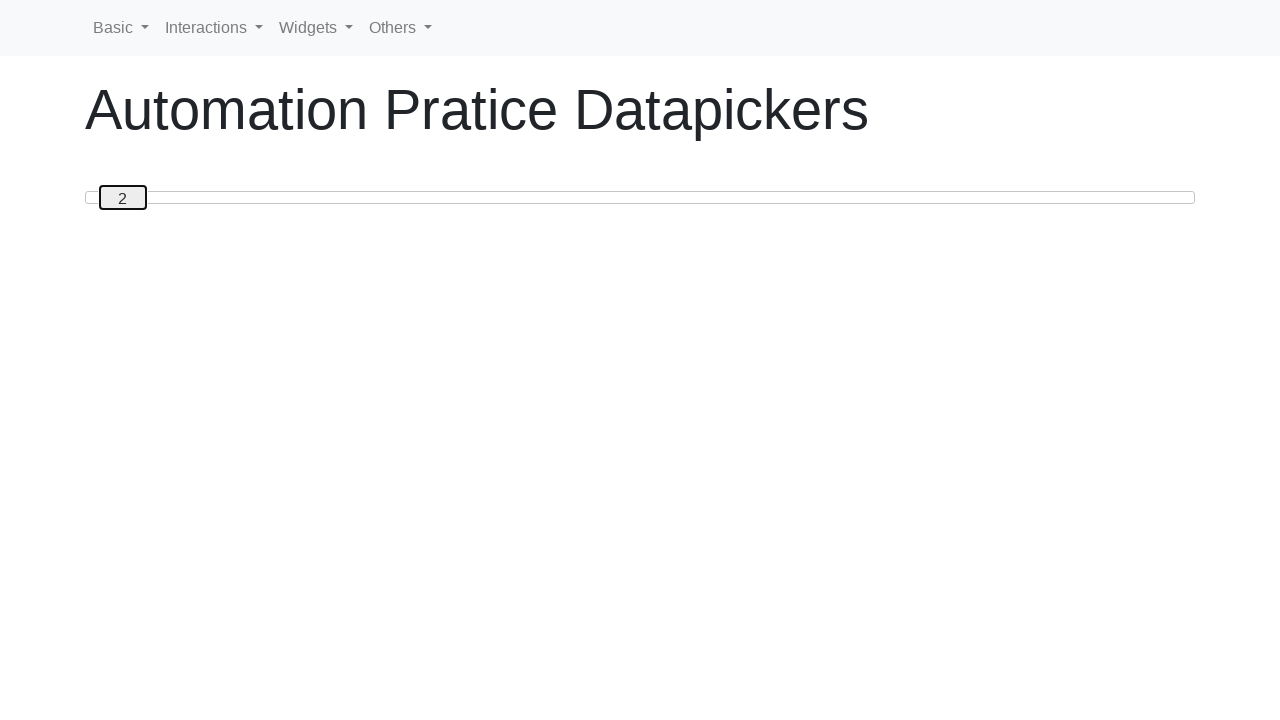

Pressed ArrowLeft to move slider towards target 0 on #custom-handle
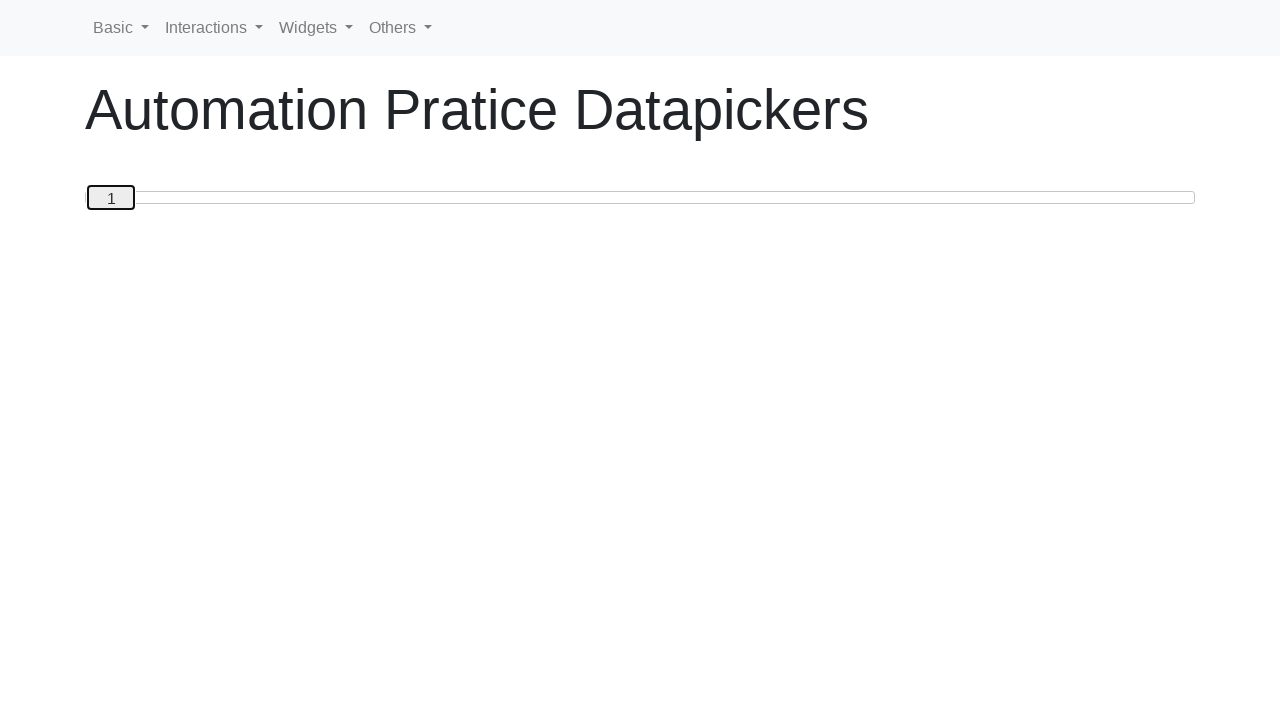

Updated slider value to: 1
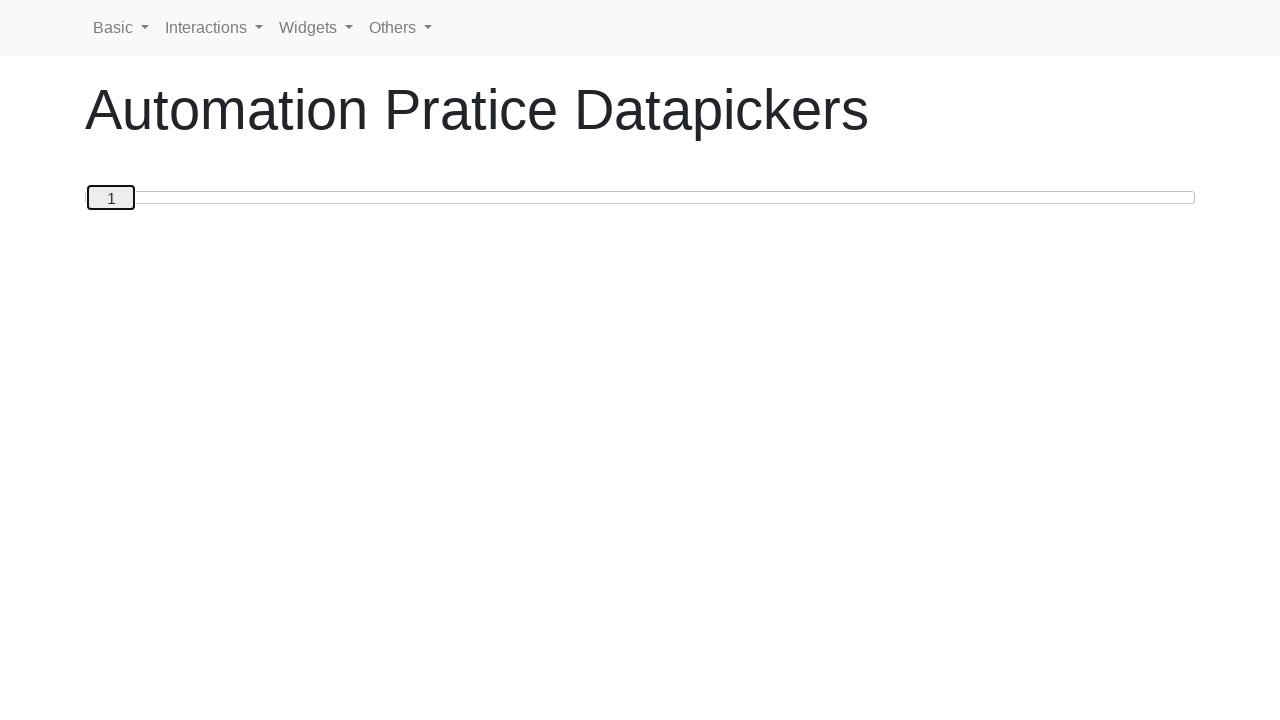

Pressed ArrowLeft to move slider towards target 0 on #custom-handle
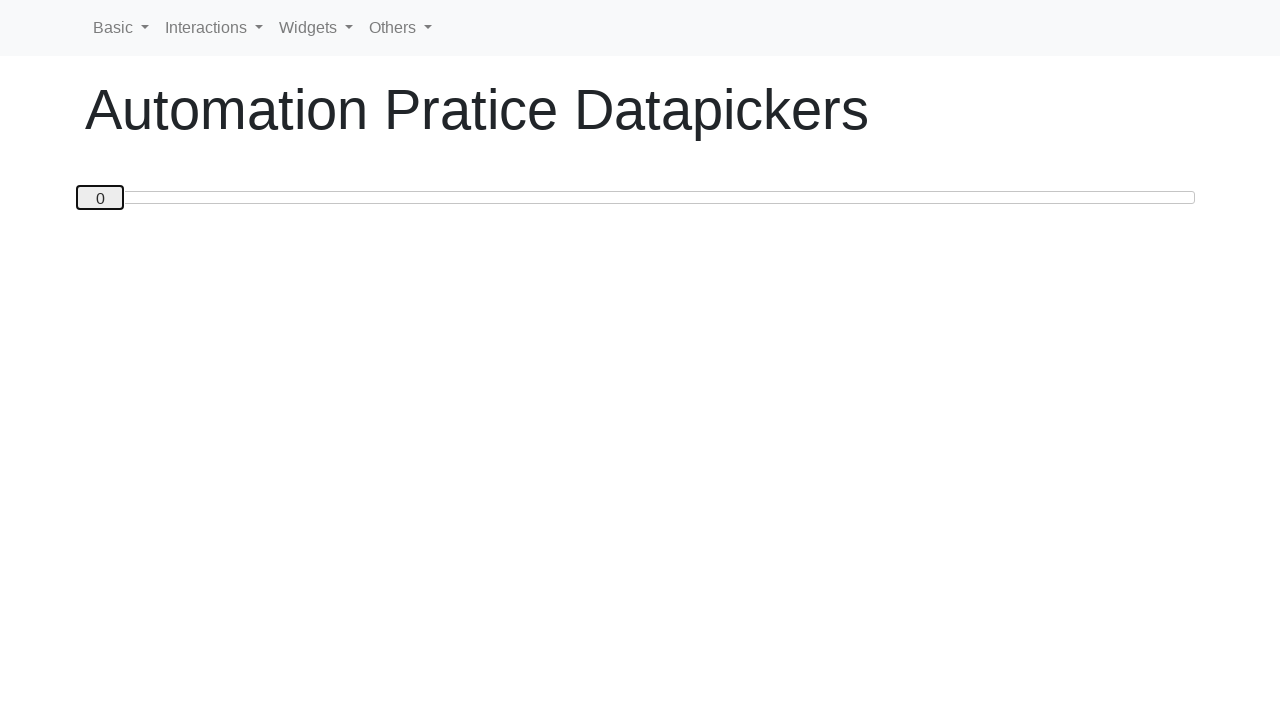

Updated slider value to: 0
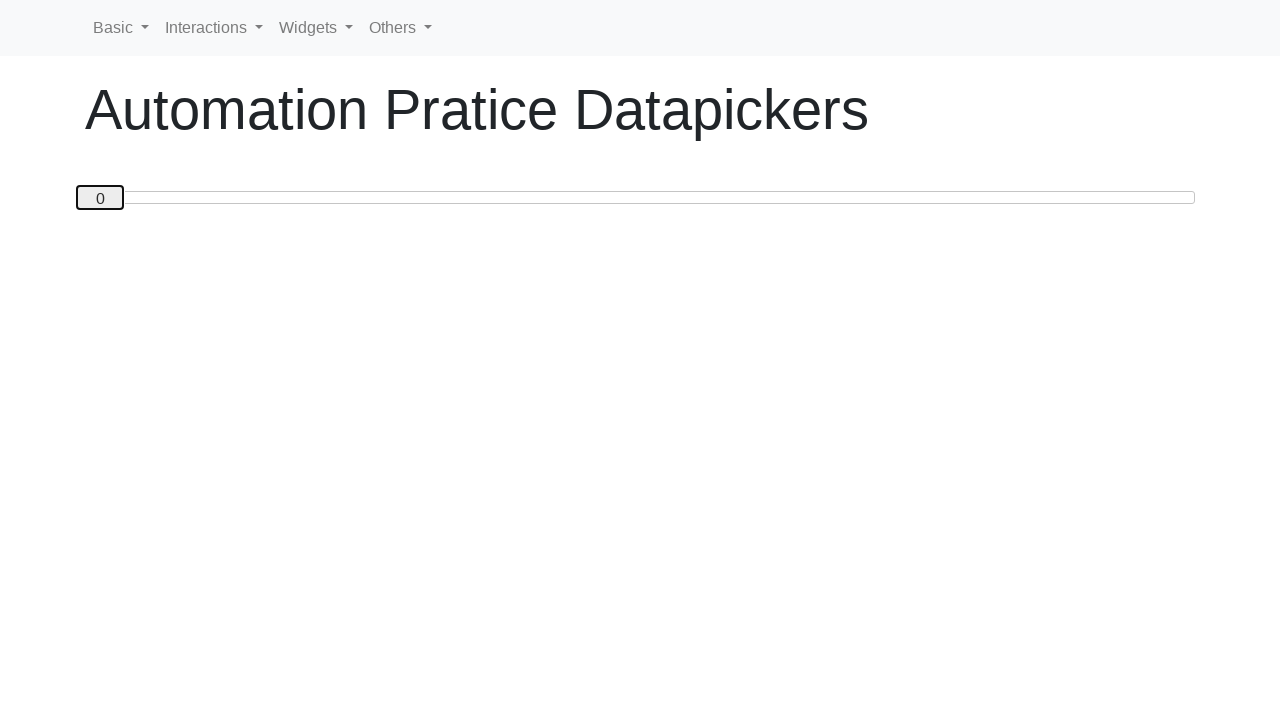

Verified slider reached target value: 0
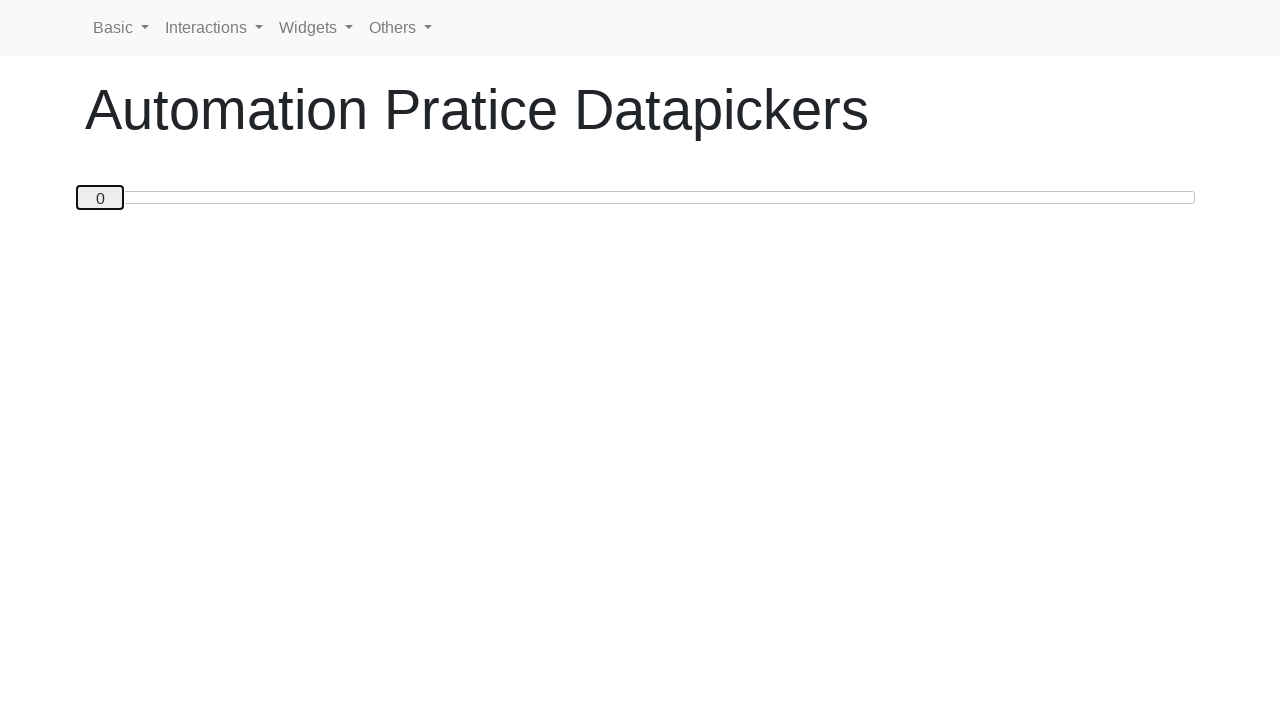

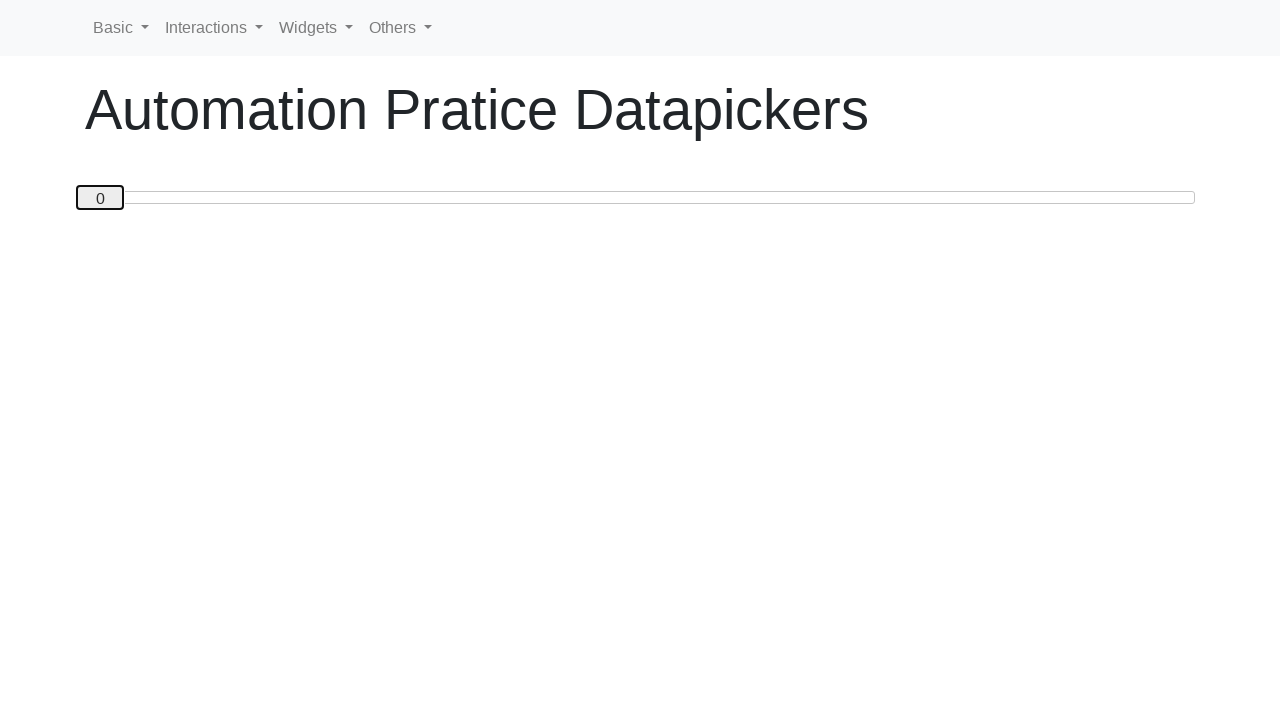